Plays the 2048 game by sending arrow key inputs in a pattern (up, right, down, left) until the game ends

Starting URL: https://gabrielecirulli.github.io/2048/

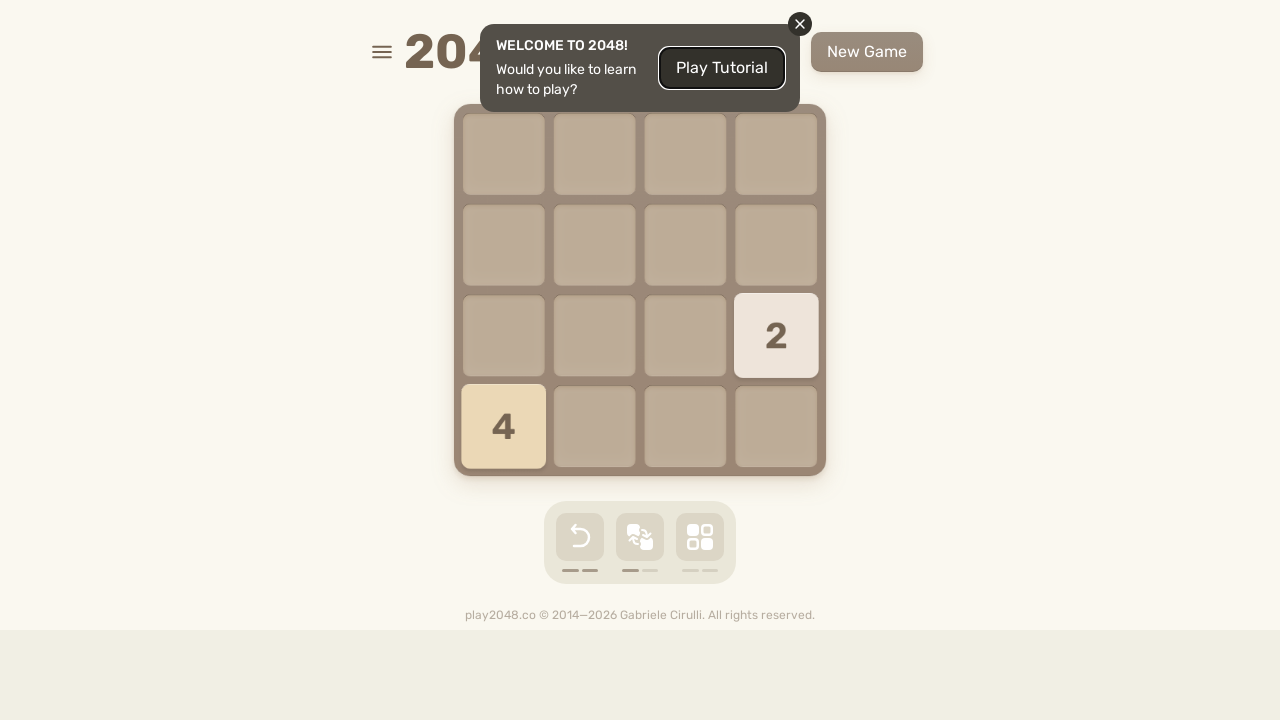

Navigated to 2048 game
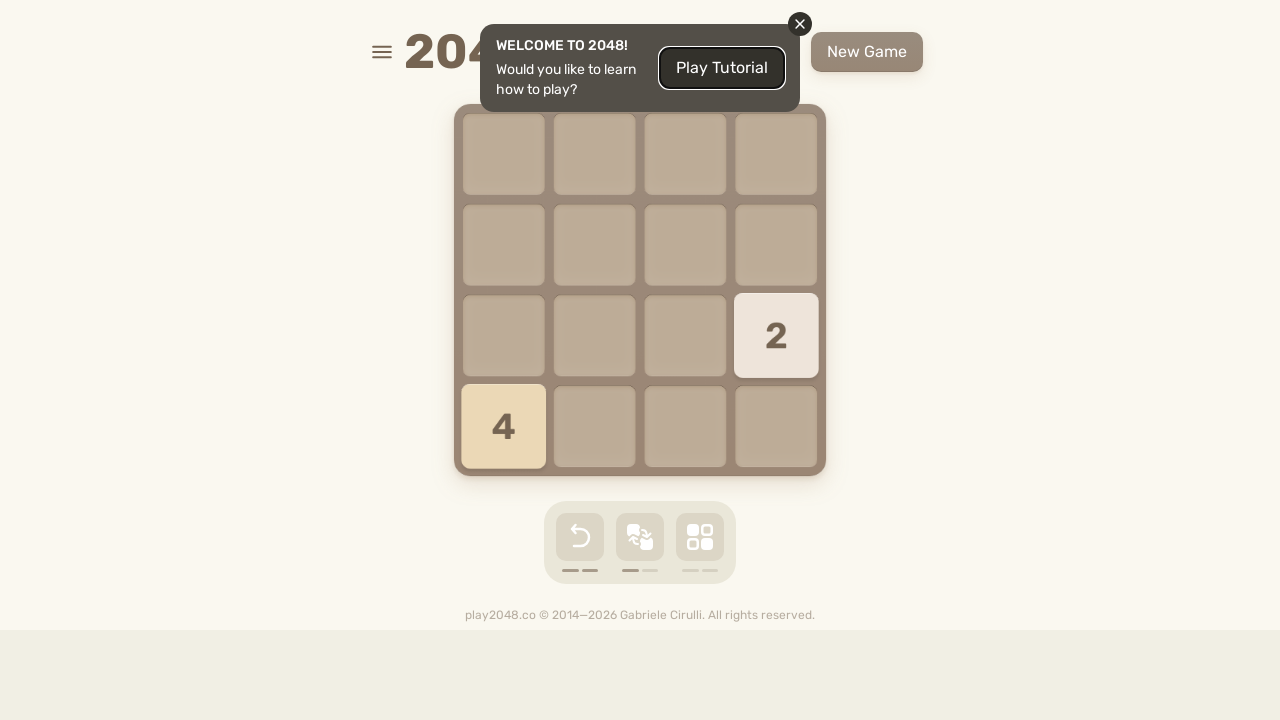

Located game container element
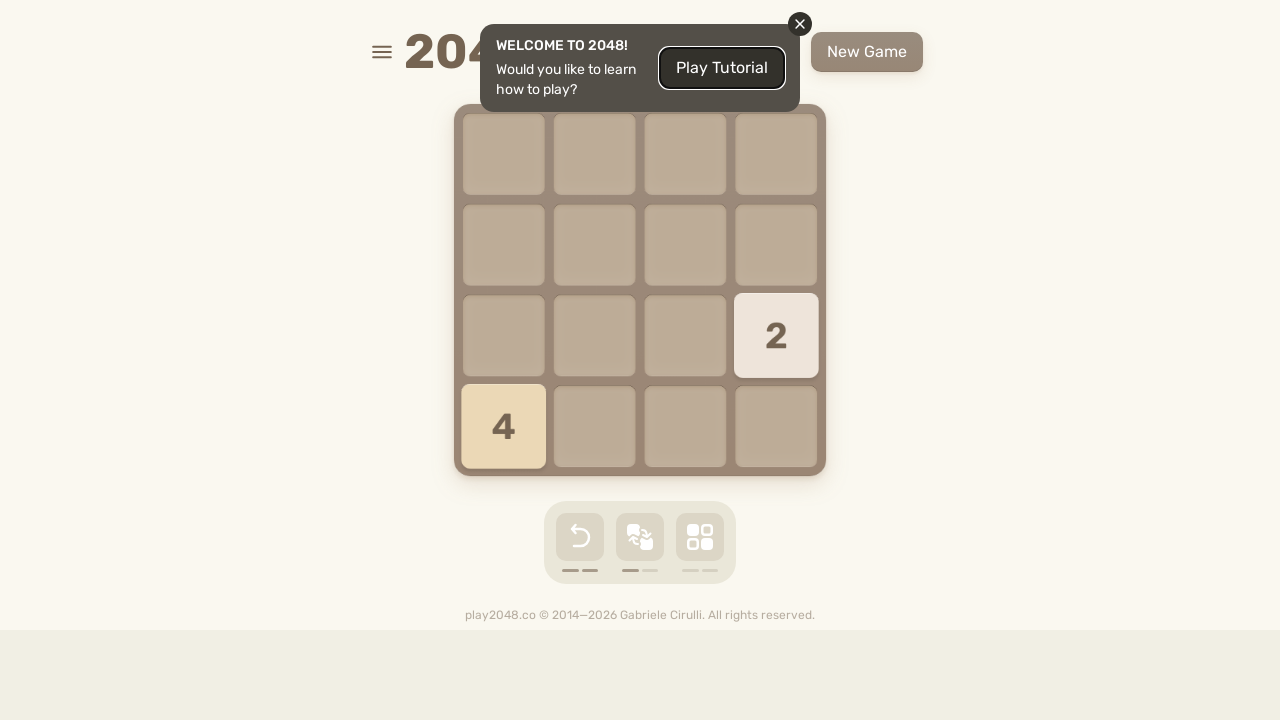

Pressed ArrowUp key
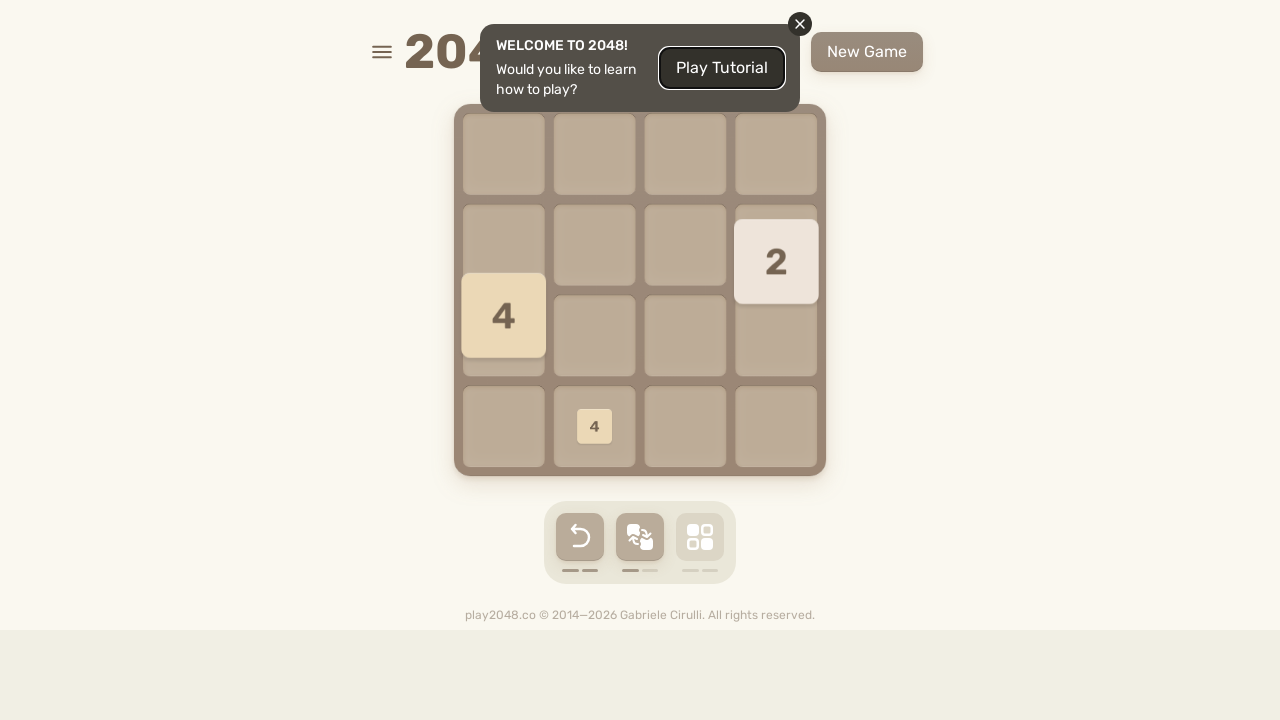

Pressed ArrowRight key
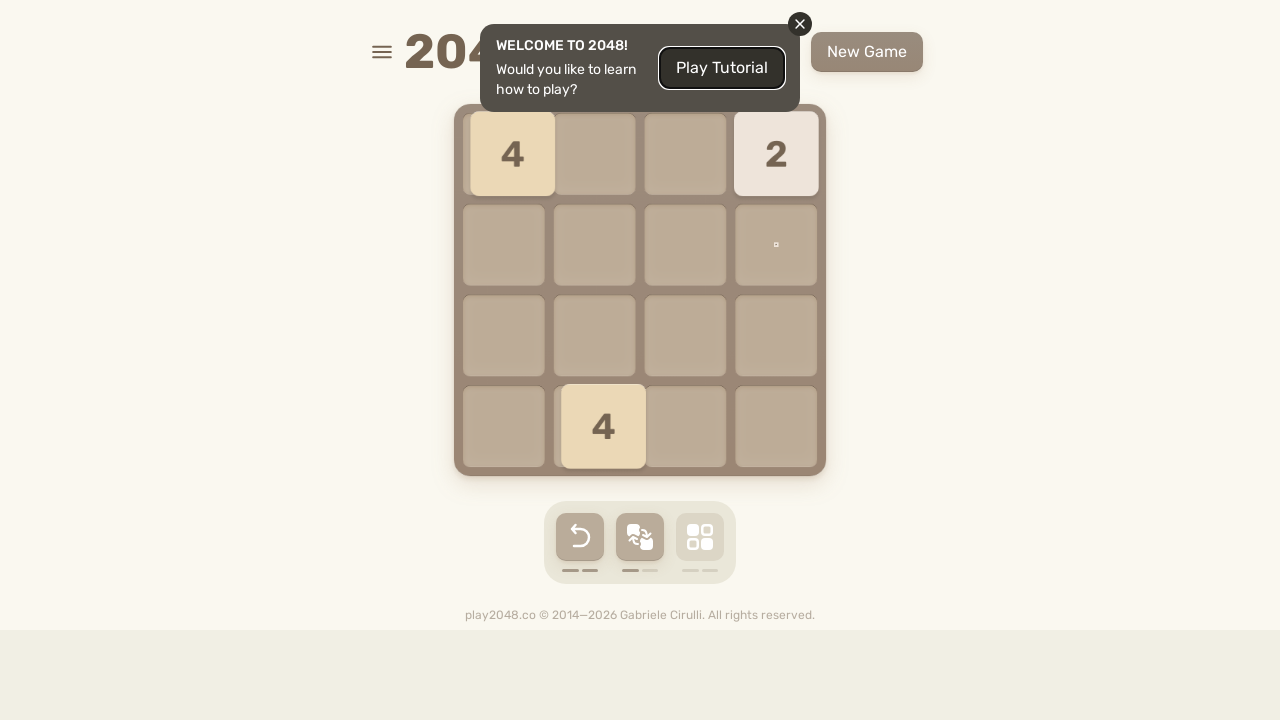

Pressed ArrowDown key
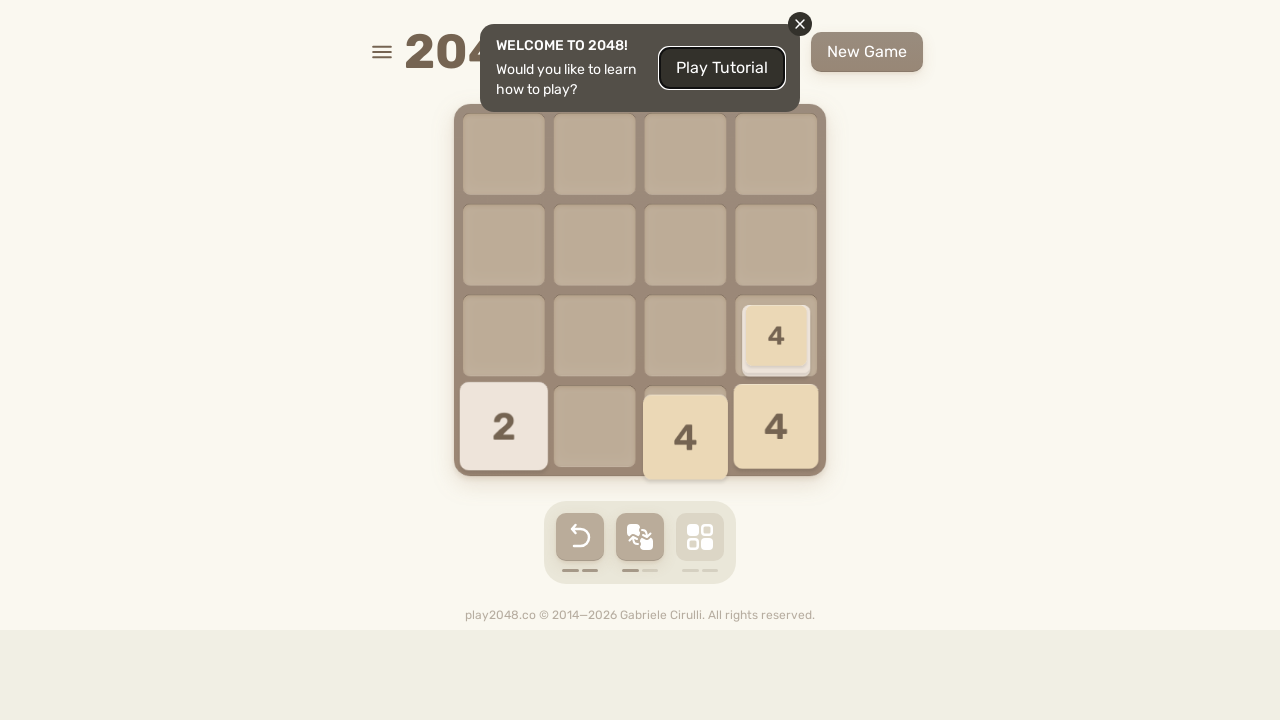

Pressed ArrowLeft key
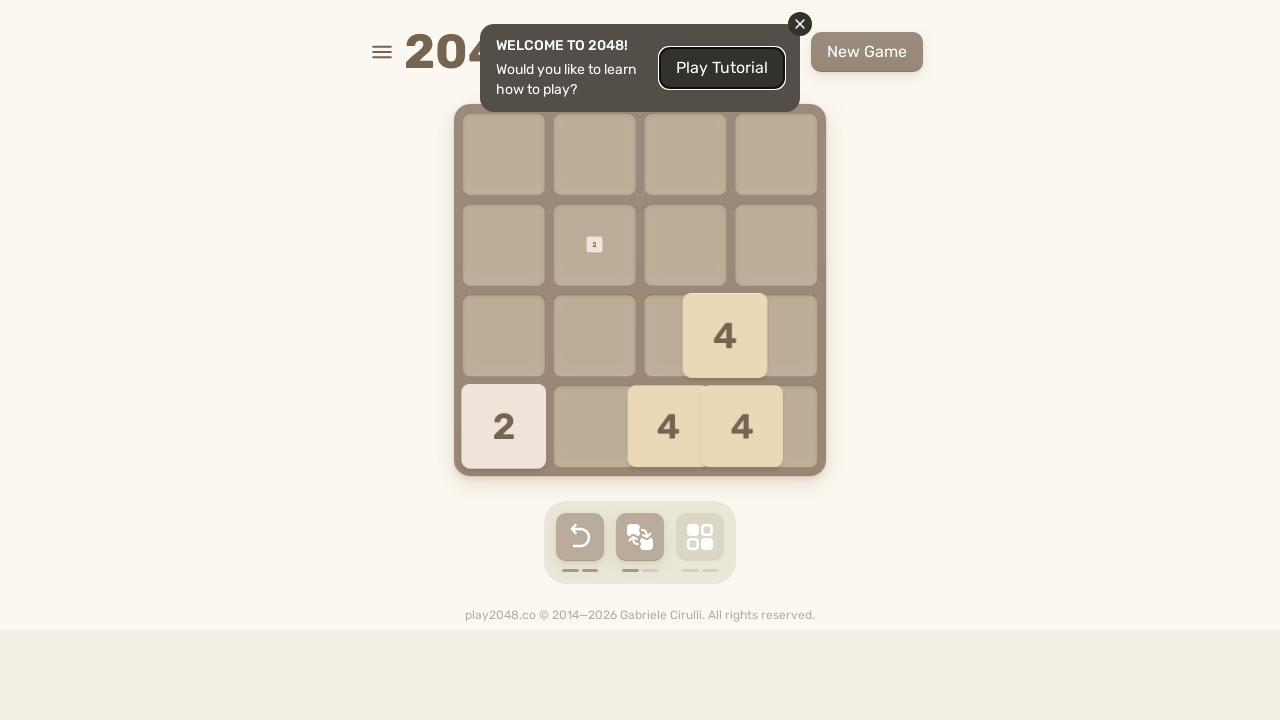

Pressed ArrowUp key
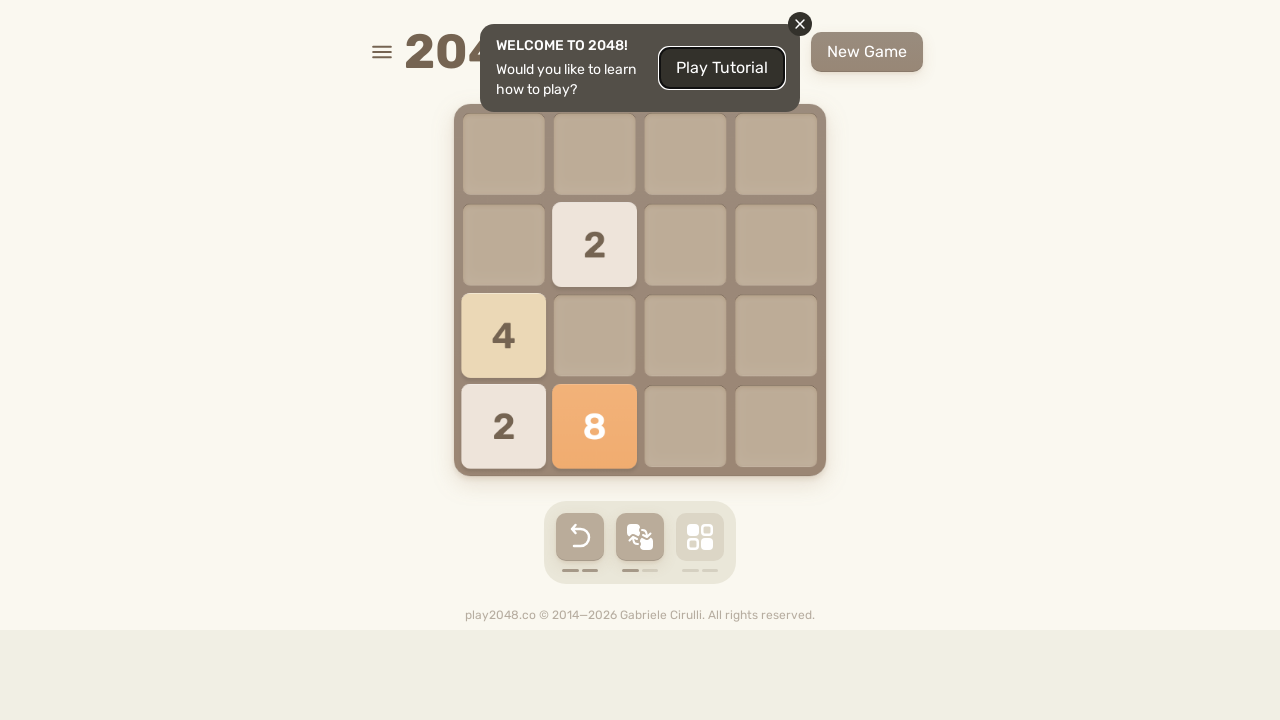

Pressed ArrowRight key
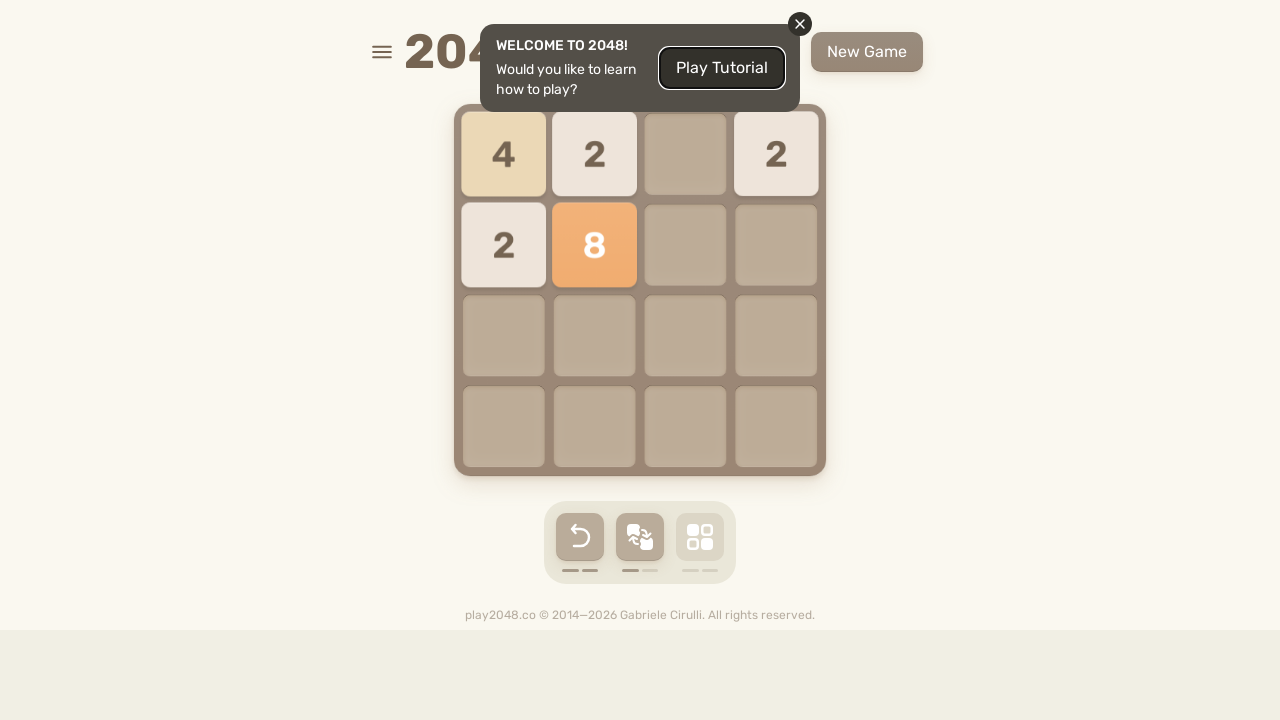

Pressed ArrowDown key
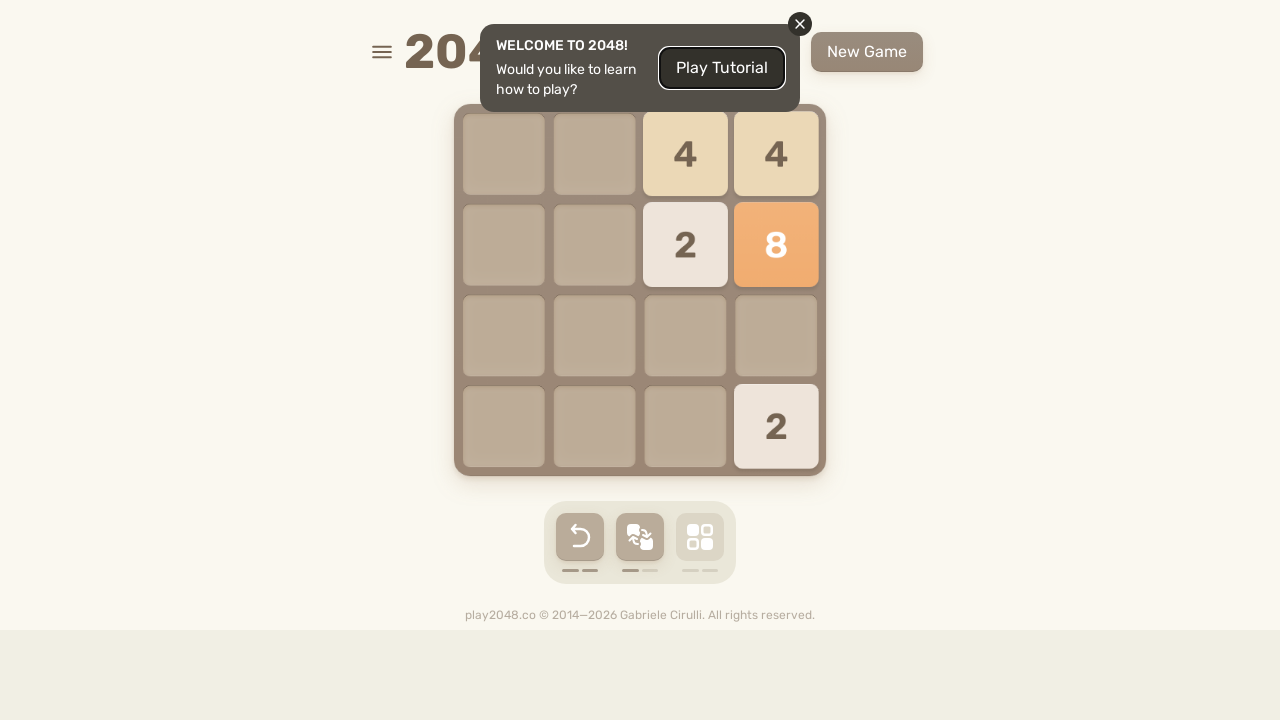

Pressed ArrowLeft key
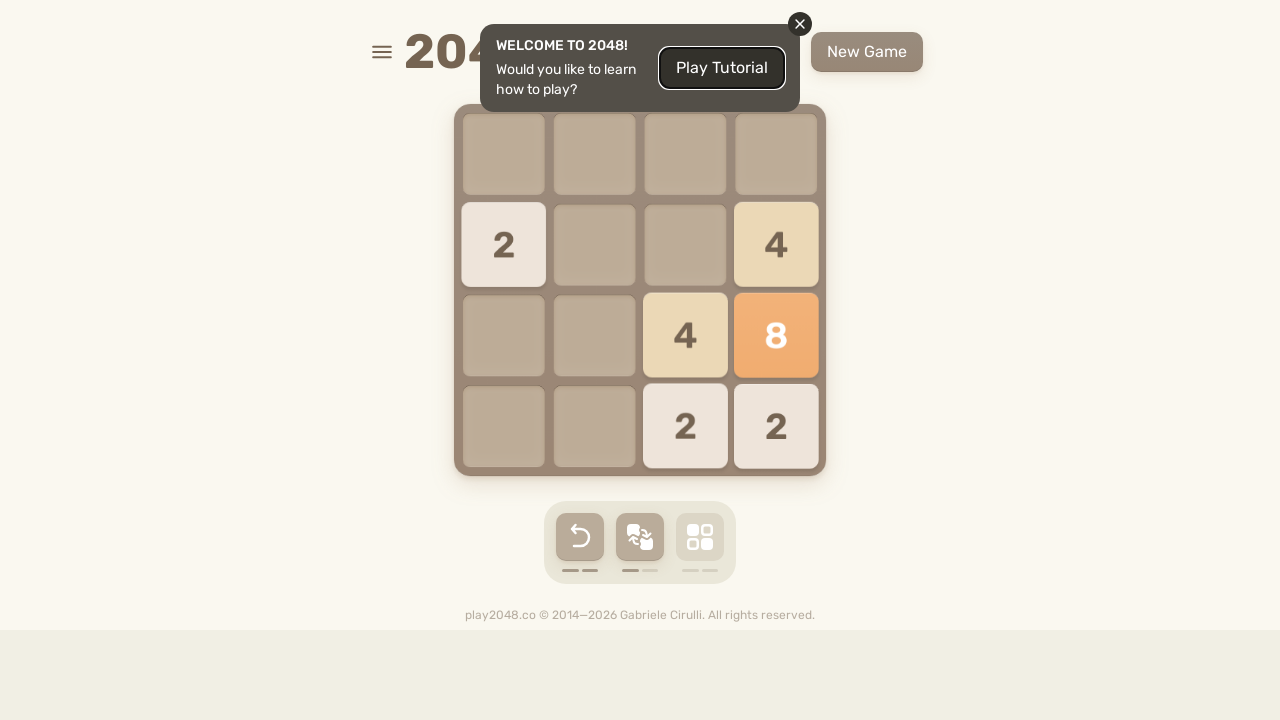

Pressed ArrowUp key
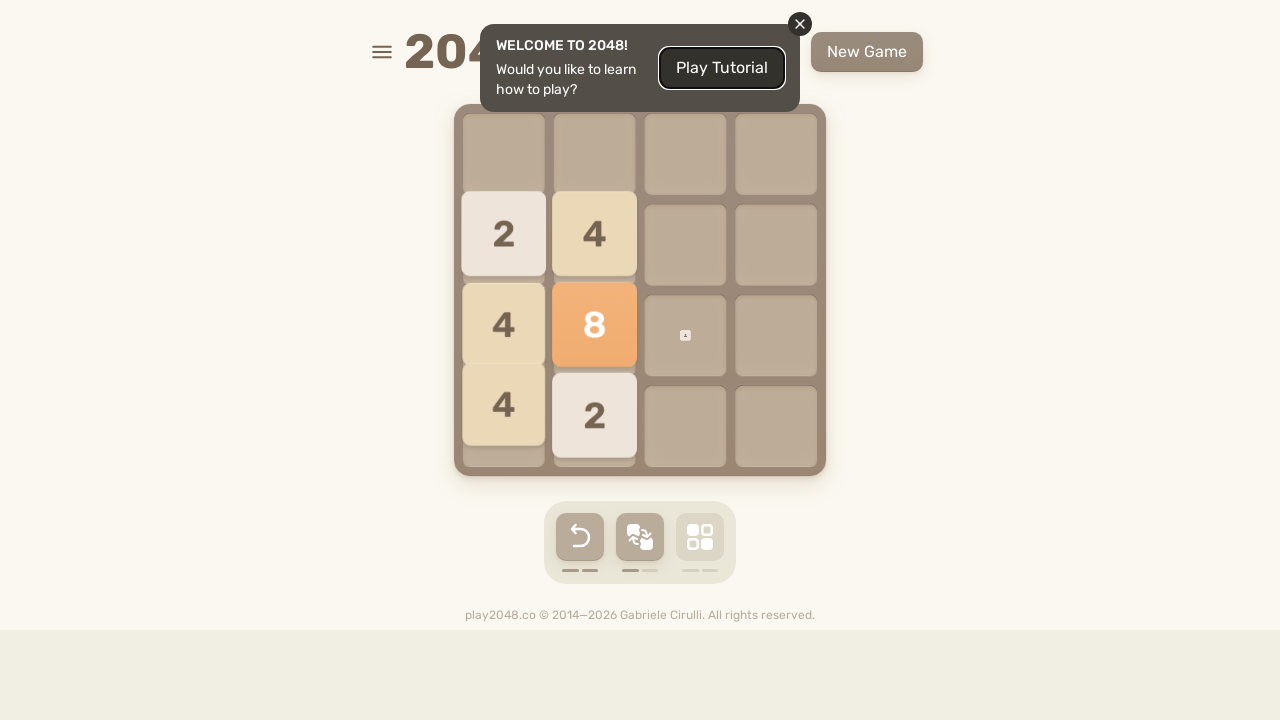

Pressed ArrowRight key
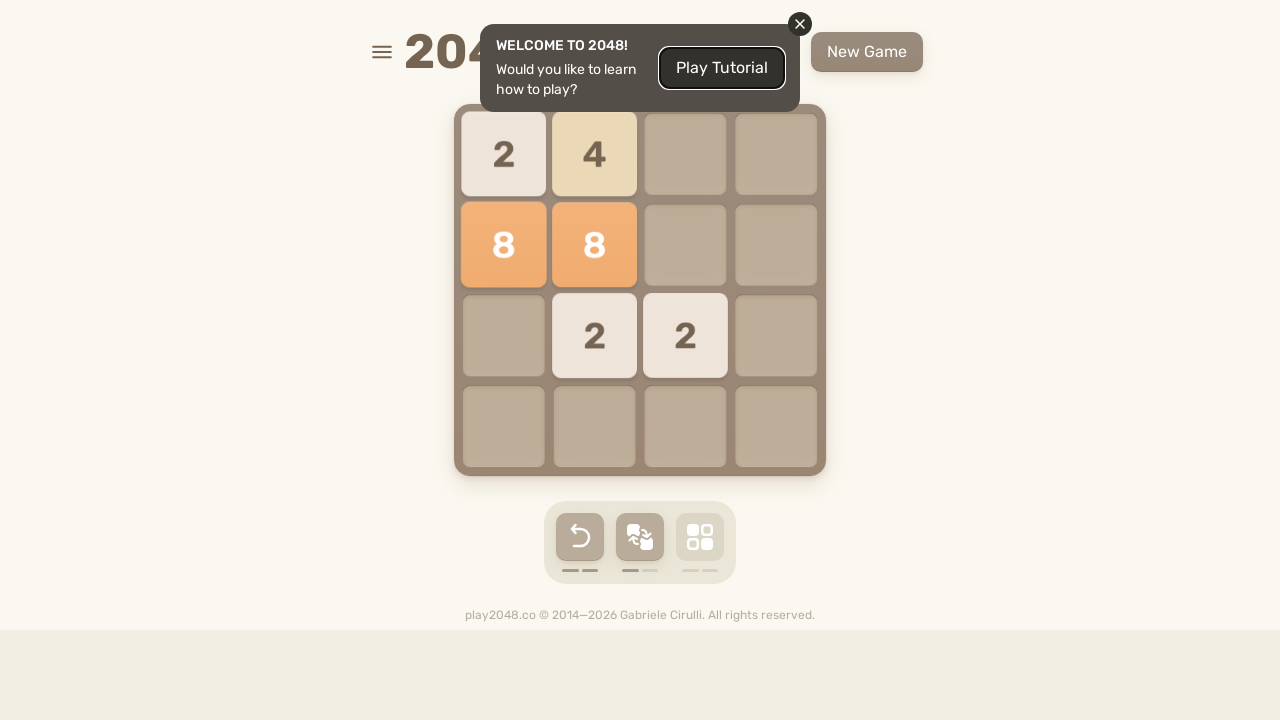

Pressed ArrowDown key
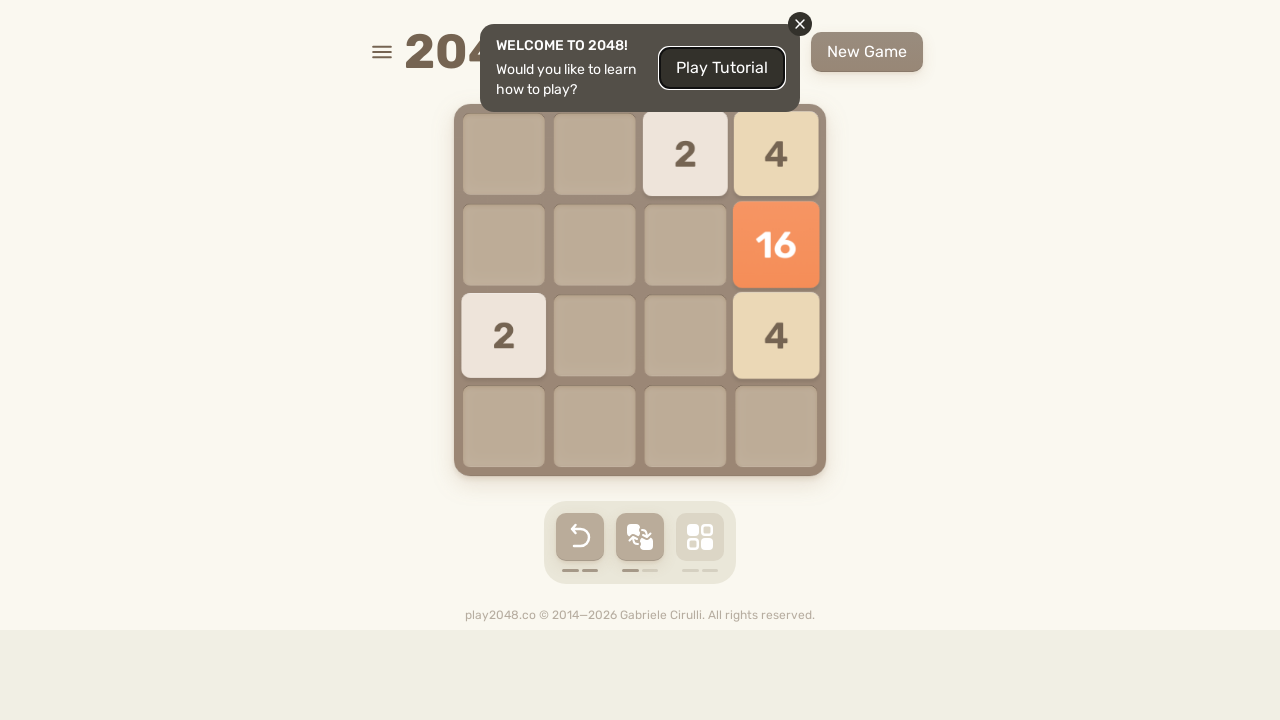

Pressed ArrowLeft key
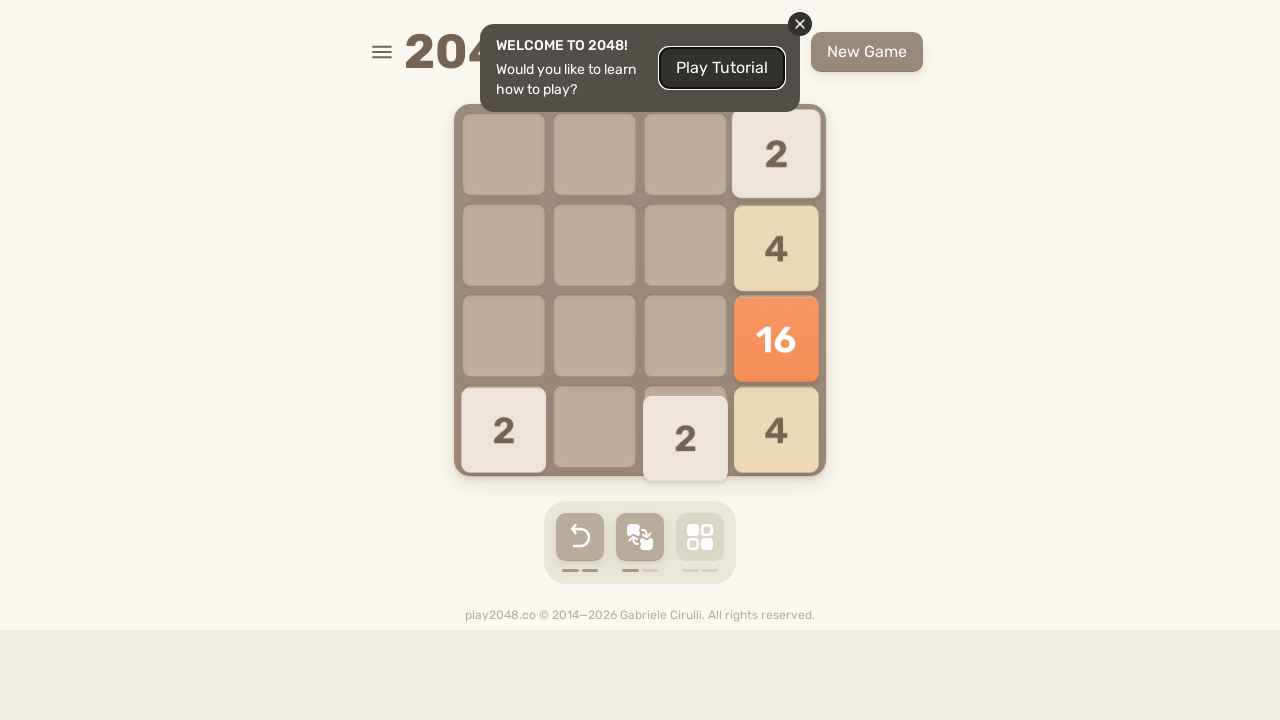

Pressed ArrowUp key
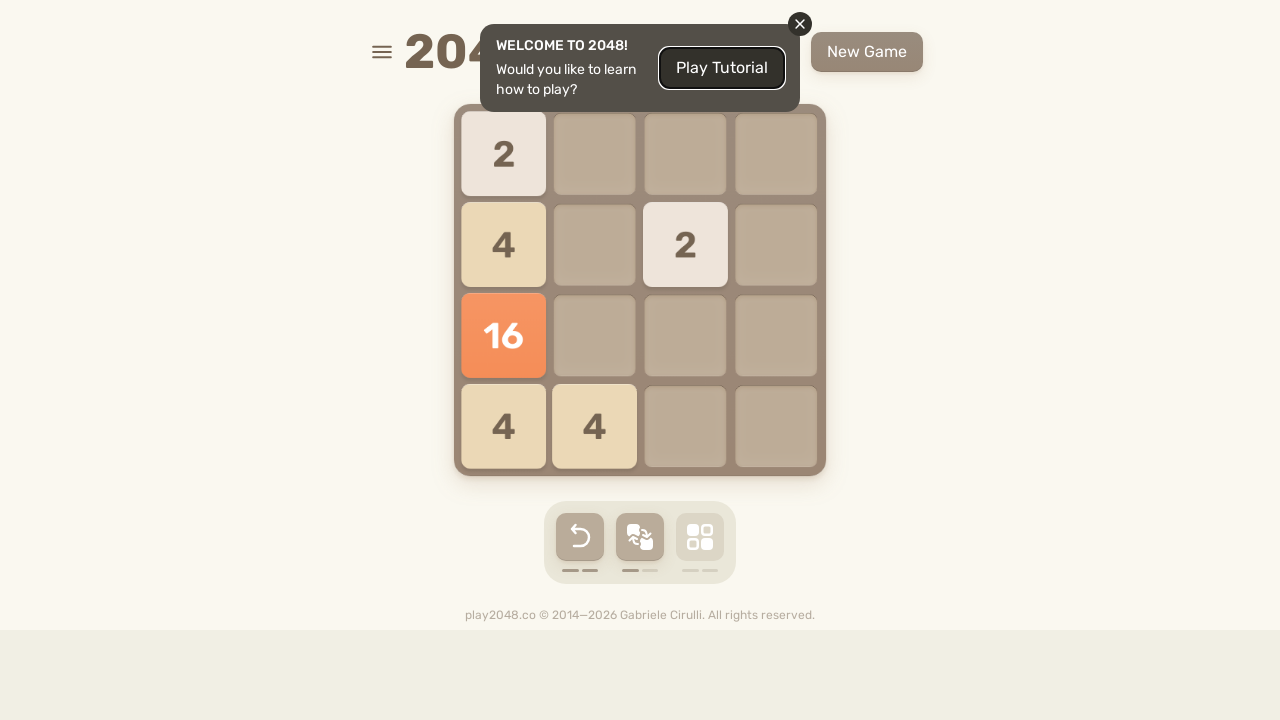

Pressed ArrowRight key
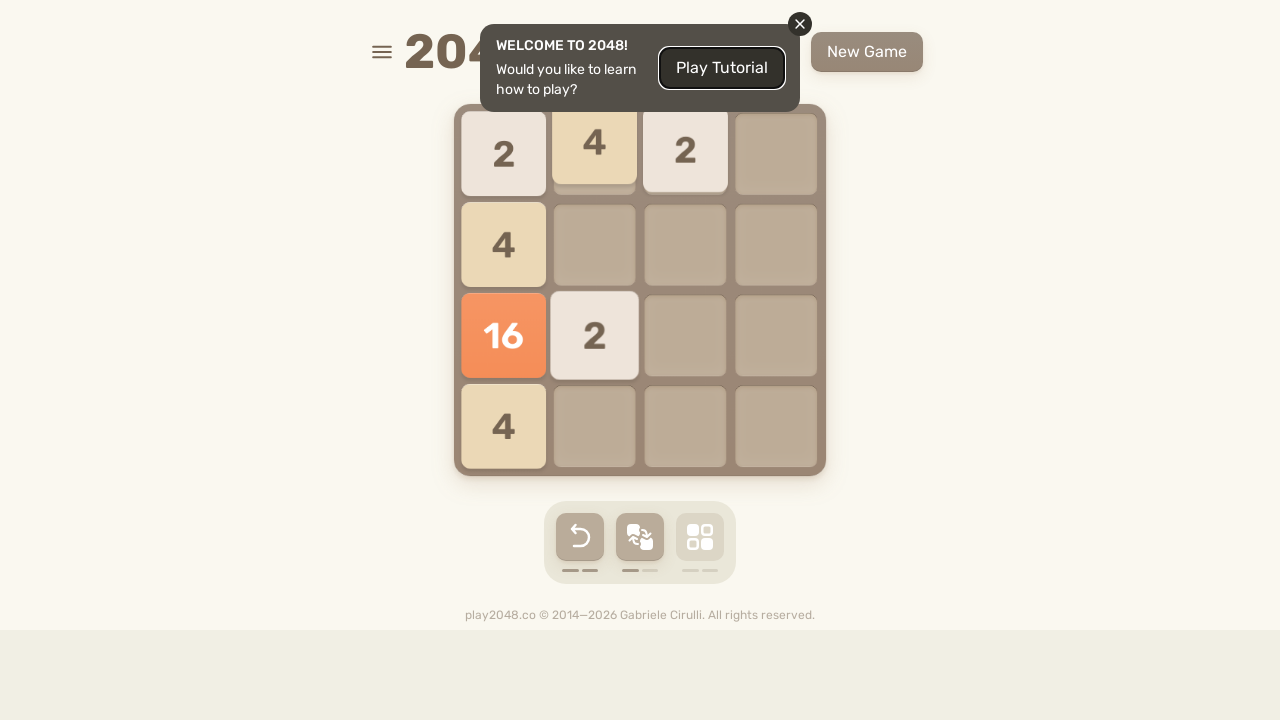

Pressed ArrowDown key
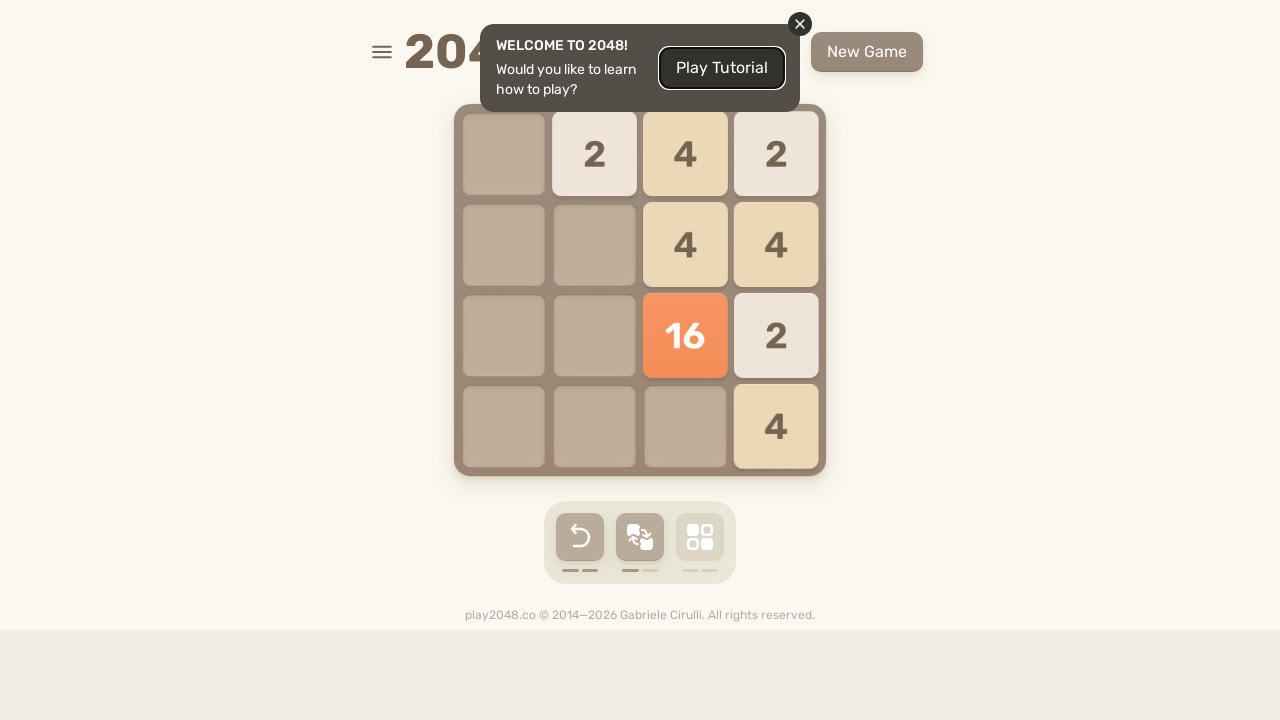

Pressed ArrowLeft key
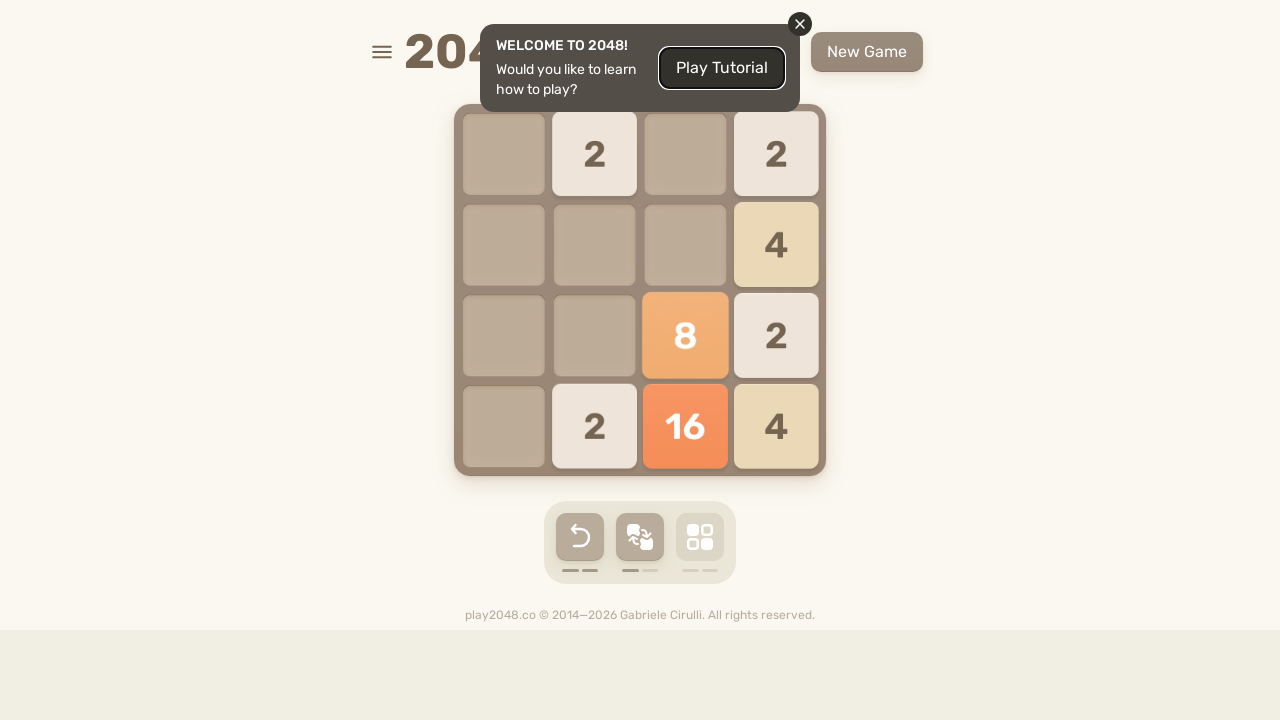

Pressed ArrowUp key
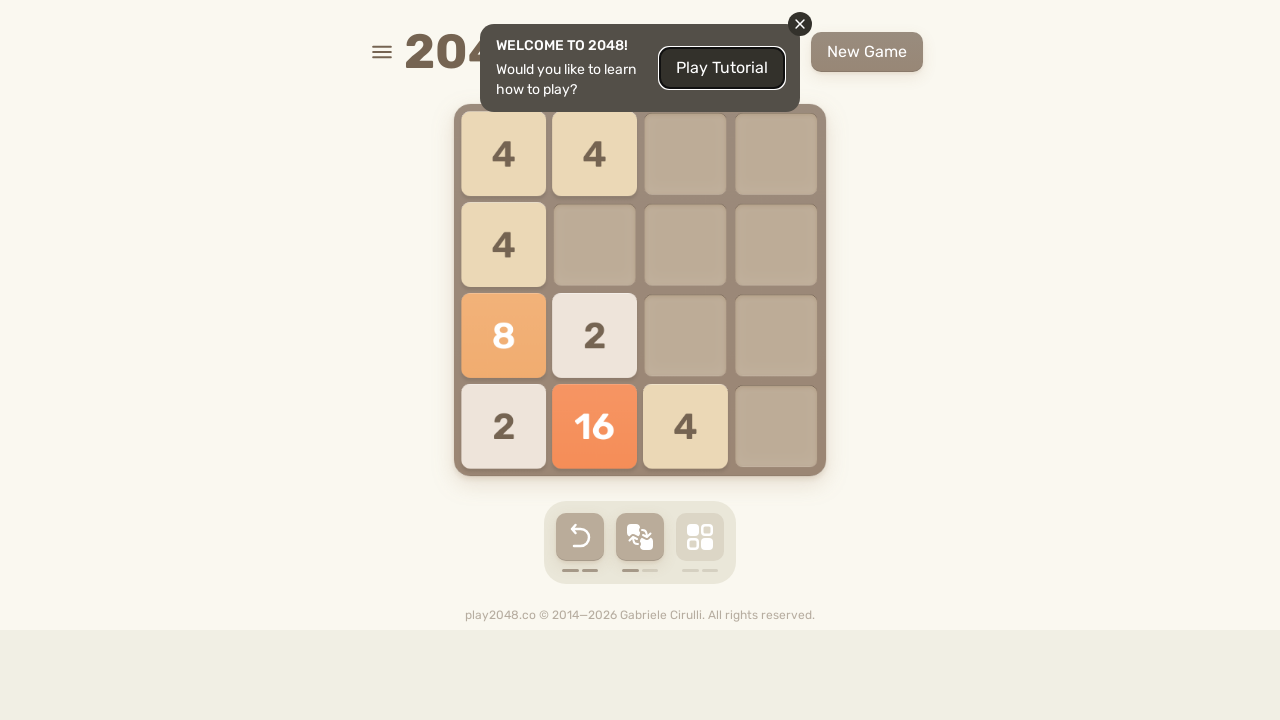

Pressed ArrowRight key
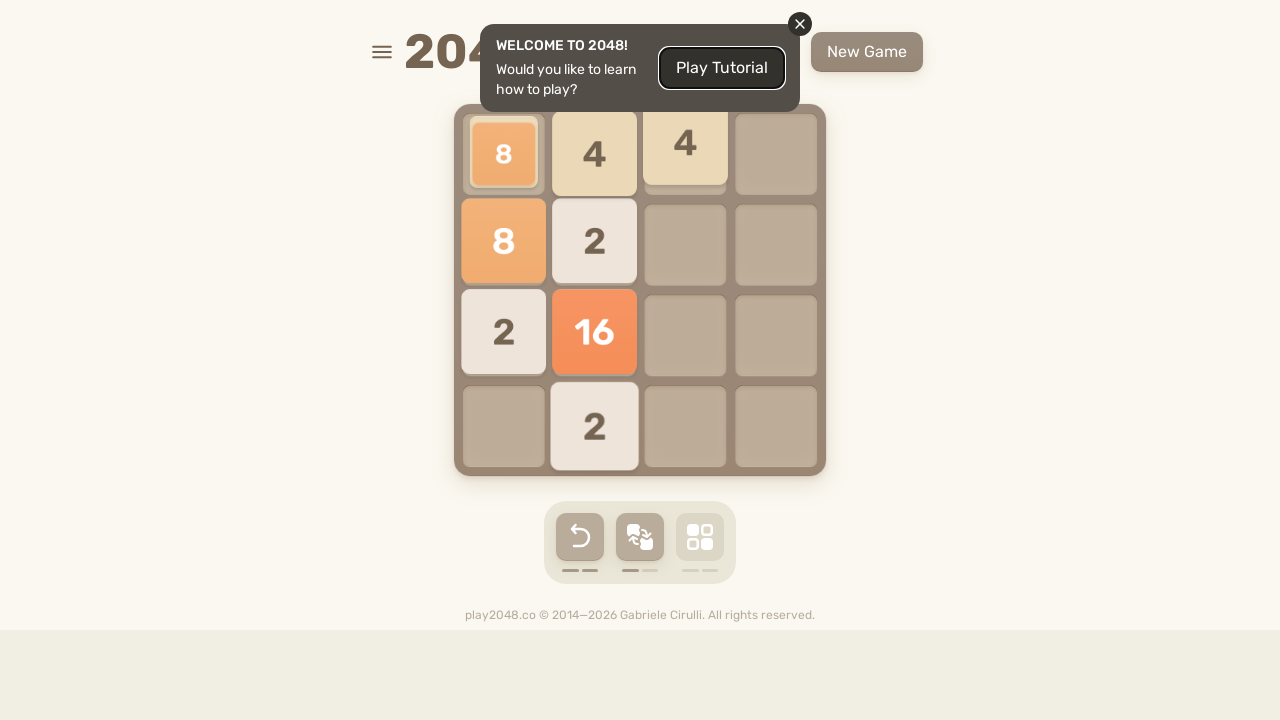

Pressed ArrowDown key
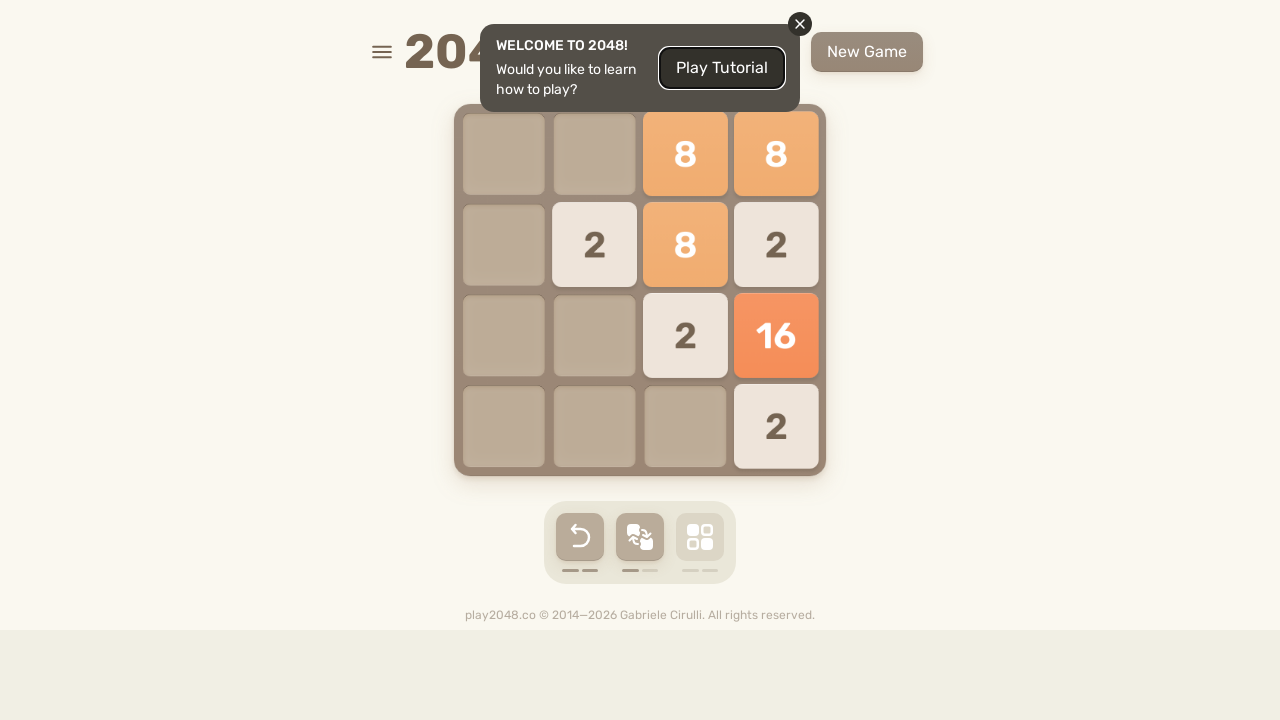

Pressed ArrowLeft key
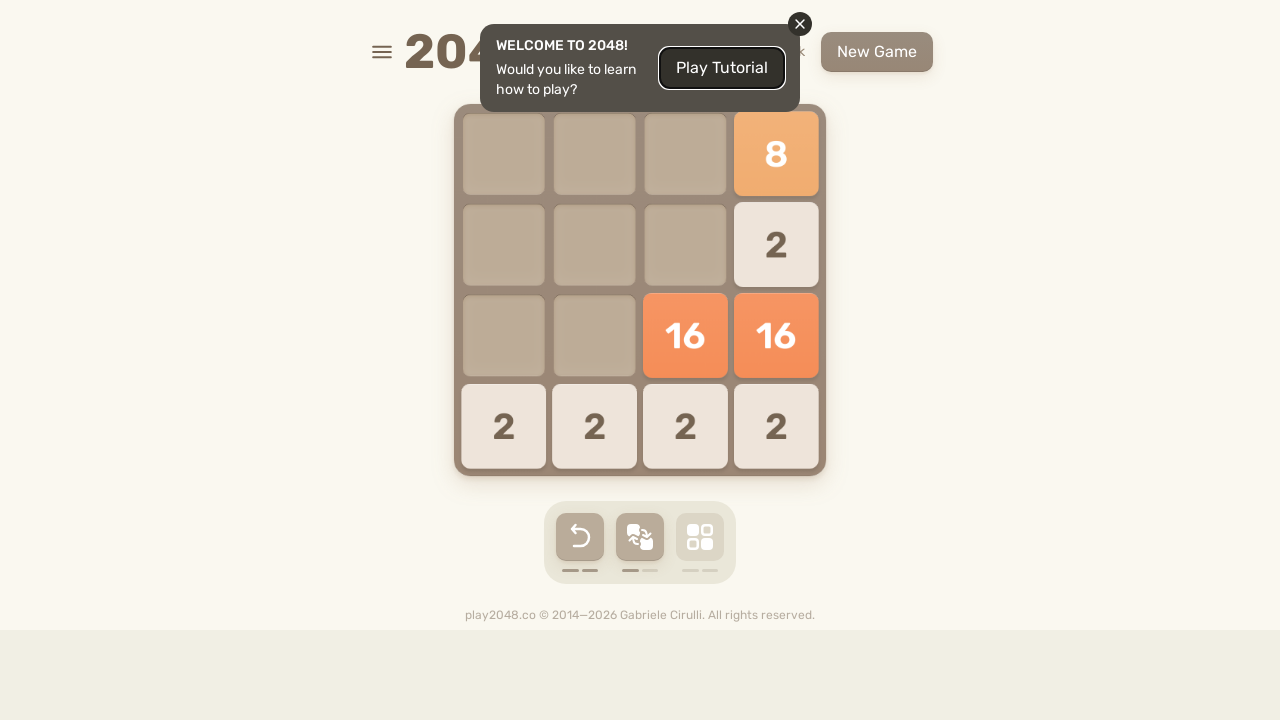

Pressed ArrowUp key
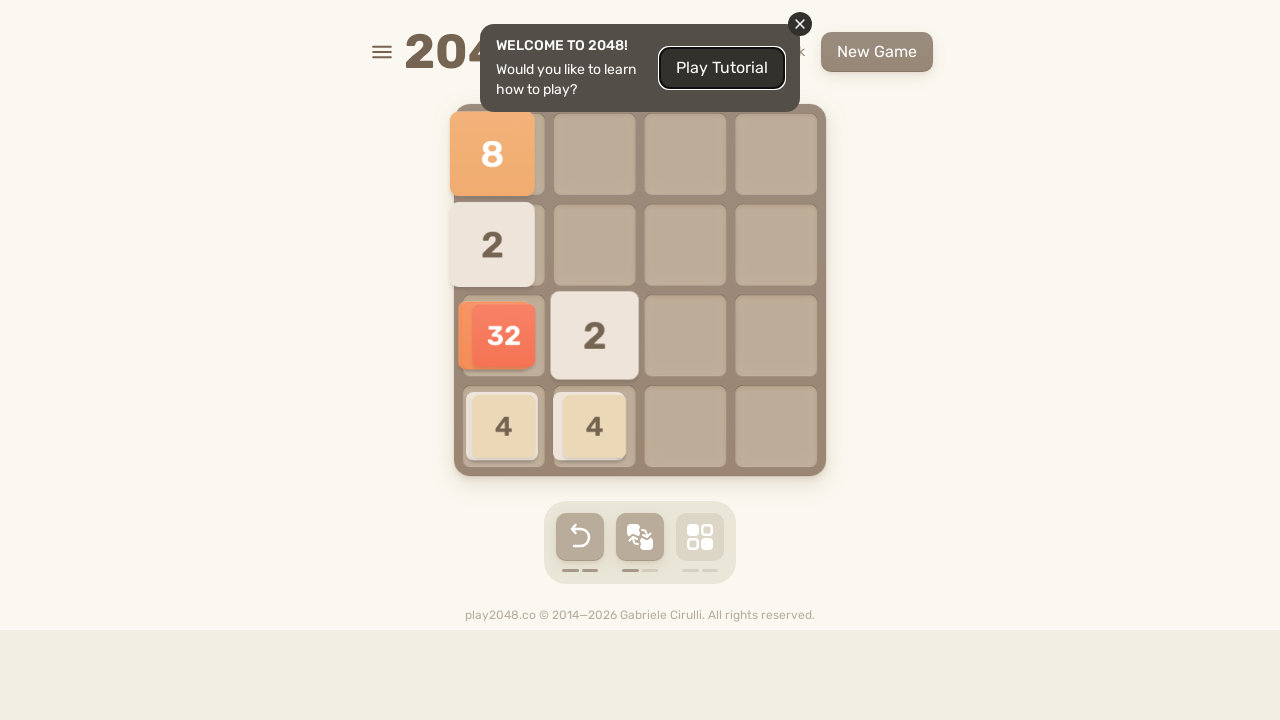

Pressed ArrowRight key
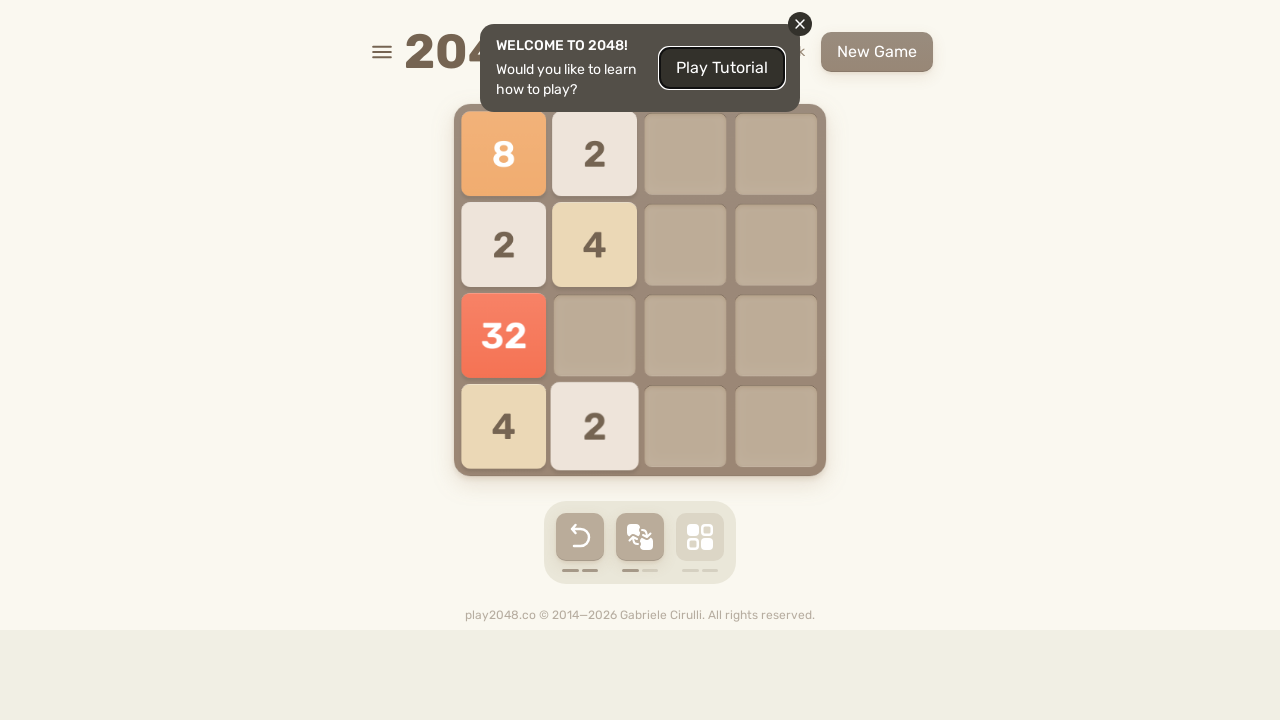

Pressed ArrowDown key
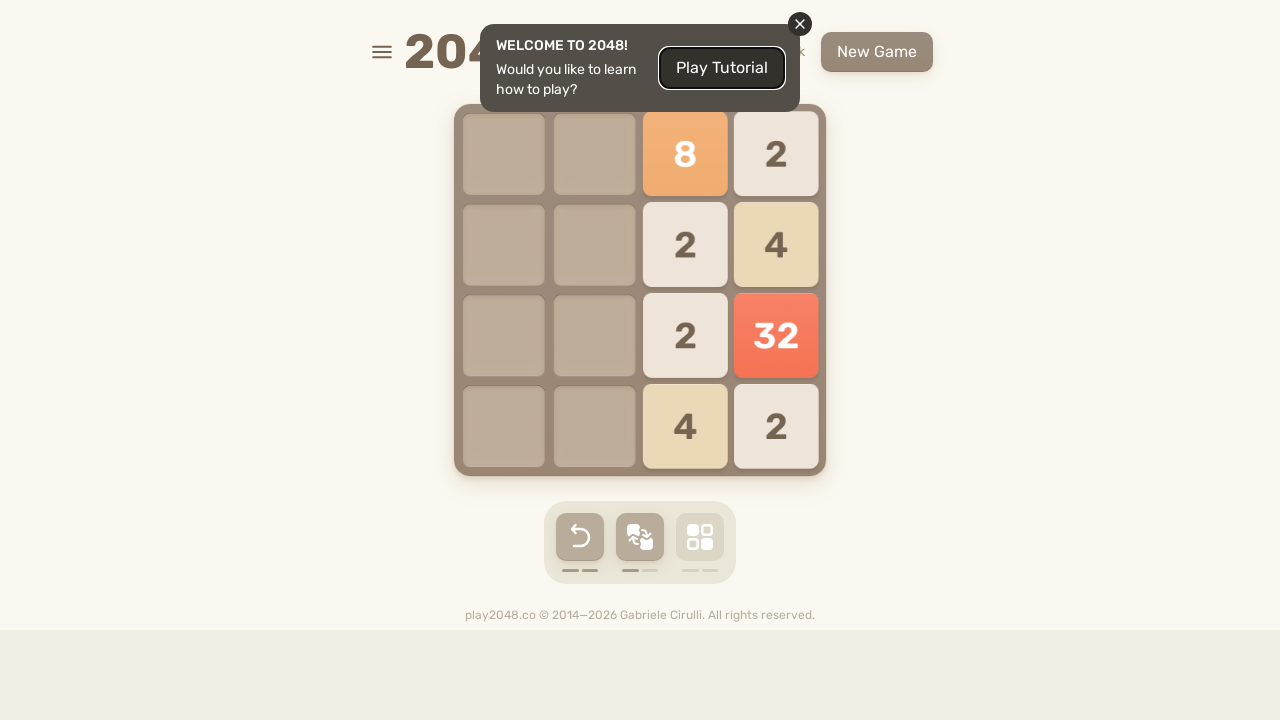

Pressed ArrowLeft key
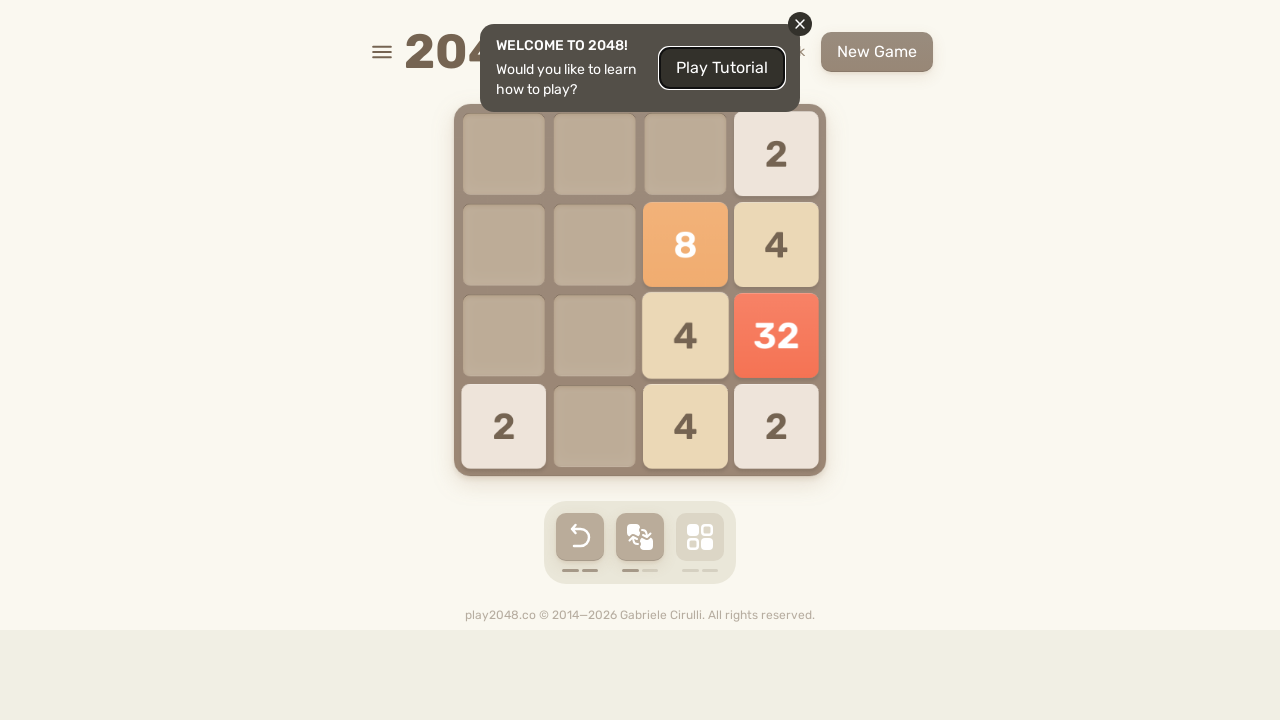

Pressed ArrowUp key
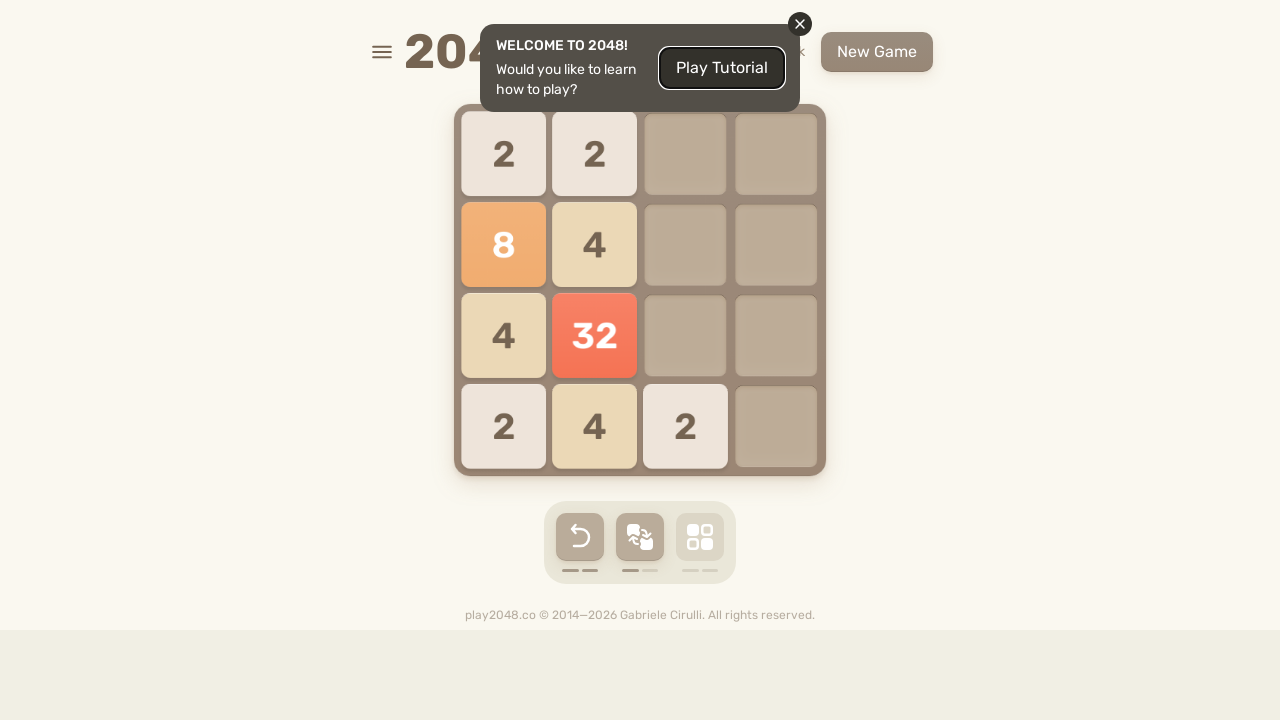

Pressed ArrowRight key
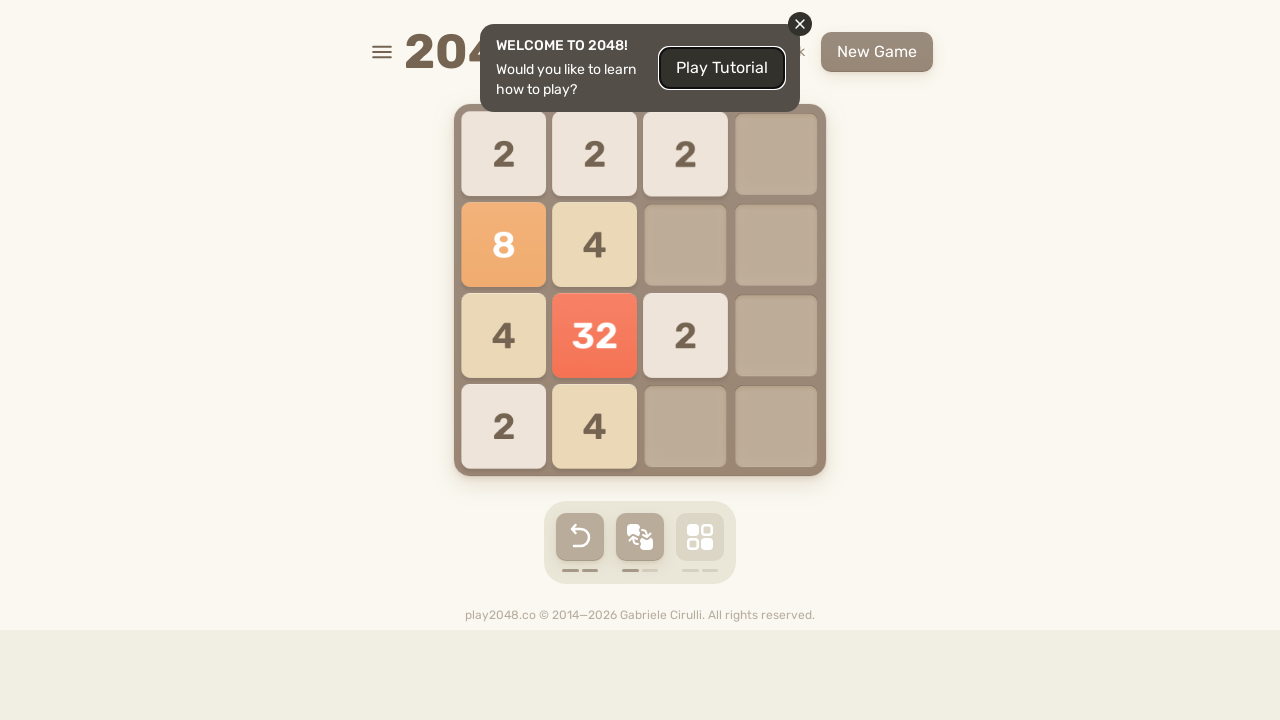

Pressed ArrowDown key
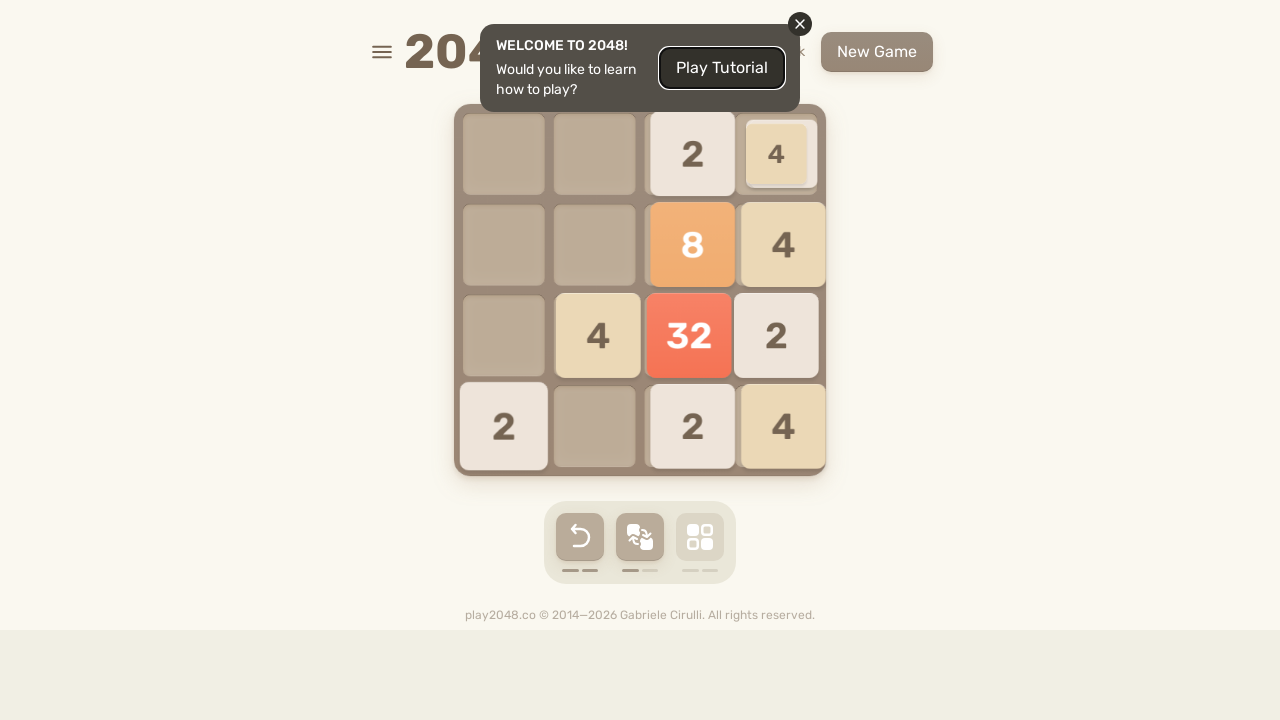

Pressed ArrowLeft key
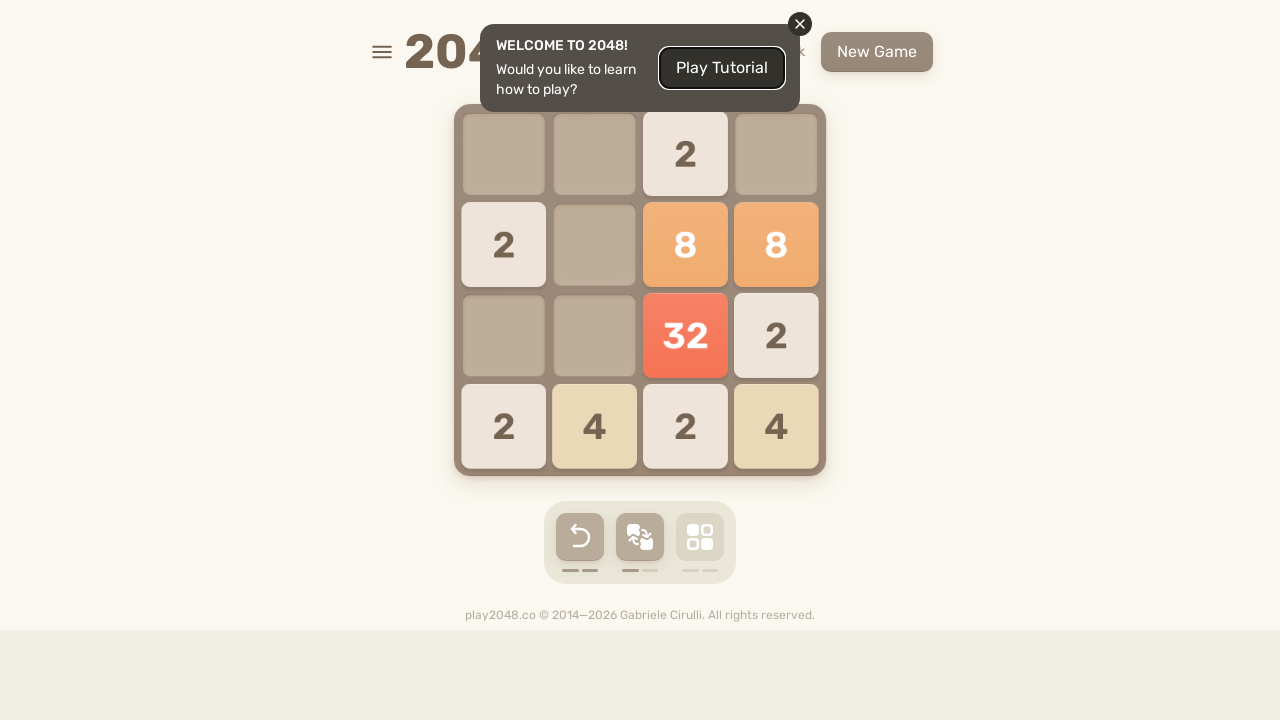

Pressed ArrowUp key
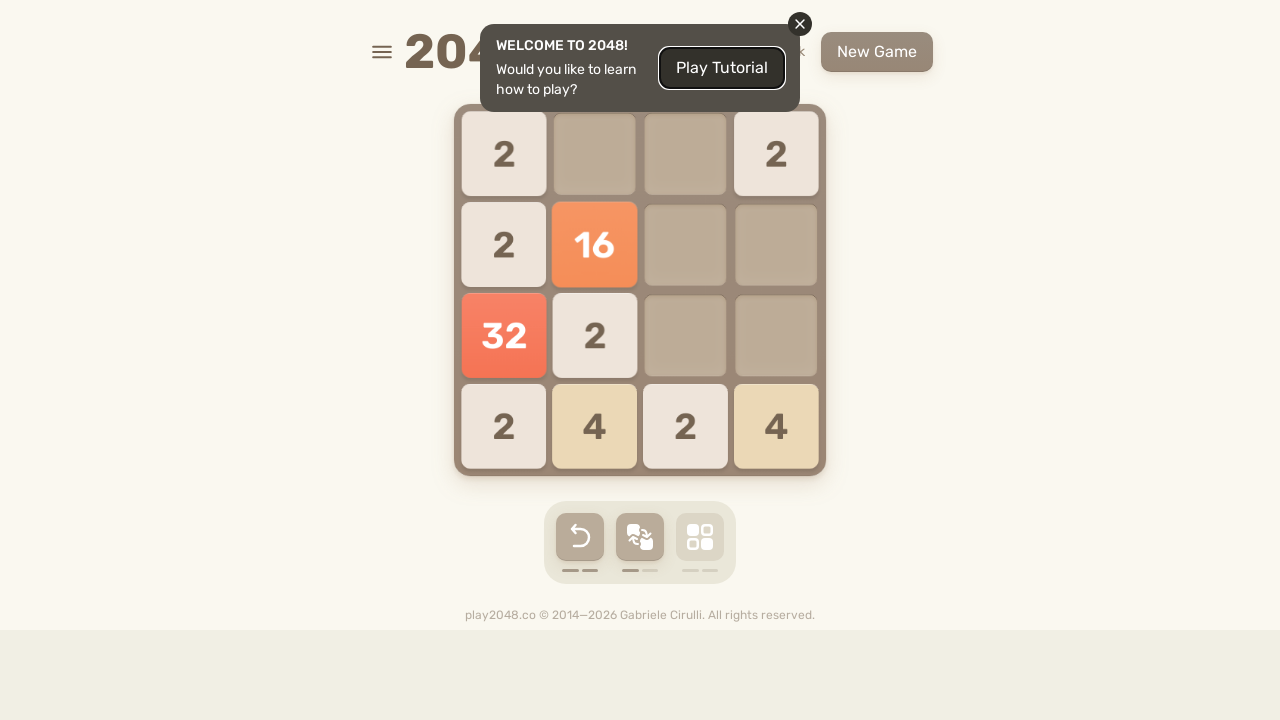

Pressed ArrowRight key
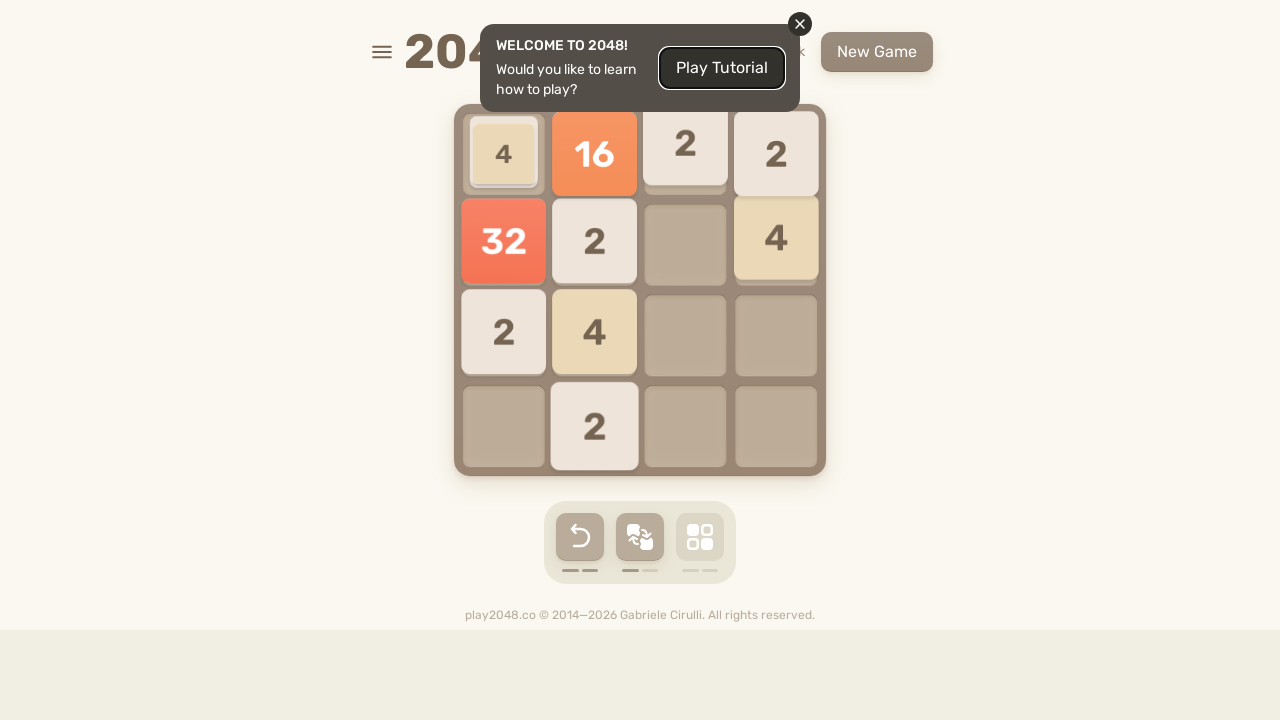

Pressed ArrowDown key
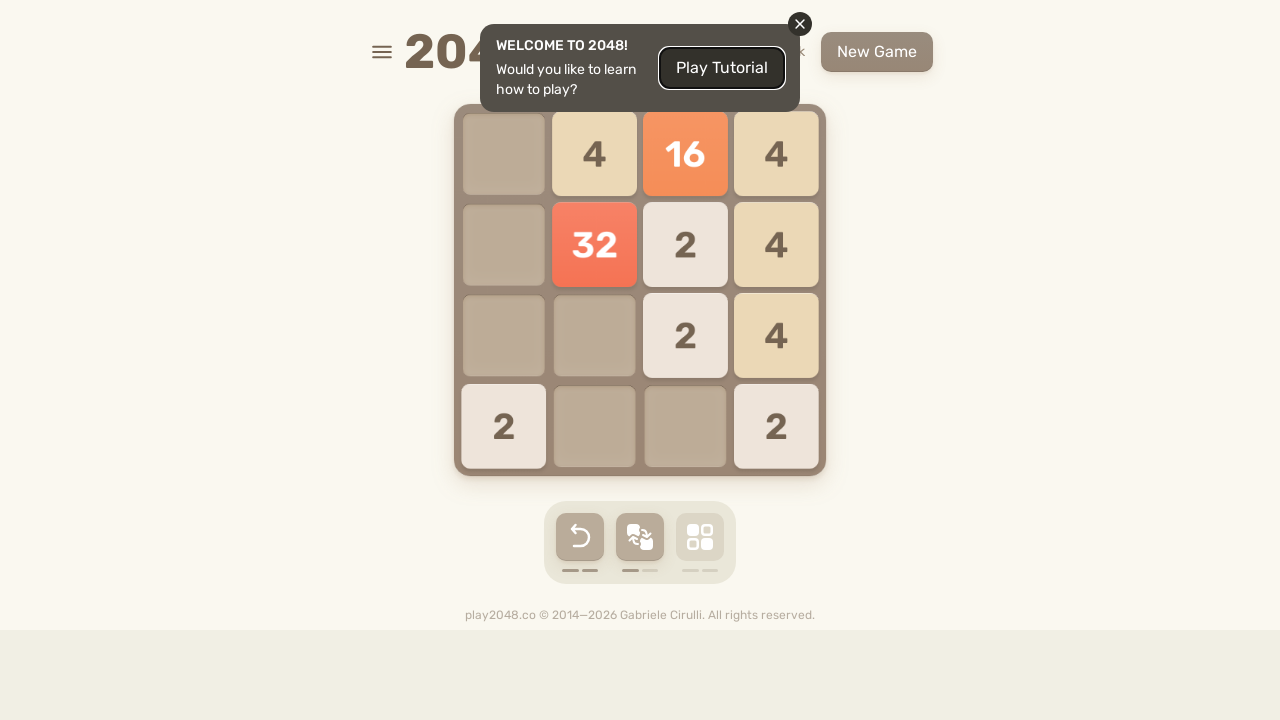

Pressed ArrowLeft key
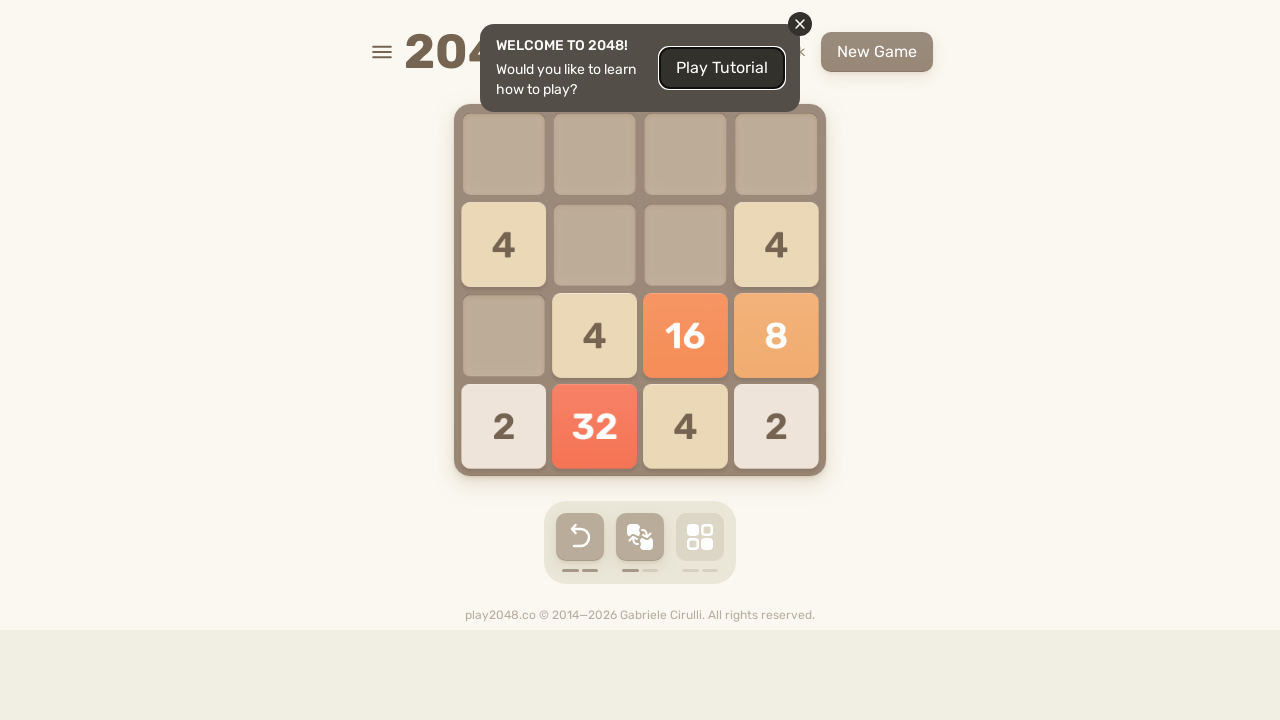

Pressed ArrowUp key
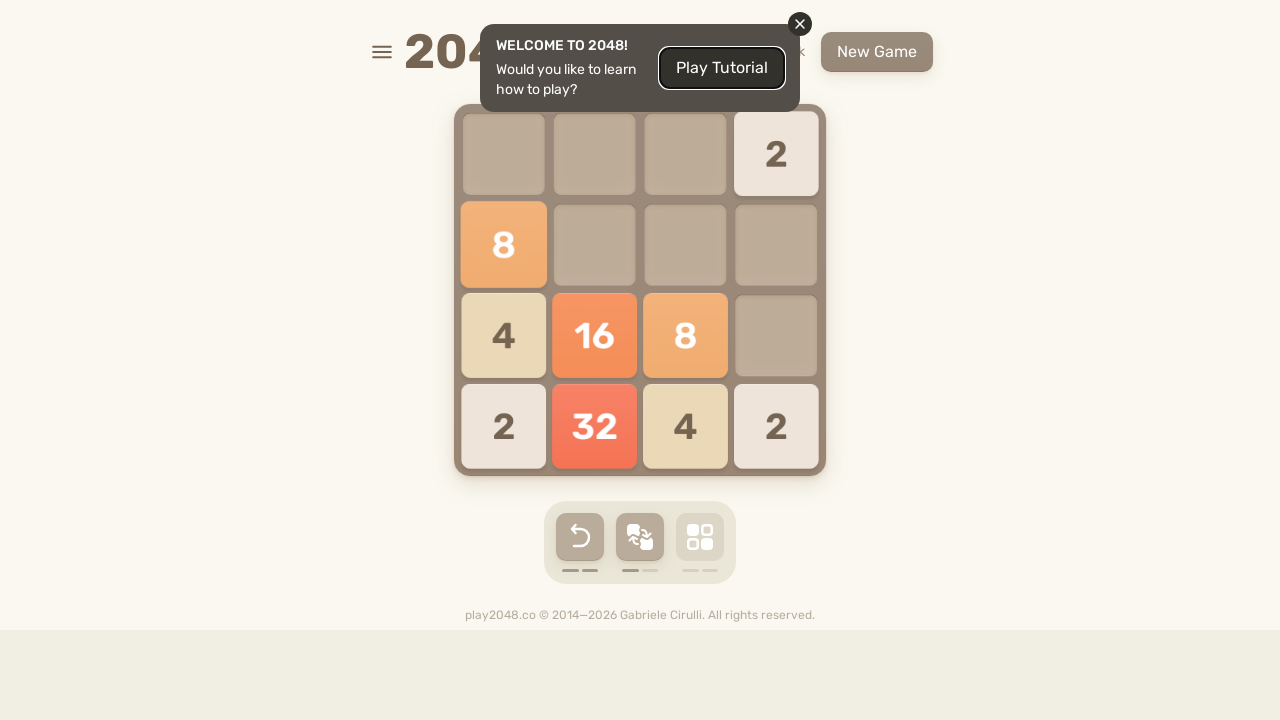

Pressed ArrowRight key
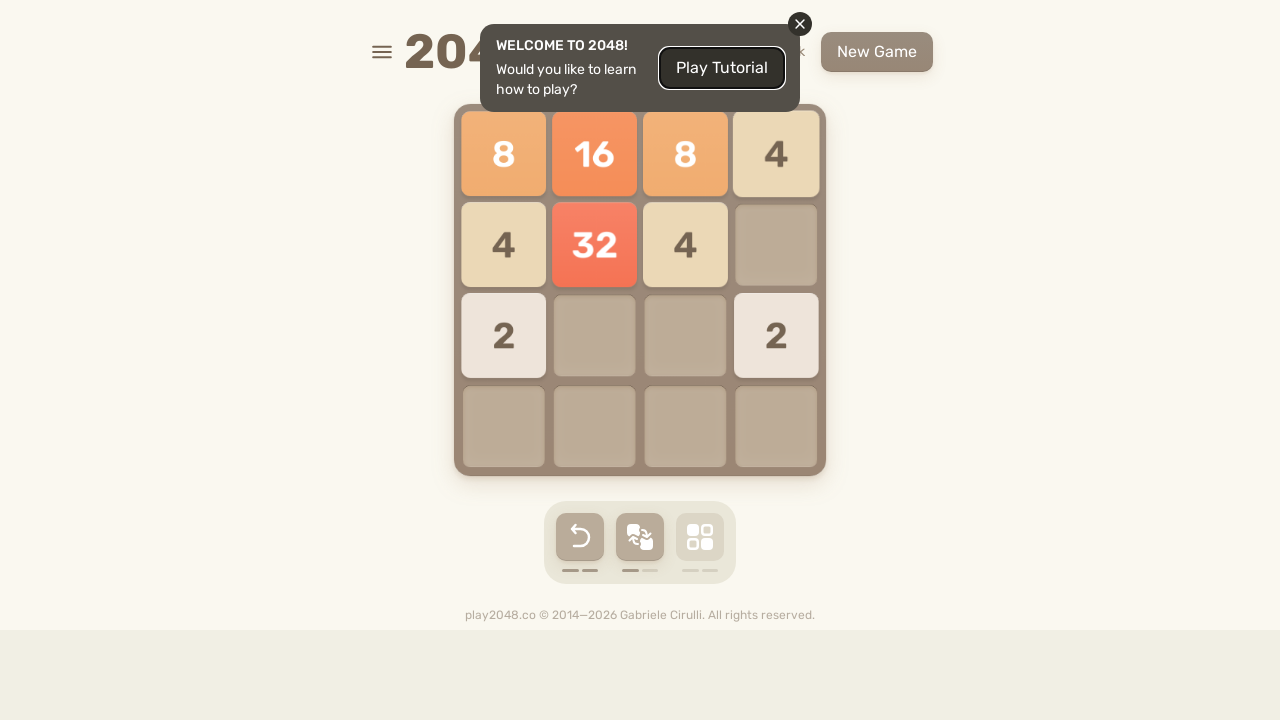

Pressed ArrowDown key
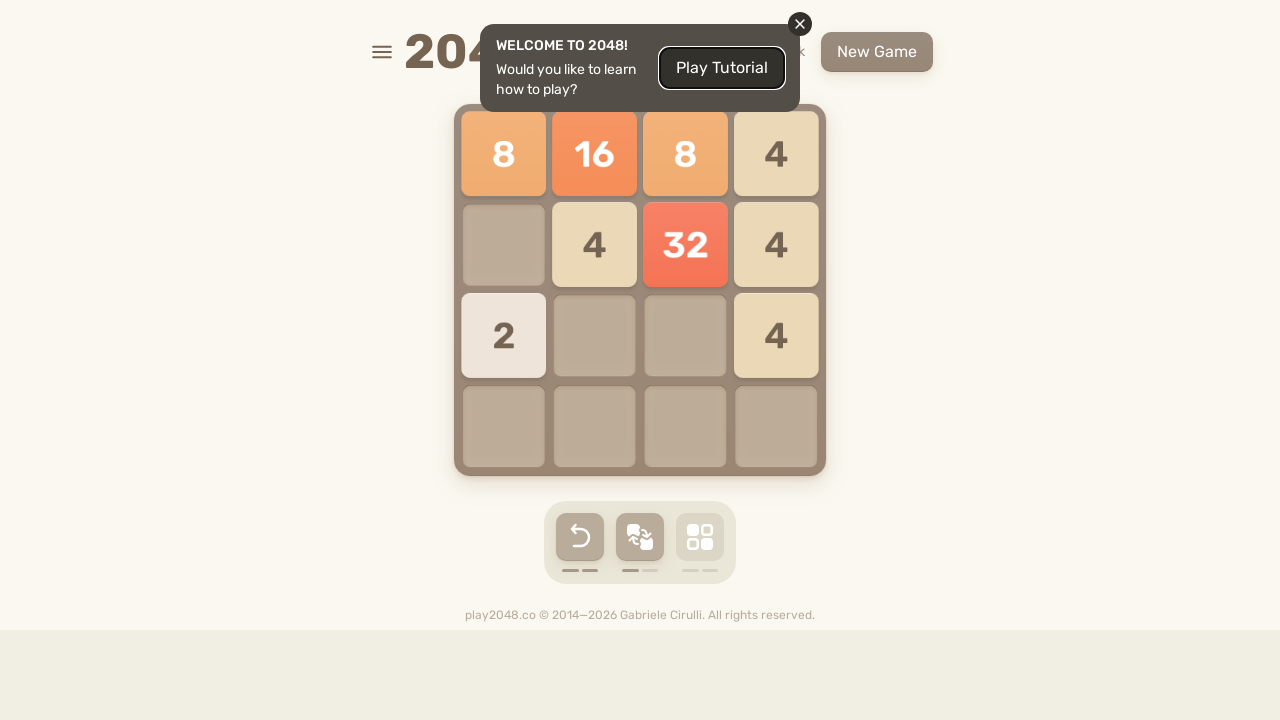

Pressed ArrowLeft key
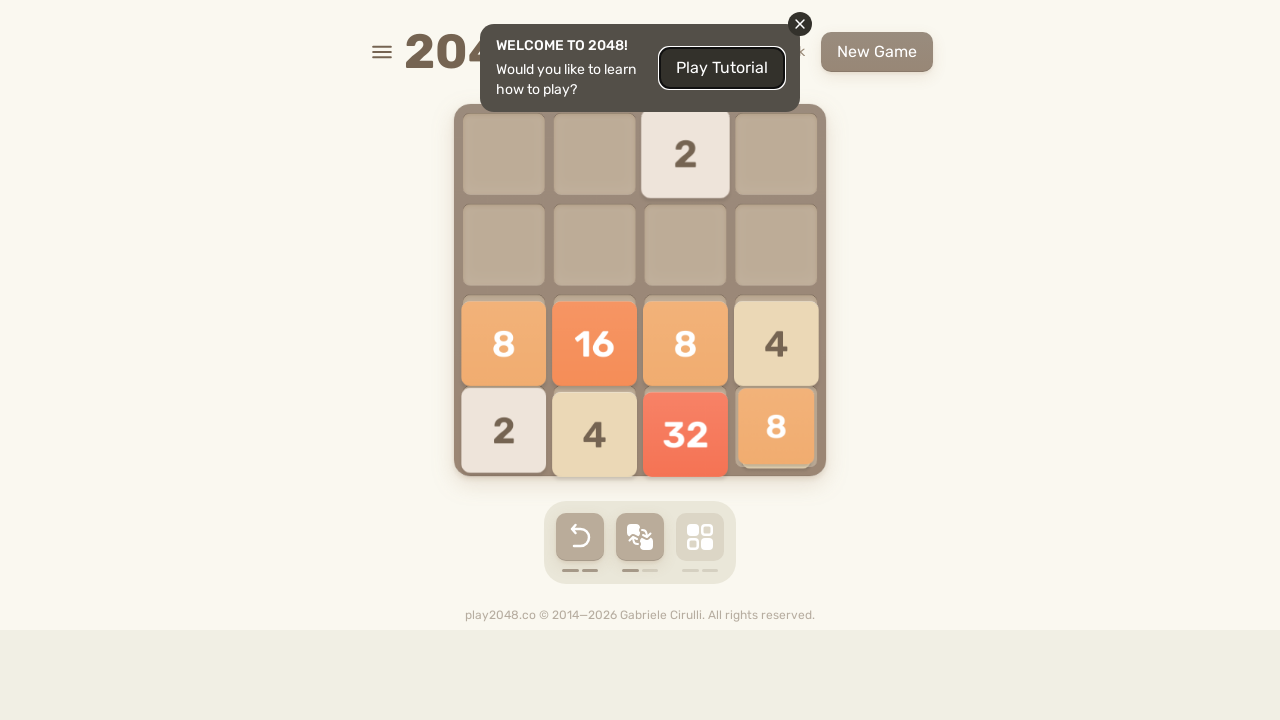

Pressed ArrowUp key
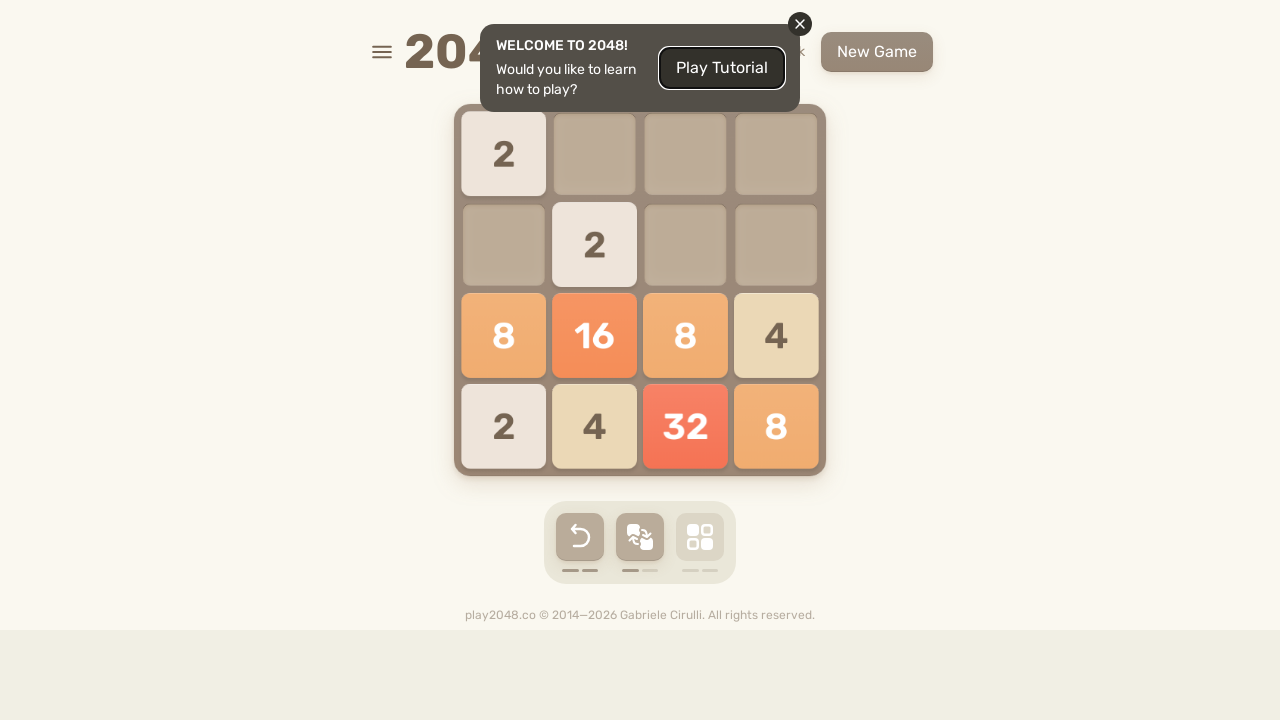

Pressed ArrowRight key
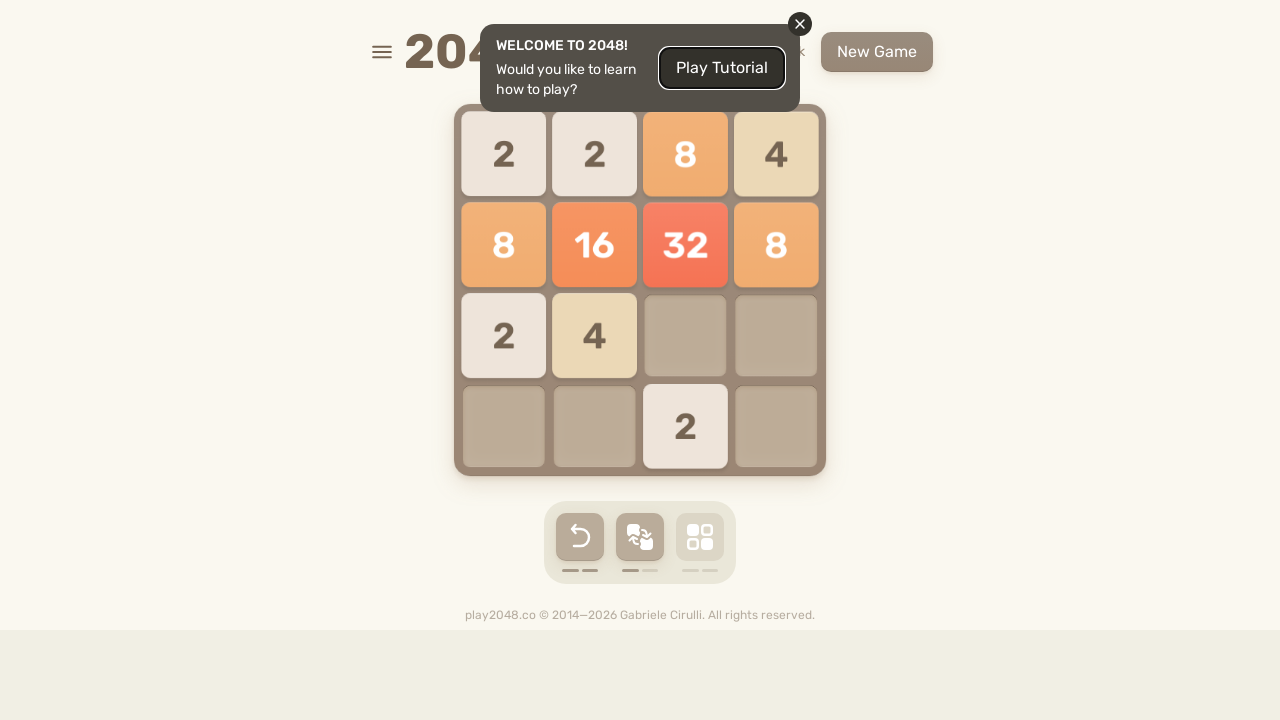

Pressed ArrowDown key
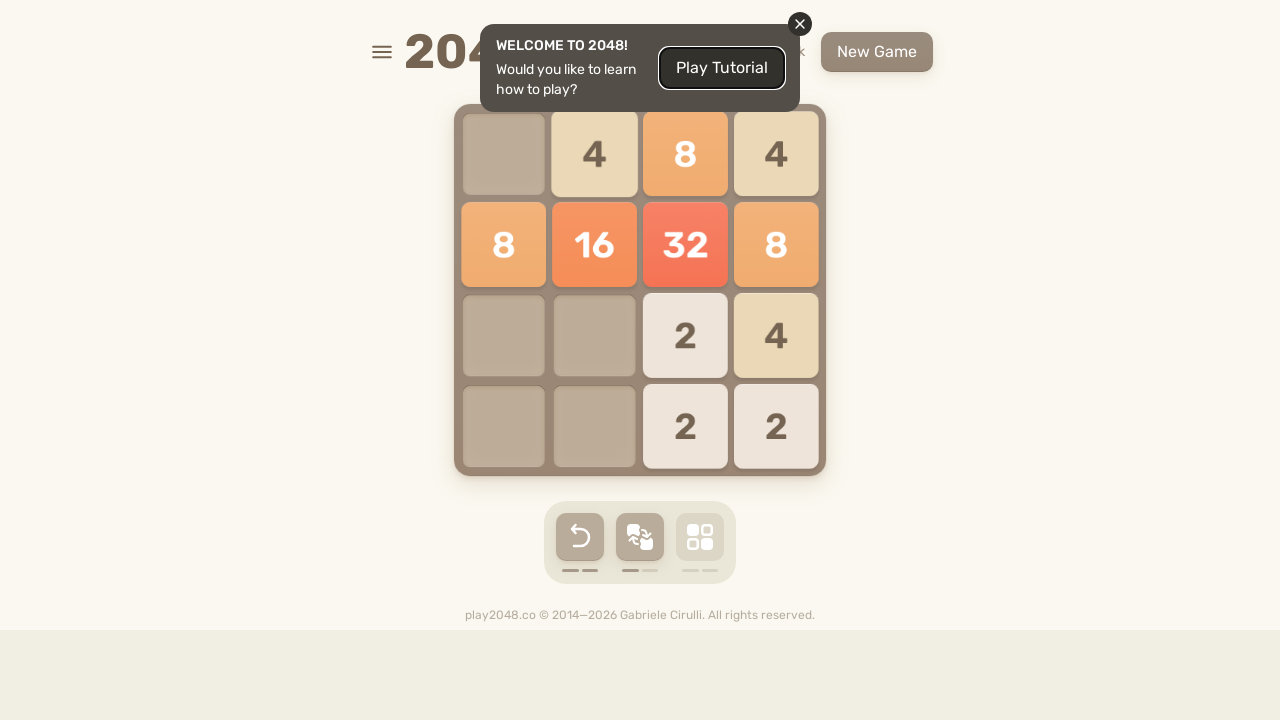

Pressed ArrowLeft key
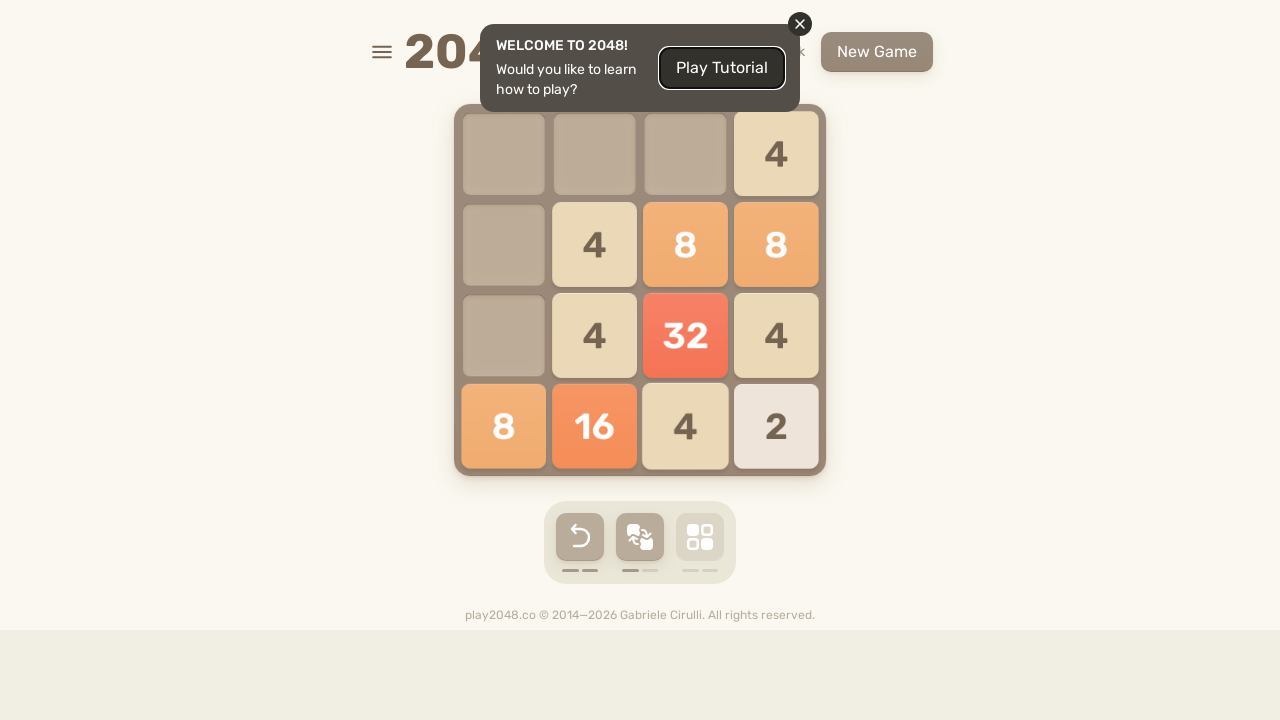

Pressed ArrowUp key
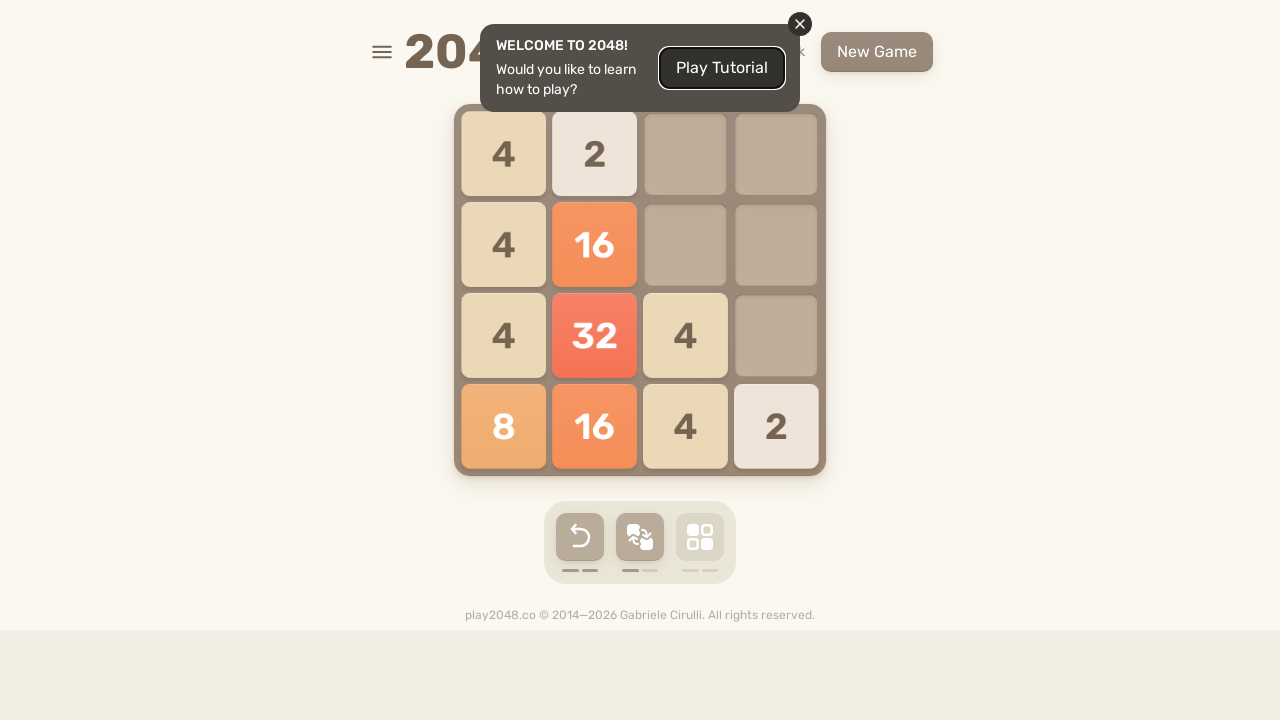

Pressed ArrowRight key
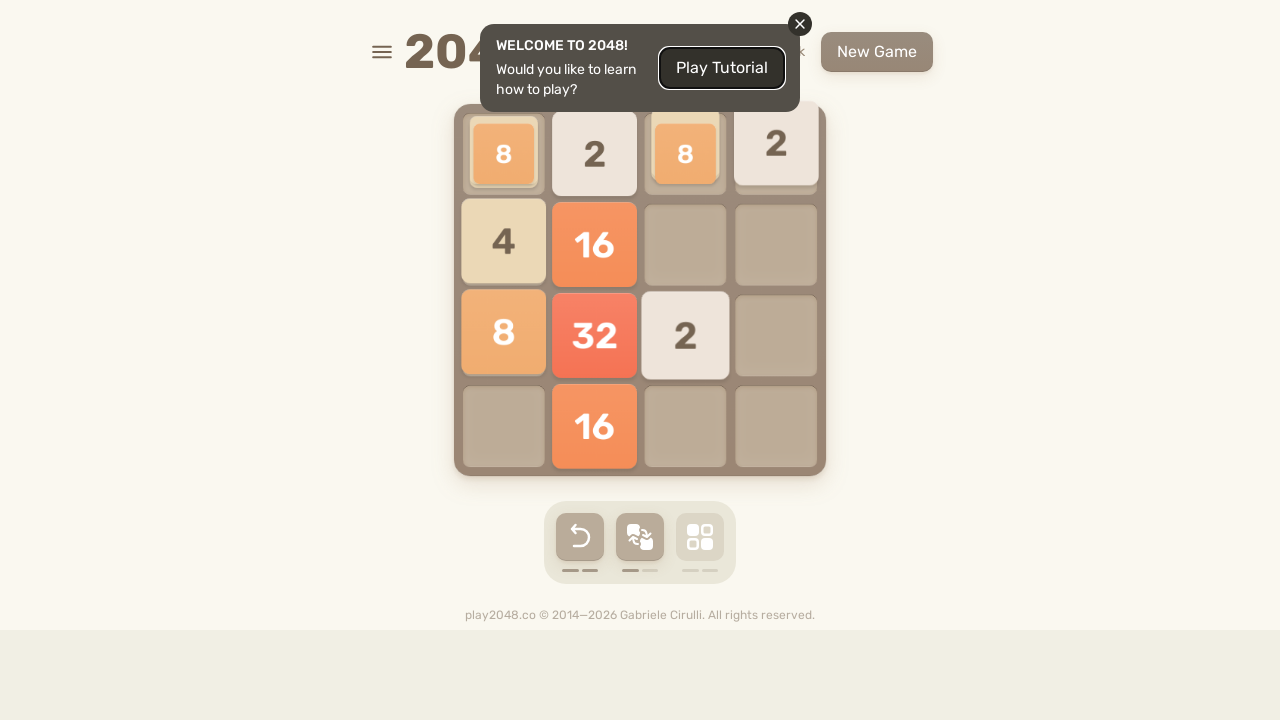

Pressed ArrowDown key
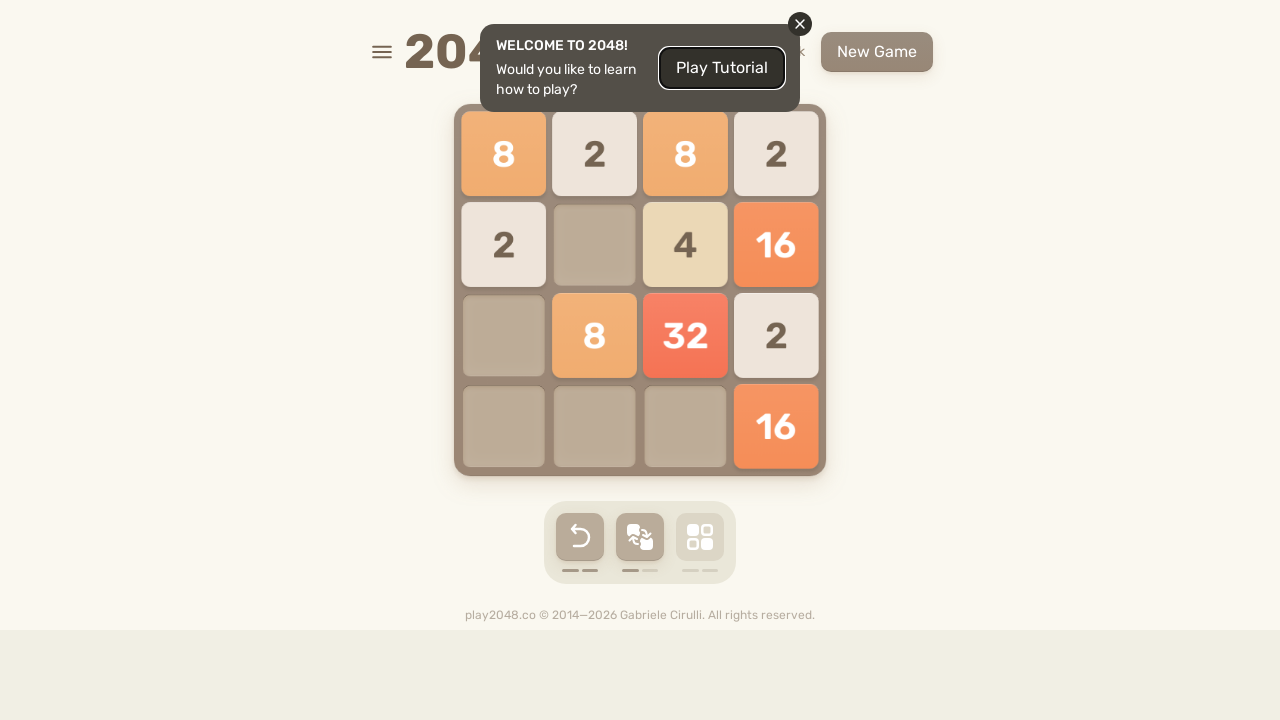

Pressed ArrowLeft key
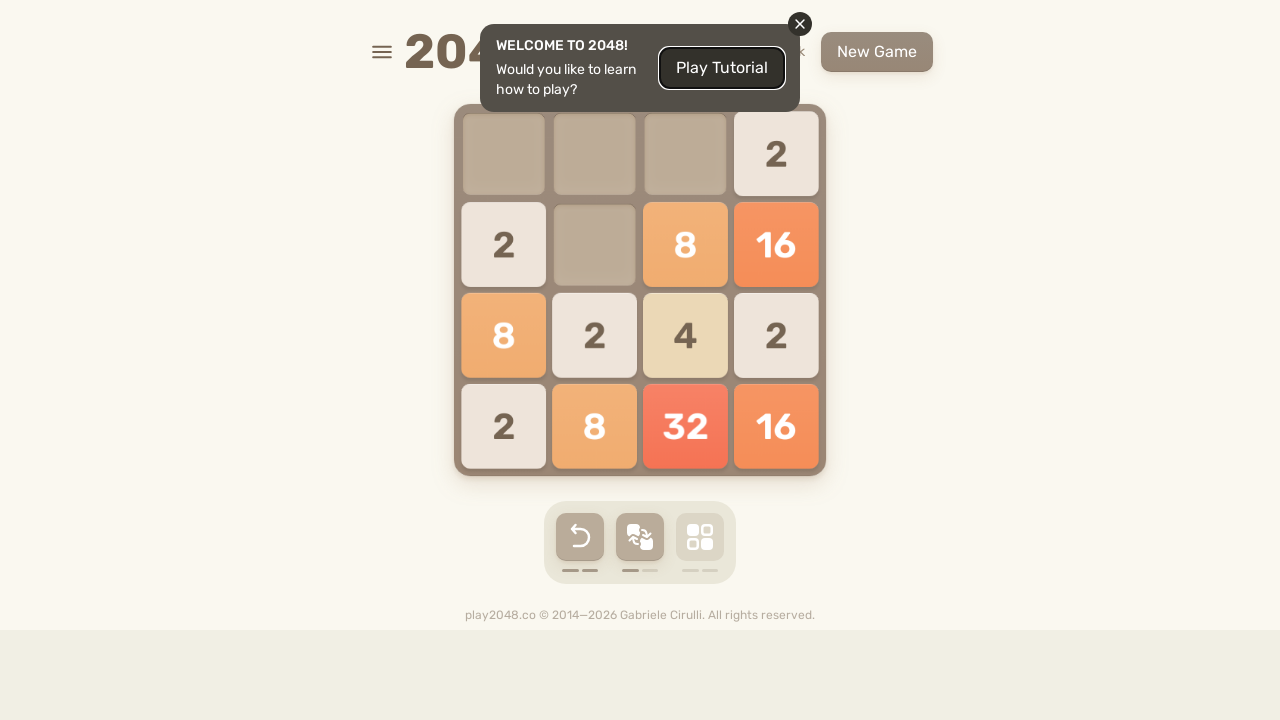

Pressed ArrowUp key
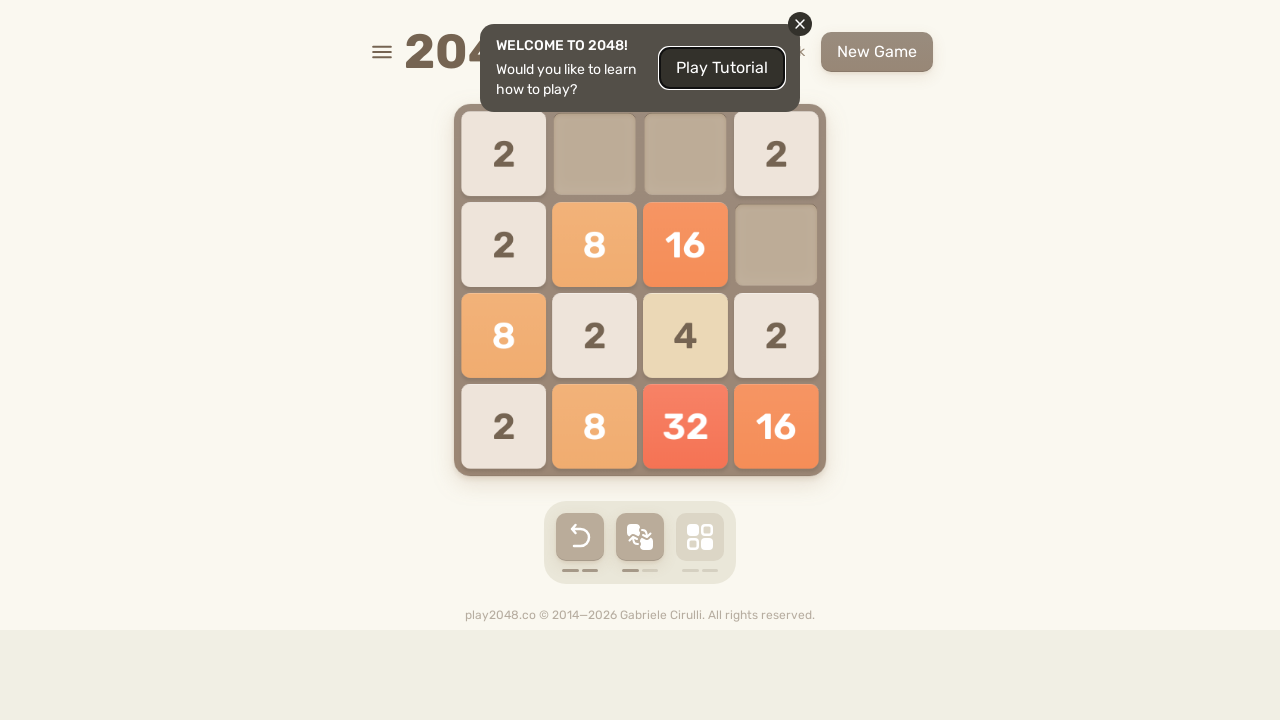

Pressed ArrowRight key
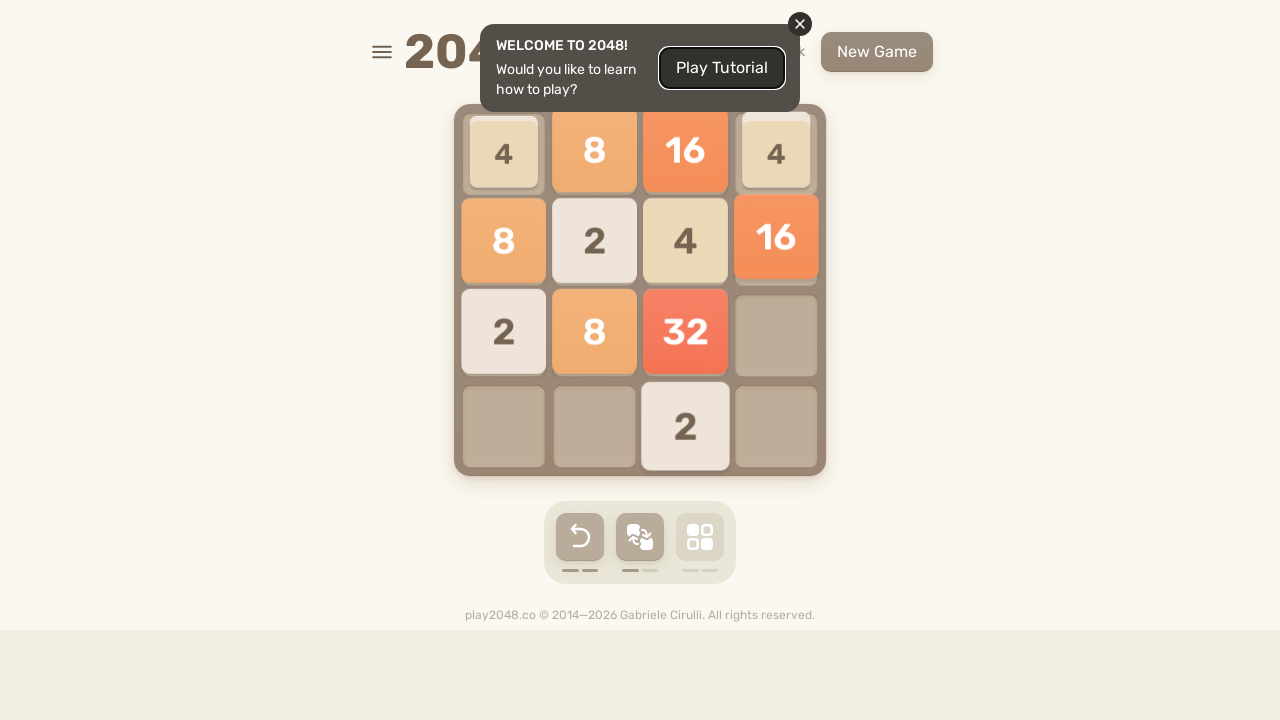

Pressed ArrowDown key
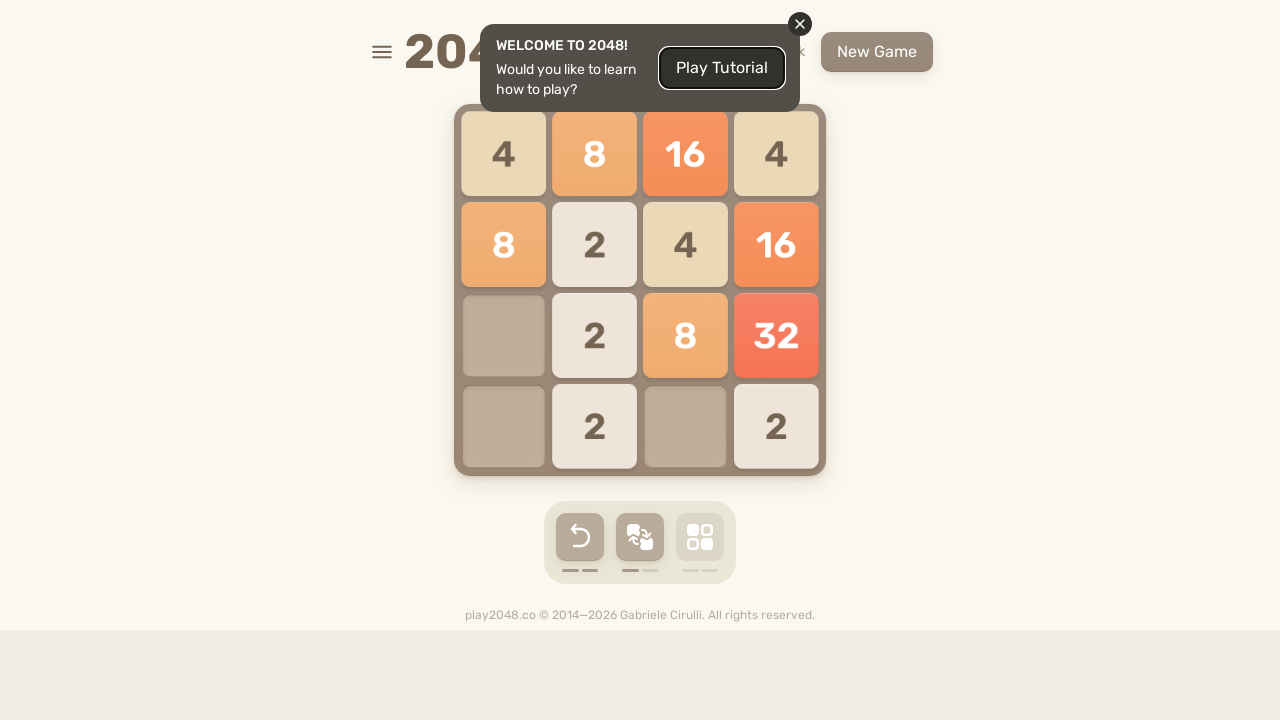

Pressed ArrowLeft key
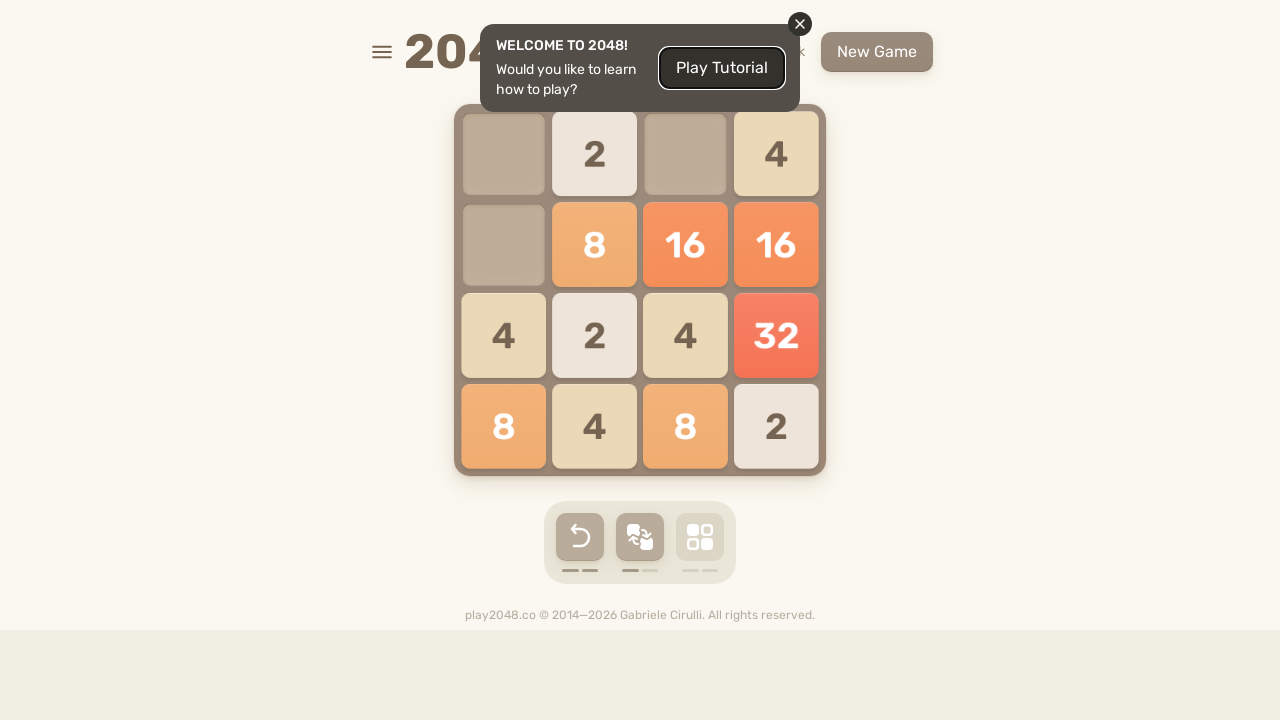

Pressed ArrowUp key
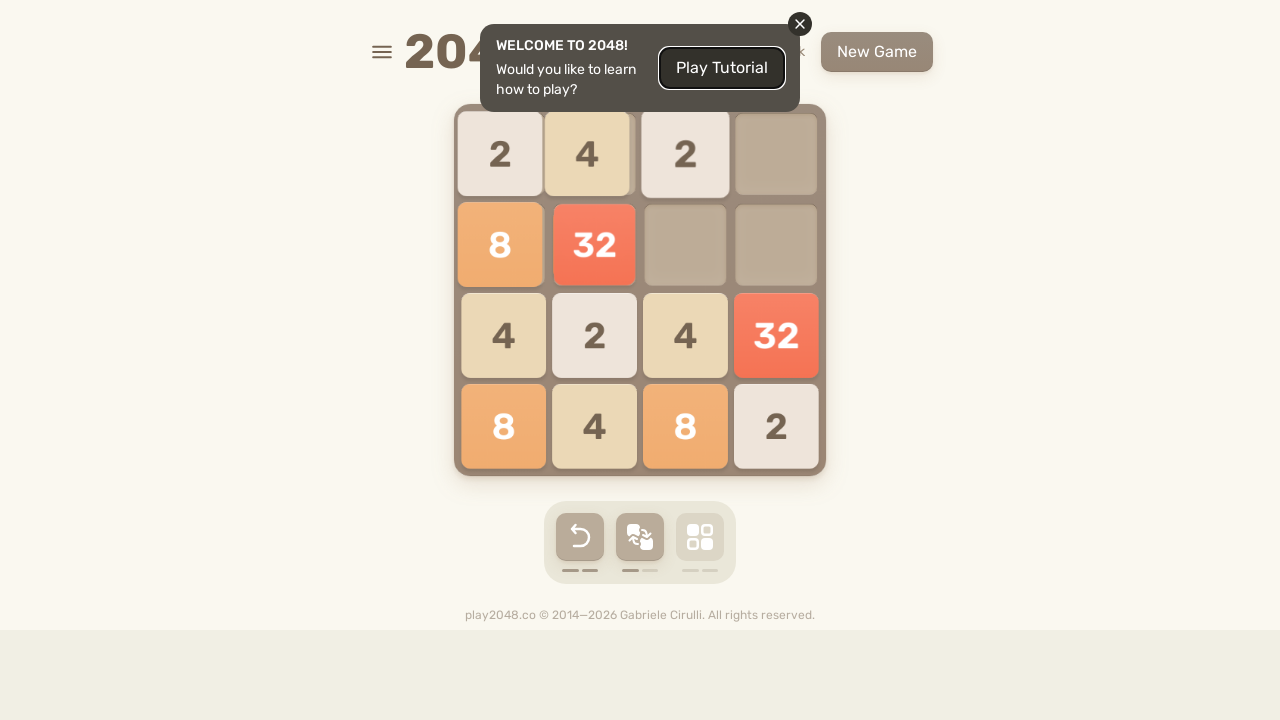

Pressed ArrowRight key
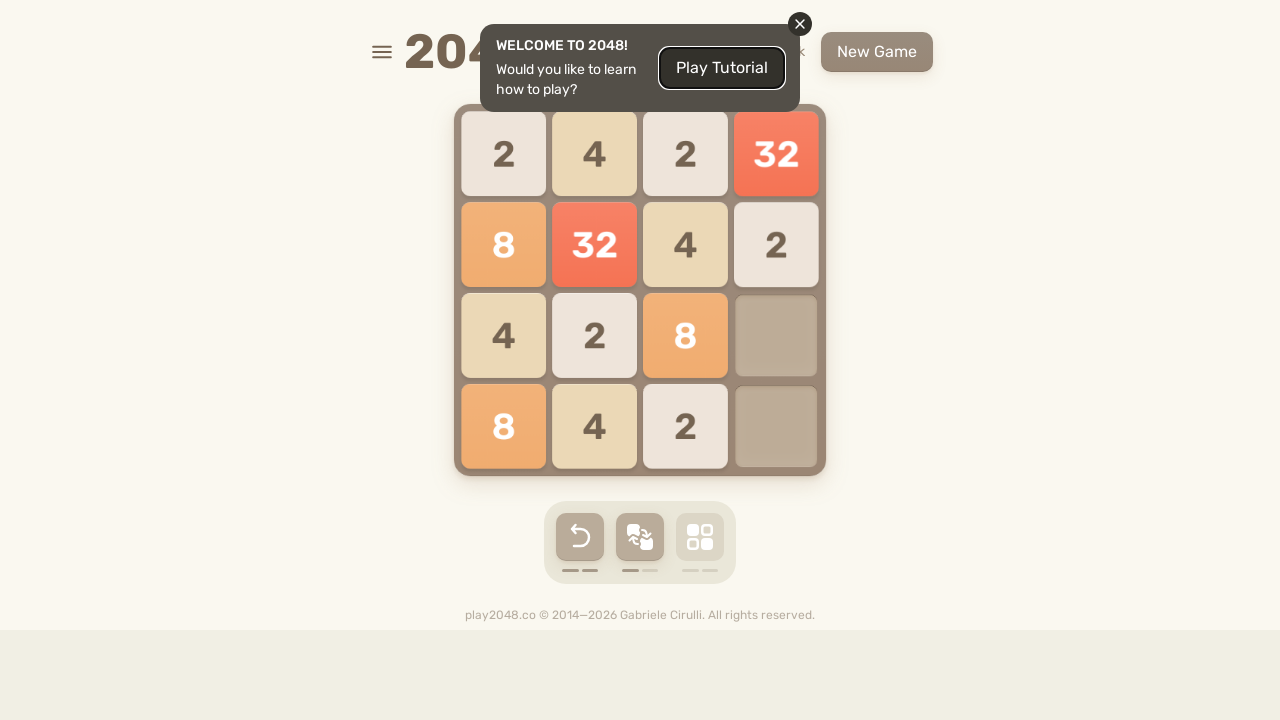

Pressed ArrowDown key
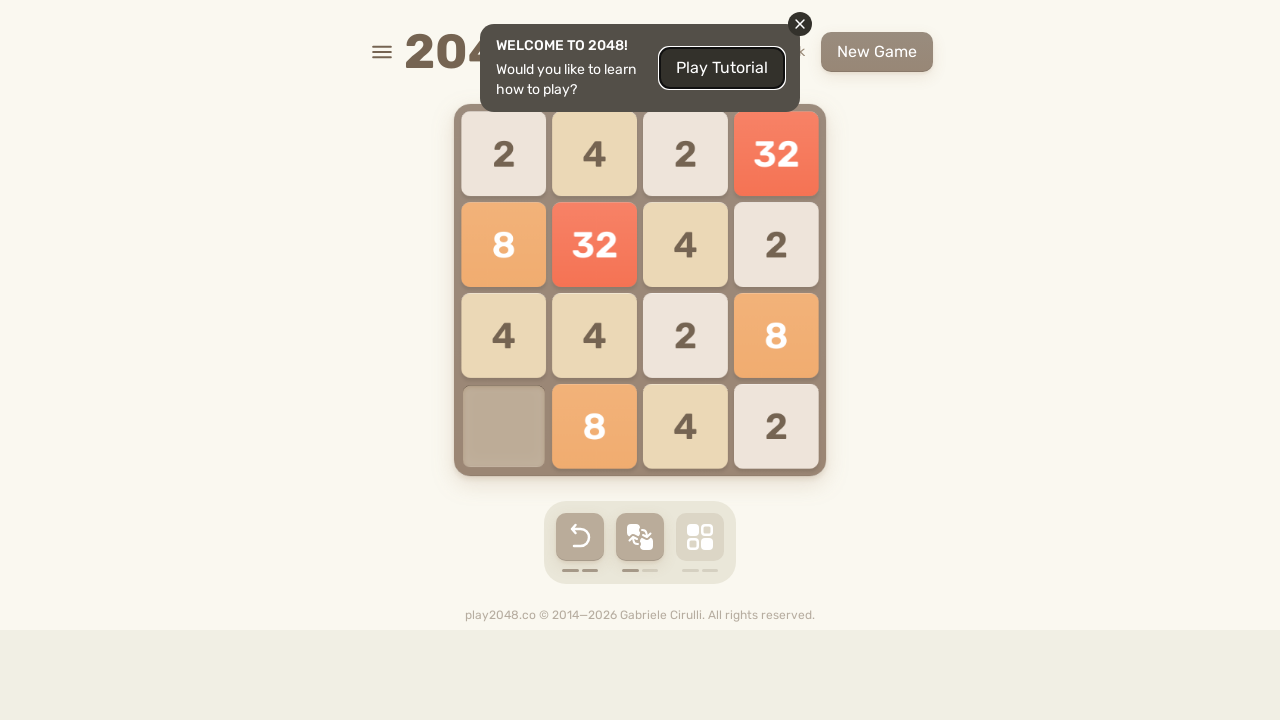

Pressed ArrowLeft key
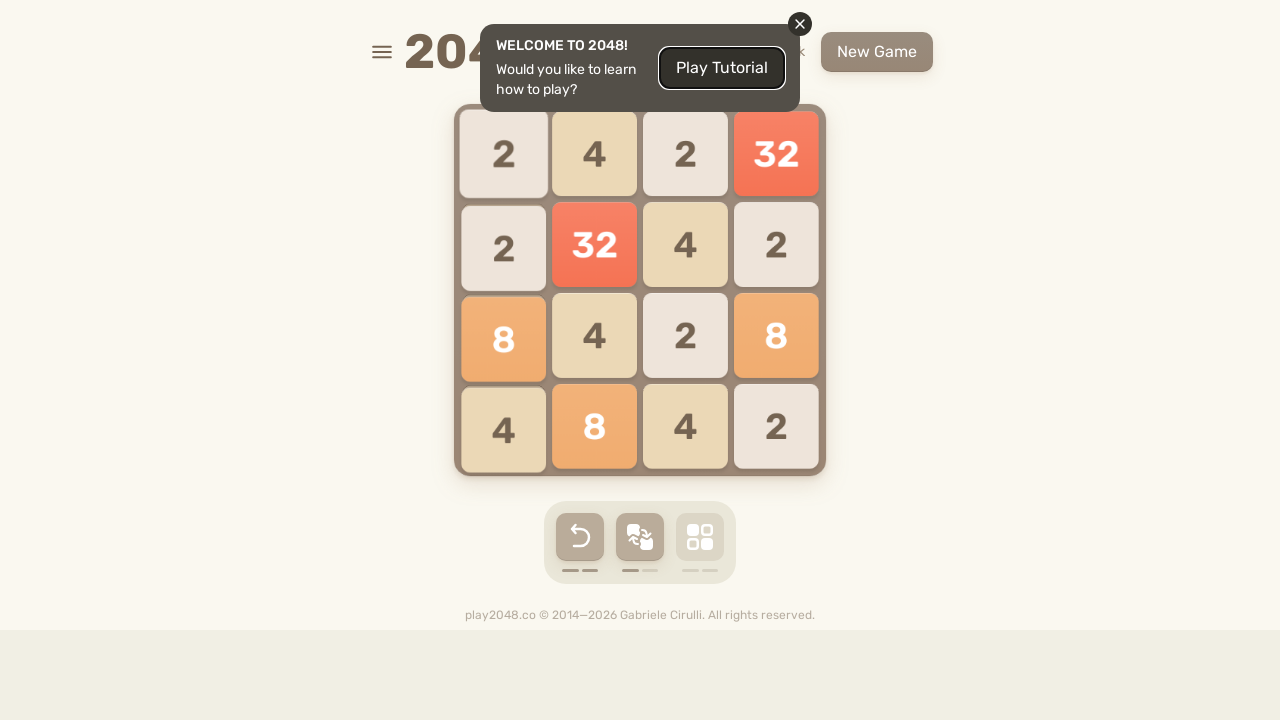

Pressed ArrowUp key
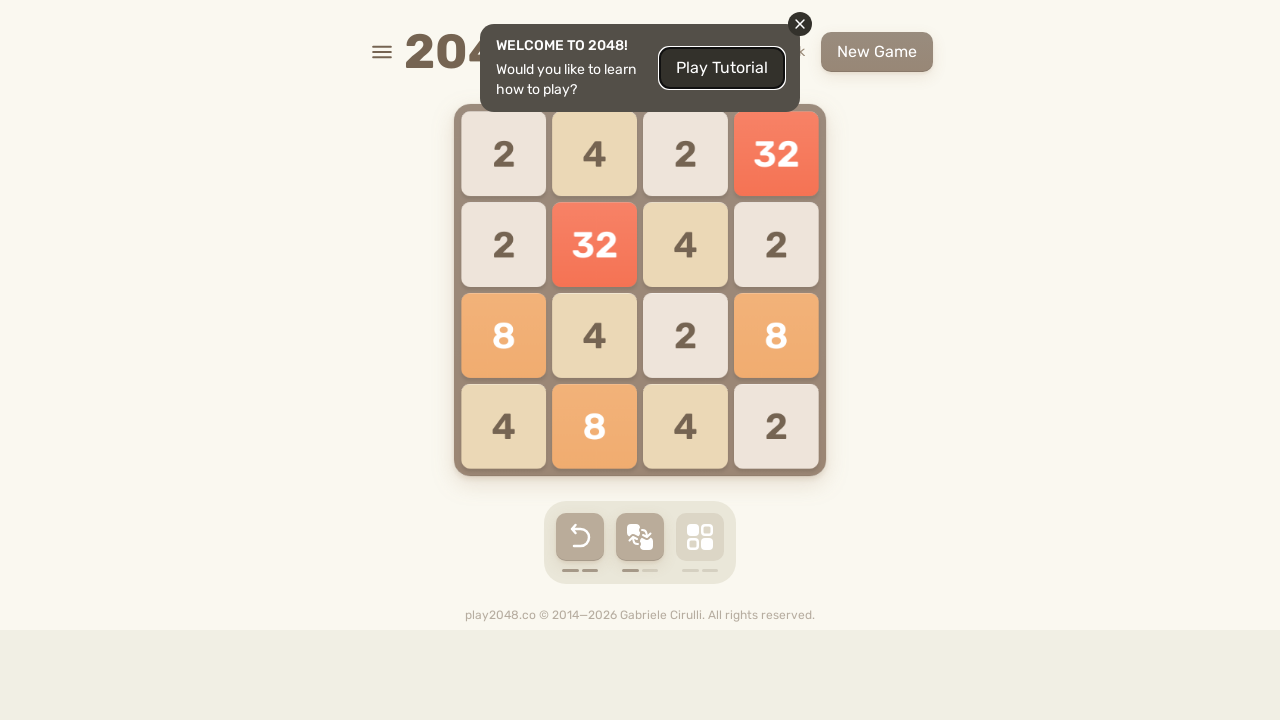

Pressed ArrowRight key
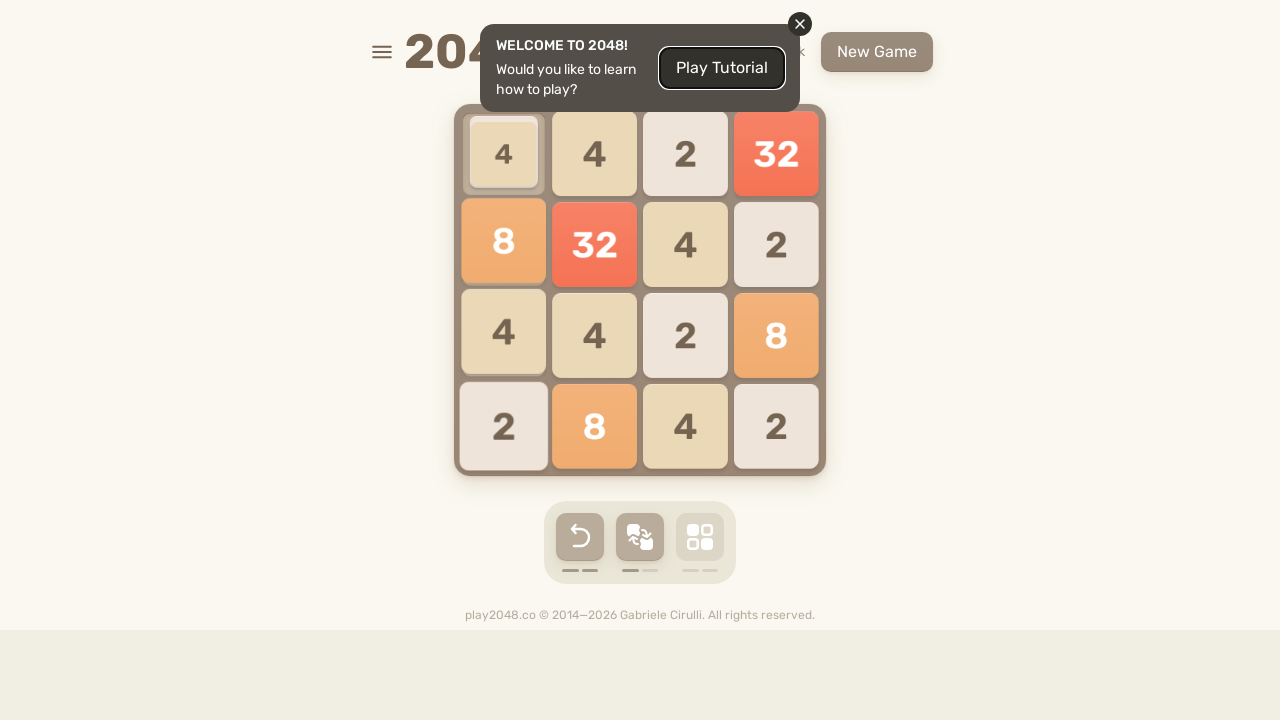

Pressed ArrowDown key
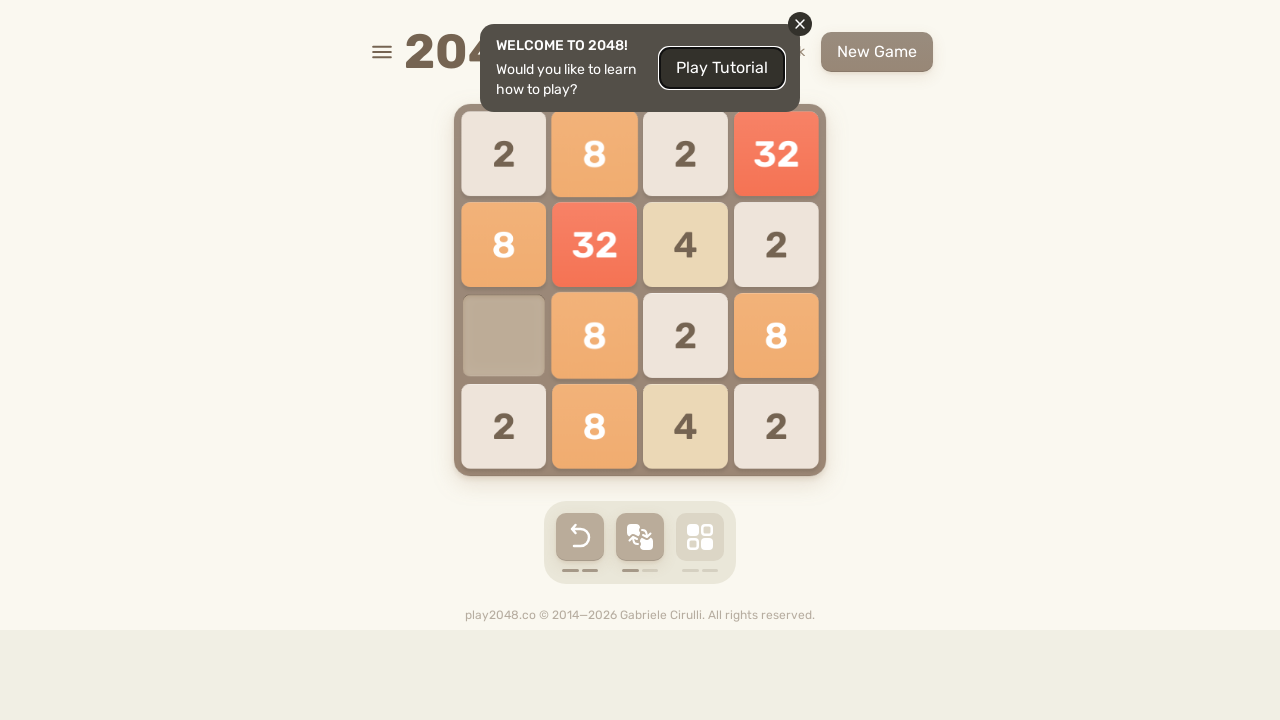

Pressed ArrowLeft key
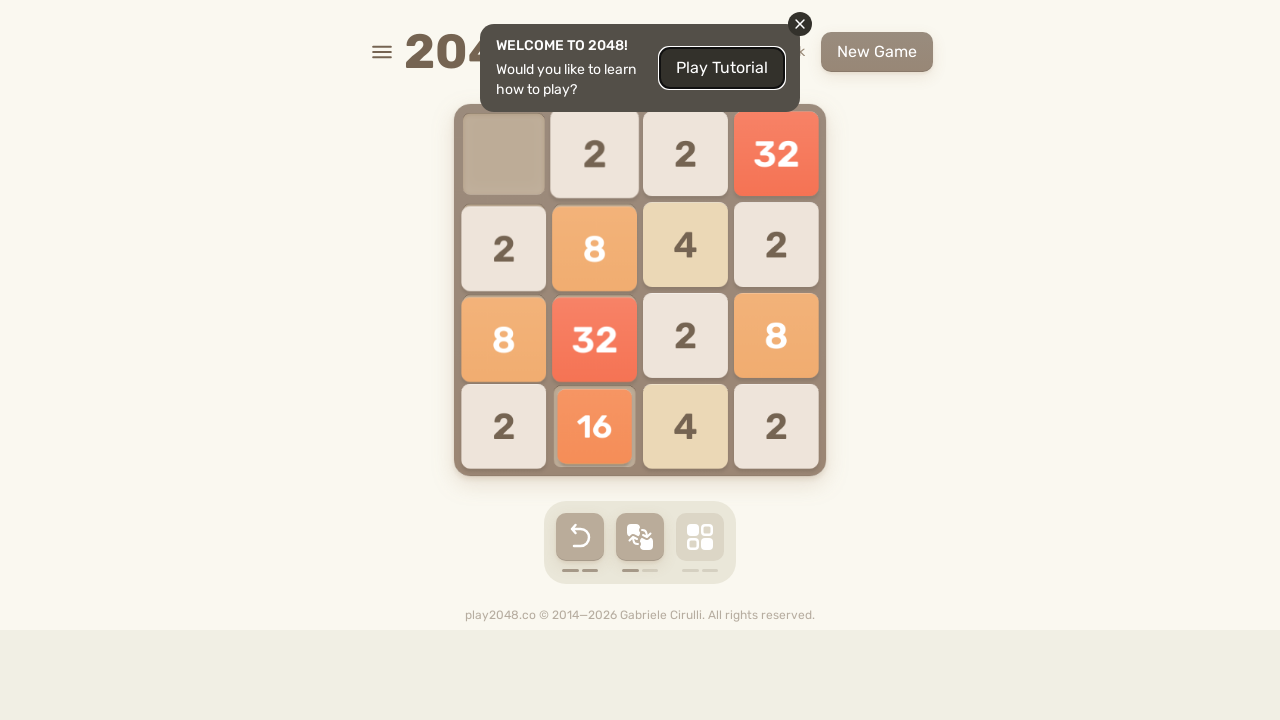

Pressed ArrowUp key
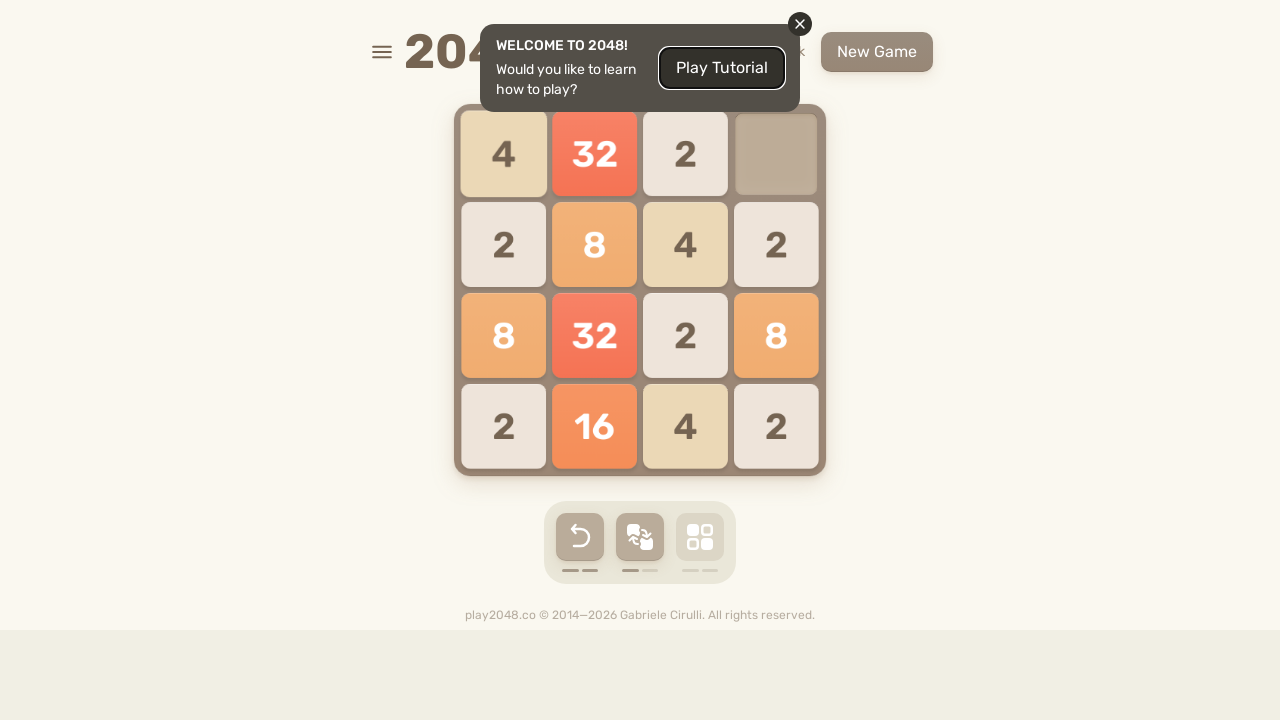

Pressed ArrowRight key
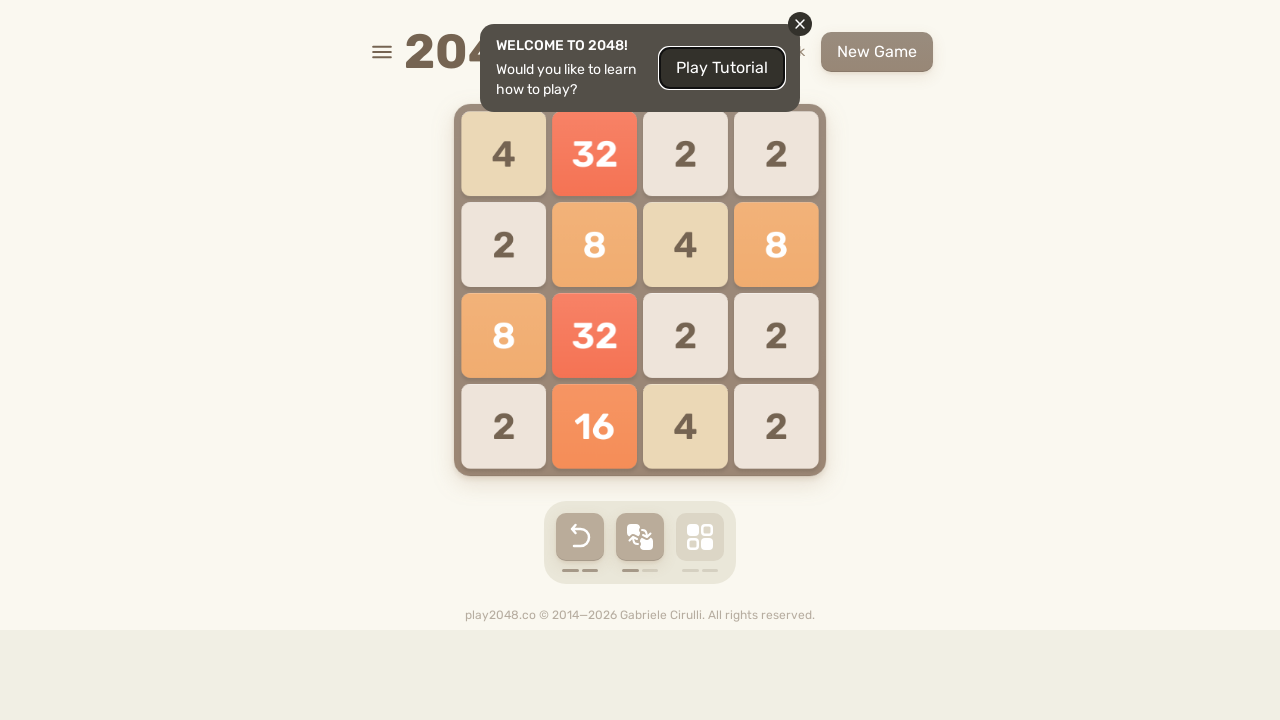

Pressed ArrowDown key
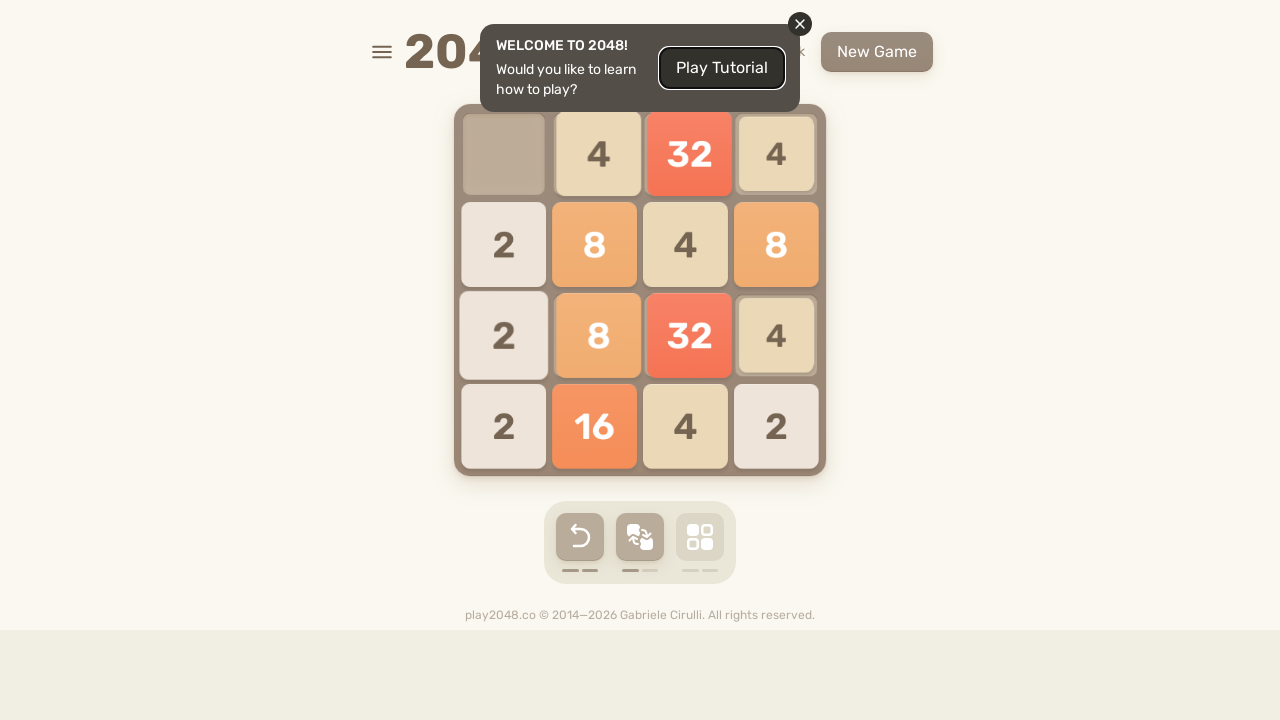

Pressed ArrowLeft key
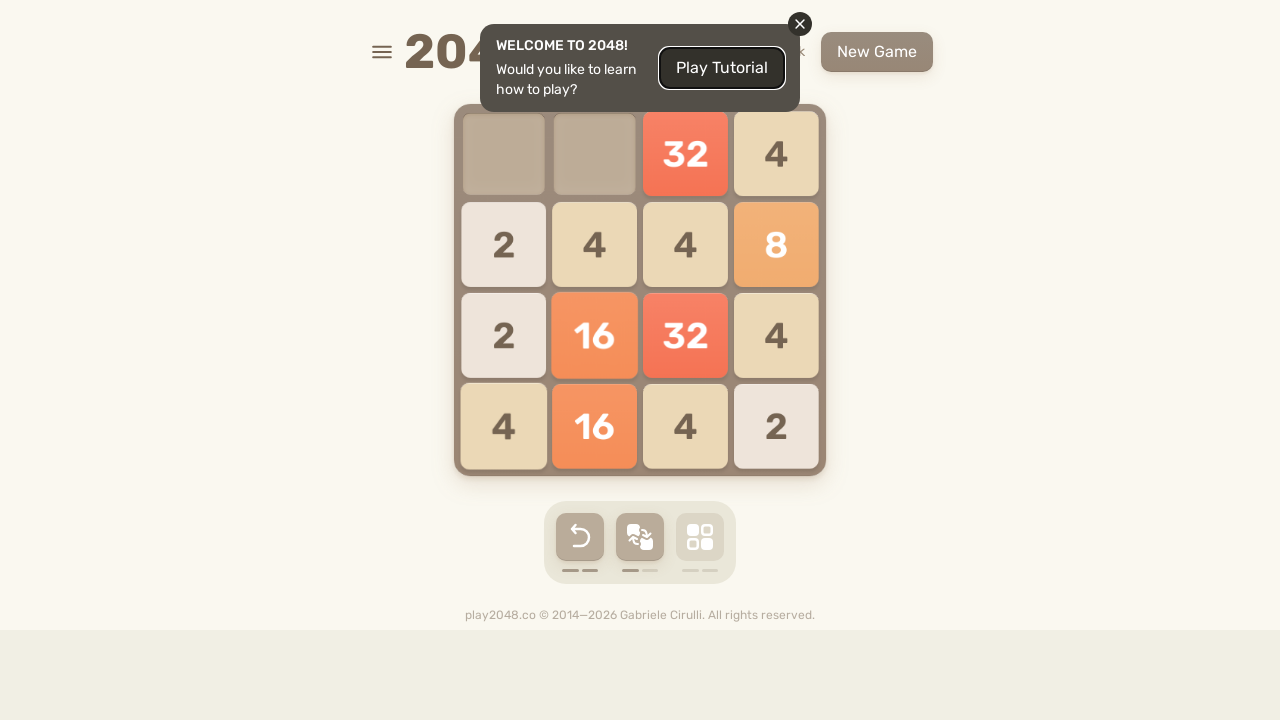

Pressed ArrowUp key
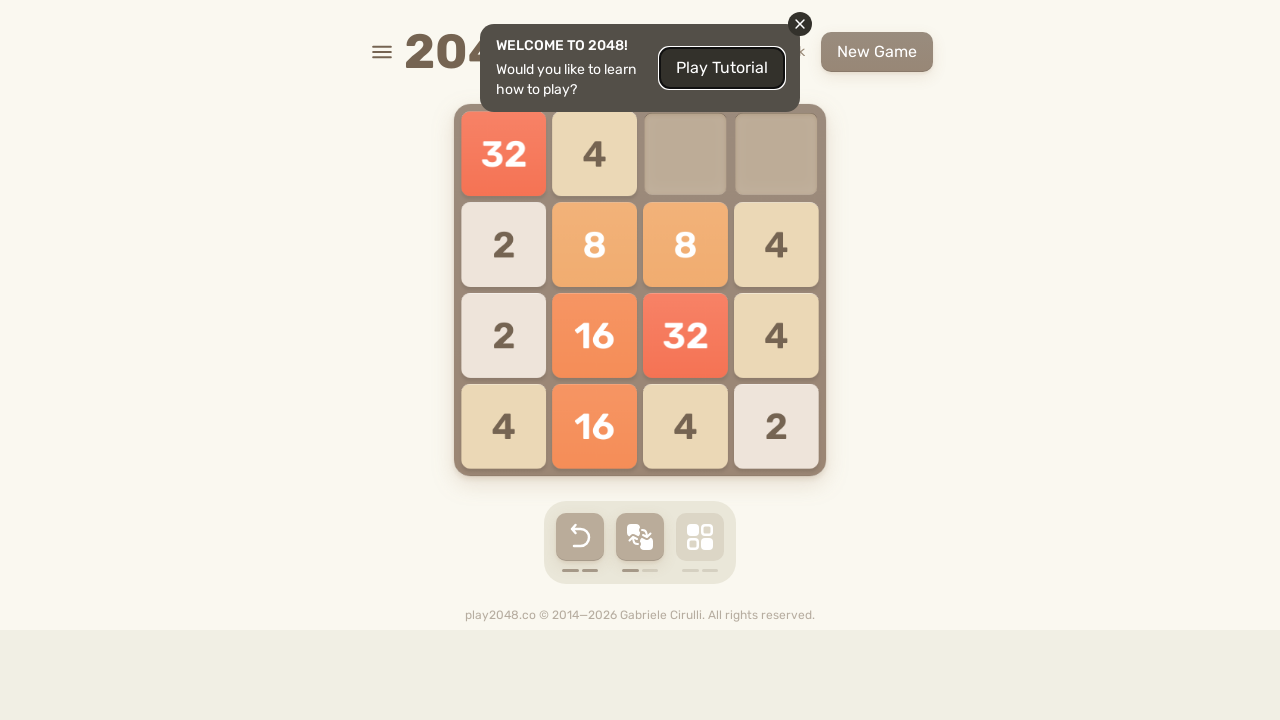

Pressed ArrowRight key
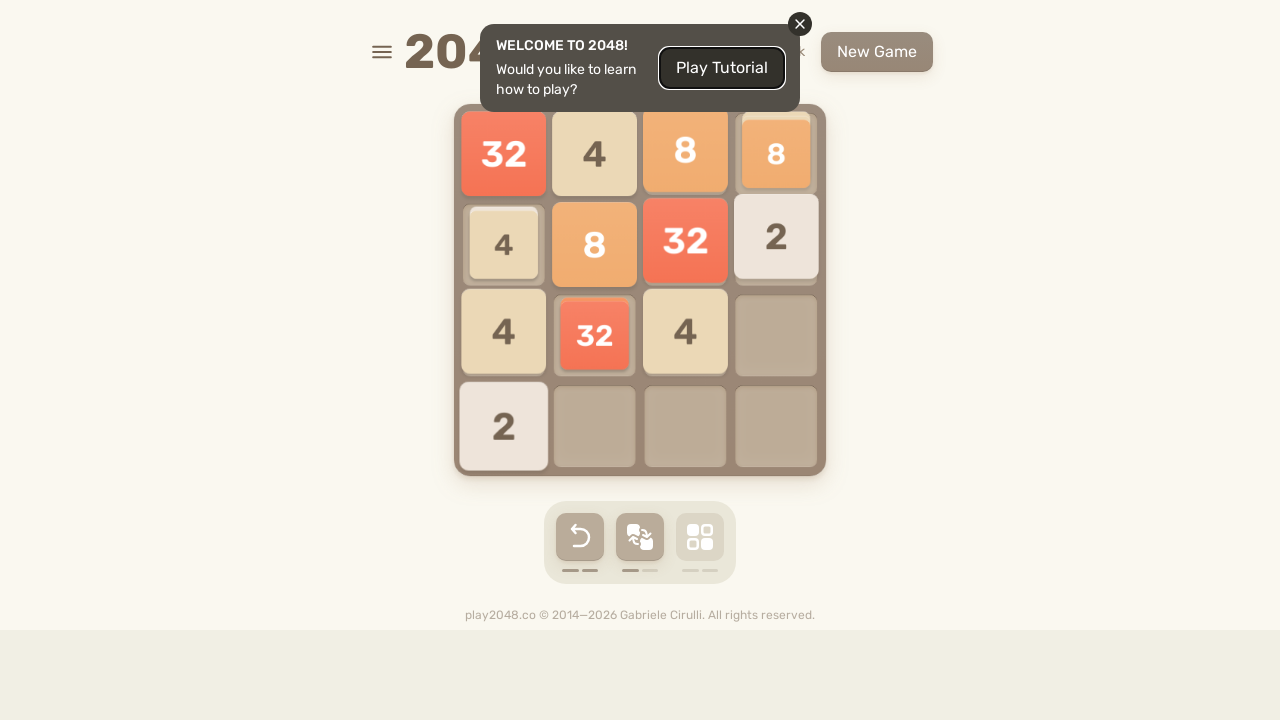

Pressed ArrowDown key
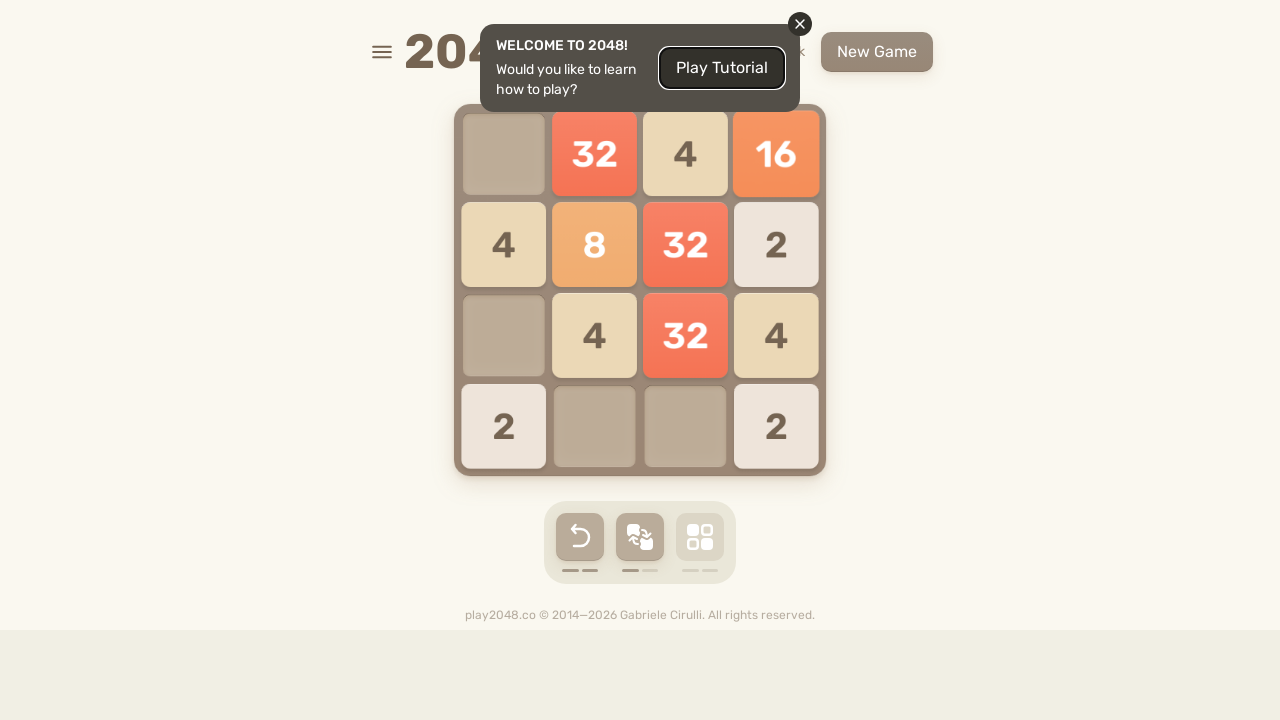

Pressed ArrowLeft key
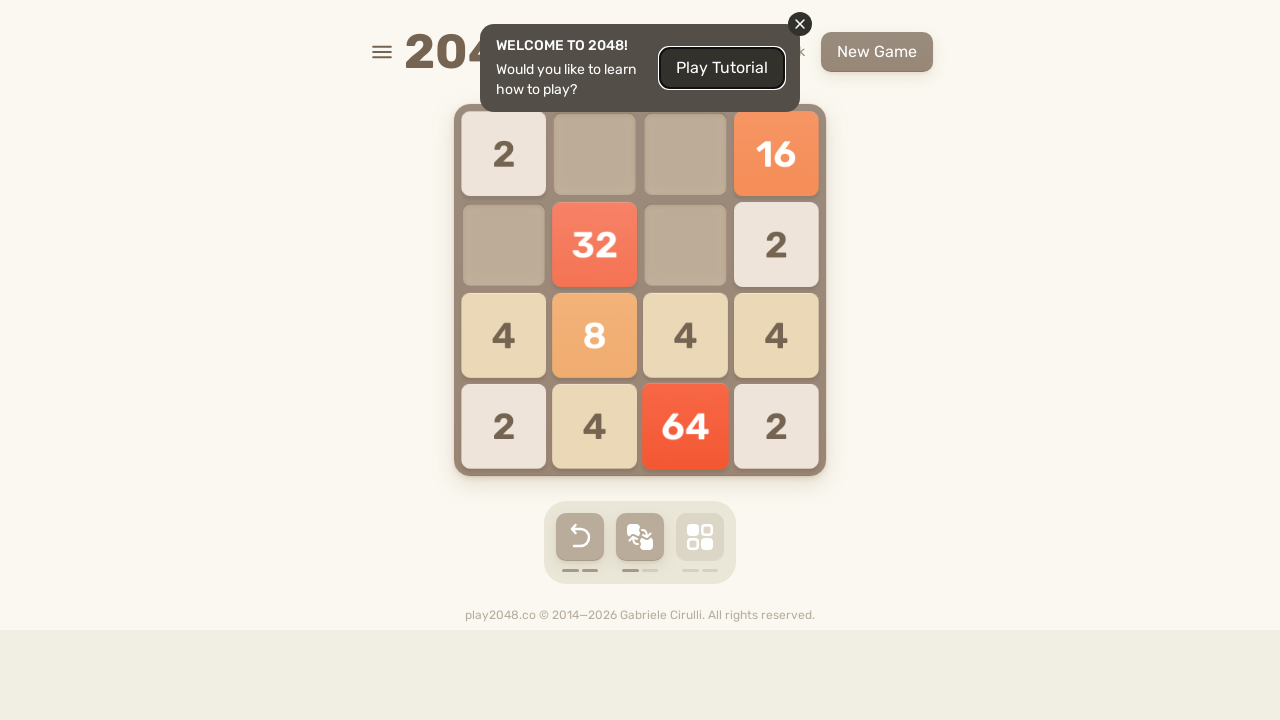

Pressed ArrowUp key
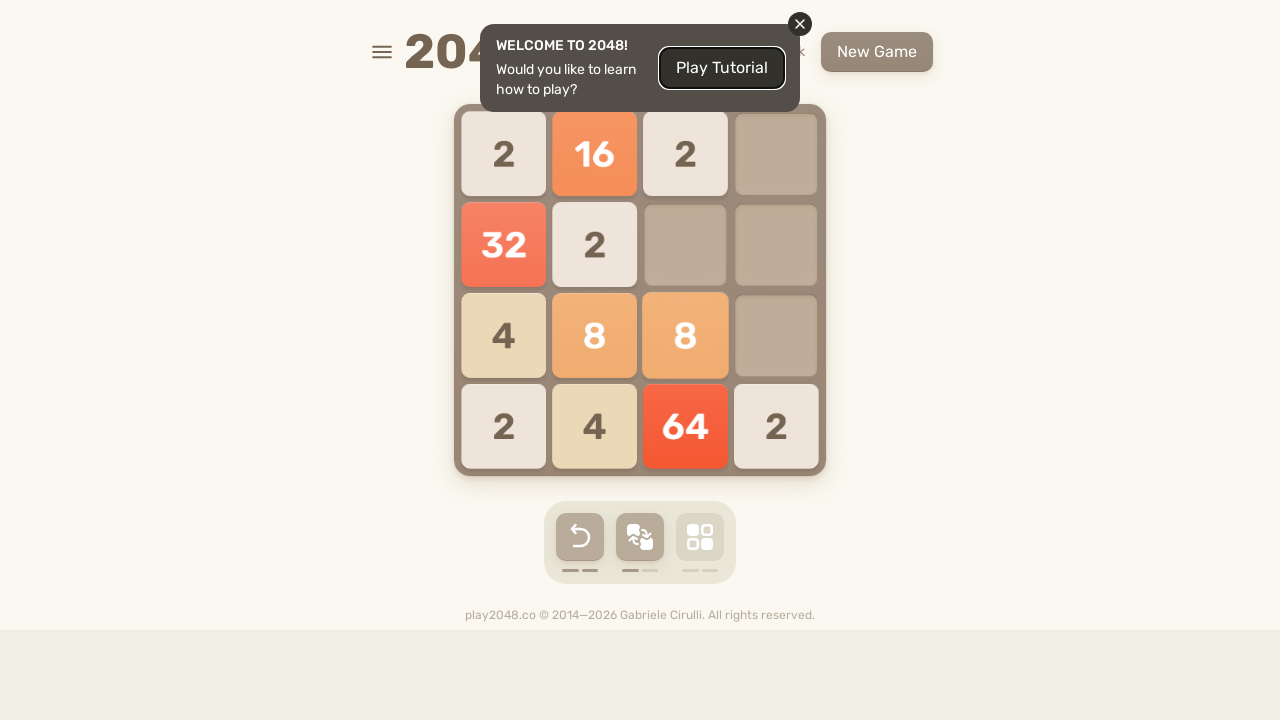

Pressed ArrowRight key
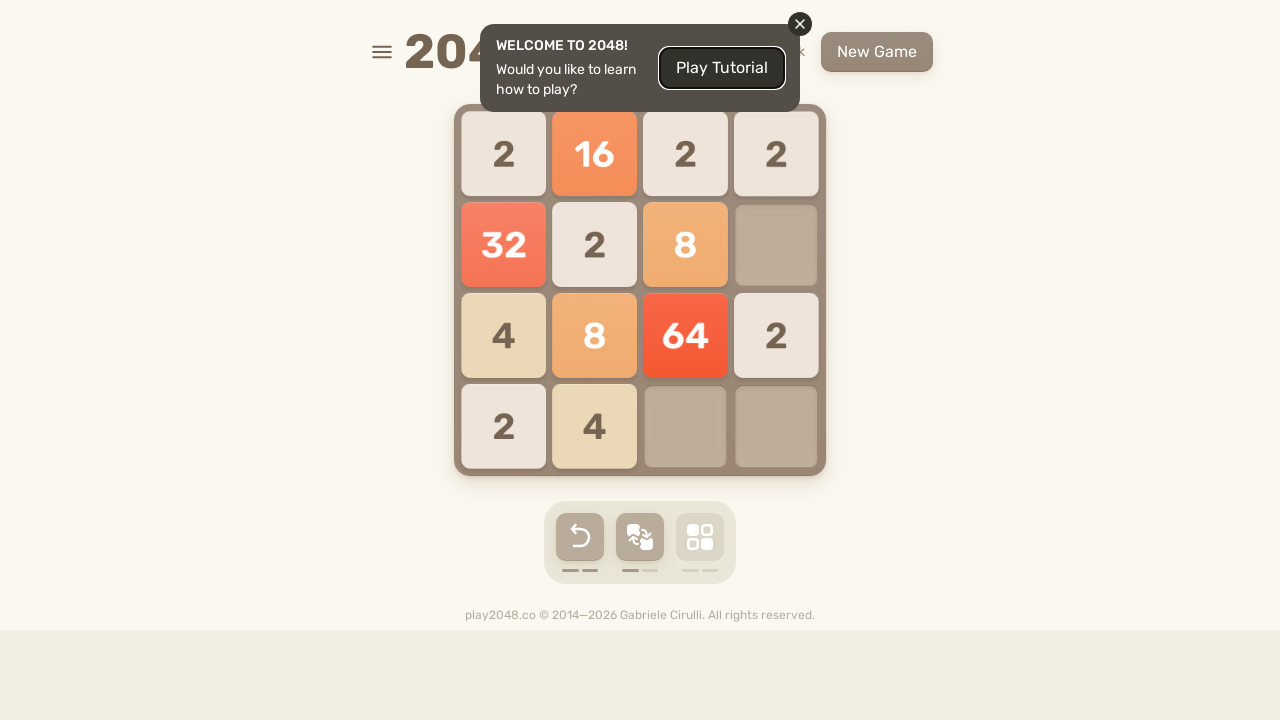

Pressed ArrowDown key
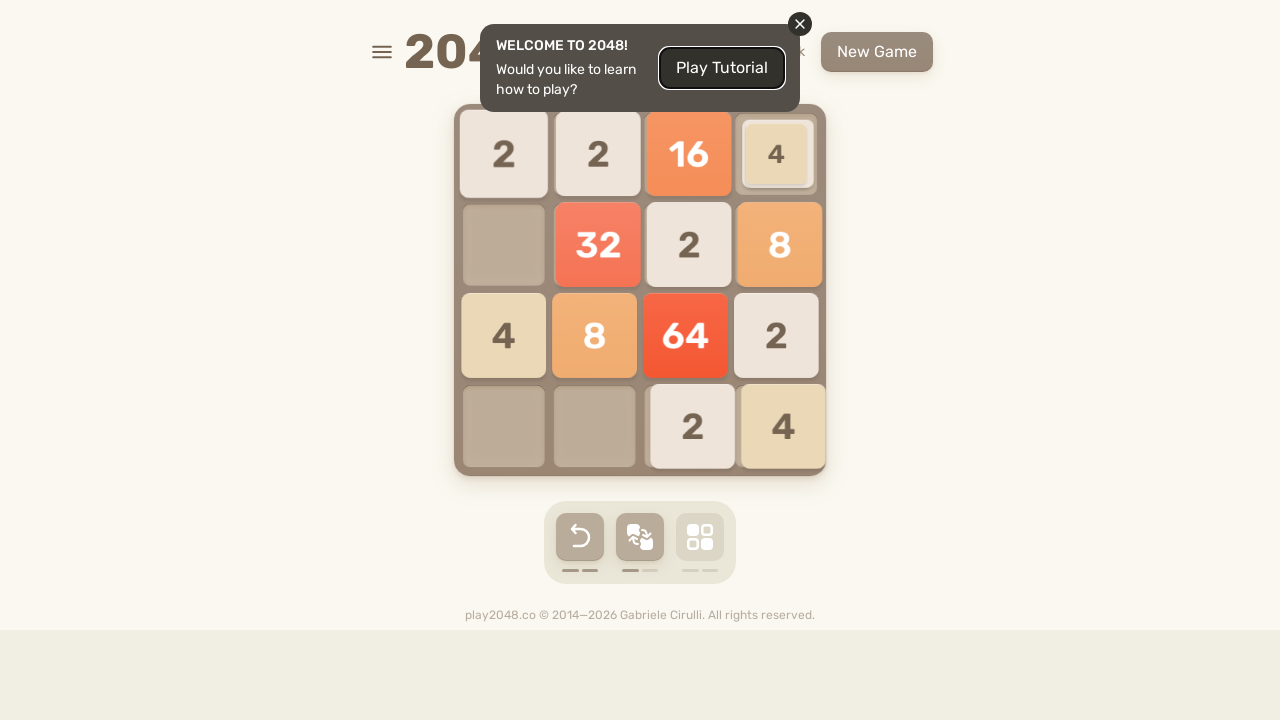

Pressed ArrowLeft key
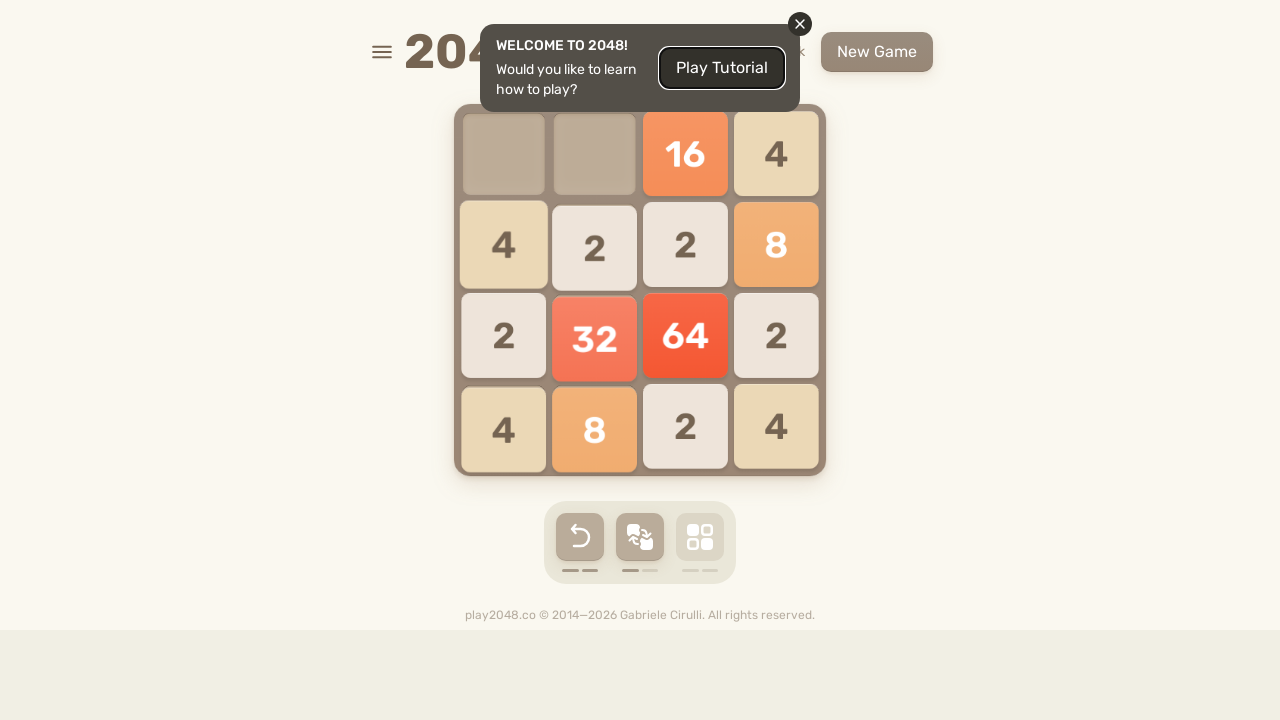

Pressed ArrowUp key
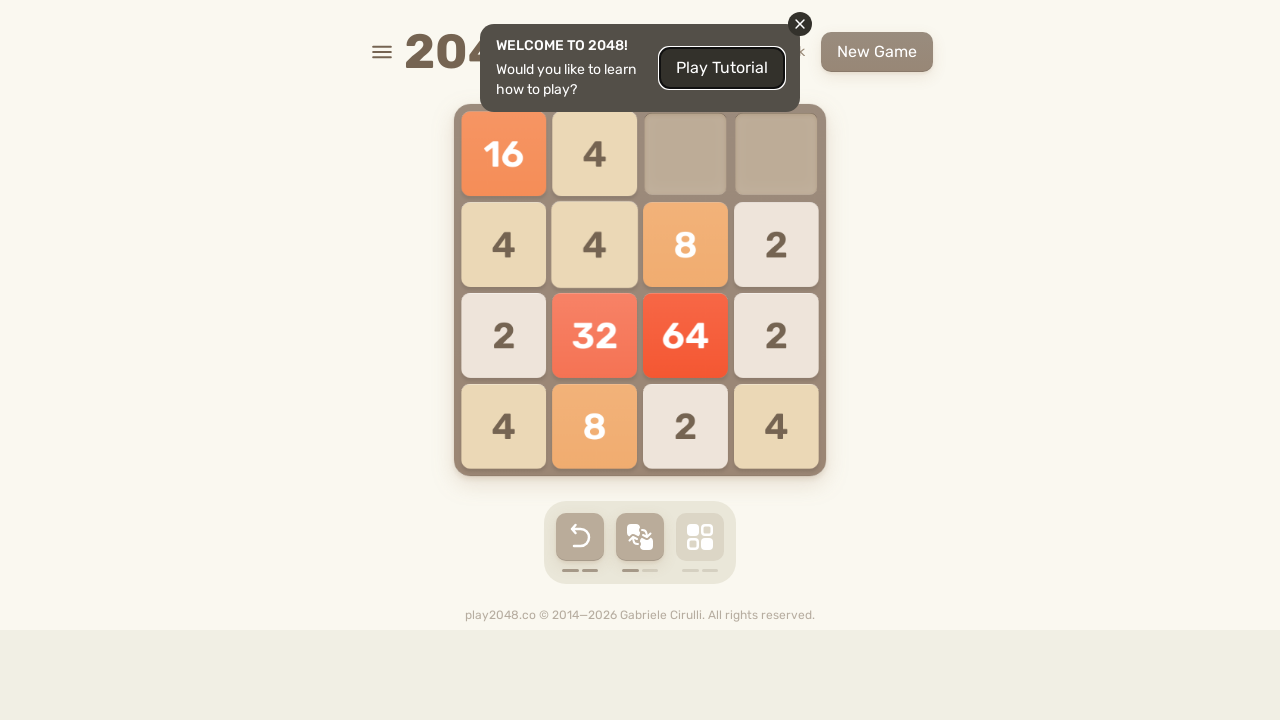

Pressed ArrowRight key
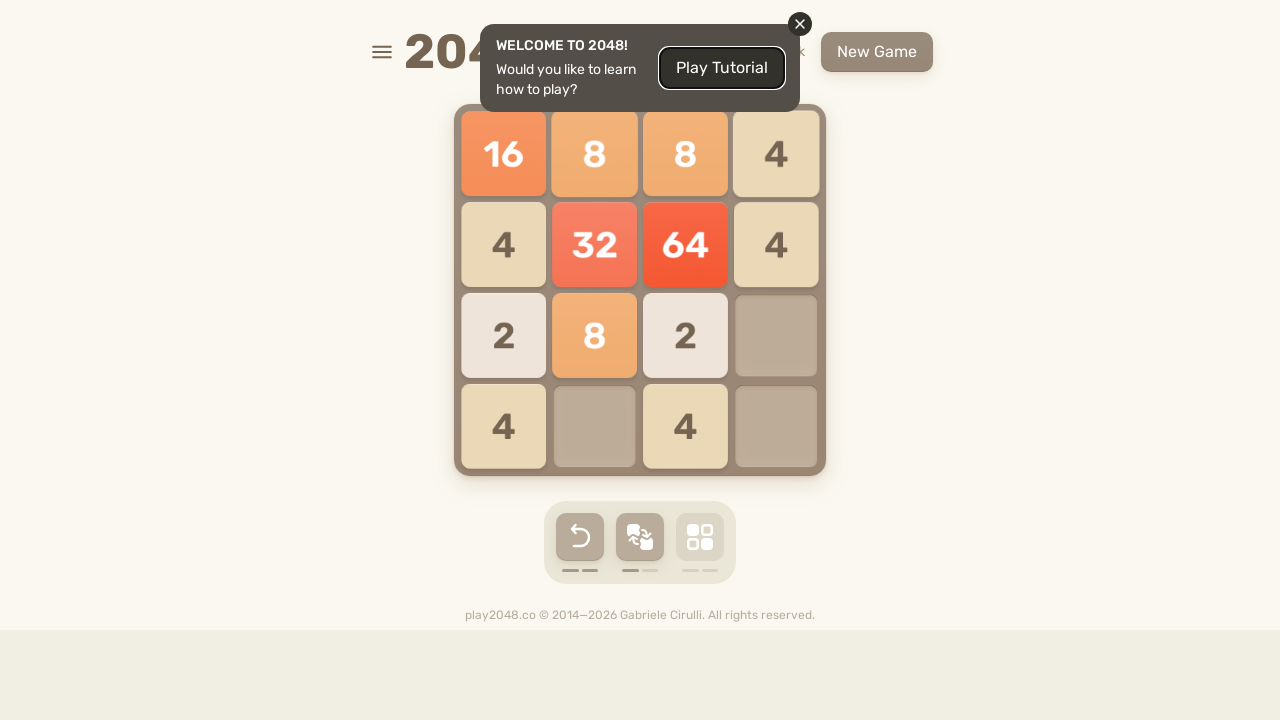

Pressed ArrowDown key
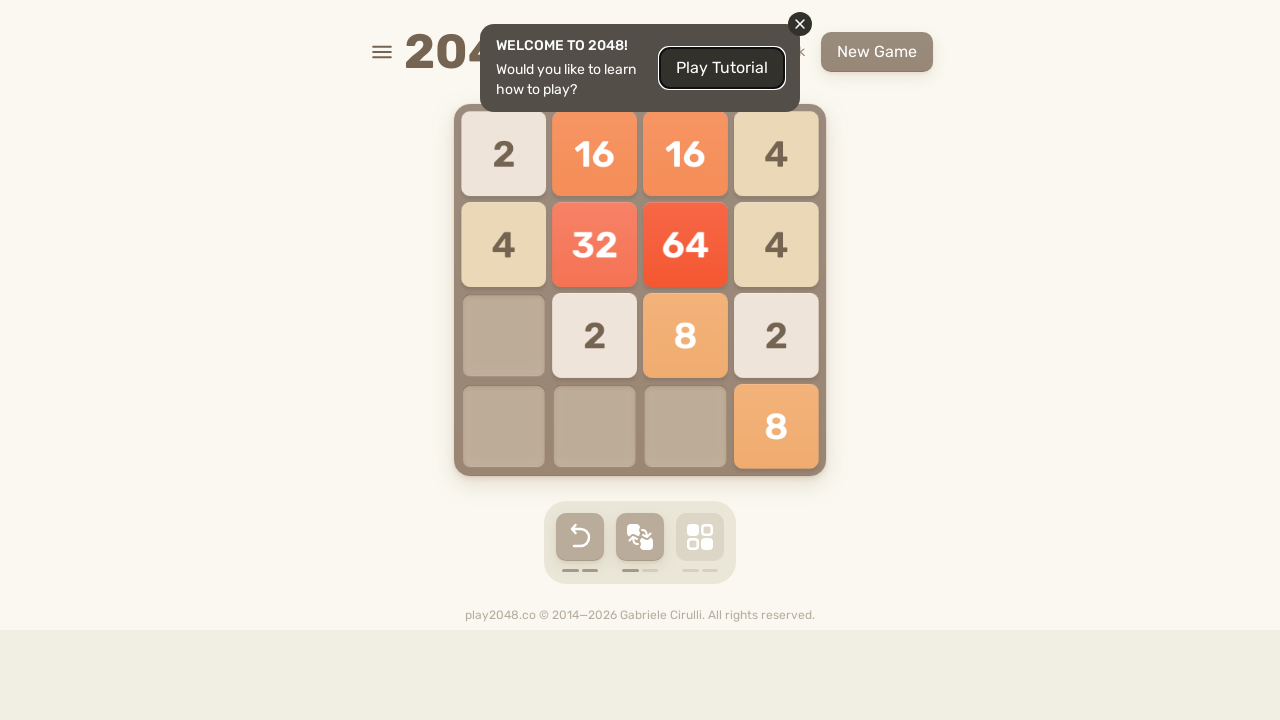

Pressed ArrowLeft key
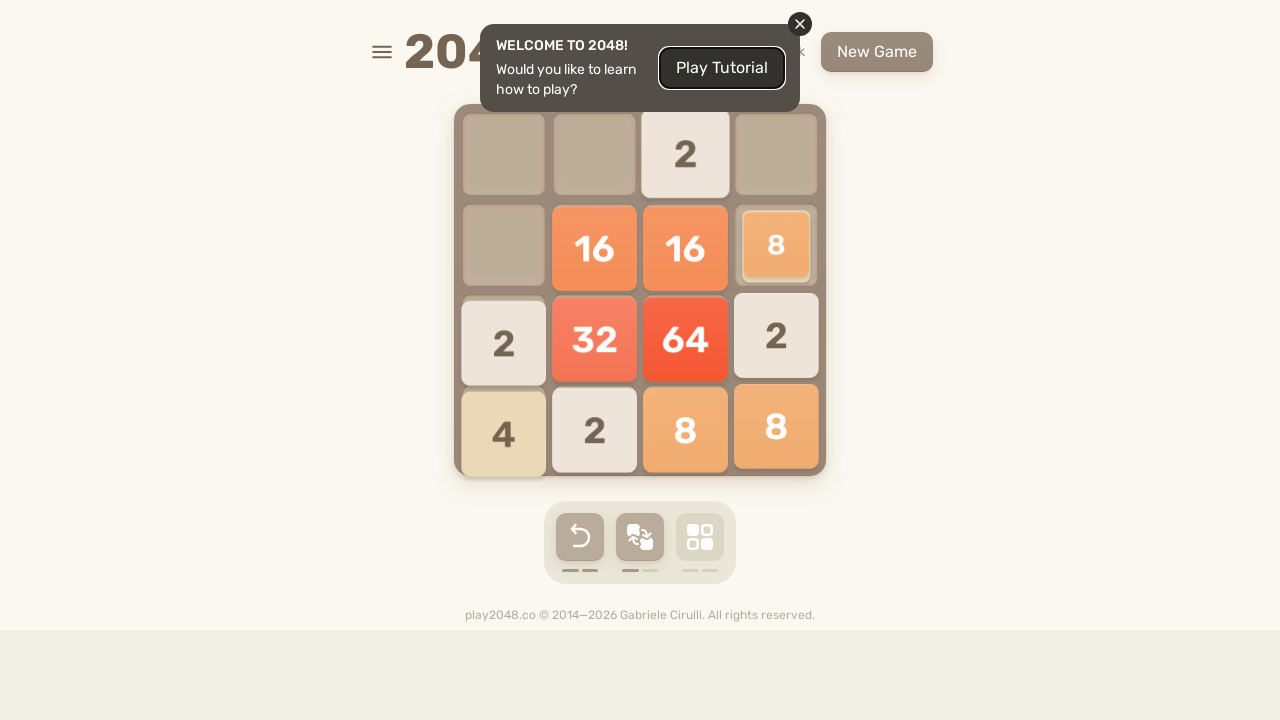

Pressed ArrowUp key
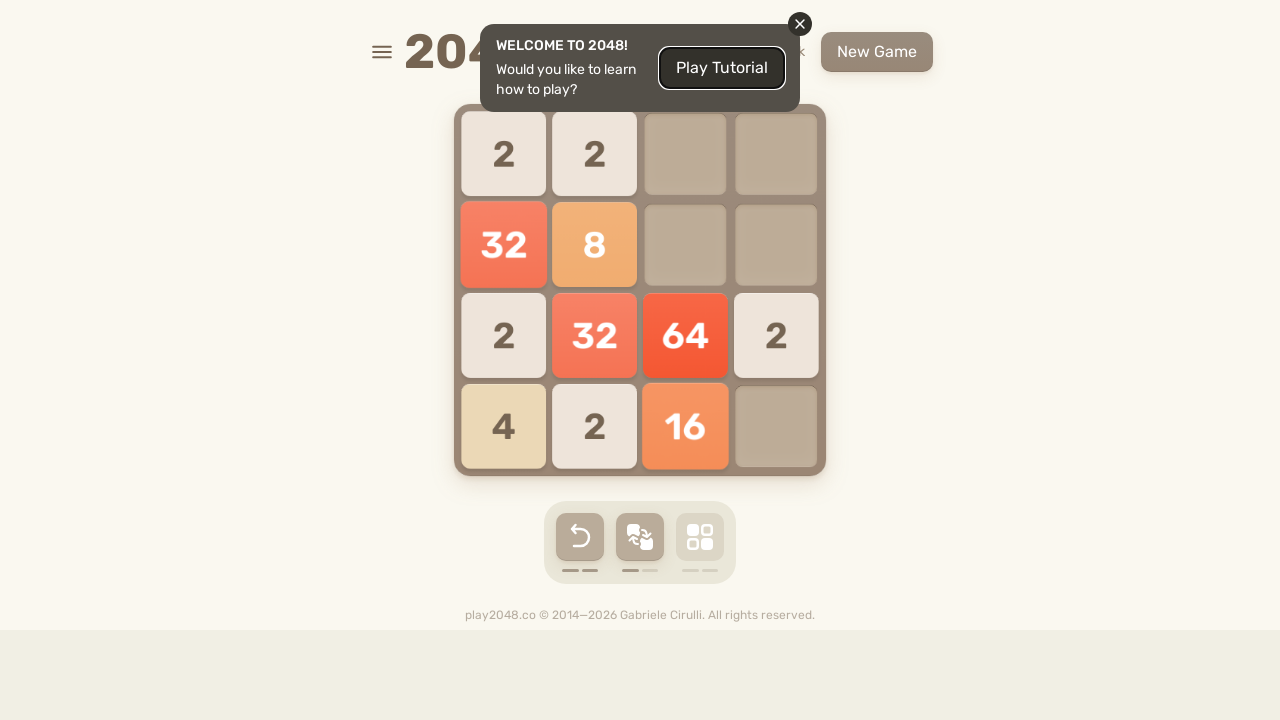

Pressed ArrowRight key
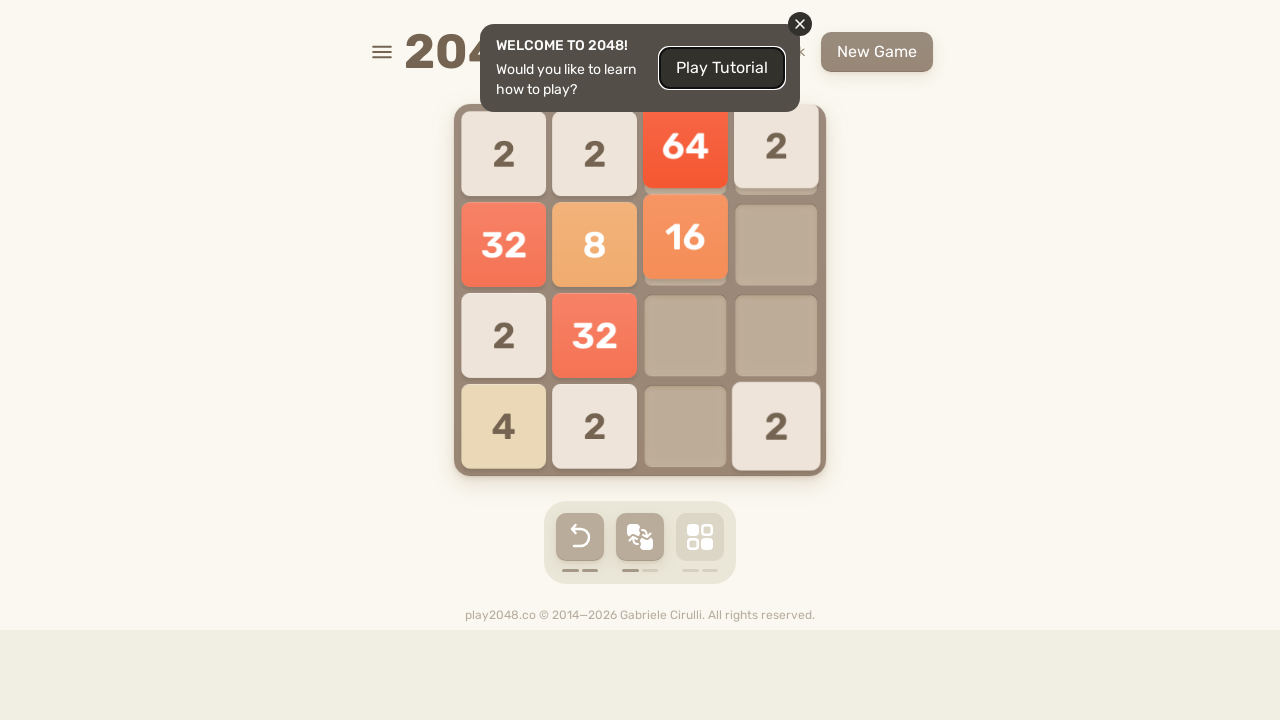

Pressed ArrowDown key
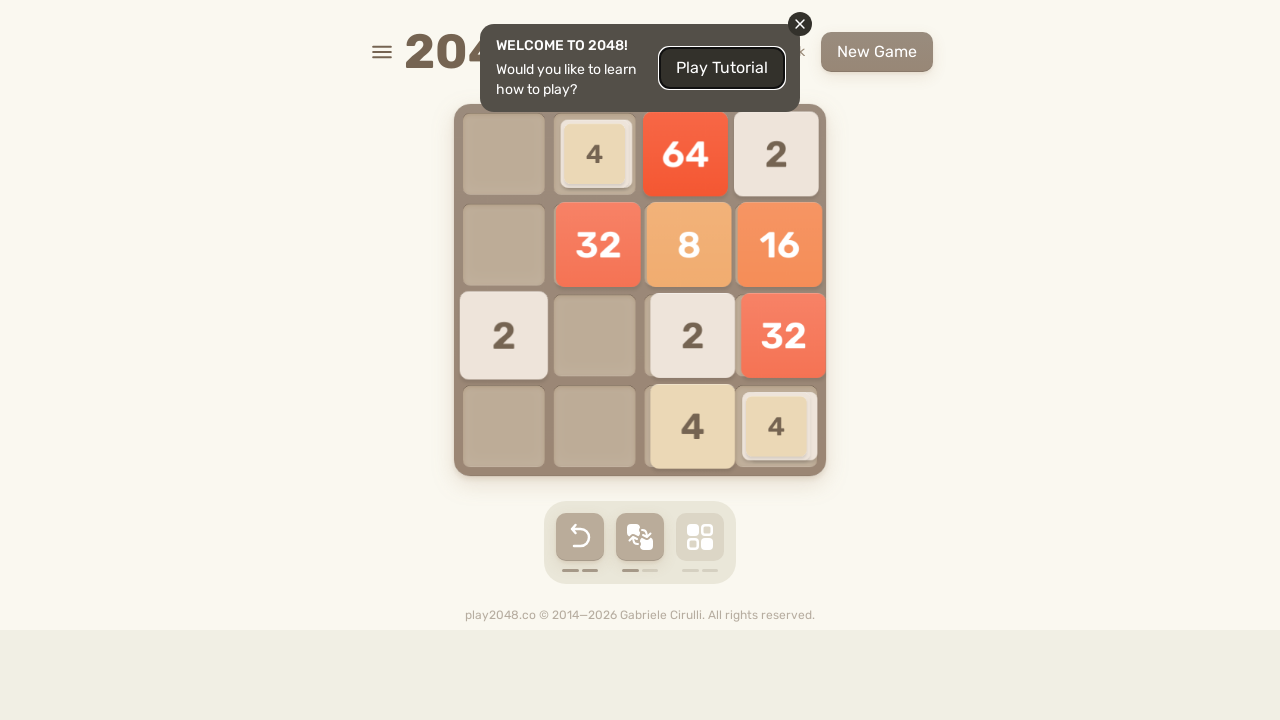

Pressed ArrowLeft key
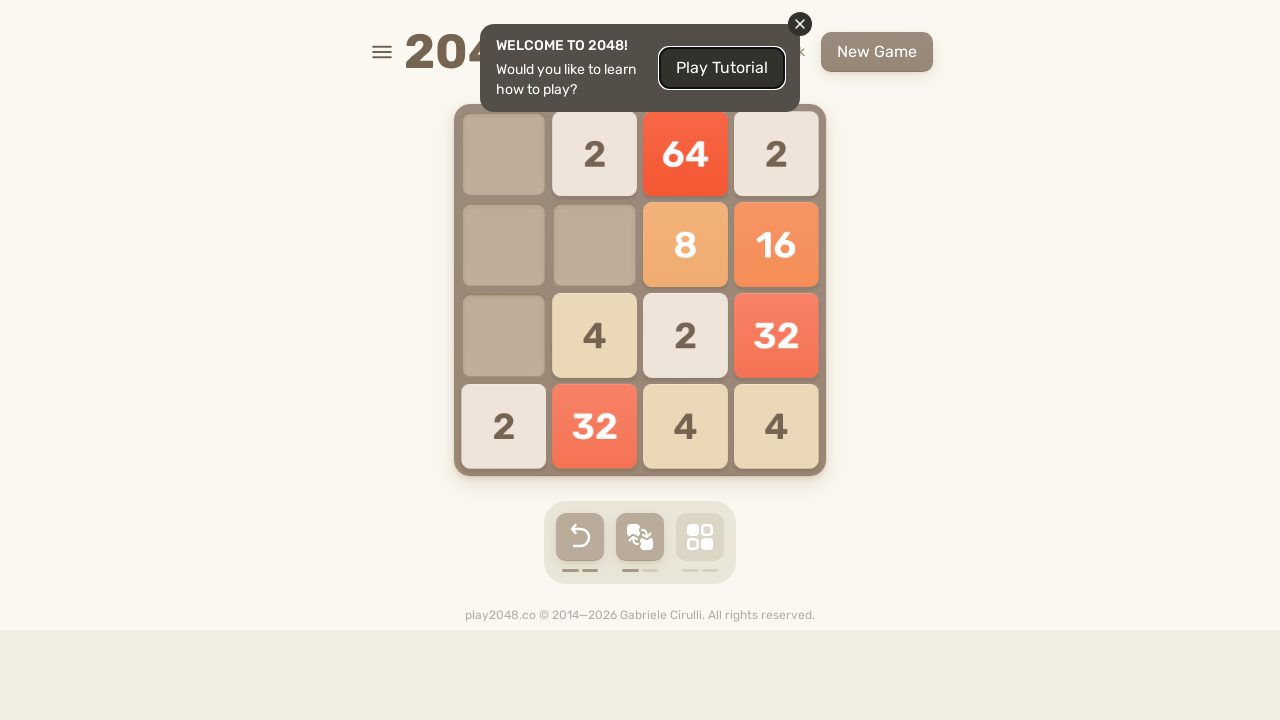

Pressed ArrowUp key
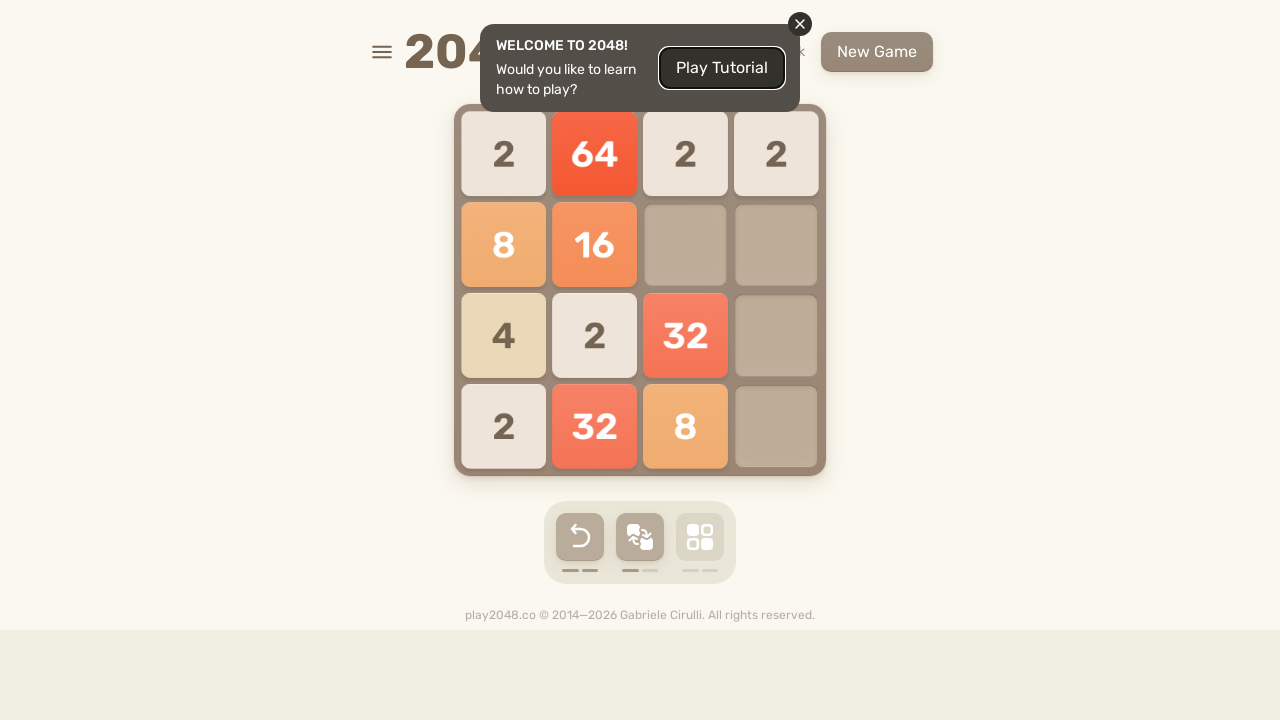

Pressed ArrowRight key
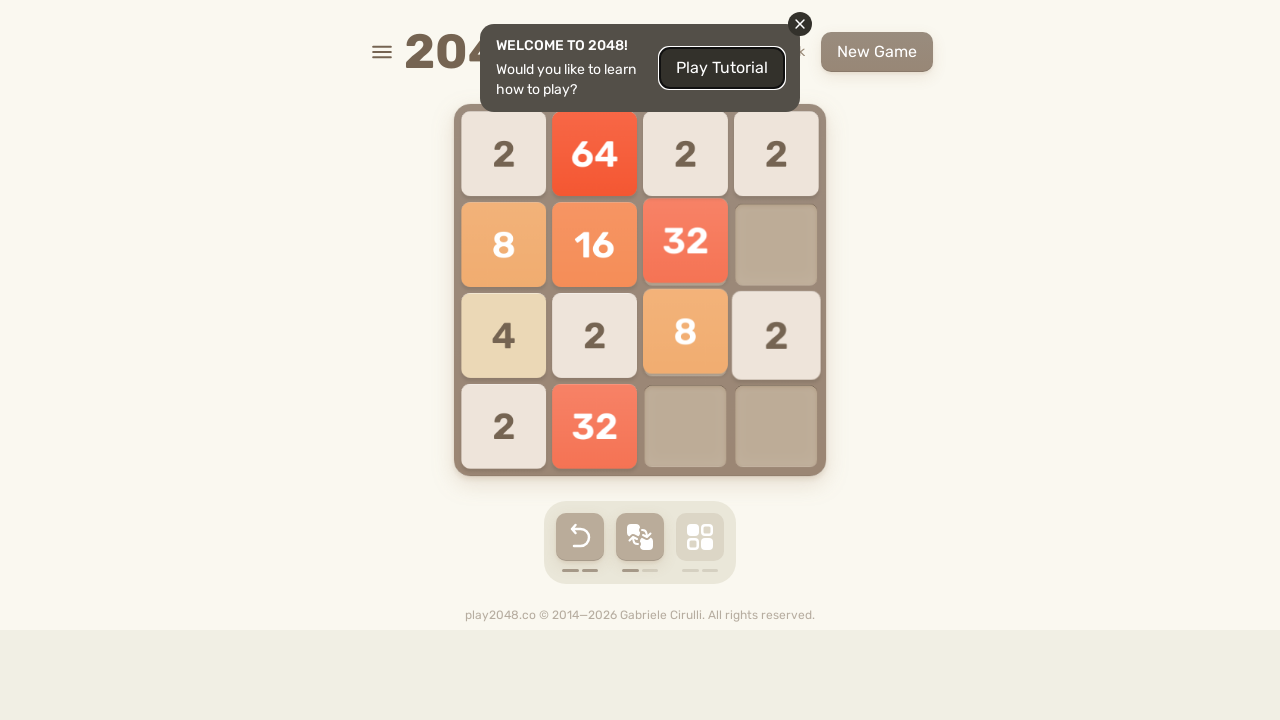

Pressed ArrowDown key
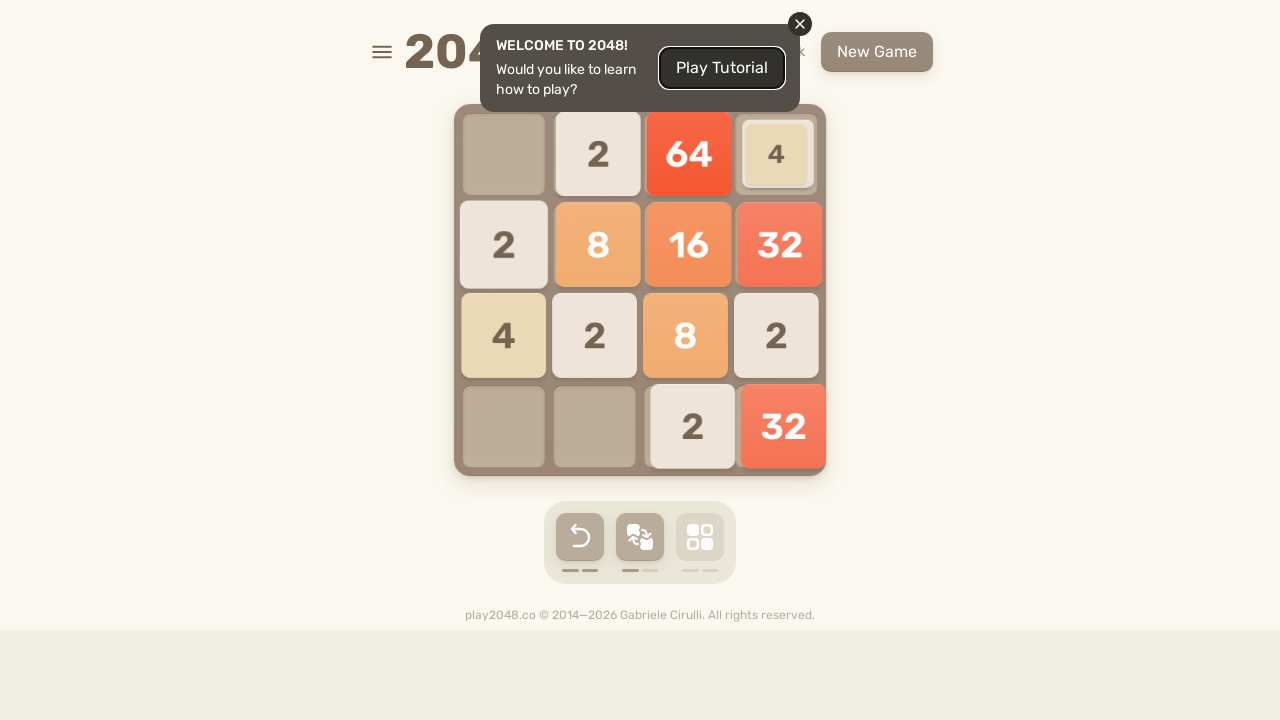

Pressed ArrowLeft key
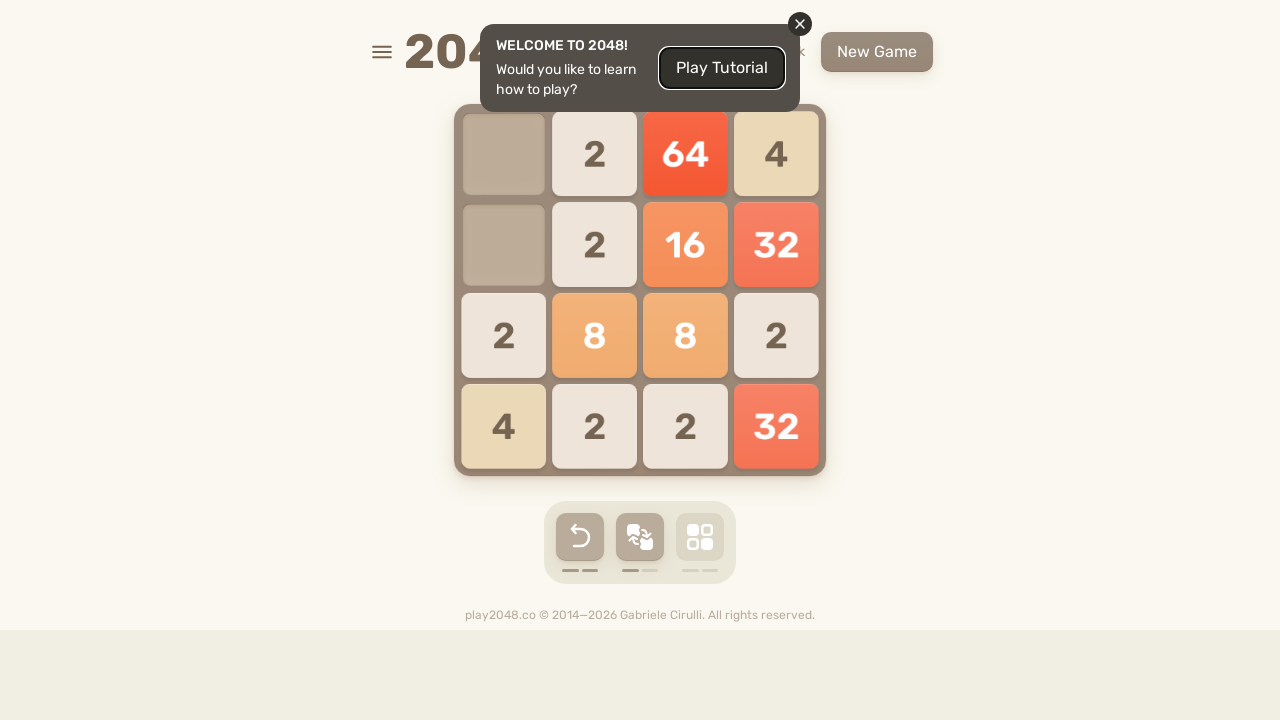

Pressed ArrowUp key
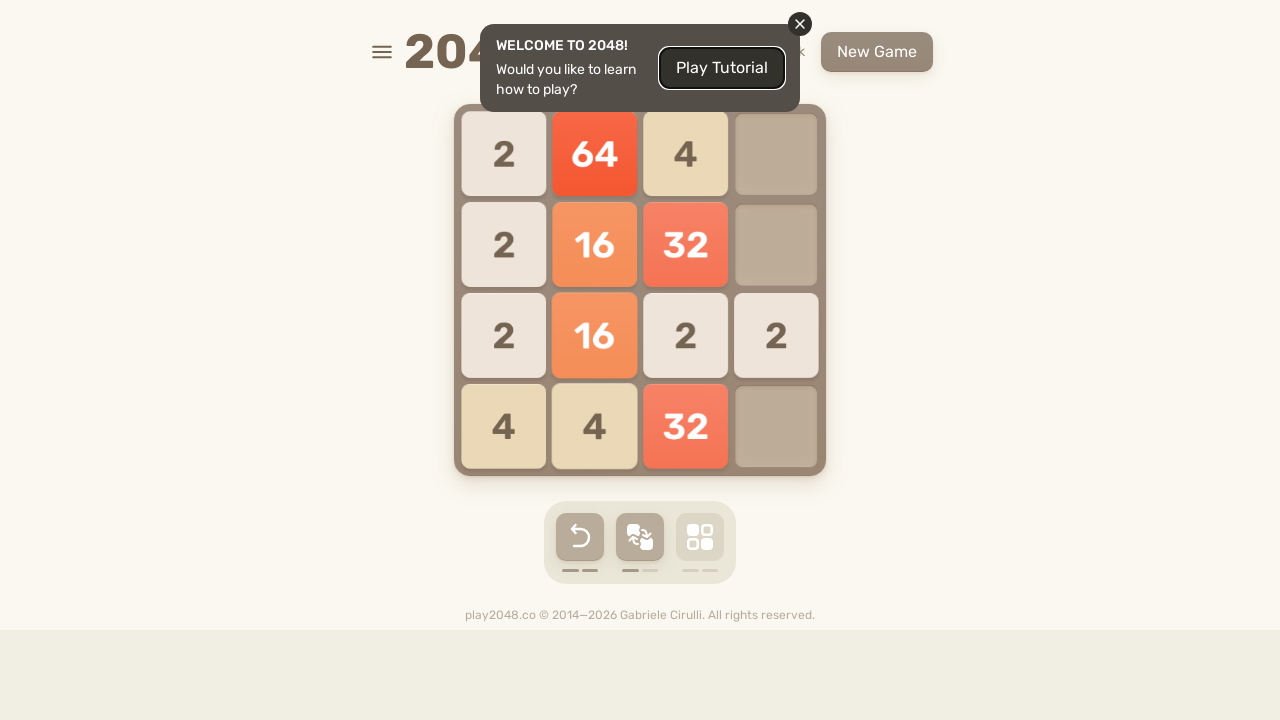

Pressed ArrowRight key
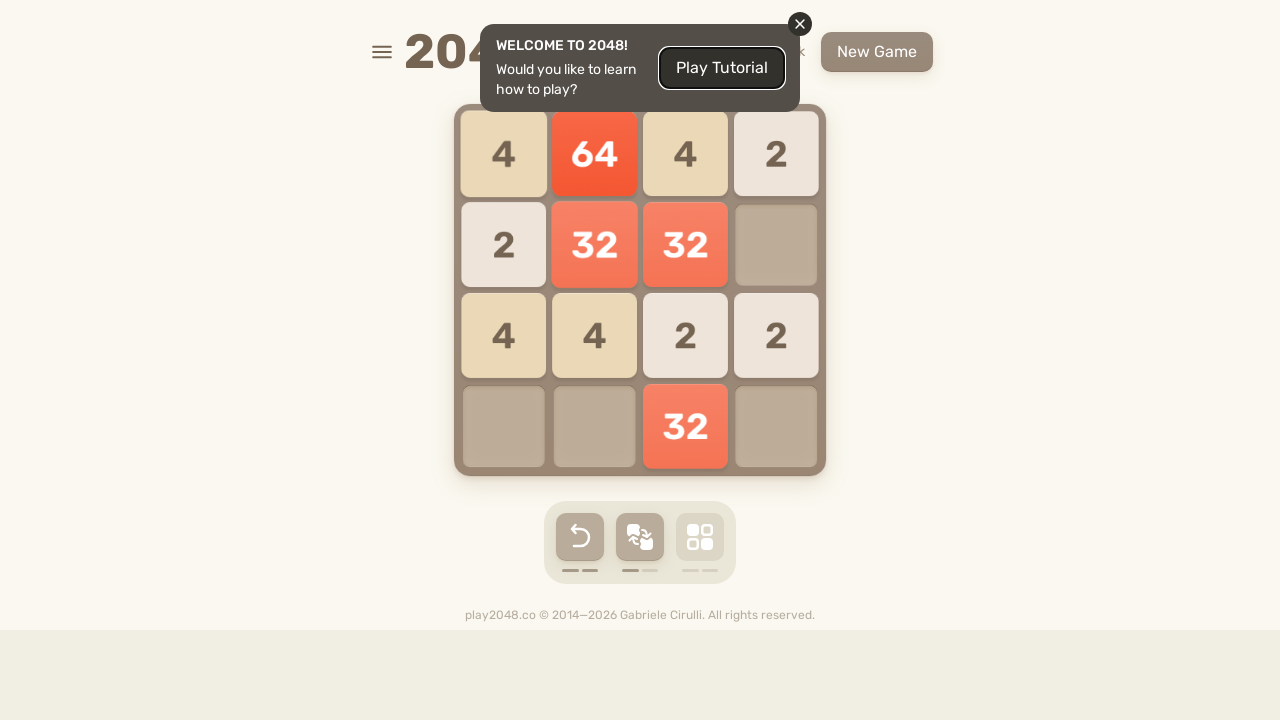

Pressed ArrowDown key
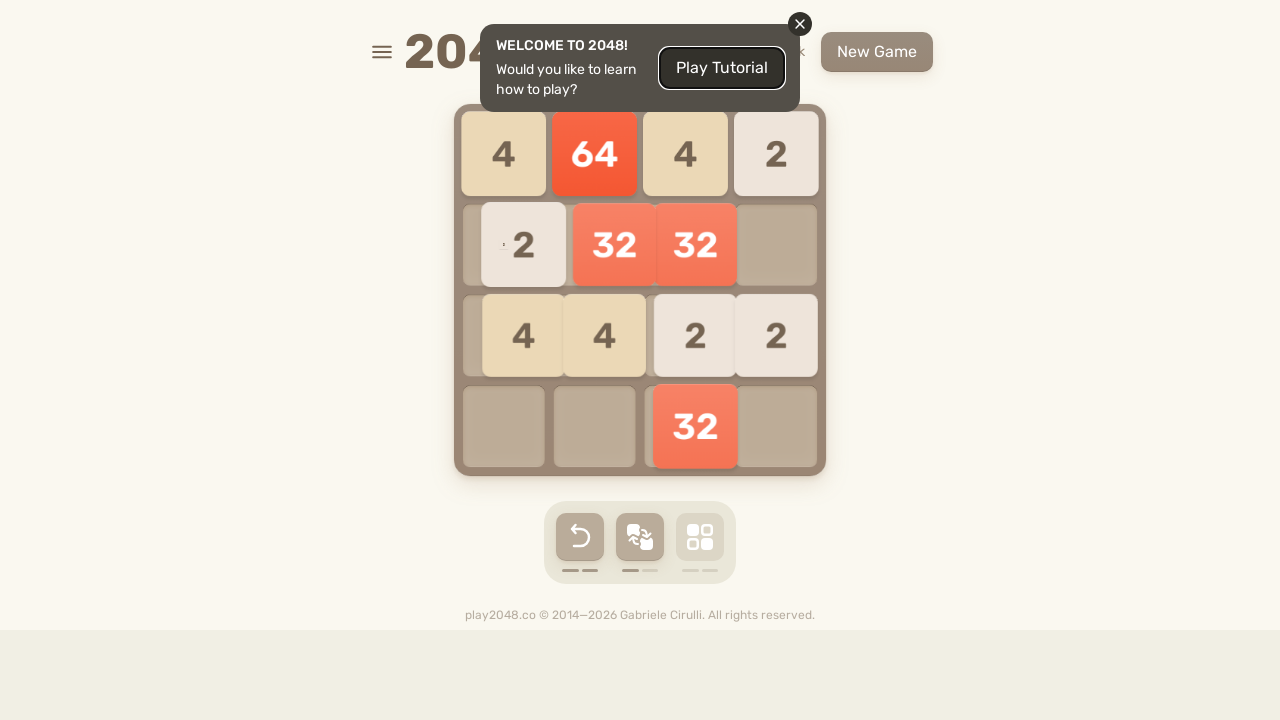

Pressed ArrowLeft key
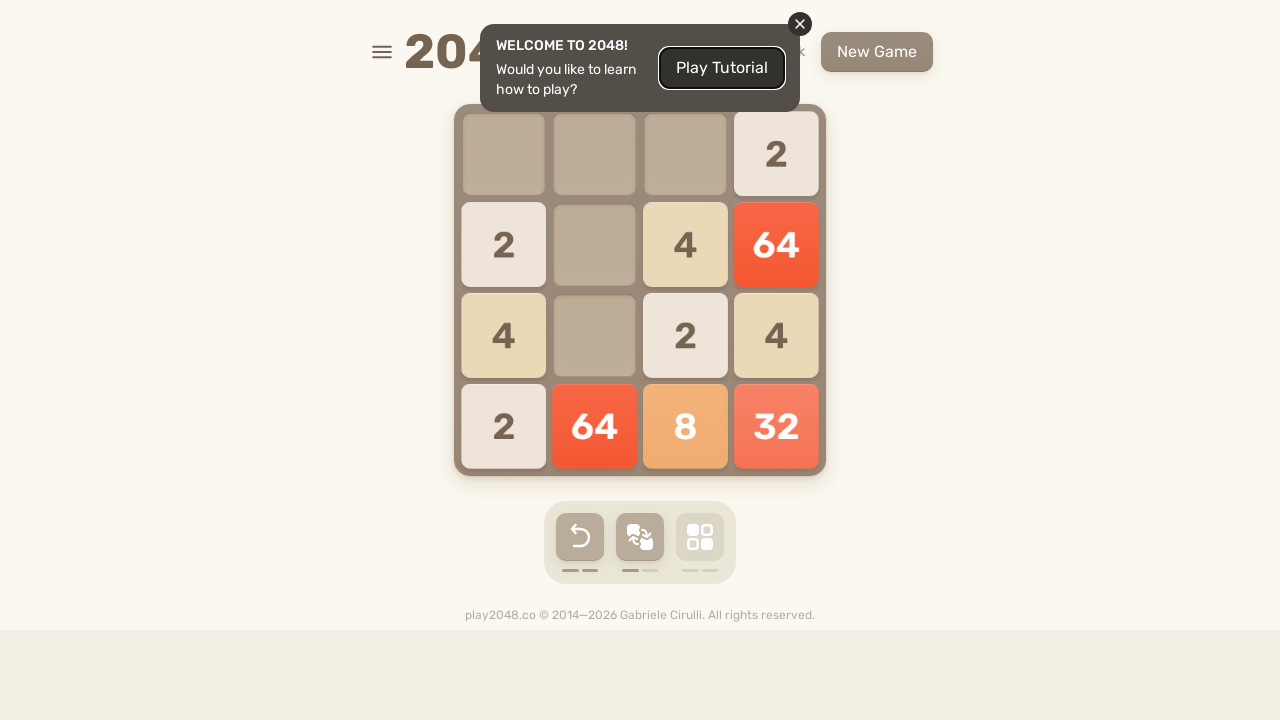

Pressed ArrowUp key
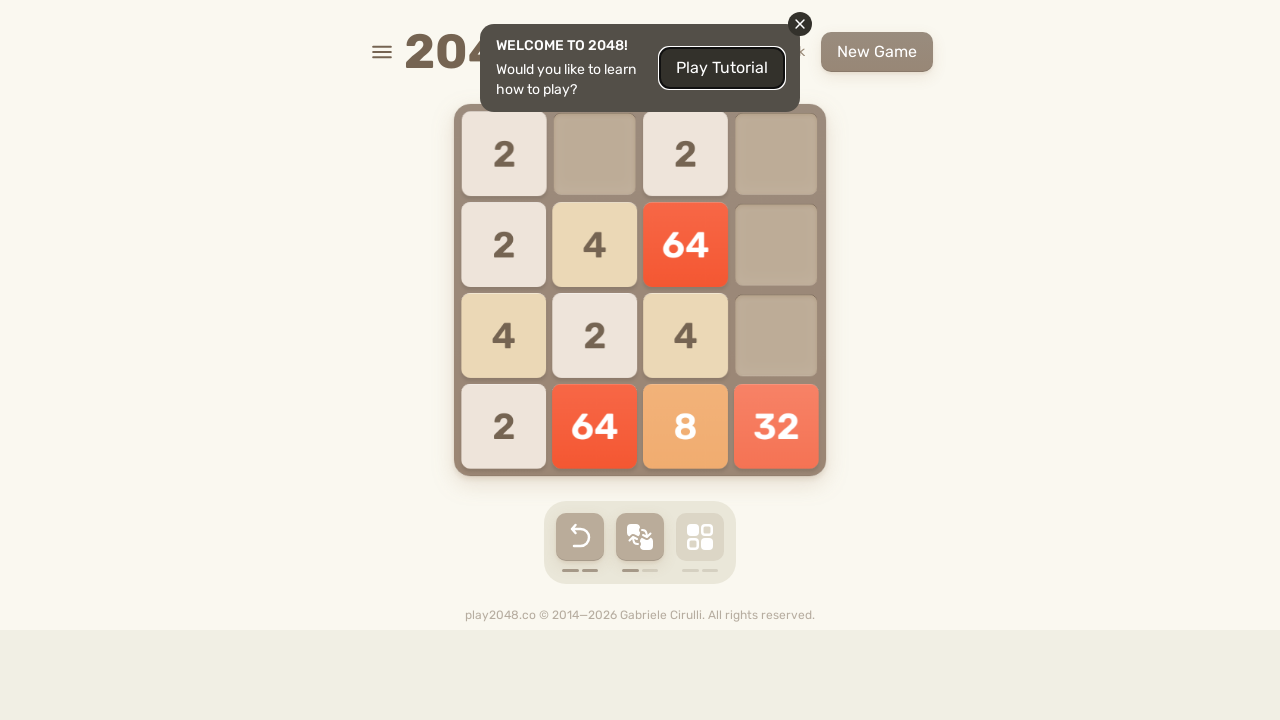

Pressed ArrowRight key
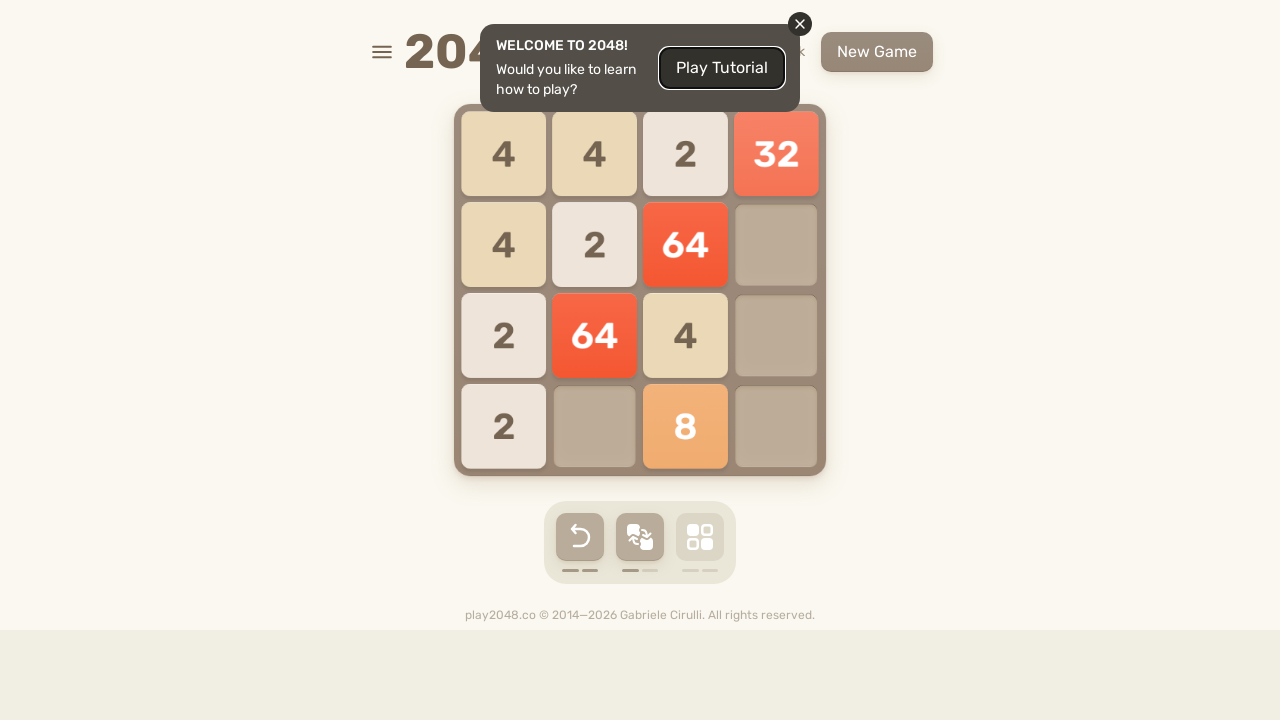

Pressed ArrowDown key
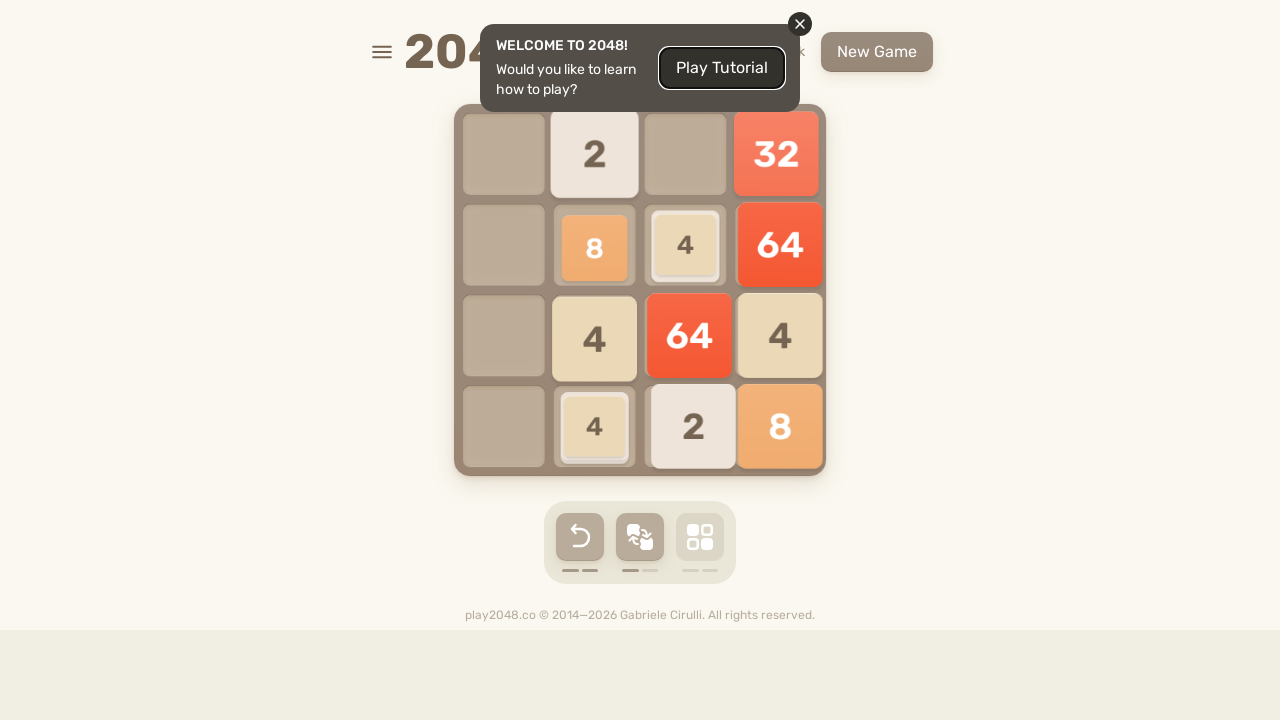

Pressed ArrowLeft key
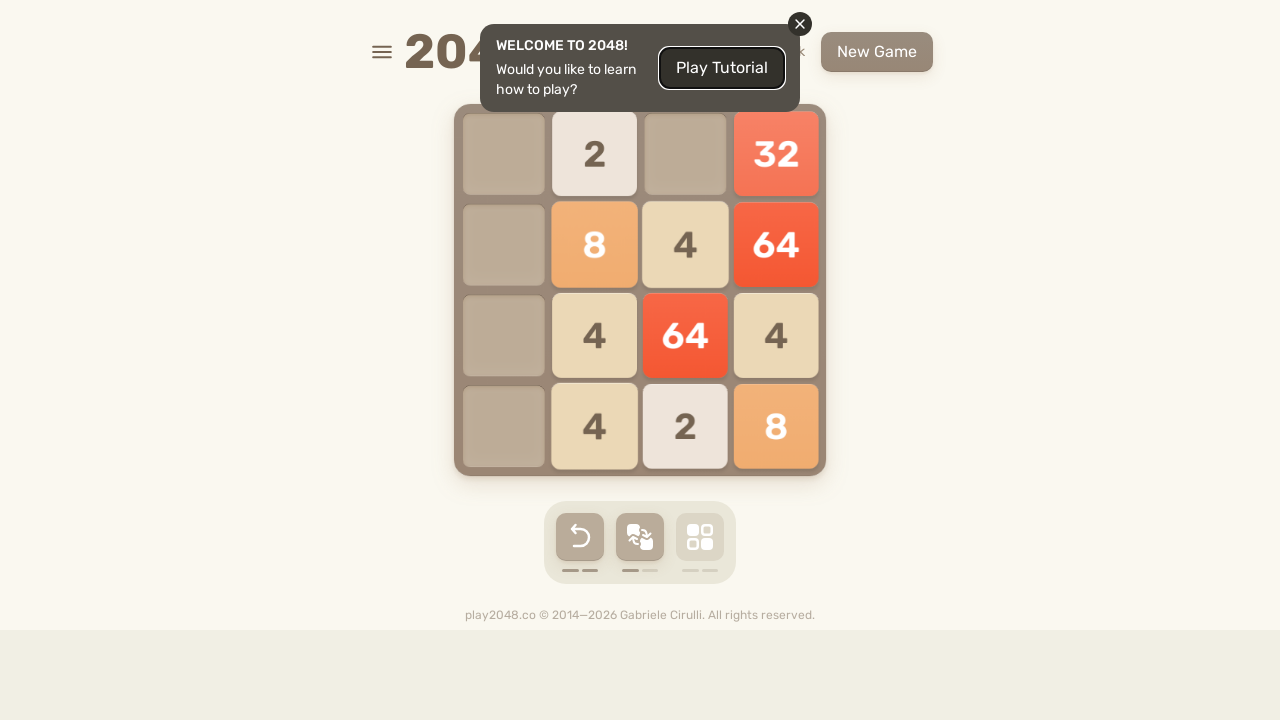

Pressed ArrowUp key
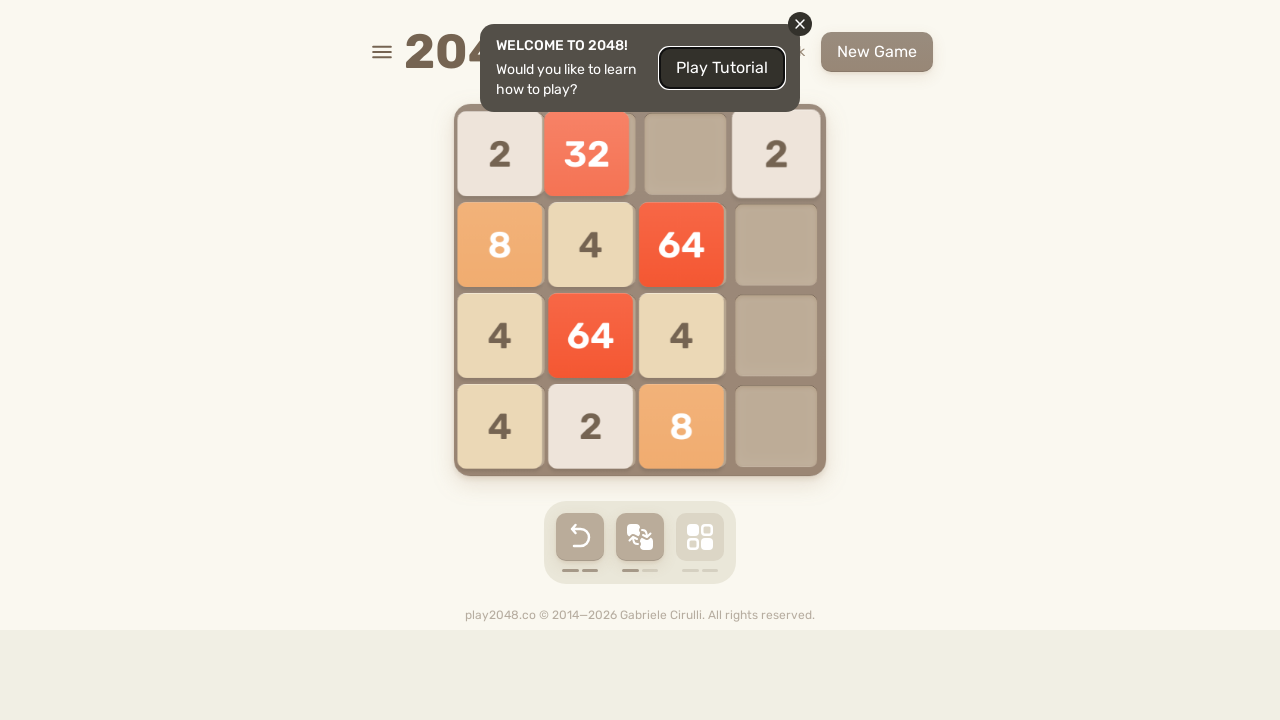

Pressed ArrowRight key
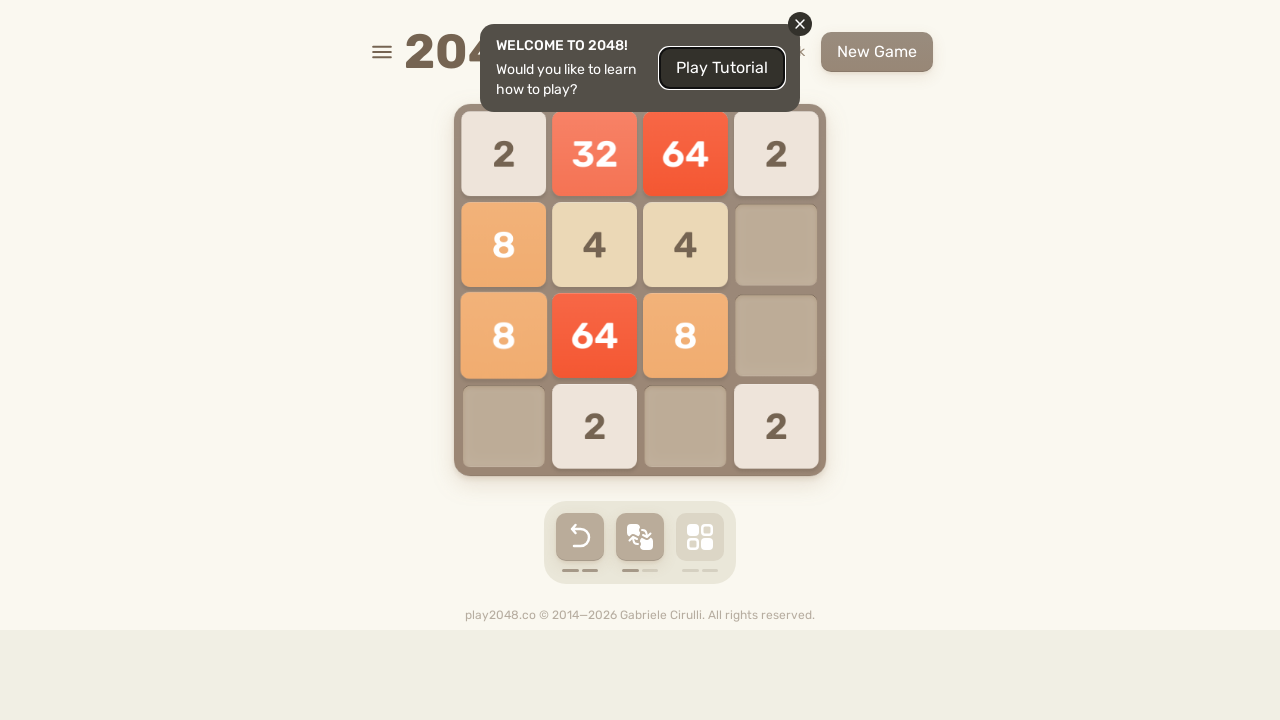

Pressed ArrowDown key
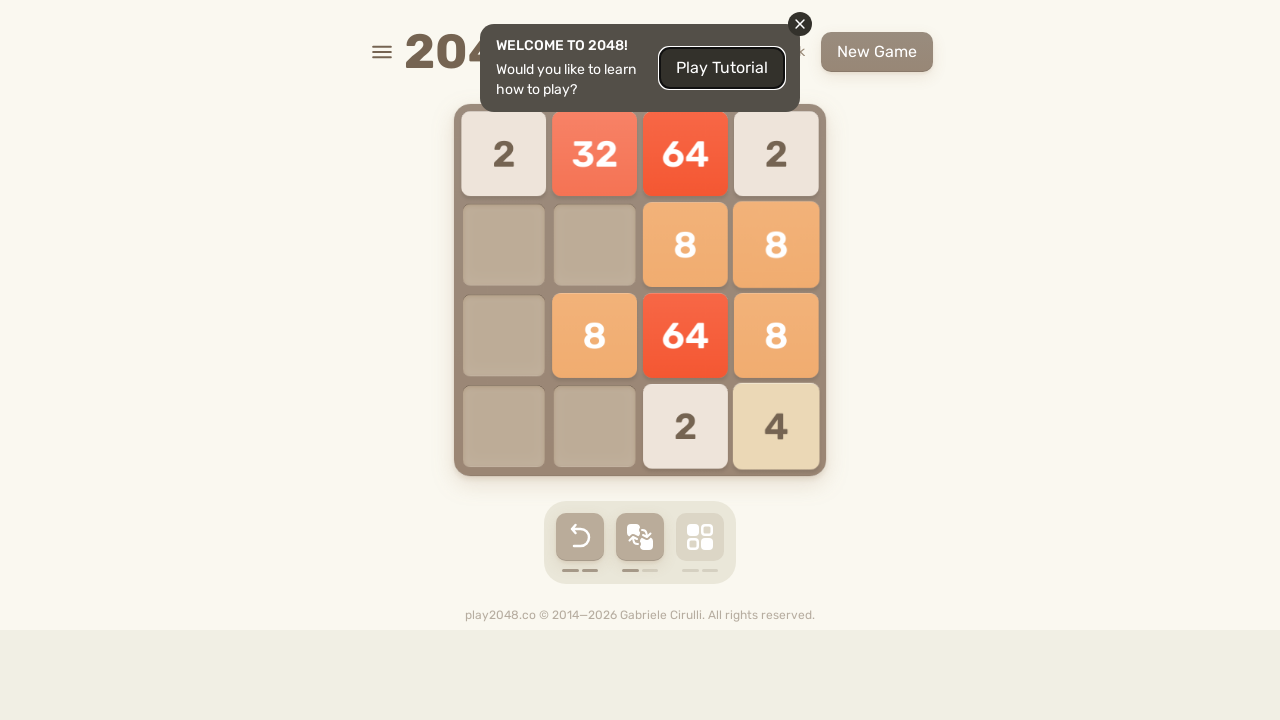

Pressed ArrowLeft key
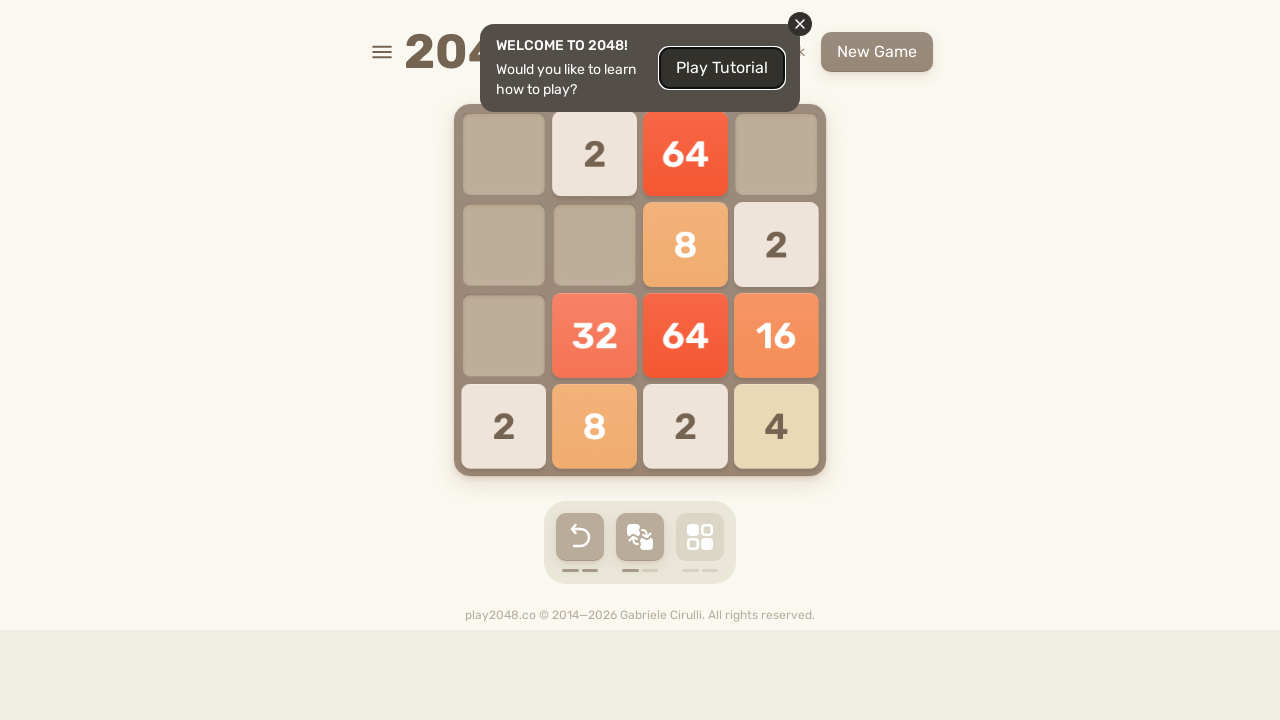

Pressed ArrowUp key
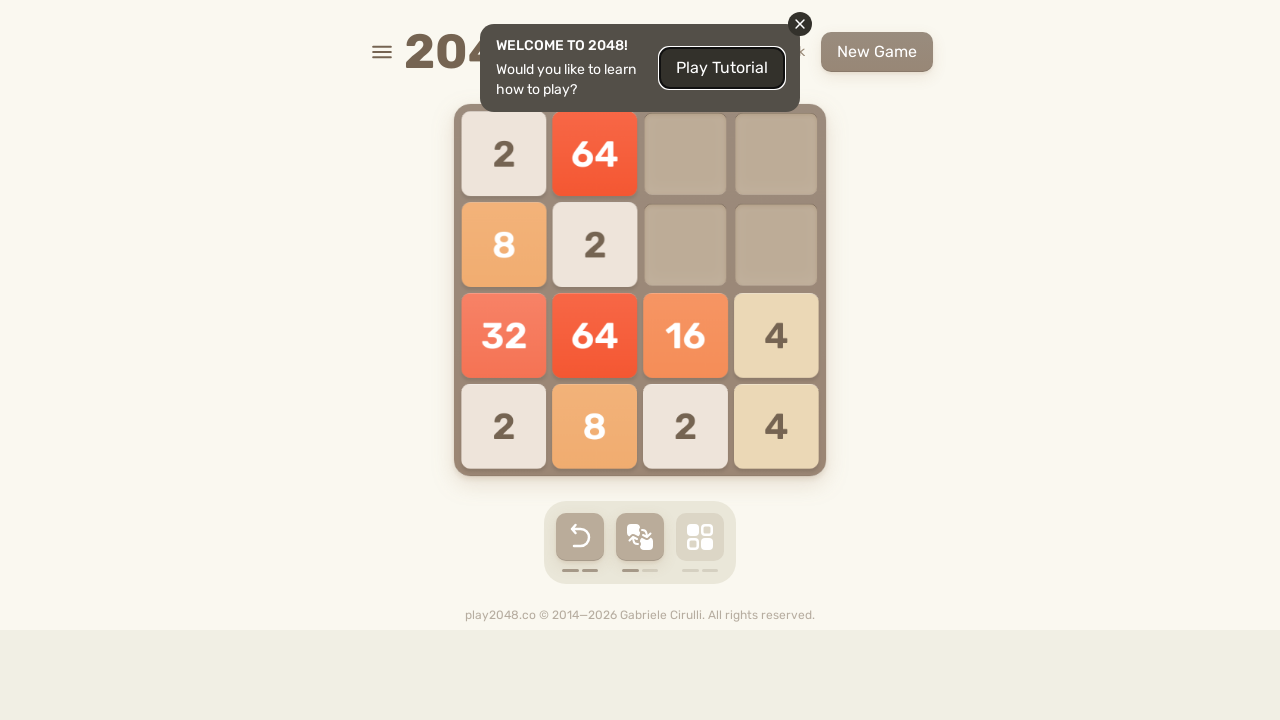

Pressed ArrowRight key
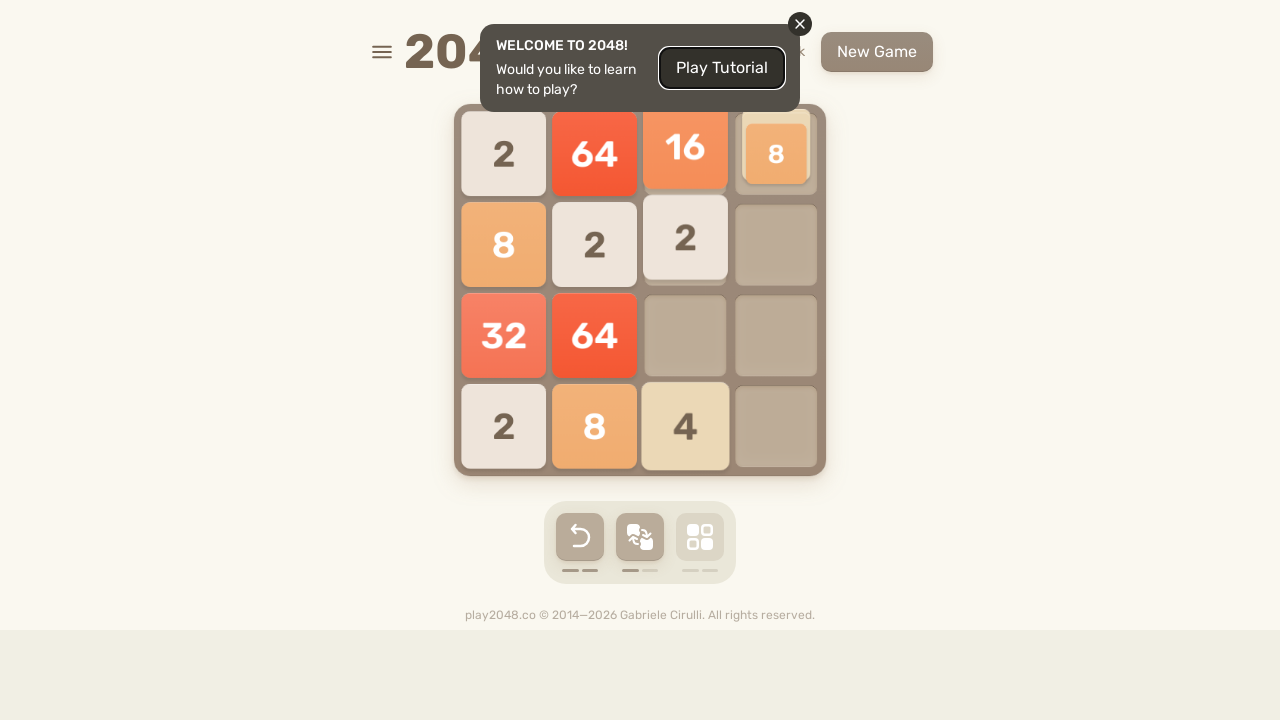

Pressed ArrowDown key
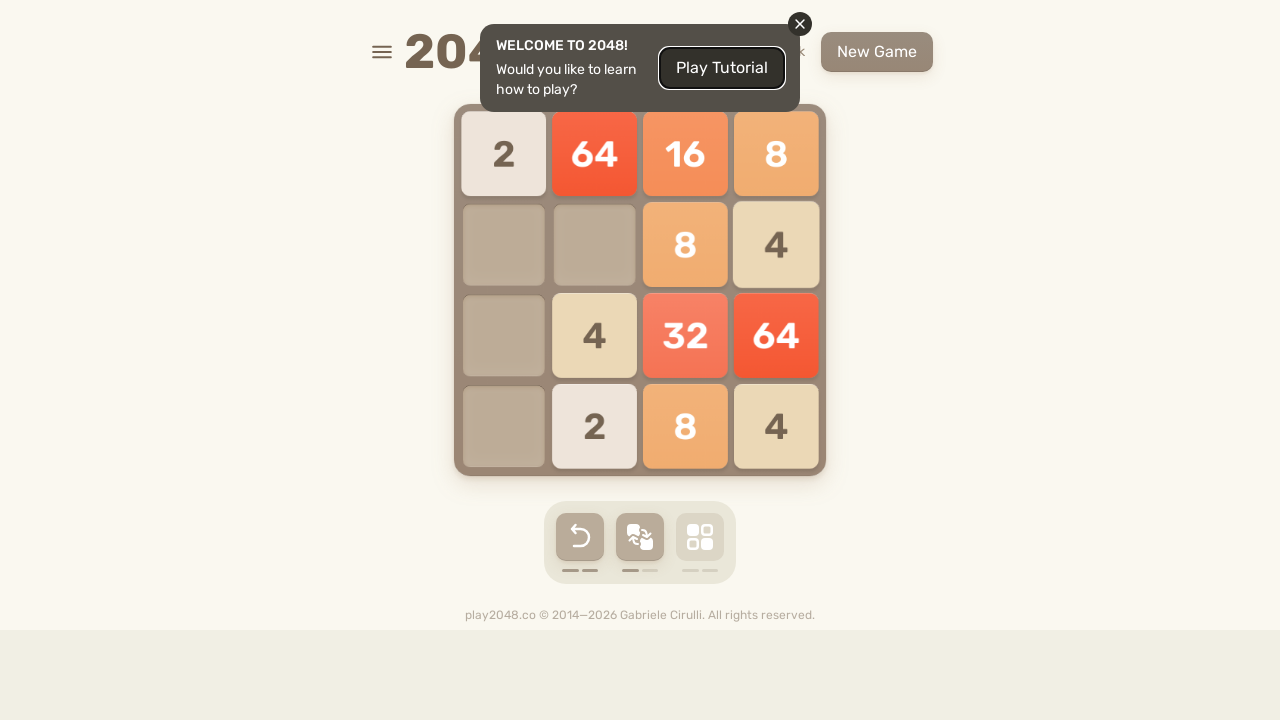

Pressed ArrowLeft key
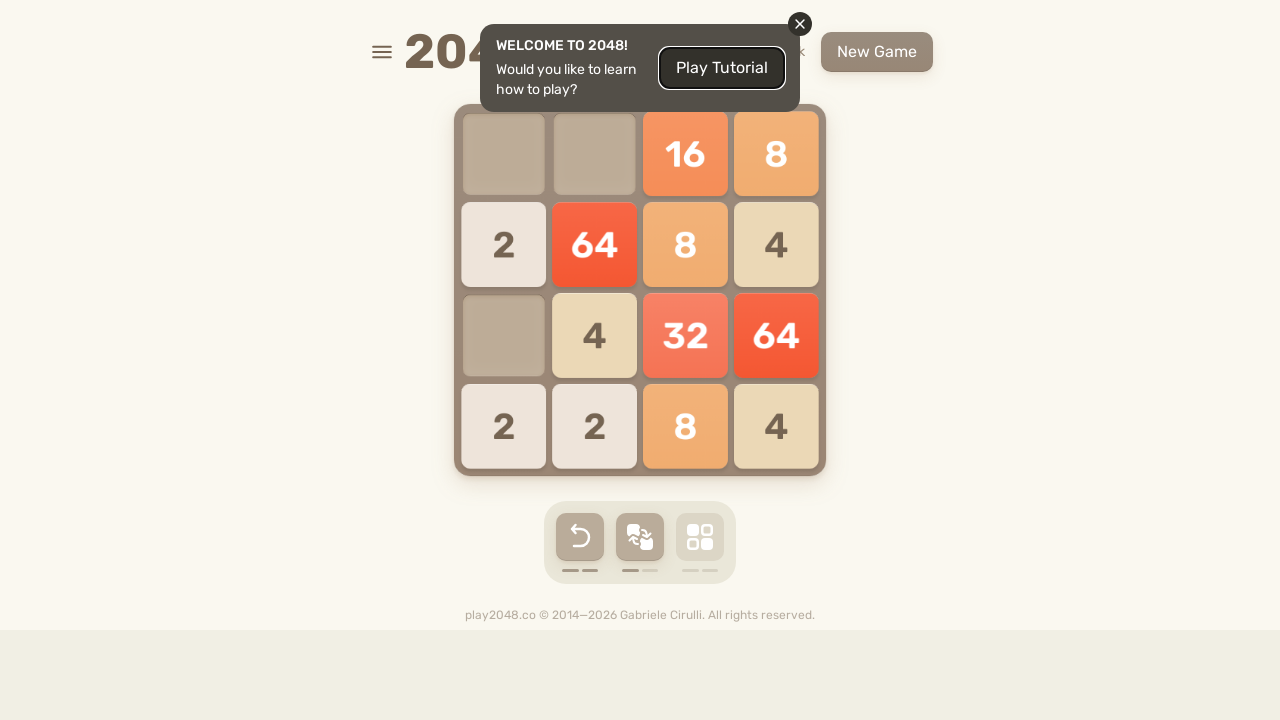

Pressed ArrowUp key
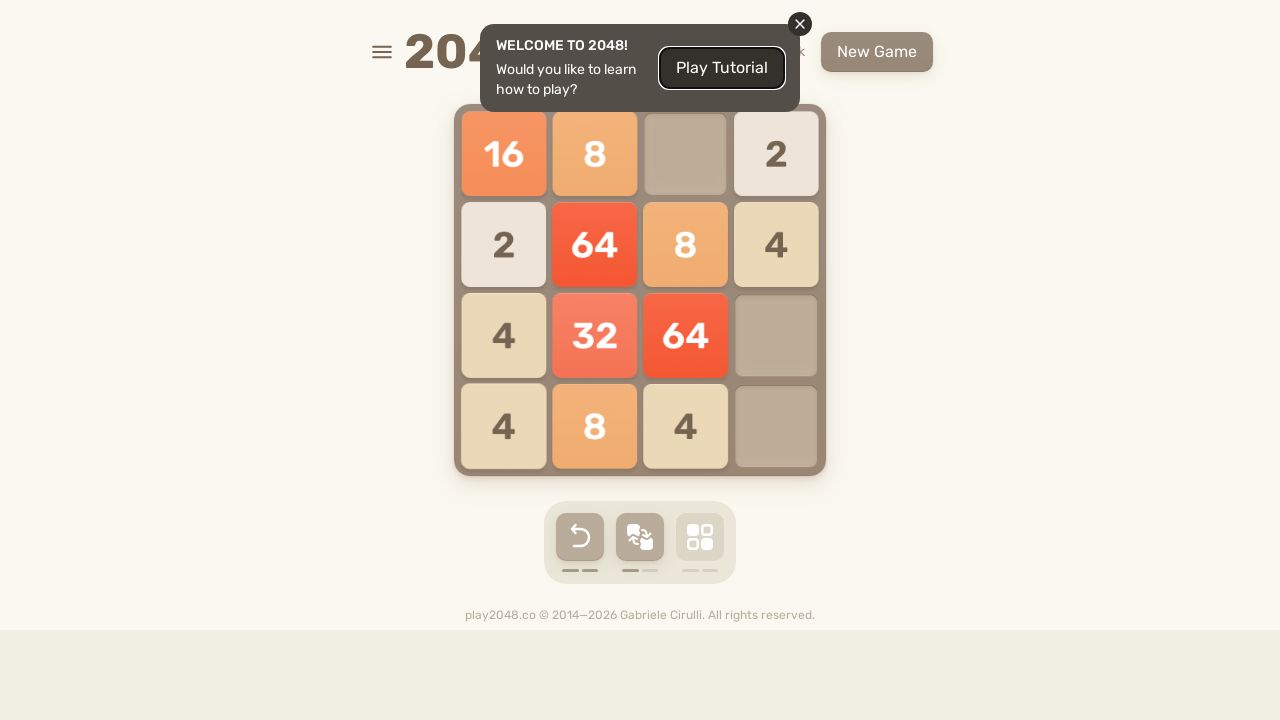

Pressed ArrowRight key
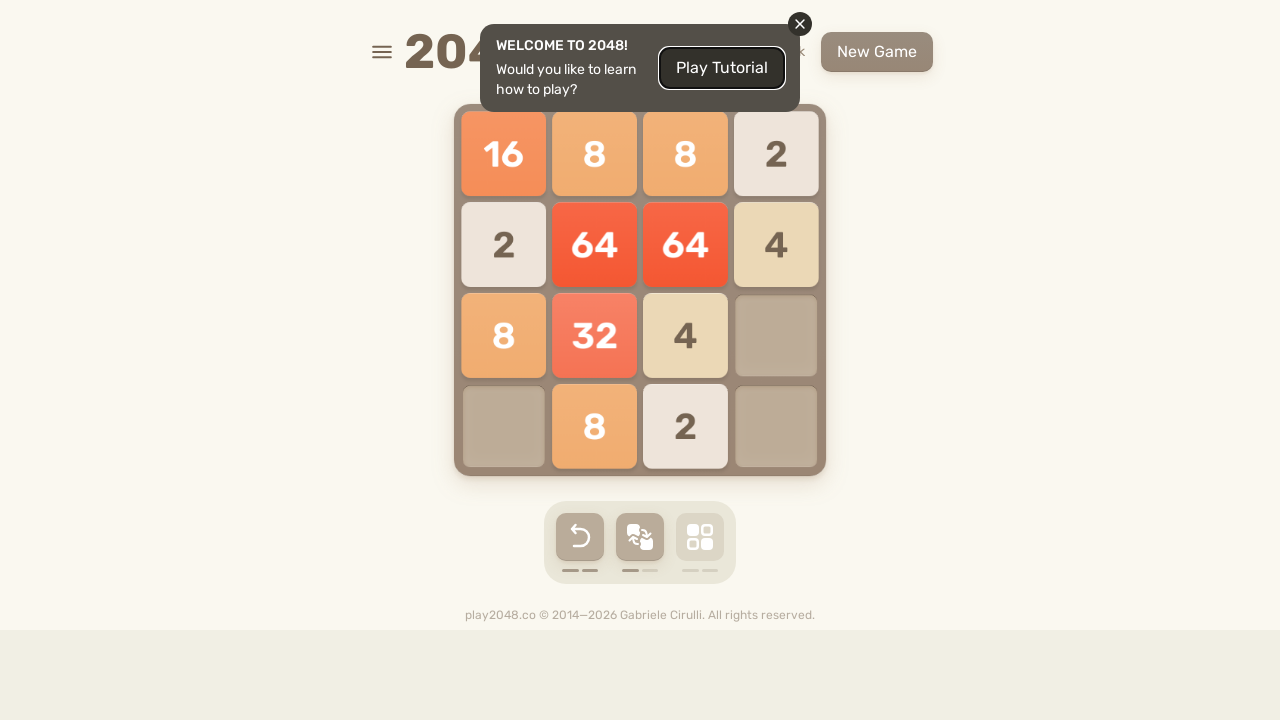

Pressed ArrowDown key
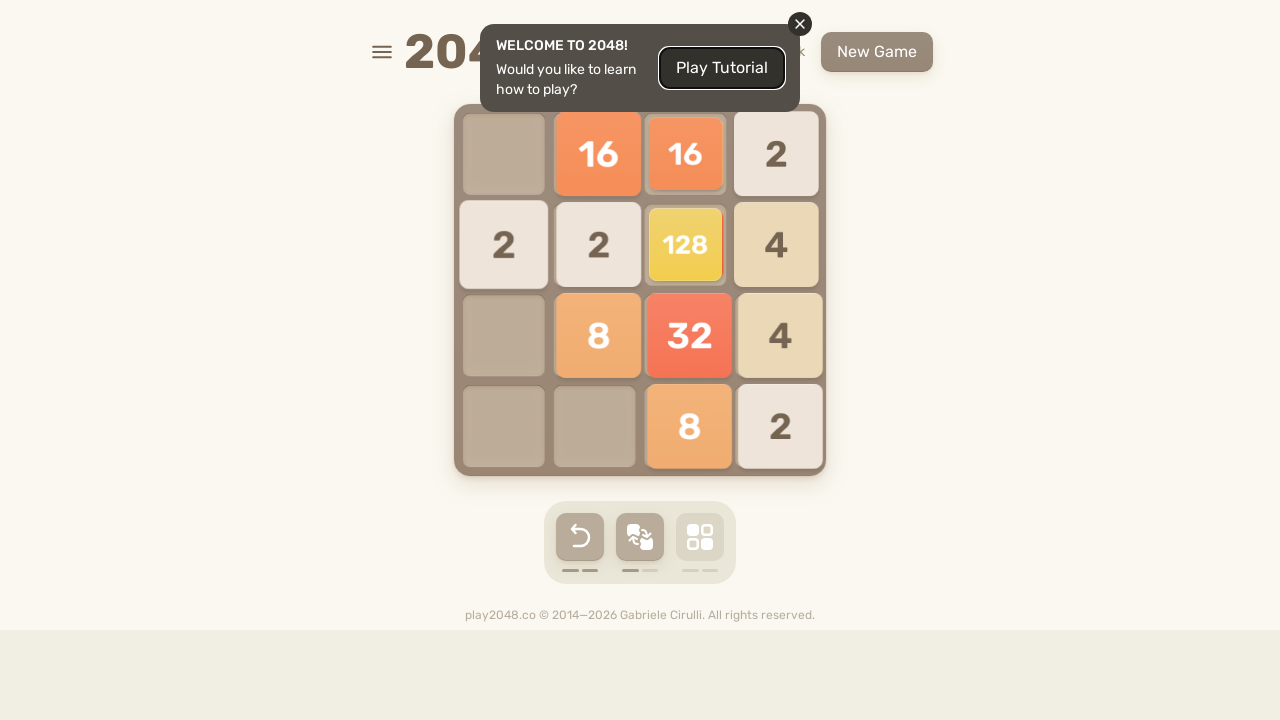

Pressed ArrowLeft key
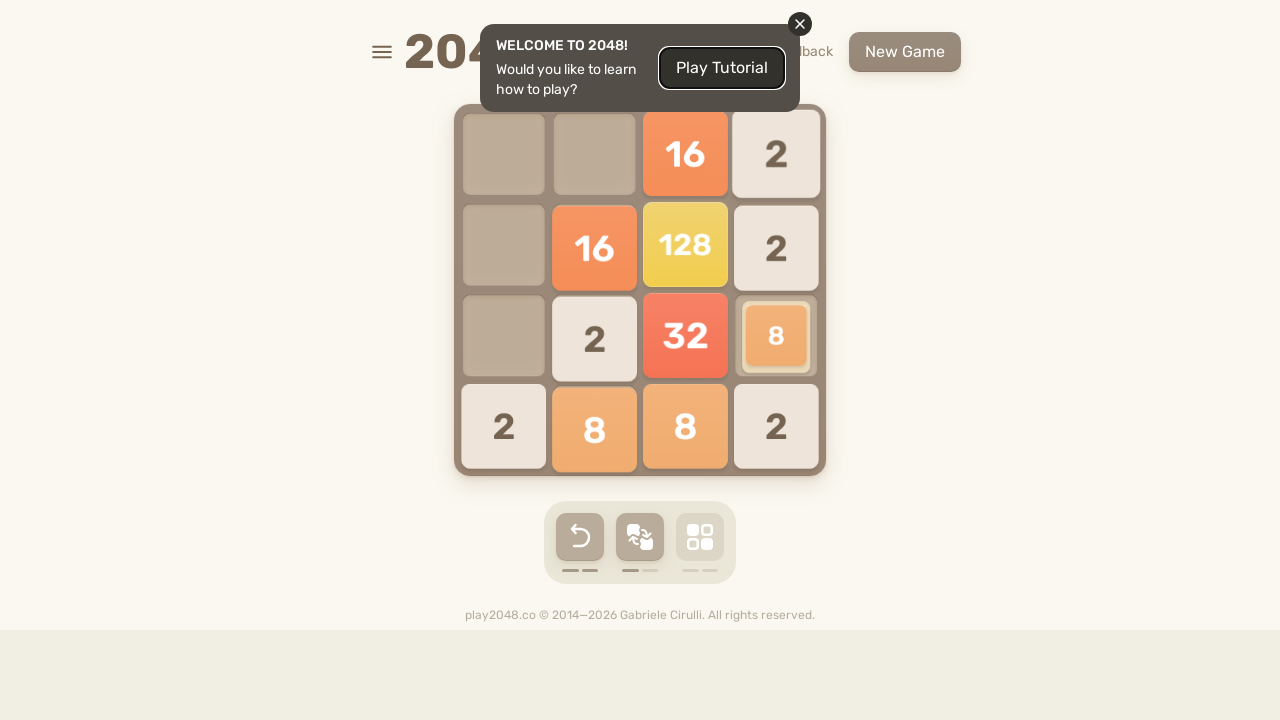

Pressed ArrowUp key
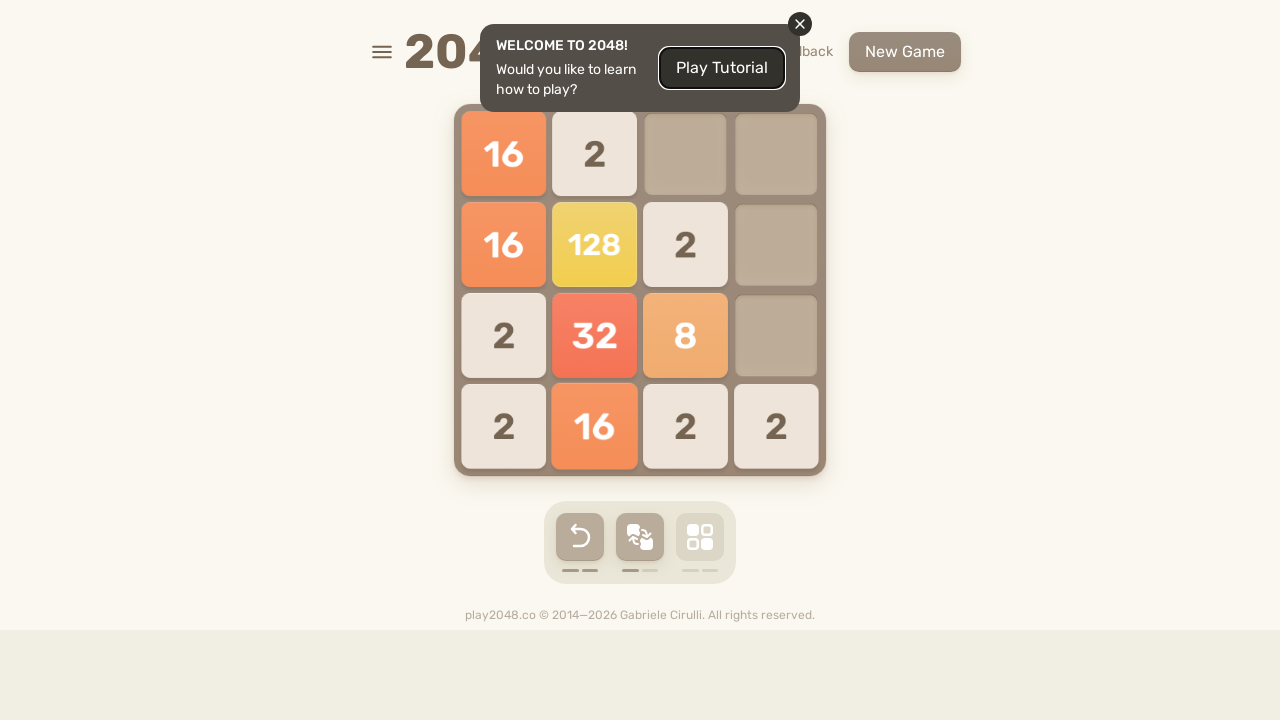

Pressed ArrowRight key
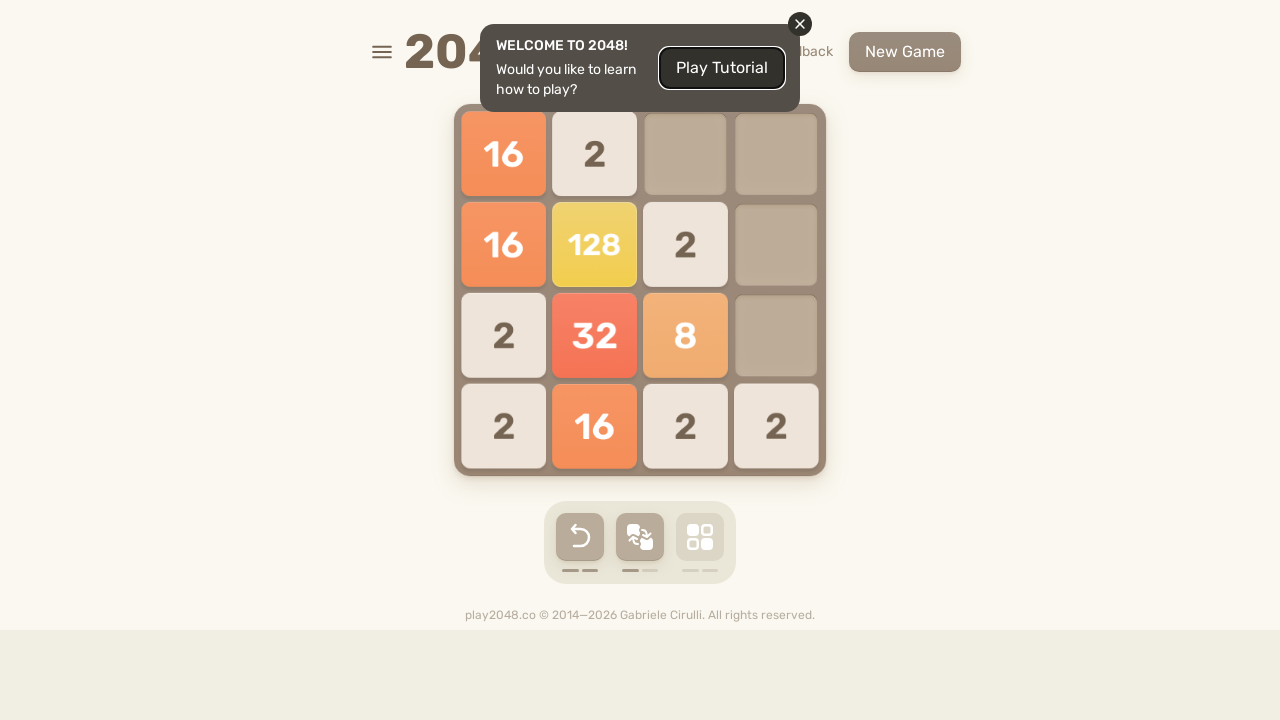

Pressed ArrowDown key
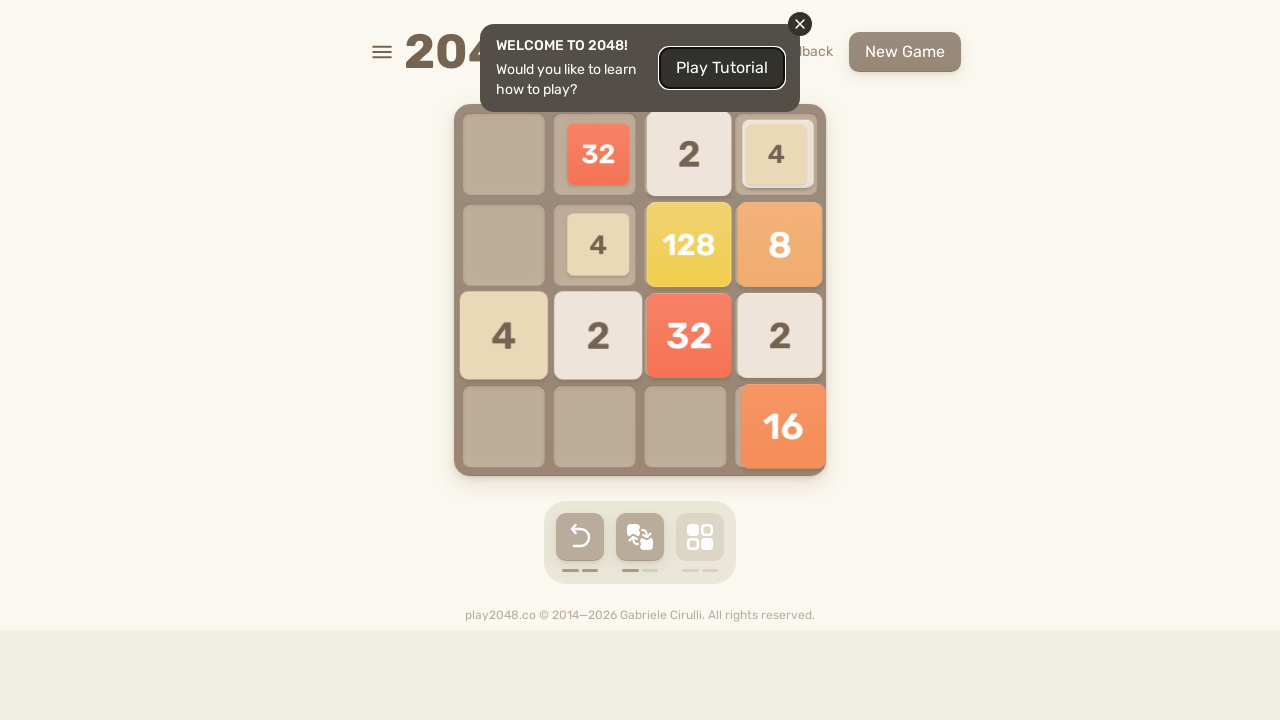

Pressed ArrowLeft key
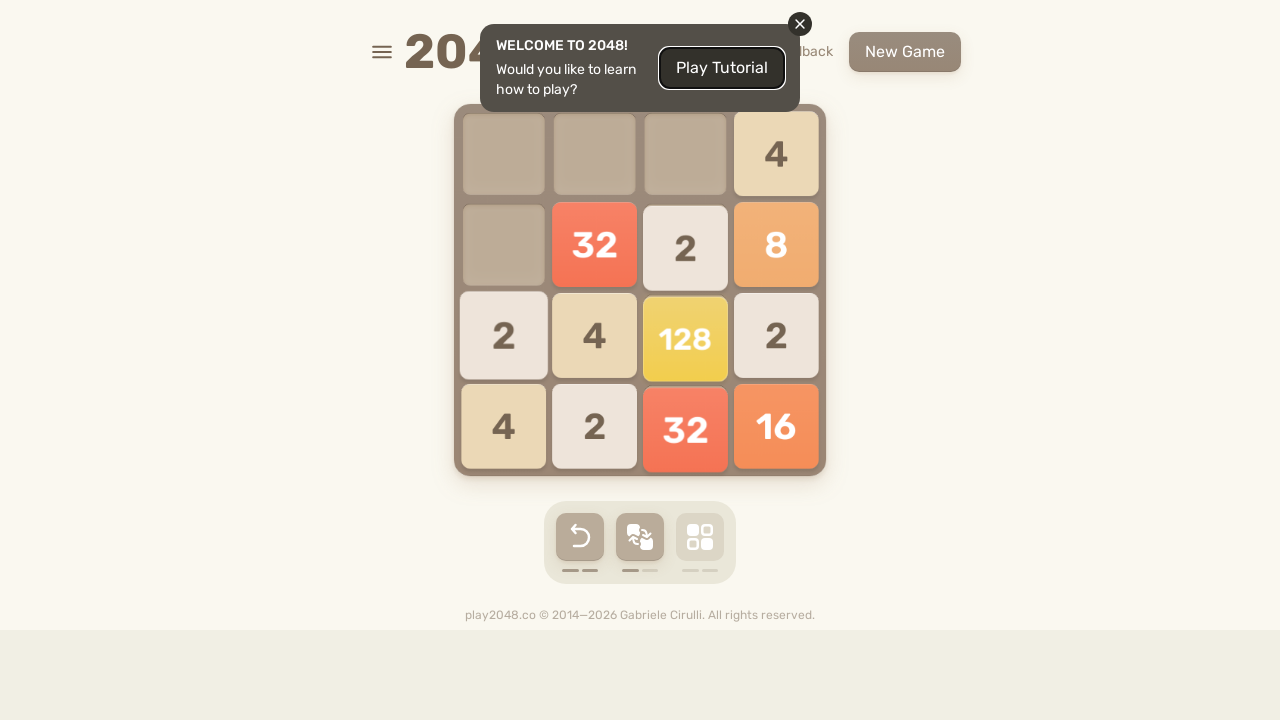

Pressed ArrowUp key
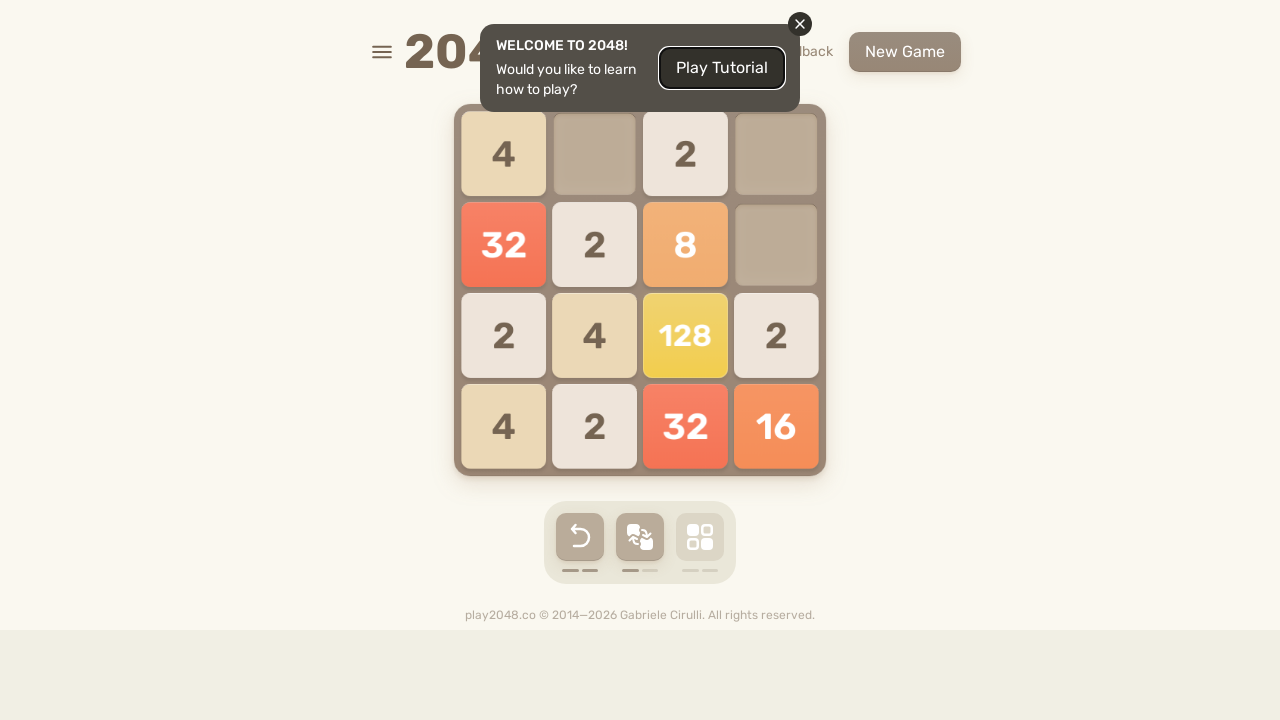

Pressed ArrowRight key
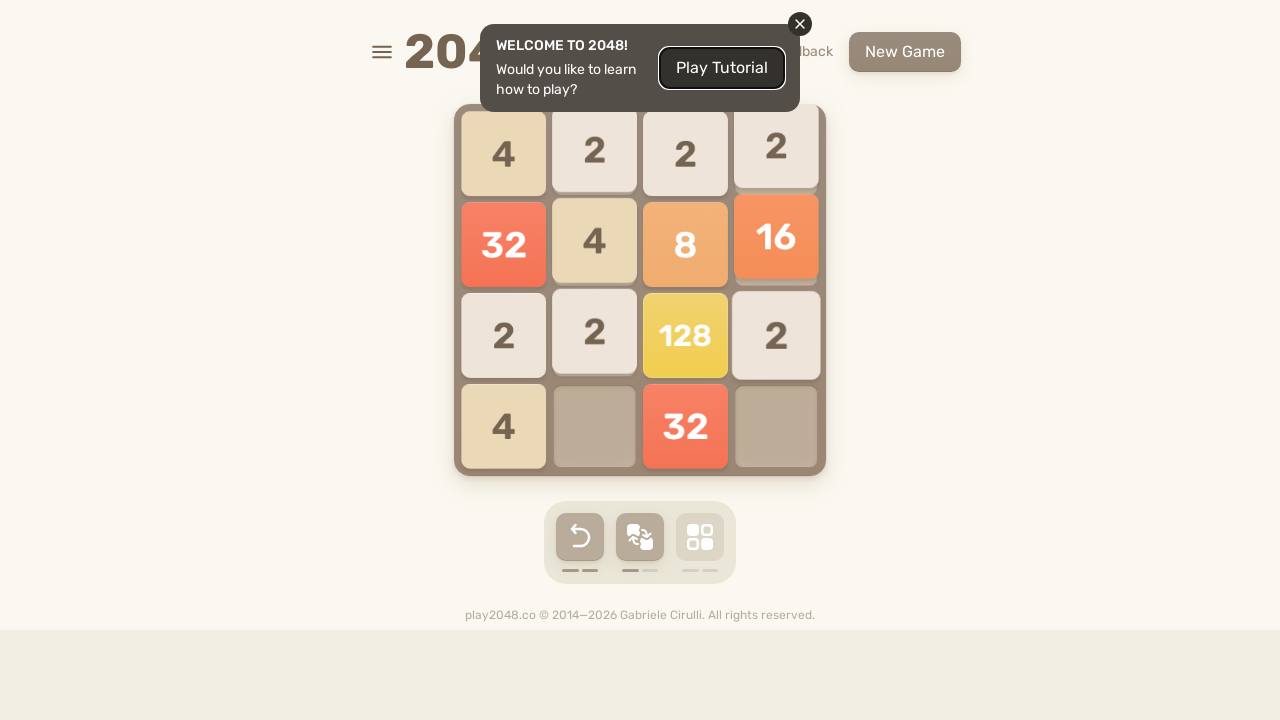

Pressed ArrowDown key
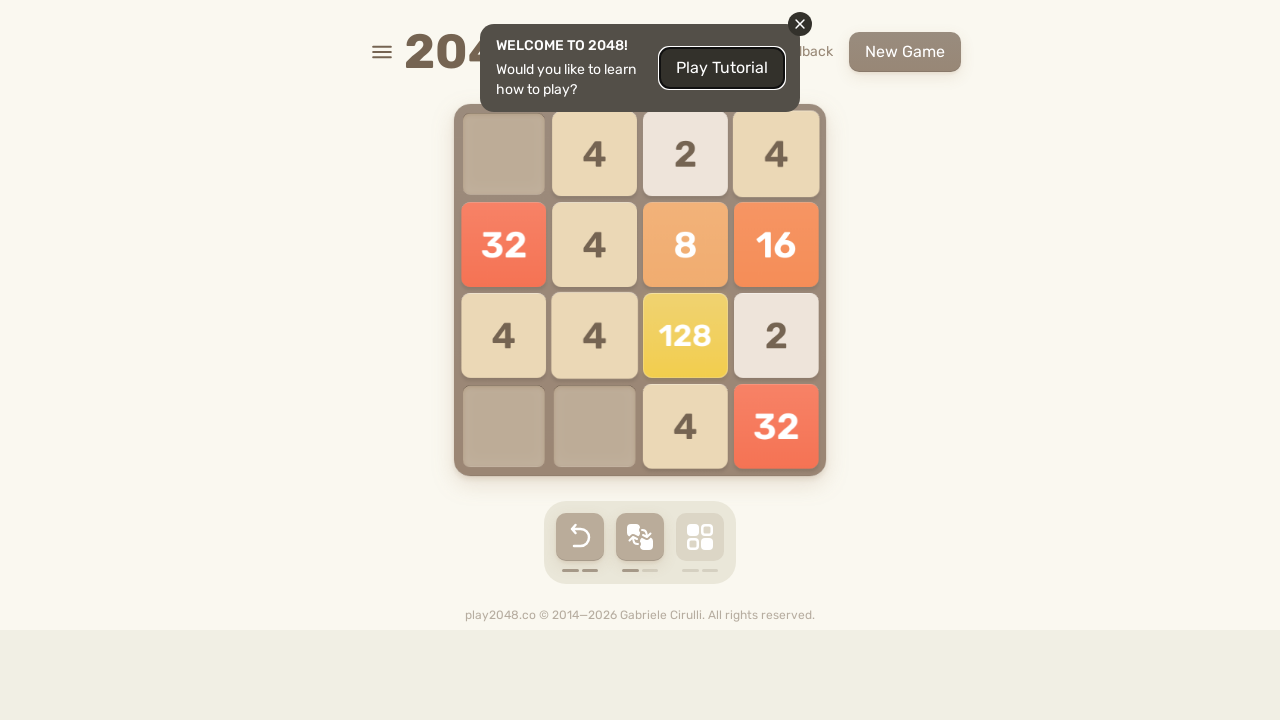

Pressed ArrowLeft key
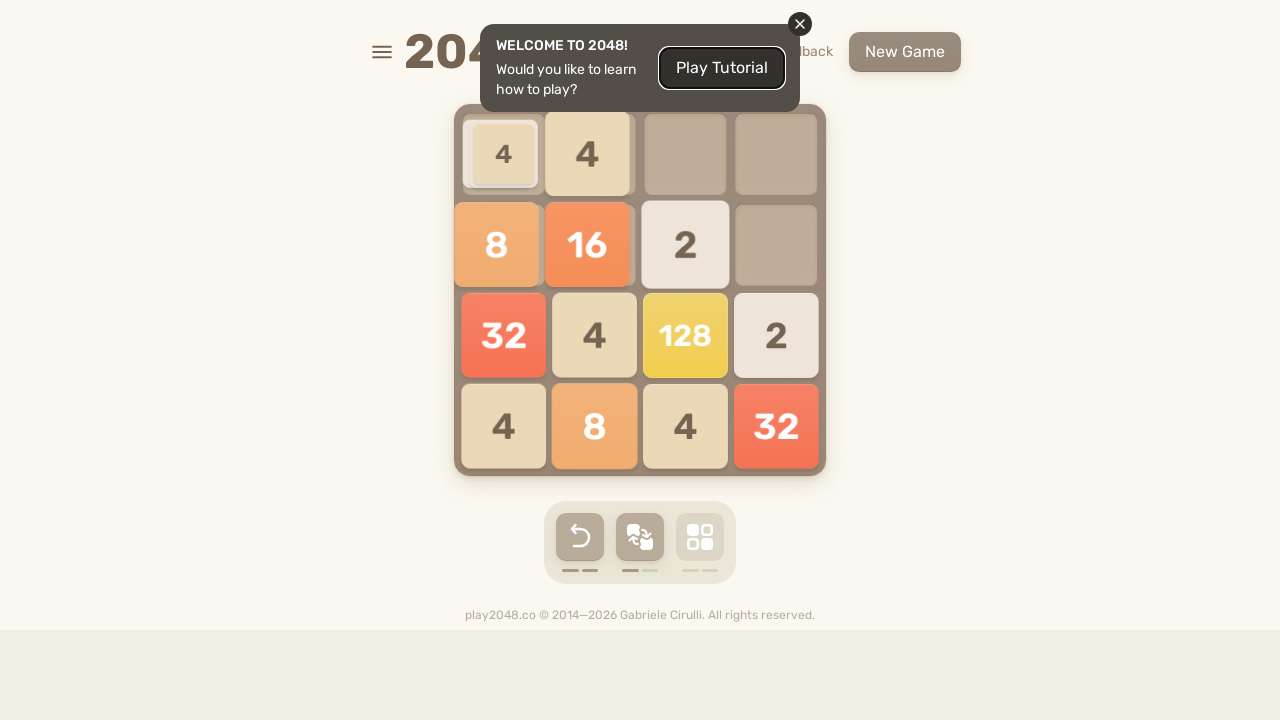

Pressed ArrowUp key
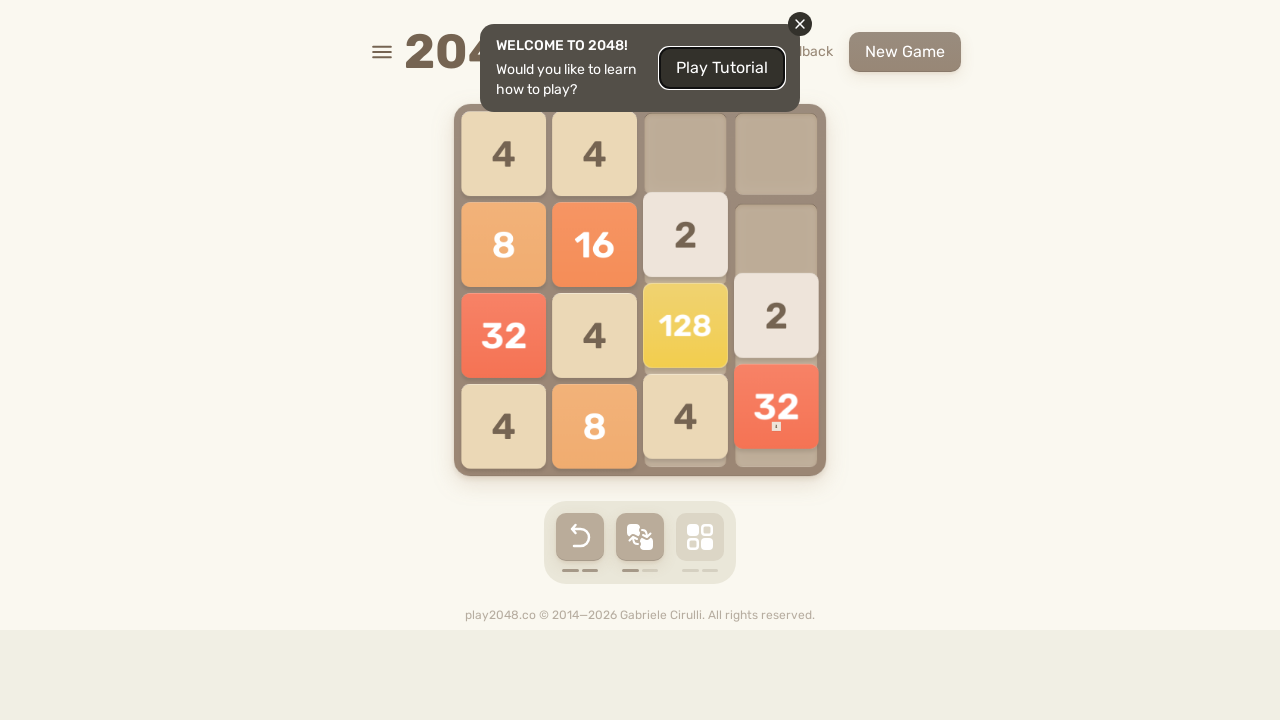

Pressed ArrowRight key
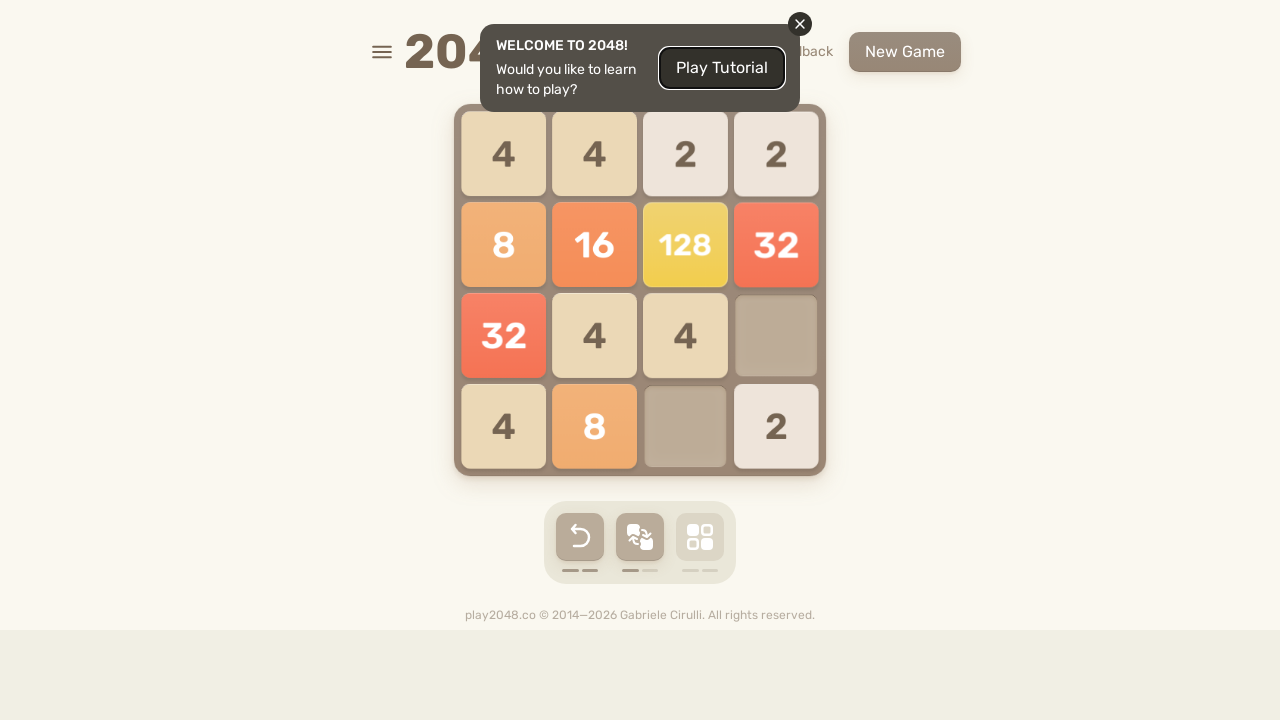

Pressed ArrowDown key
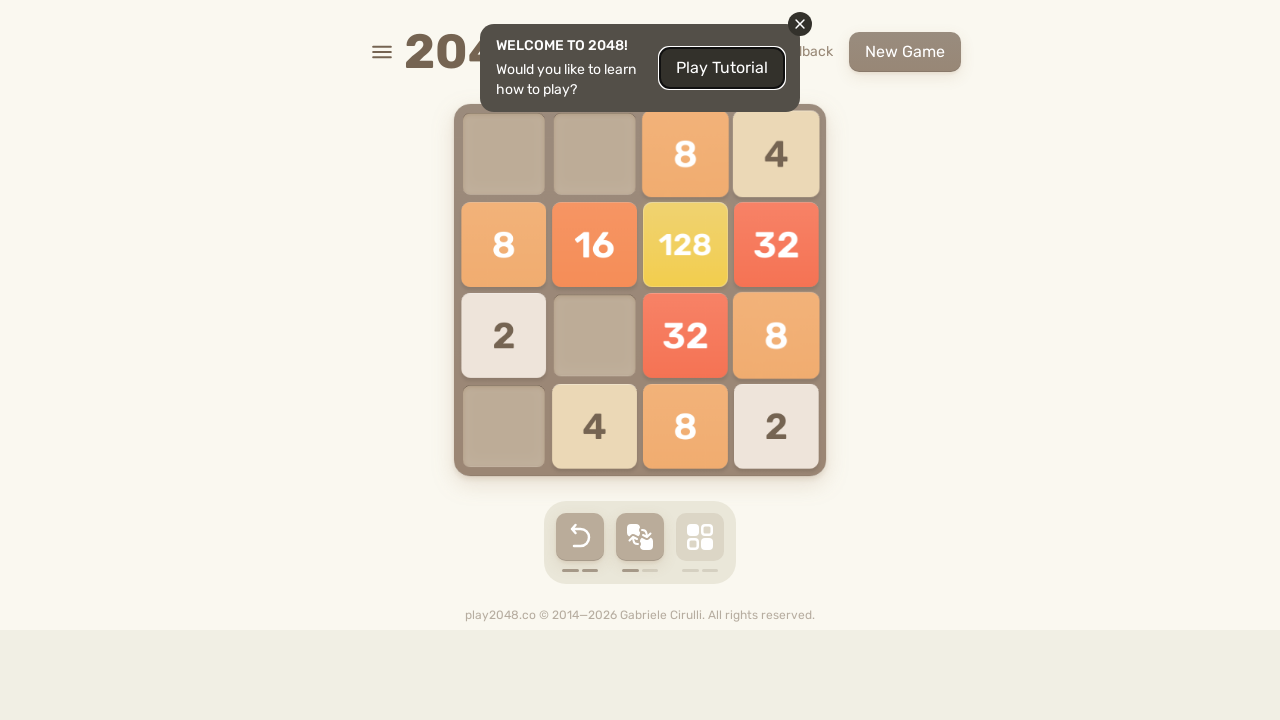

Pressed ArrowLeft key
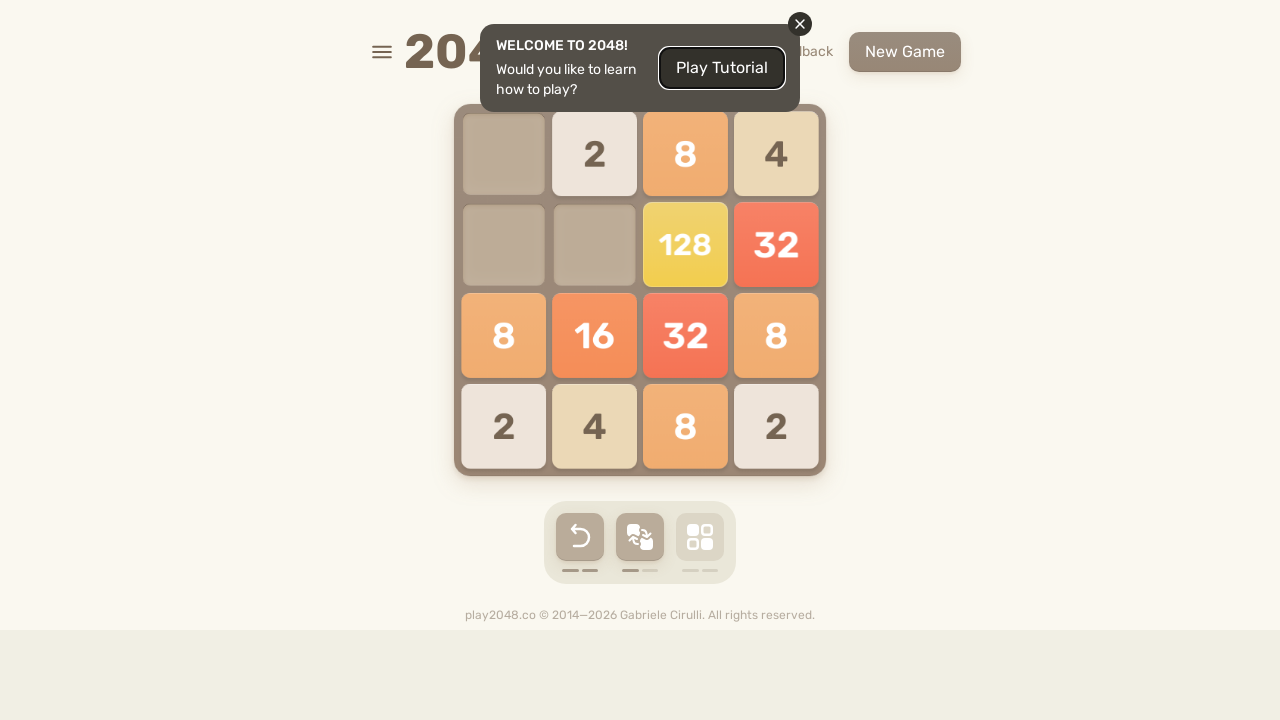

Pressed ArrowUp key
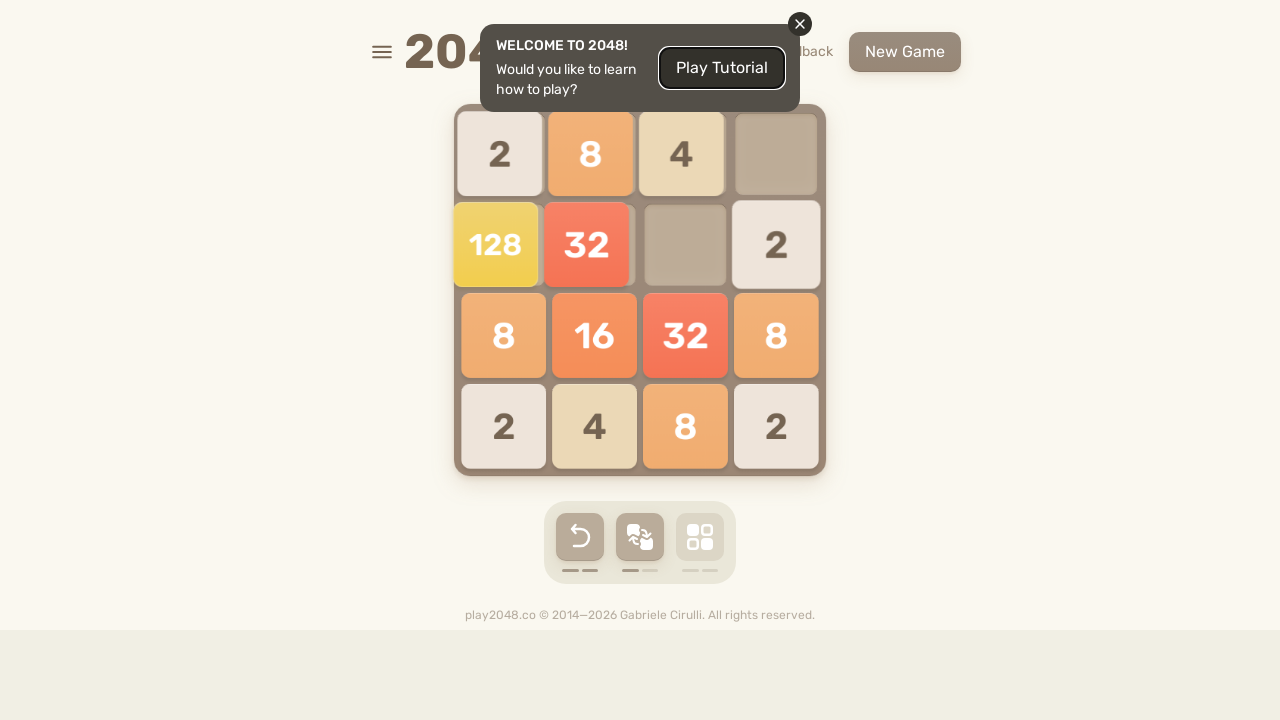

Pressed ArrowRight key
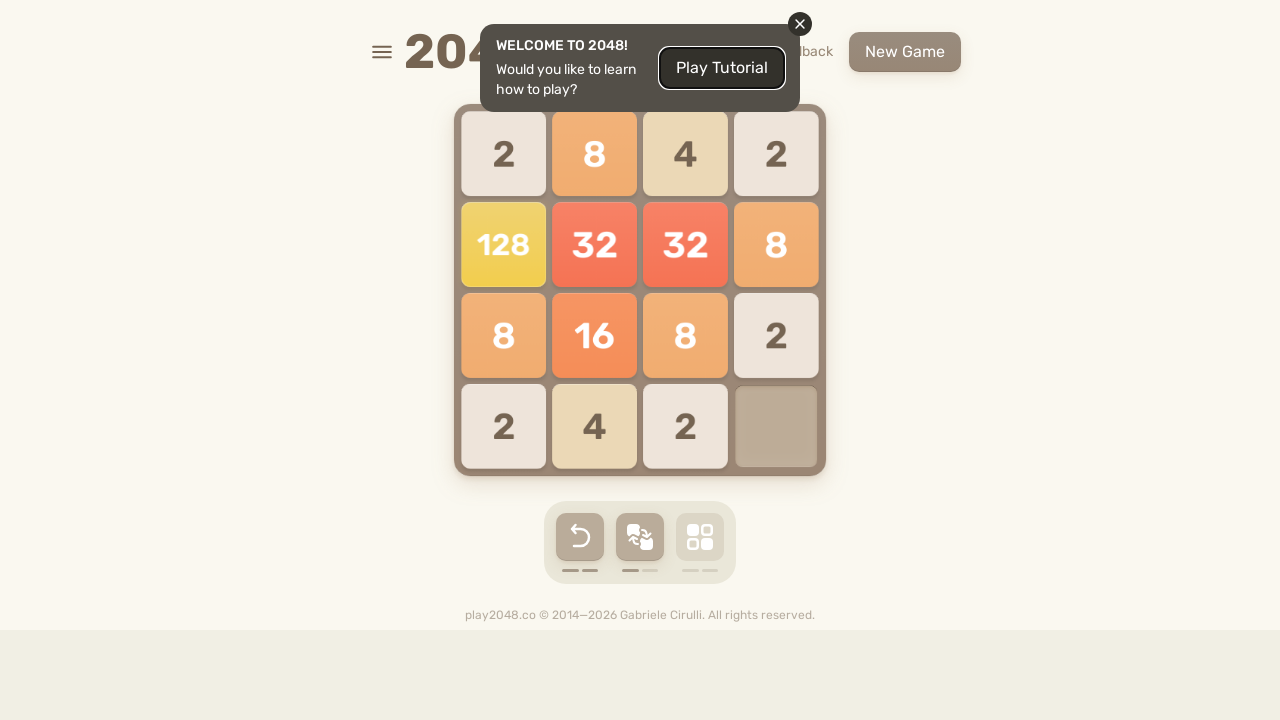

Pressed ArrowDown key
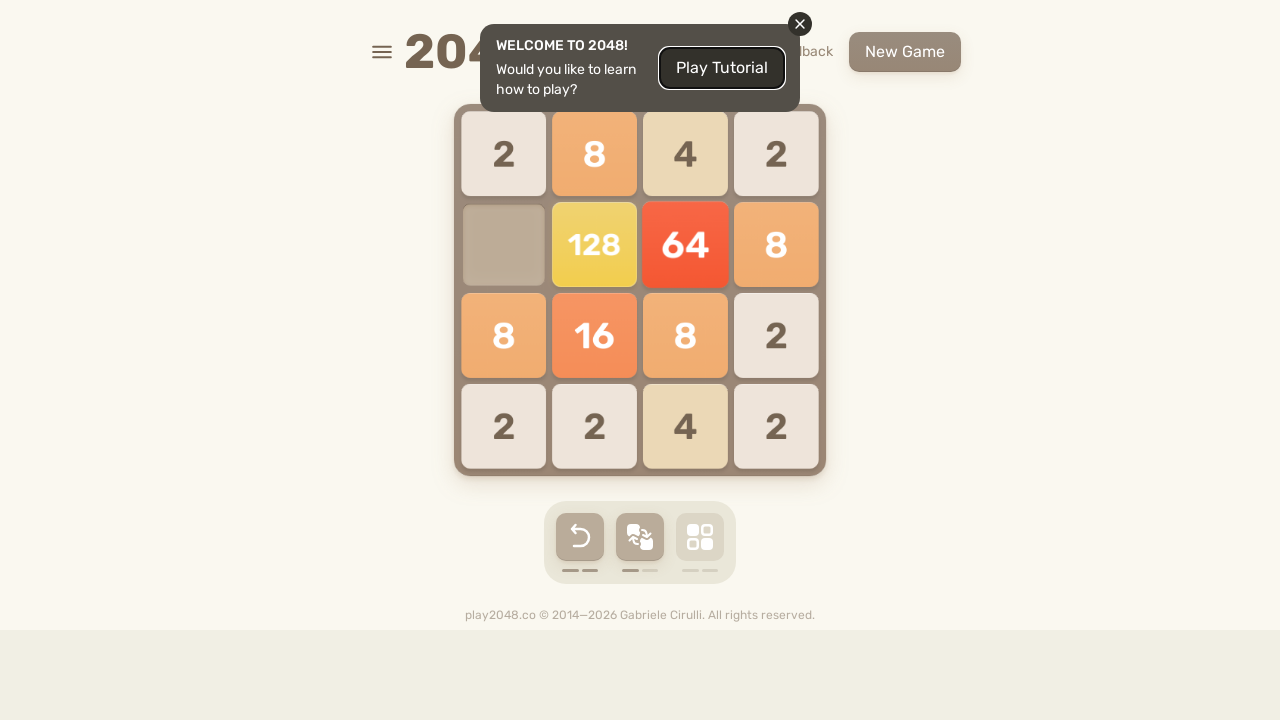

Pressed ArrowLeft key
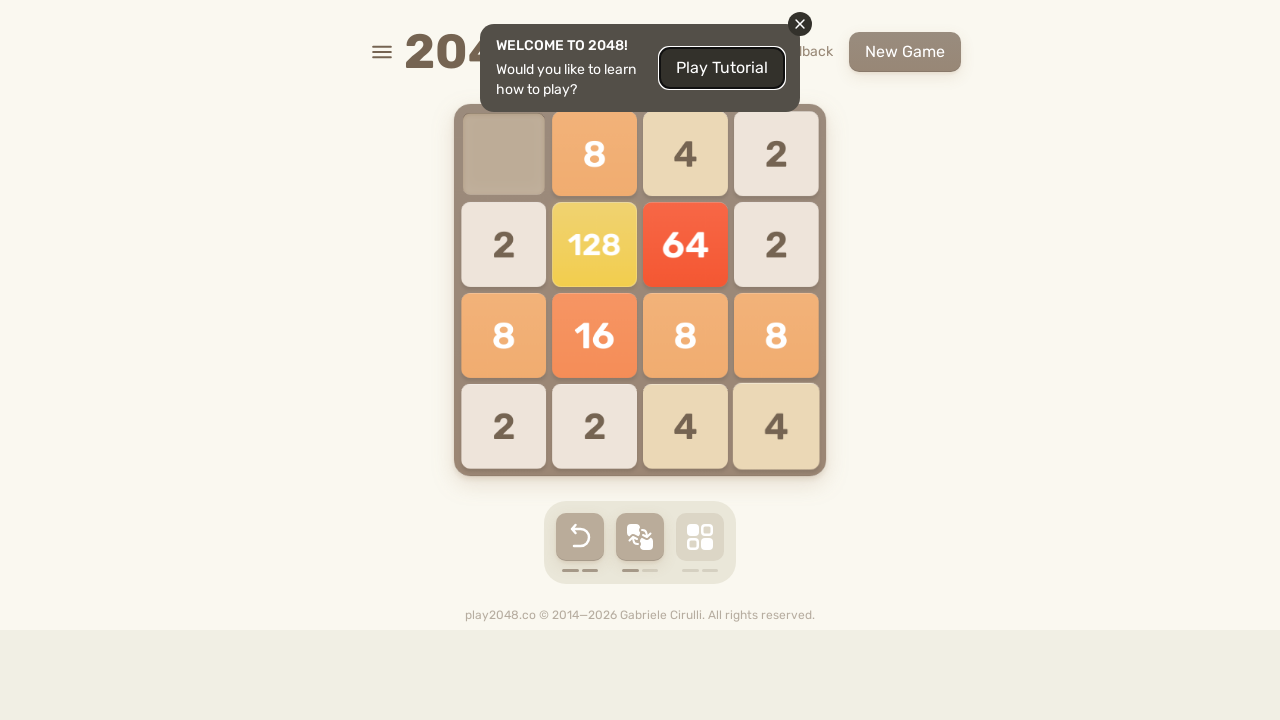

Pressed ArrowUp key
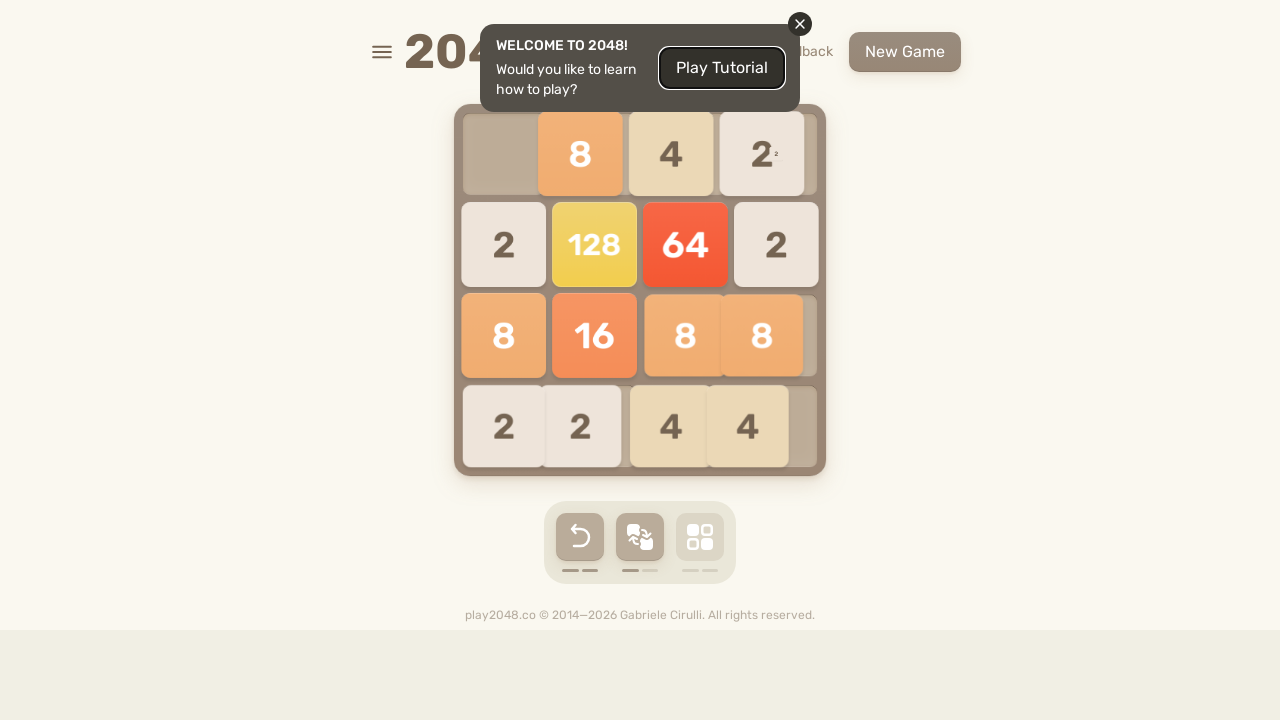

Pressed ArrowRight key
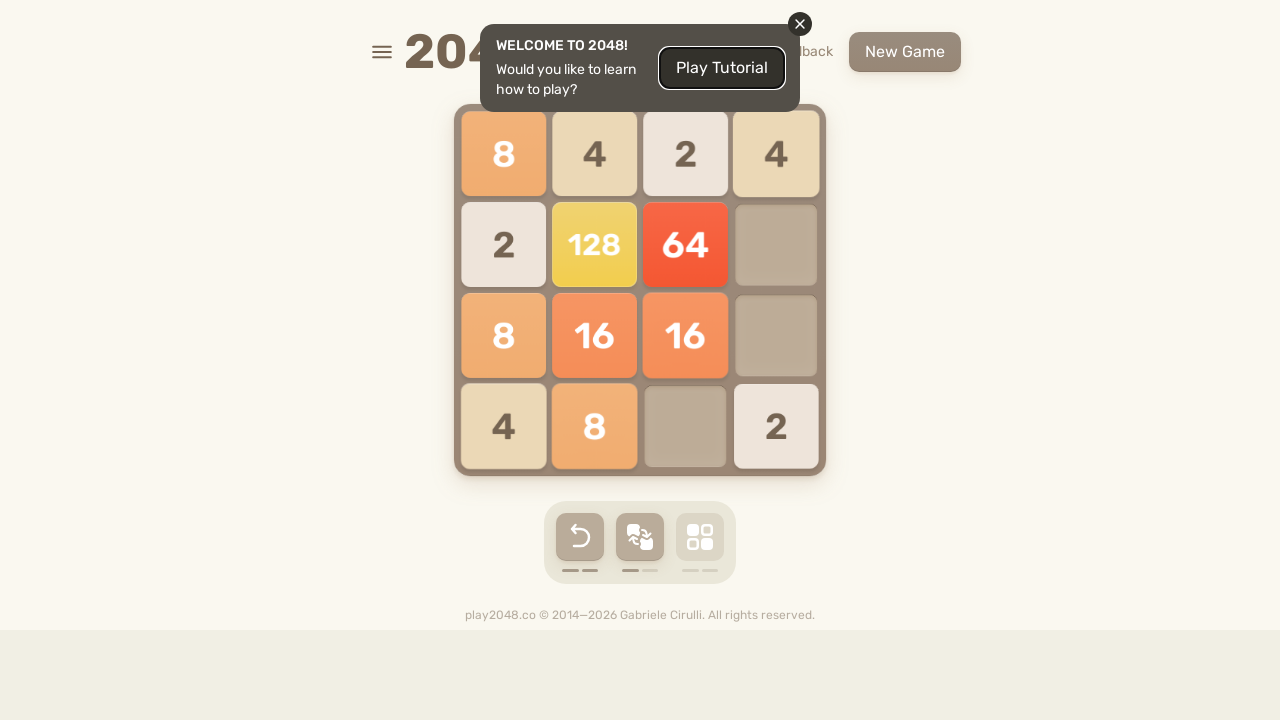

Pressed ArrowDown key
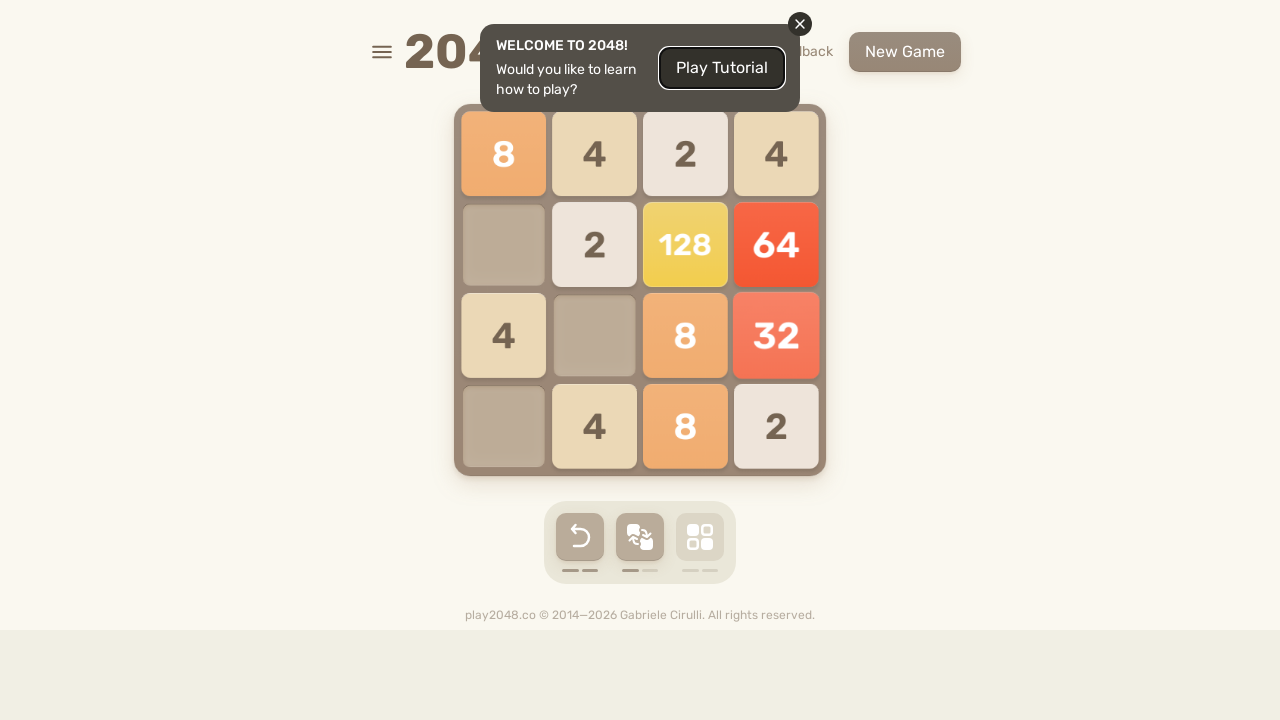

Pressed ArrowLeft key
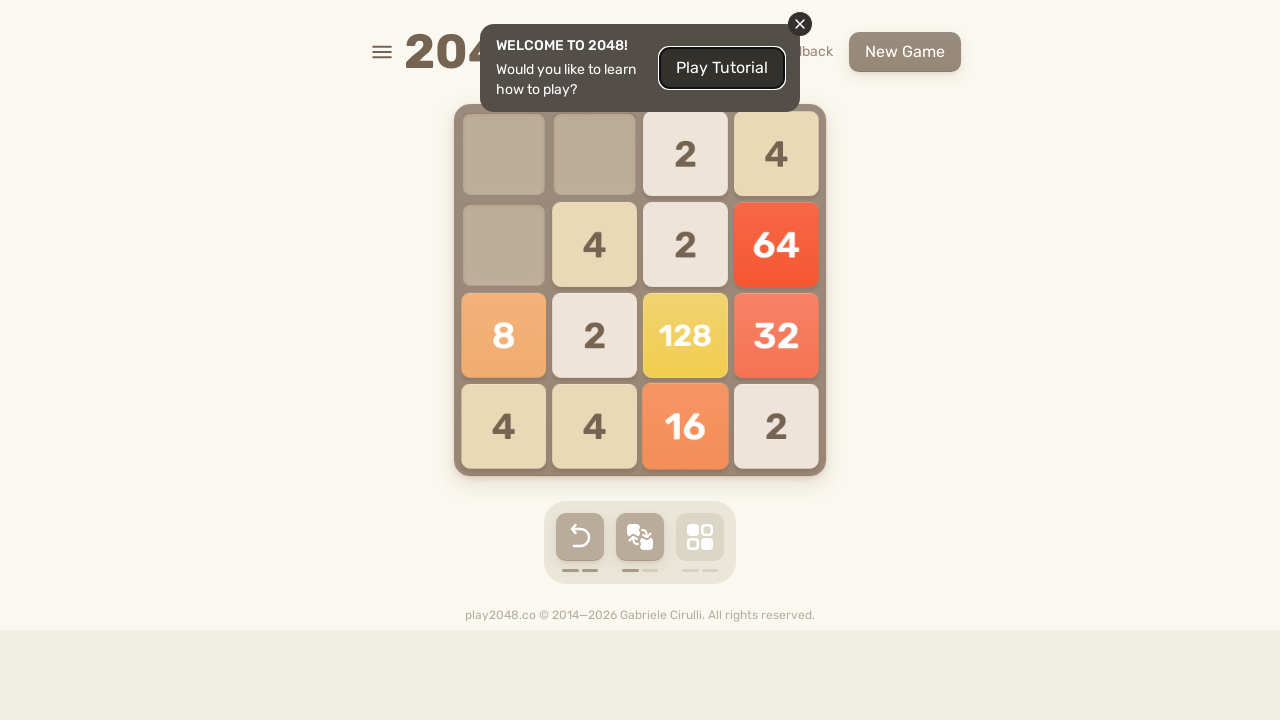

Pressed ArrowUp key
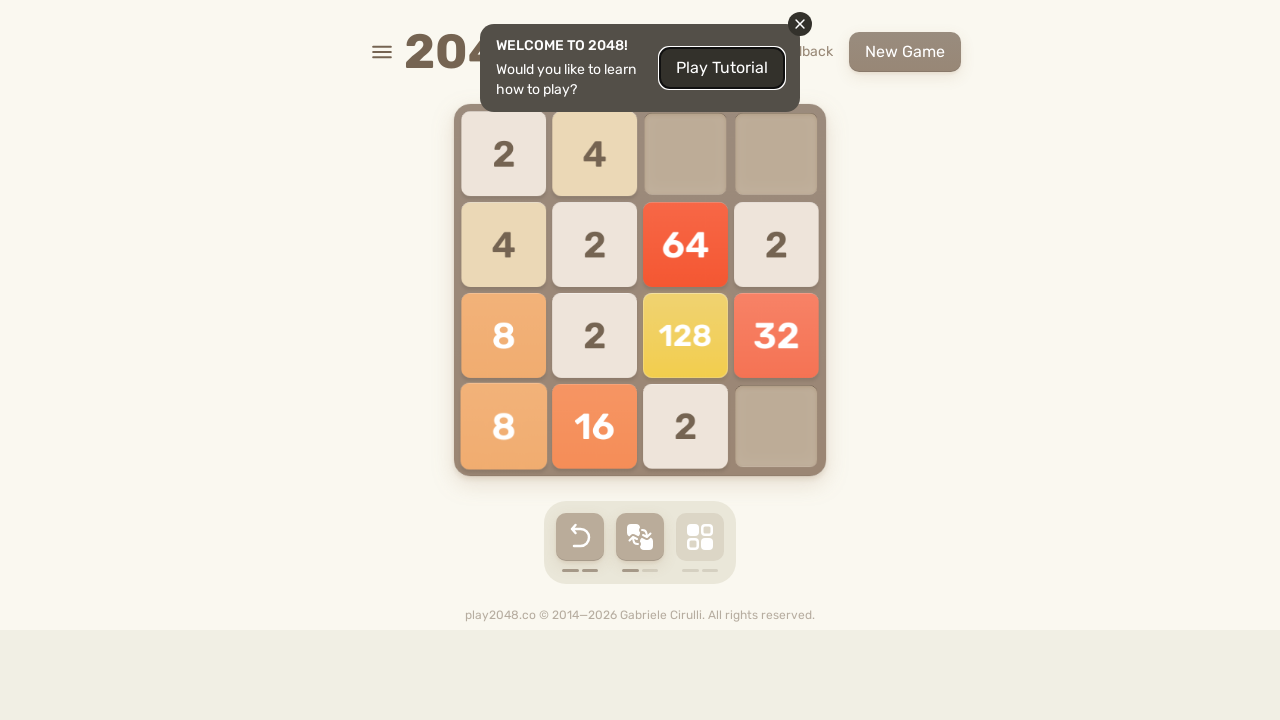

Pressed ArrowRight key
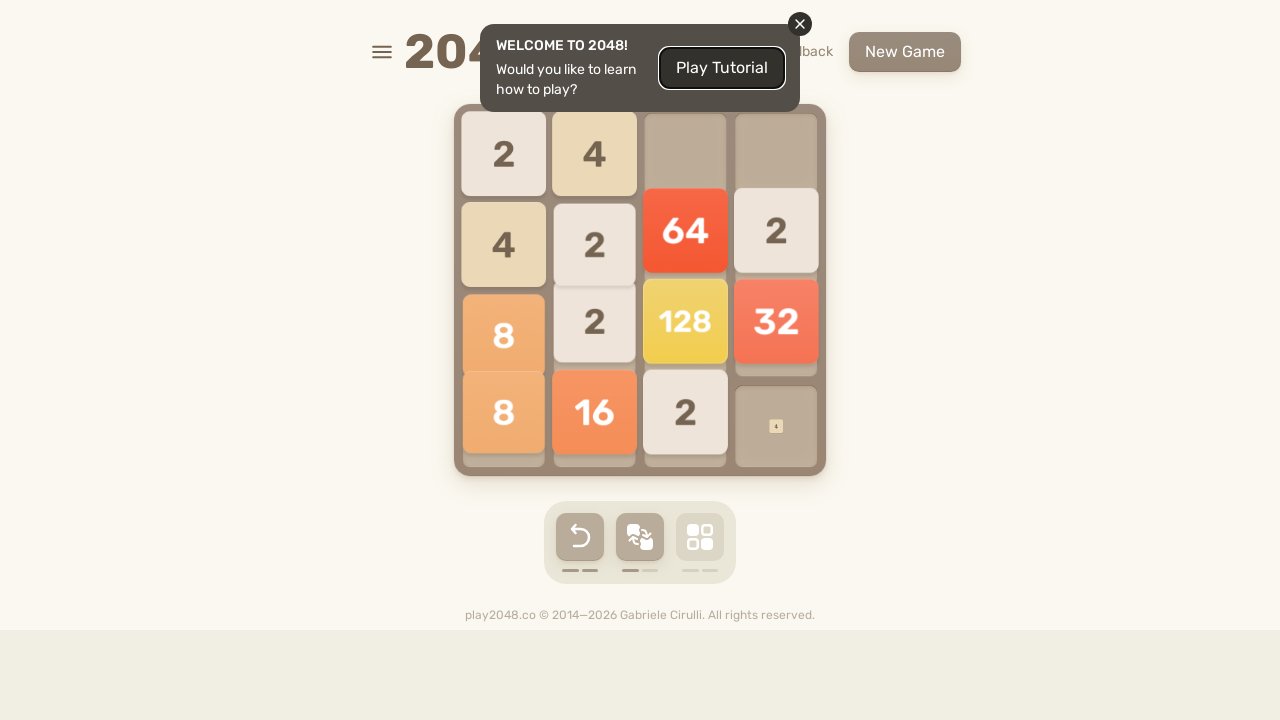

Pressed ArrowDown key
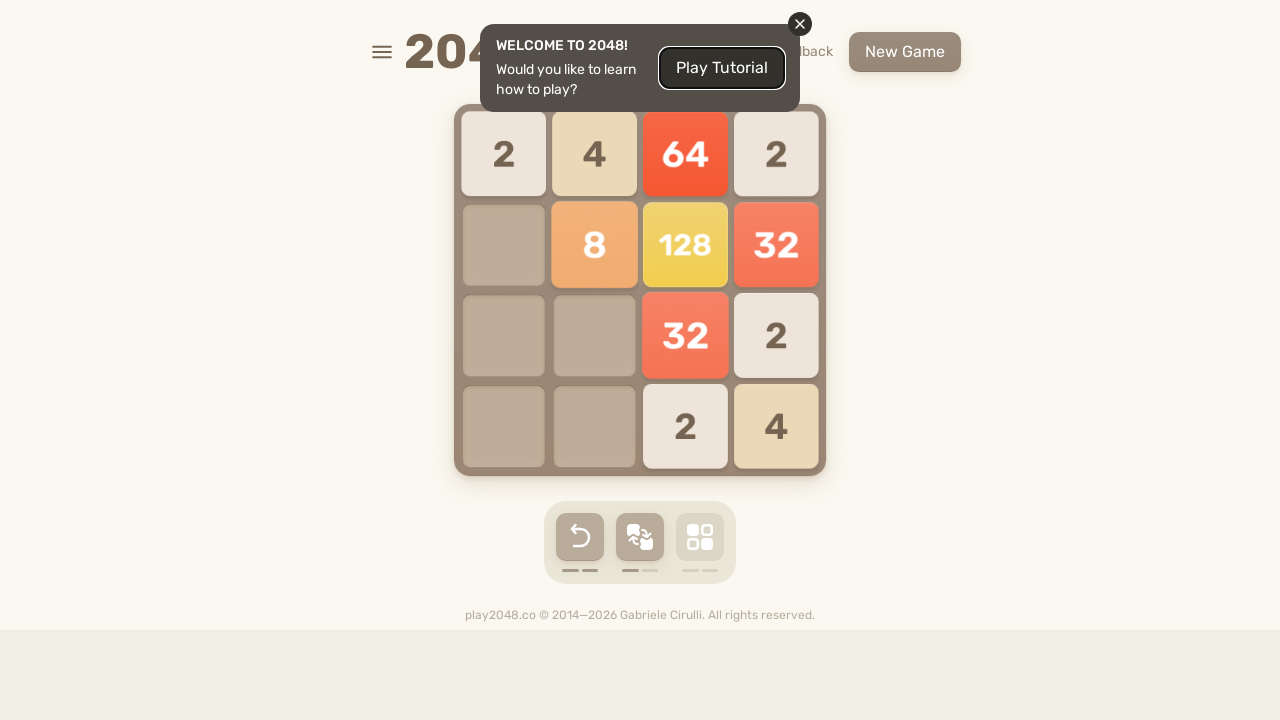

Pressed ArrowLeft key
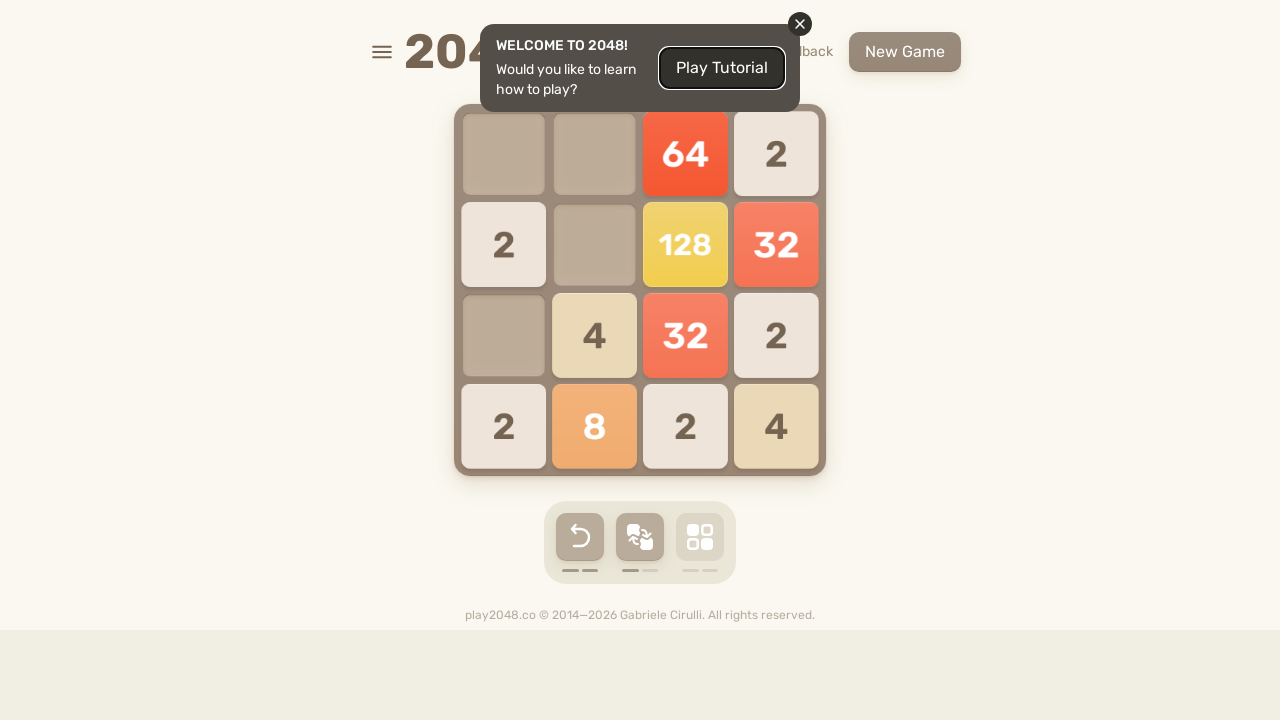

Pressed ArrowUp key
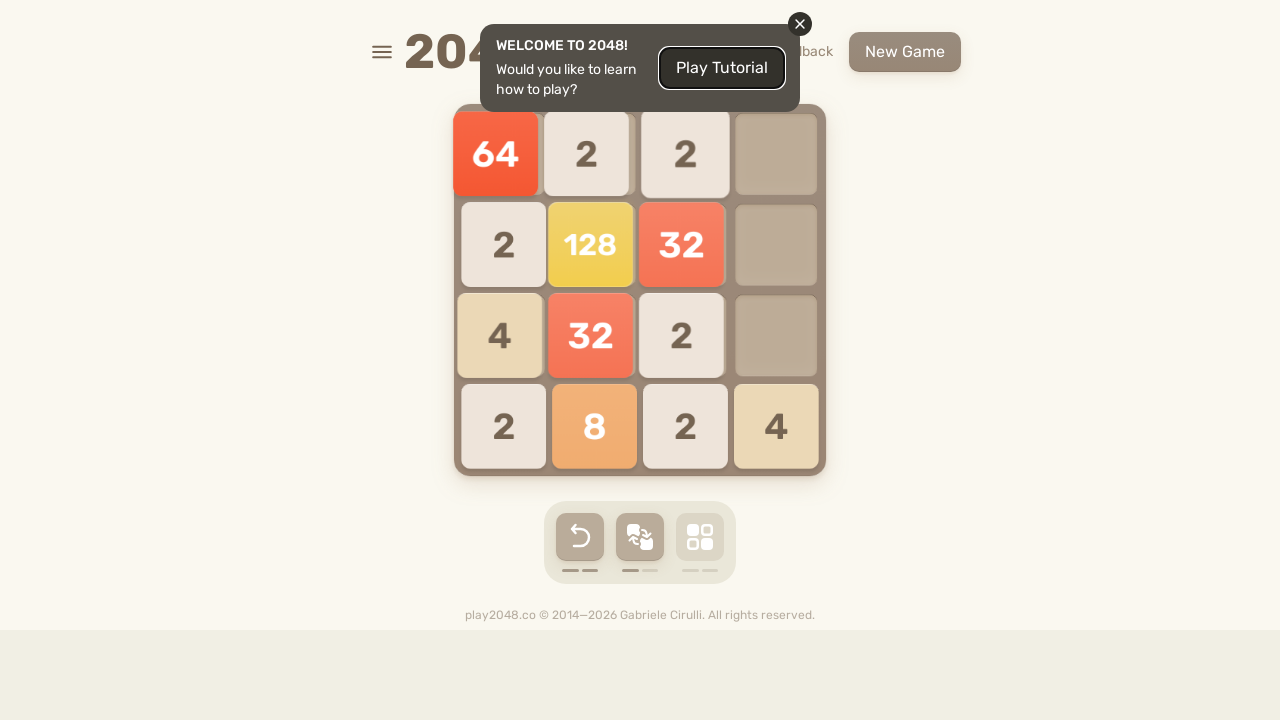

Pressed ArrowRight key
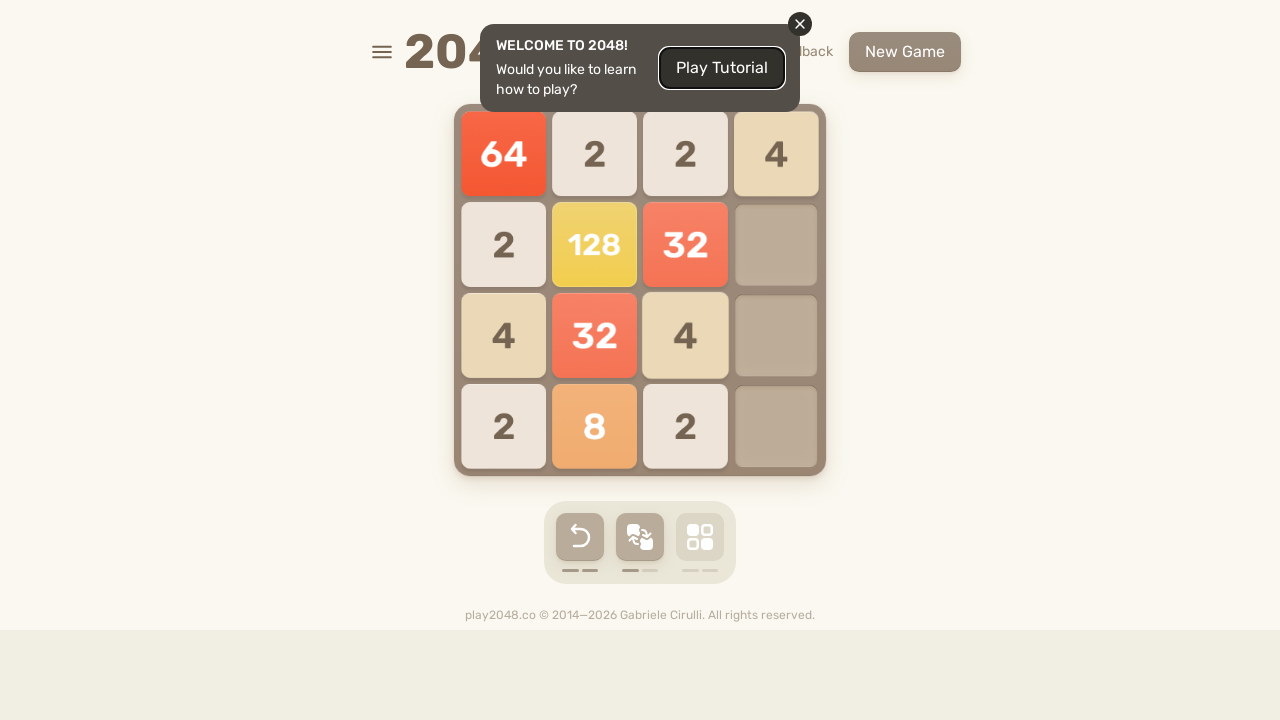

Pressed ArrowDown key
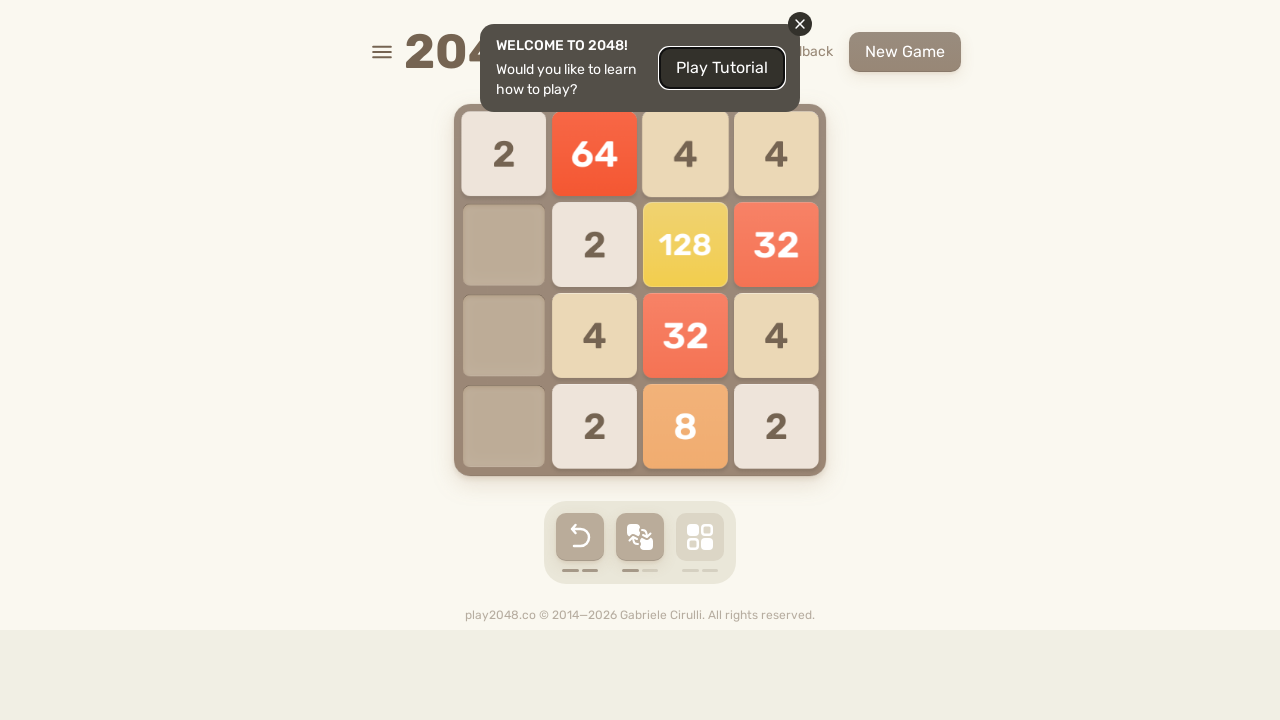

Pressed ArrowLeft key
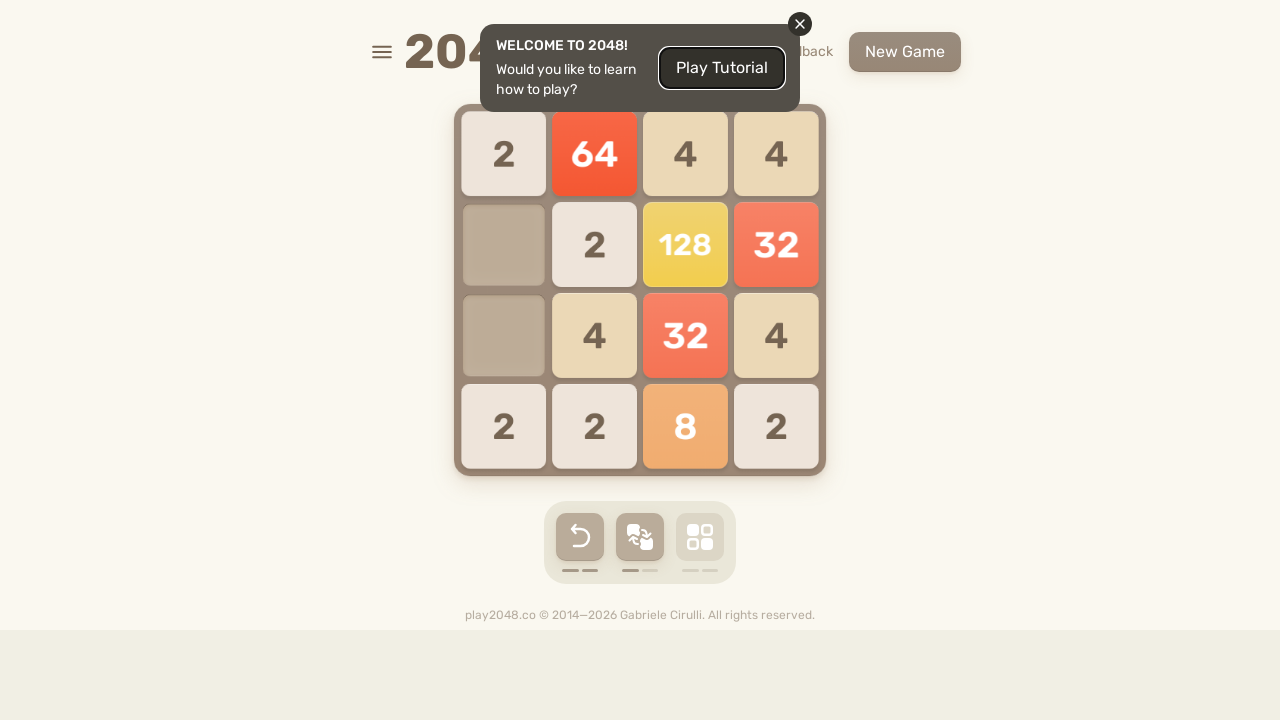

Pressed ArrowUp key
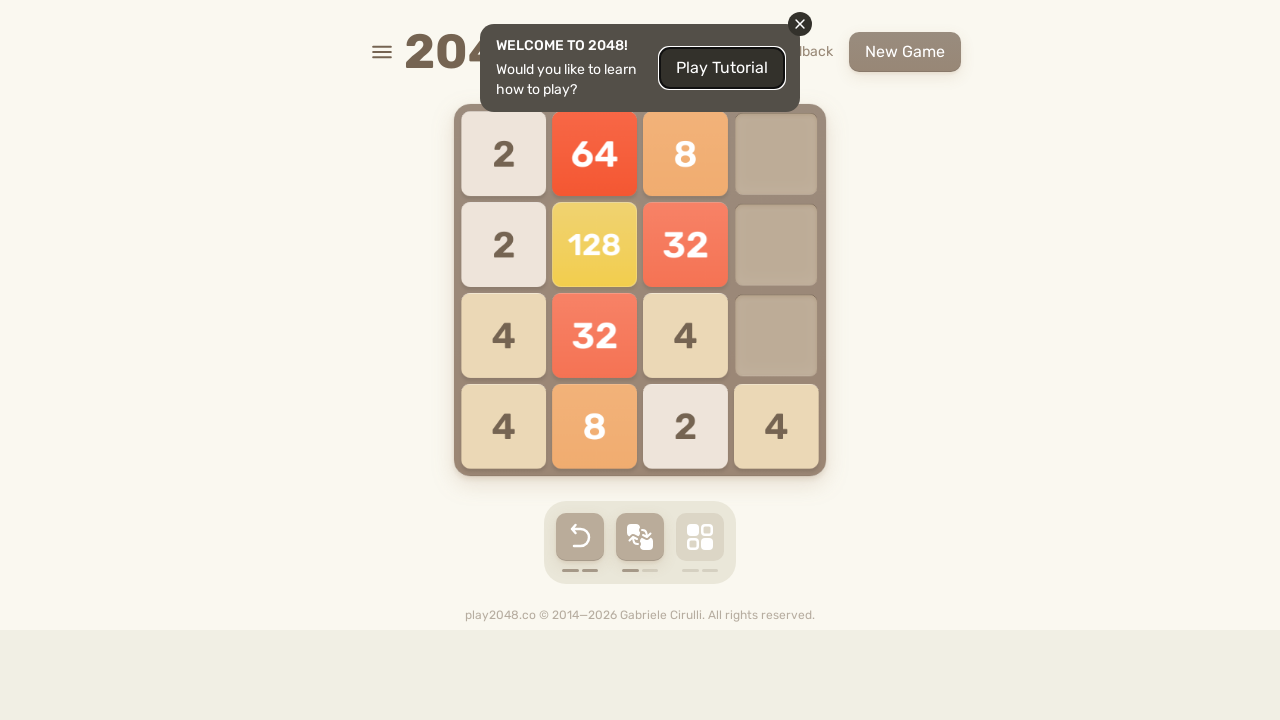

Pressed ArrowRight key
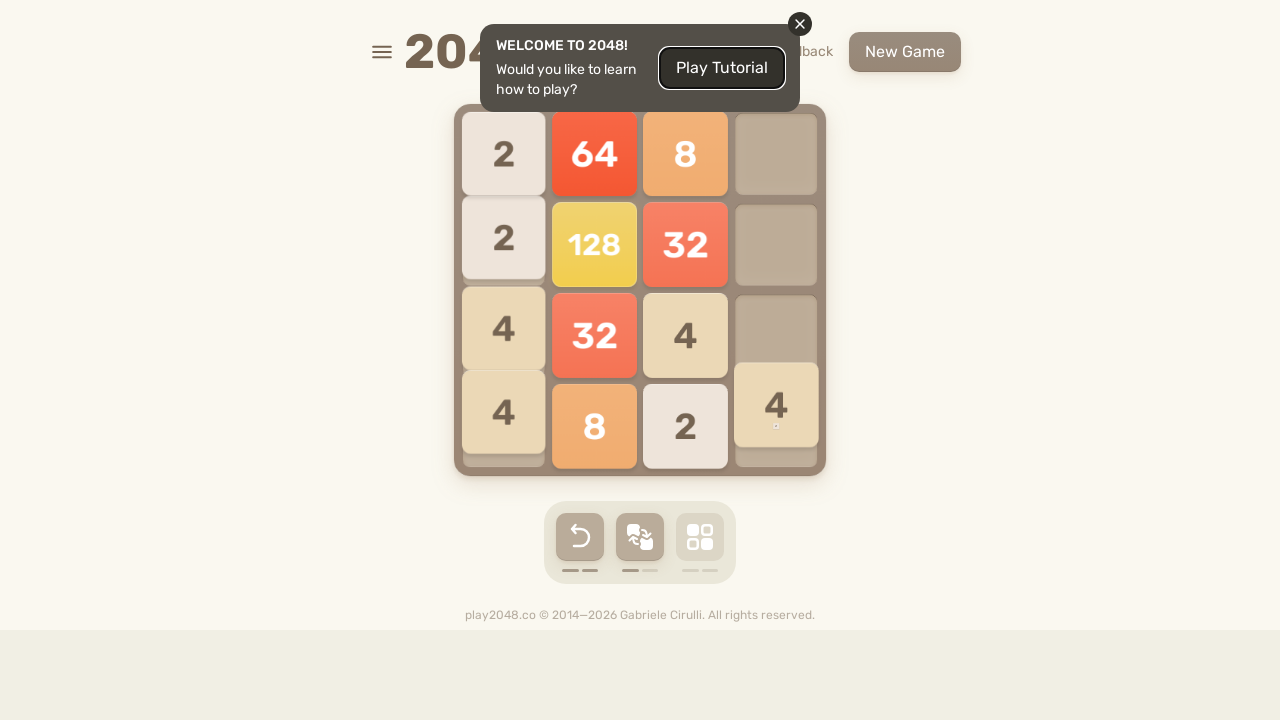

Pressed ArrowDown key
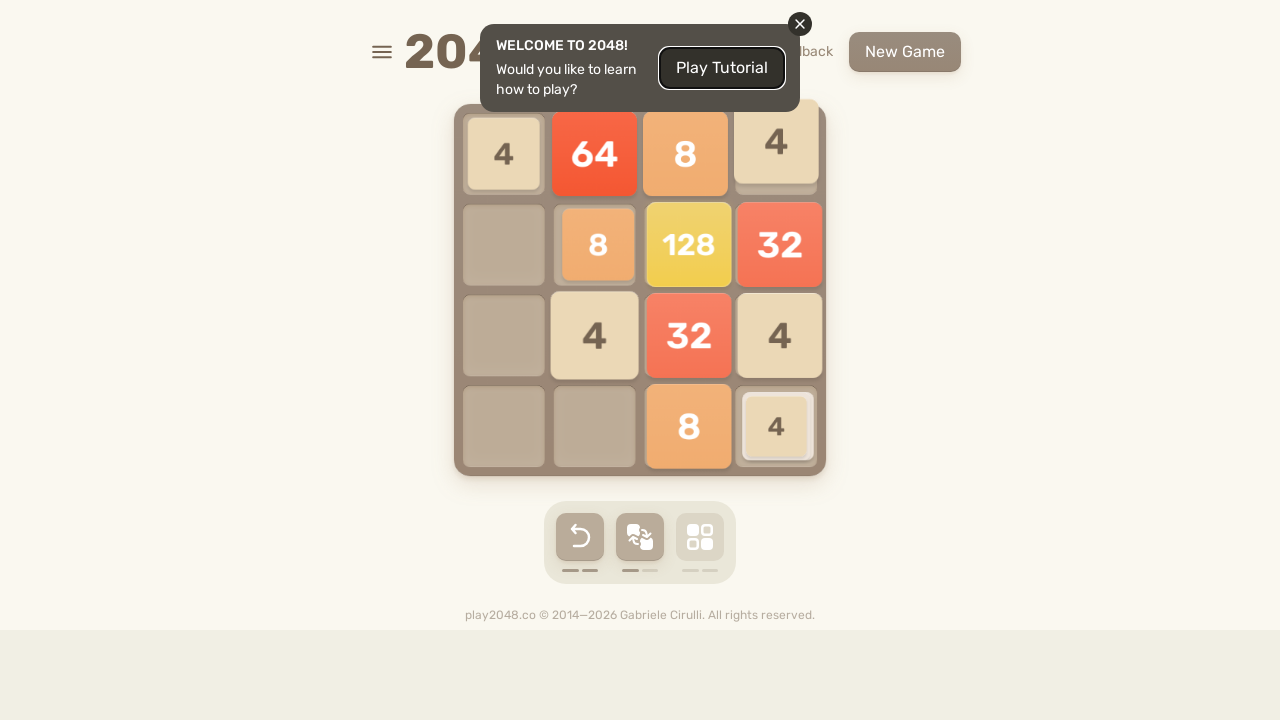

Pressed ArrowLeft key
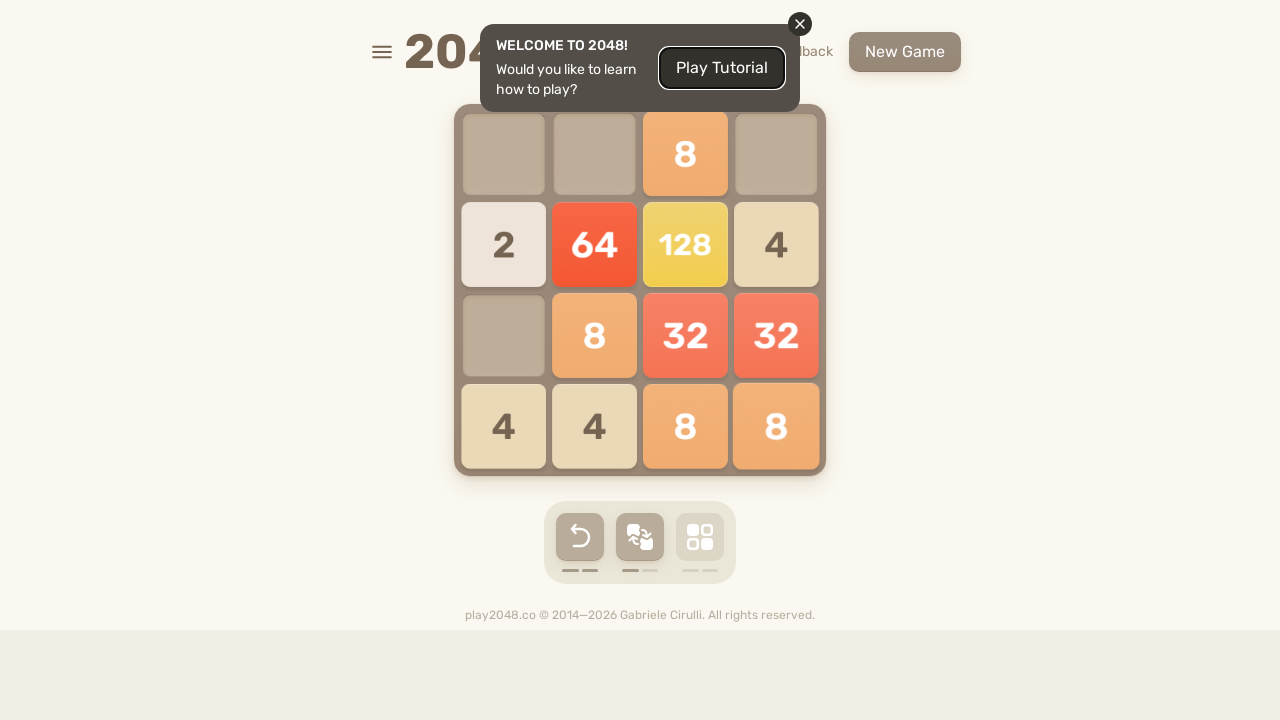

Pressed ArrowUp key
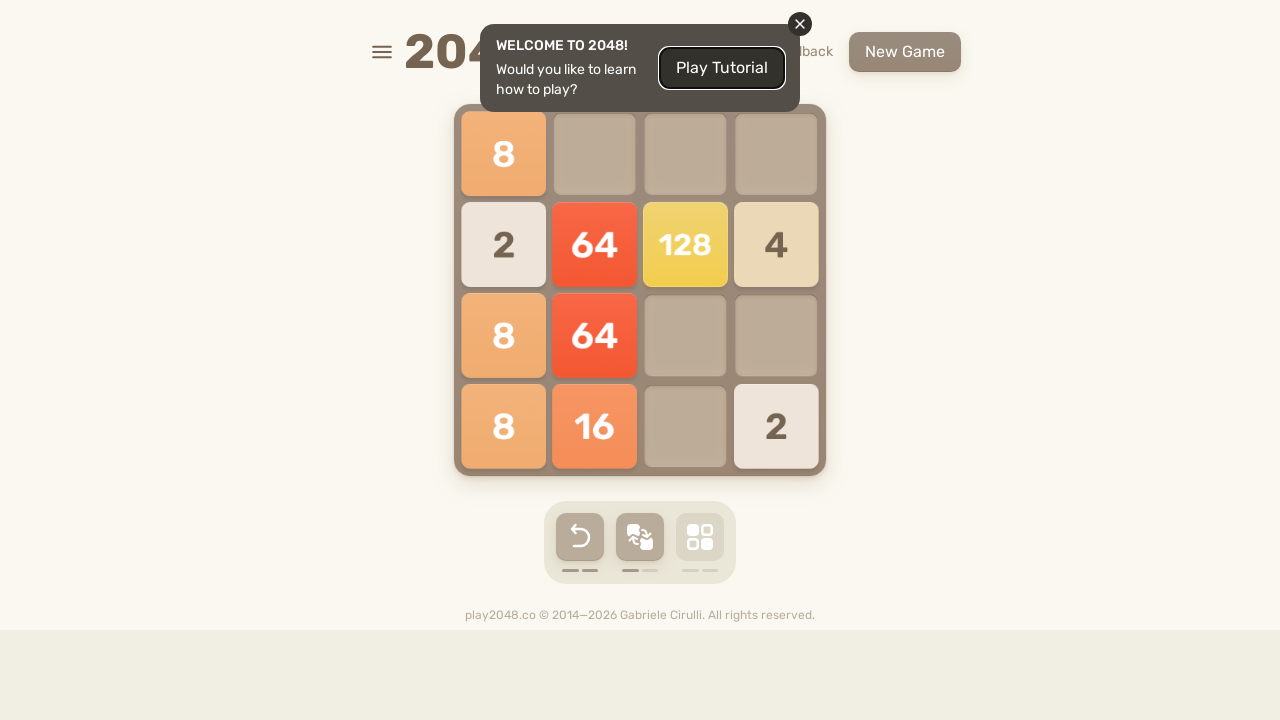

Pressed ArrowRight key
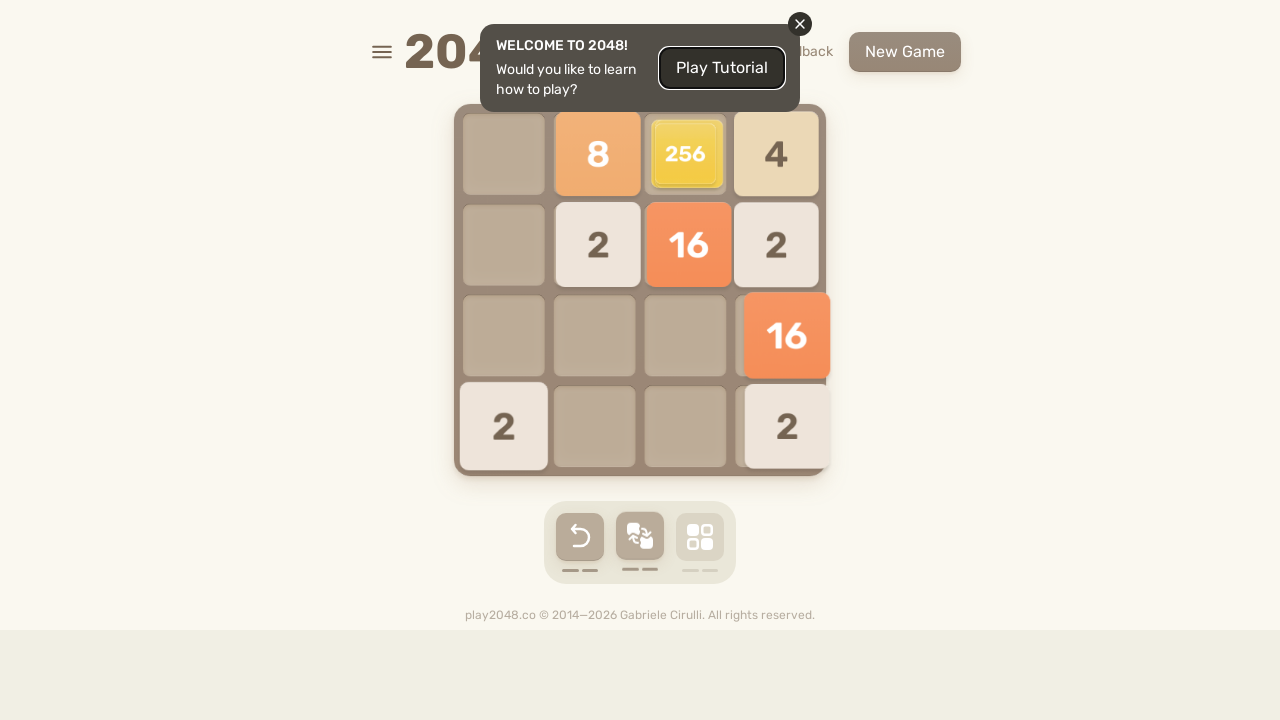

Pressed ArrowDown key
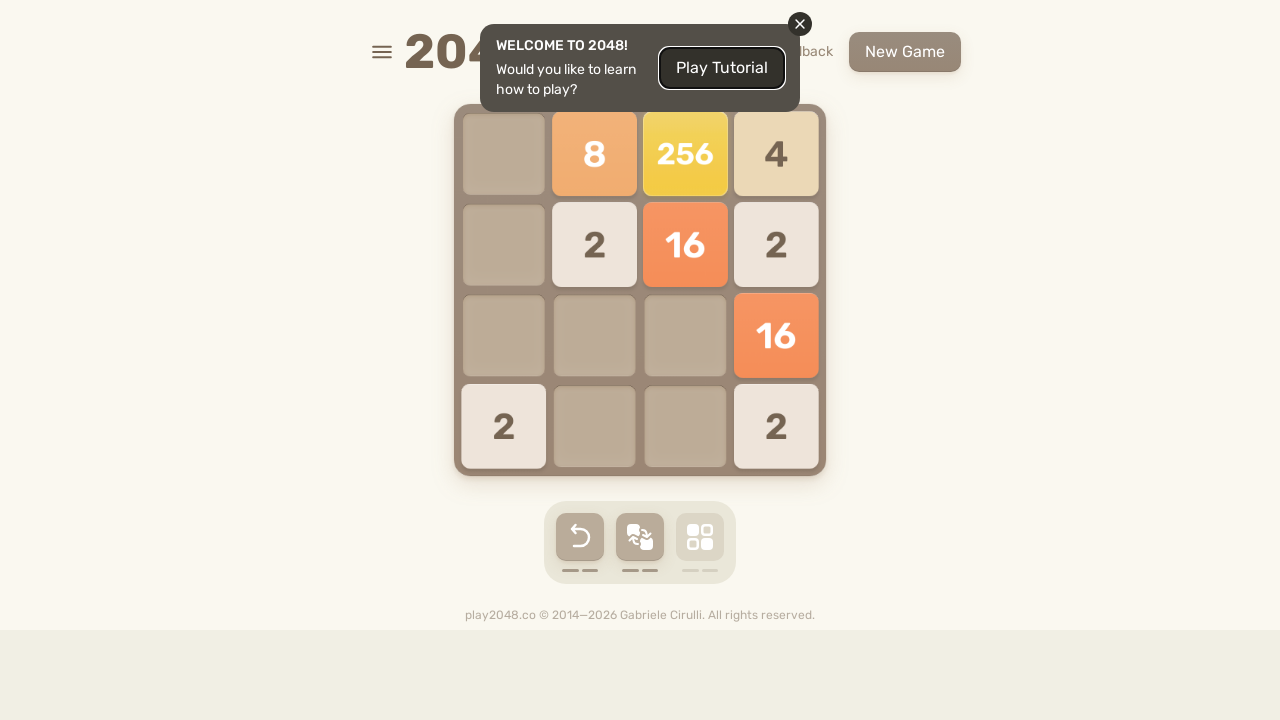

Pressed ArrowLeft key
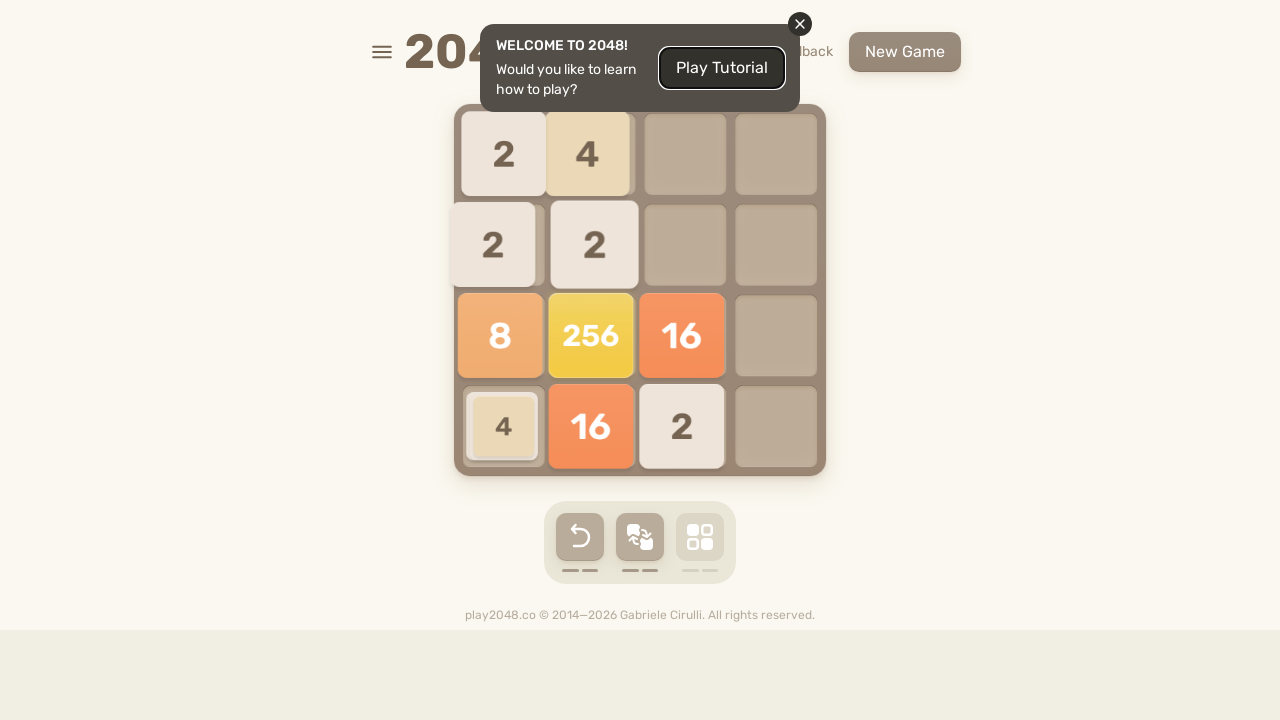

Pressed ArrowUp key
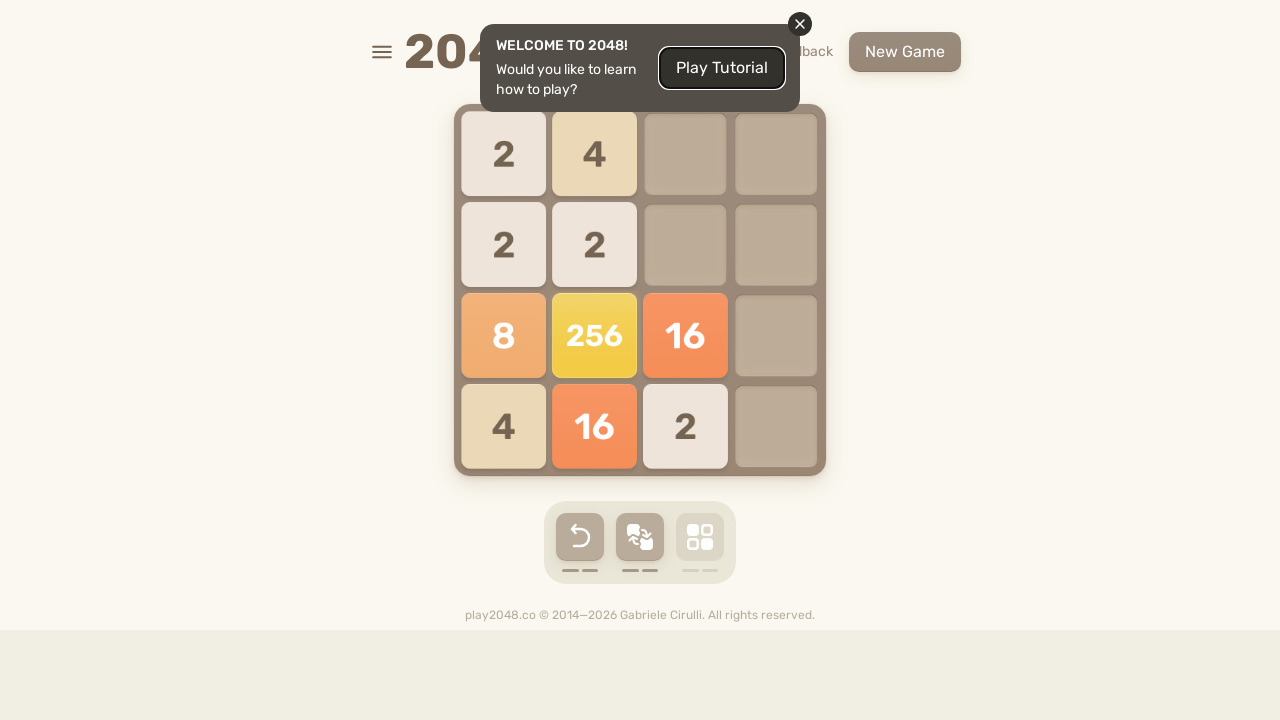

Pressed ArrowRight key
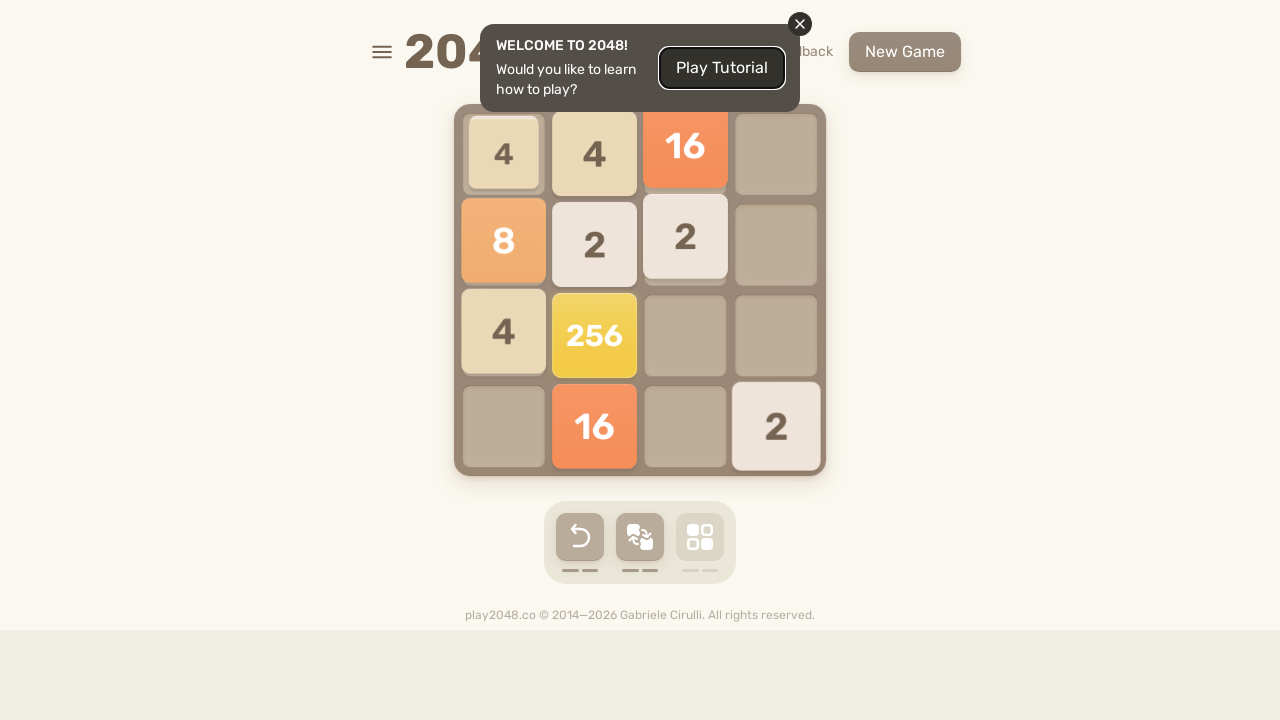

Pressed ArrowDown key
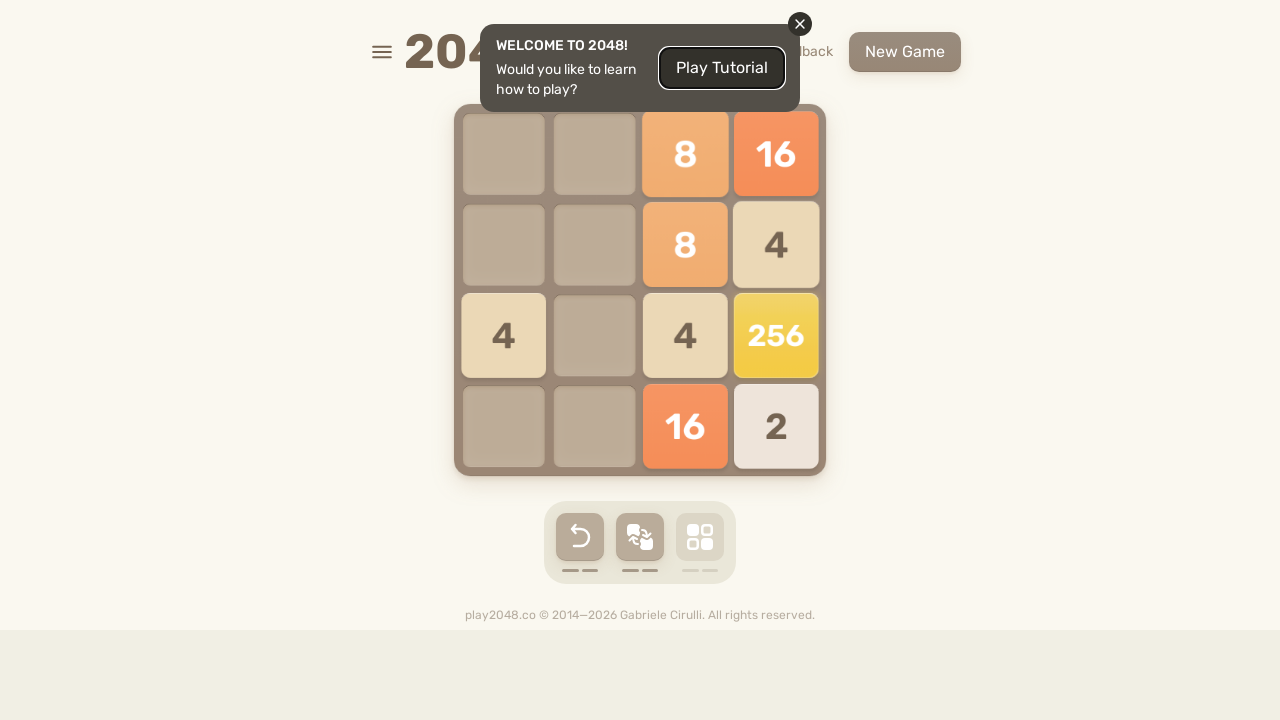

Pressed ArrowLeft key
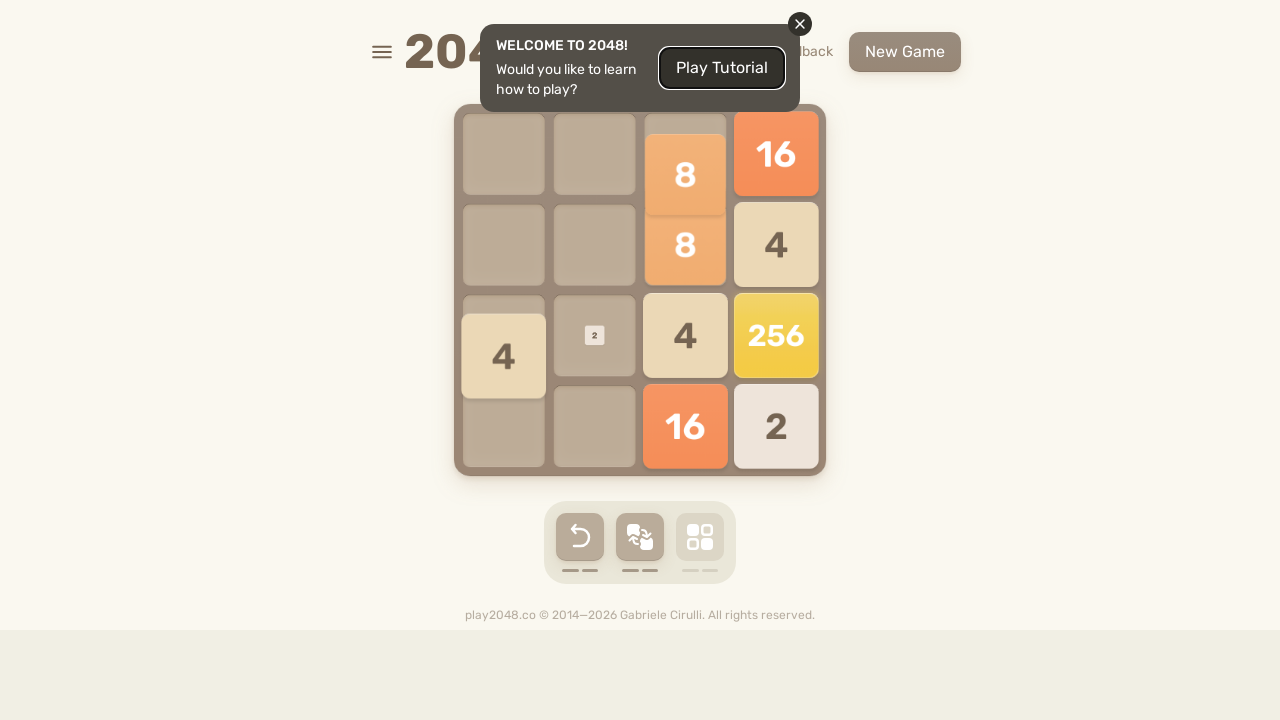

Pressed ArrowUp key
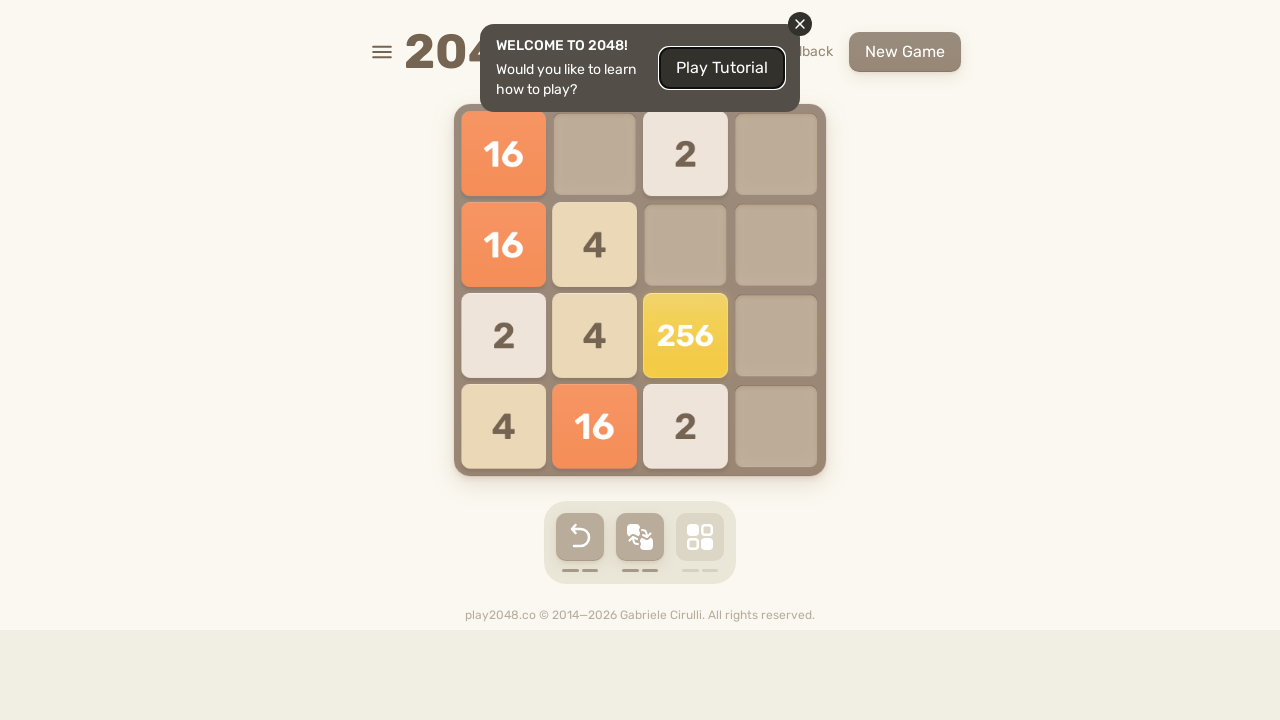

Pressed ArrowRight key
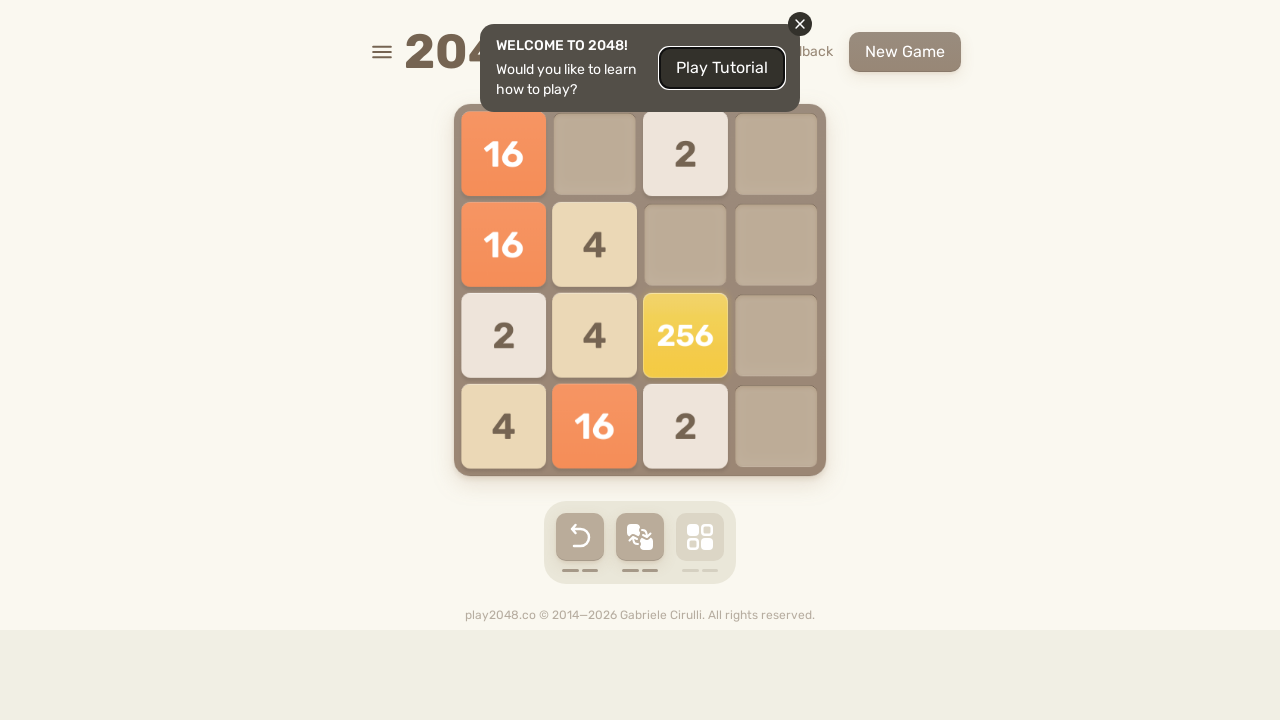

Pressed ArrowDown key
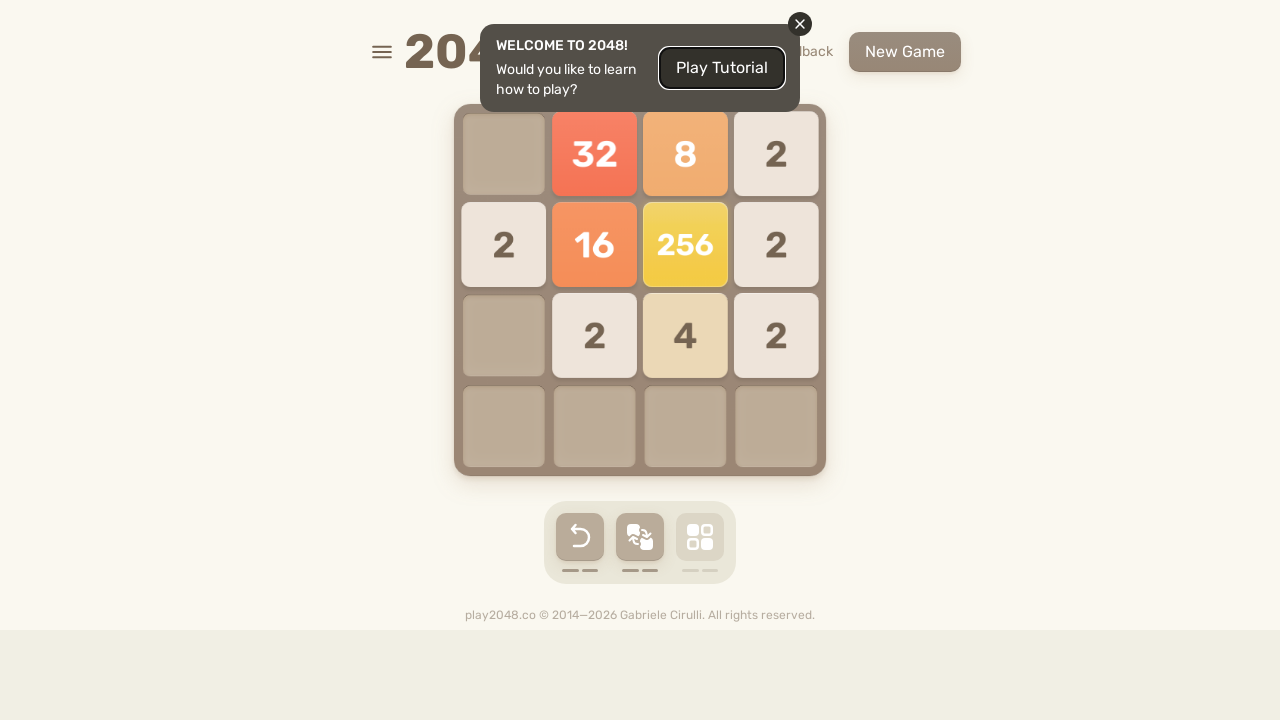

Pressed ArrowLeft key
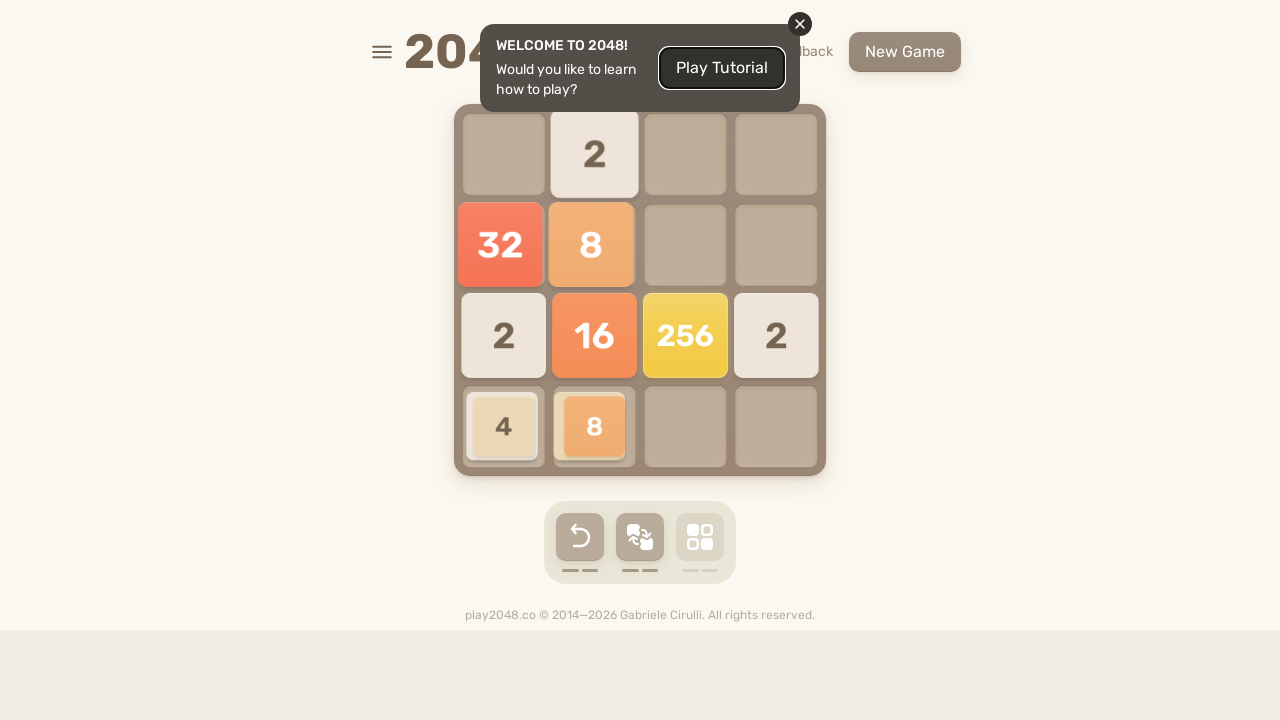

Pressed ArrowUp key
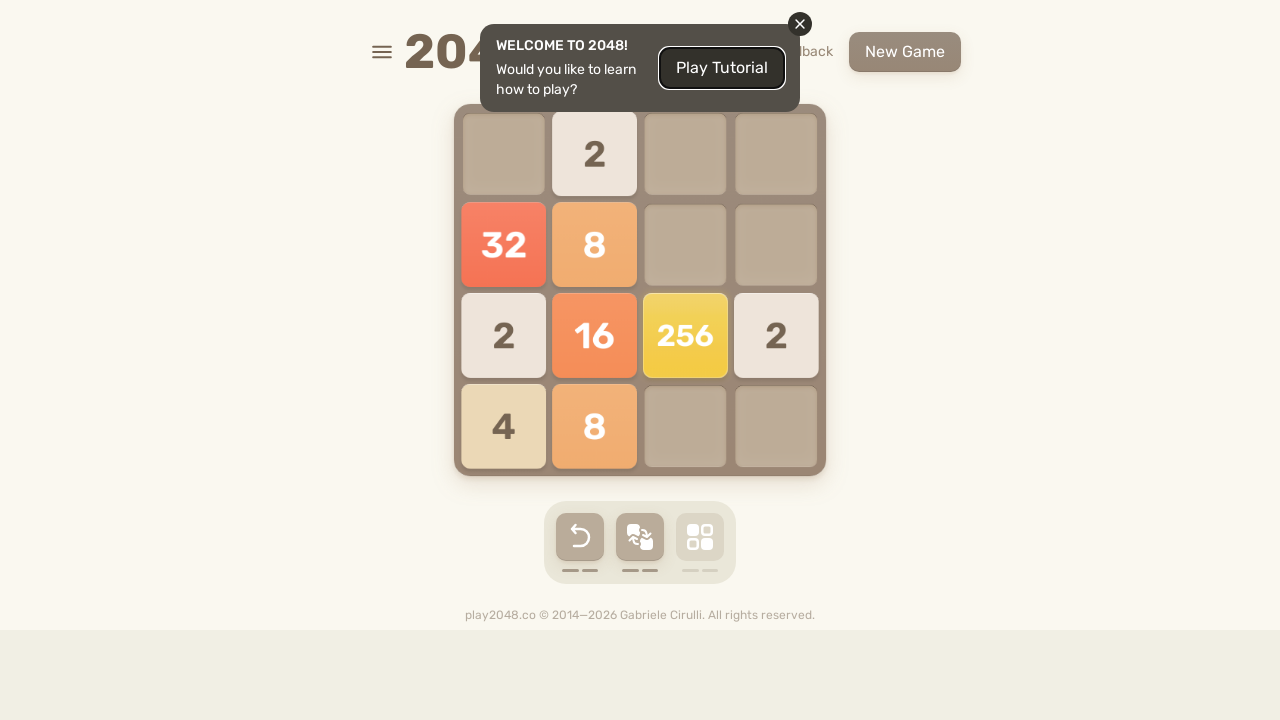

Pressed ArrowRight key
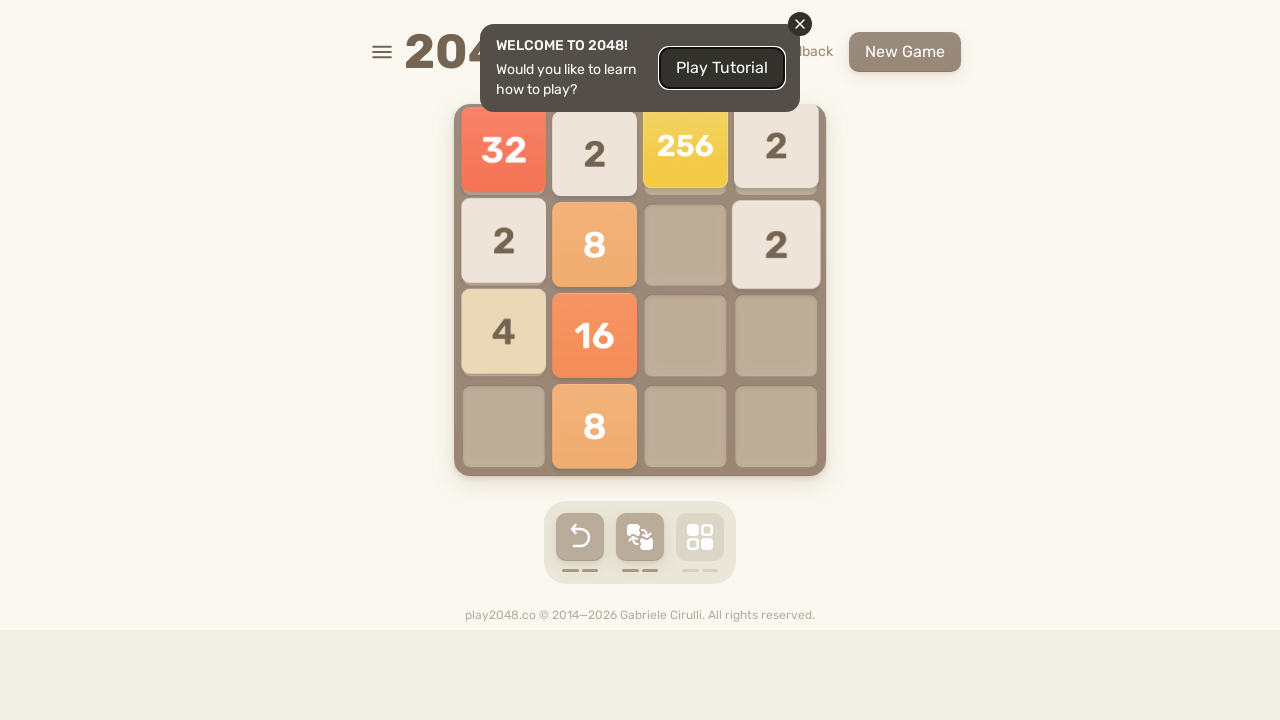

Pressed ArrowDown key
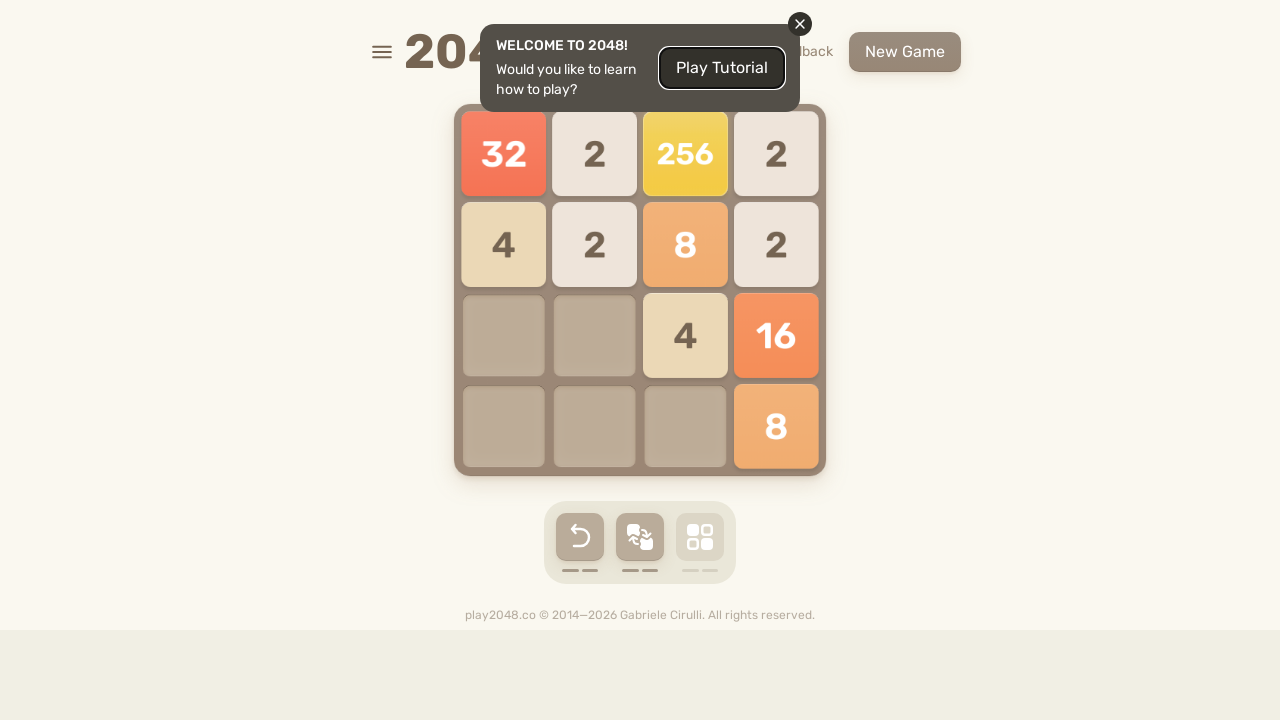

Pressed ArrowLeft key
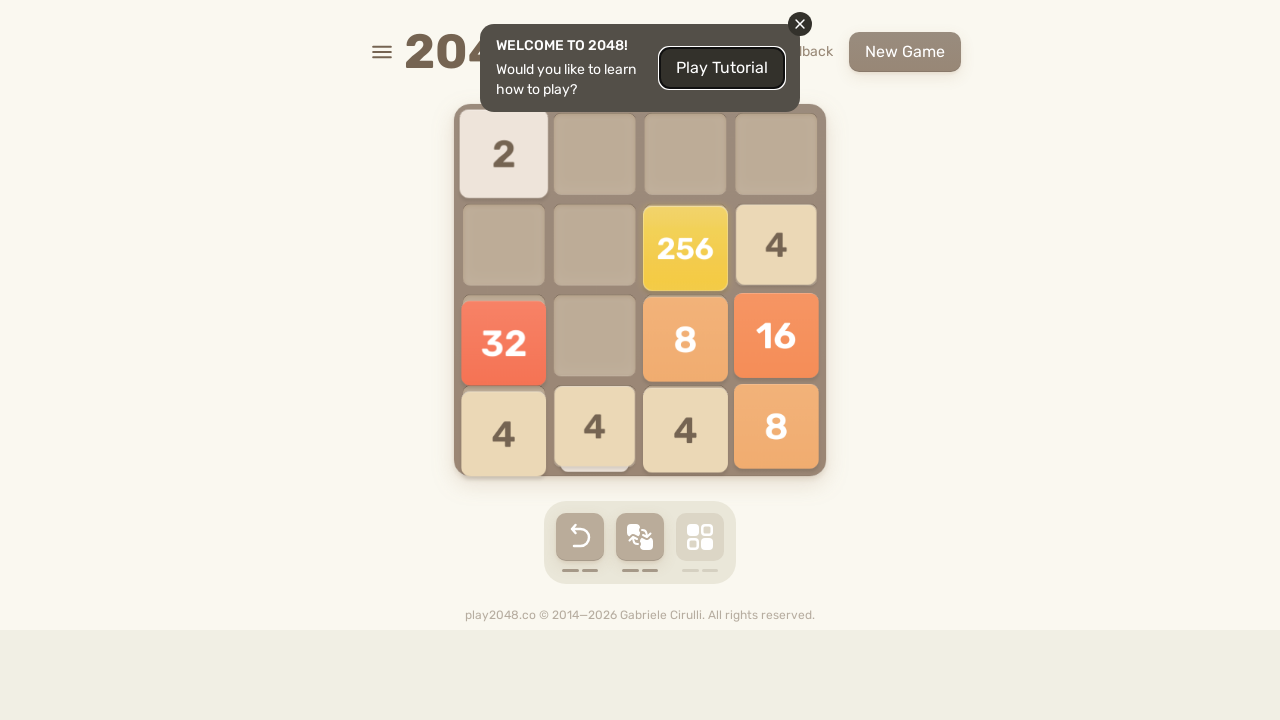

Pressed ArrowUp key
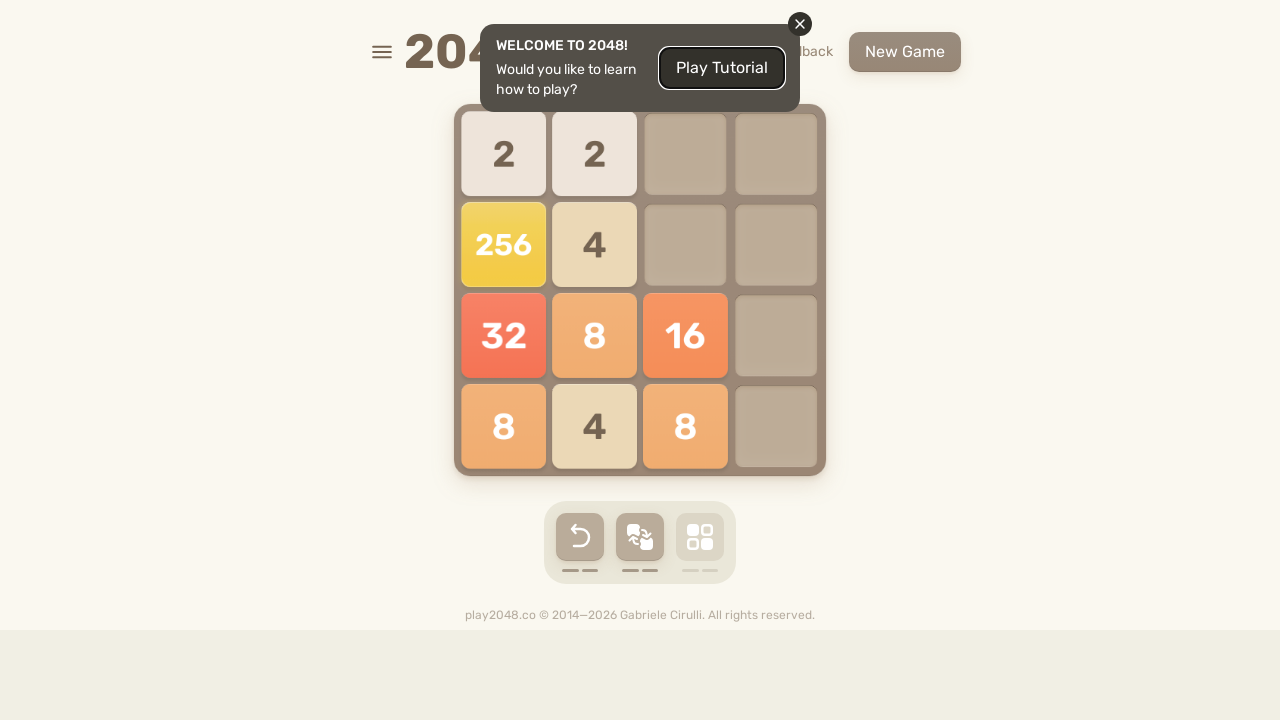

Pressed ArrowRight key
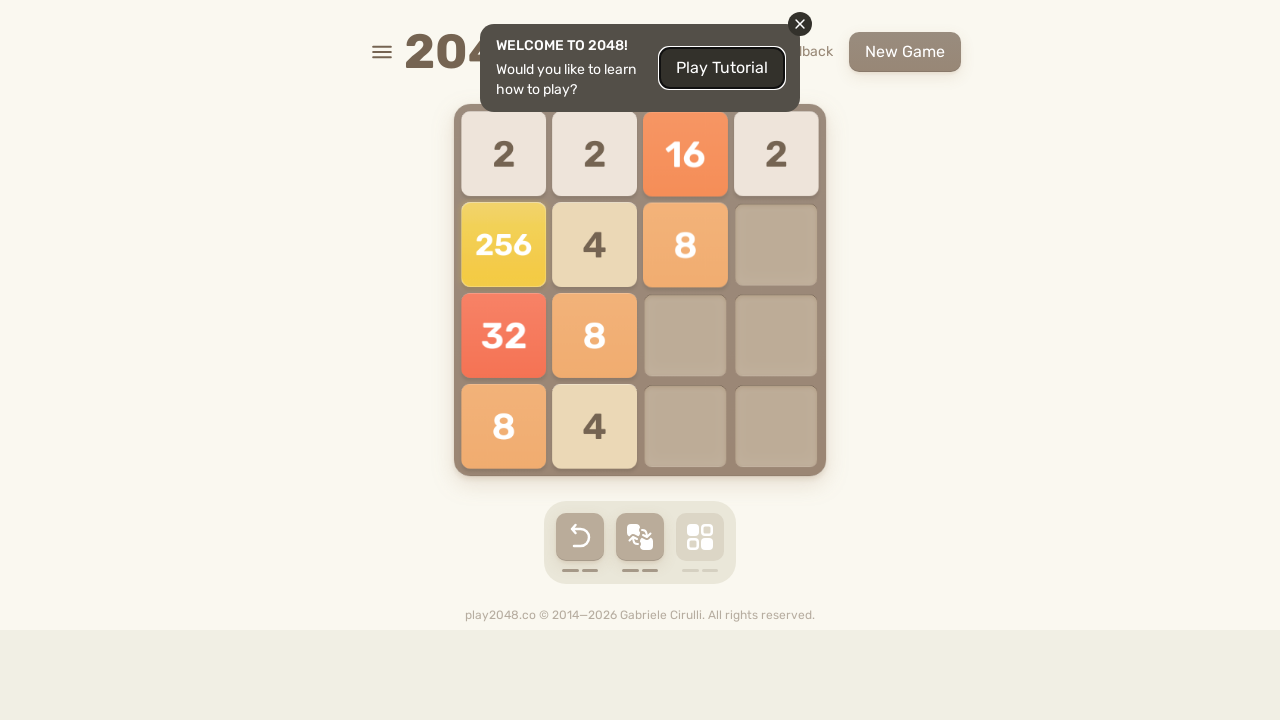

Pressed ArrowDown key
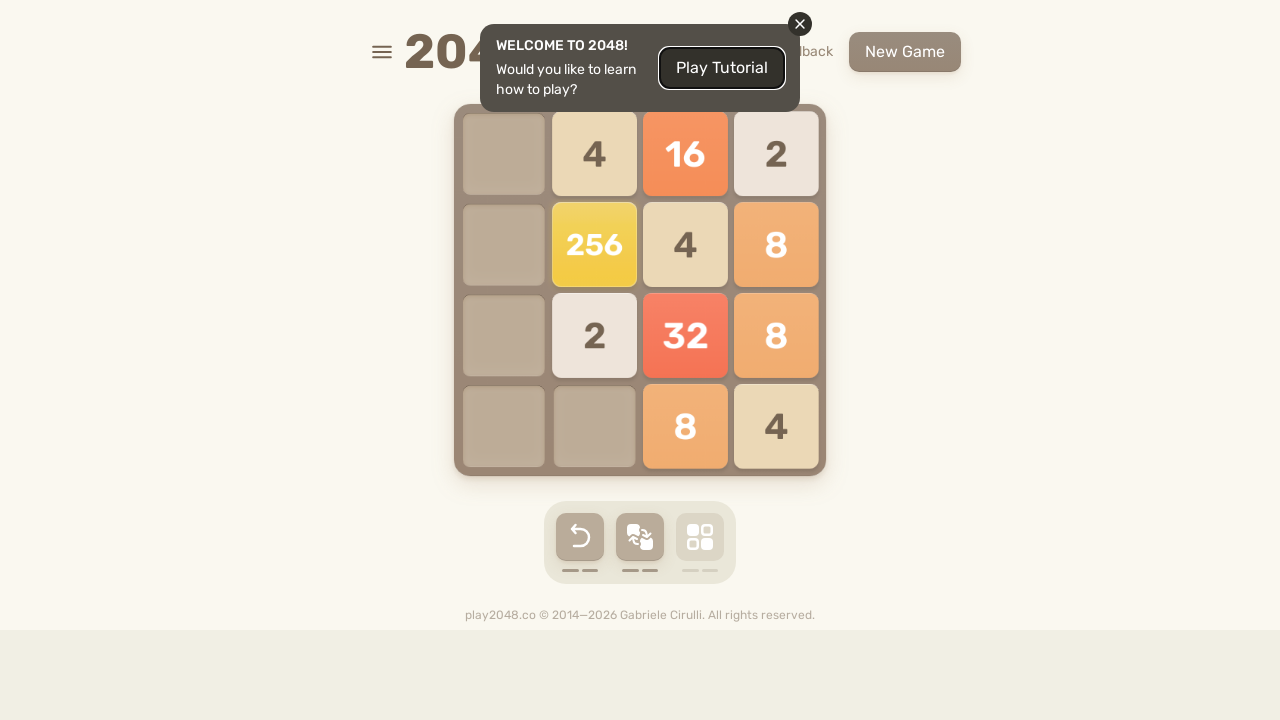

Pressed ArrowLeft key
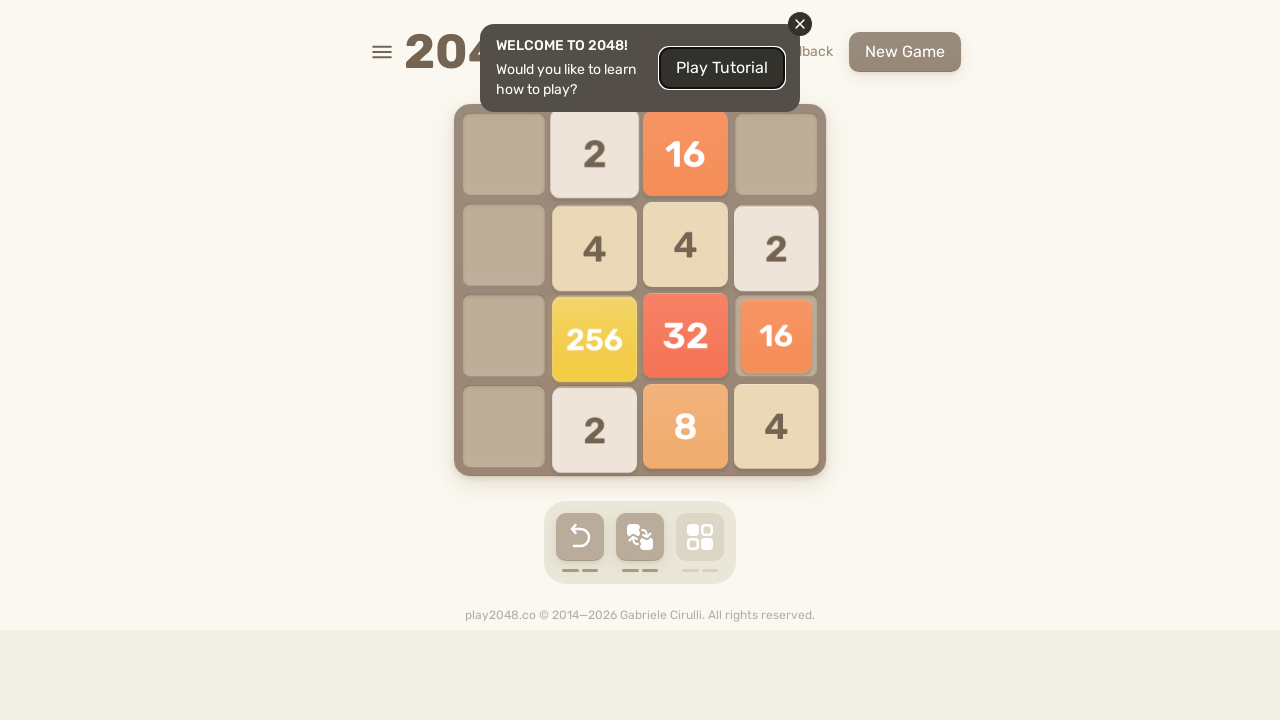

Pressed ArrowUp key
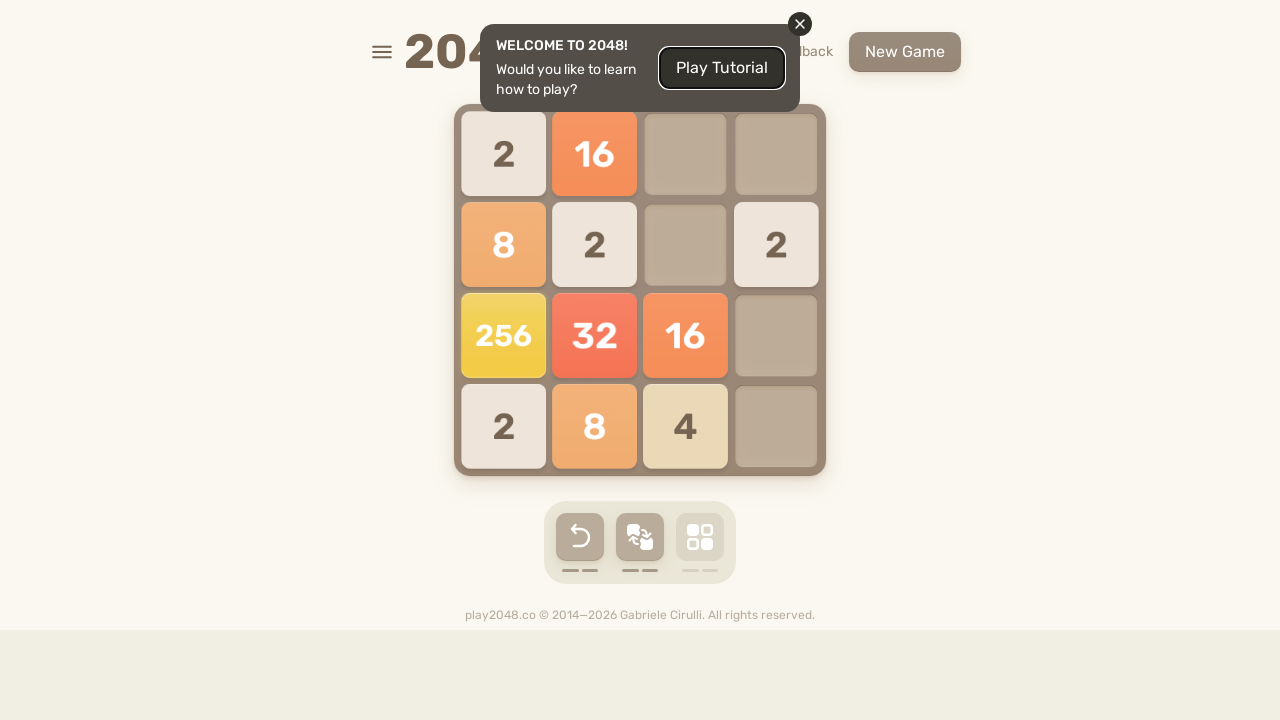

Pressed ArrowRight key
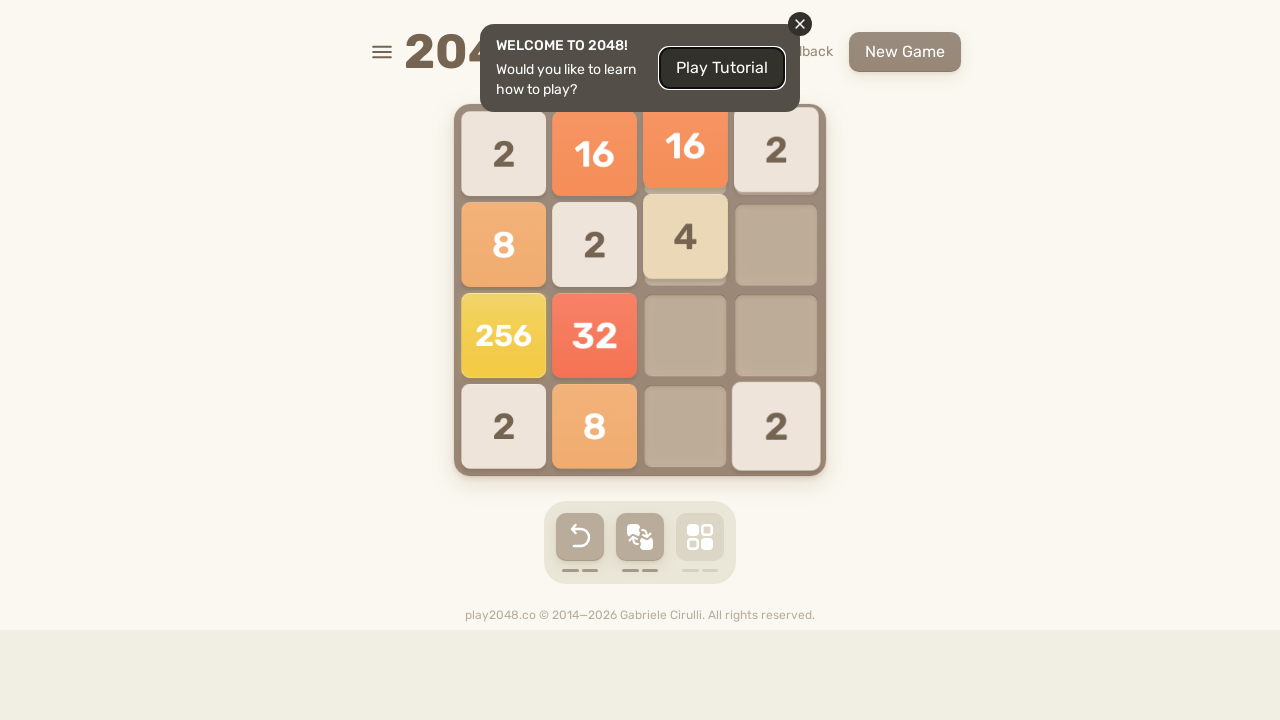

Pressed ArrowDown key
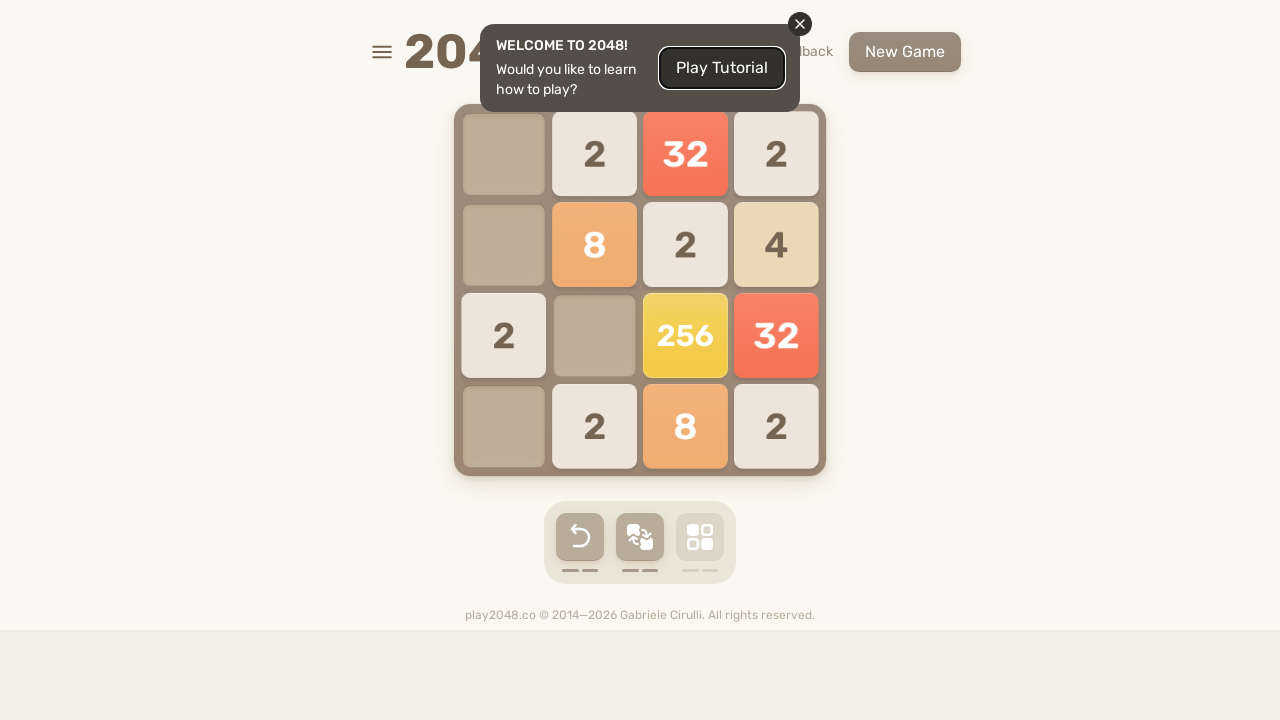

Pressed ArrowLeft key
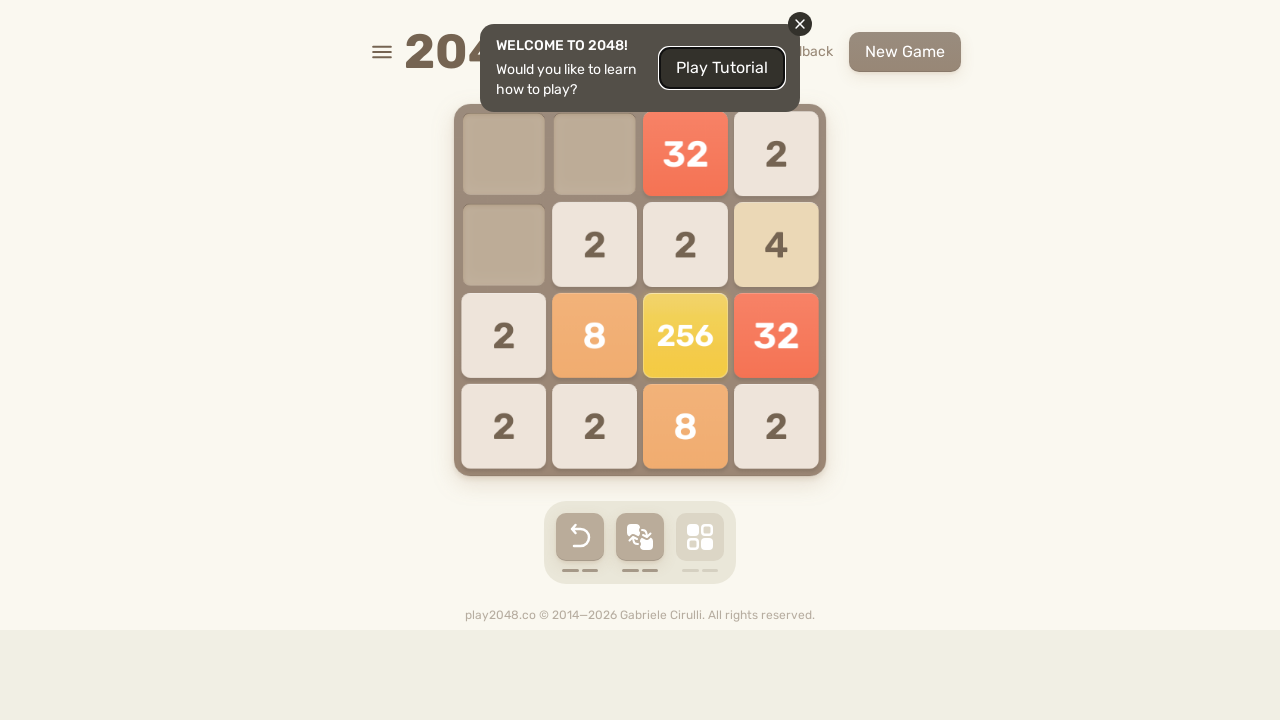

Pressed ArrowUp key
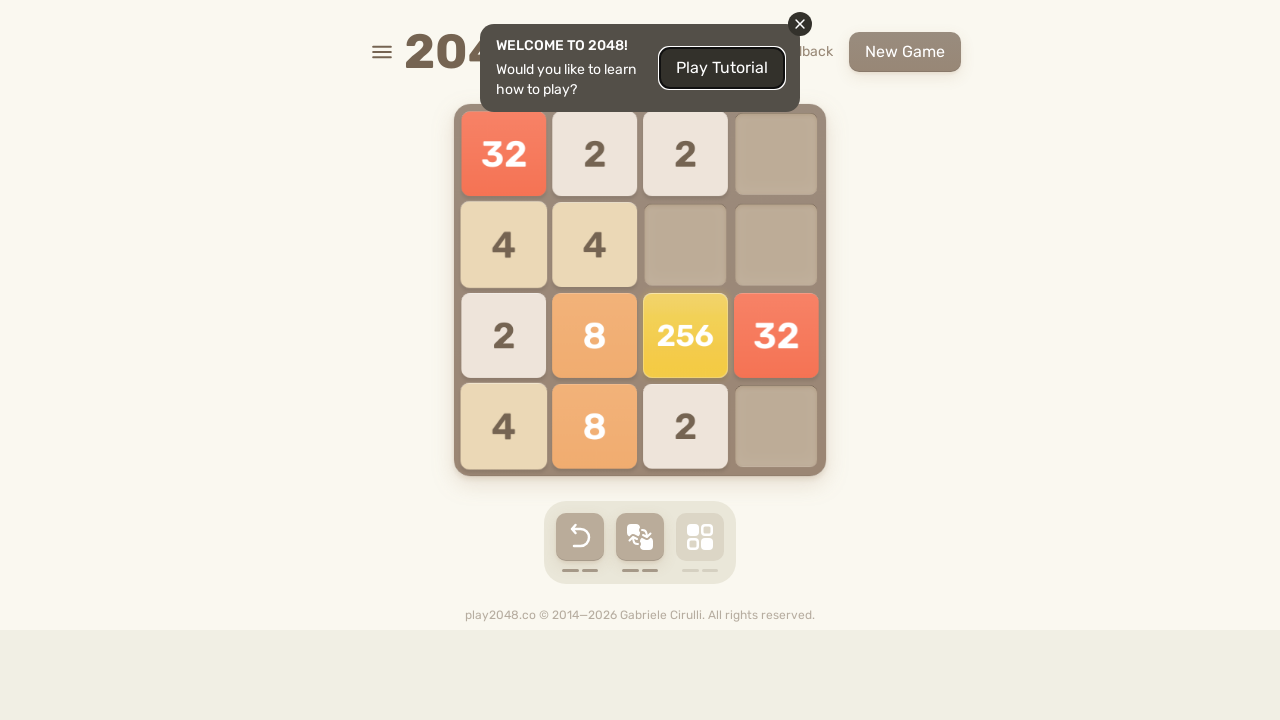

Pressed ArrowRight key
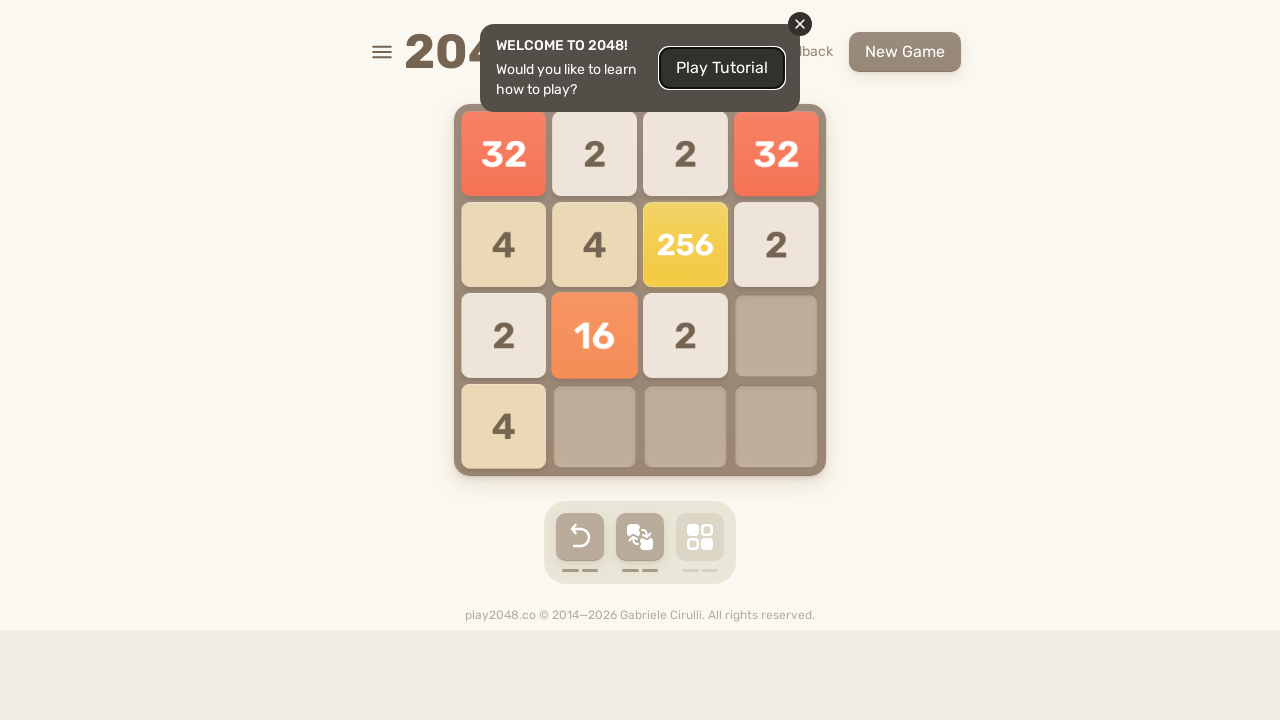

Pressed ArrowDown key
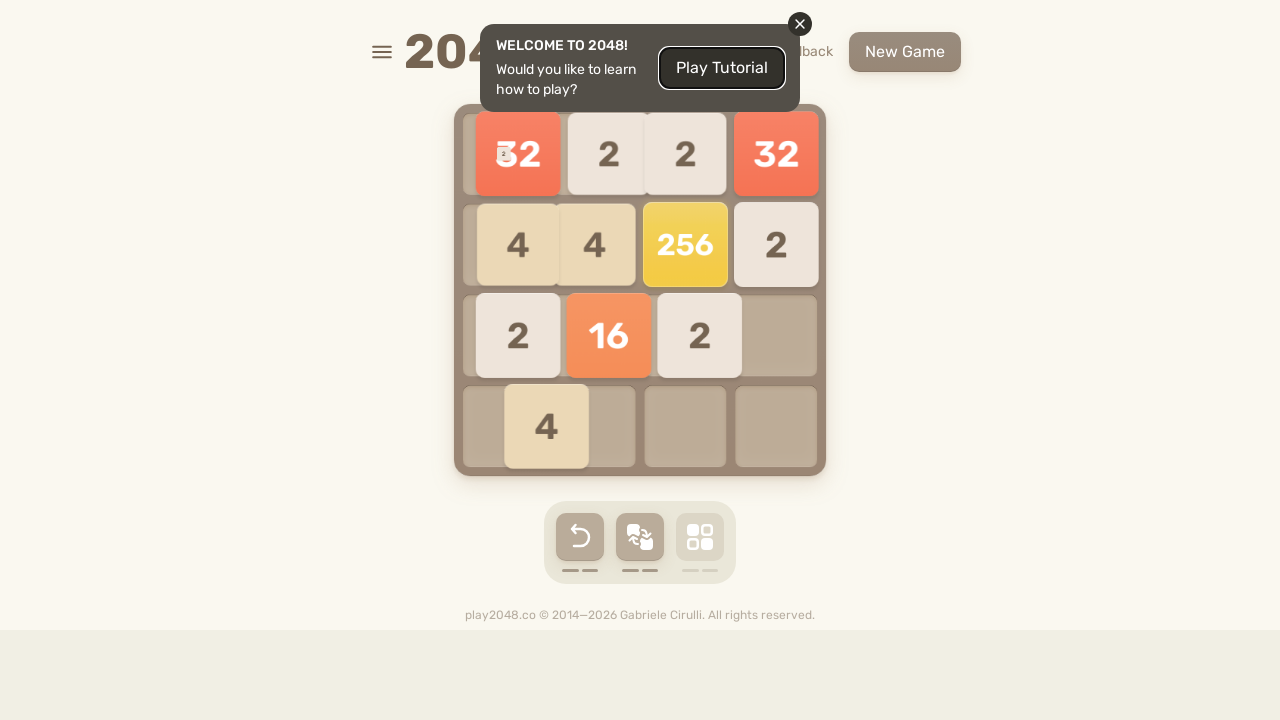

Pressed ArrowLeft key
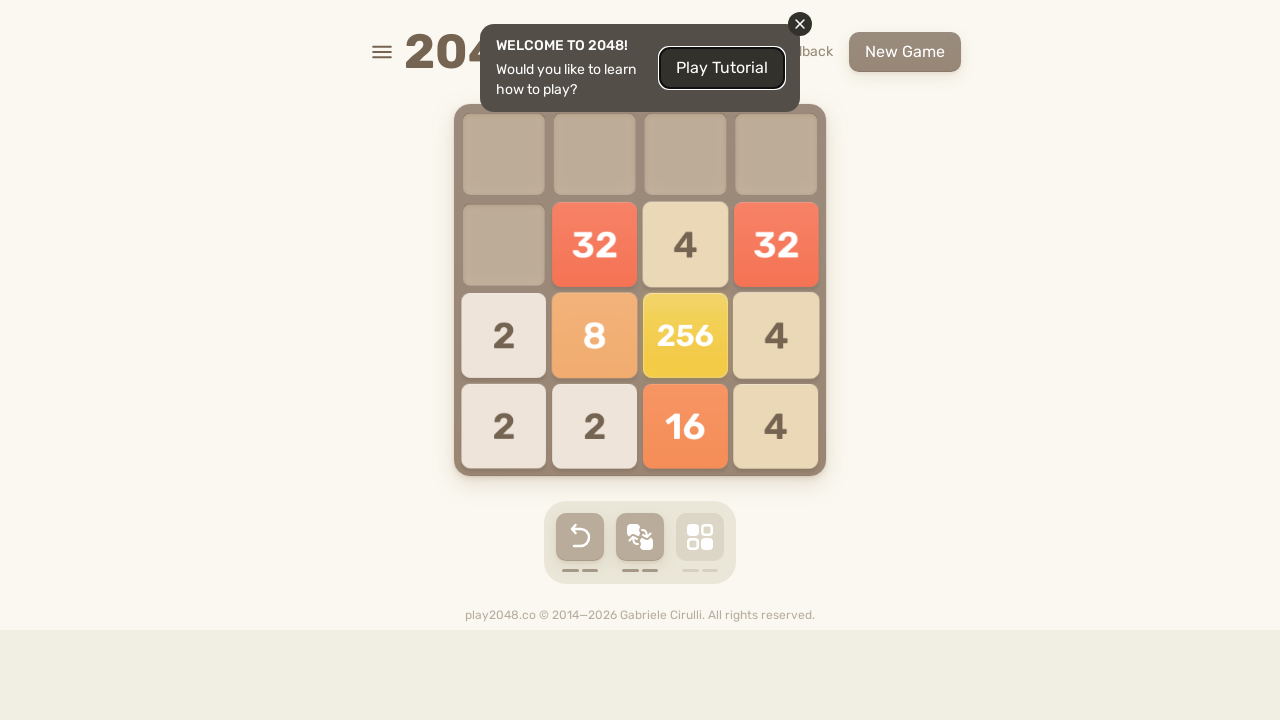

Pressed ArrowUp key
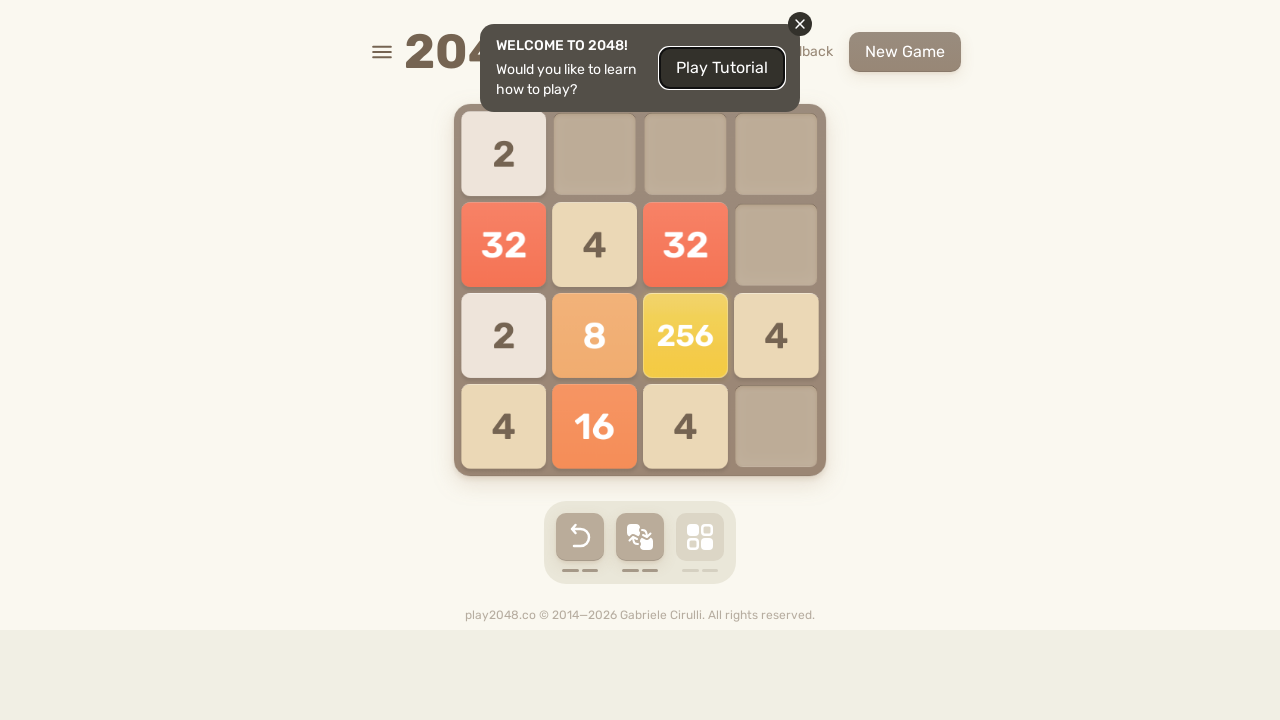

Pressed ArrowRight key
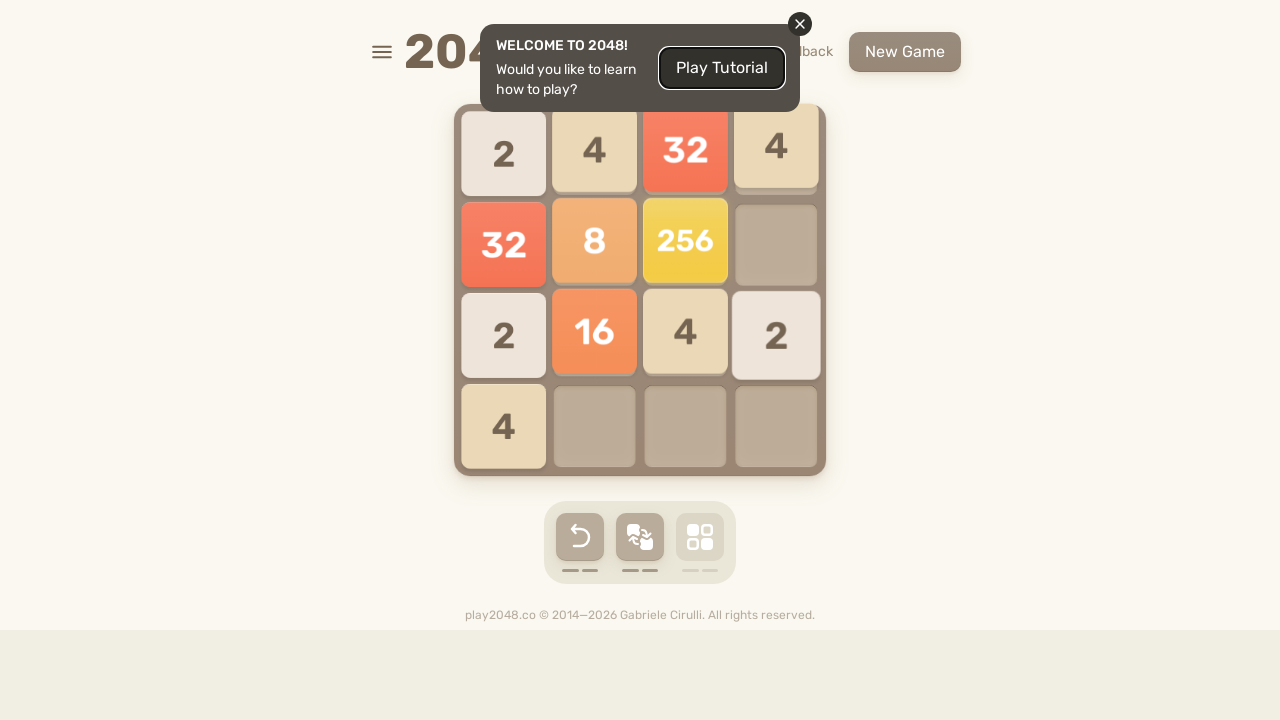

Pressed ArrowDown key
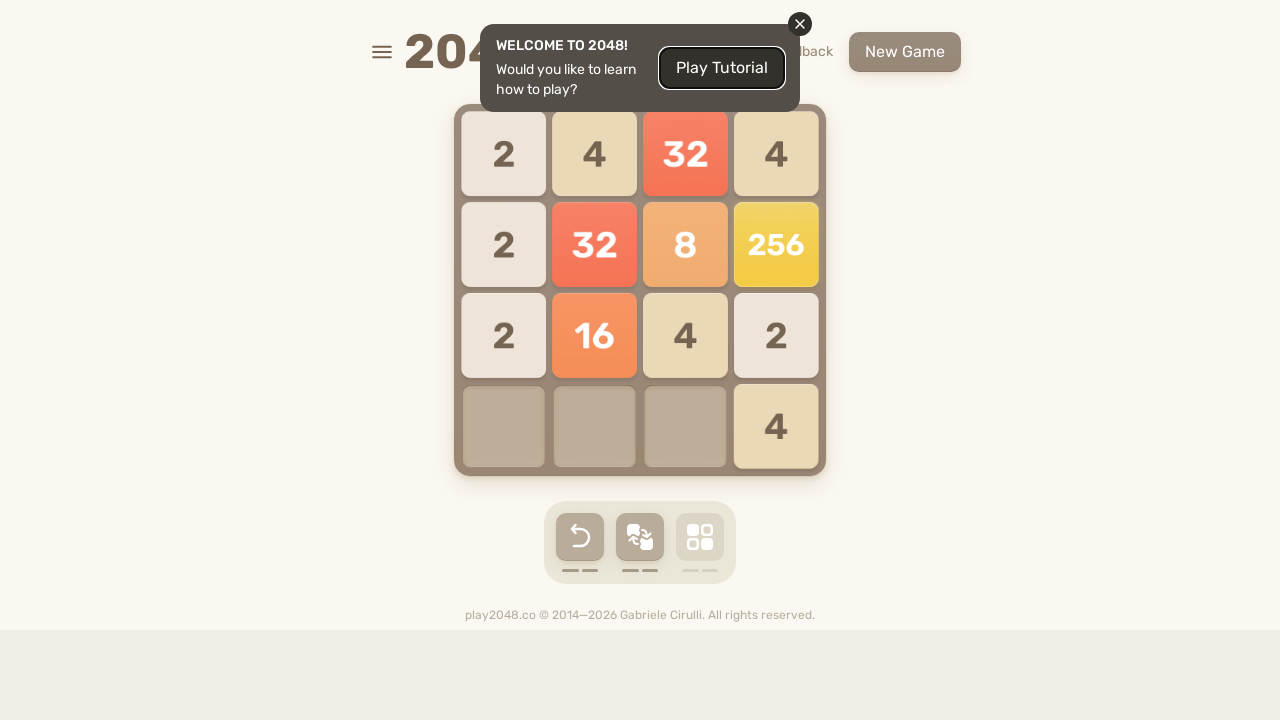

Pressed ArrowLeft key
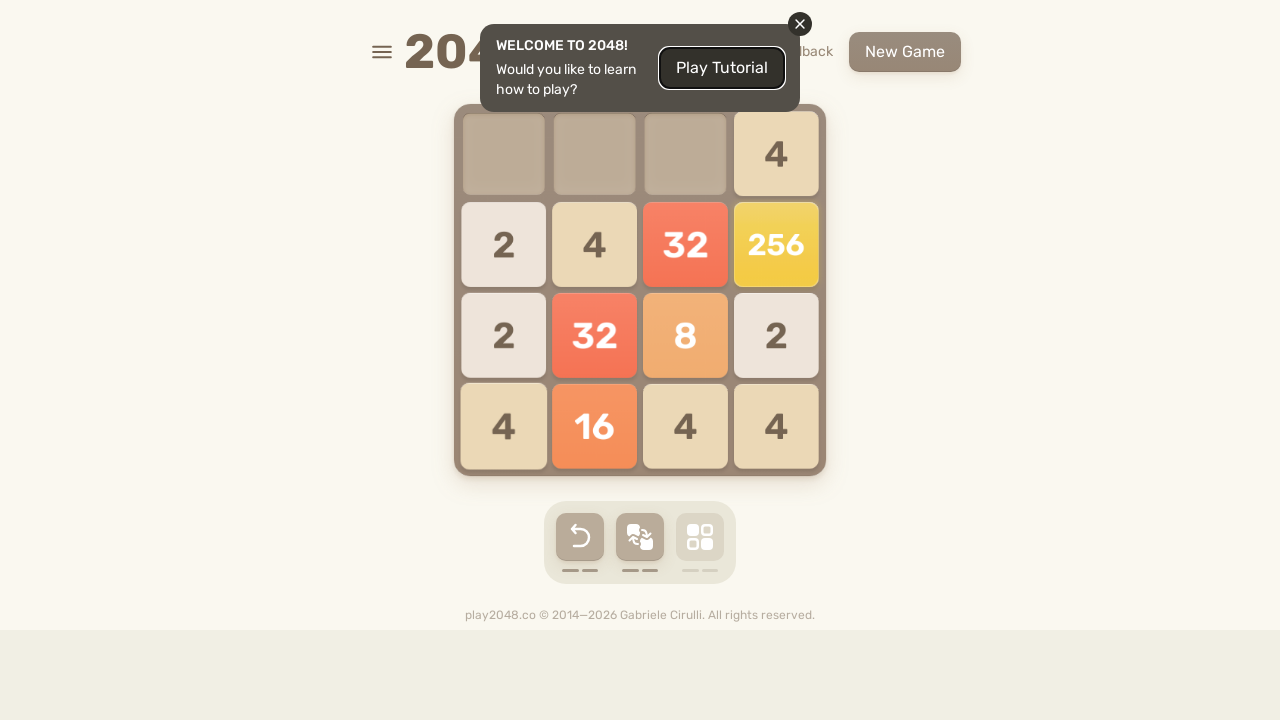

Pressed ArrowUp key
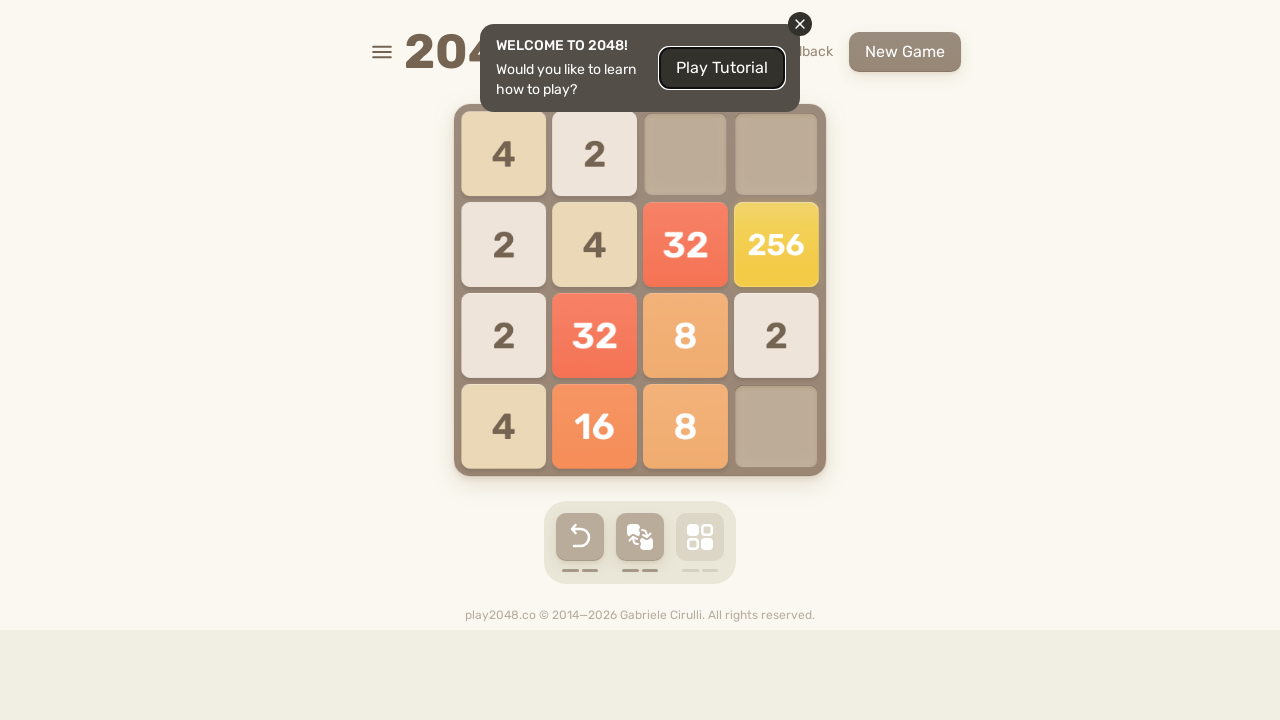

Pressed ArrowRight key
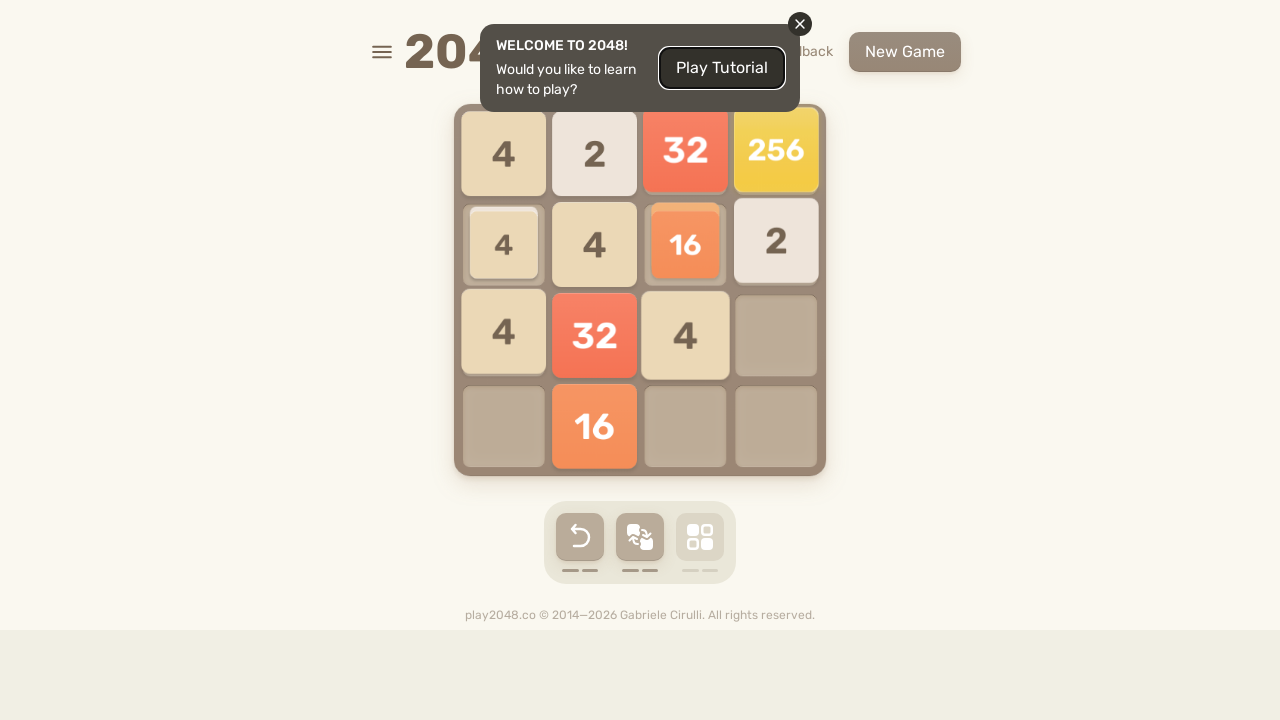

Pressed ArrowDown key
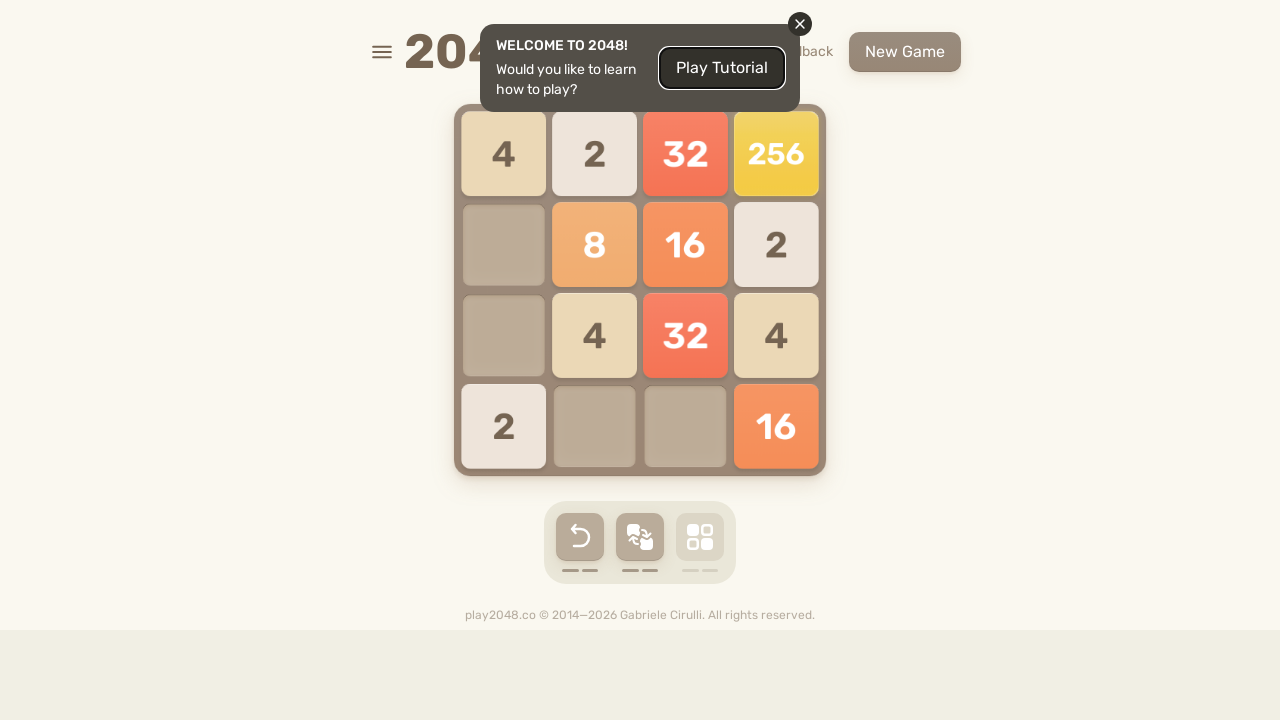

Pressed ArrowLeft key
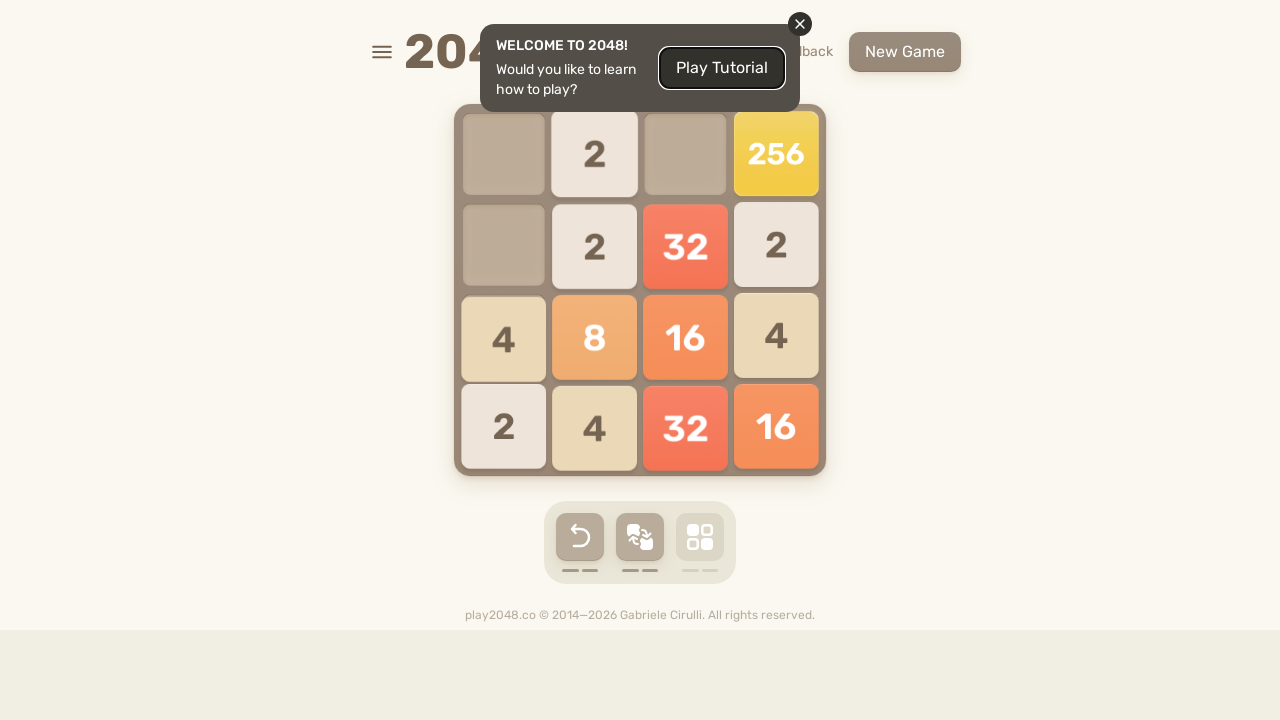

Pressed ArrowUp key
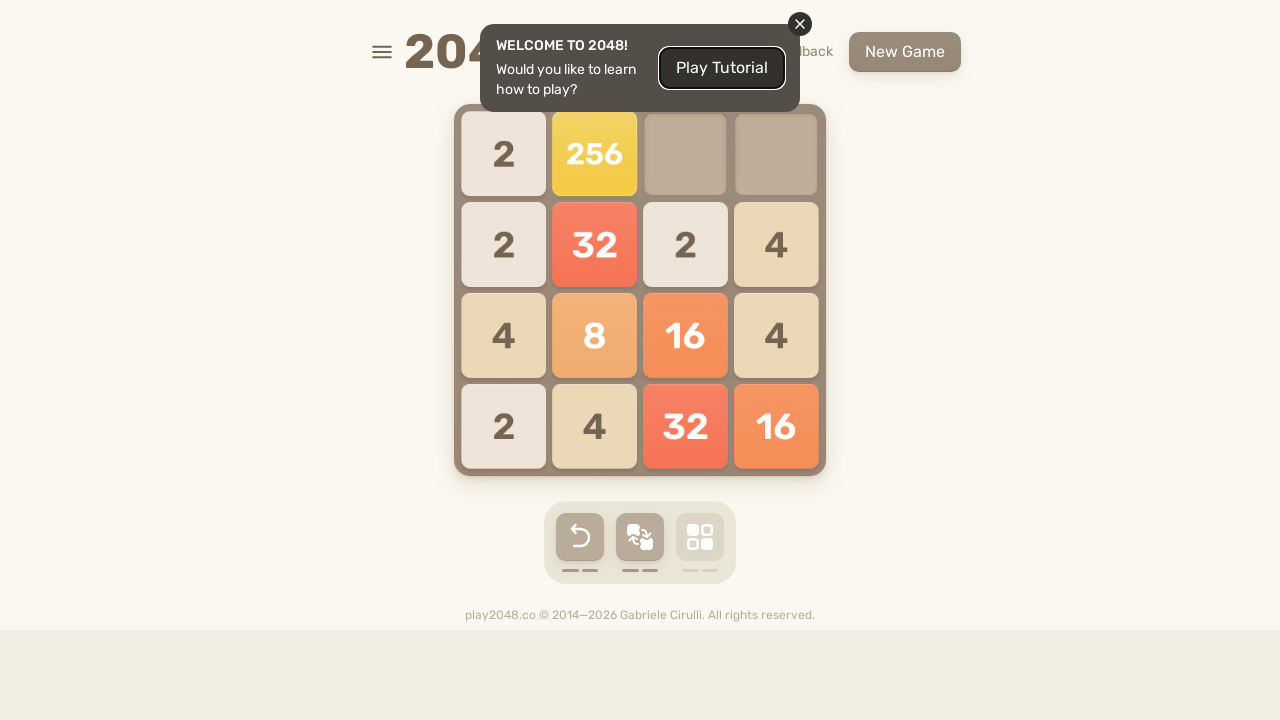

Pressed ArrowRight key
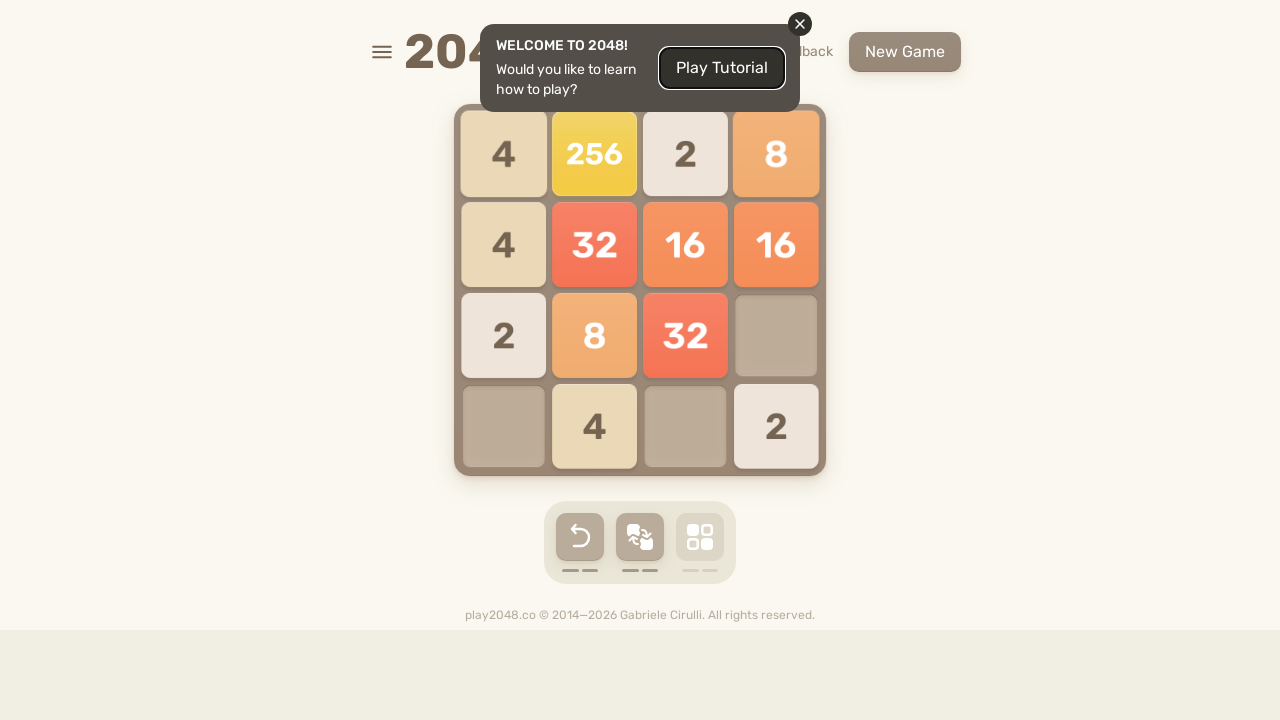

Pressed ArrowDown key
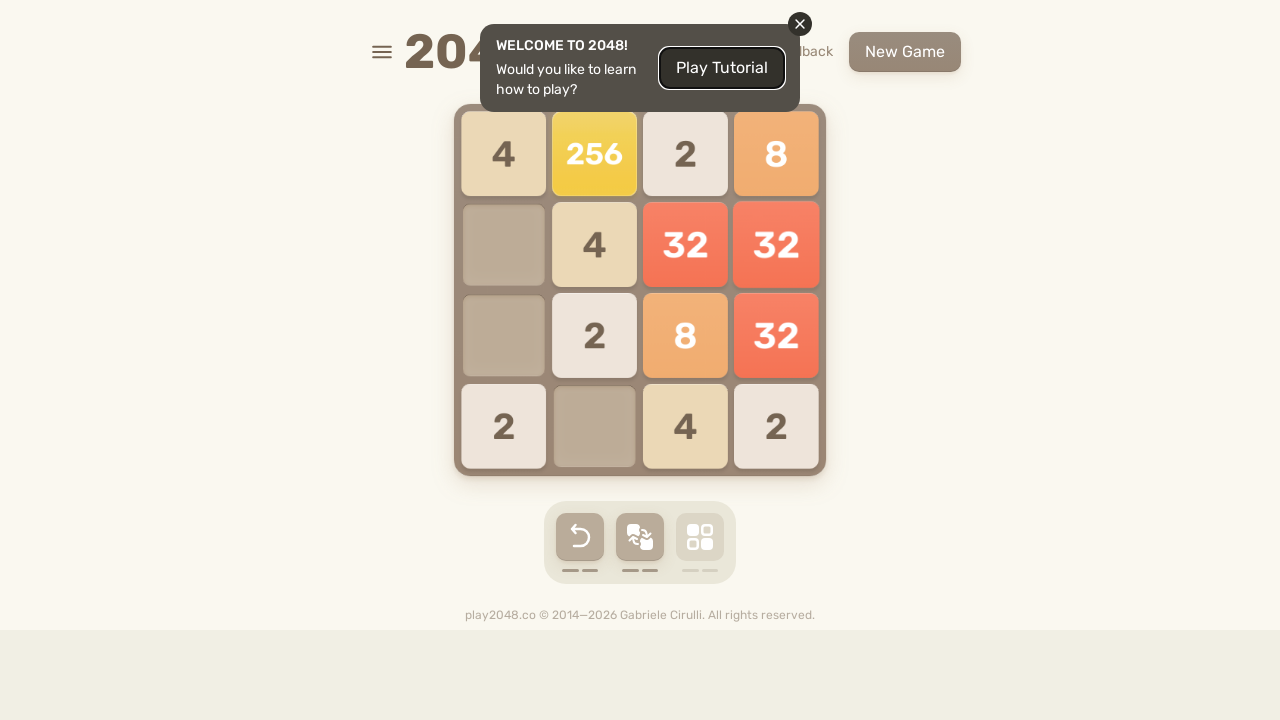

Pressed ArrowLeft key
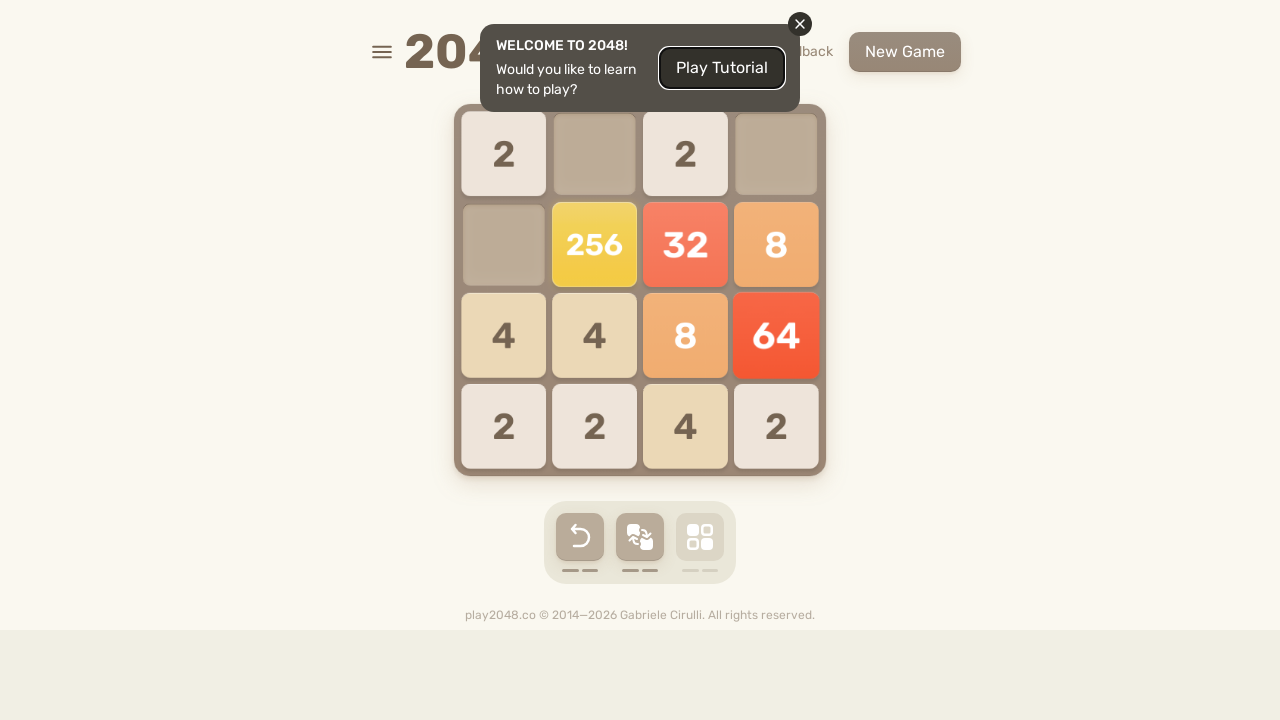

Pressed ArrowUp key
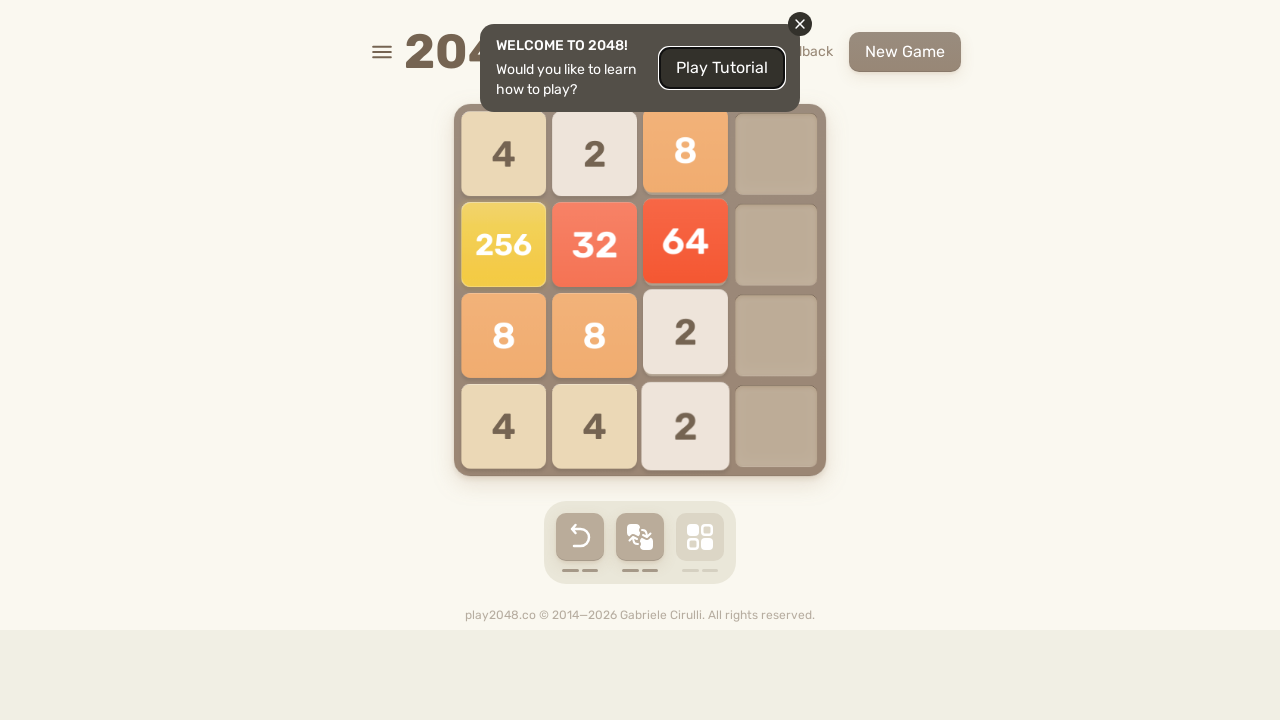

Pressed ArrowRight key
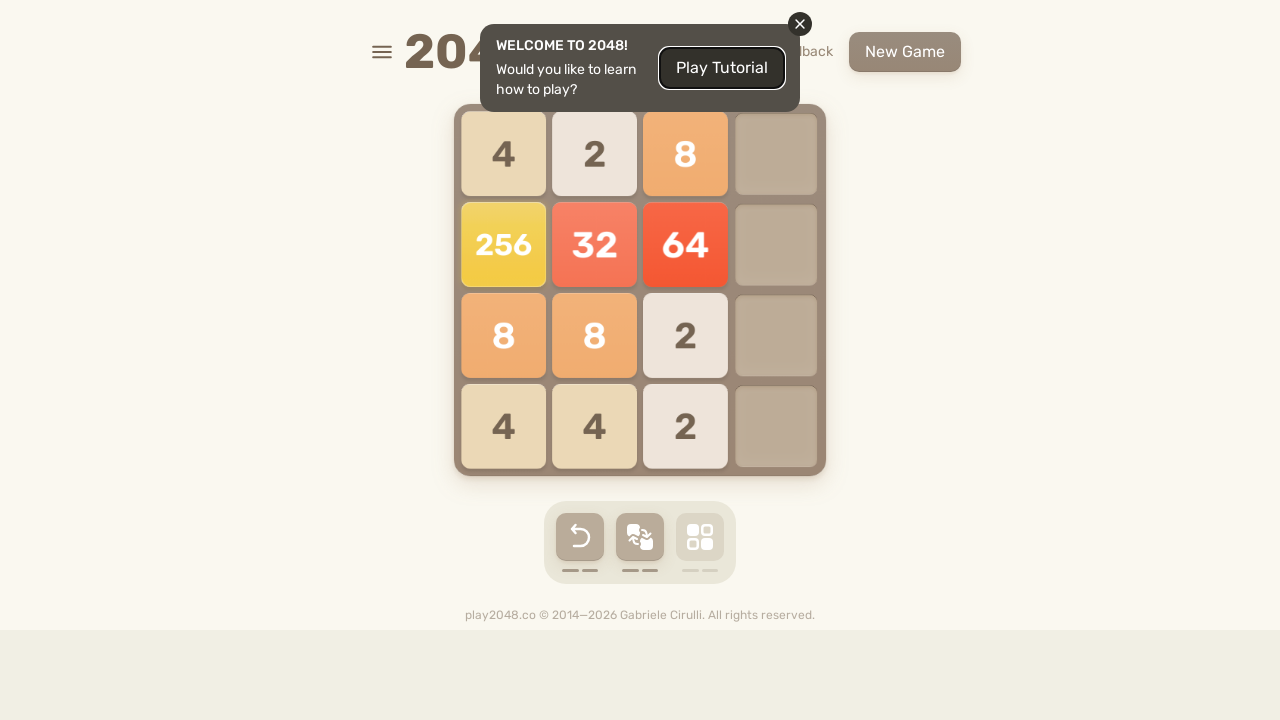

Pressed ArrowDown key
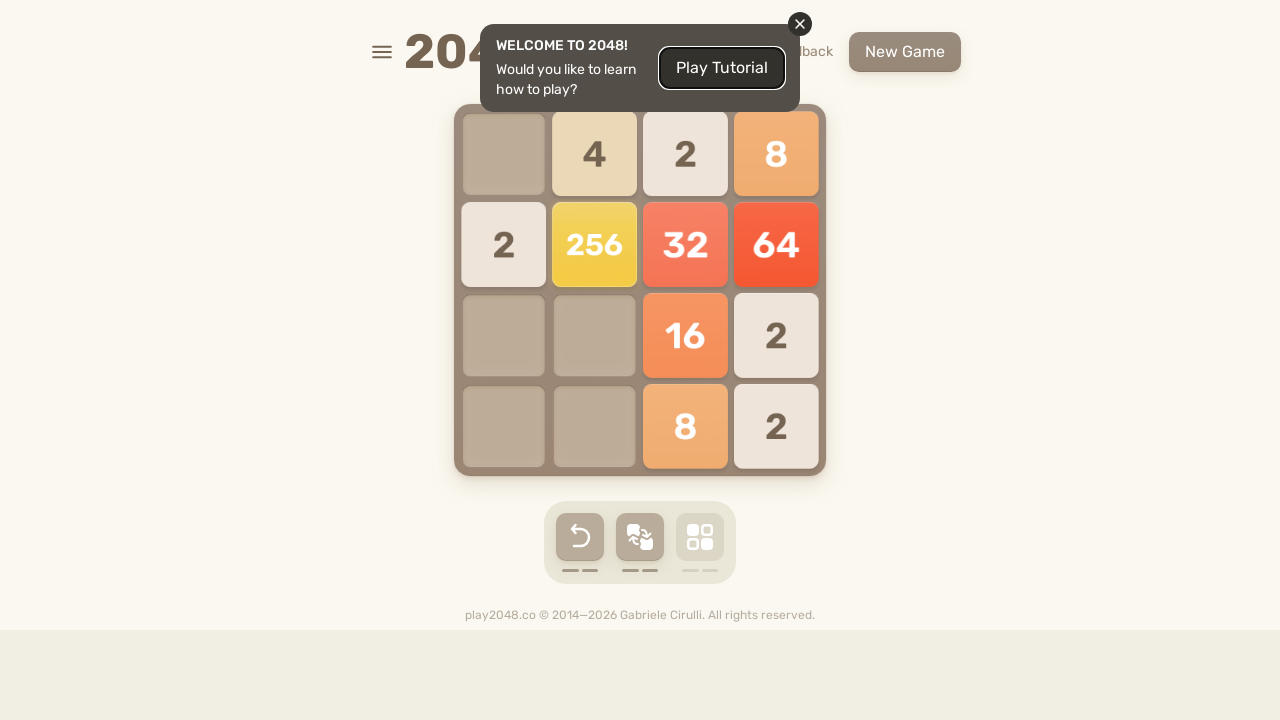

Pressed ArrowLeft key
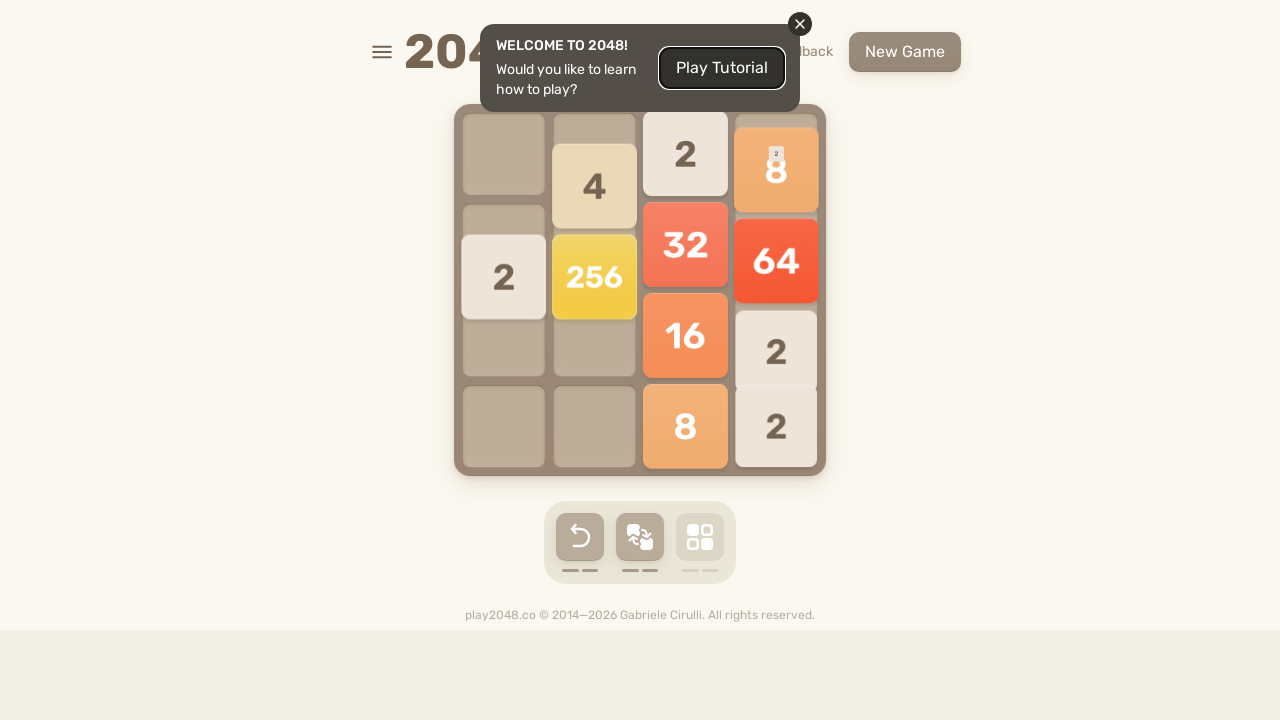

Pressed ArrowUp key
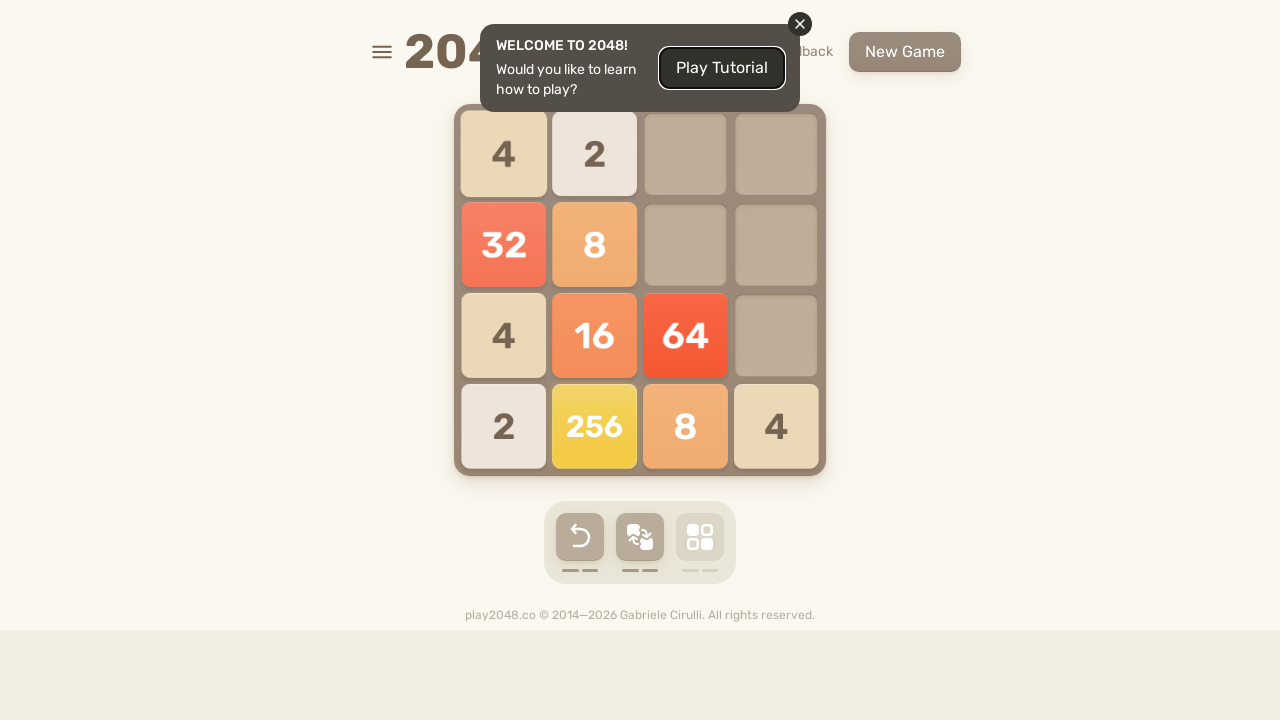

Pressed ArrowRight key
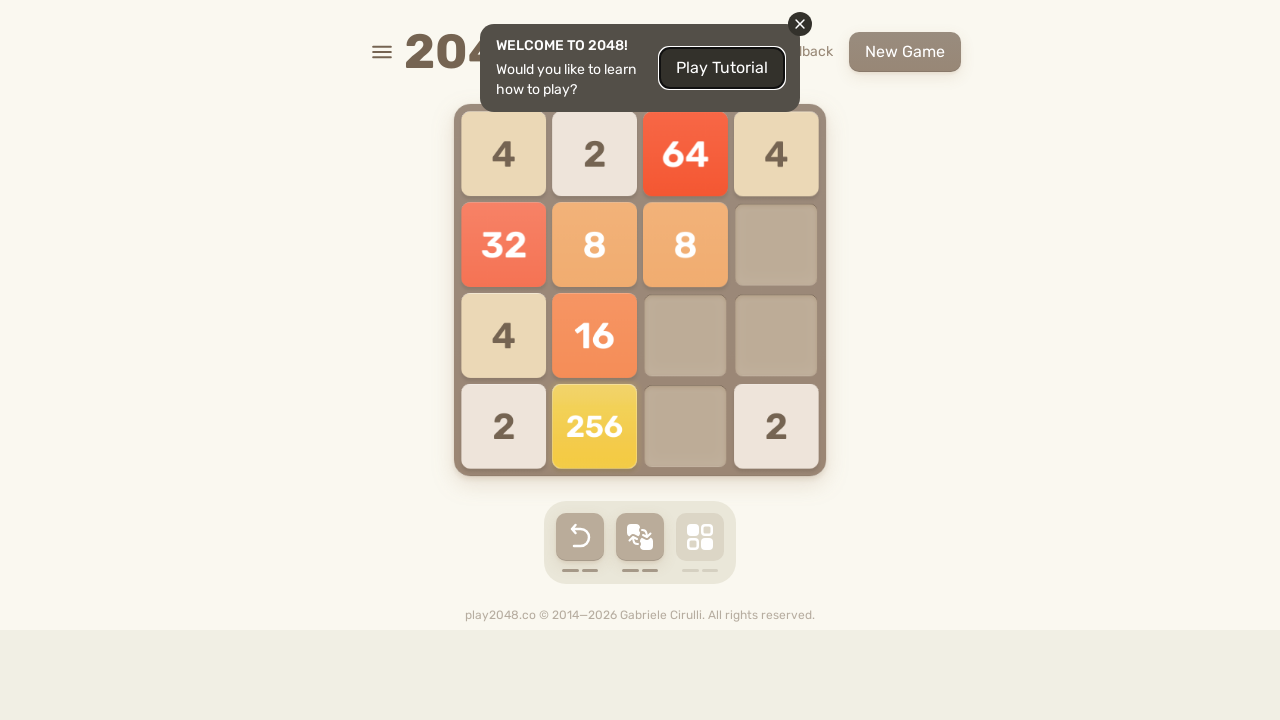

Pressed ArrowDown key
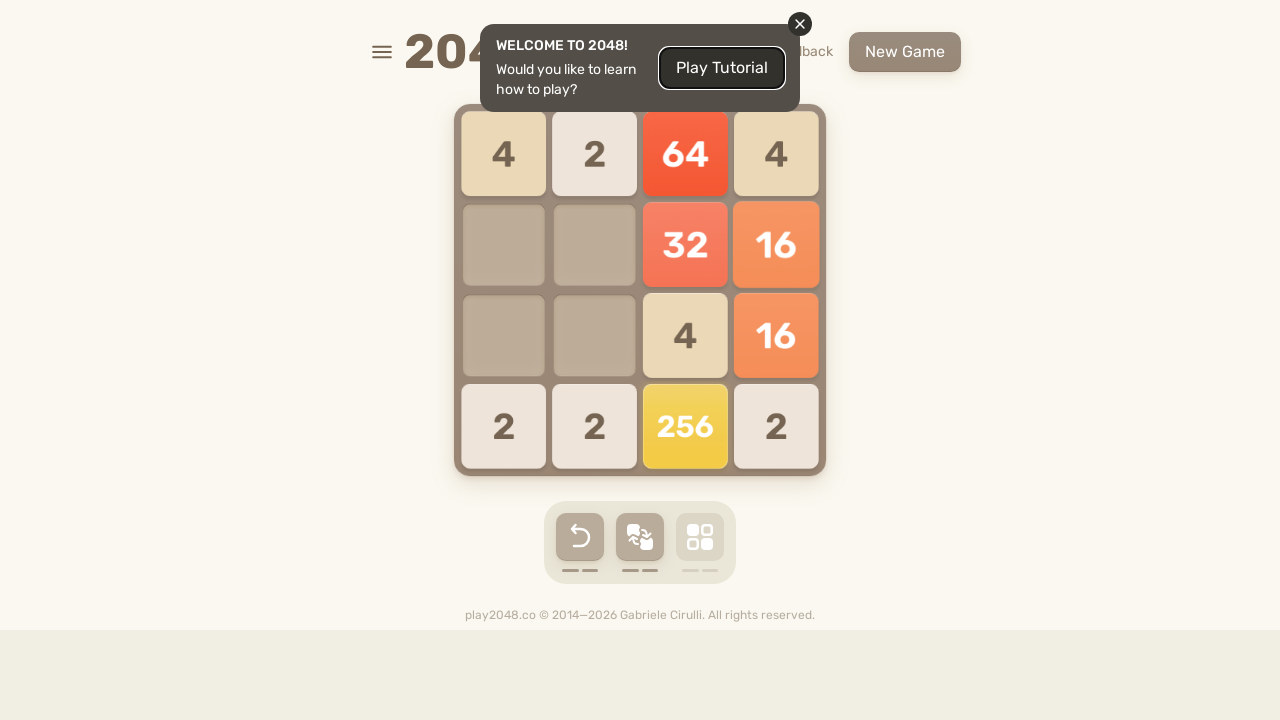

Pressed ArrowLeft key
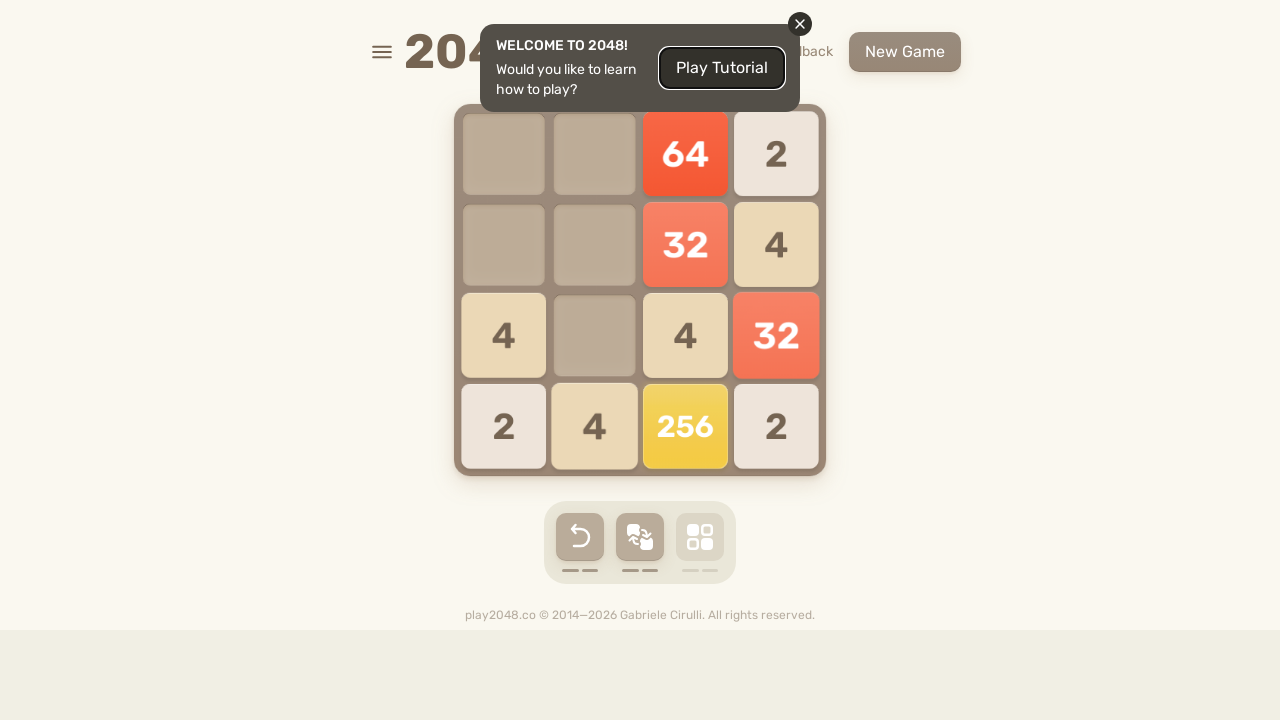

Pressed ArrowUp key
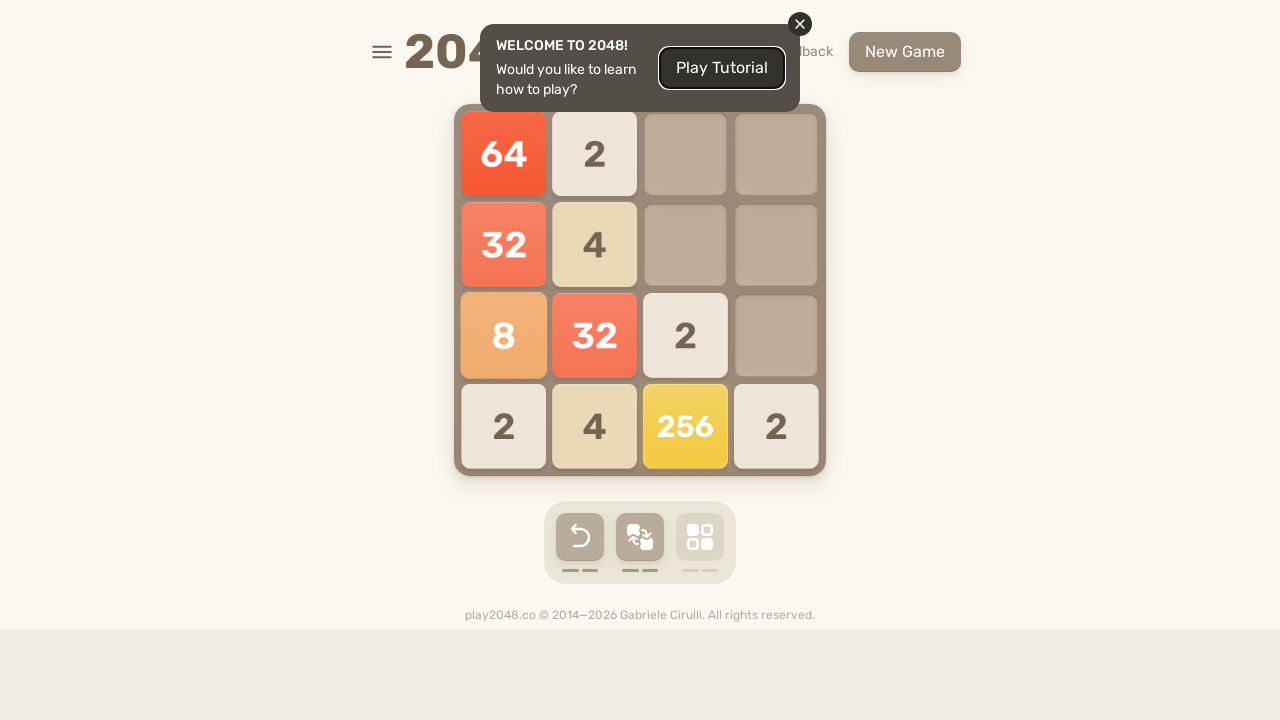

Pressed ArrowRight key
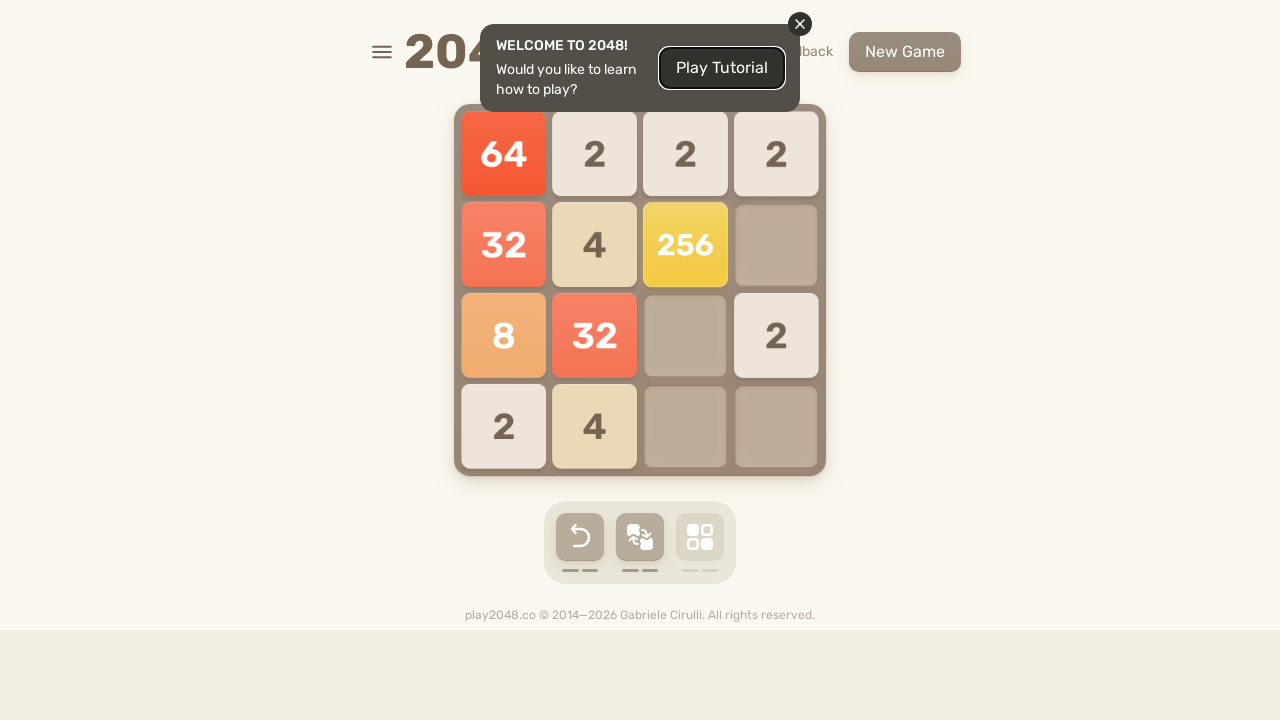

Pressed ArrowDown key
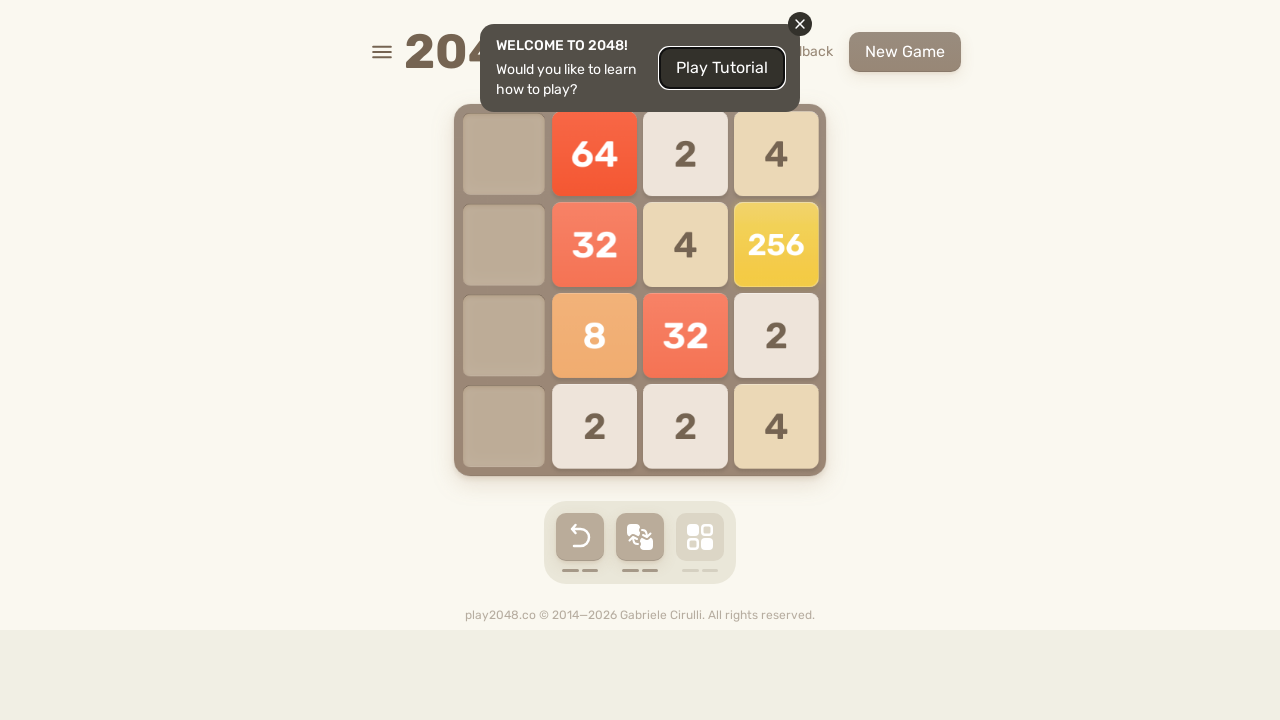

Pressed ArrowLeft key
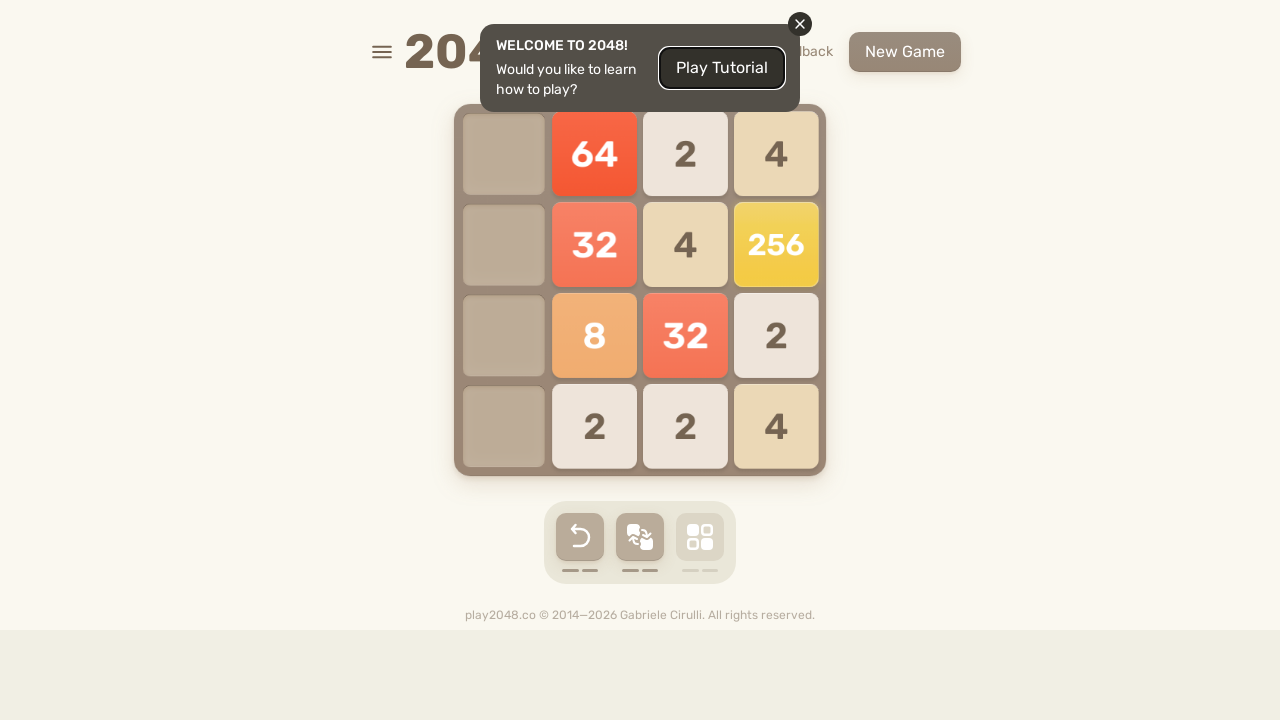

Pressed ArrowUp key
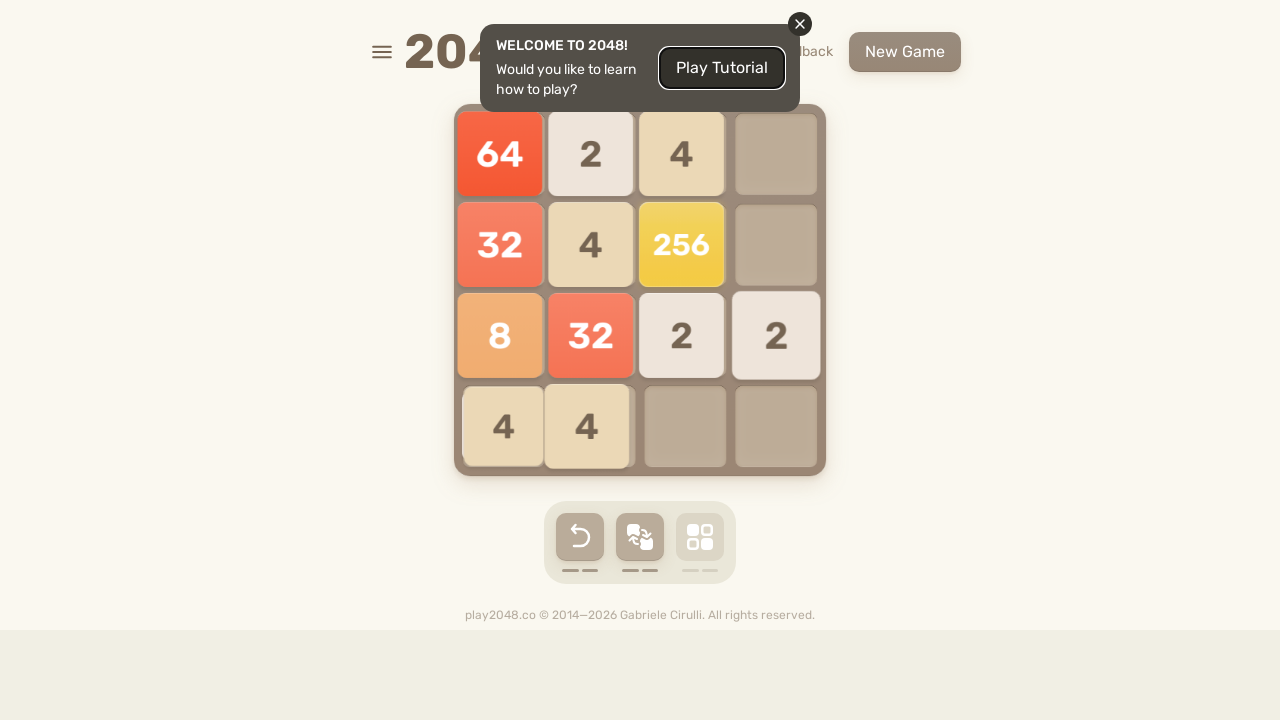

Pressed ArrowRight key
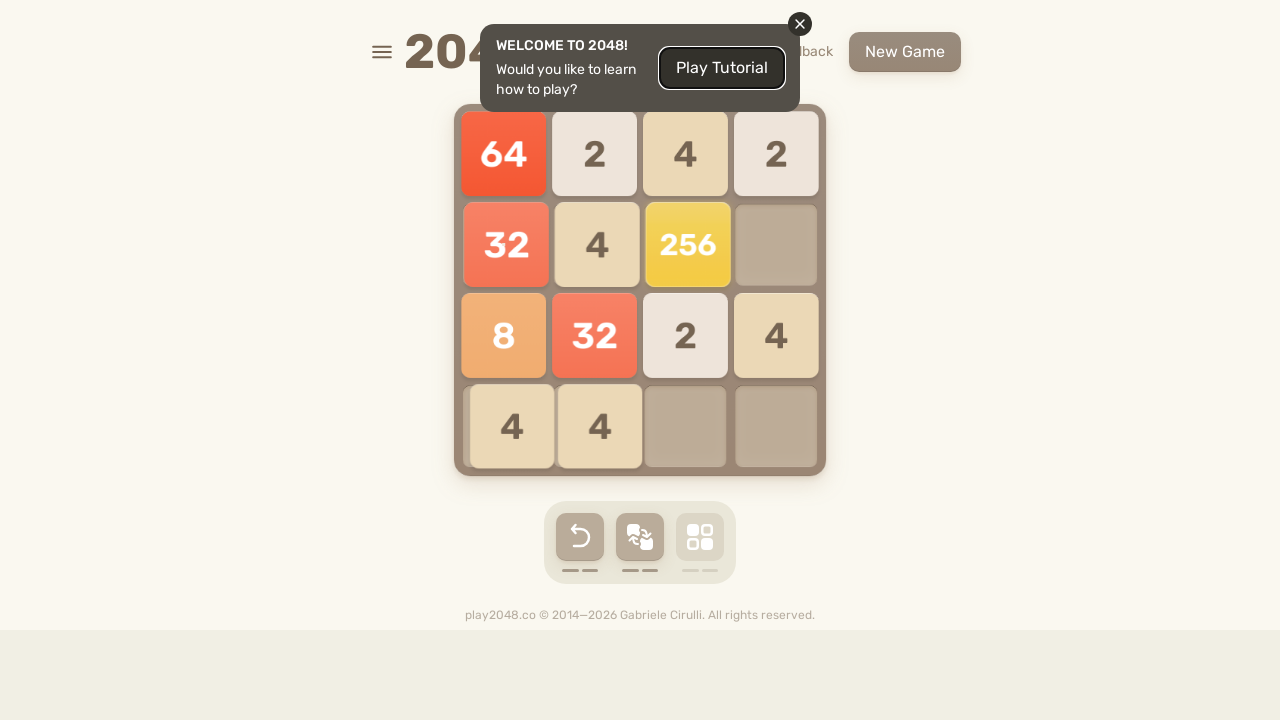

Pressed ArrowDown key
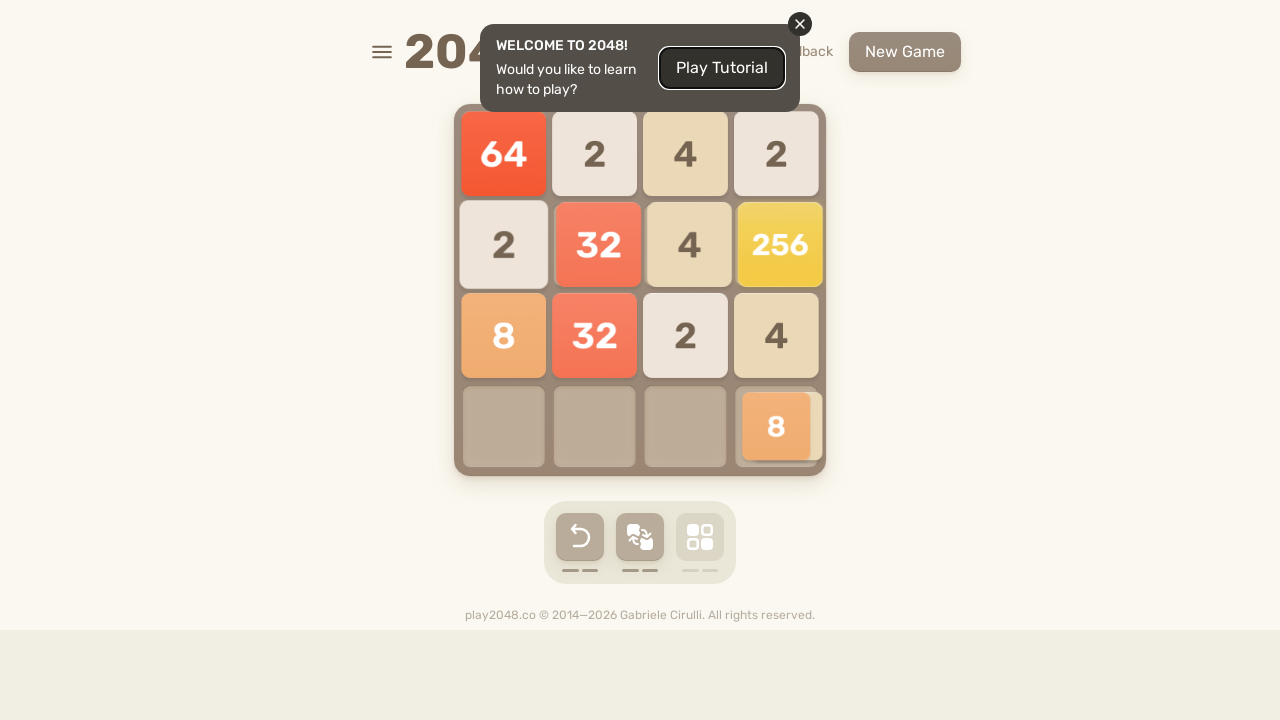

Pressed ArrowLeft key
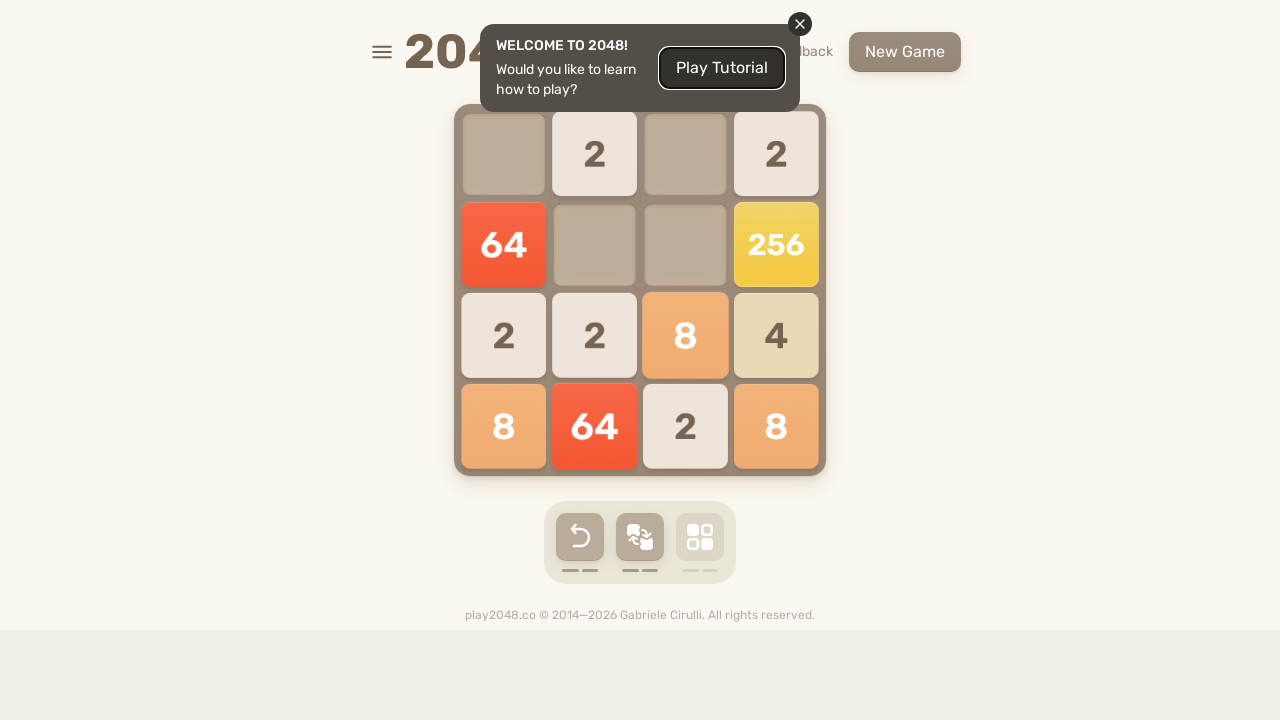

Pressed ArrowUp key
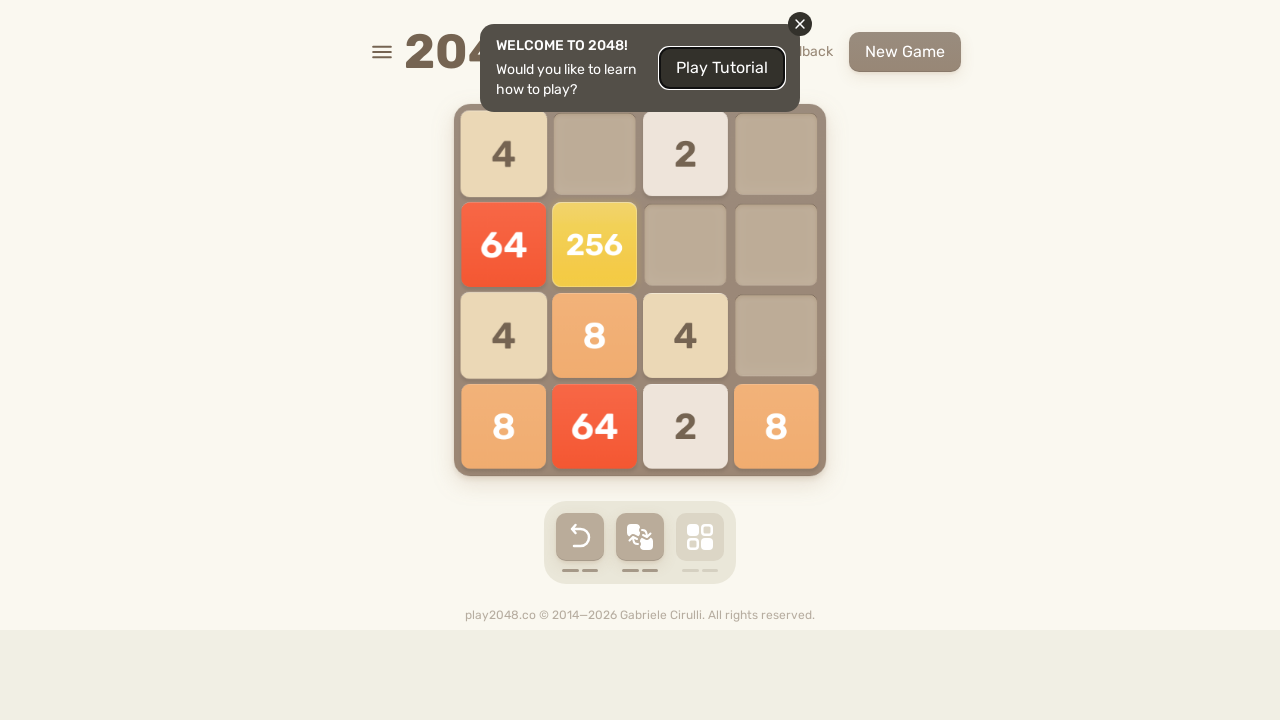

Pressed ArrowRight key
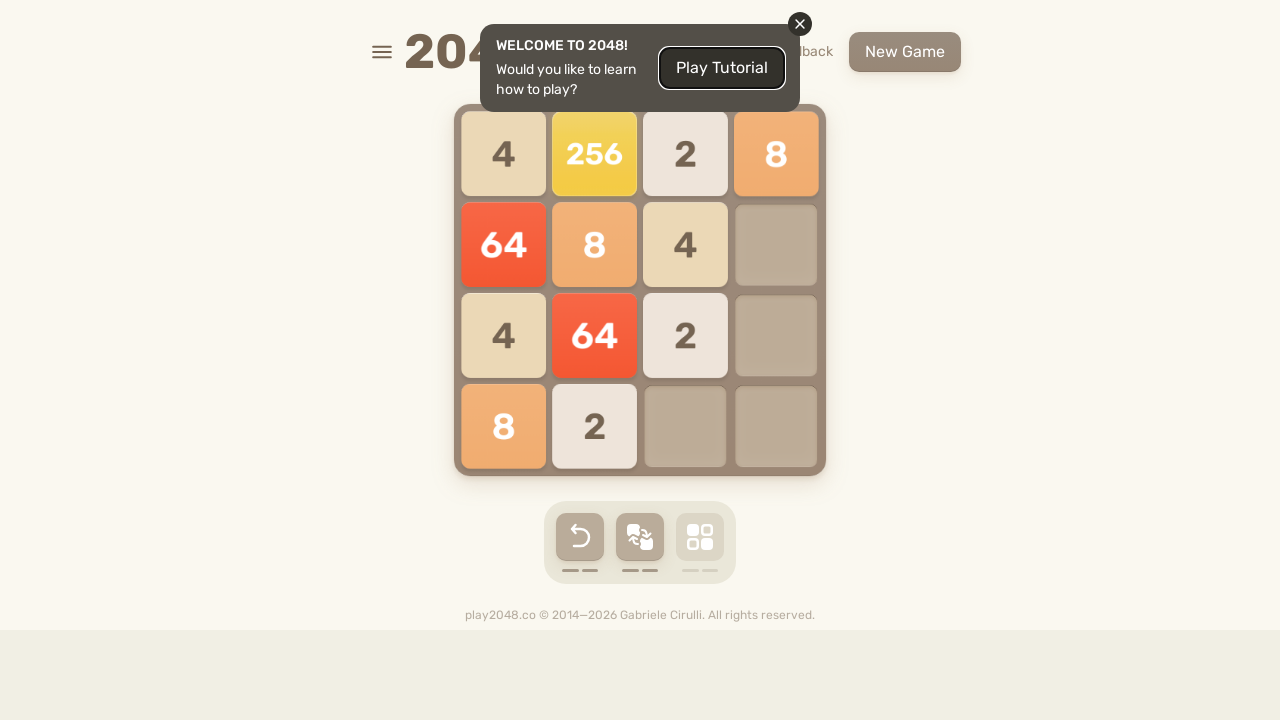

Pressed ArrowDown key
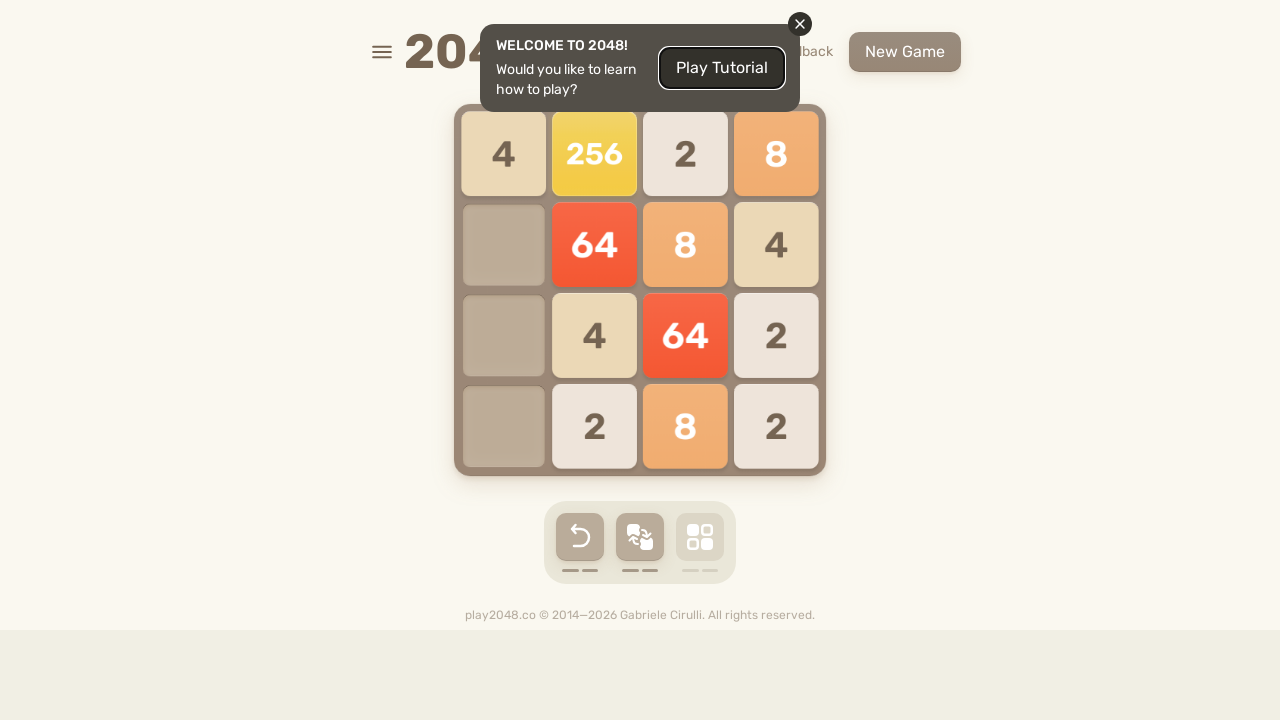

Pressed ArrowLeft key
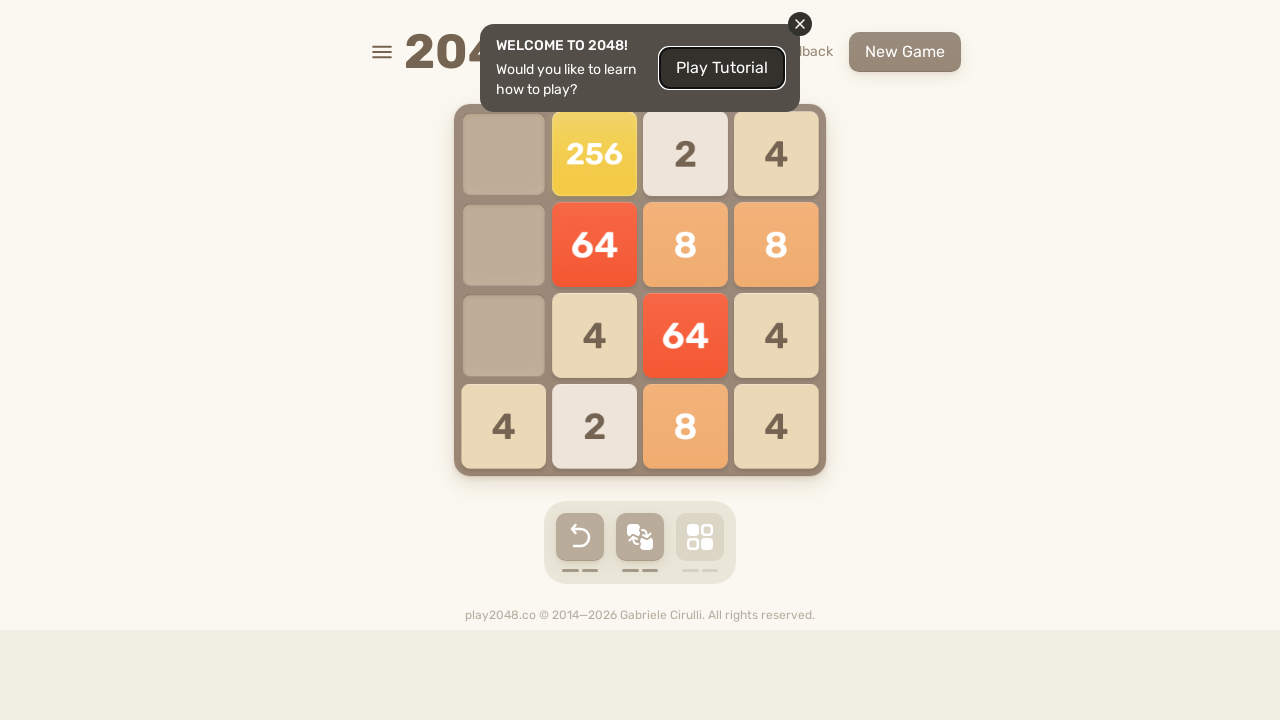

Pressed ArrowUp key
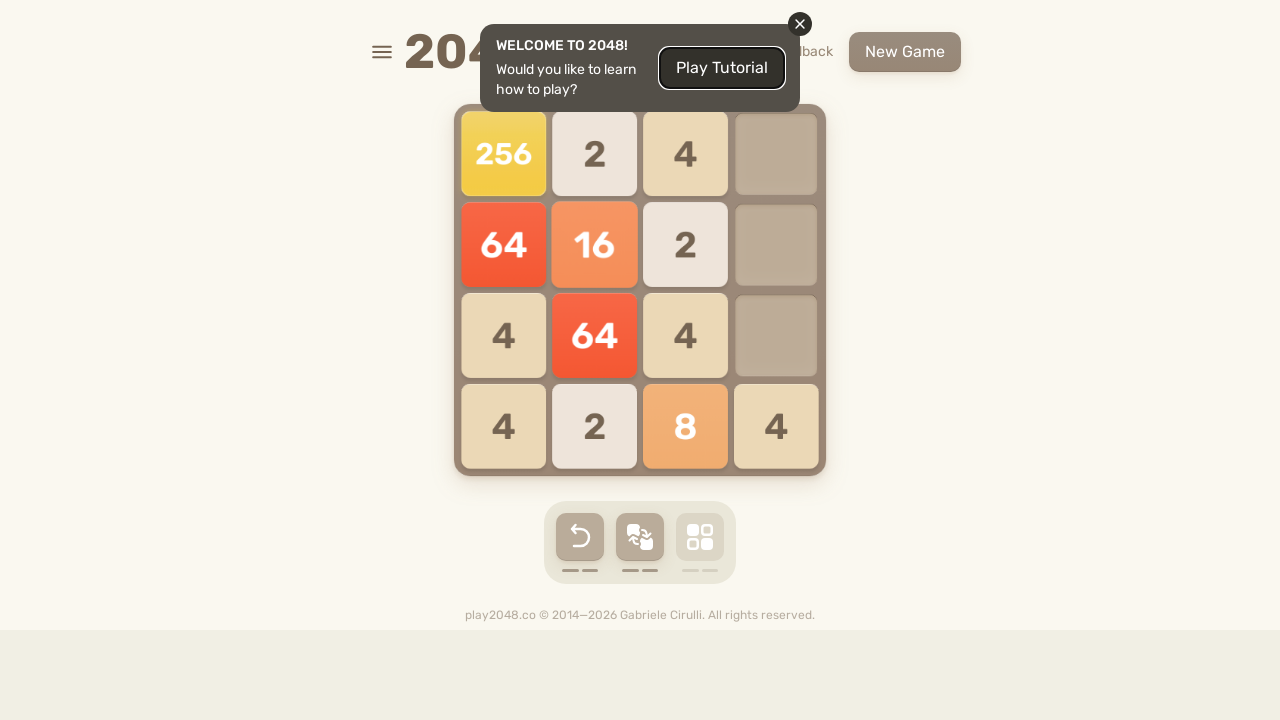

Pressed ArrowRight key
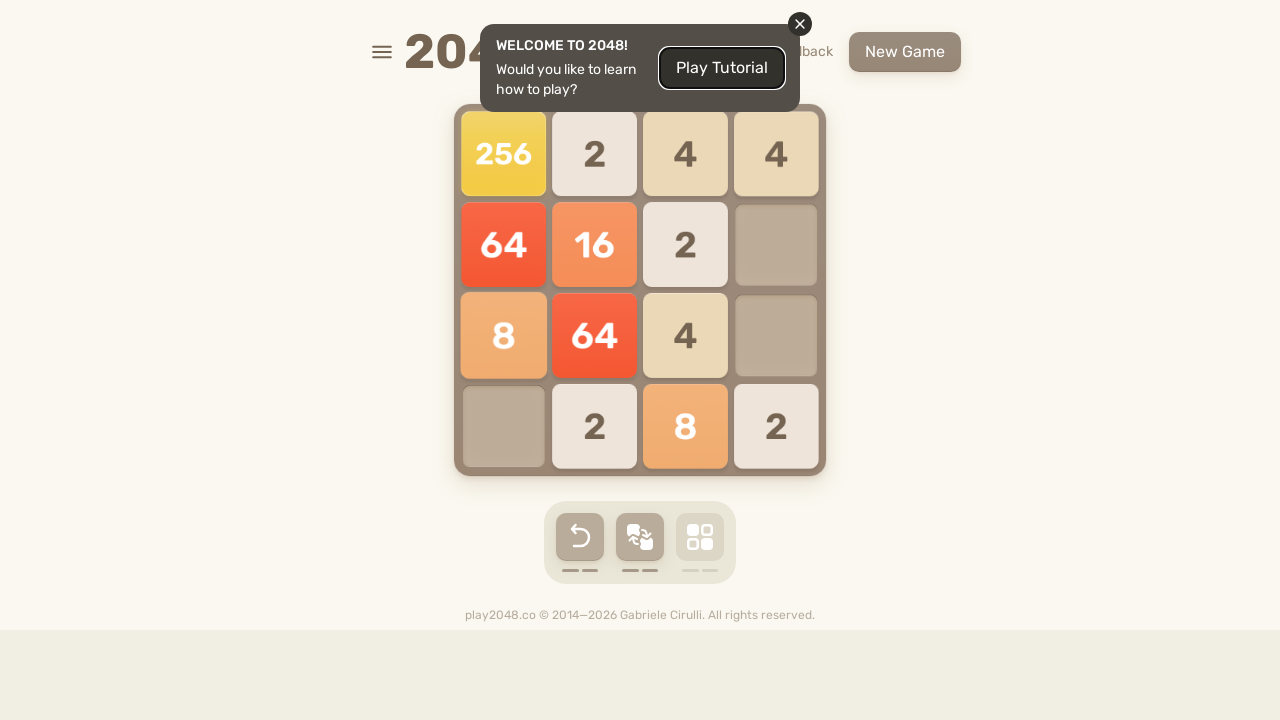

Pressed ArrowDown key
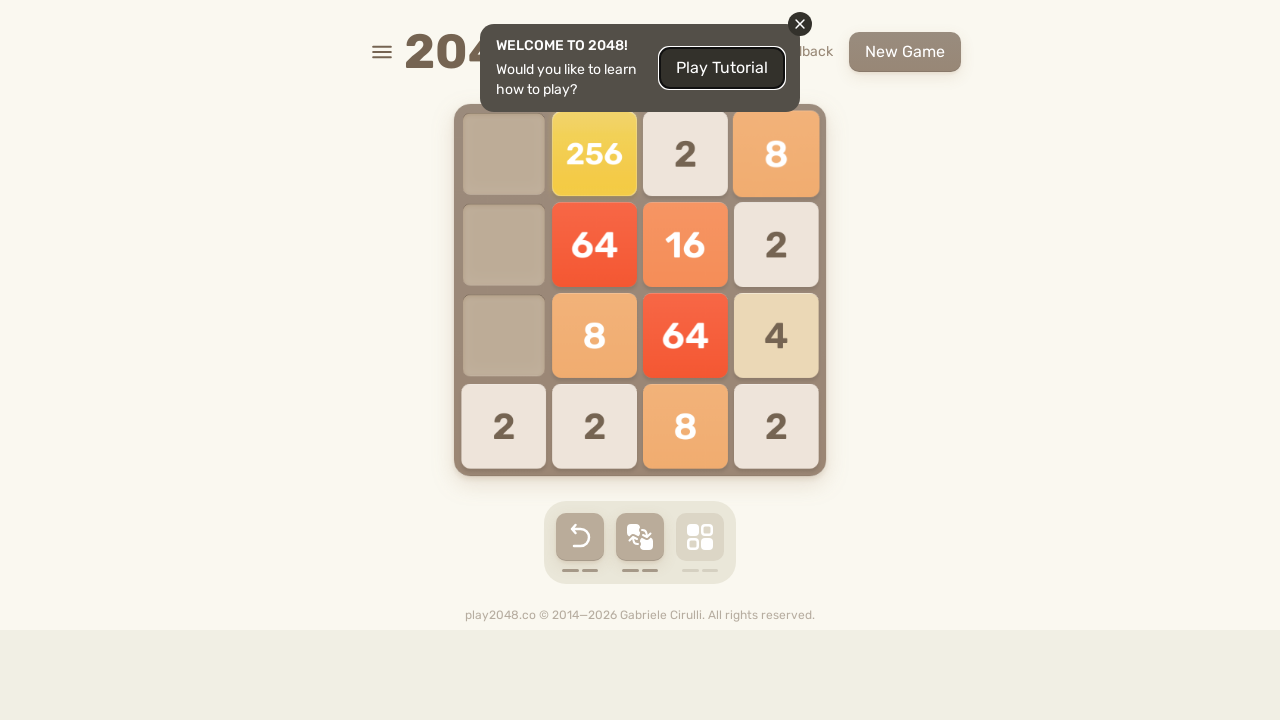

Pressed ArrowLeft key
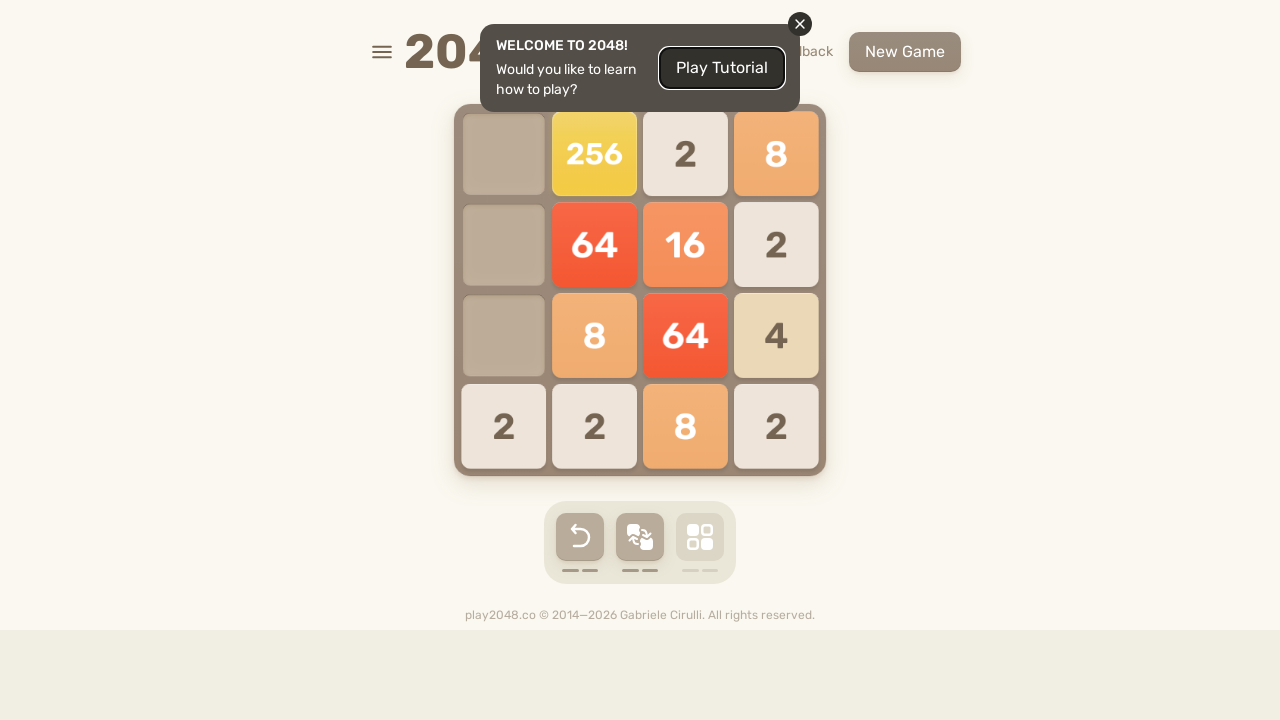

Pressed ArrowUp key
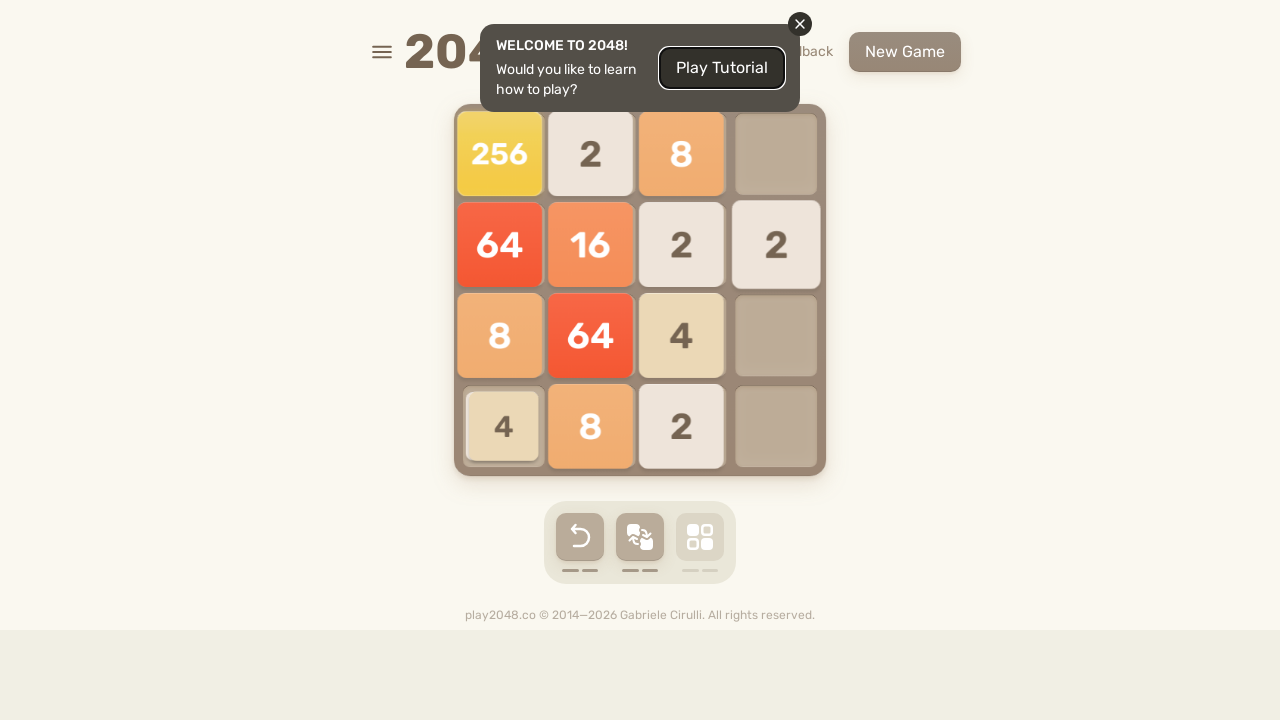

Pressed ArrowRight key
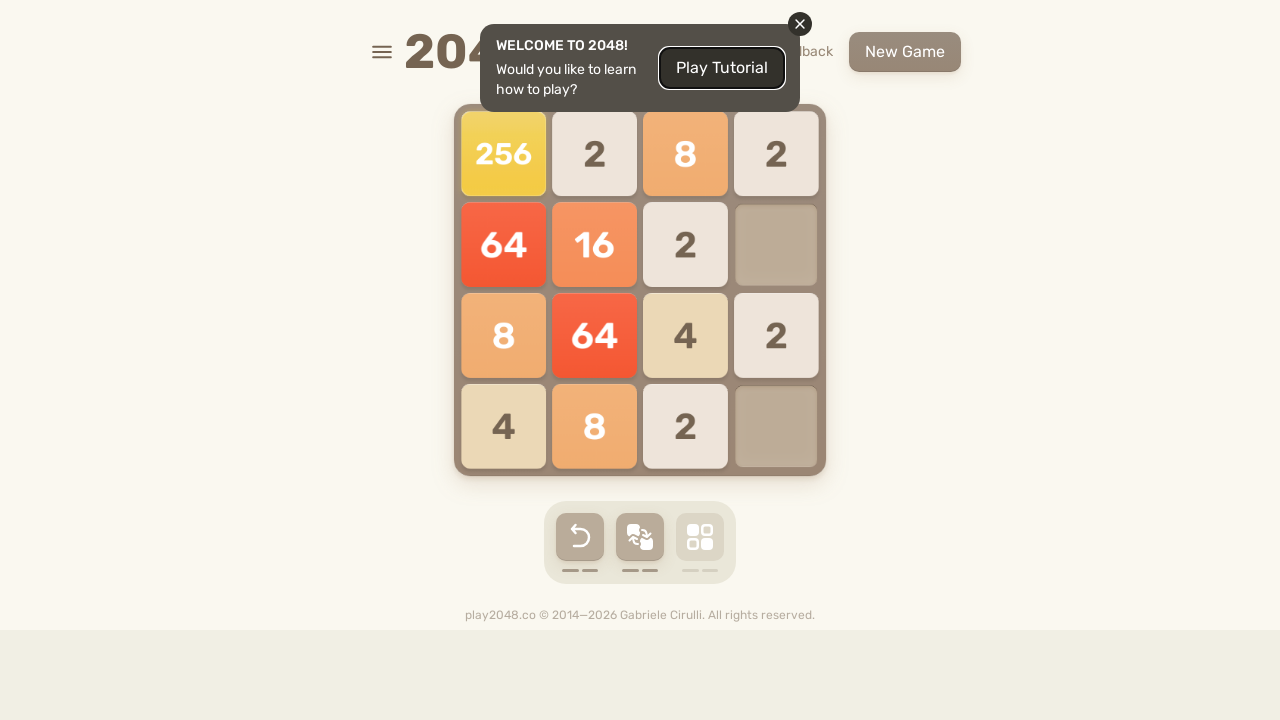

Pressed ArrowDown key
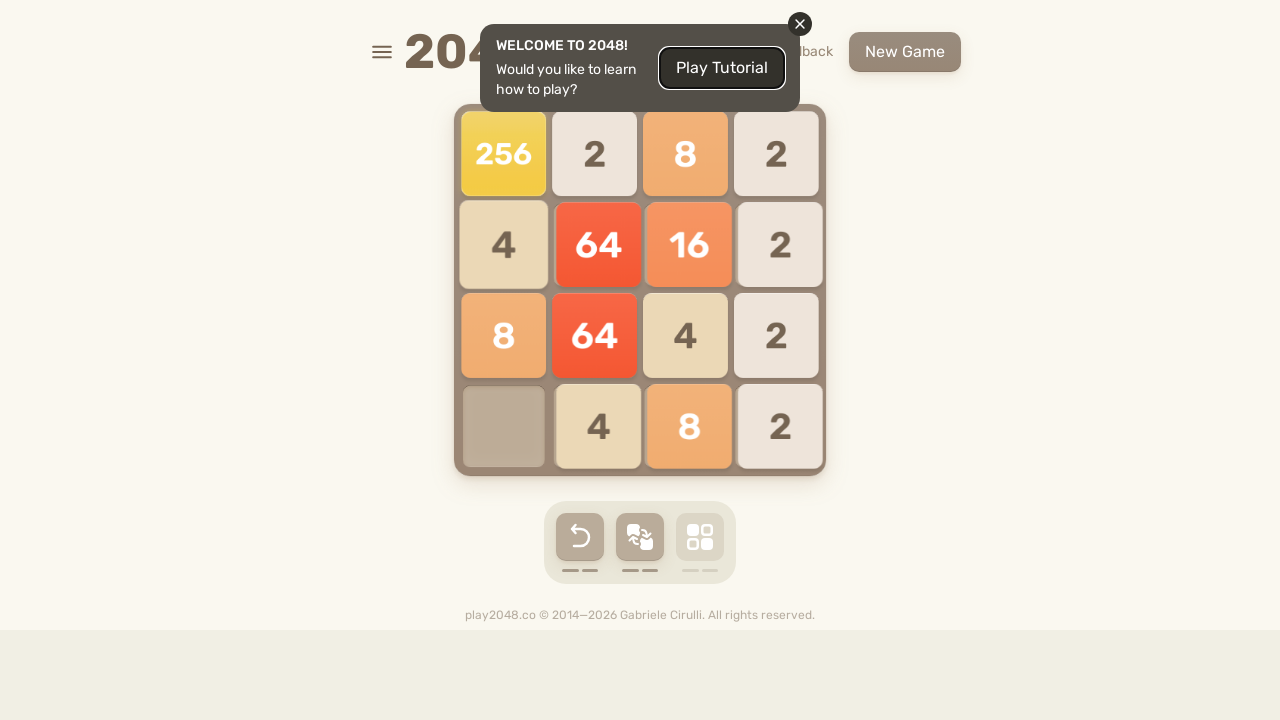

Pressed ArrowLeft key
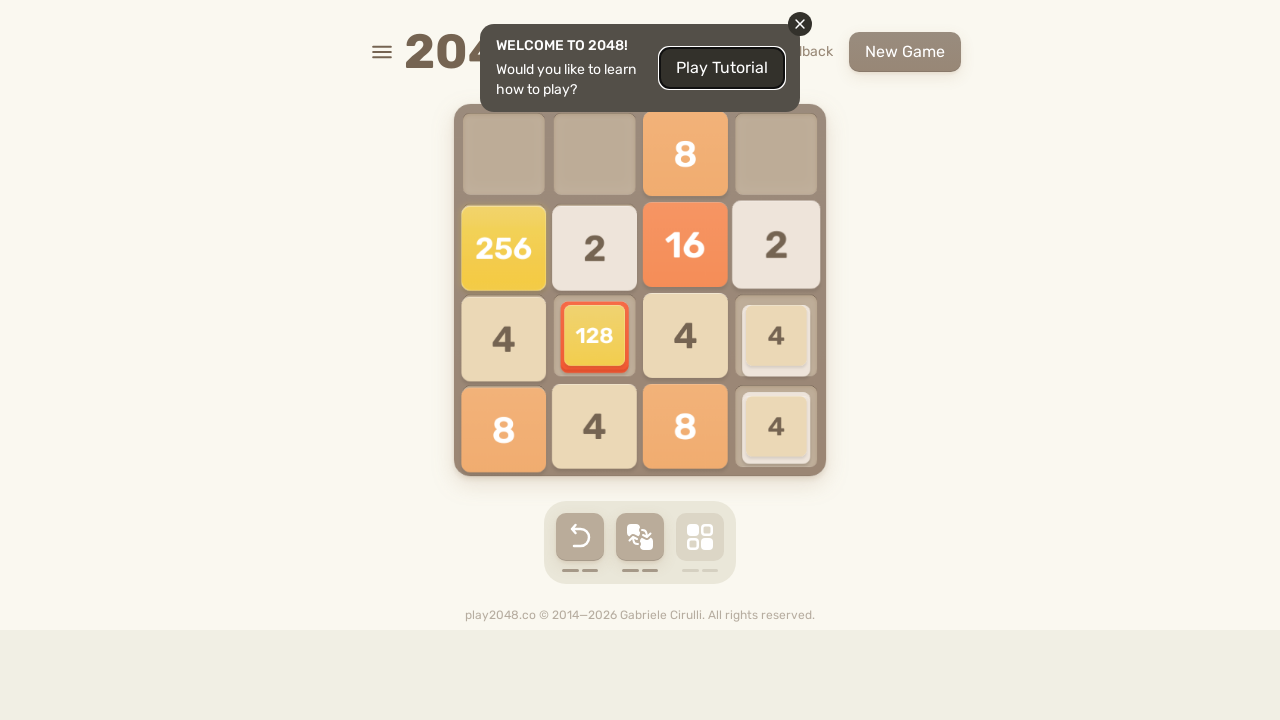

Pressed ArrowUp key
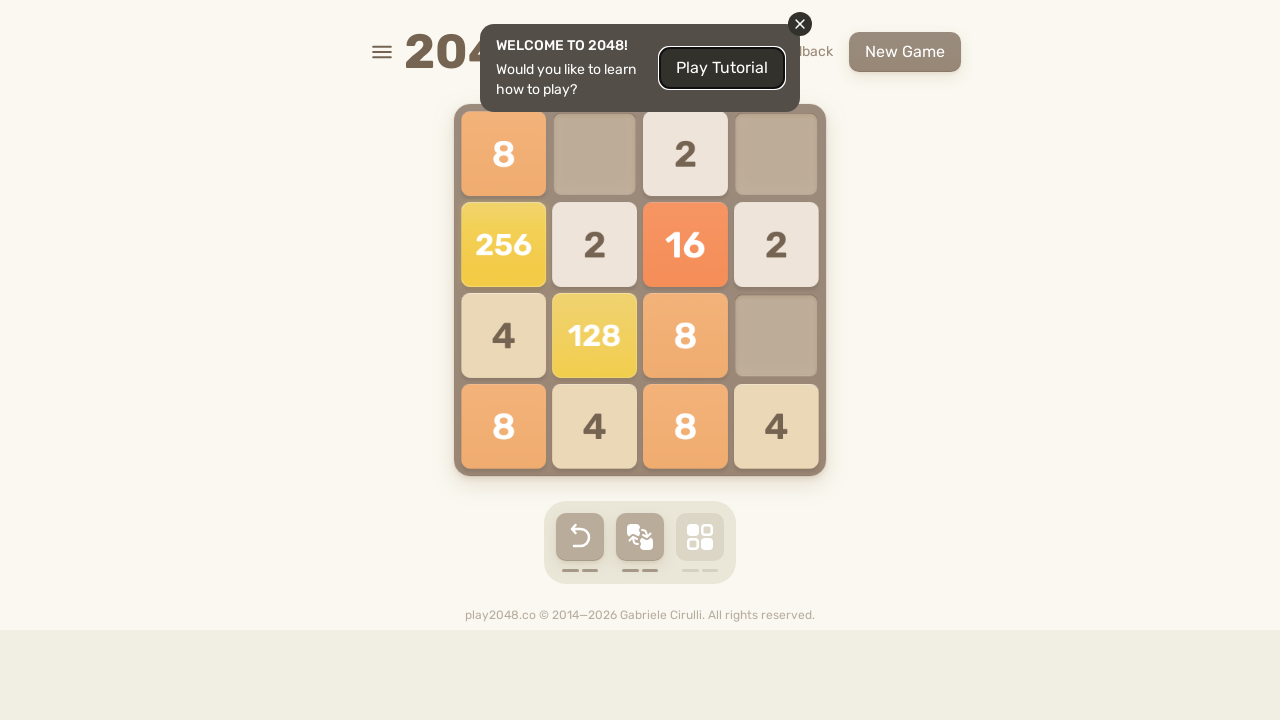

Pressed ArrowRight key
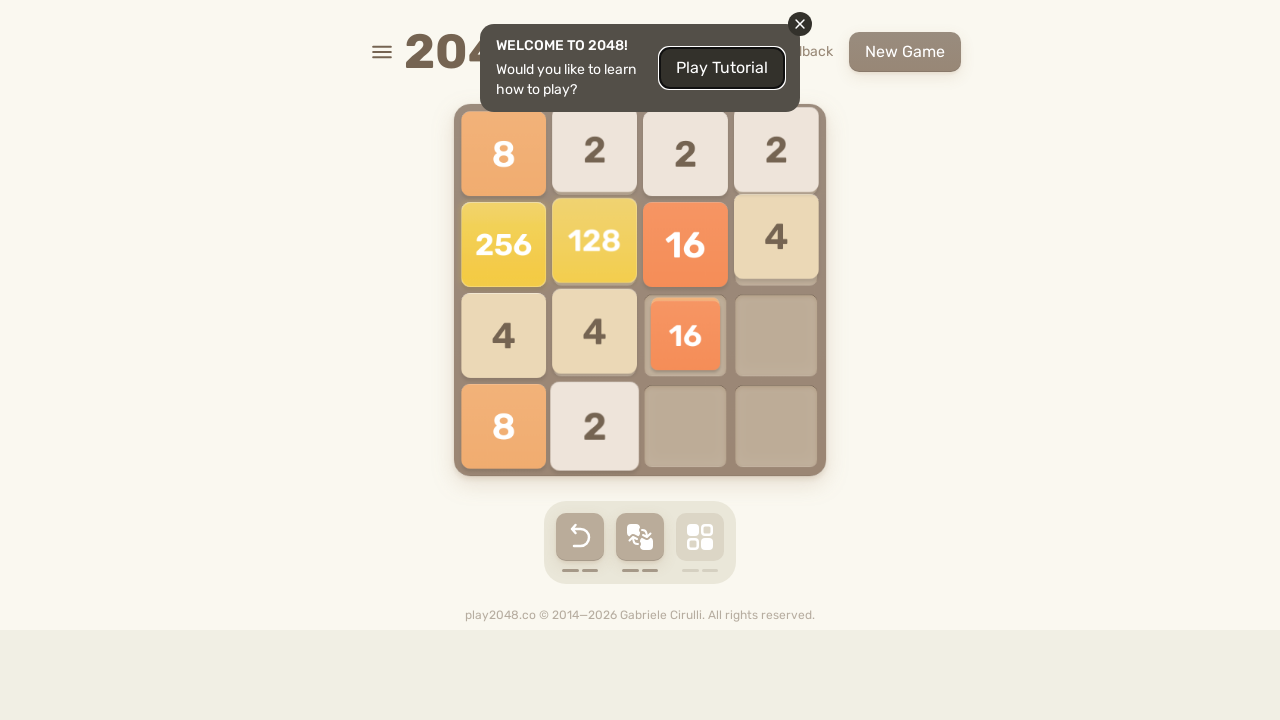

Pressed ArrowDown key
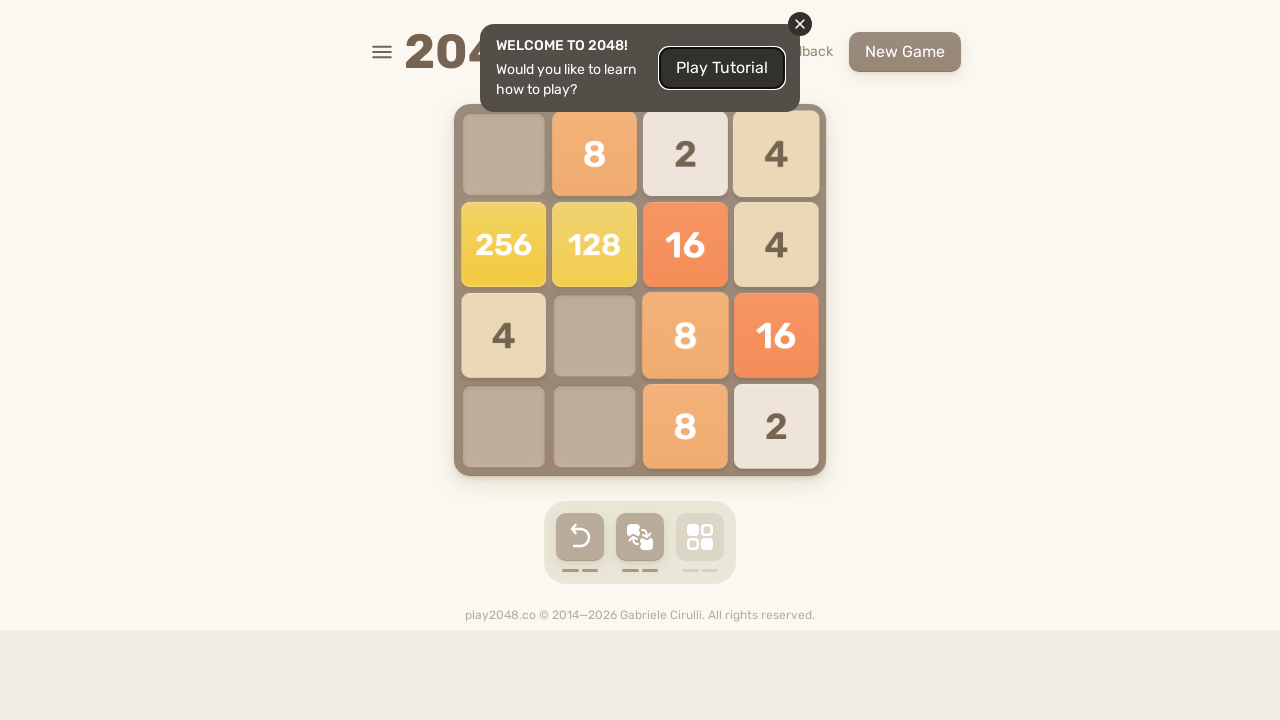

Pressed ArrowLeft key
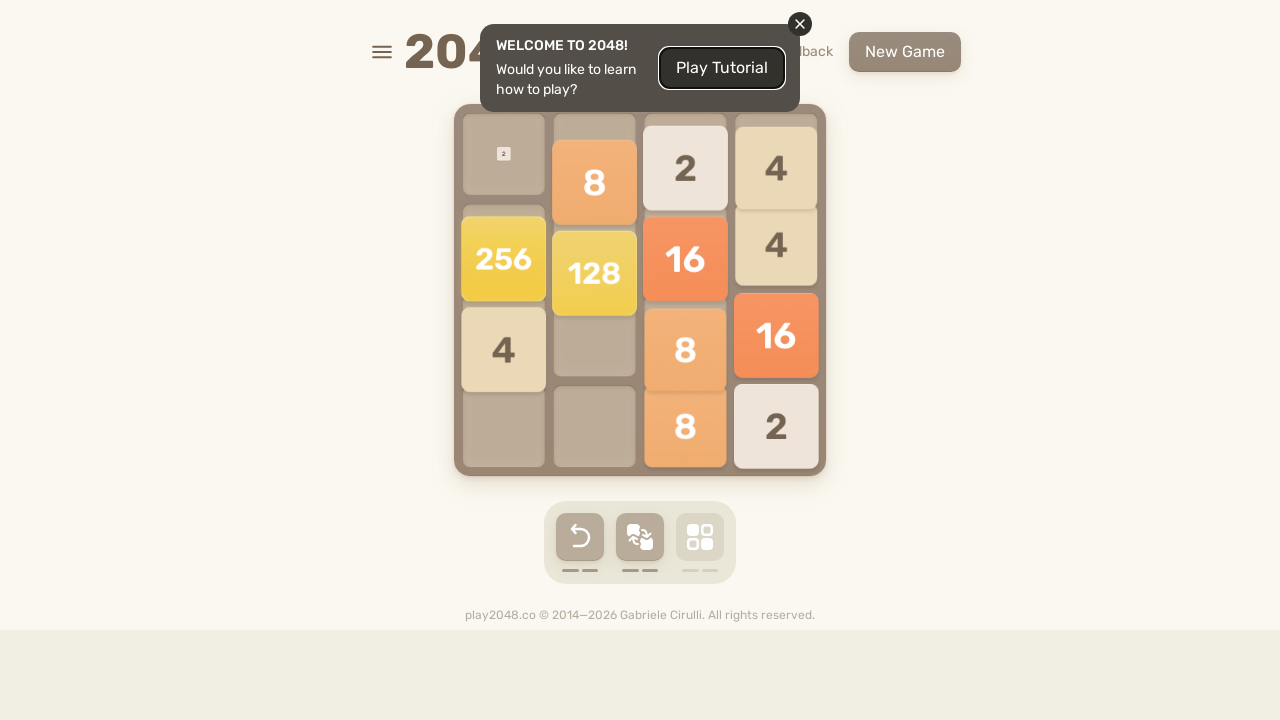

Pressed ArrowUp key
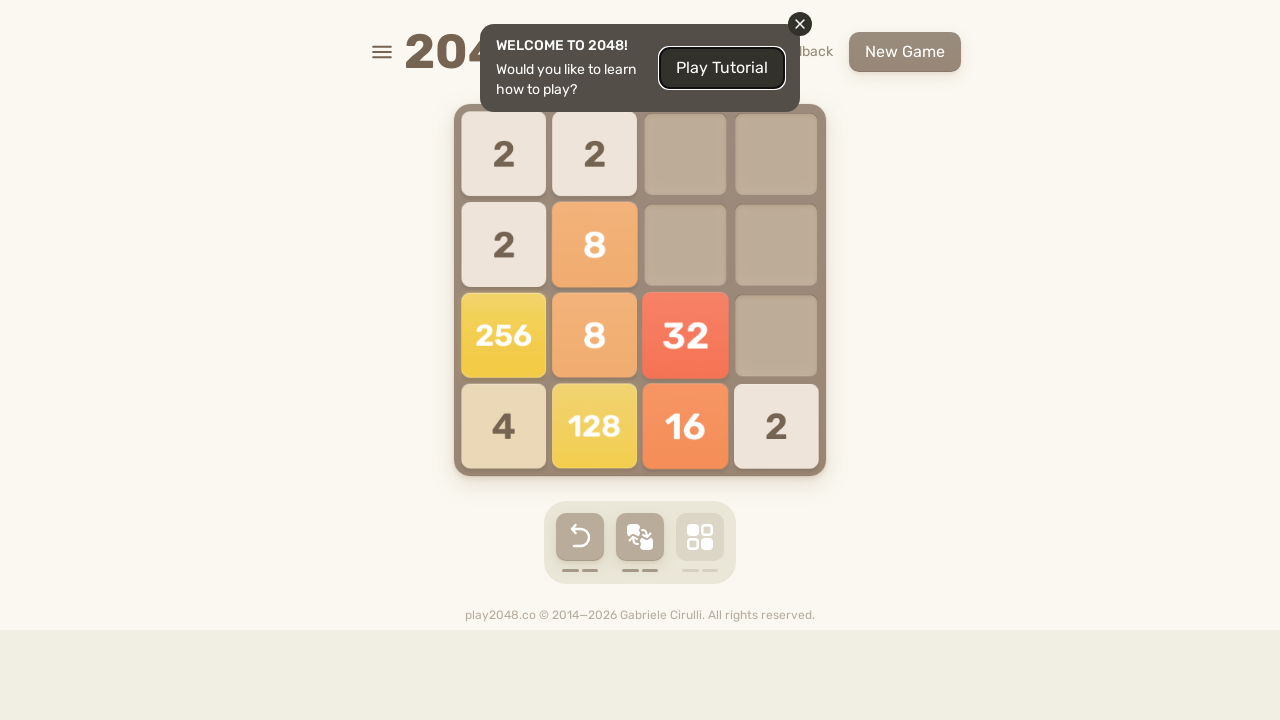

Pressed ArrowRight key
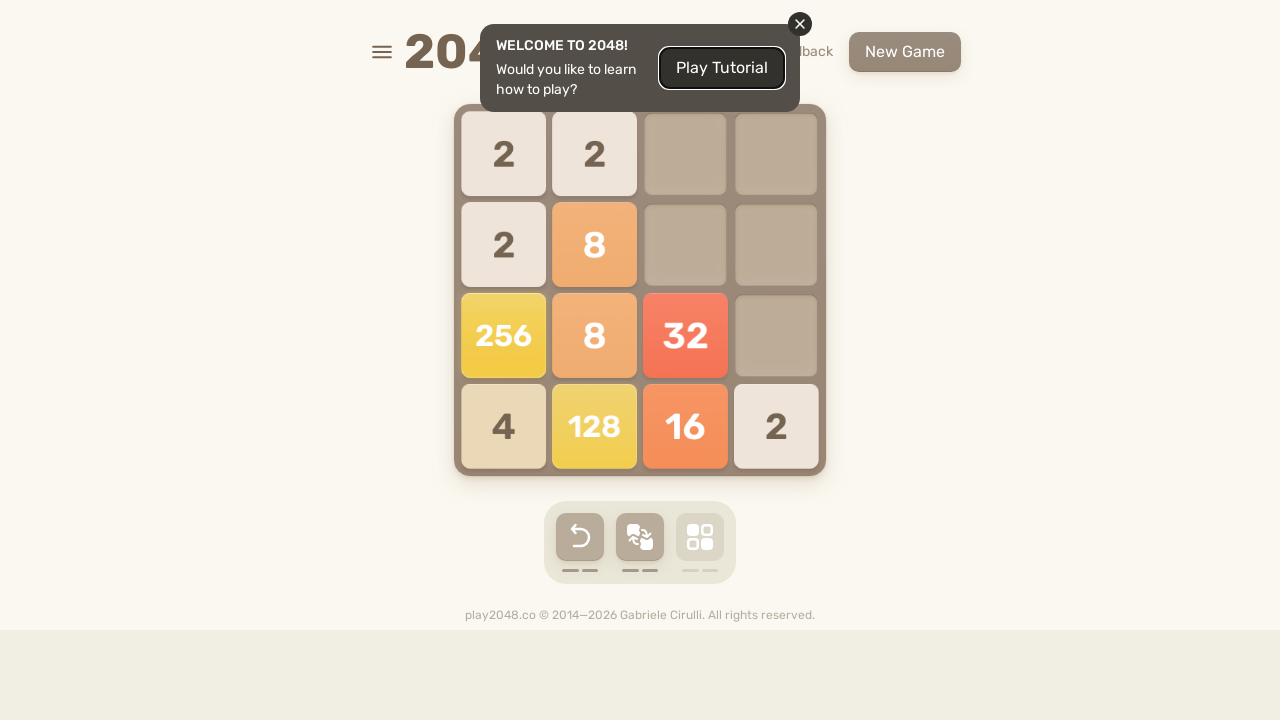

Pressed ArrowDown key
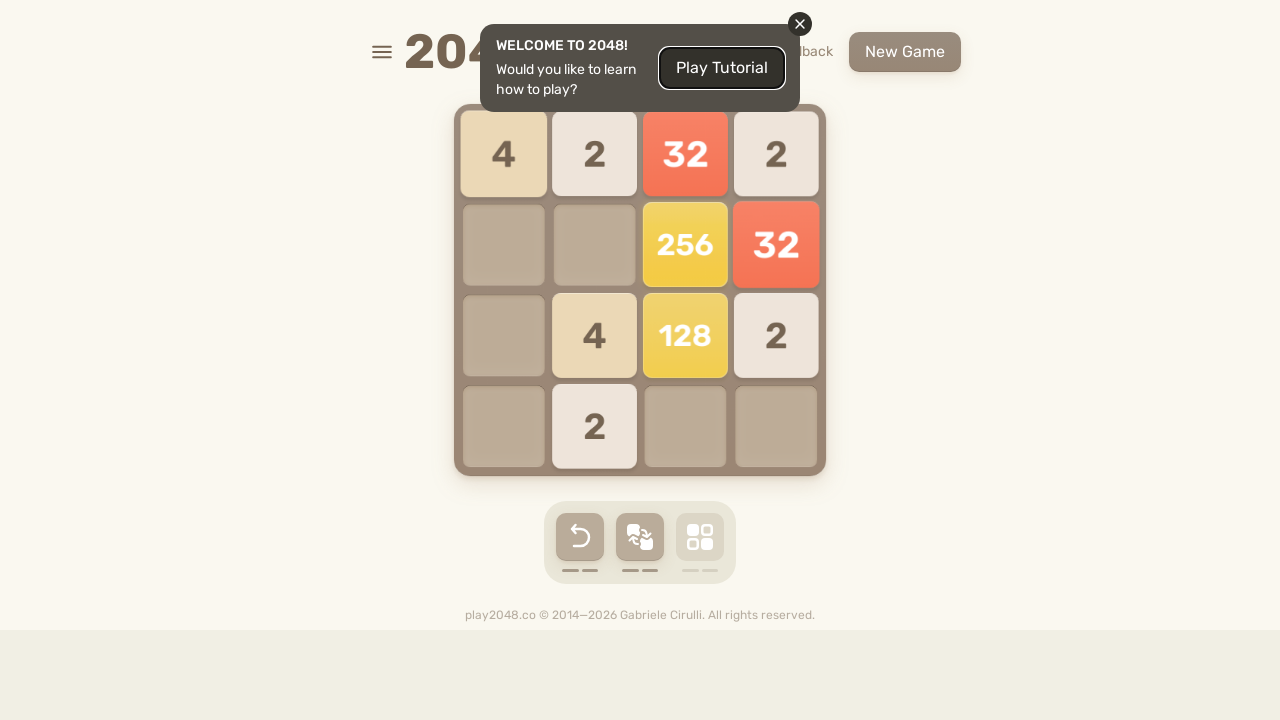

Pressed ArrowLeft key
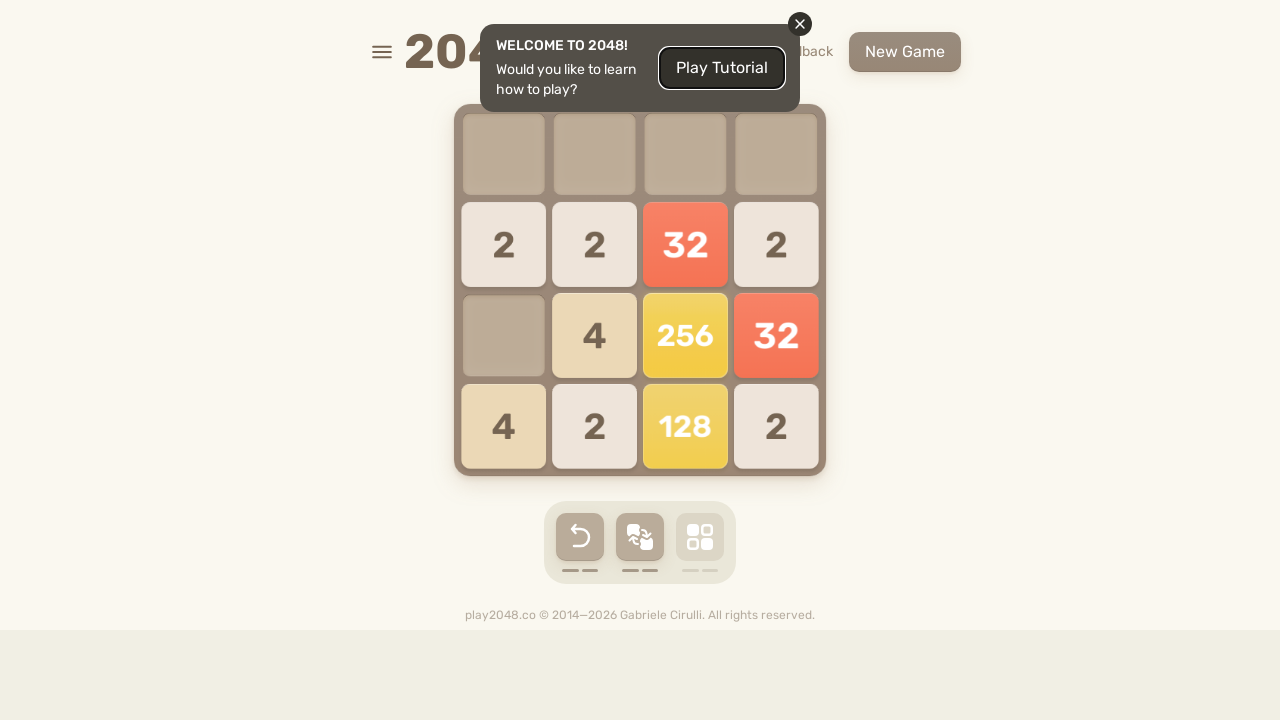

Pressed ArrowUp key
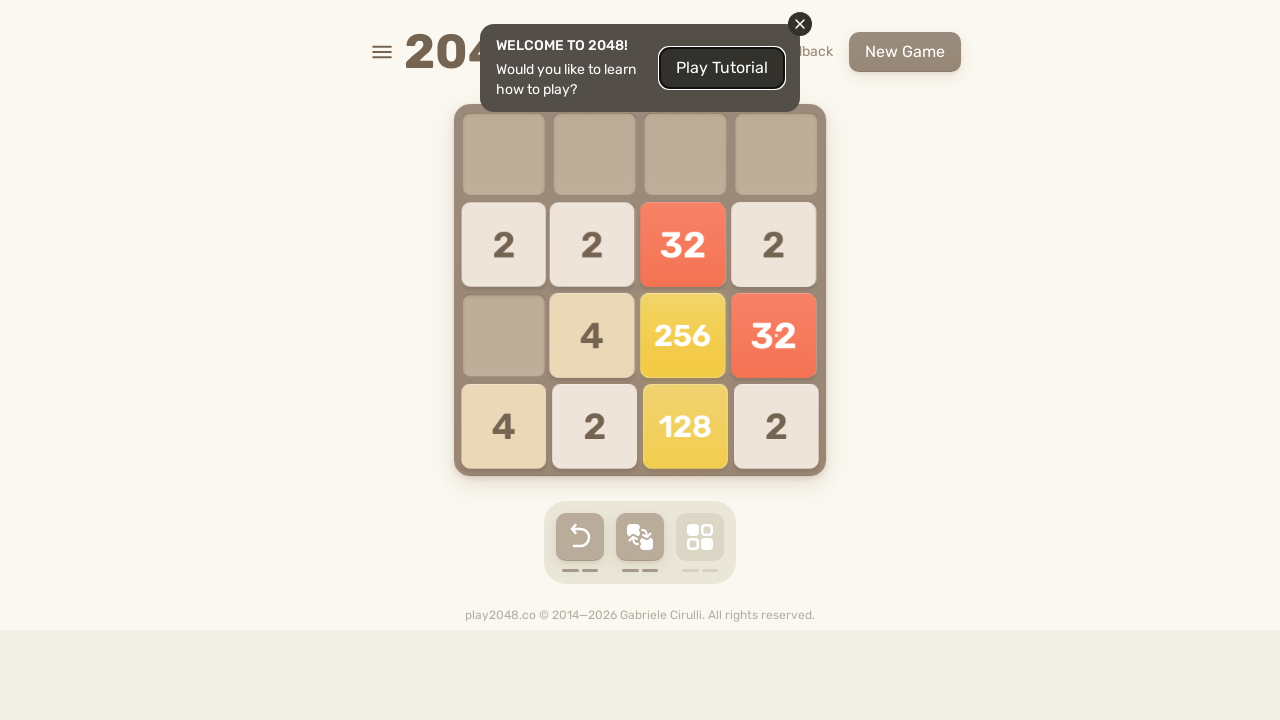

Pressed ArrowRight key
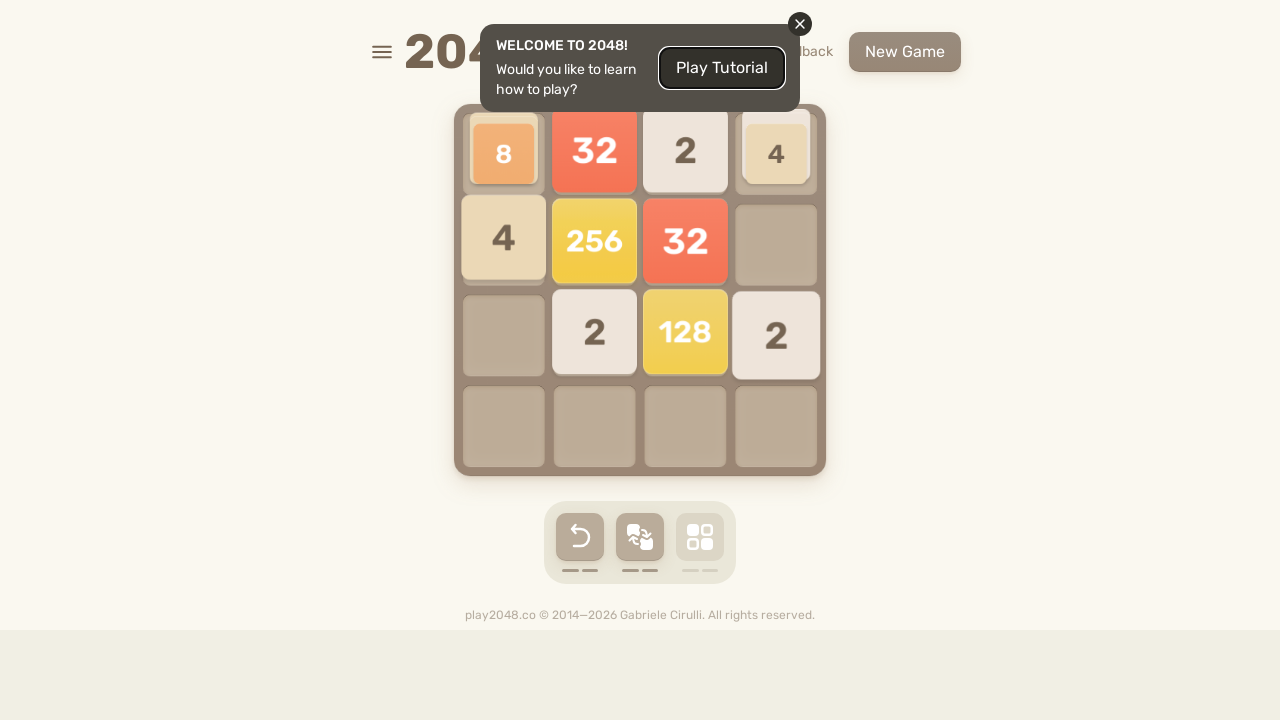

Pressed ArrowDown key
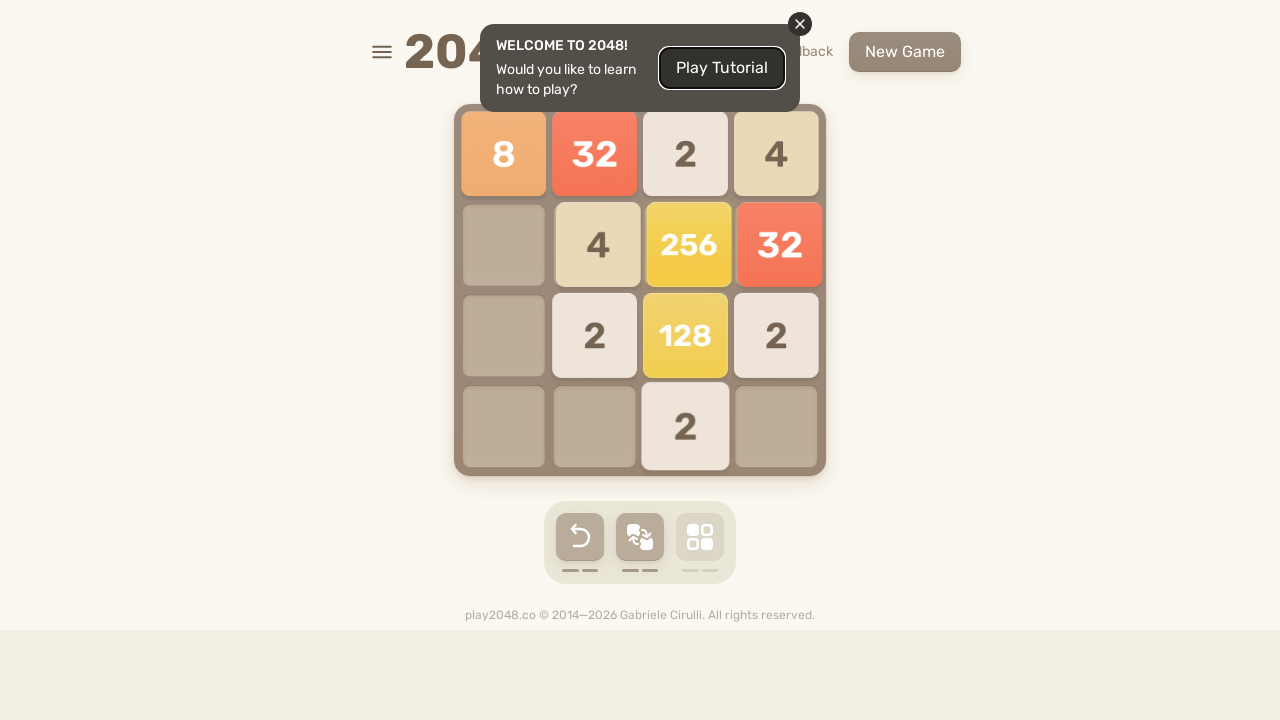

Pressed ArrowLeft key
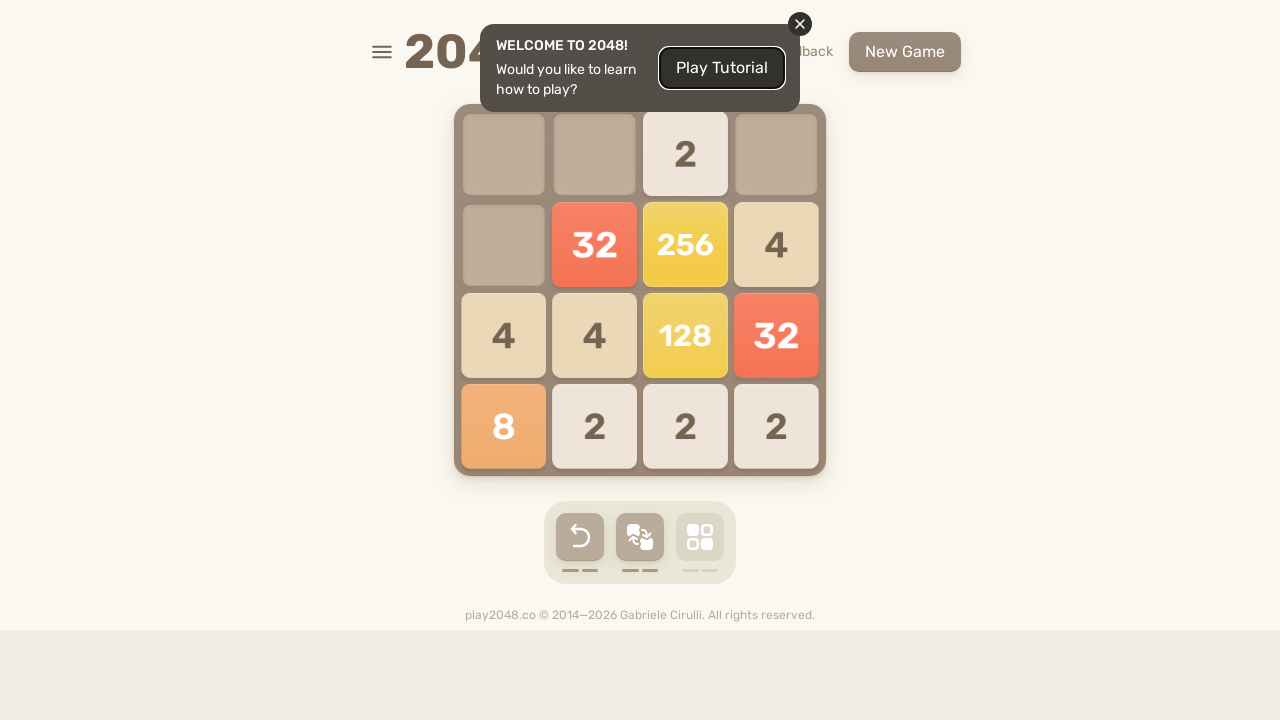

Pressed ArrowUp key
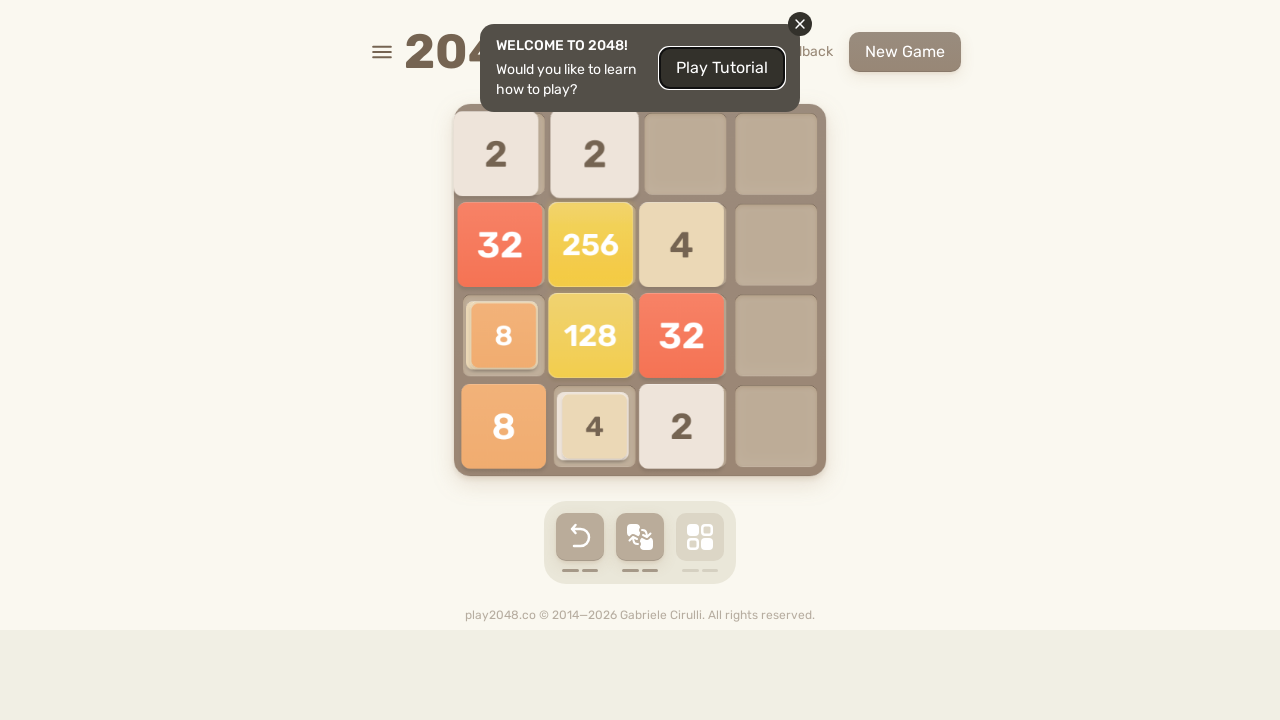

Pressed ArrowRight key
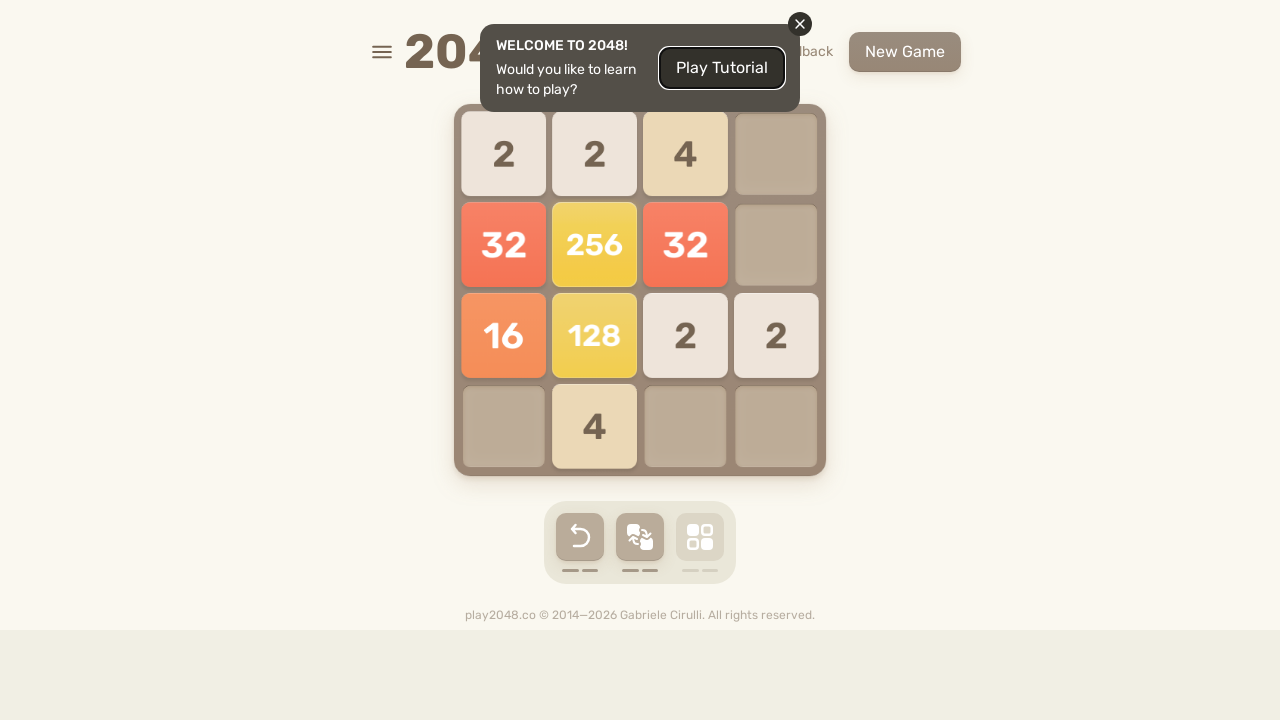

Pressed ArrowDown key
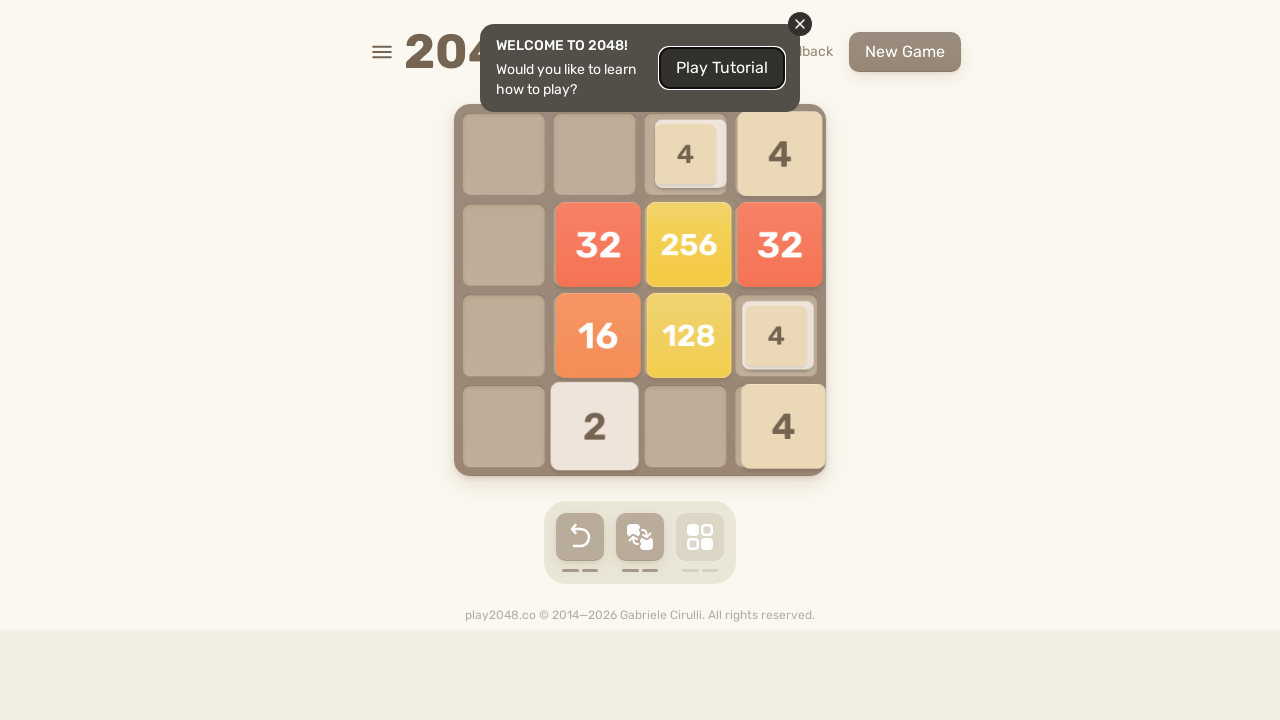

Pressed ArrowLeft key
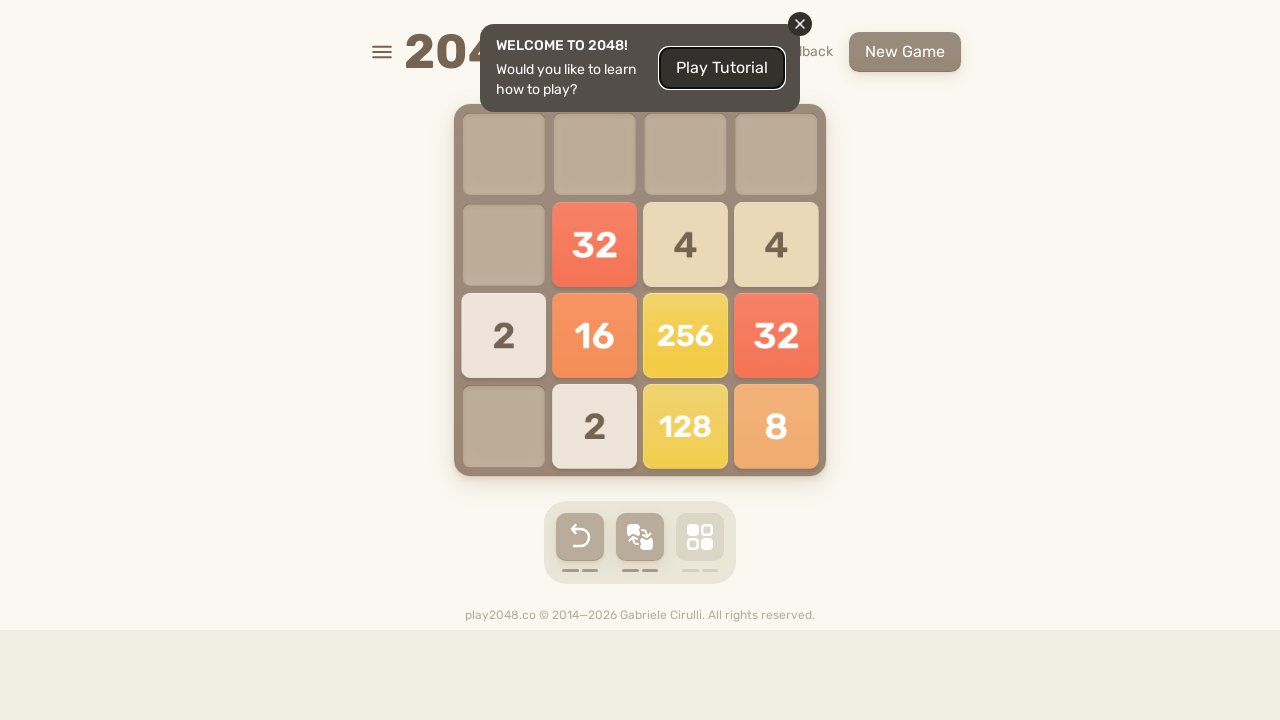

Pressed ArrowUp key
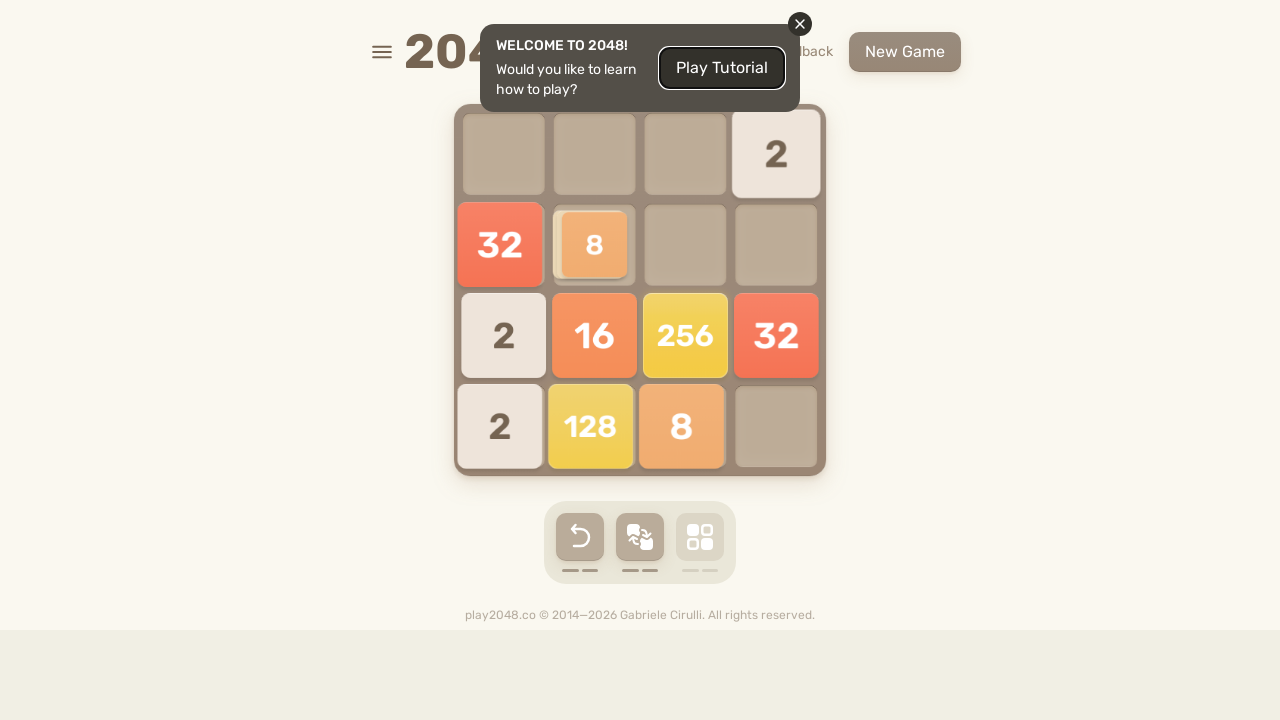

Pressed ArrowRight key
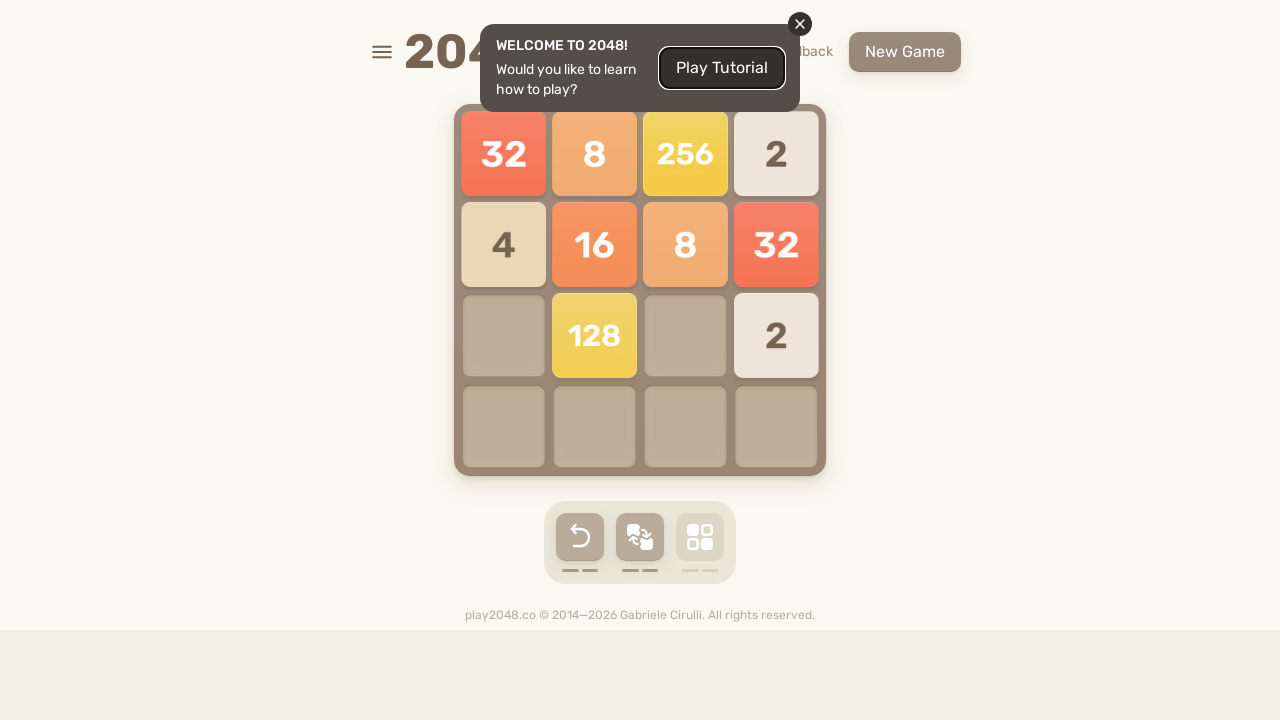

Pressed ArrowDown key
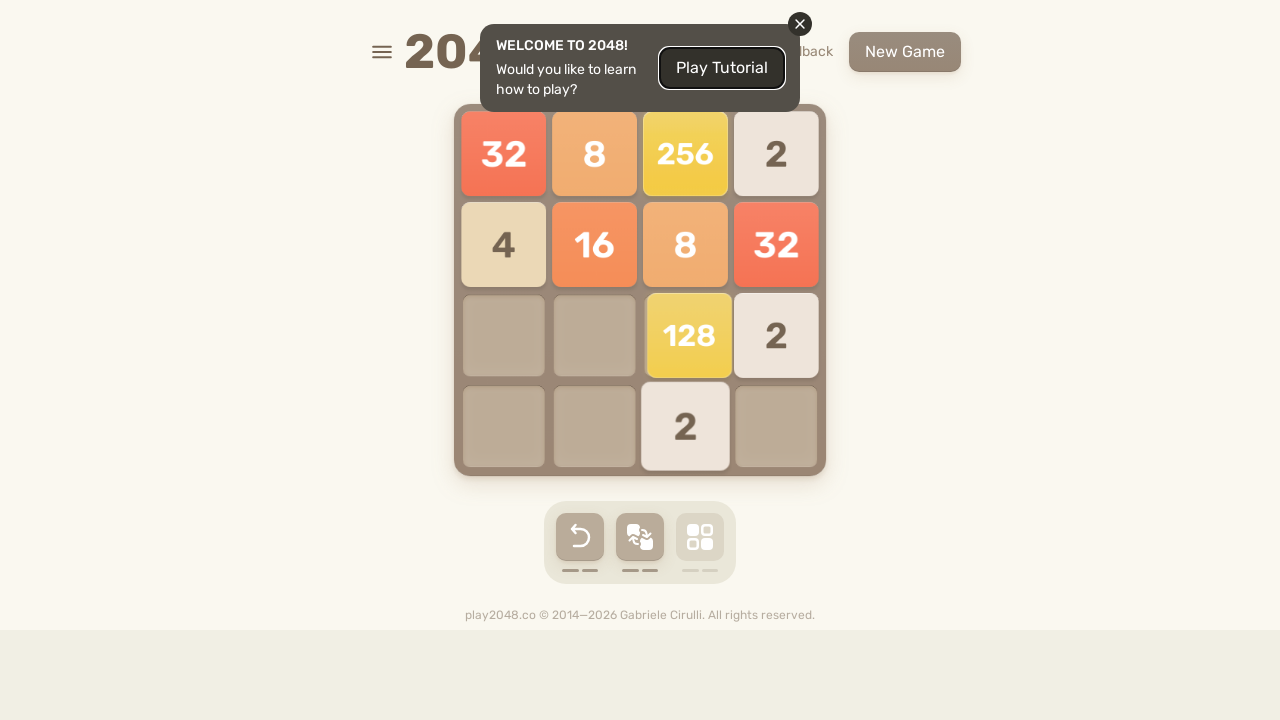

Pressed ArrowLeft key
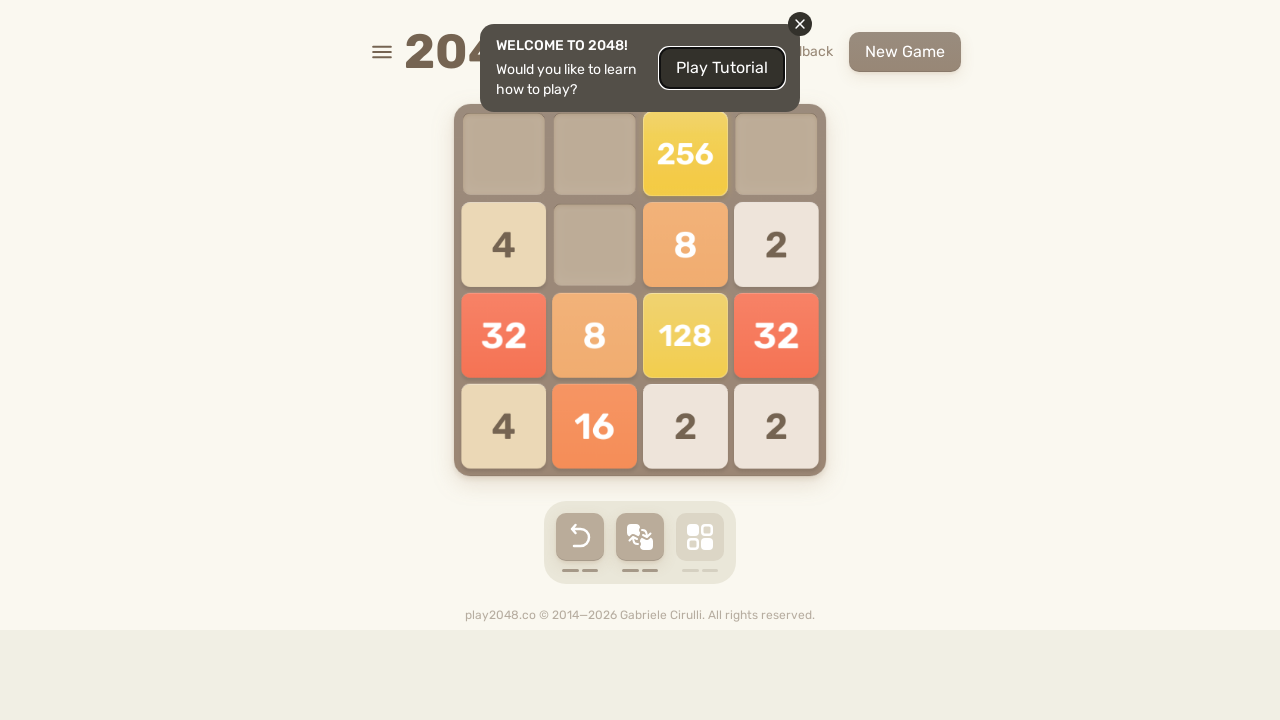

Pressed ArrowUp key
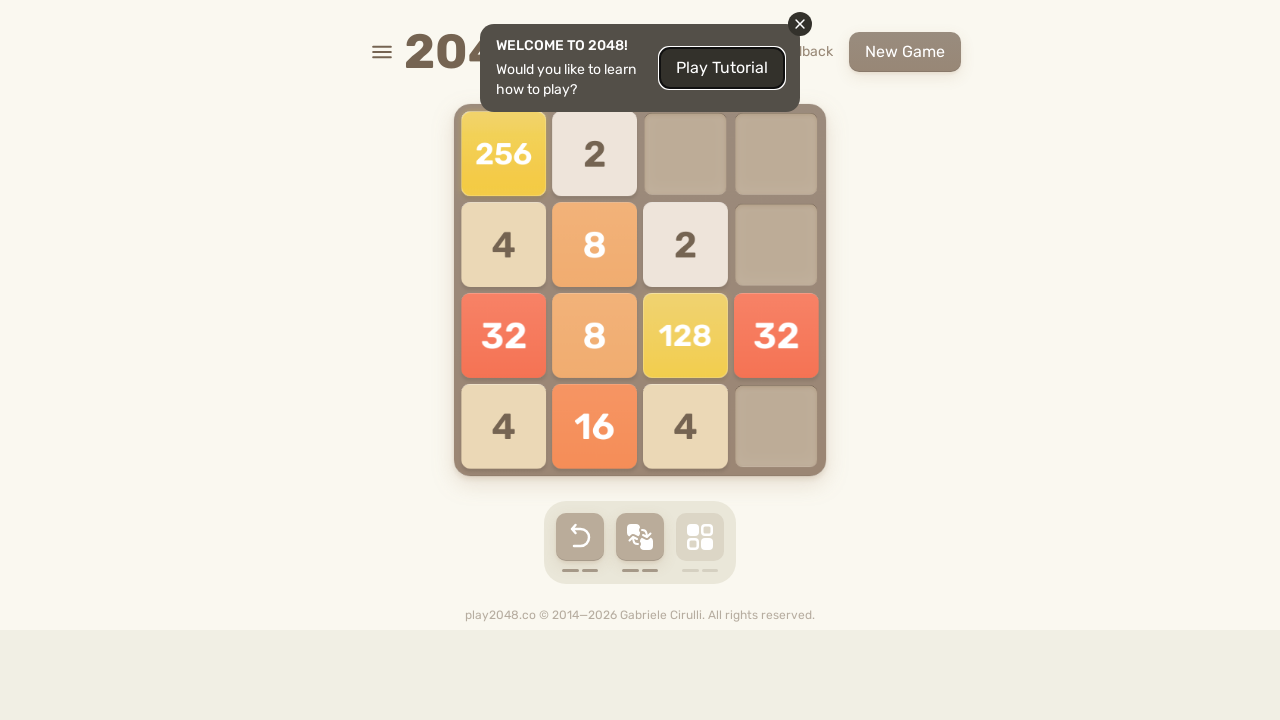

Pressed ArrowRight key
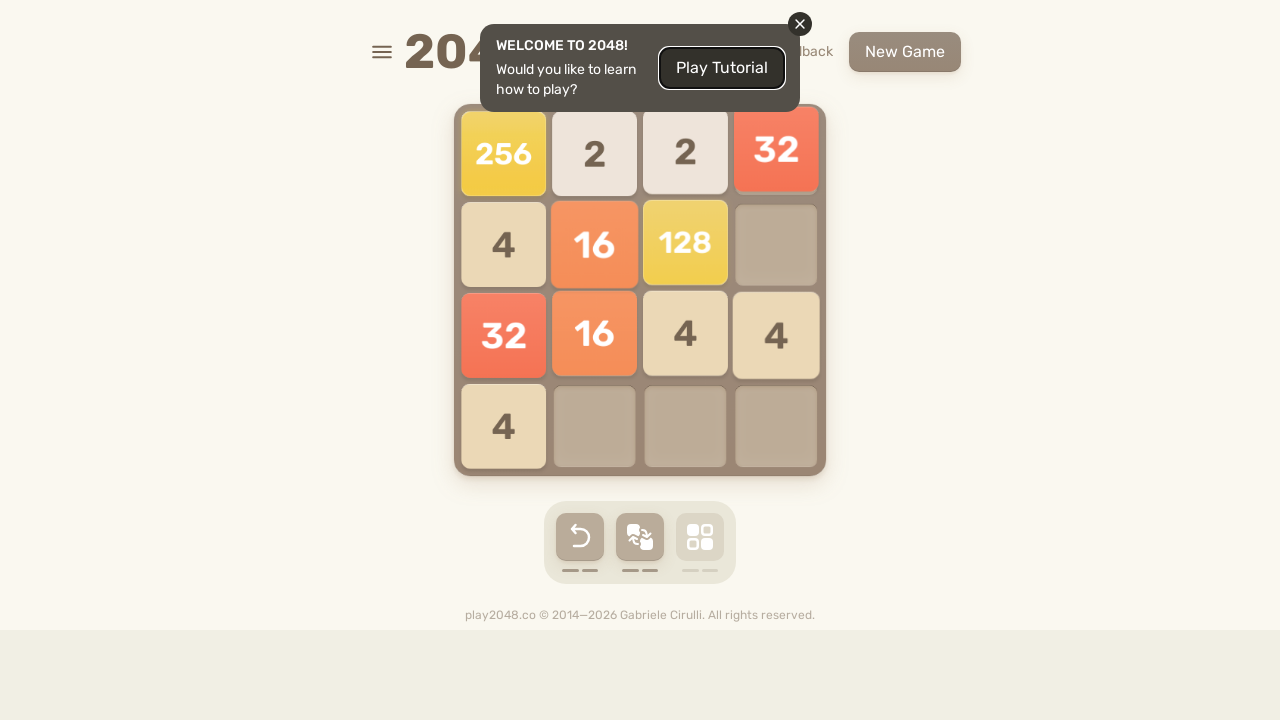

Pressed ArrowDown key
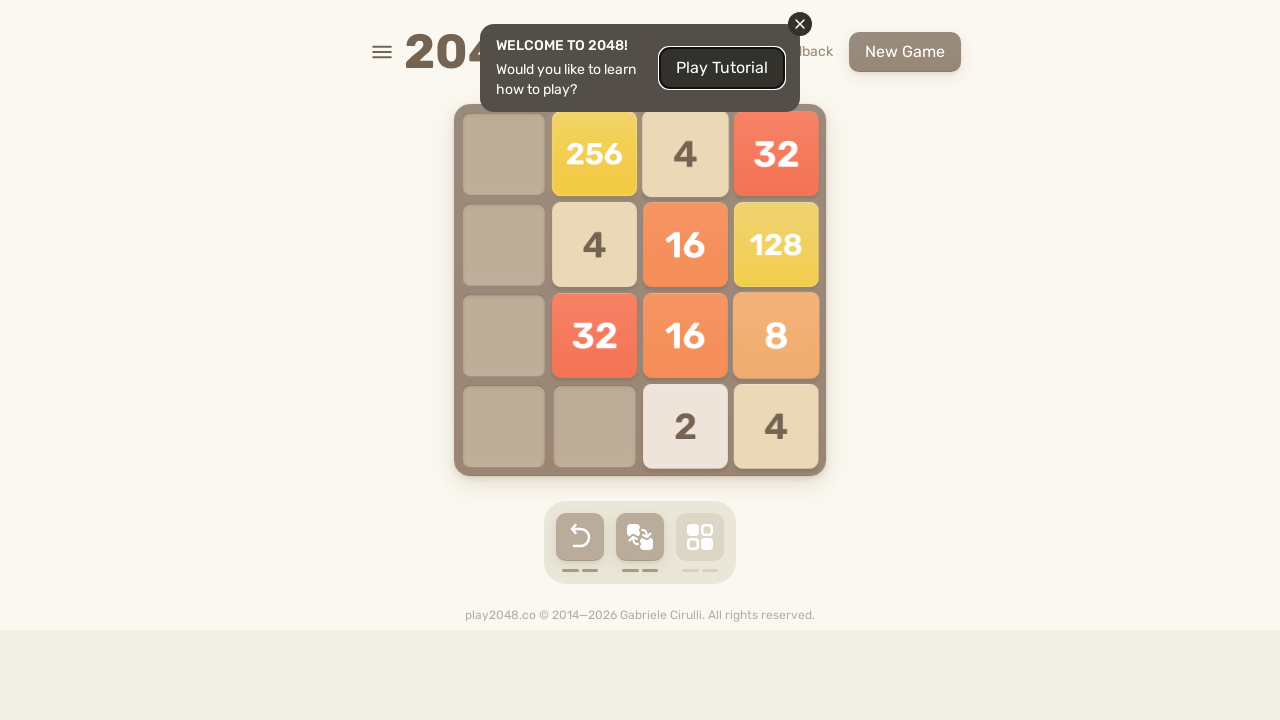

Pressed ArrowLeft key
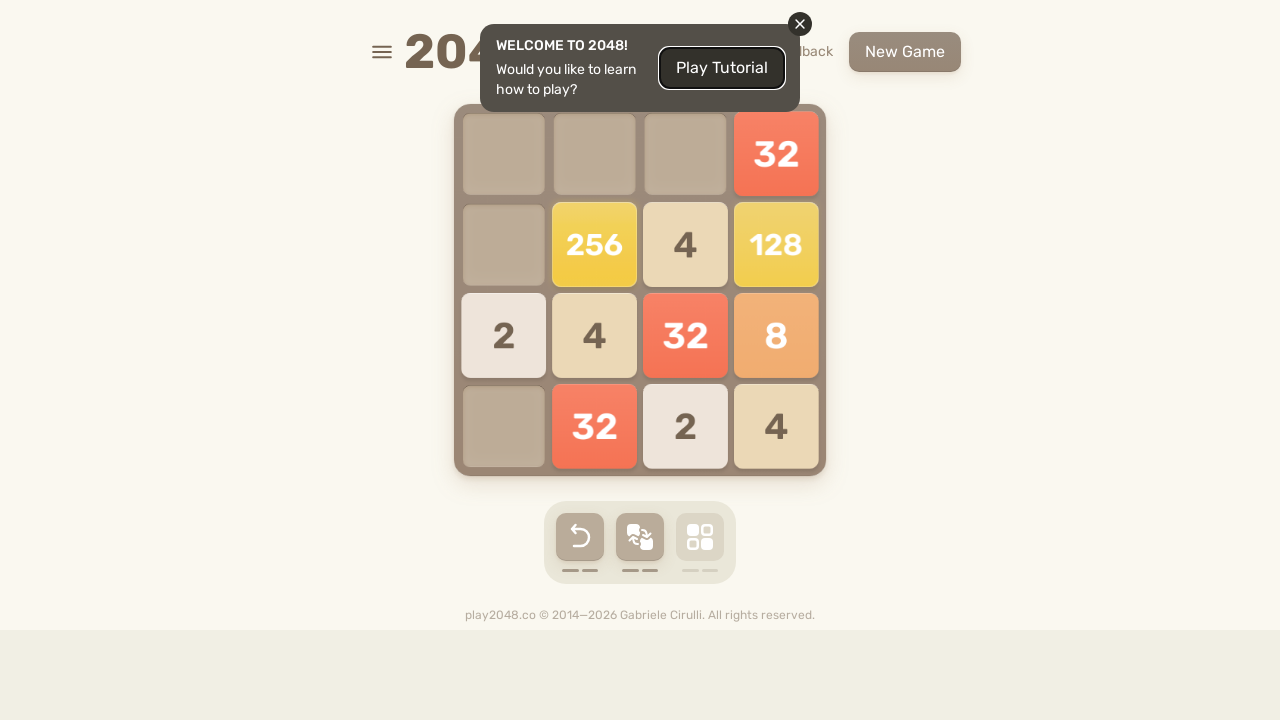

Pressed ArrowUp key
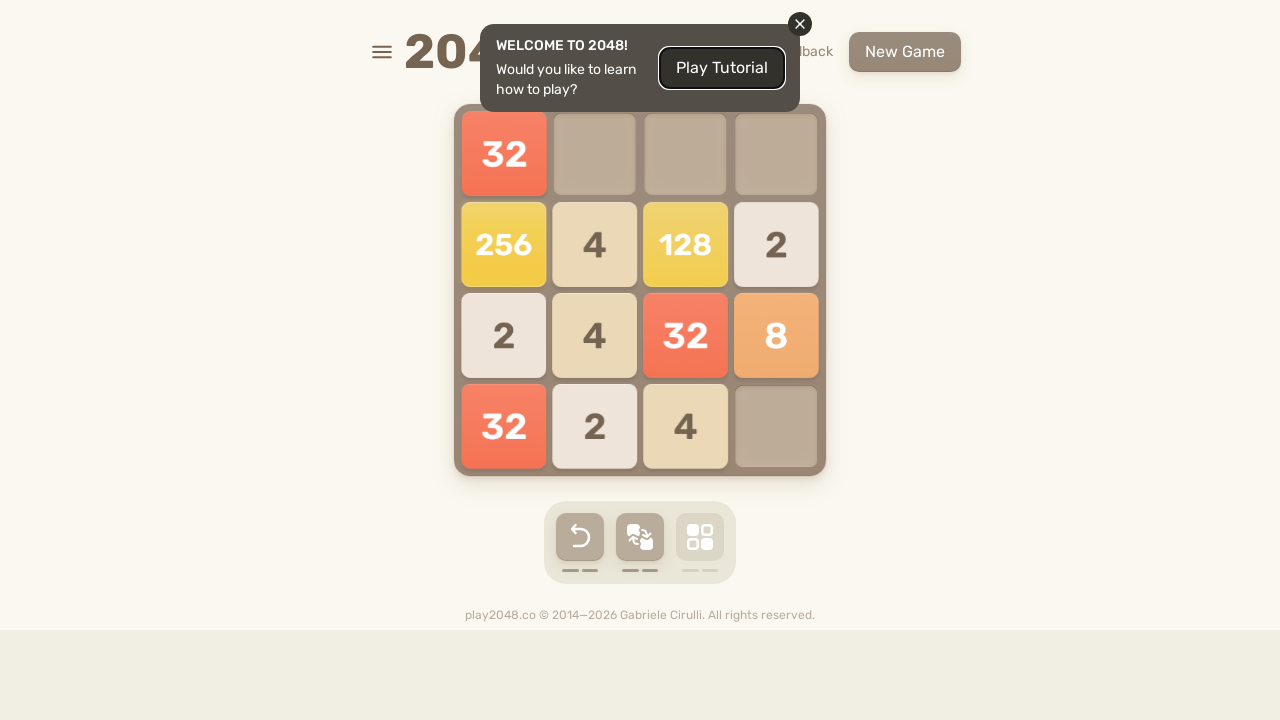

Pressed ArrowRight key
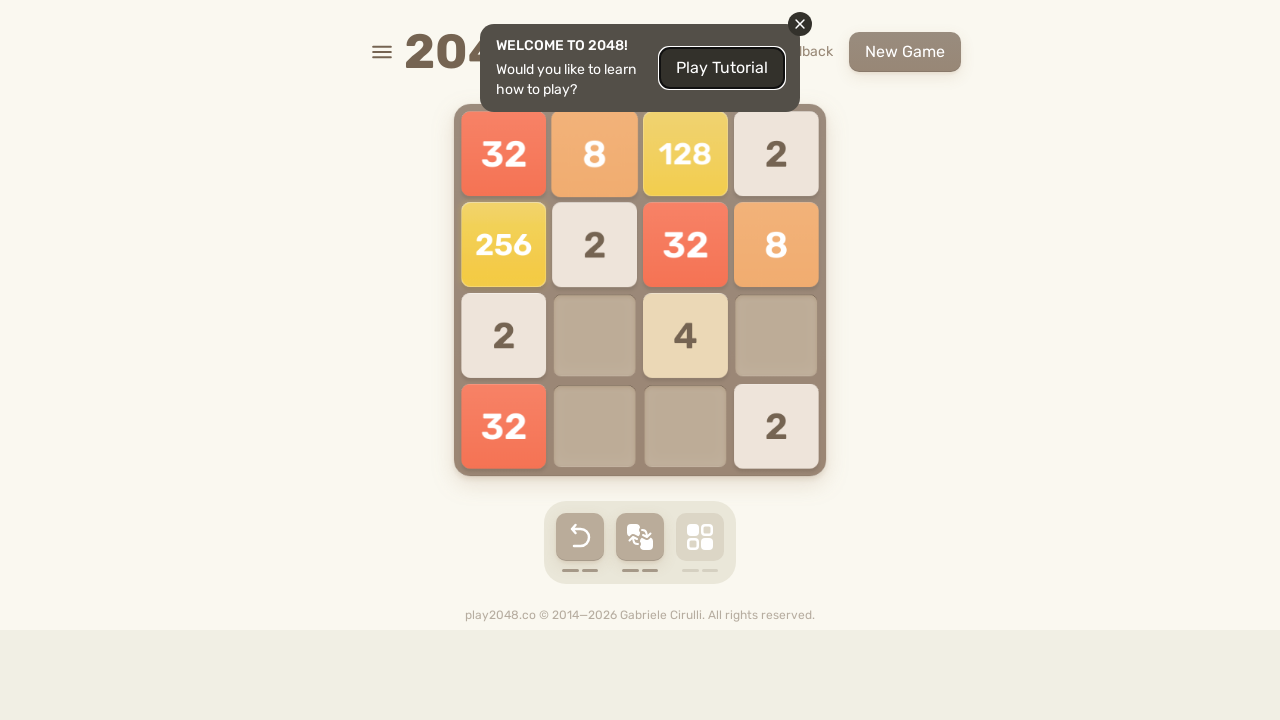

Pressed ArrowDown key
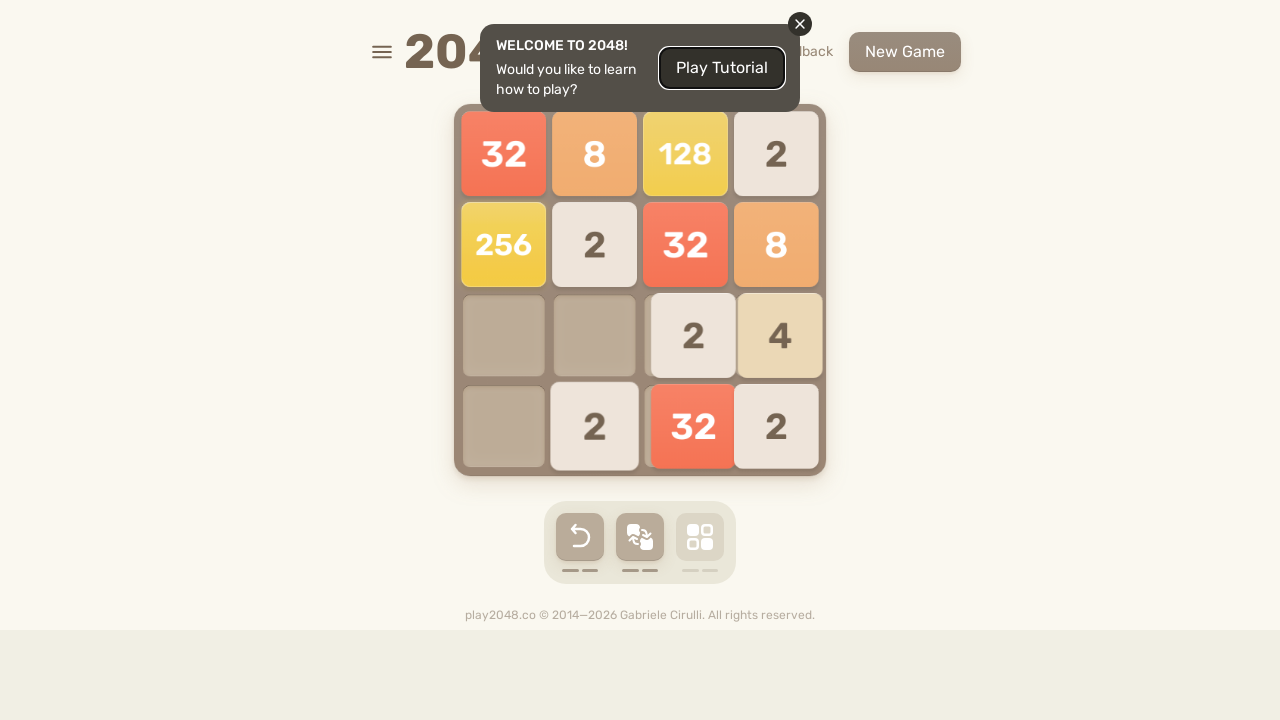

Pressed ArrowLeft key
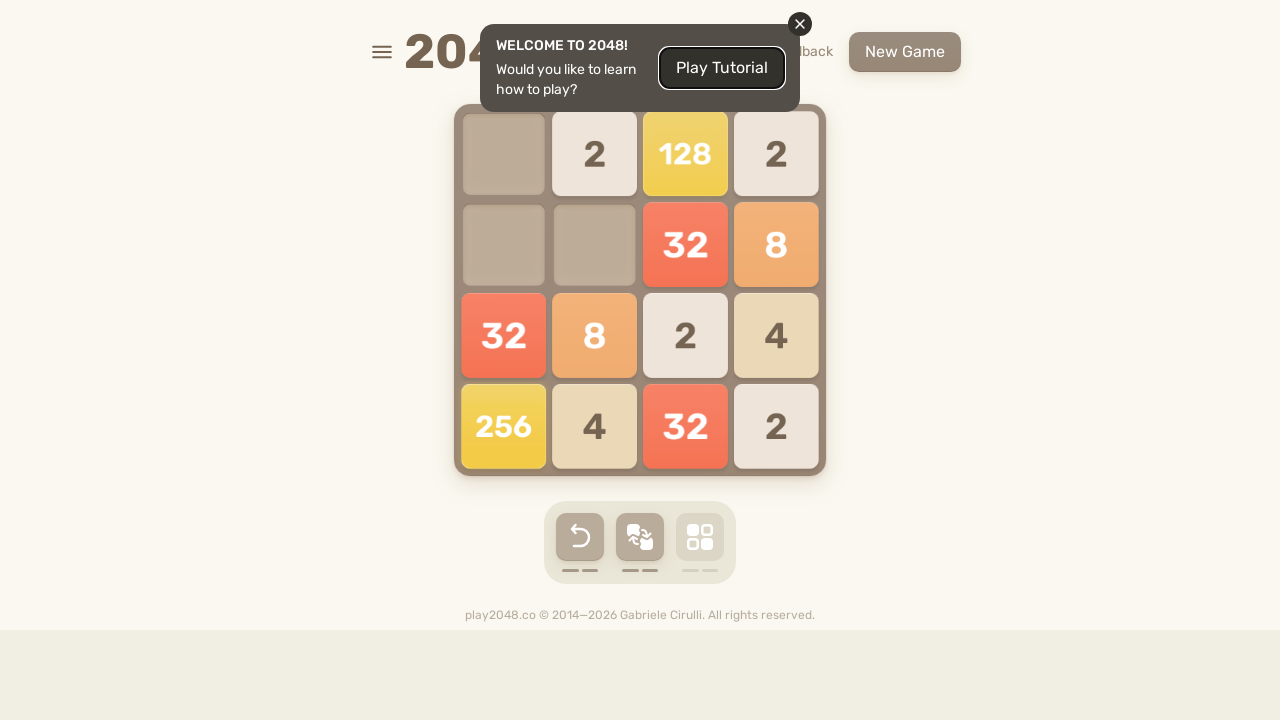

Pressed ArrowUp key
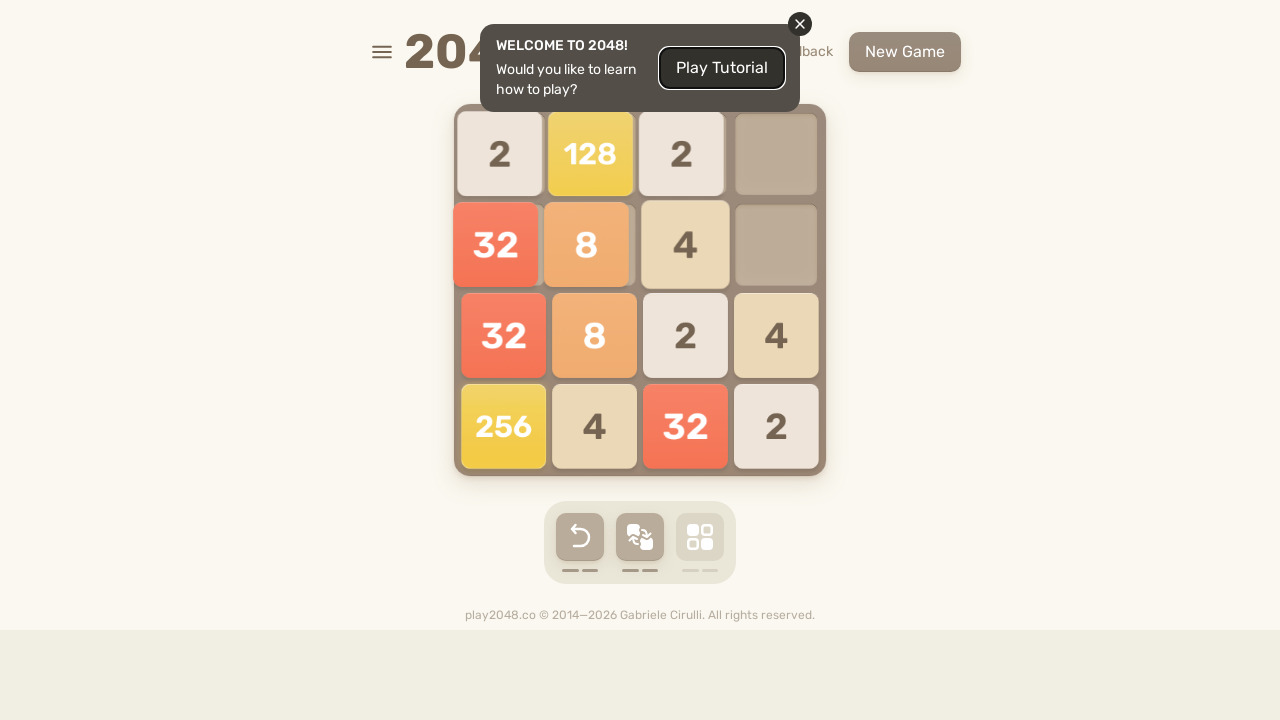

Pressed ArrowRight key
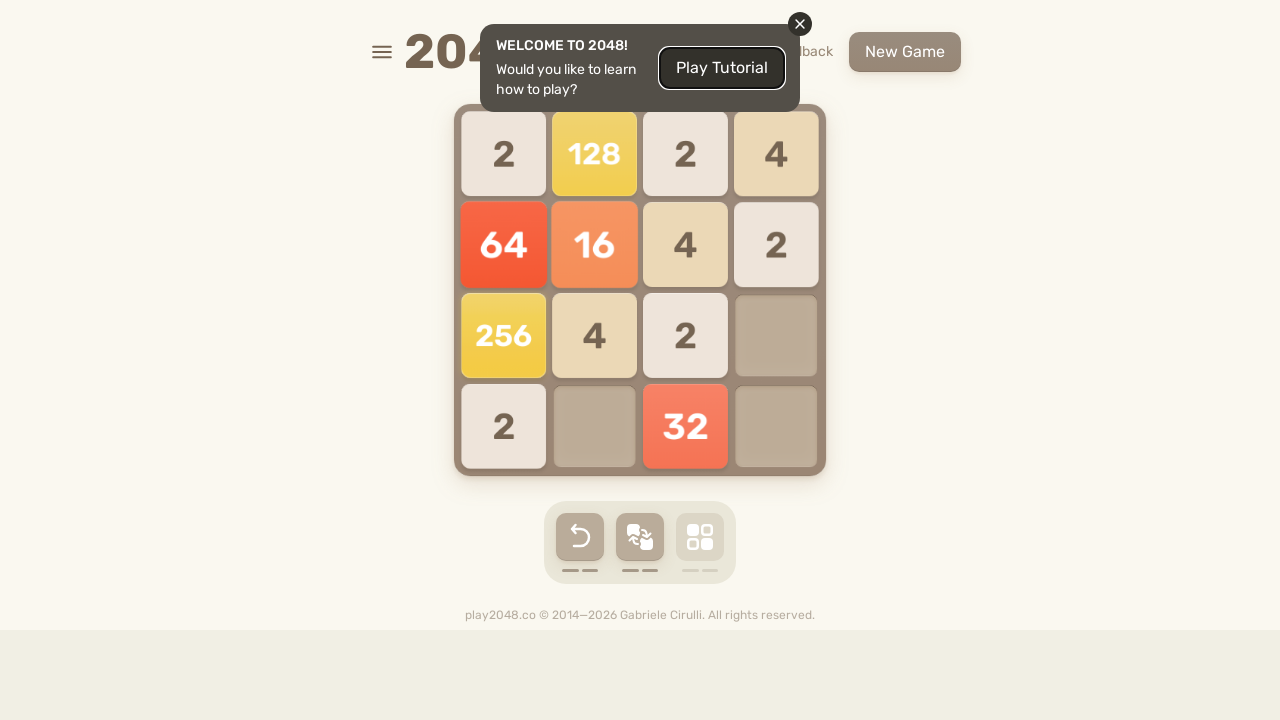

Pressed ArrowDown key
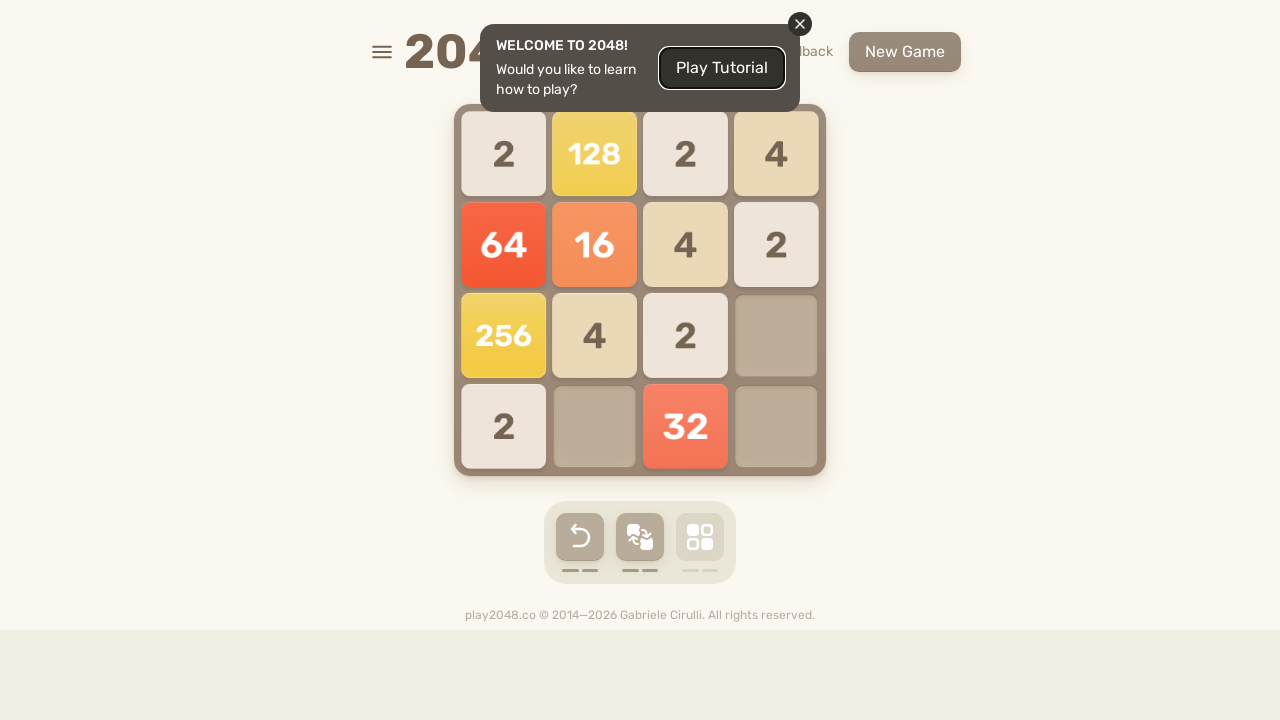

Pressed ArrowLeft key
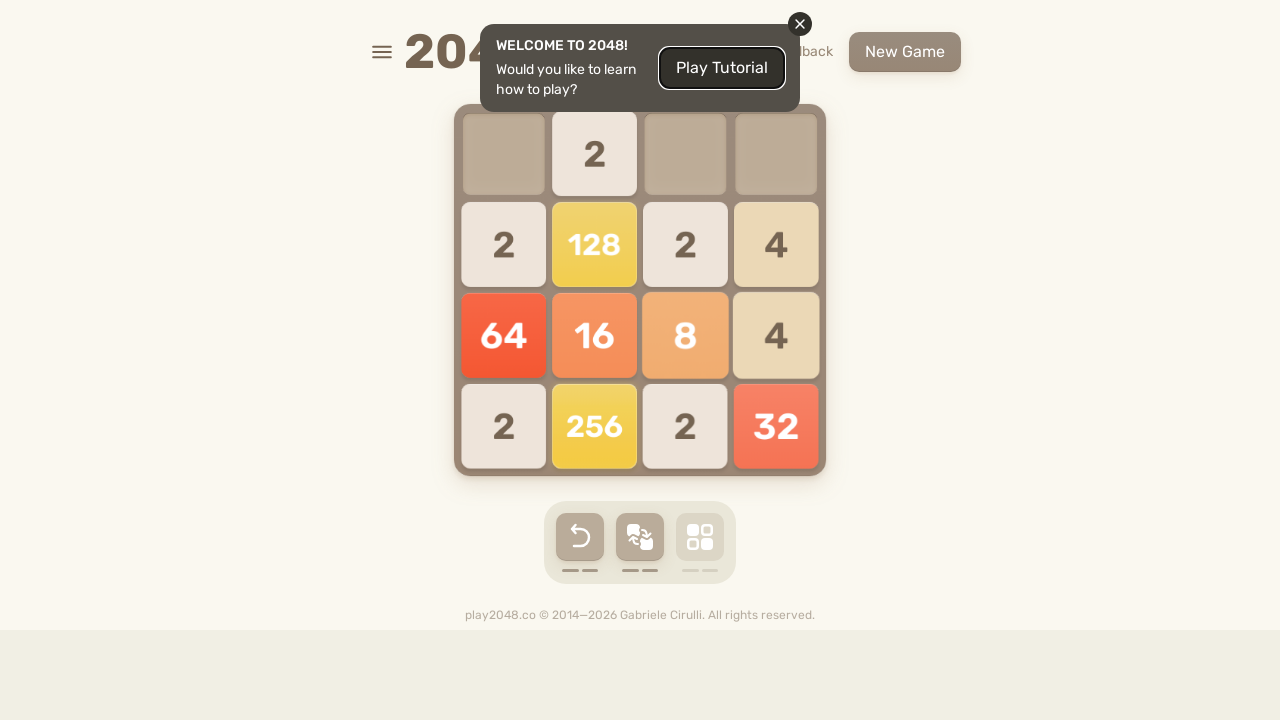

Pressed ArrowUp key
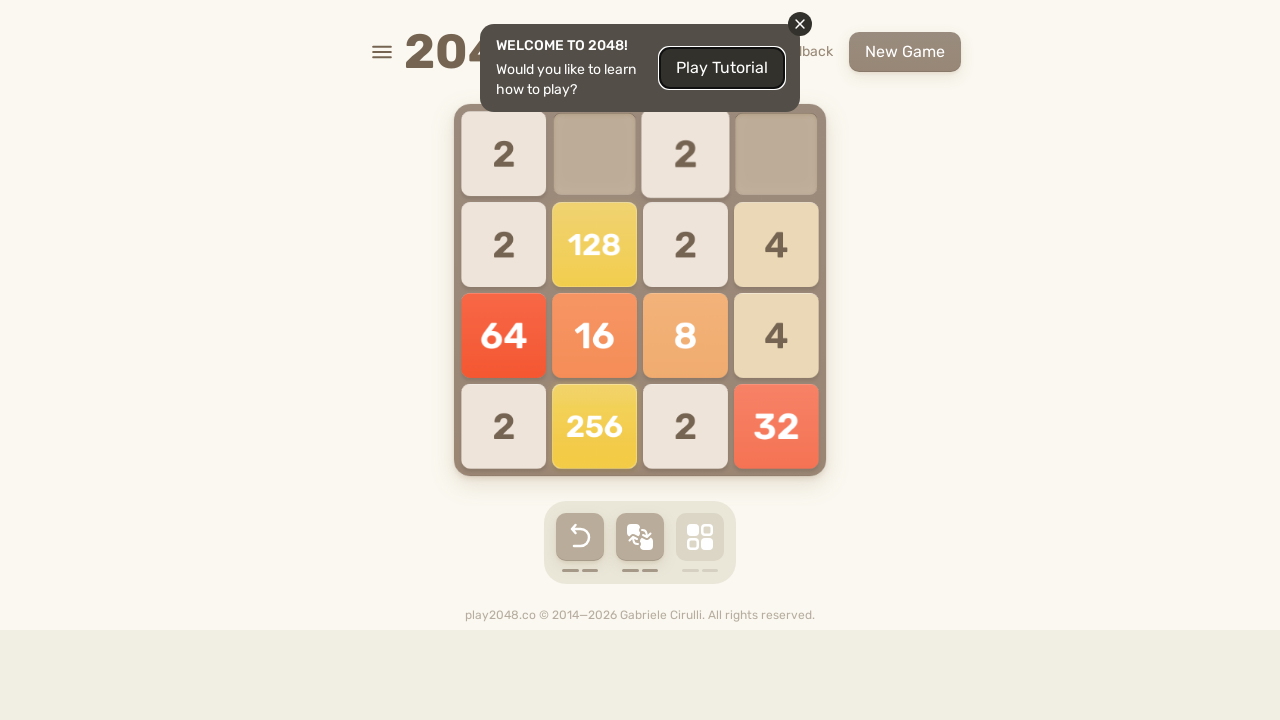

Pressed ArrowRight key
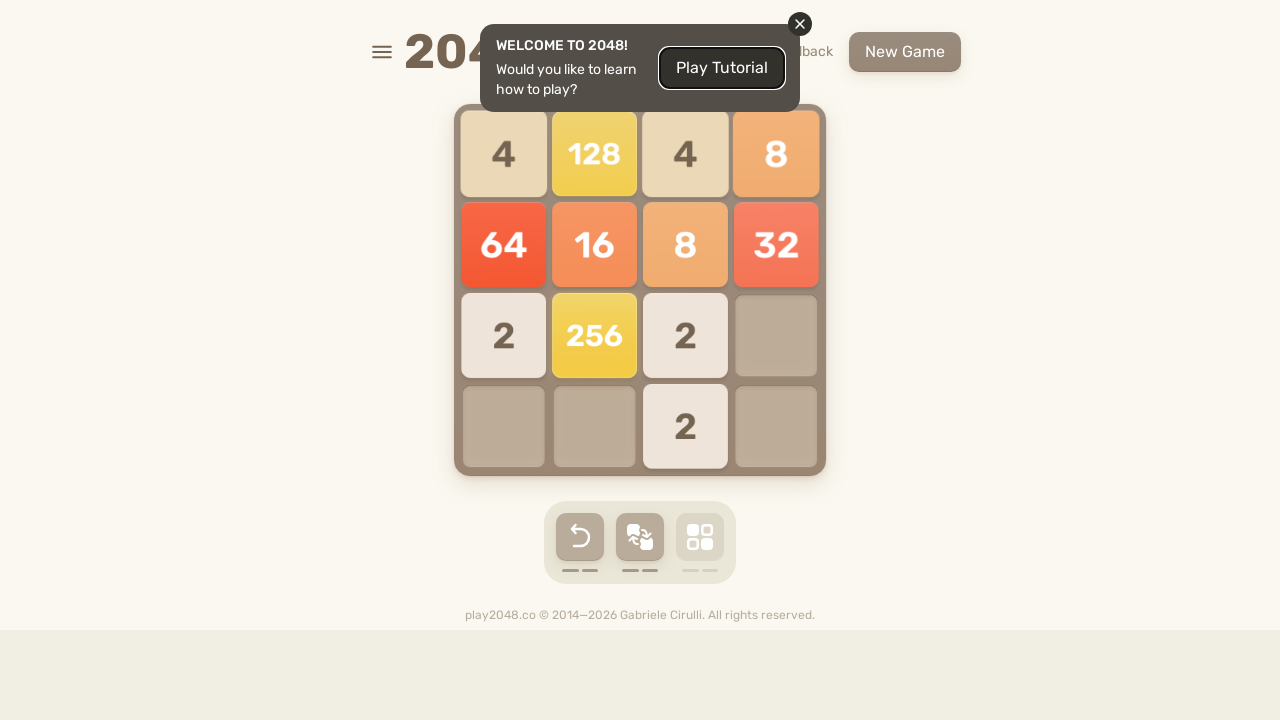

Pressed ArrowDown key
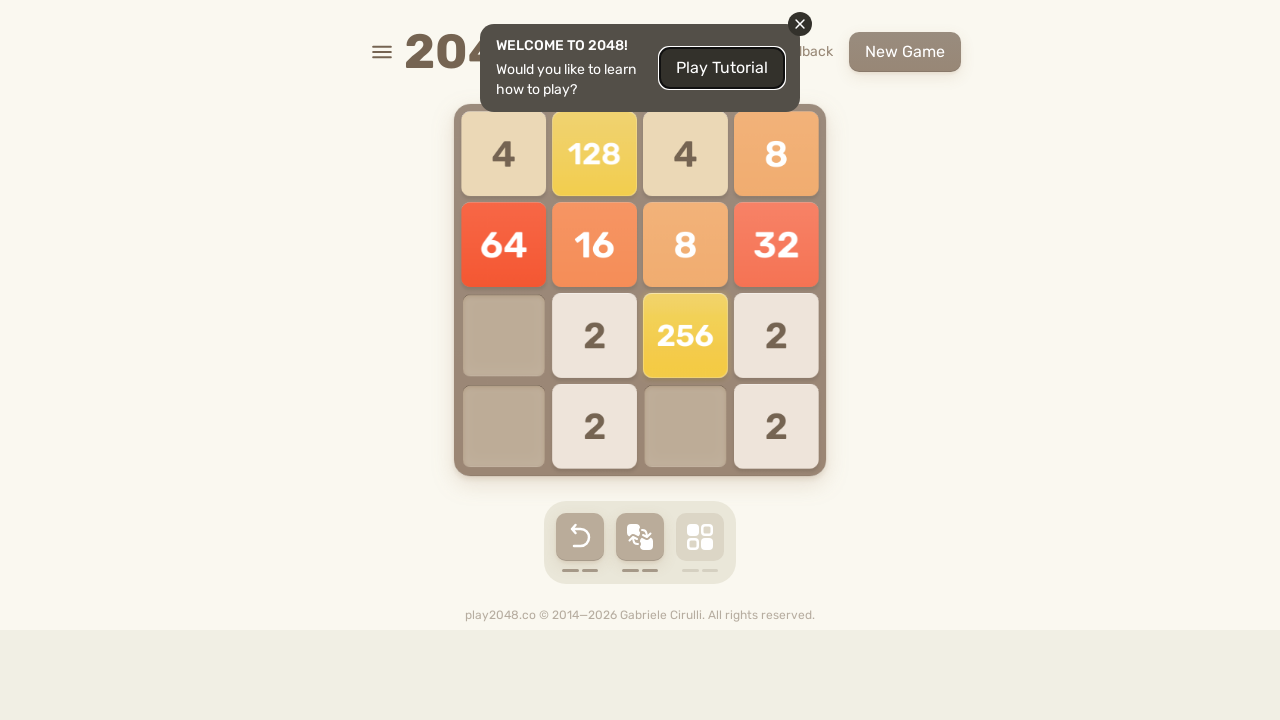

Pressed ArrowLeft key
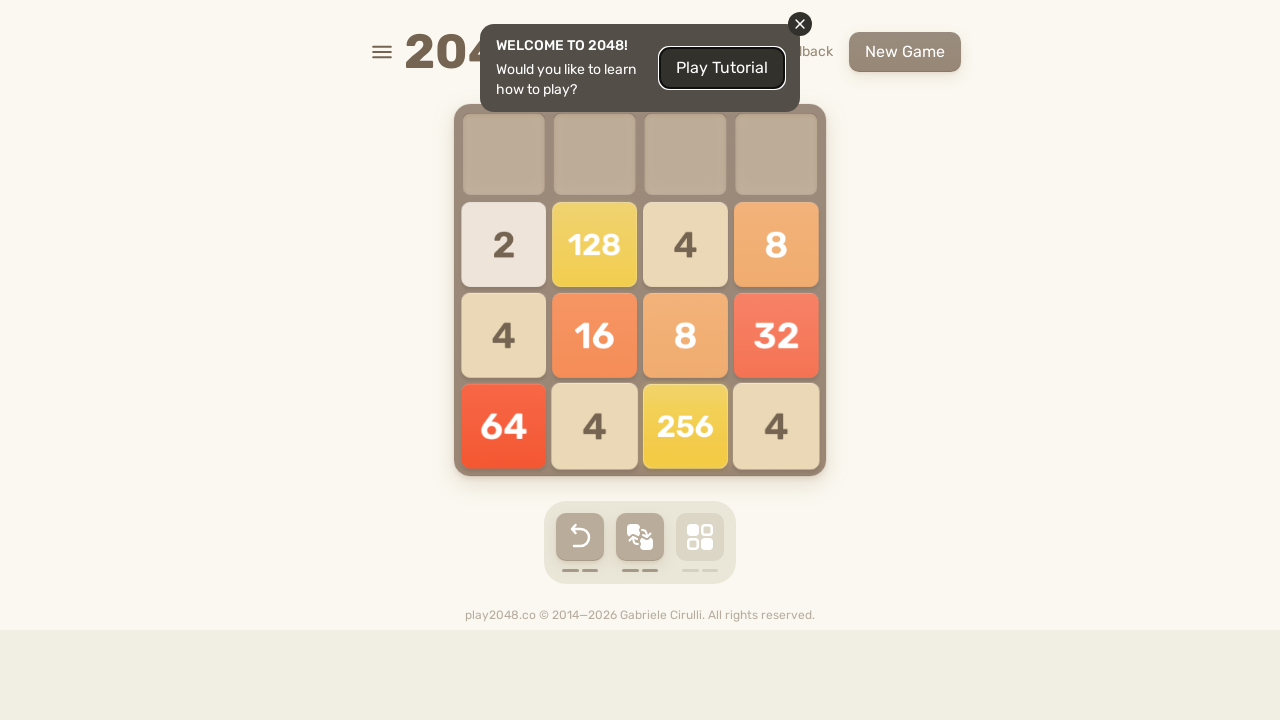

Pressed ArrowUp key
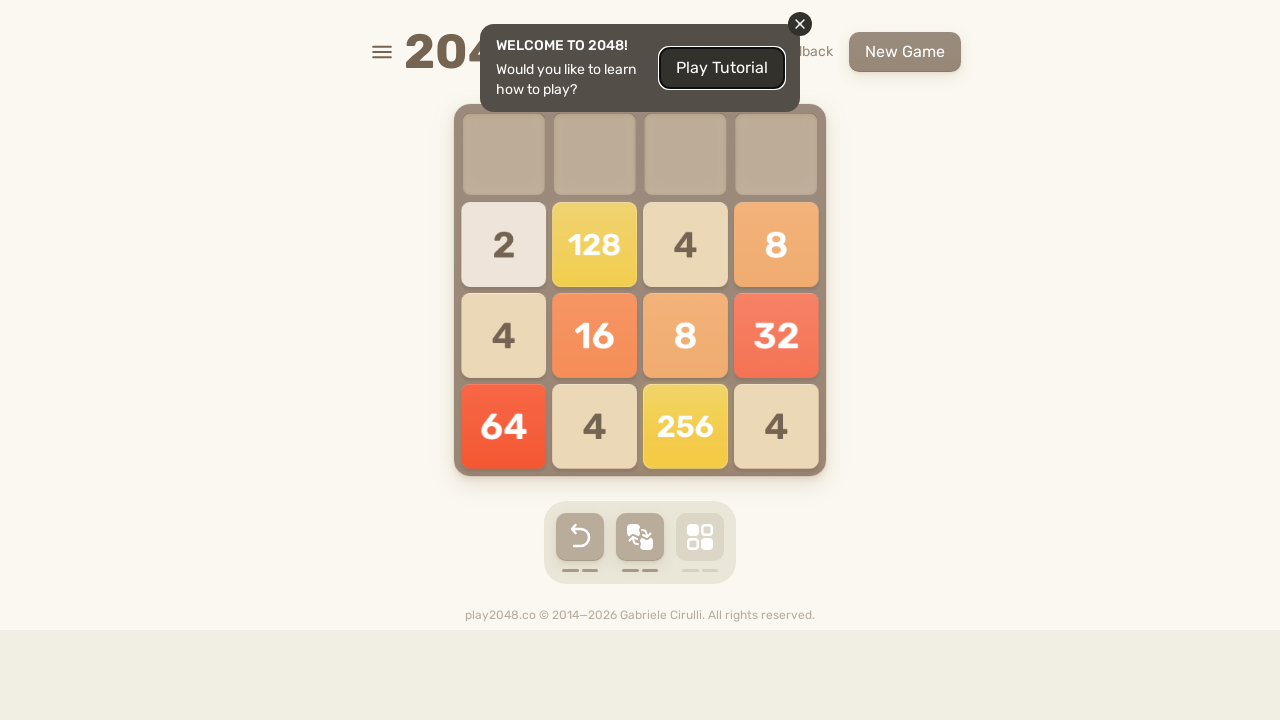

Pressed ArrowRight key
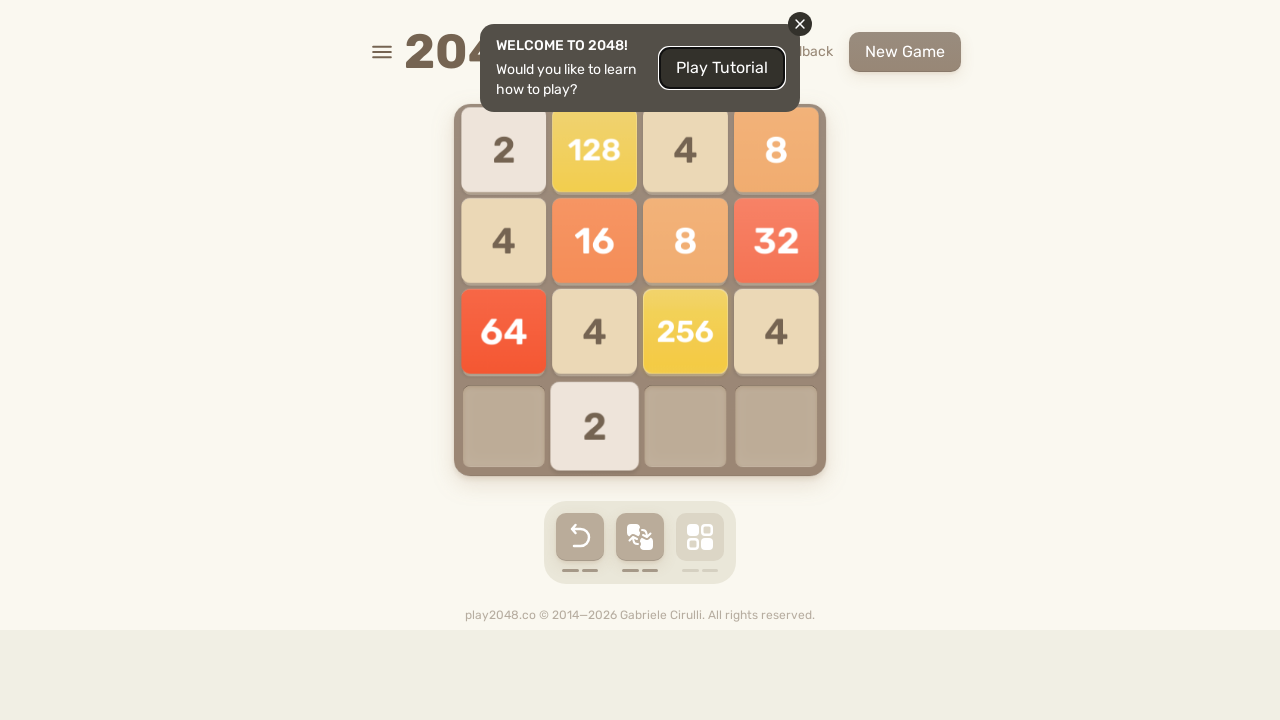

Pressed ArrowDown key
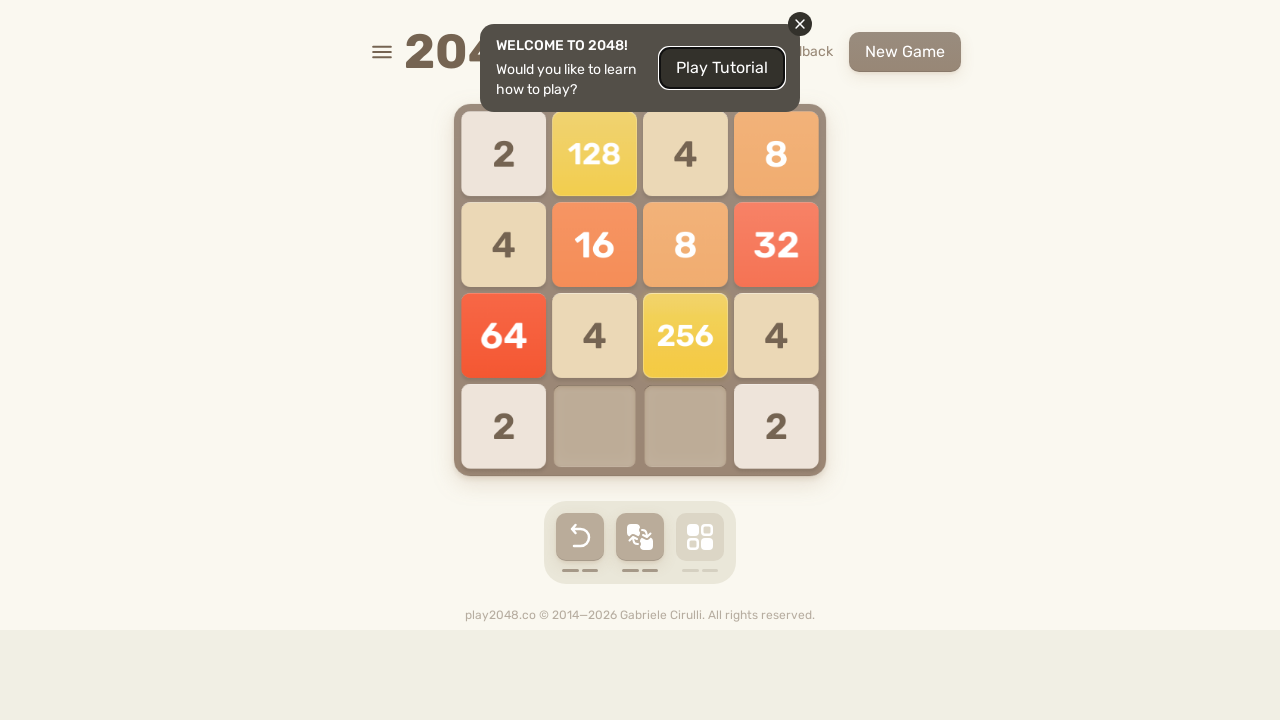

Pressed ArrowLeft key
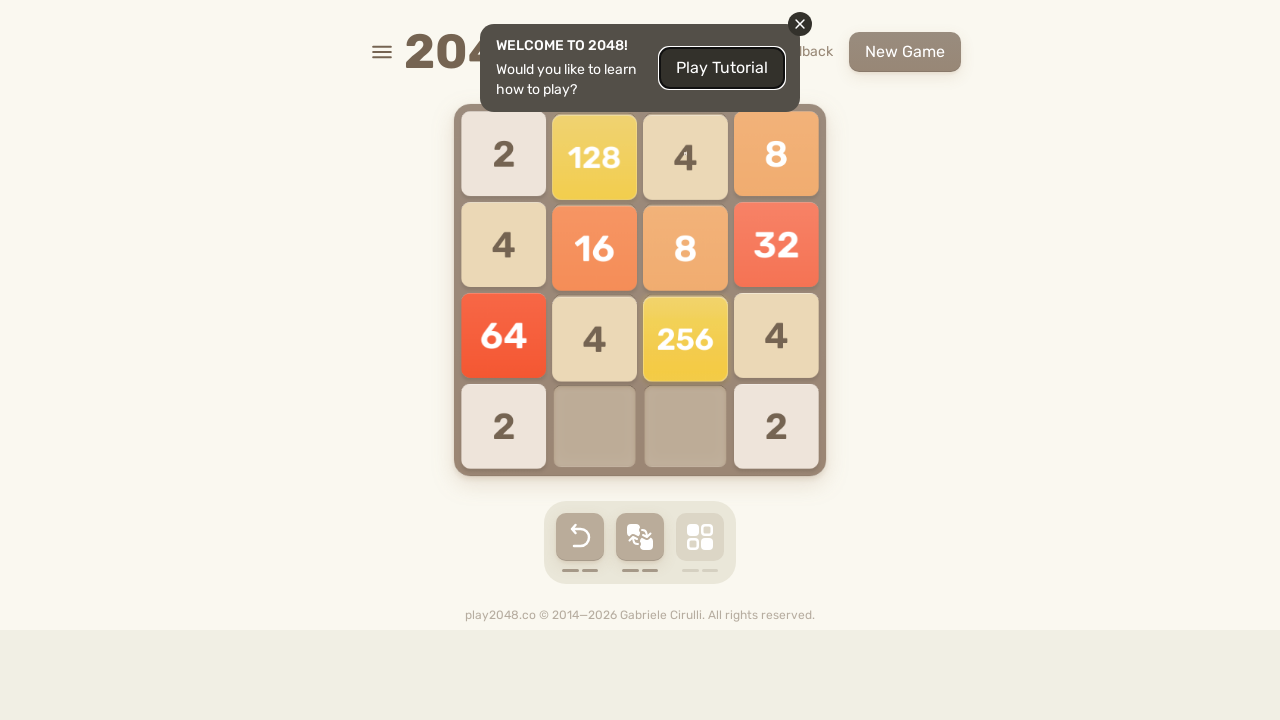

Pressed ArrowUp key
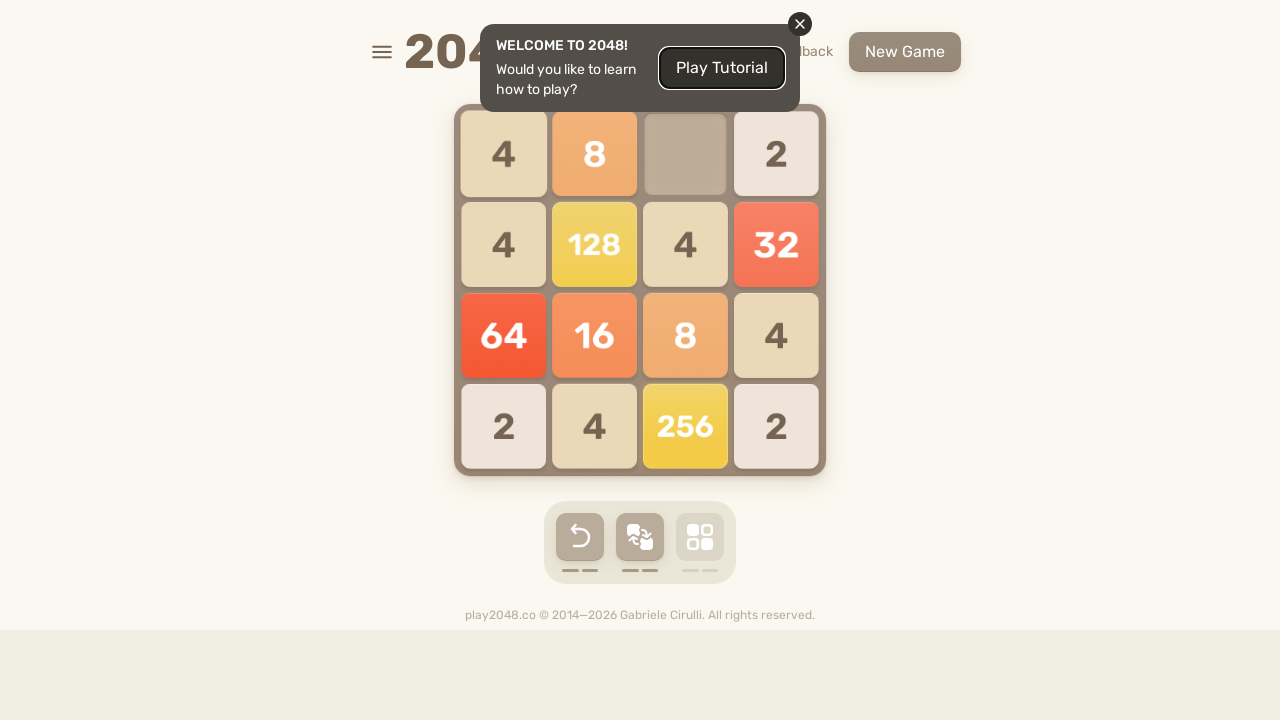

Pressed ArrowRight key
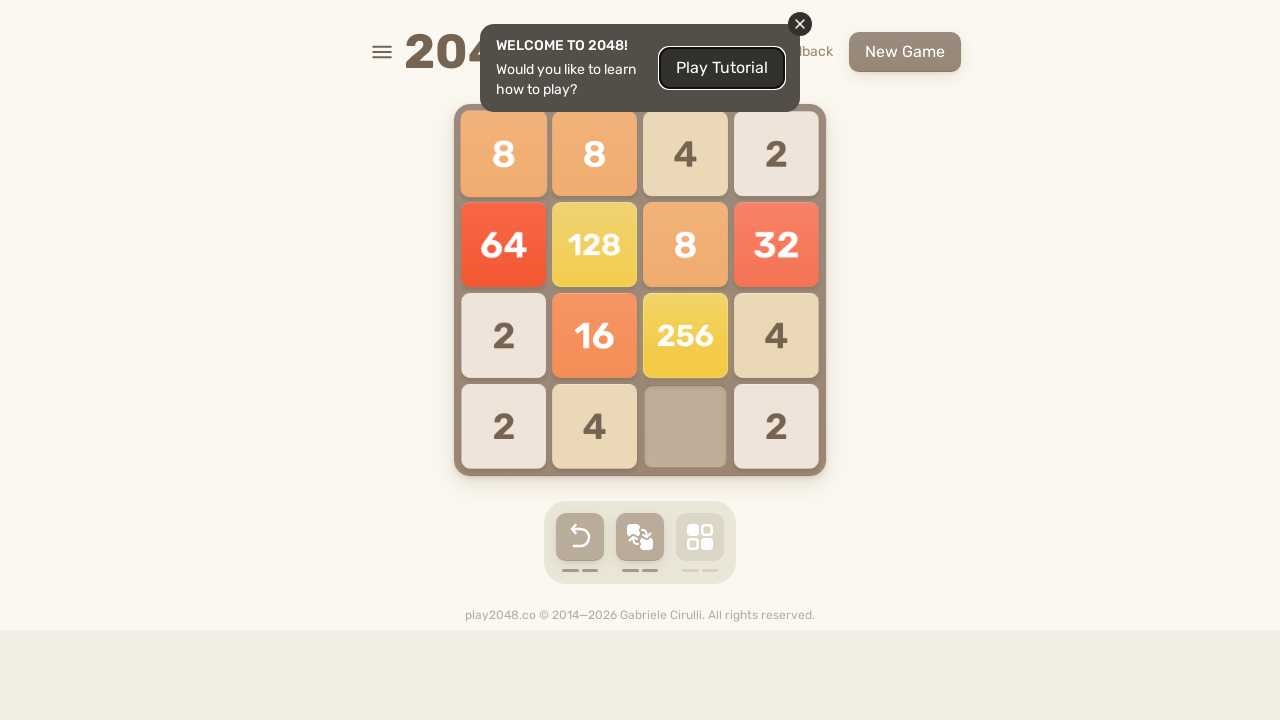

Pressed ArrowDown key
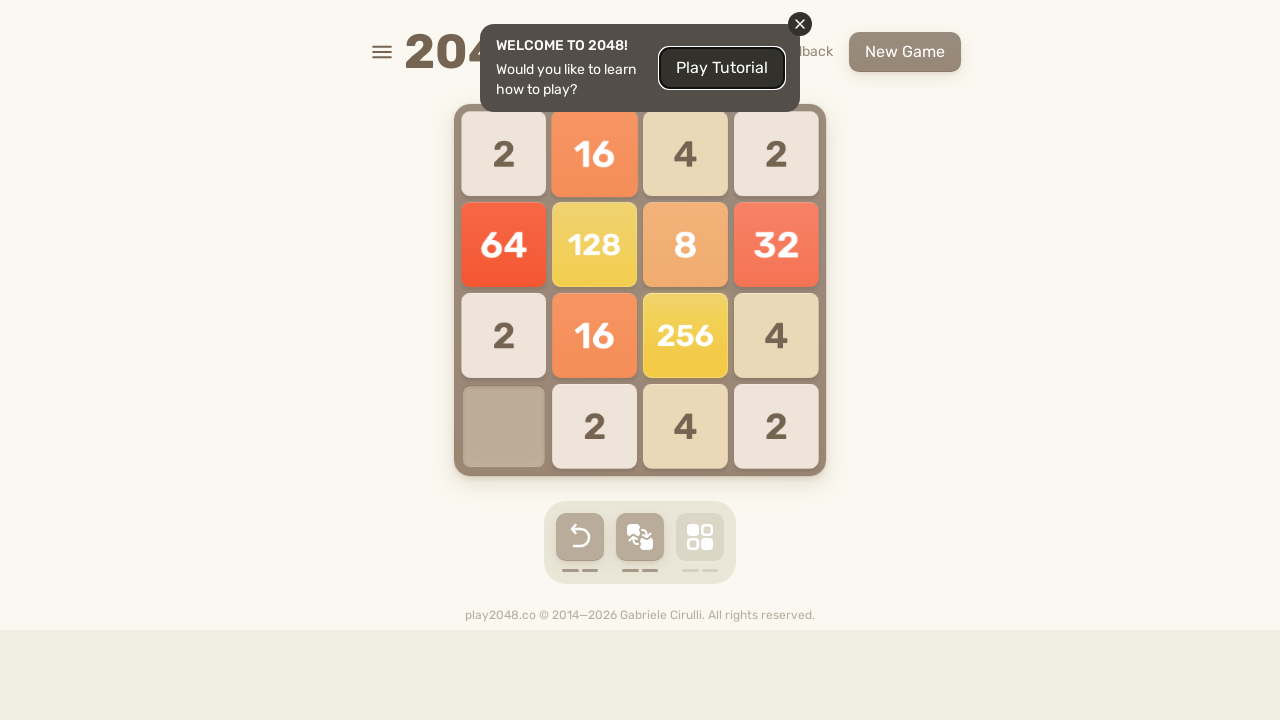

Pressed ArrowLeft key
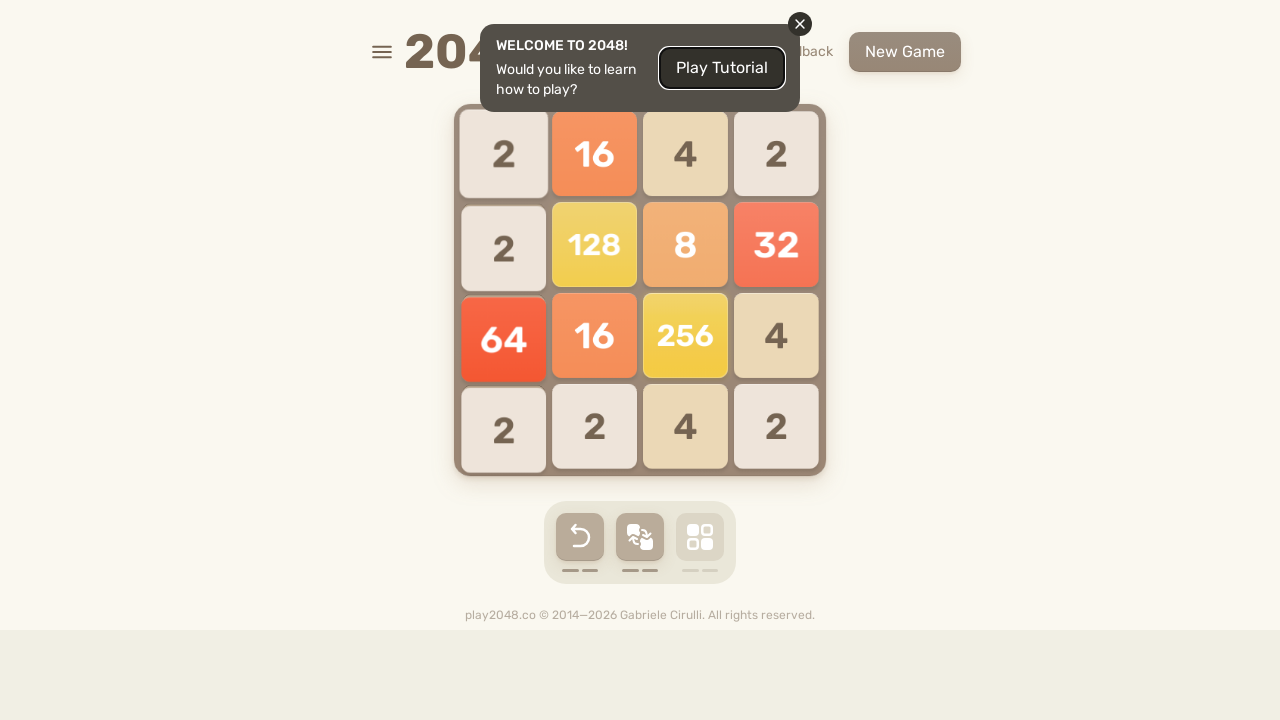

Pressed ArrowUp key
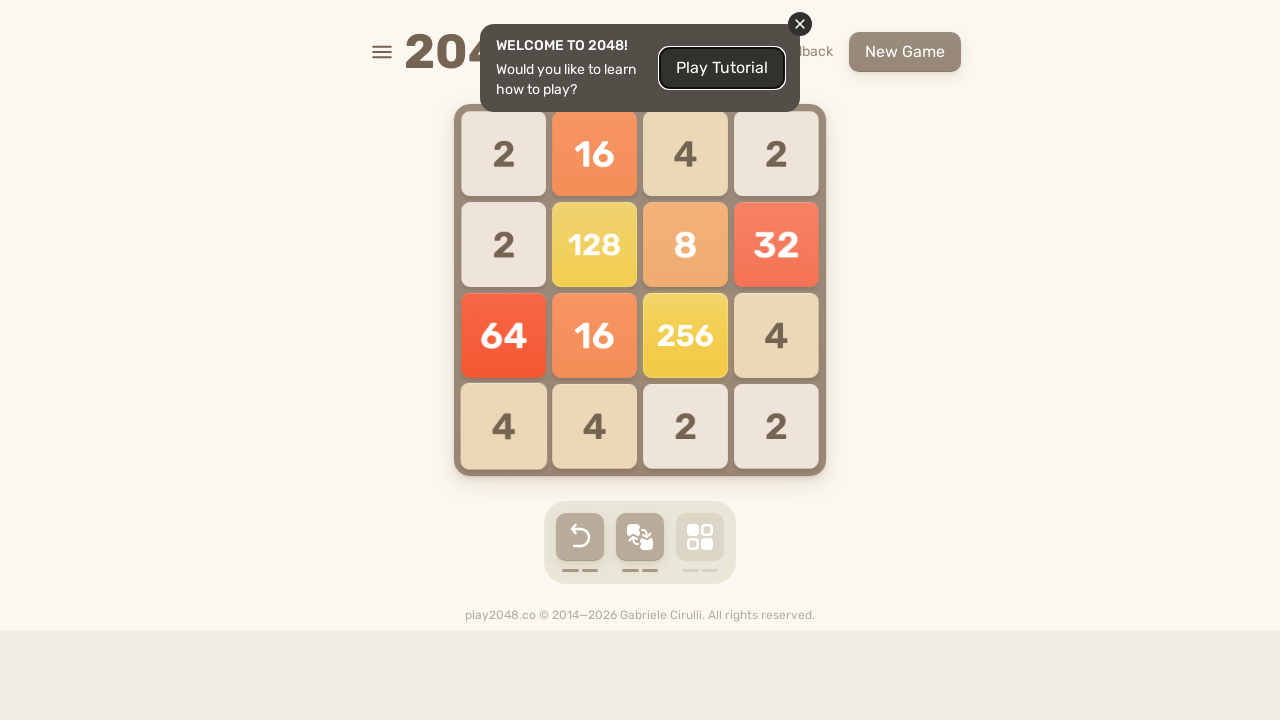

Pressed ArrowRight key
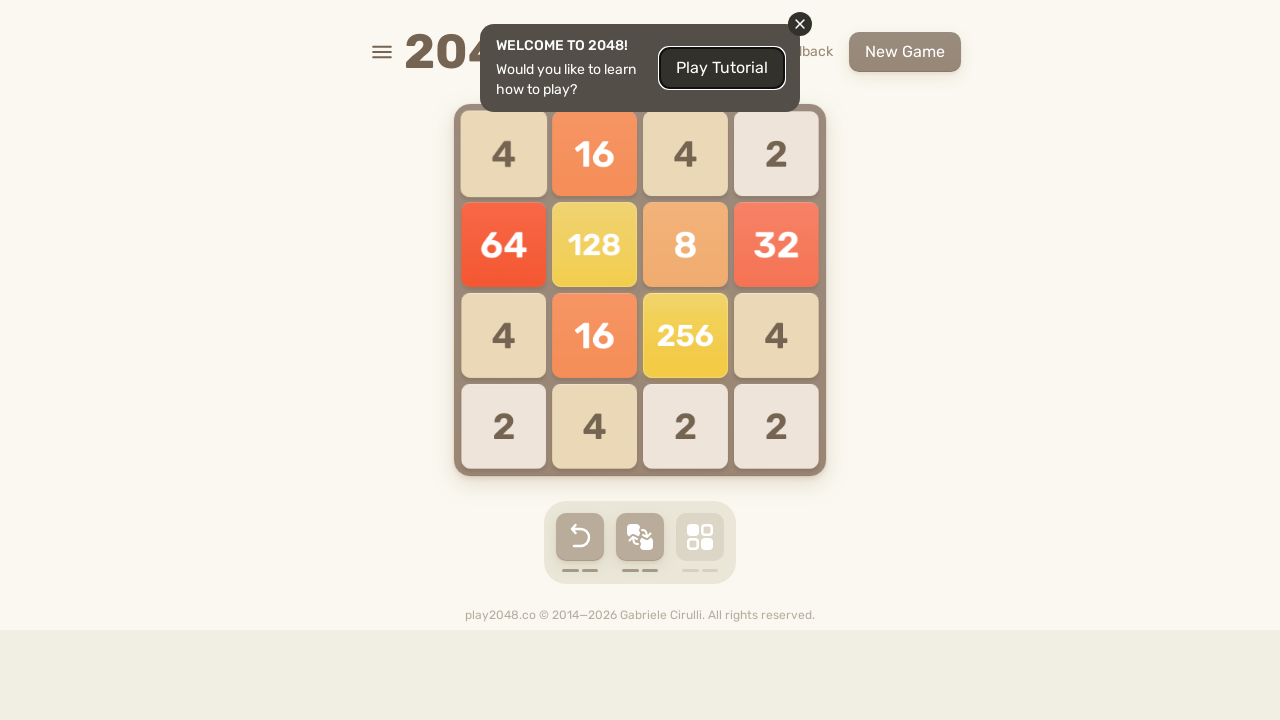

Pressed ArrowDown key
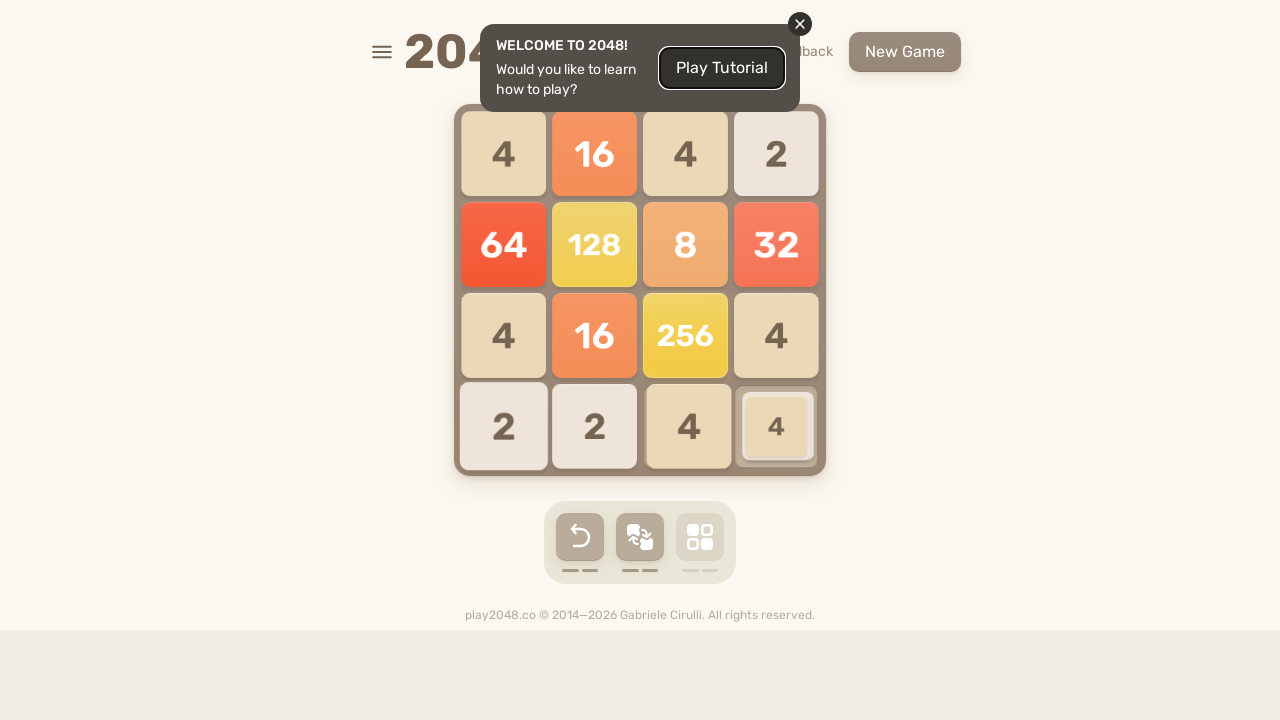

Pressed ArrowLeft key
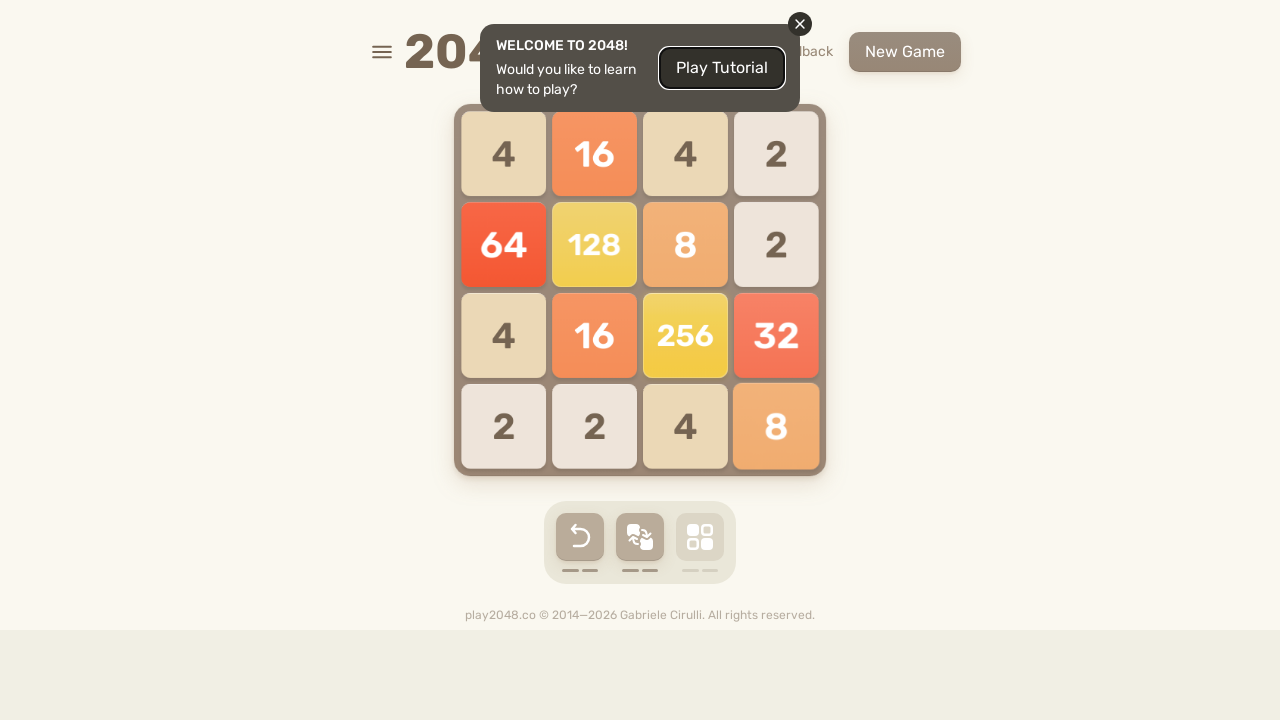

Pressed ArrowUp key
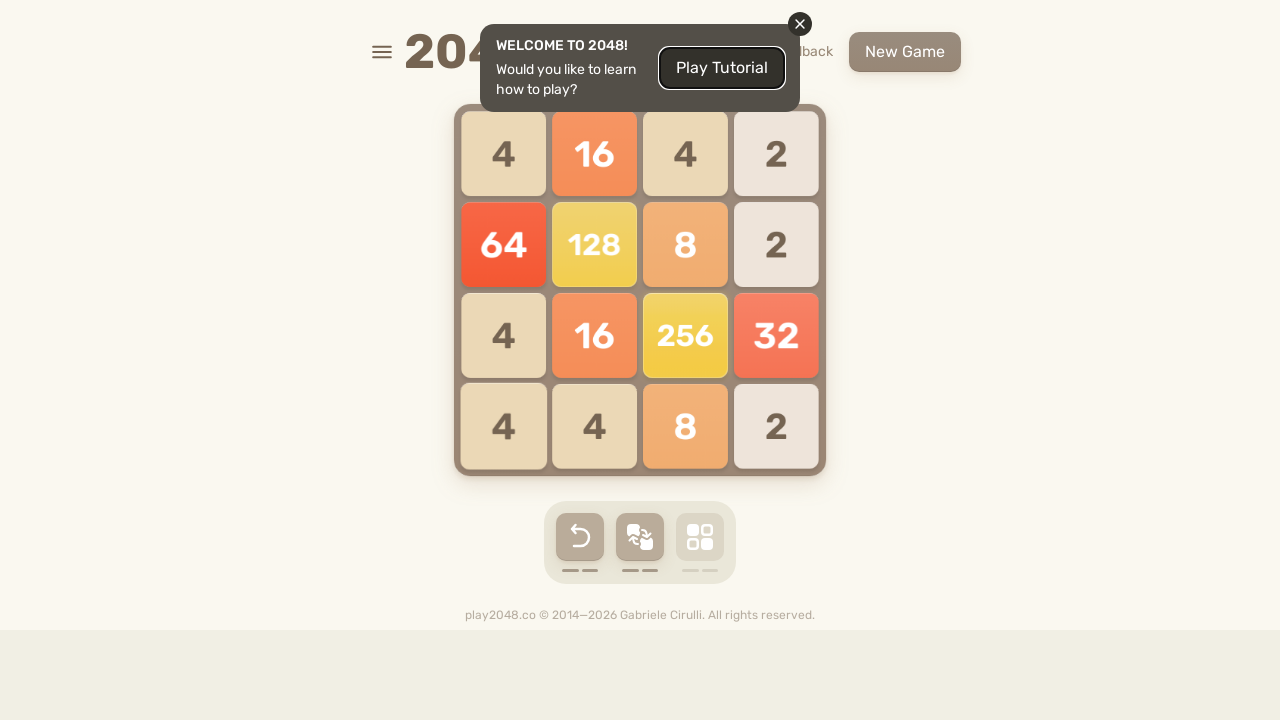

Pressed ArrowRight key
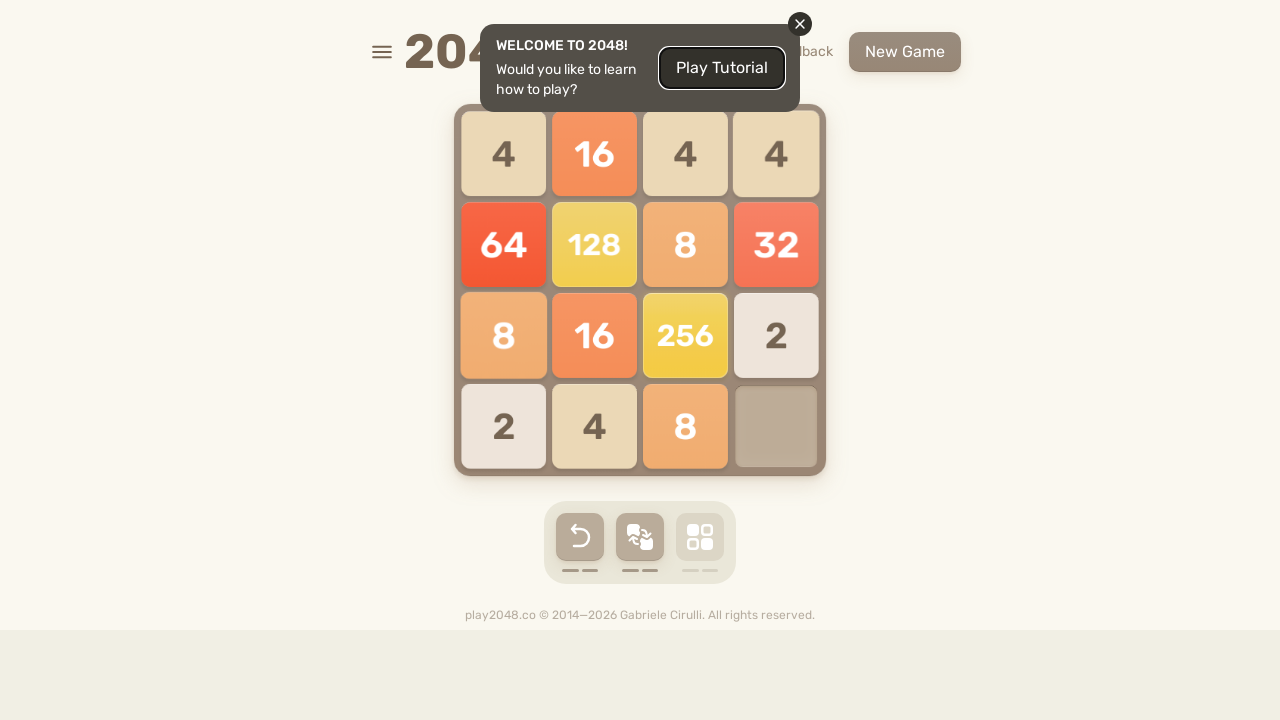

Pressed ArrowDown key
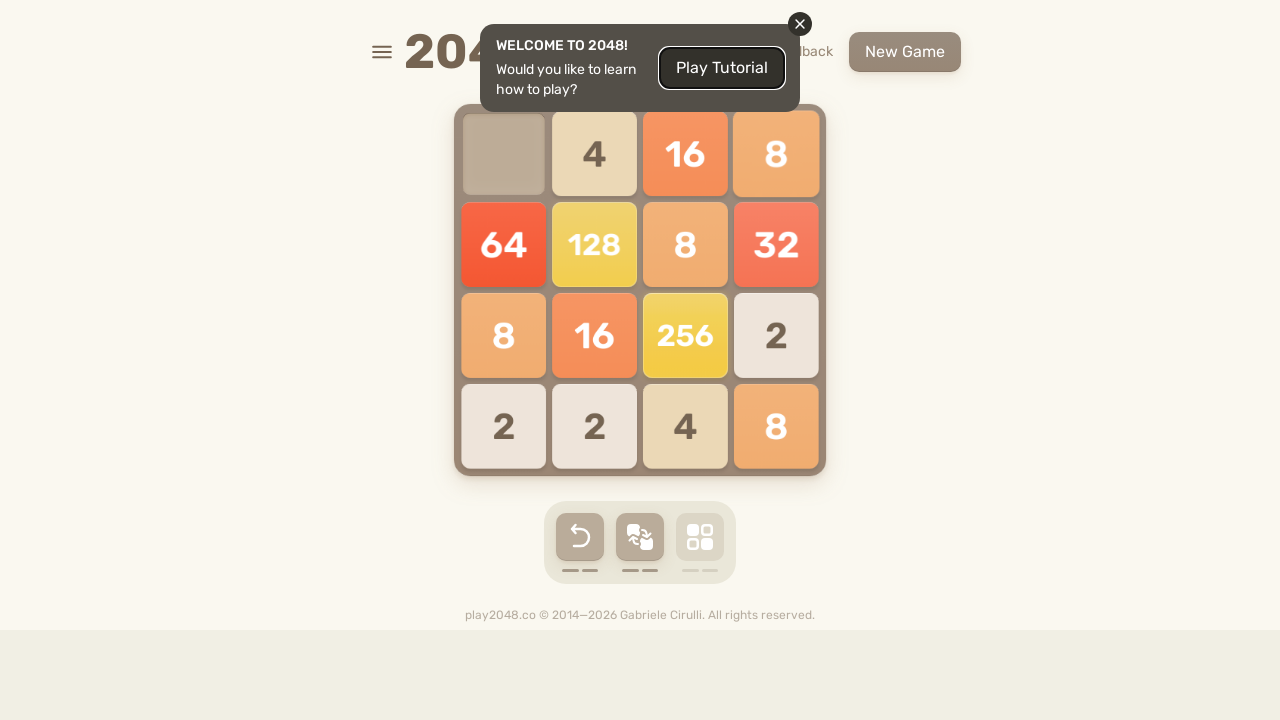

Pressed ArrowLeft key
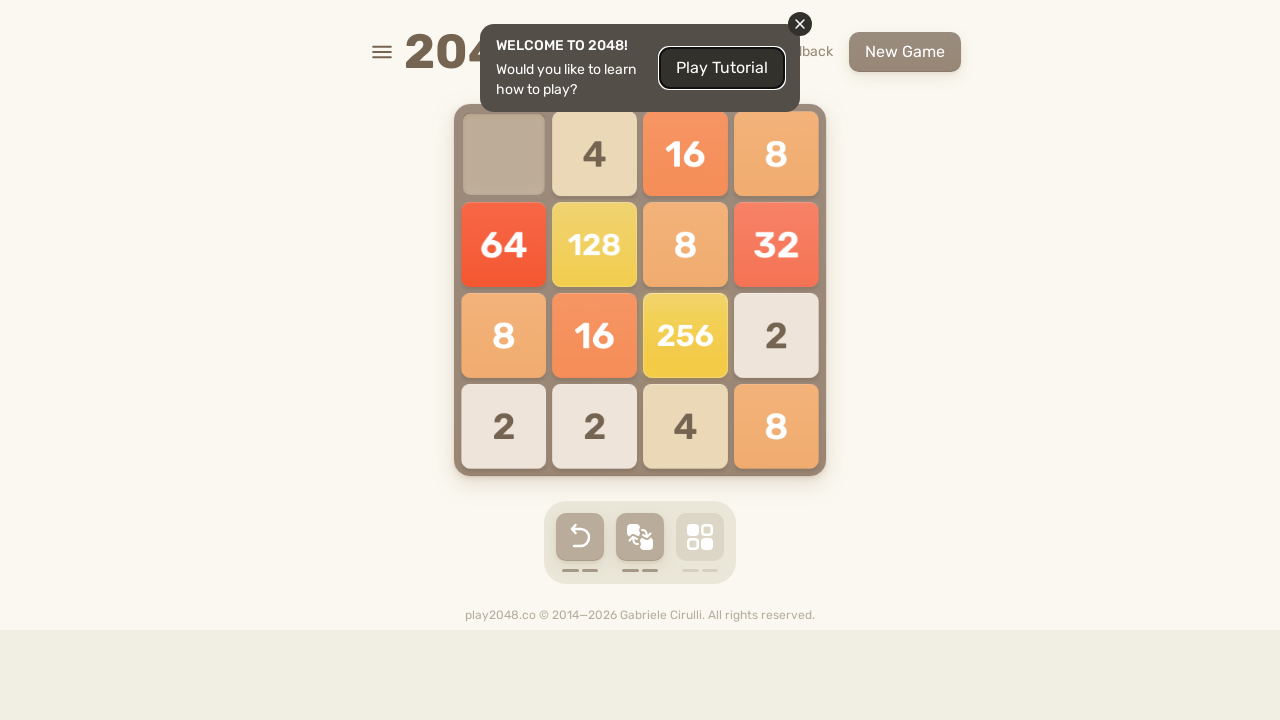

Pressed ArrowUp key
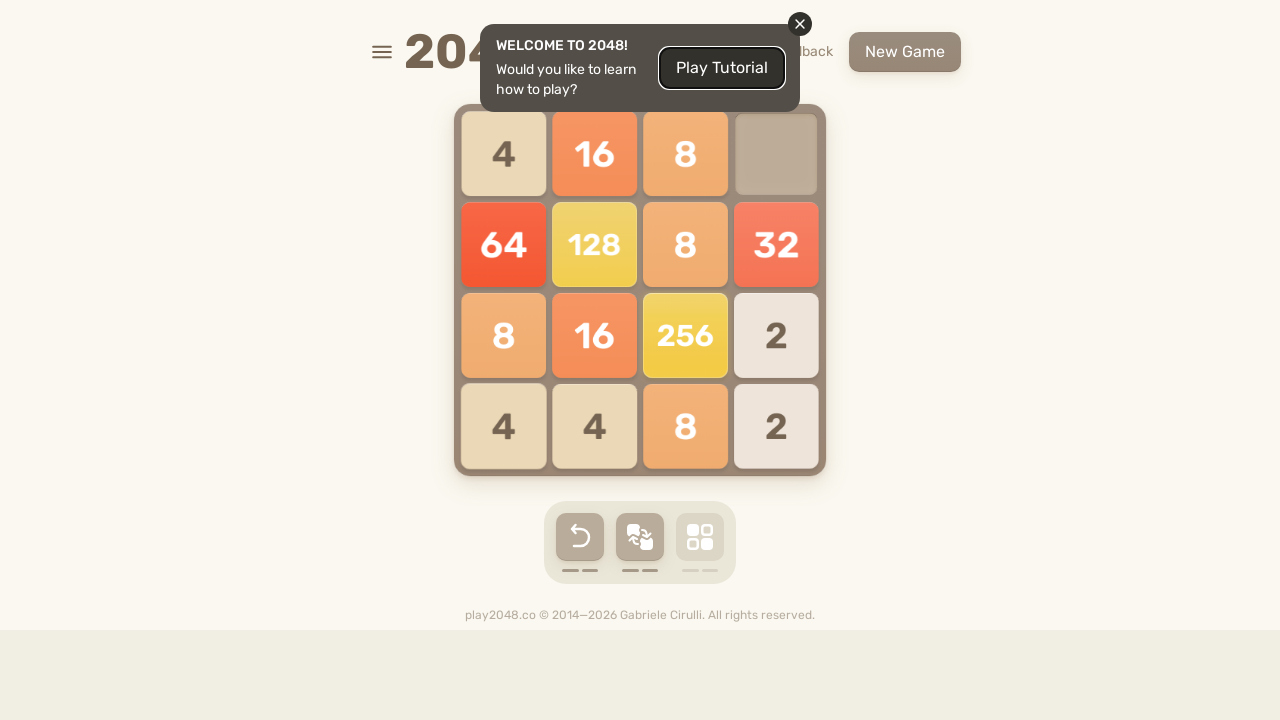

Pressed ArrowRight key
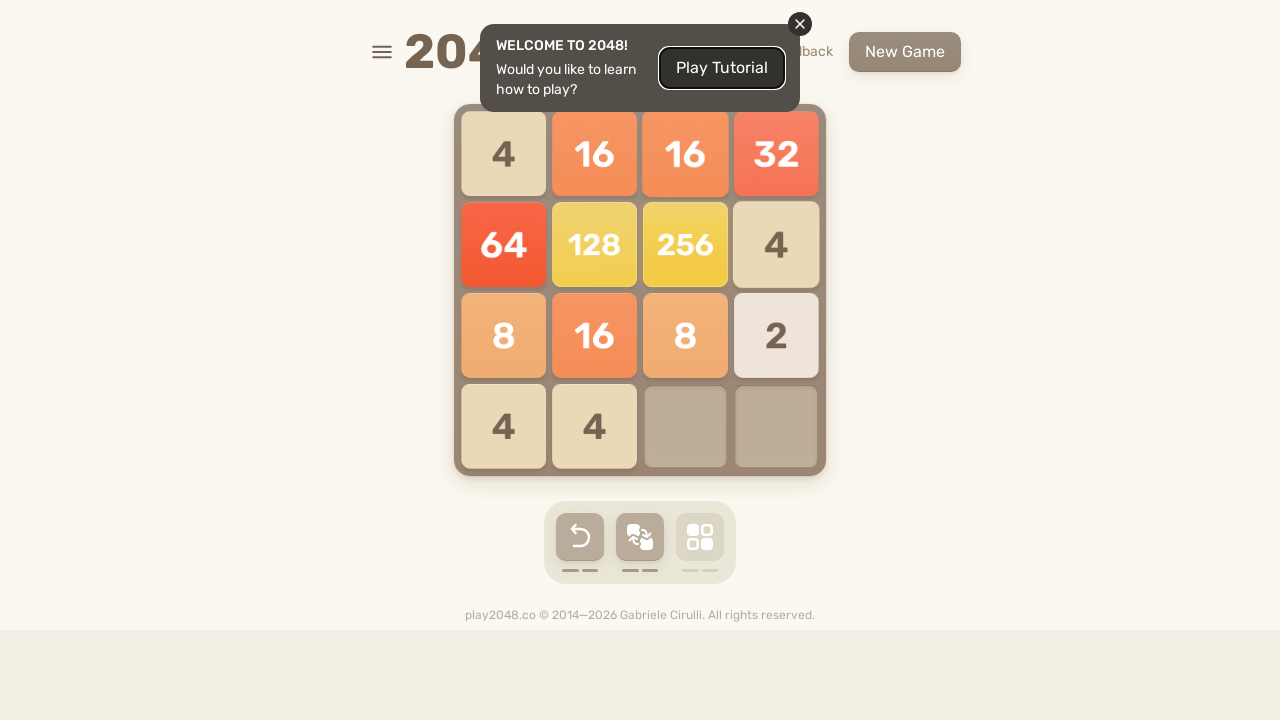

Pressed ArrowDown key
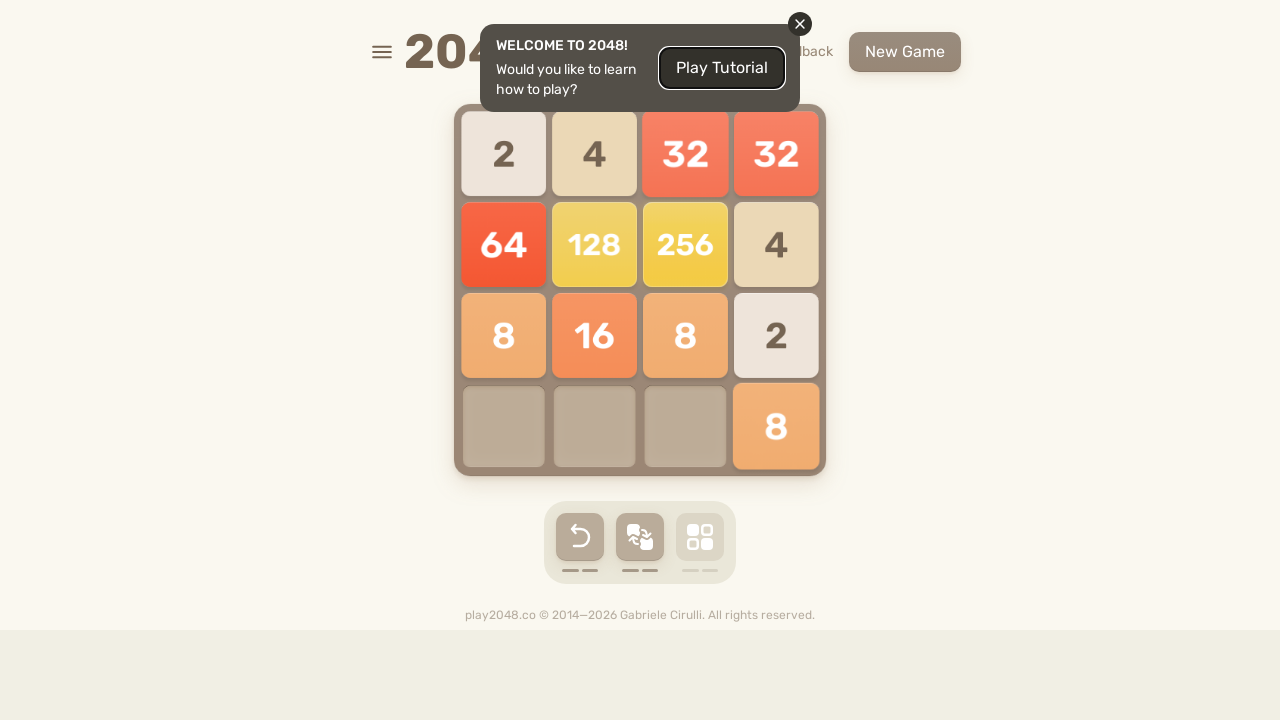

Pressed ArrowLeft key
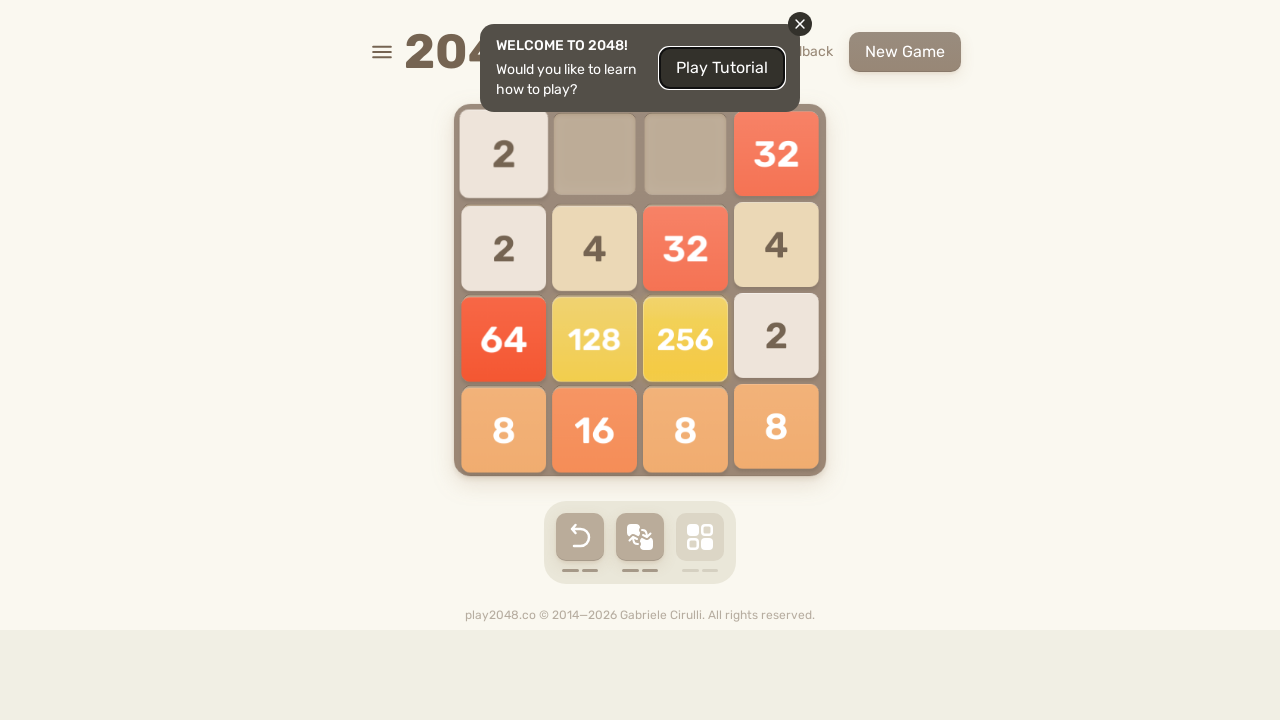

Pressed ArrowUp key
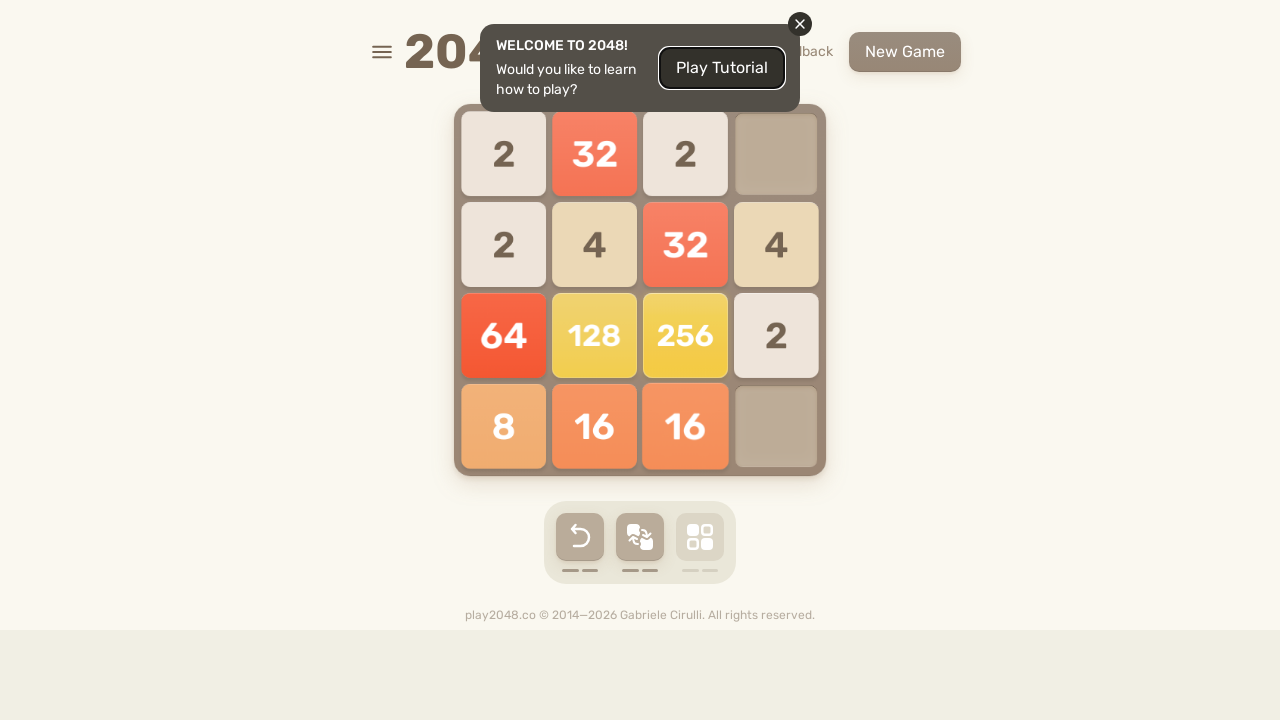

Pressed ArrowRight key
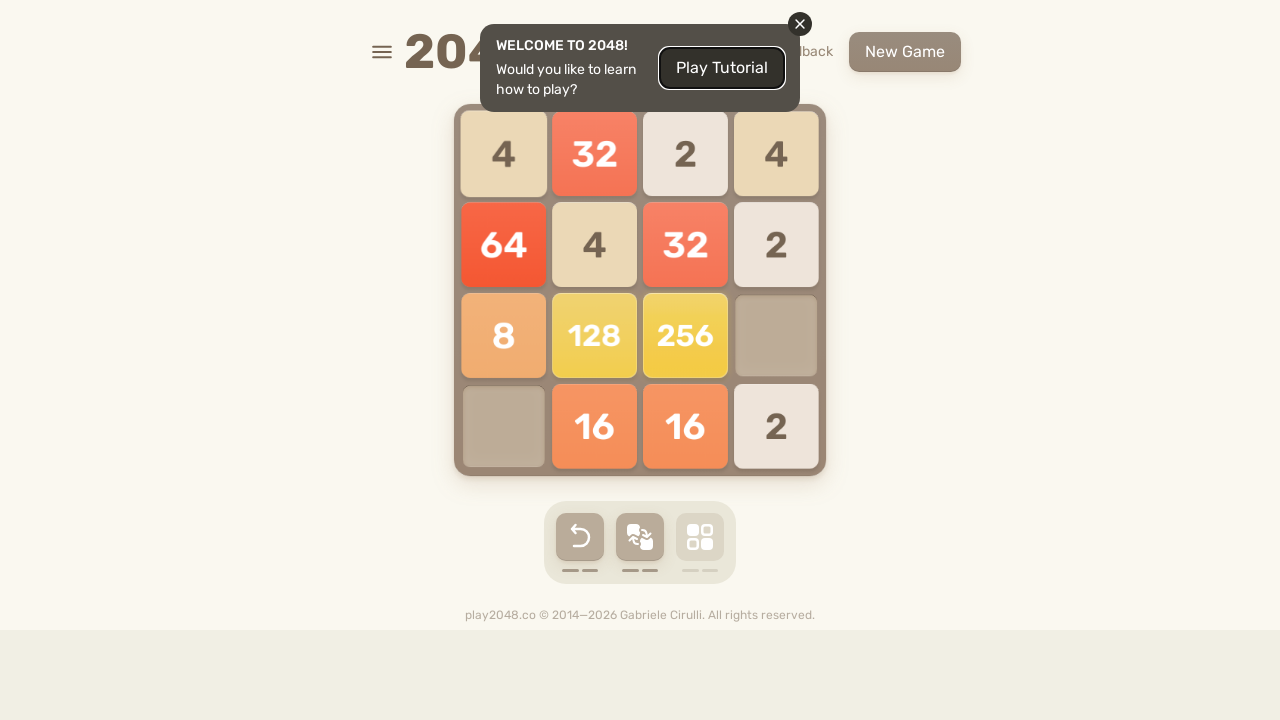

Pressed ArrowDown key
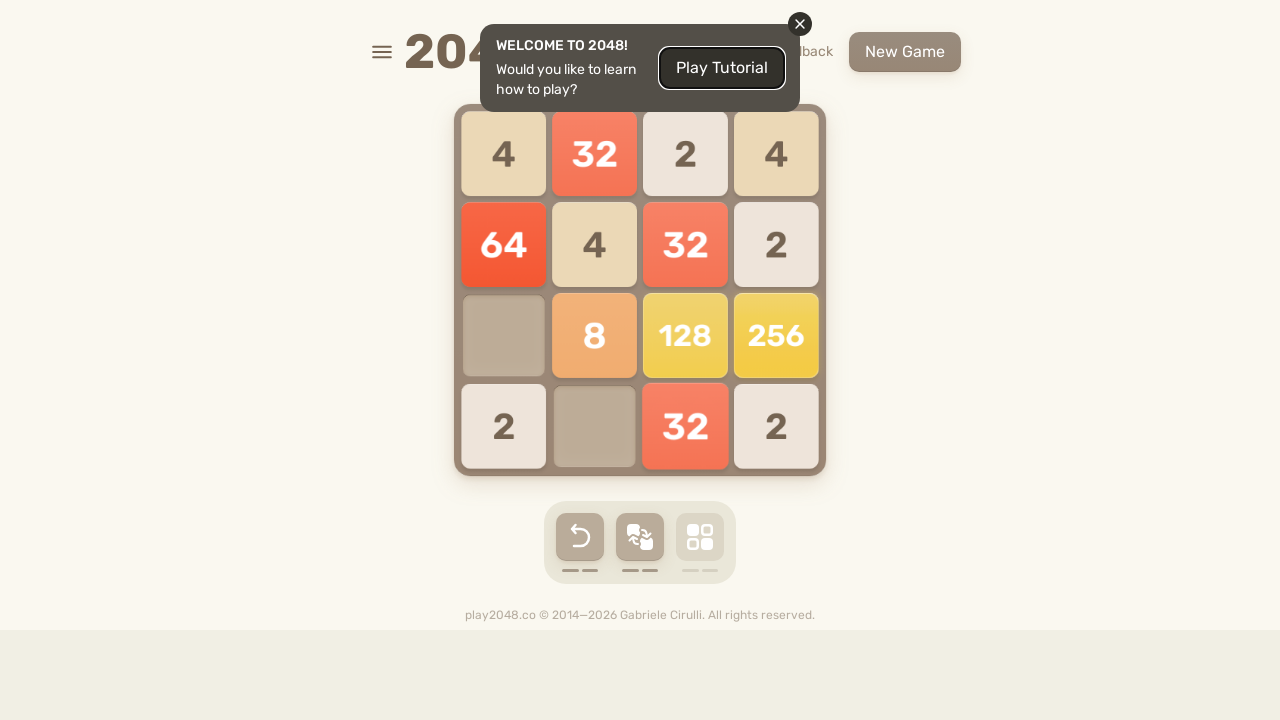

Pressed ArrowLeft key
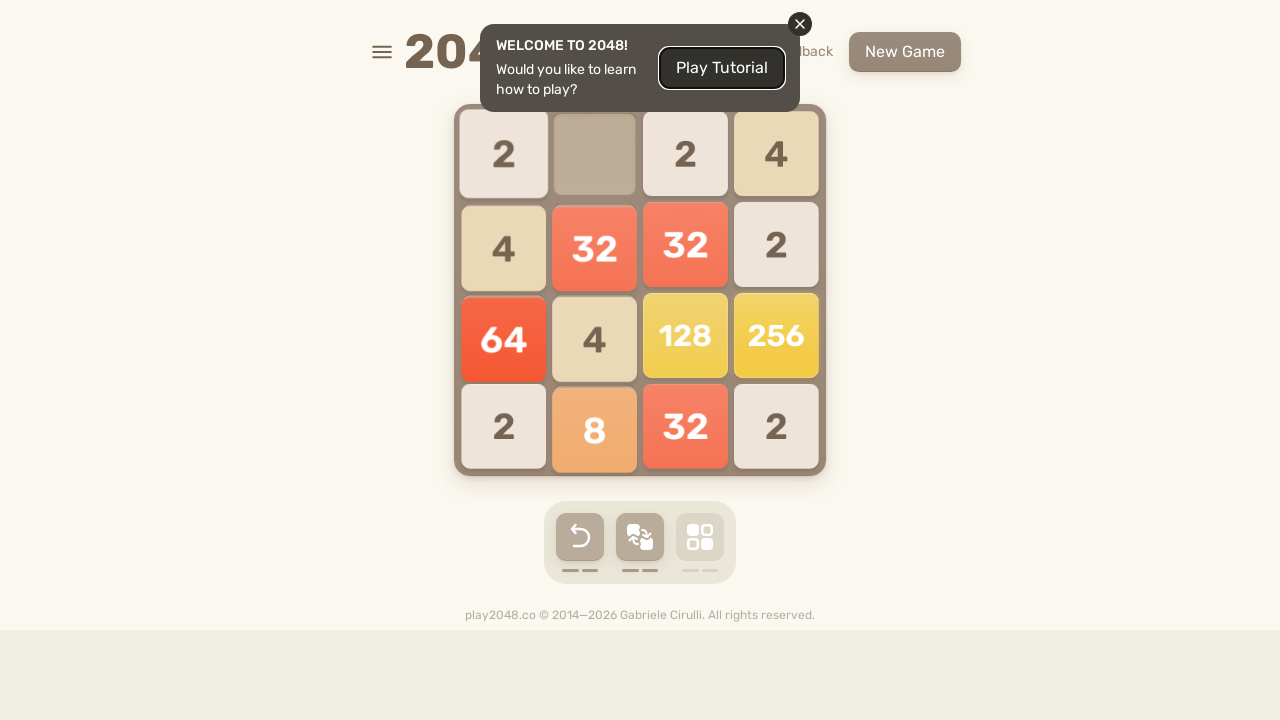

Pressed ArrowUp key
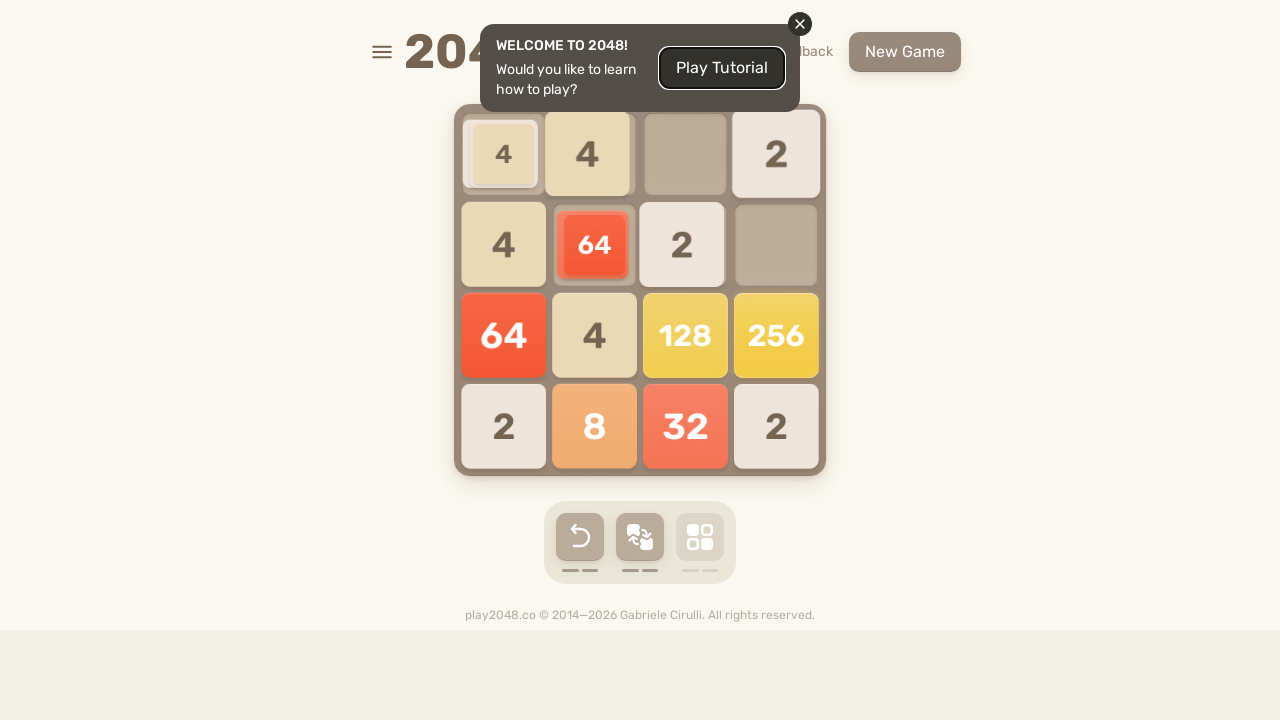

Pressed ArrowRight key
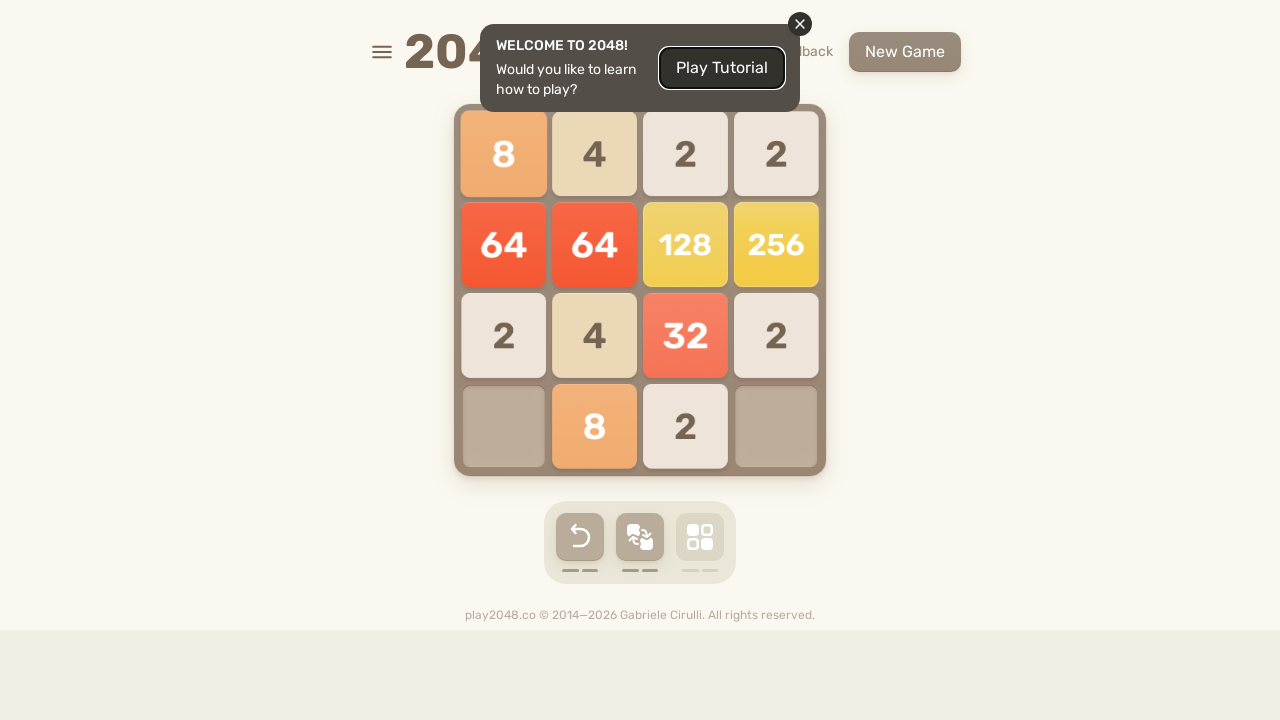

Pressed ArrowDown key
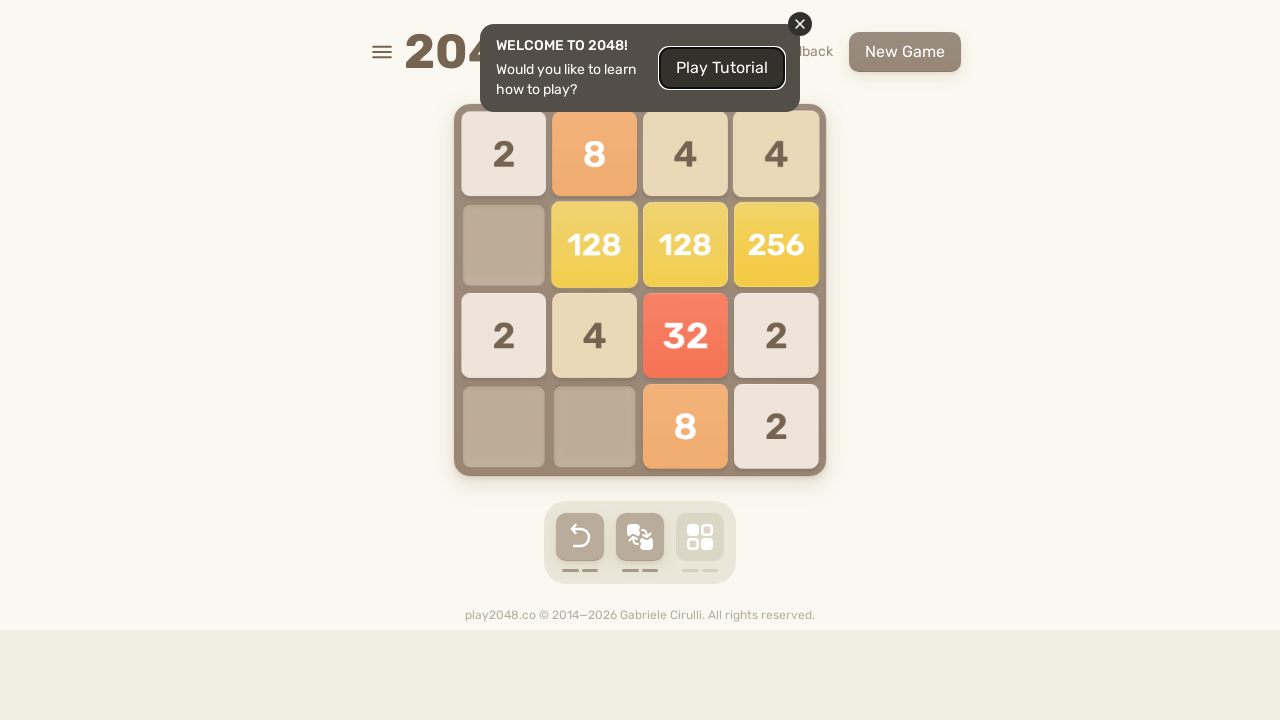

Pressed ArrowLeft key
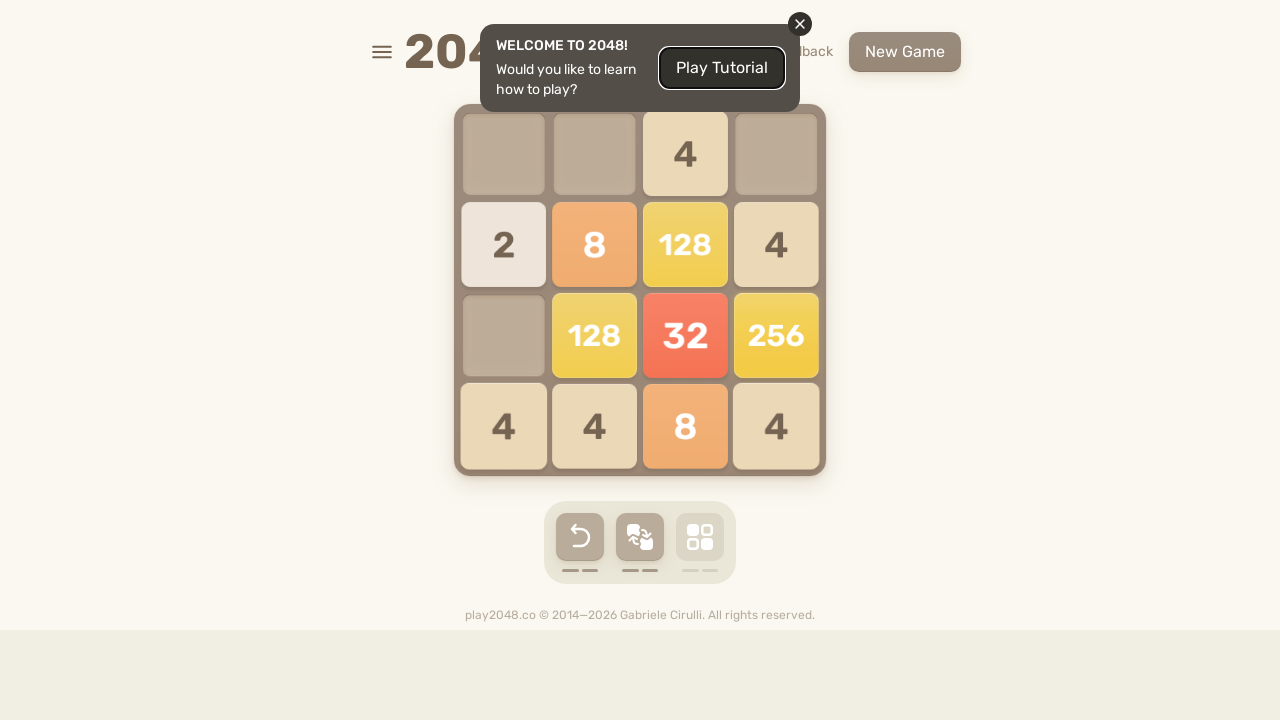

Pressed ArrowUp key
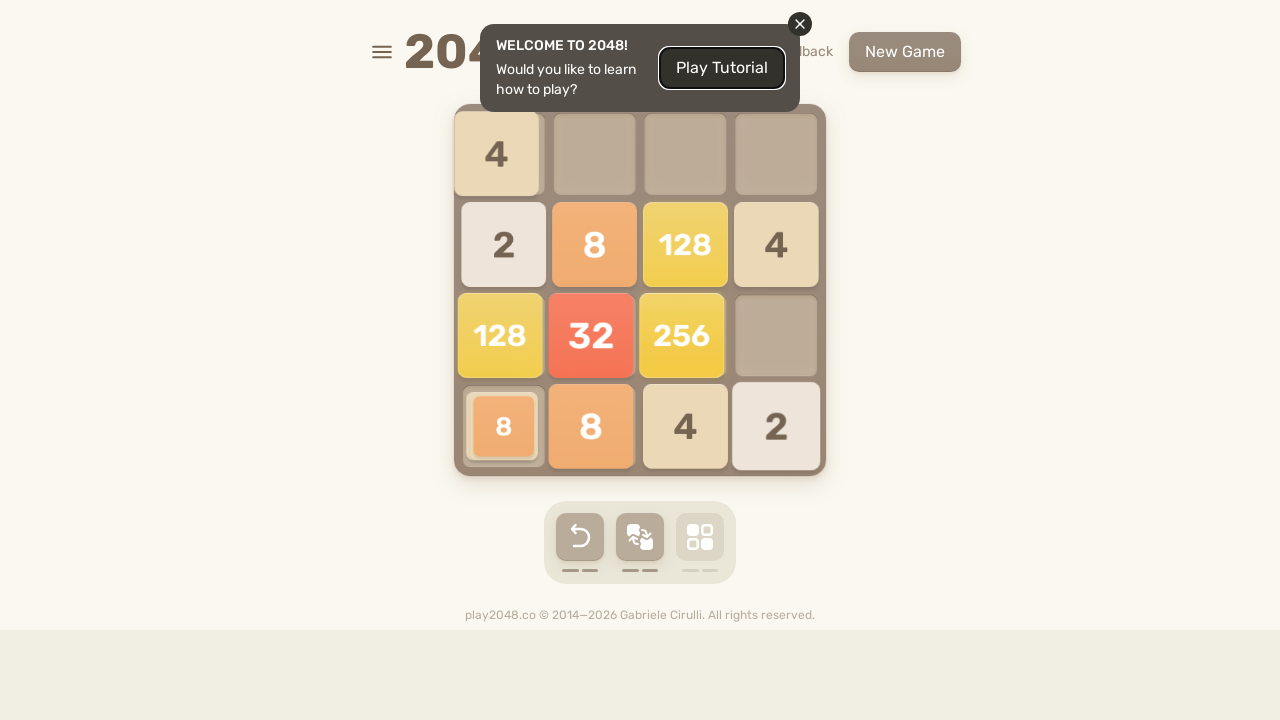

Pressed ArrowRight key
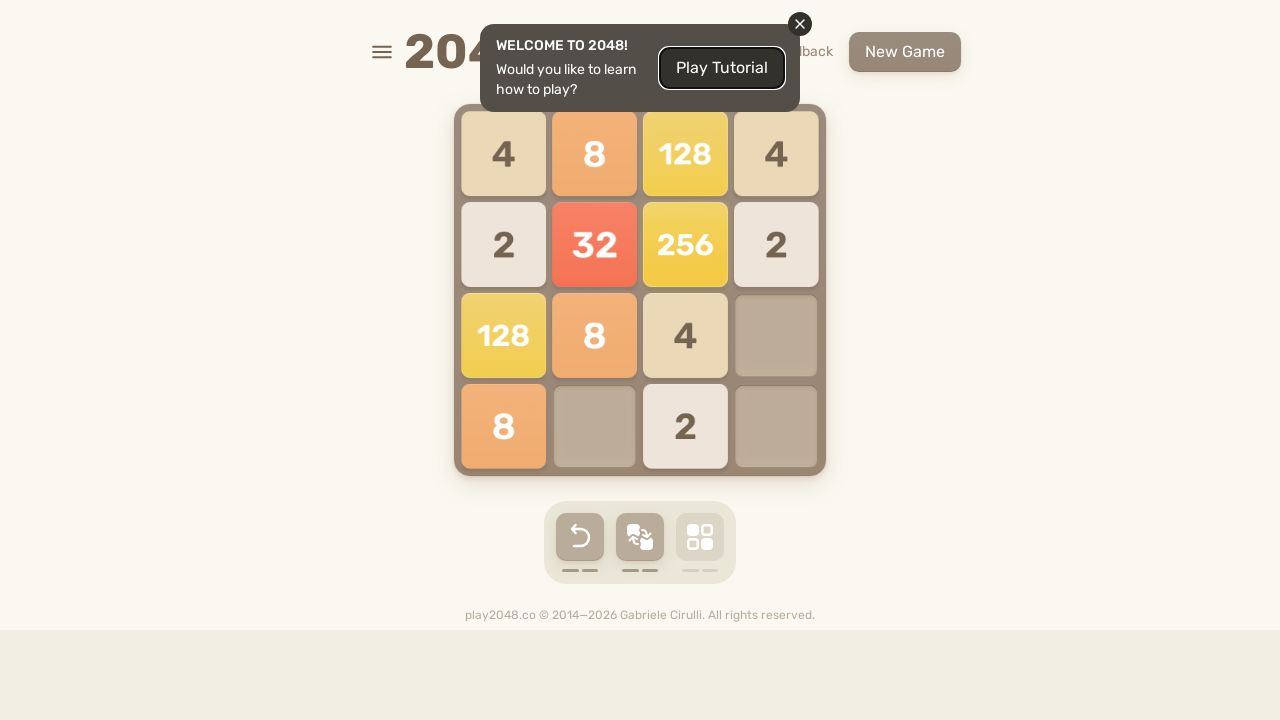

Pressed ArrowDown key
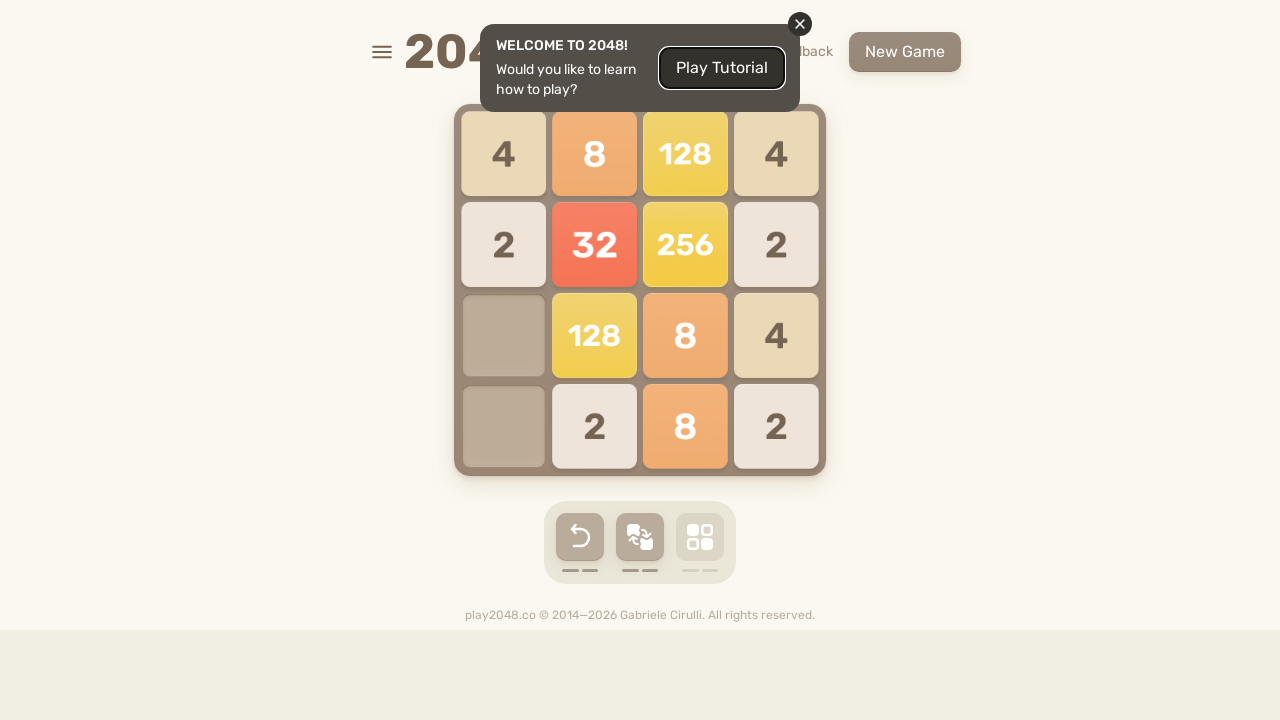

Pressed ArrowLeft key
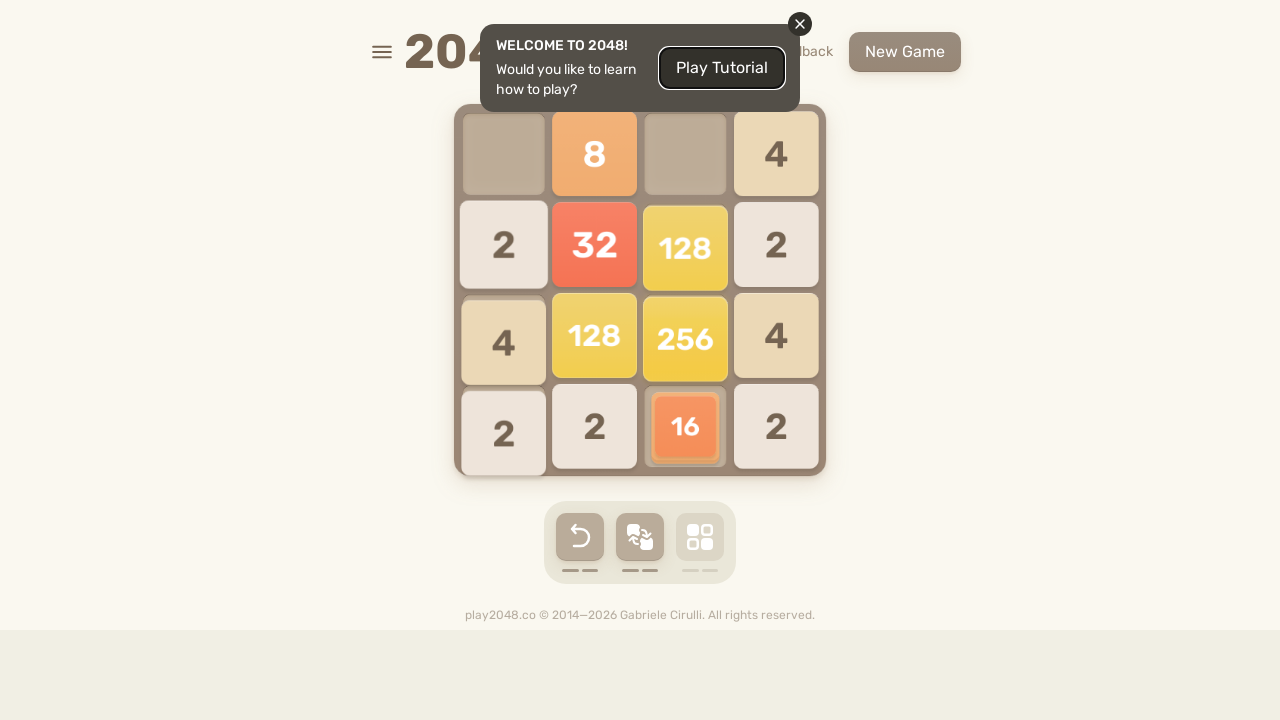

Pressed ArrowUp key
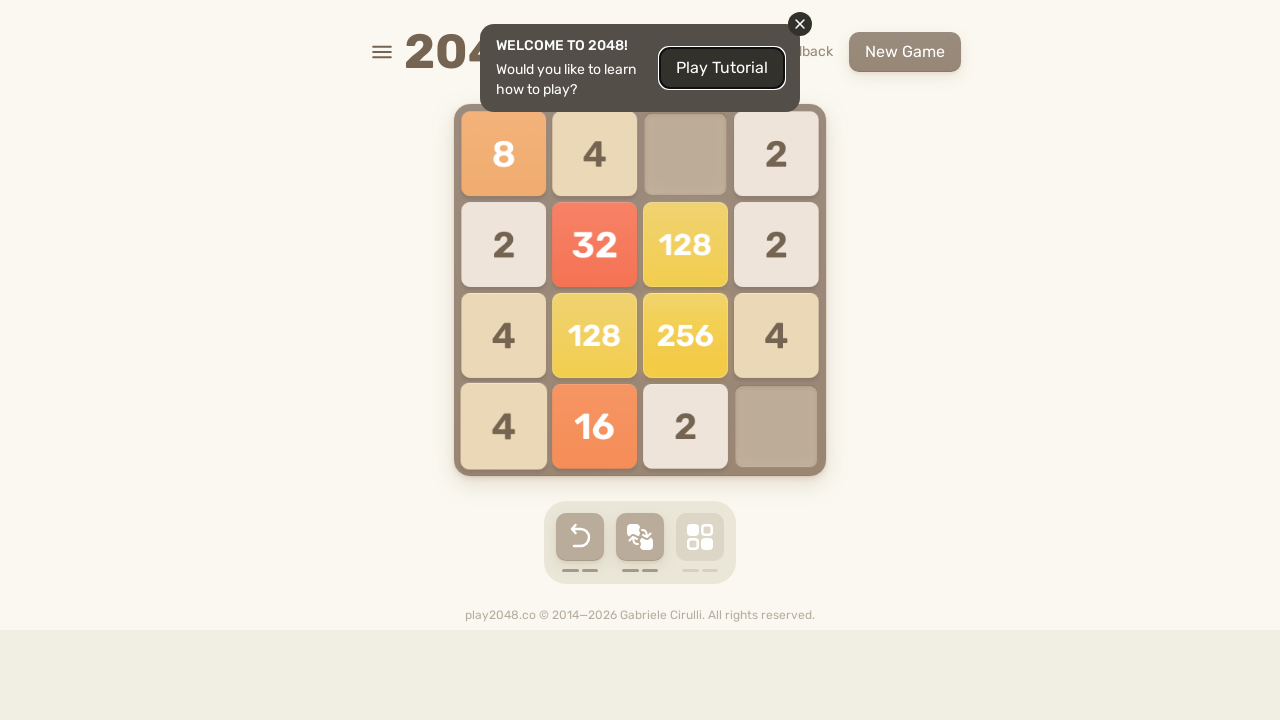

Pressed ArrowRight key
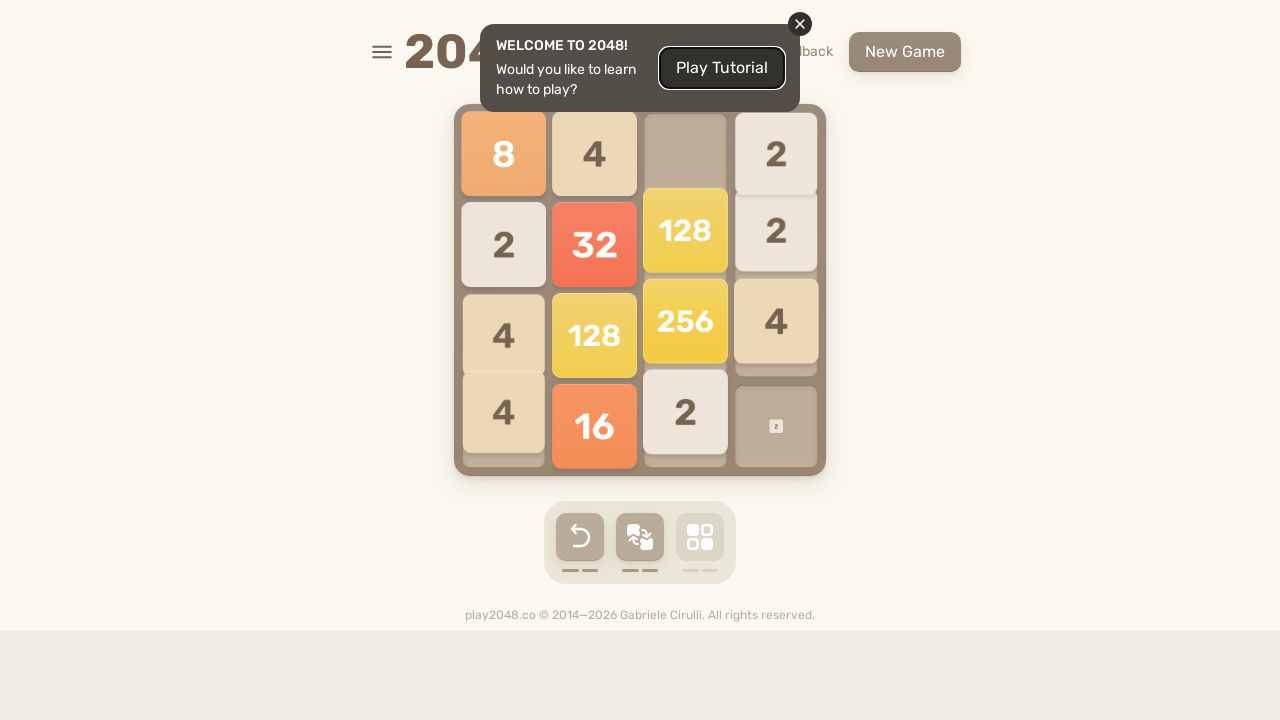

Pressed ArrowDown key
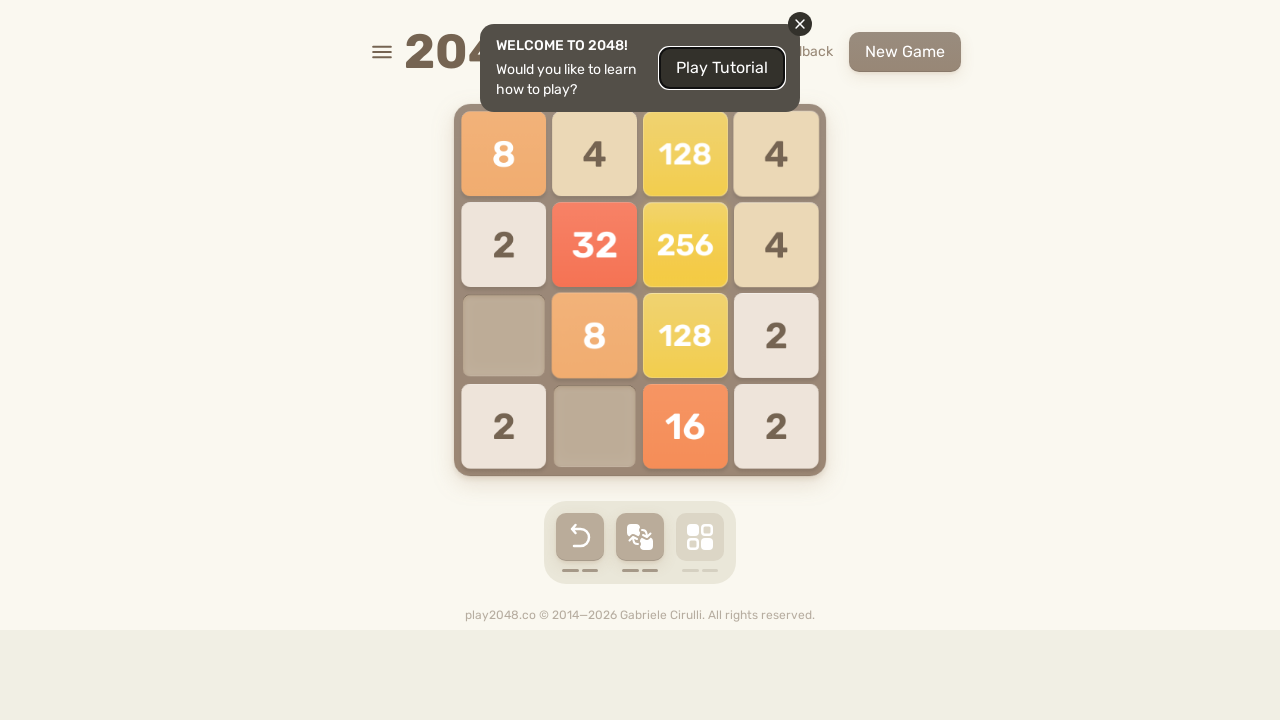

Pressed ArrowLeft key
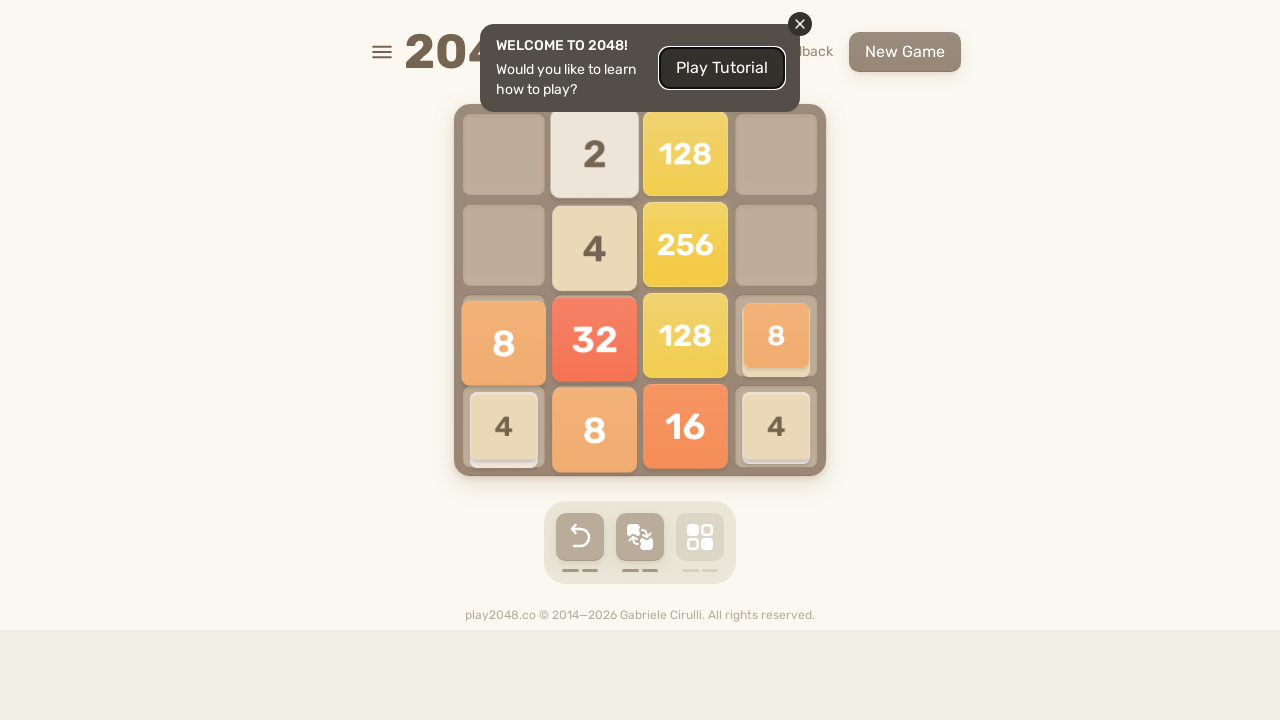

Pressed ArrowUp key
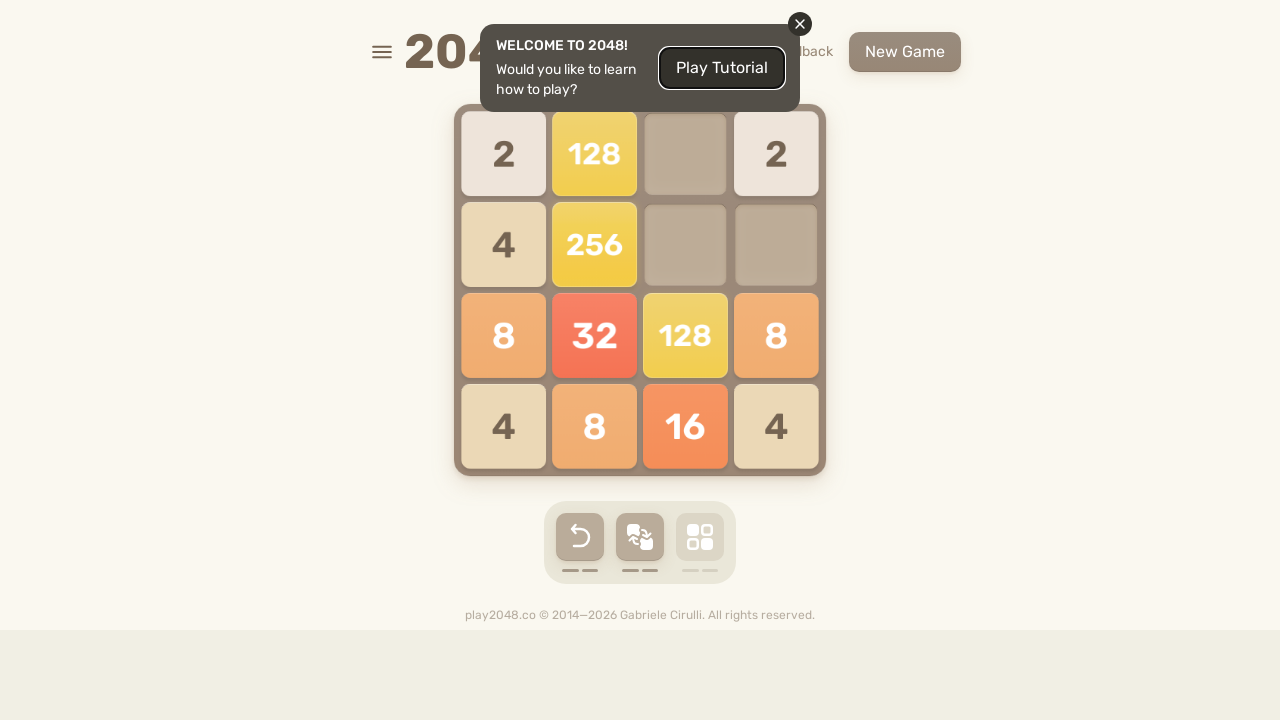

Pressed ArrowRight key
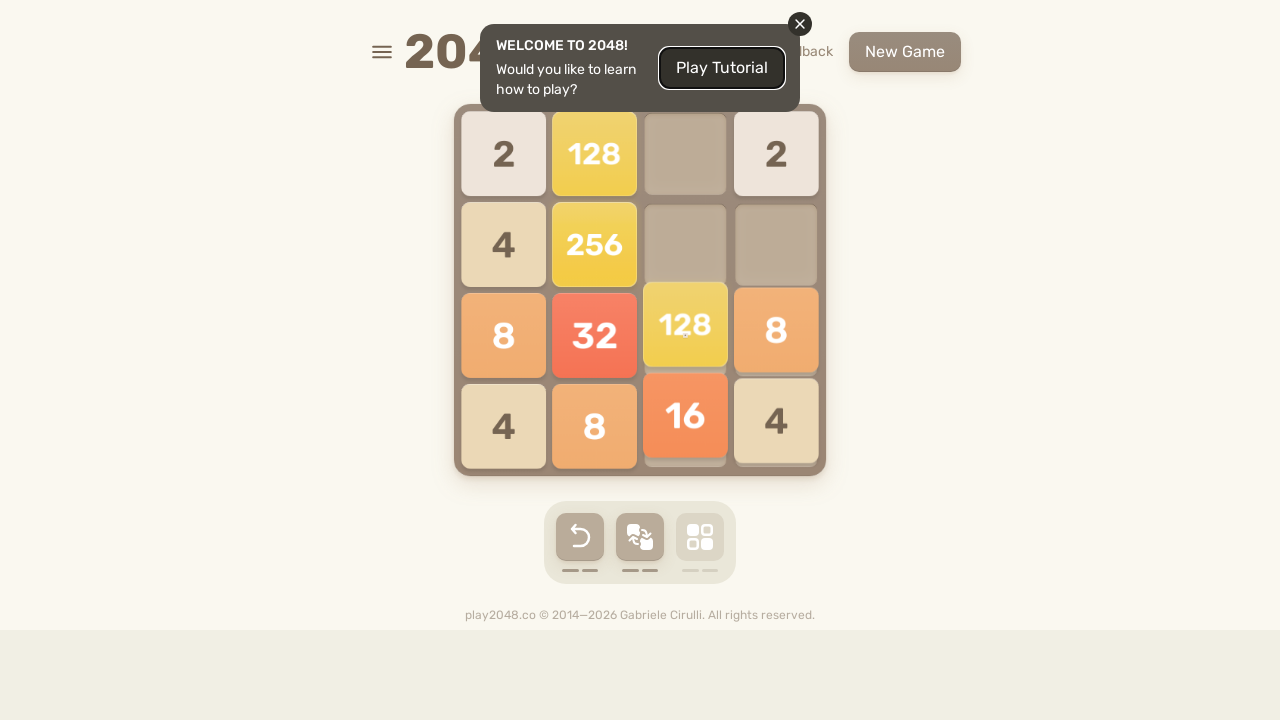

Pressed ArrowDown key
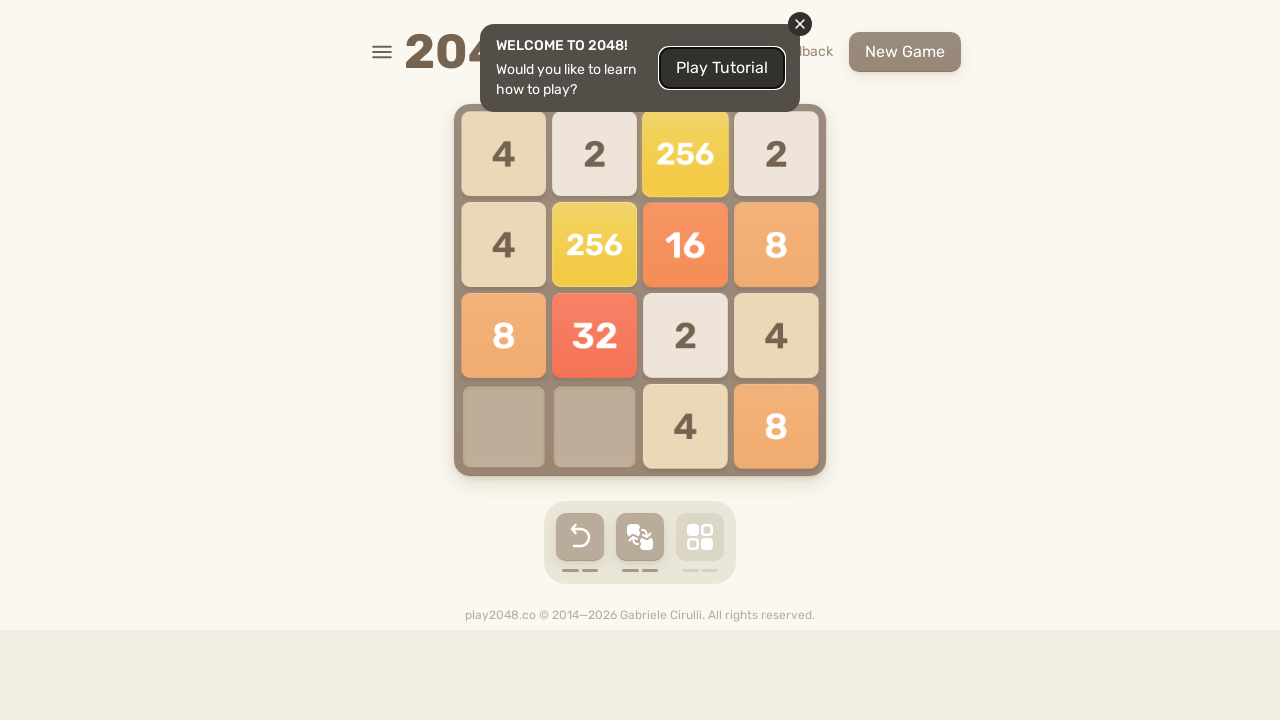

Pressed ArrowLeft key
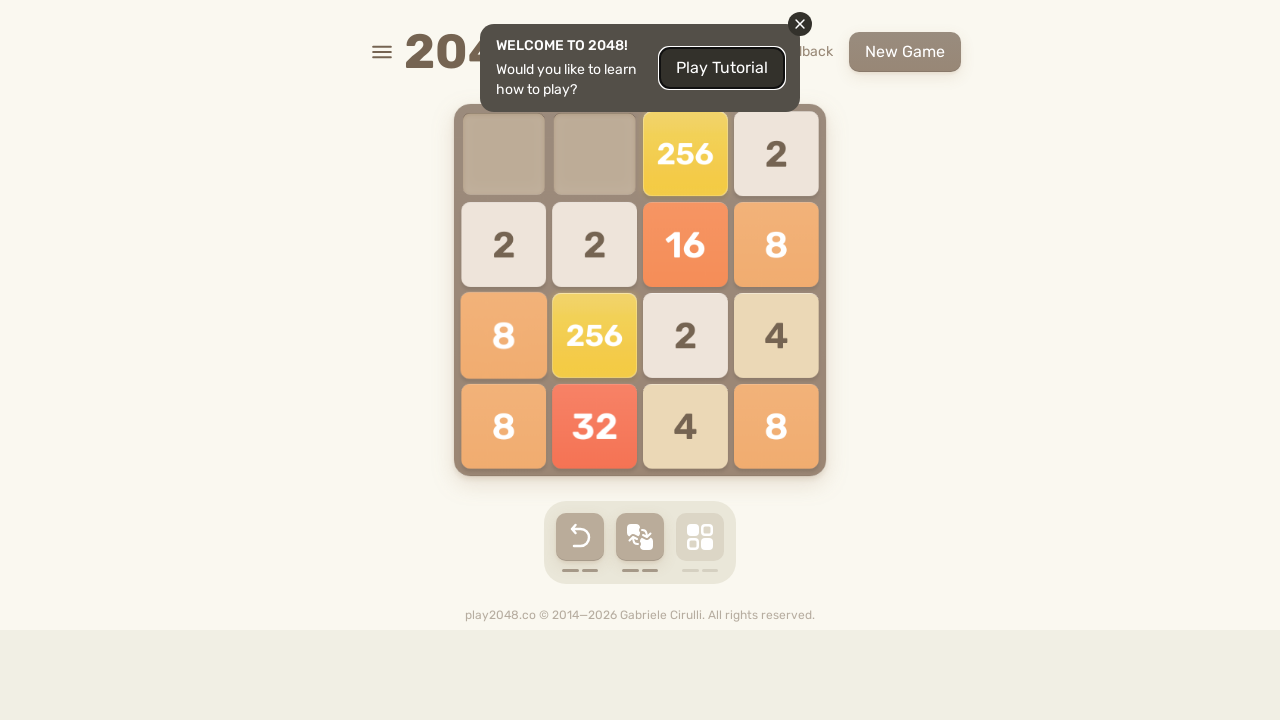

Pressed ArrowUp key
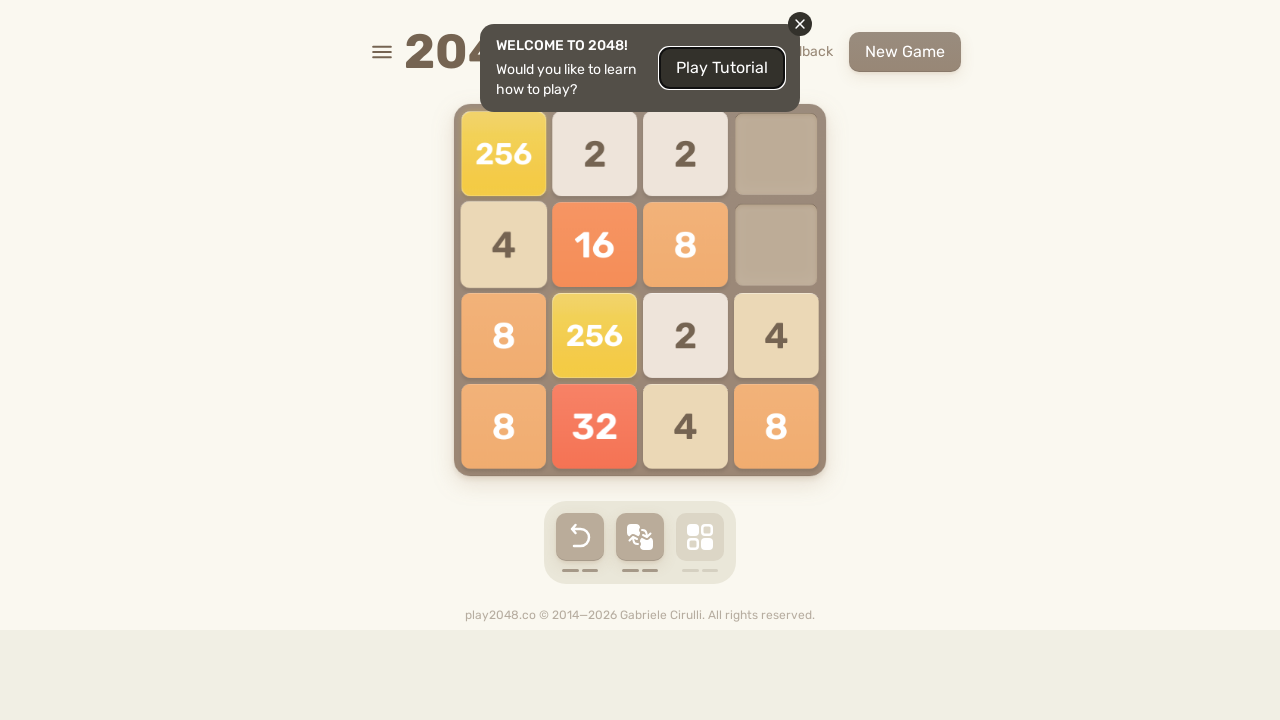

Pressed ArrowRight key
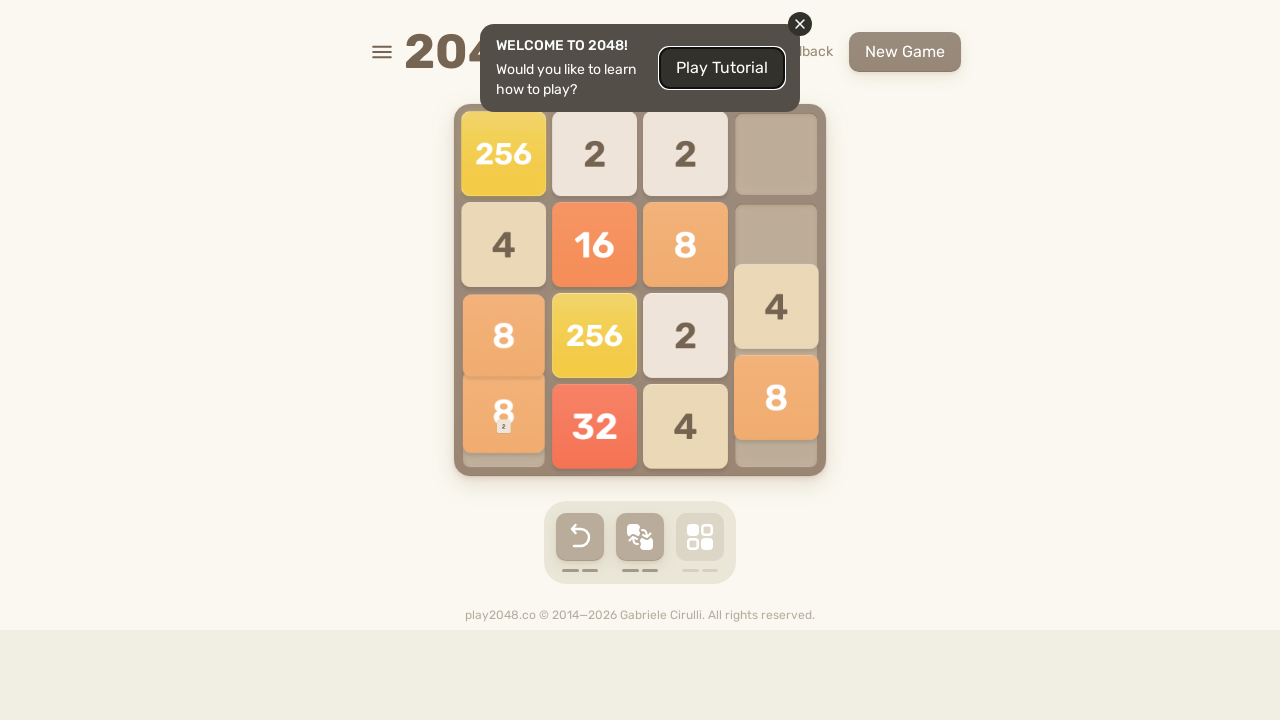

Pressed ArrowDown key
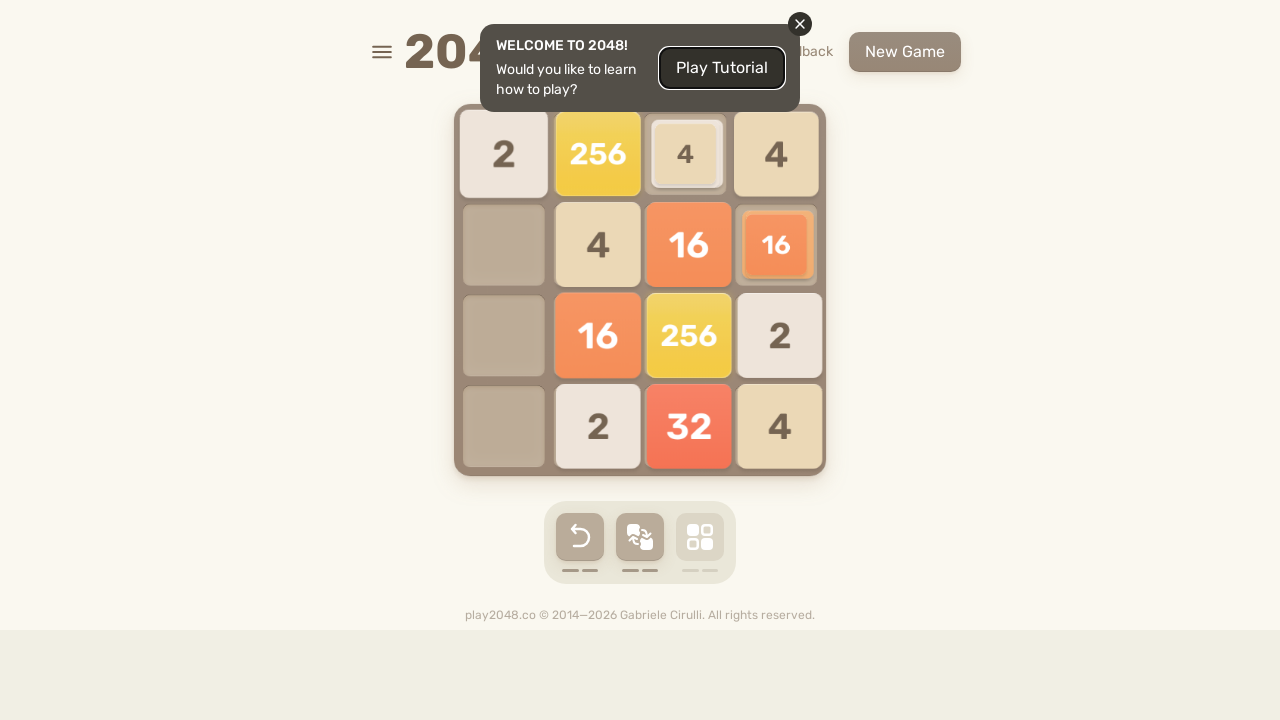

Pressed ArrowLeft key
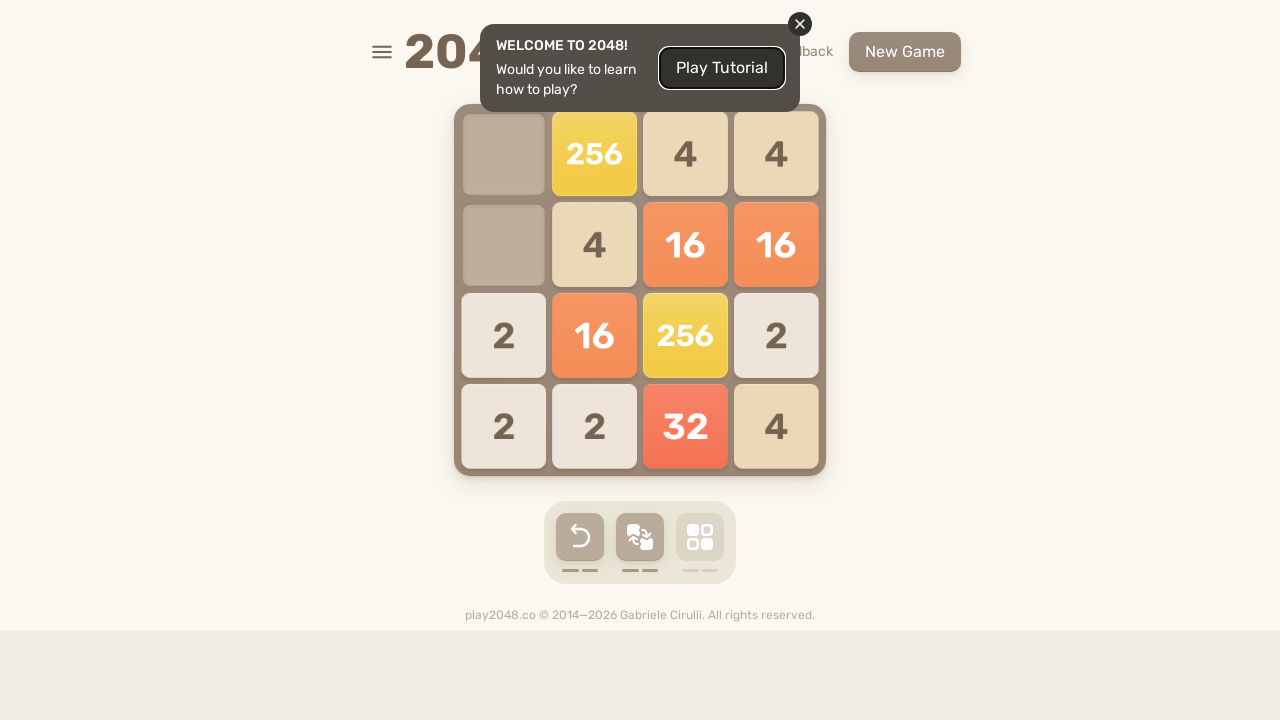

Pressed ArrowUp key
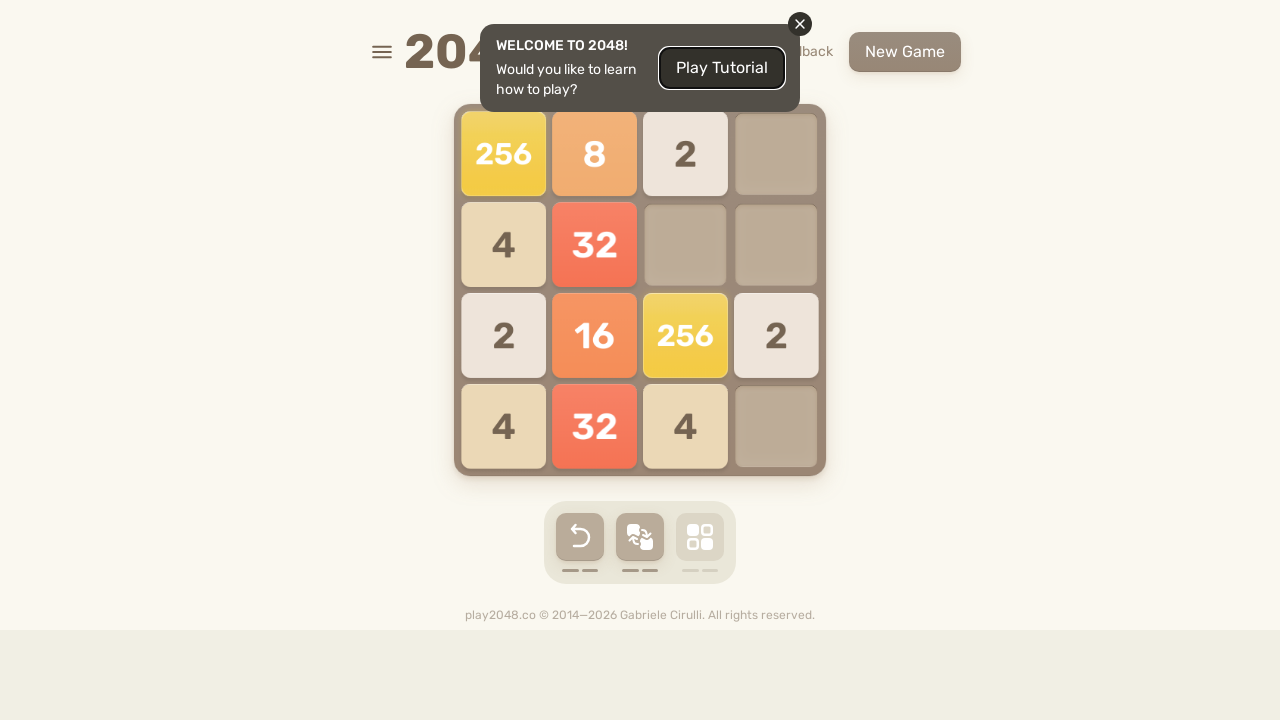

Pressed ArrowRight key
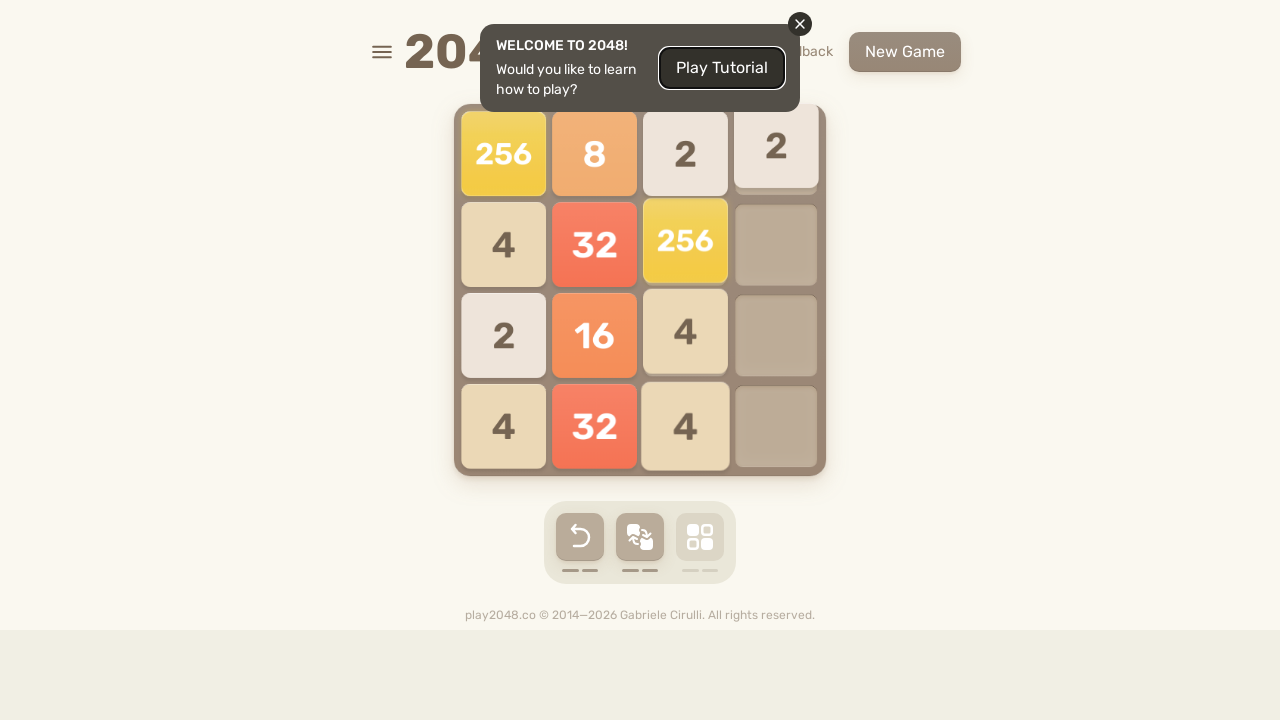

Pressed ArrowDown key
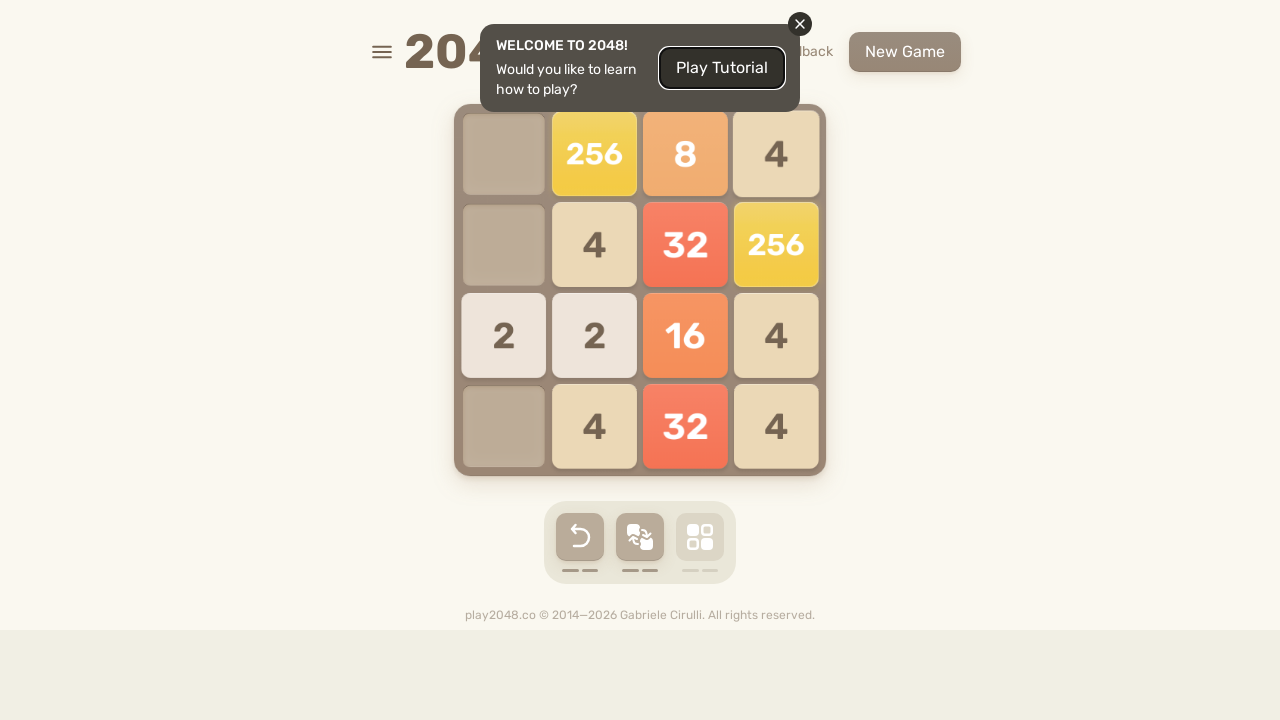

Pressed ArrowLeft key
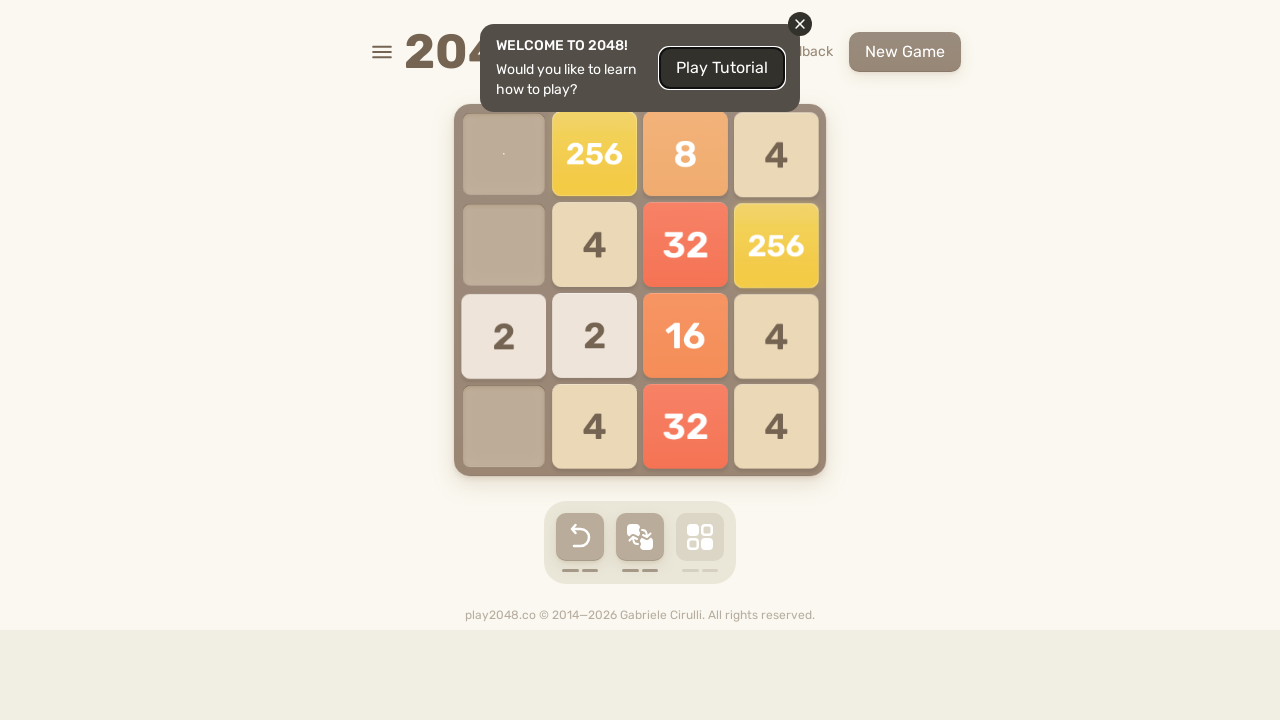

Pressed ArrowUp key
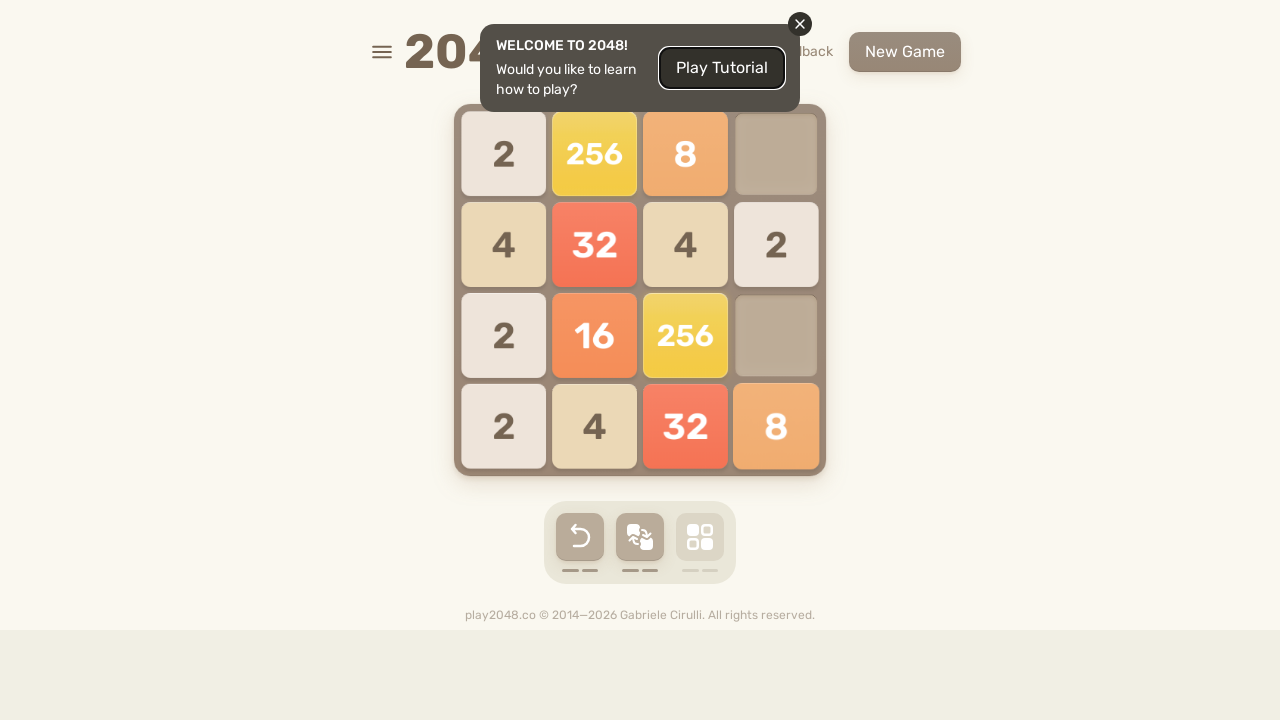

Pressed ArrowRight key
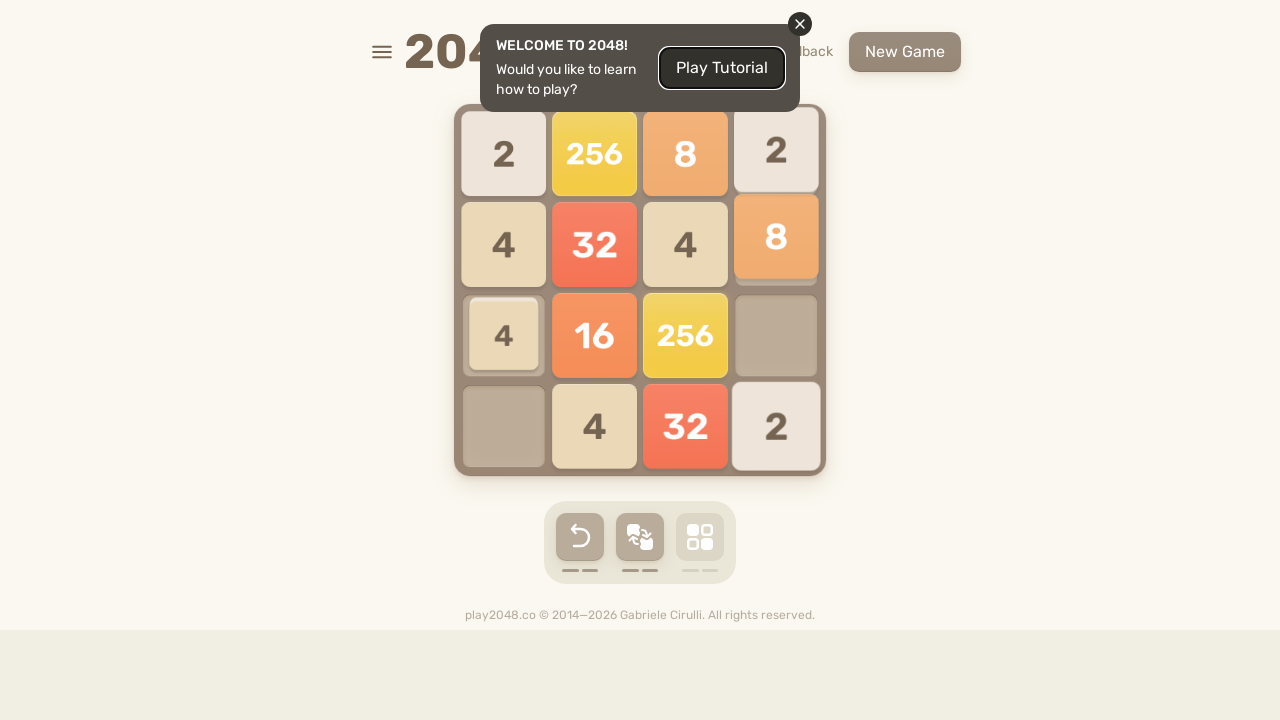

Pressed ArrowDown key
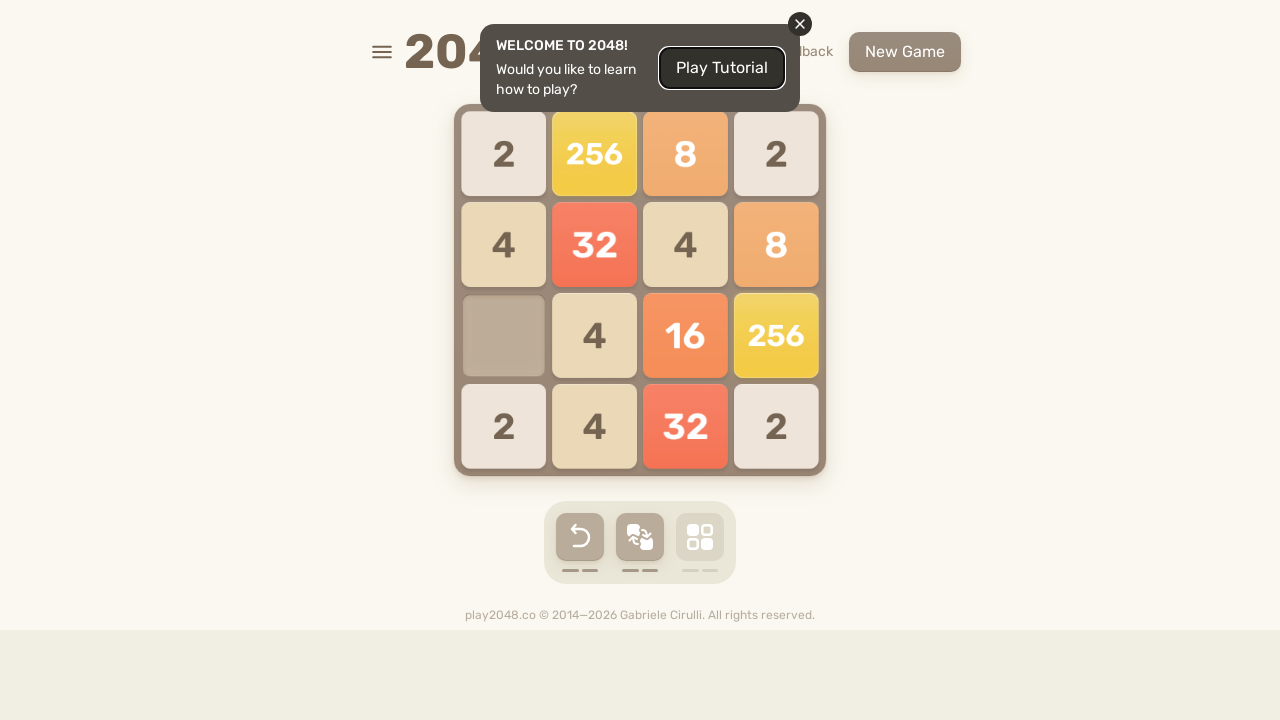

Pressed ArrowLeft key
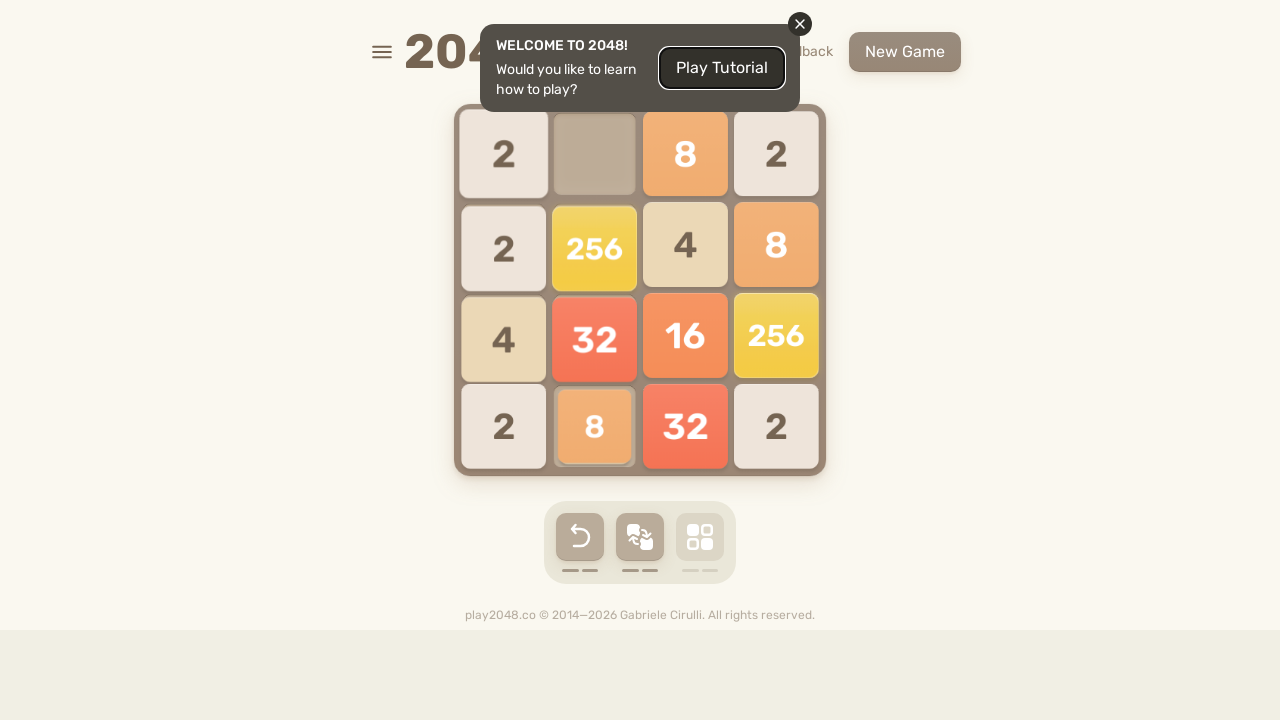

Pressed ArrowUp key
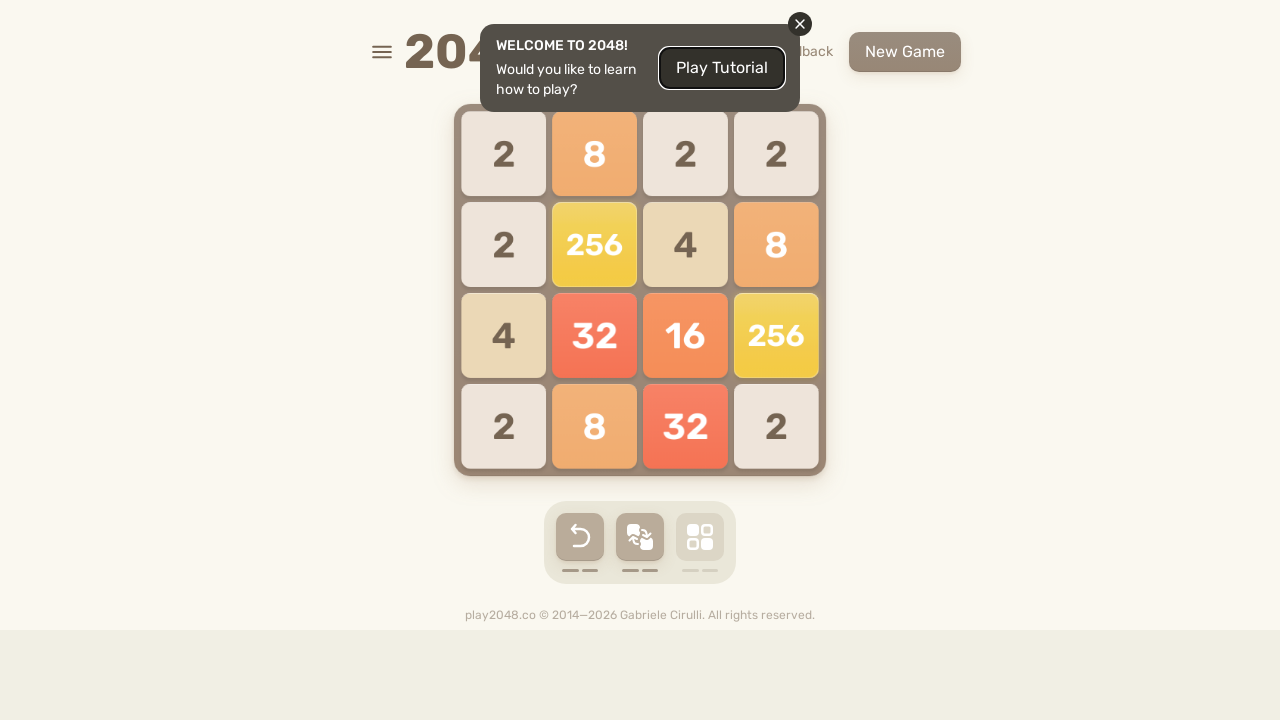

Pressed ArrowRight key
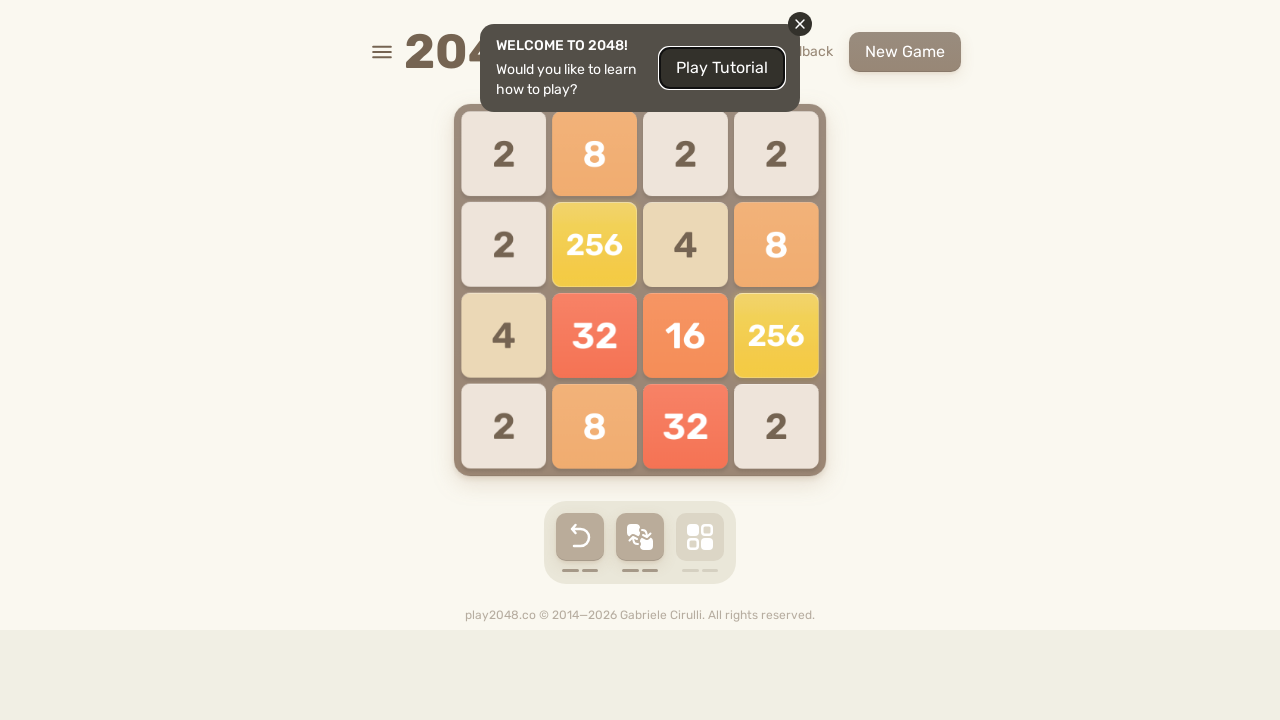

Pressed ArrowDown key
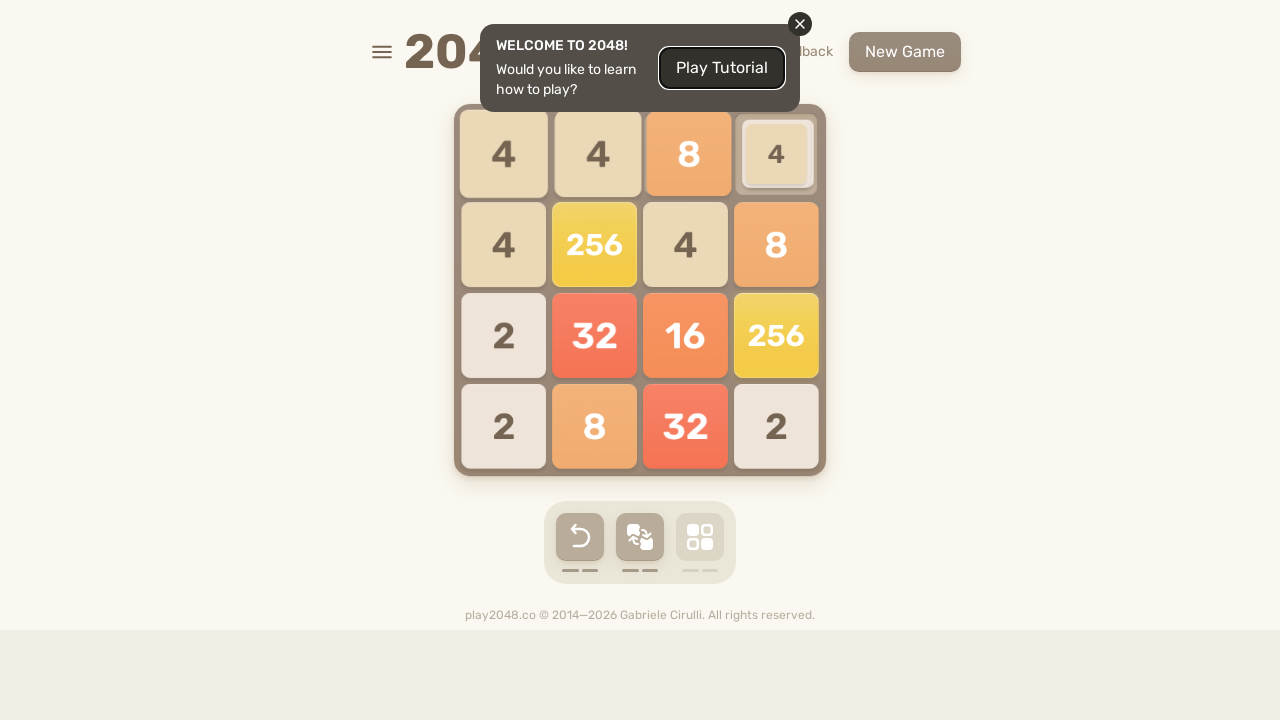

Pressed ArrowLeft key
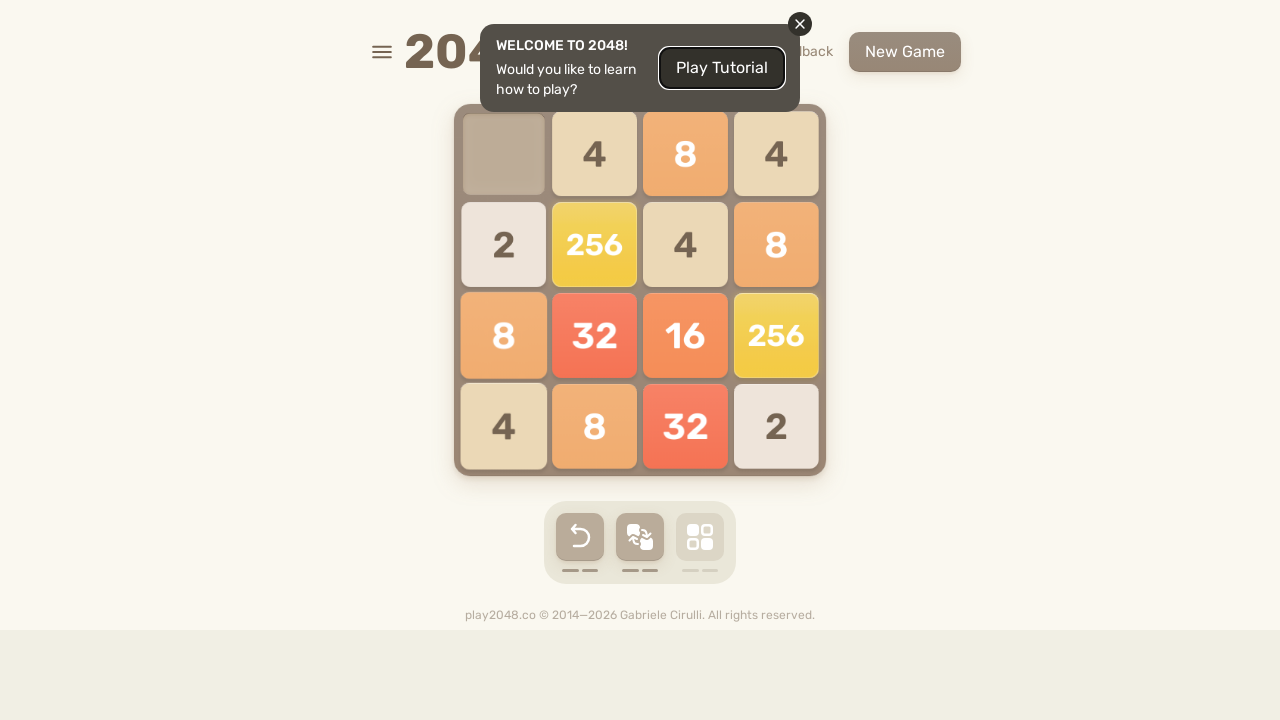

Pressed ArrowUp key
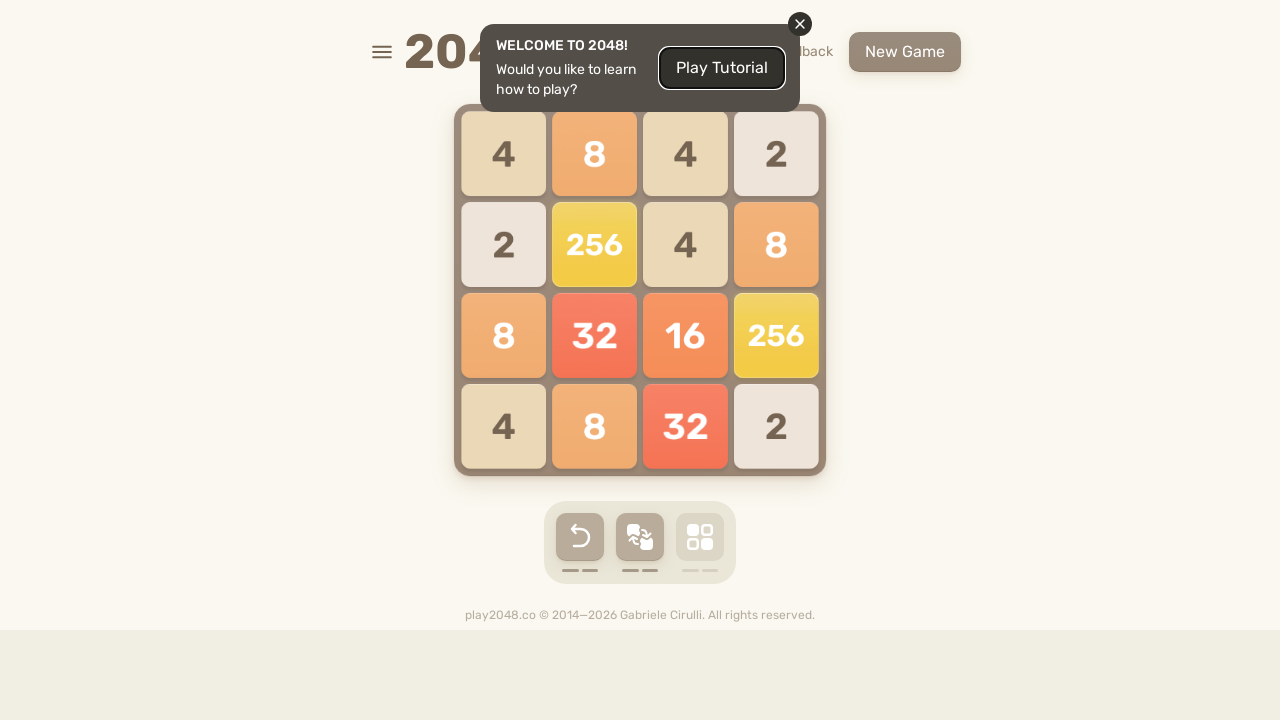

Pressed ArrowRight key
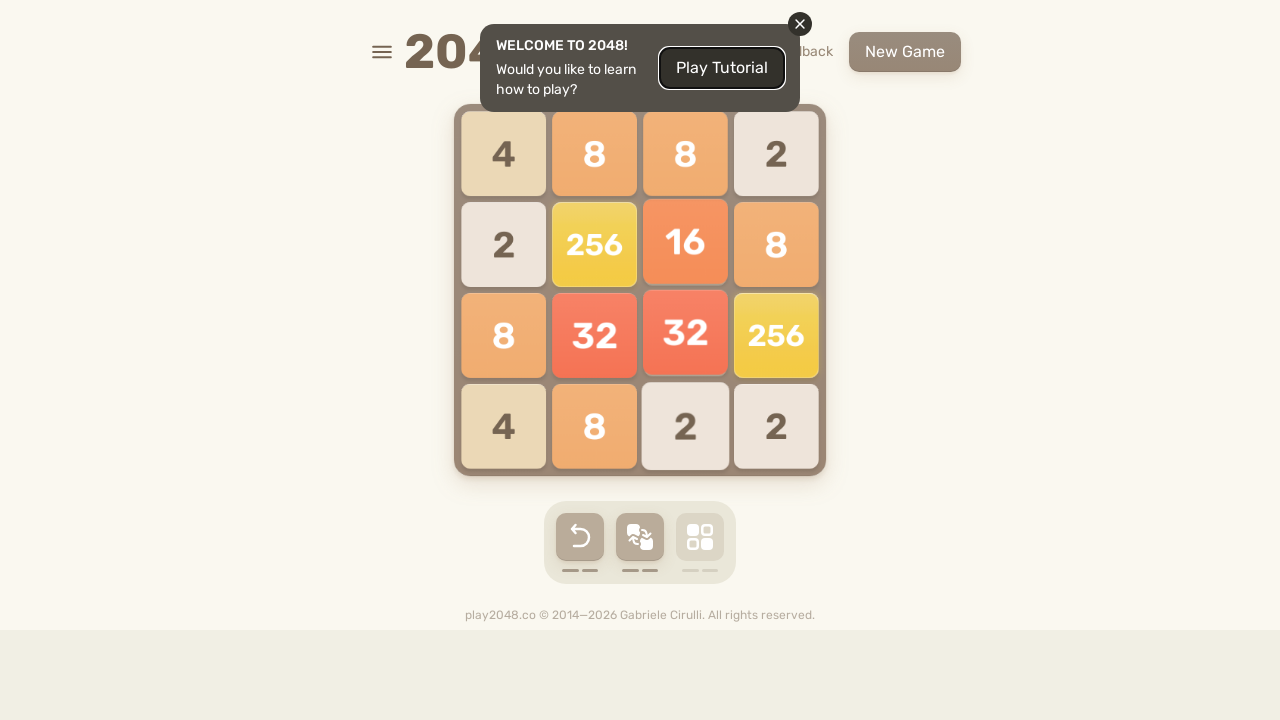

Pressed ArrowDown key
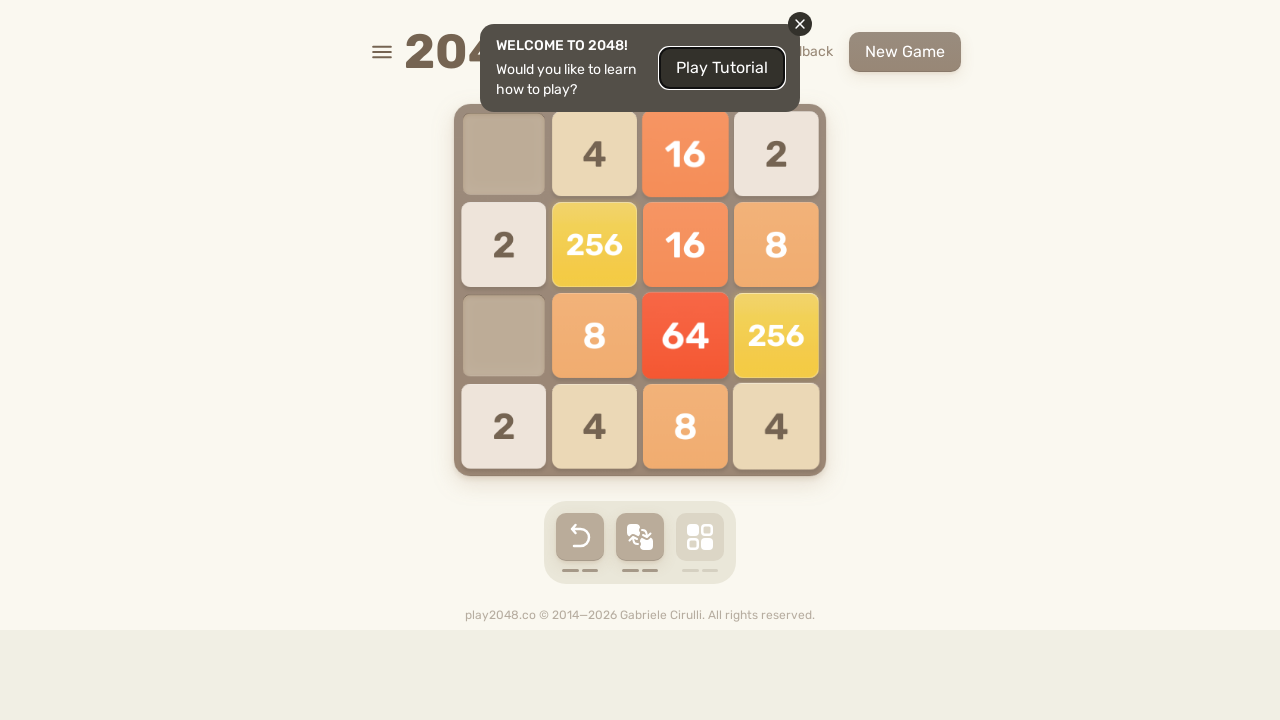

Pressed ArrowLeft key
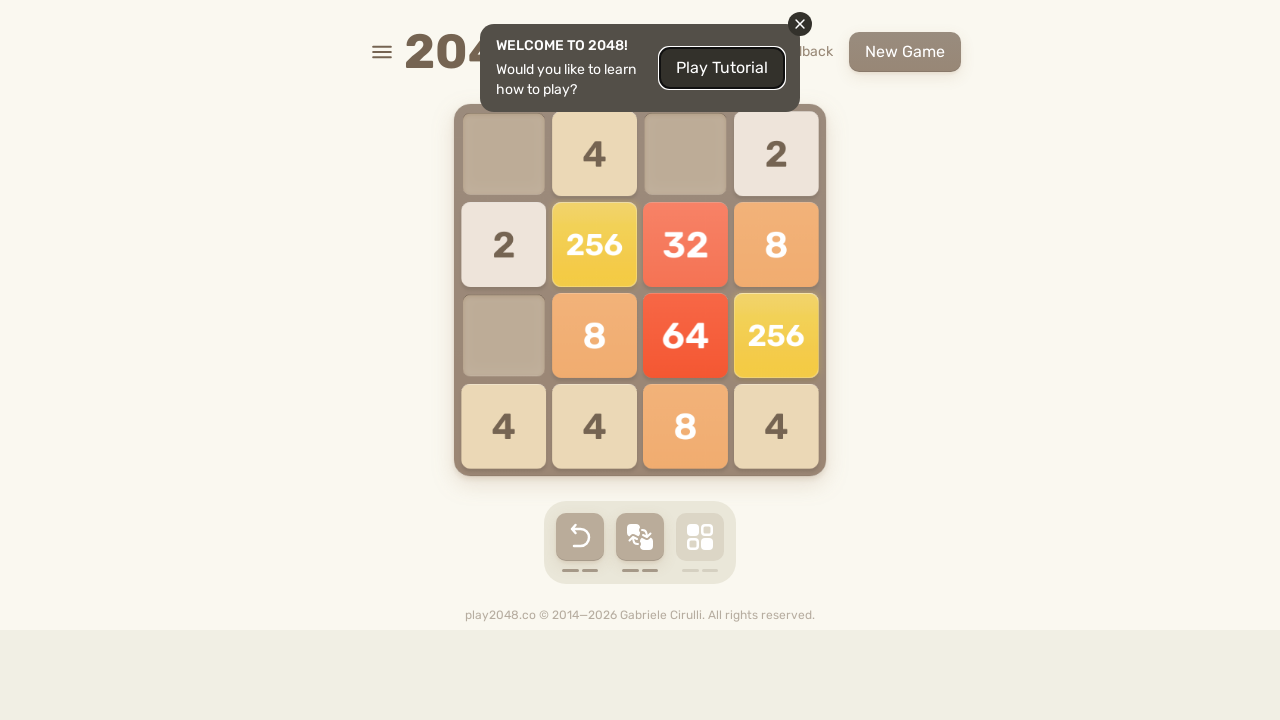

Pressed ArrowUp key
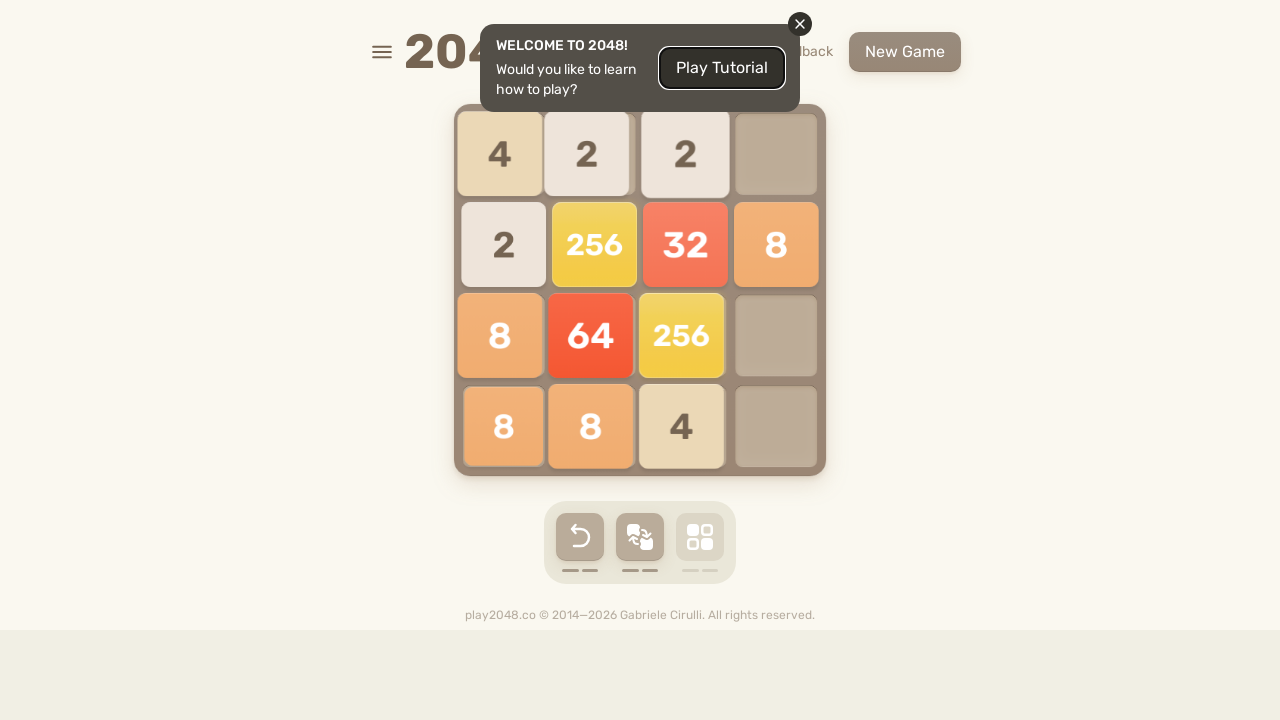

Pressed ArrowRight key
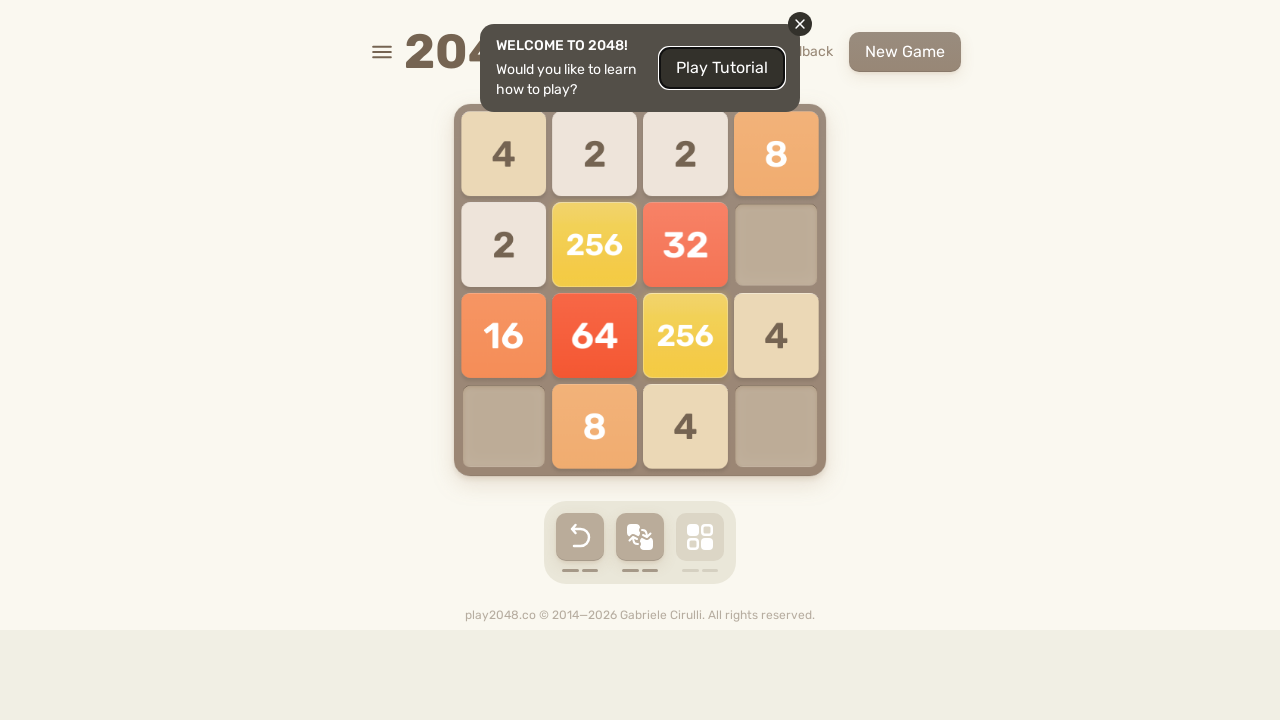

Pressed ArrowDown key
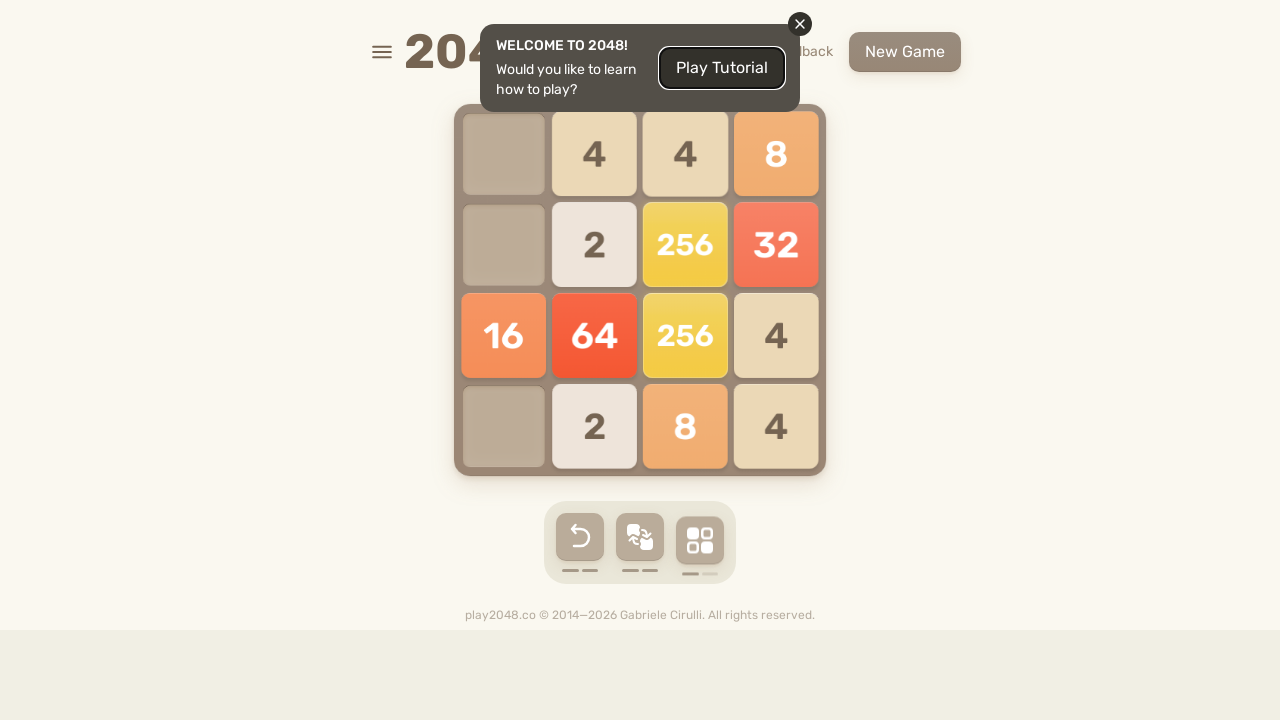

Pressed ArrowLeft key
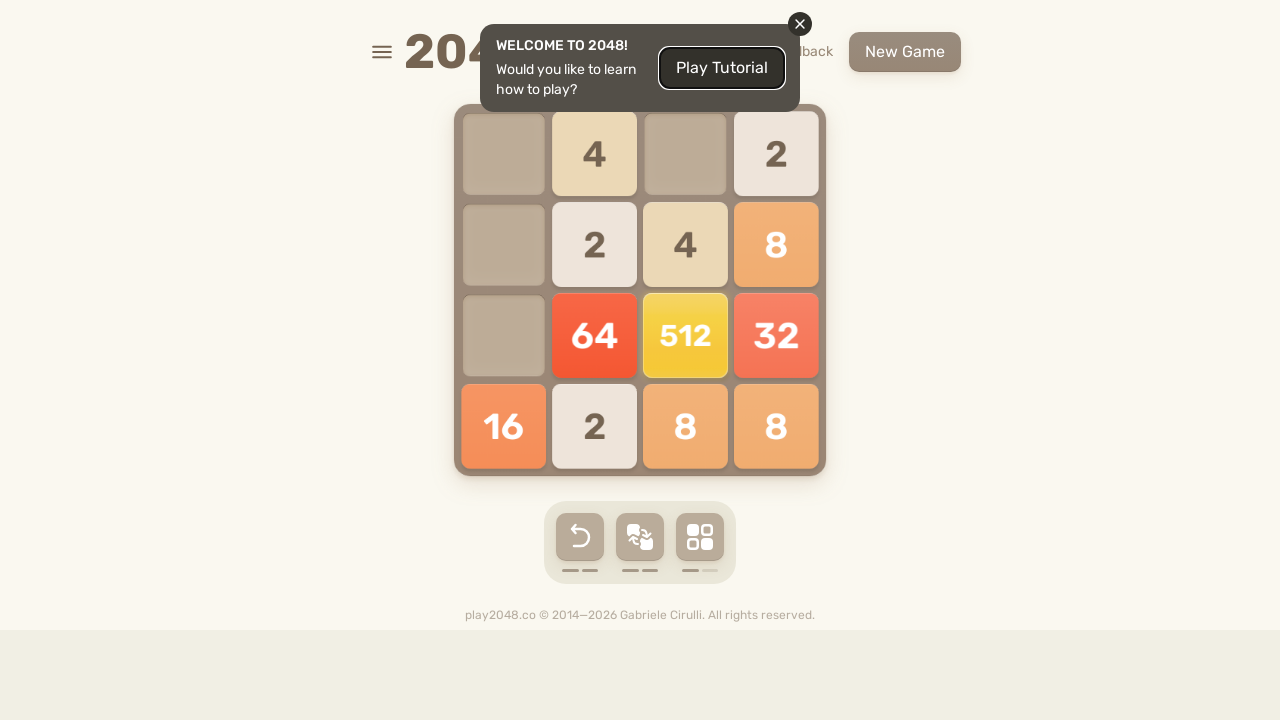

Pressed ArrowUp key
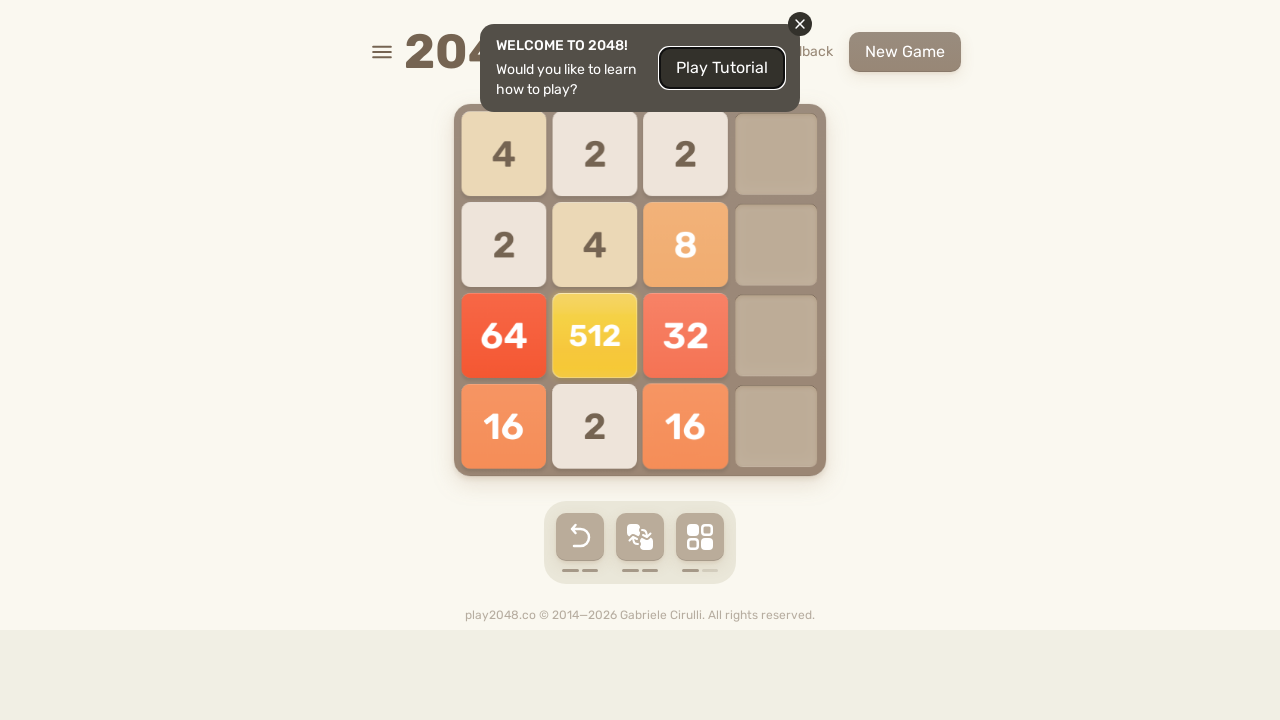

Pressed ArrowRight key
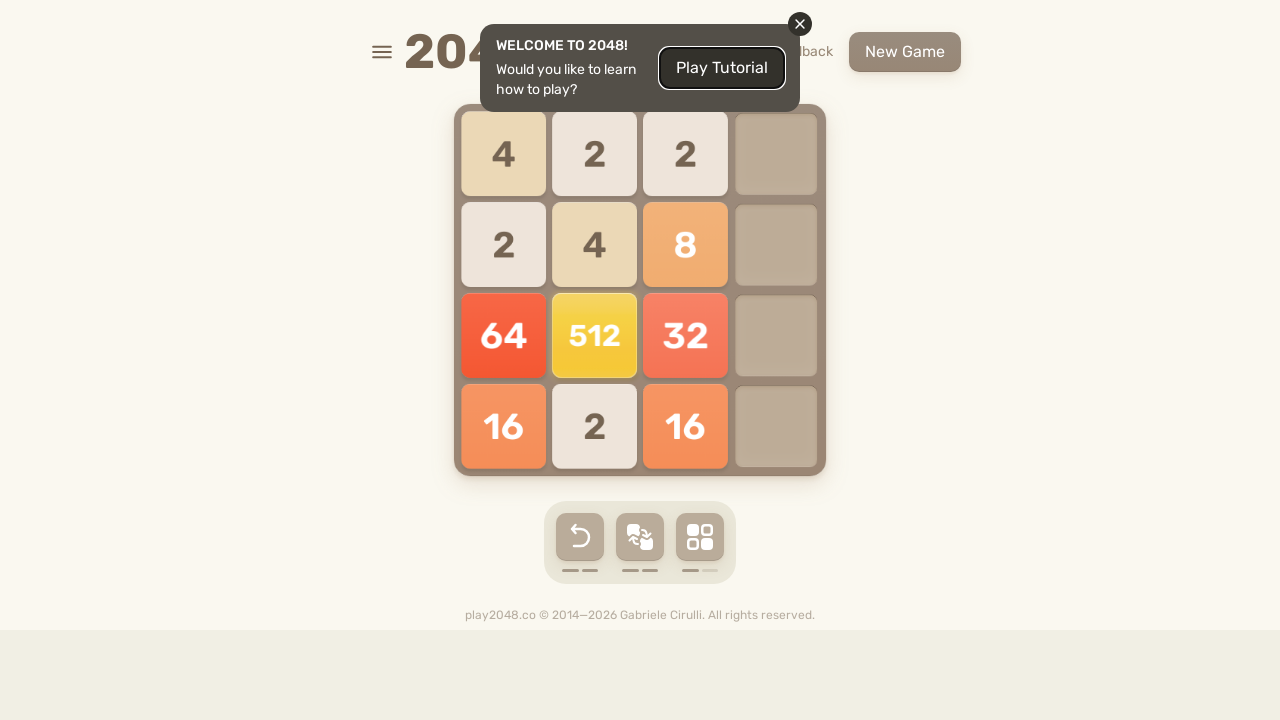

Pressed ArrowDown key
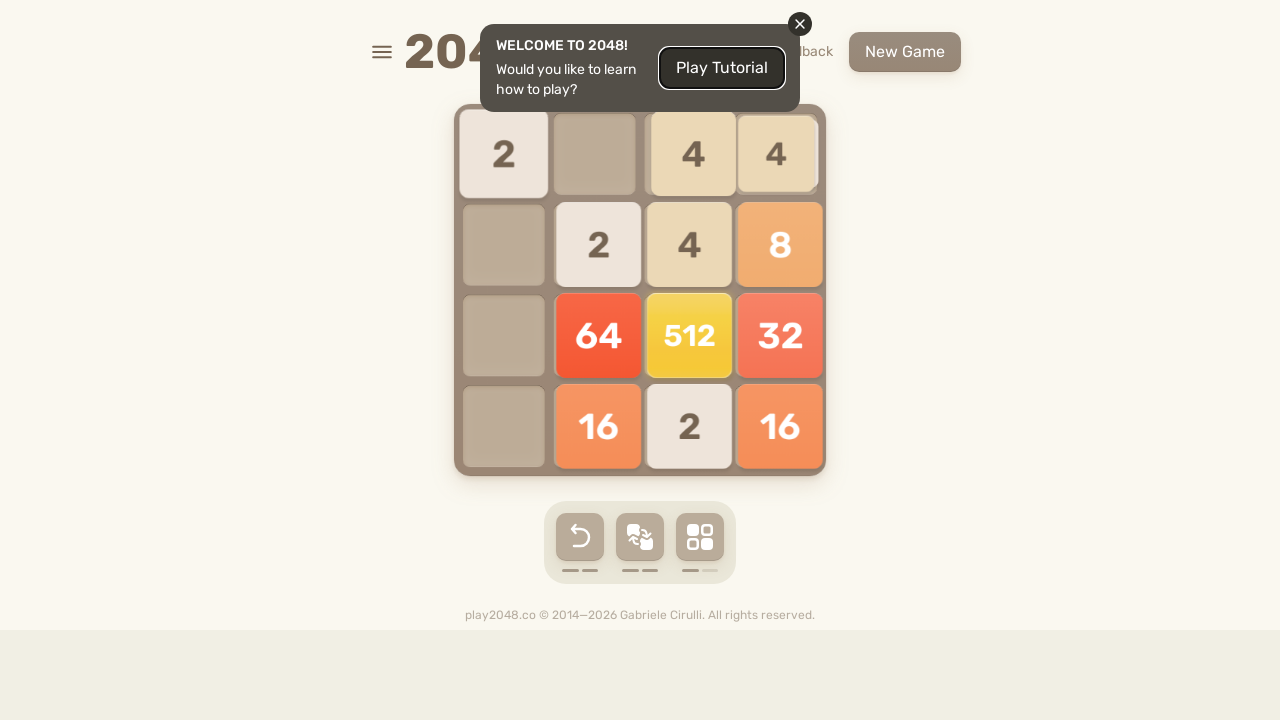

Pressed ArrowLeft key
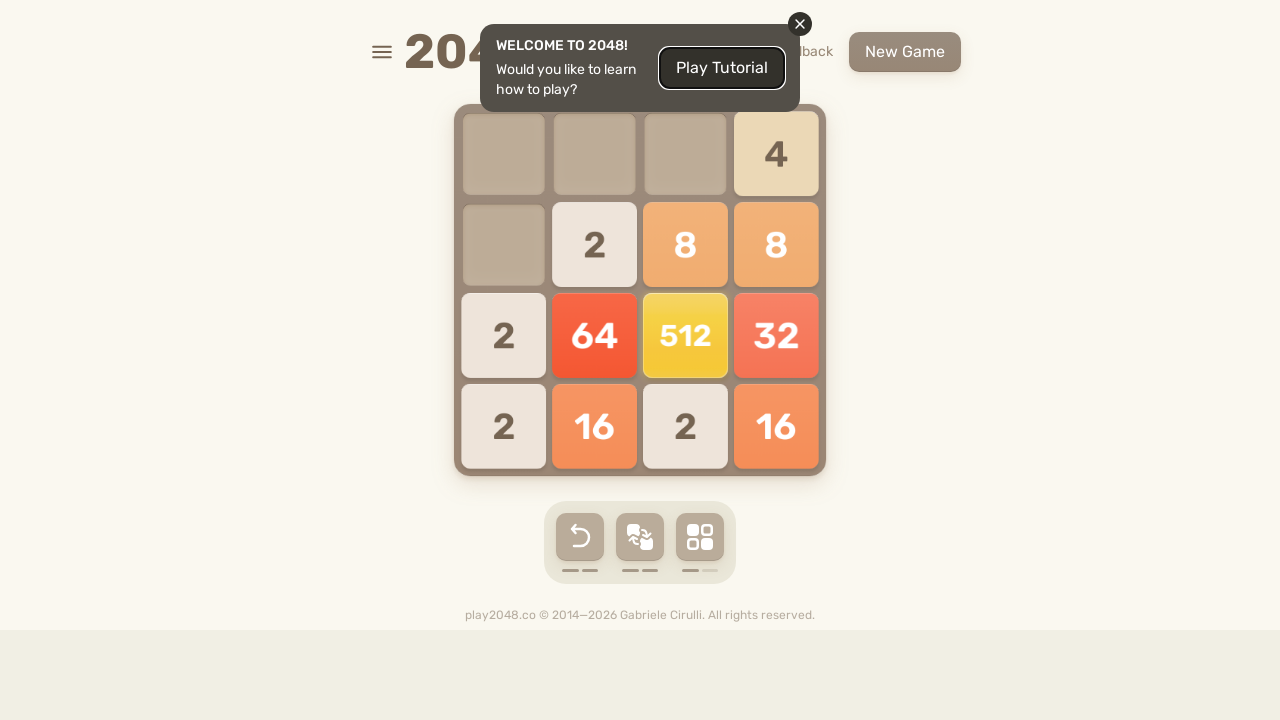

Pressed ArrowUp key
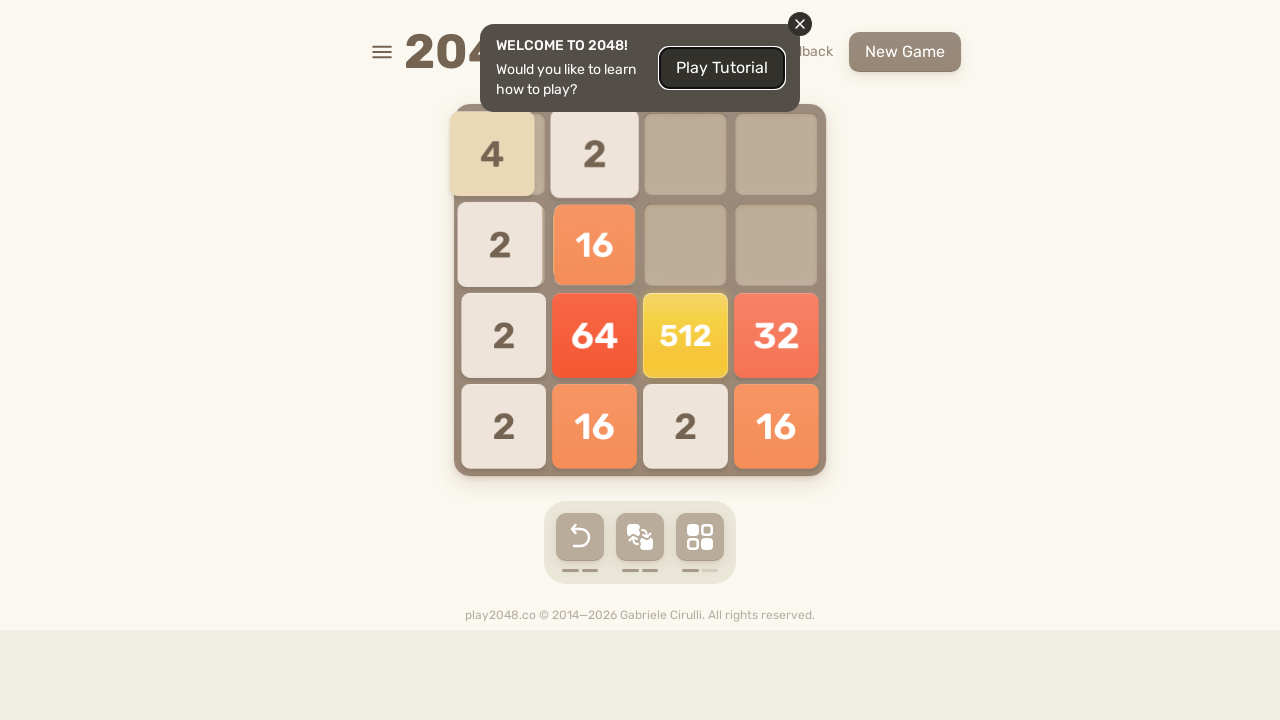

Pressed ArrowRight key
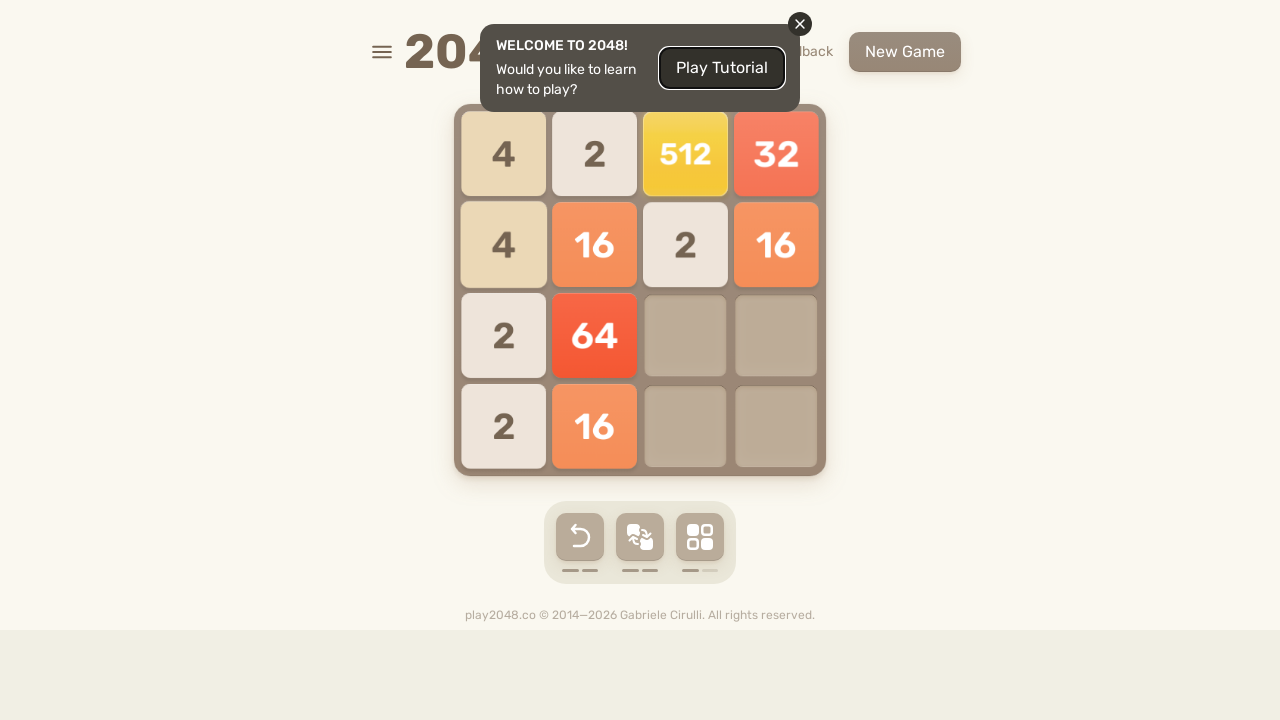

Pressed ArrowDown key
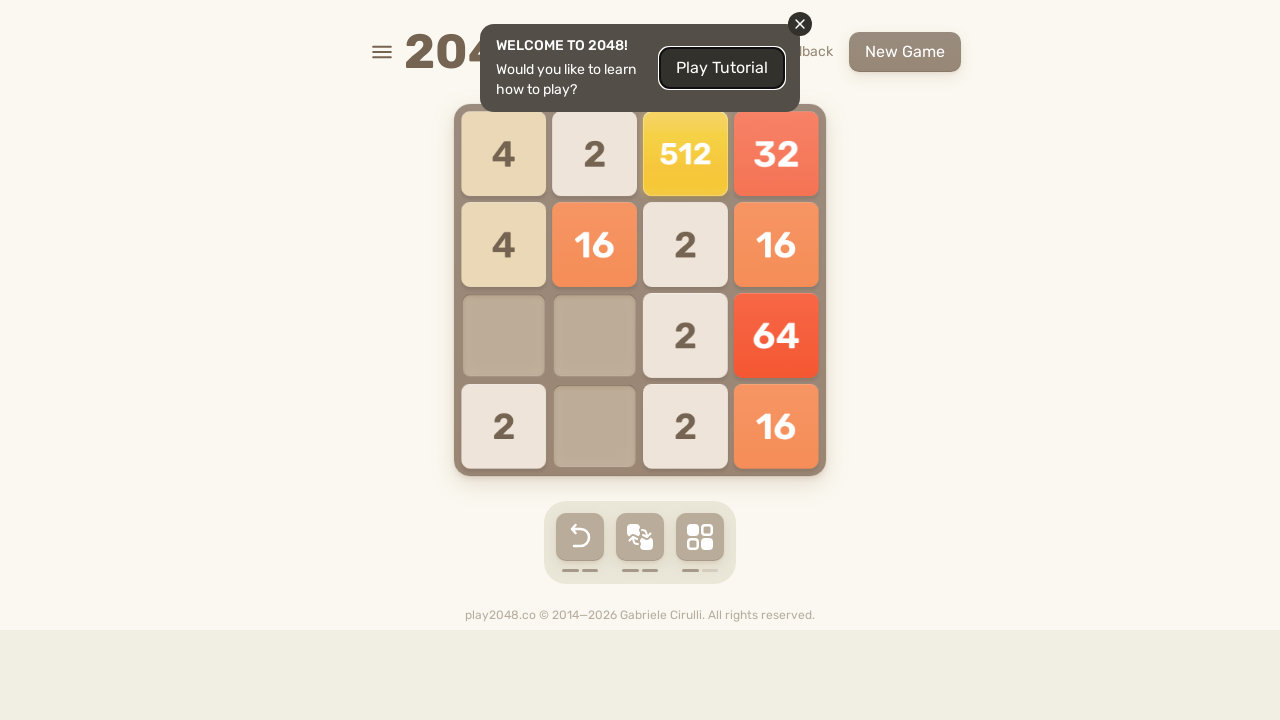

Pressed ArrowLeft key
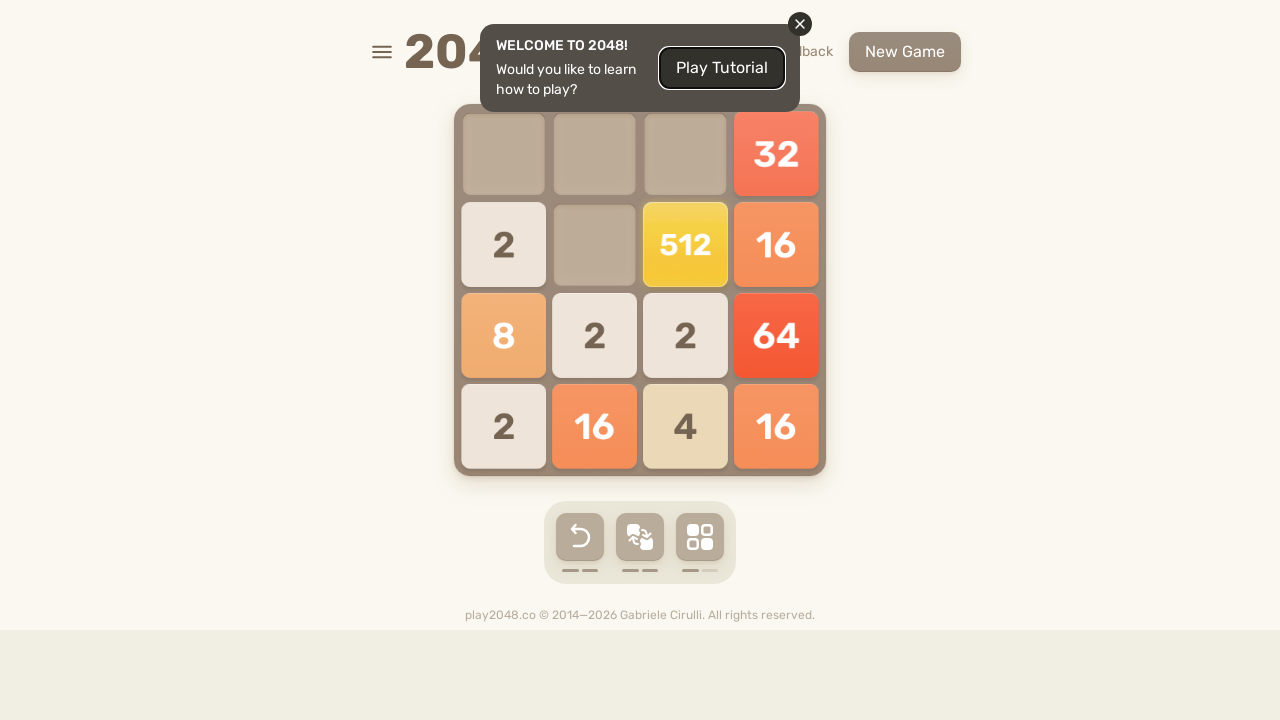

Pressed ArrowUp key
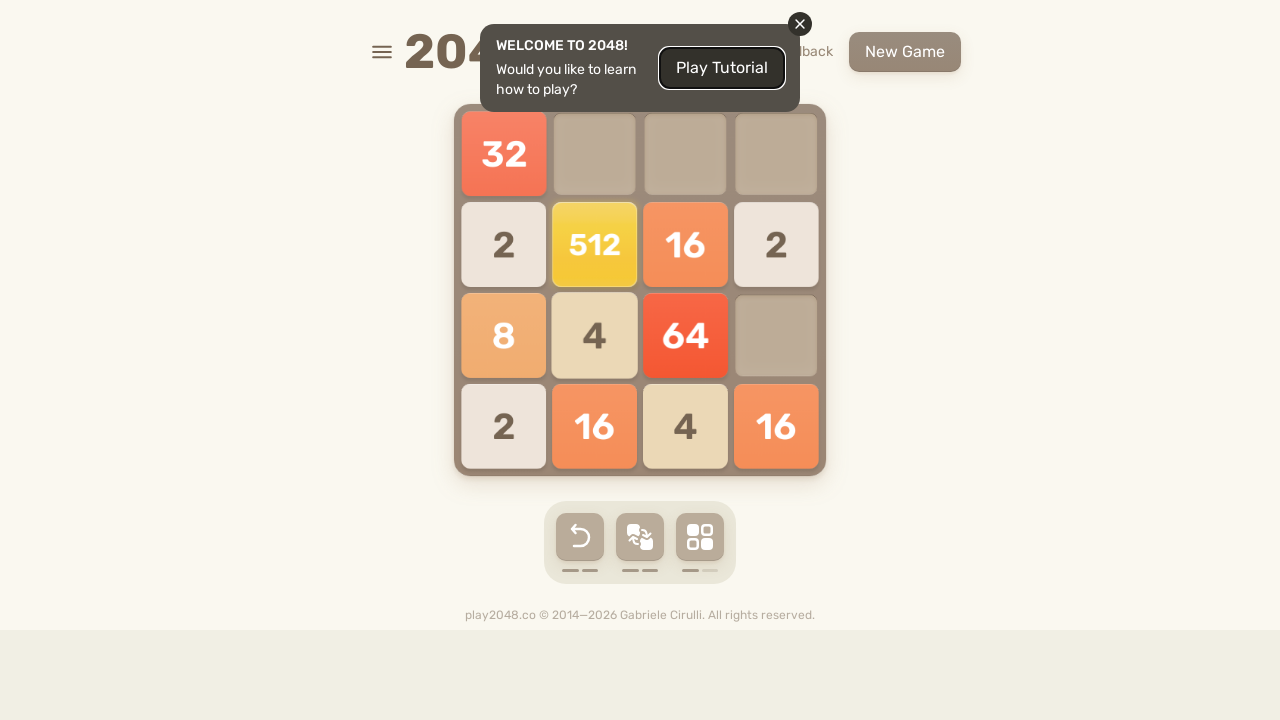

Pressed ArrowRight key
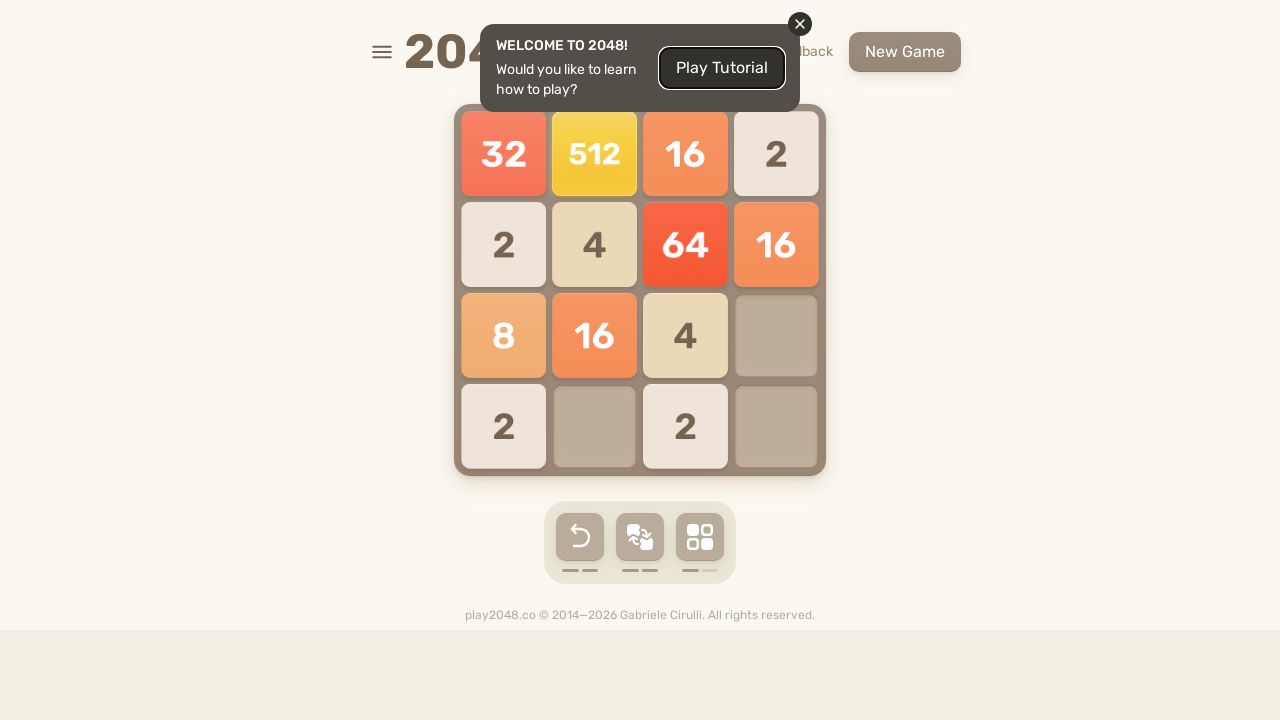

Pressed ArrowDown key
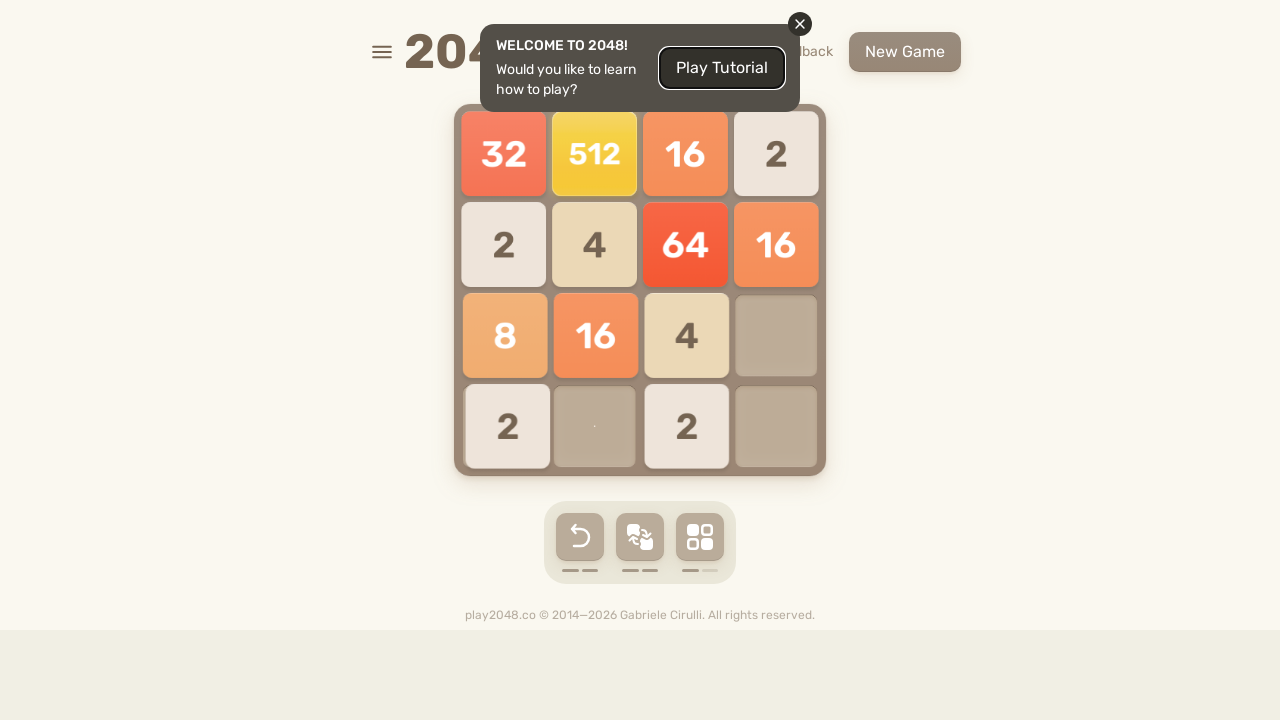

Pressed ArrowLeft key
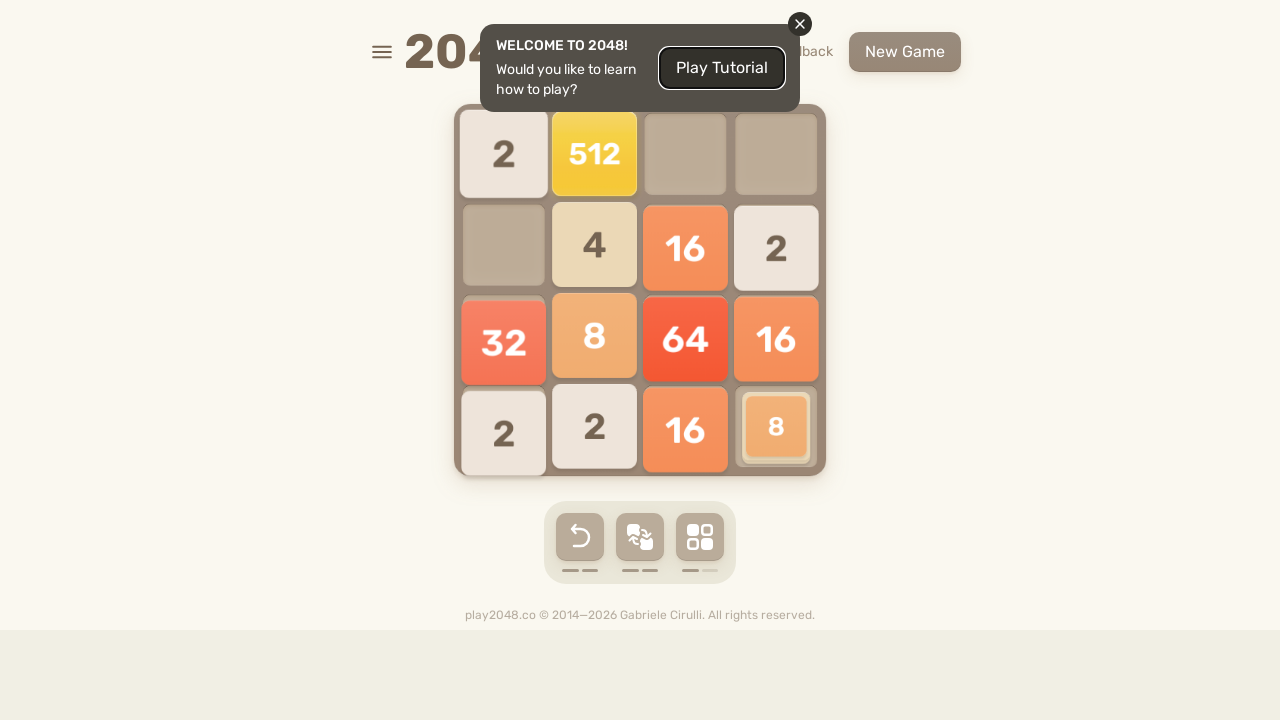

Pressed ArrowUp key
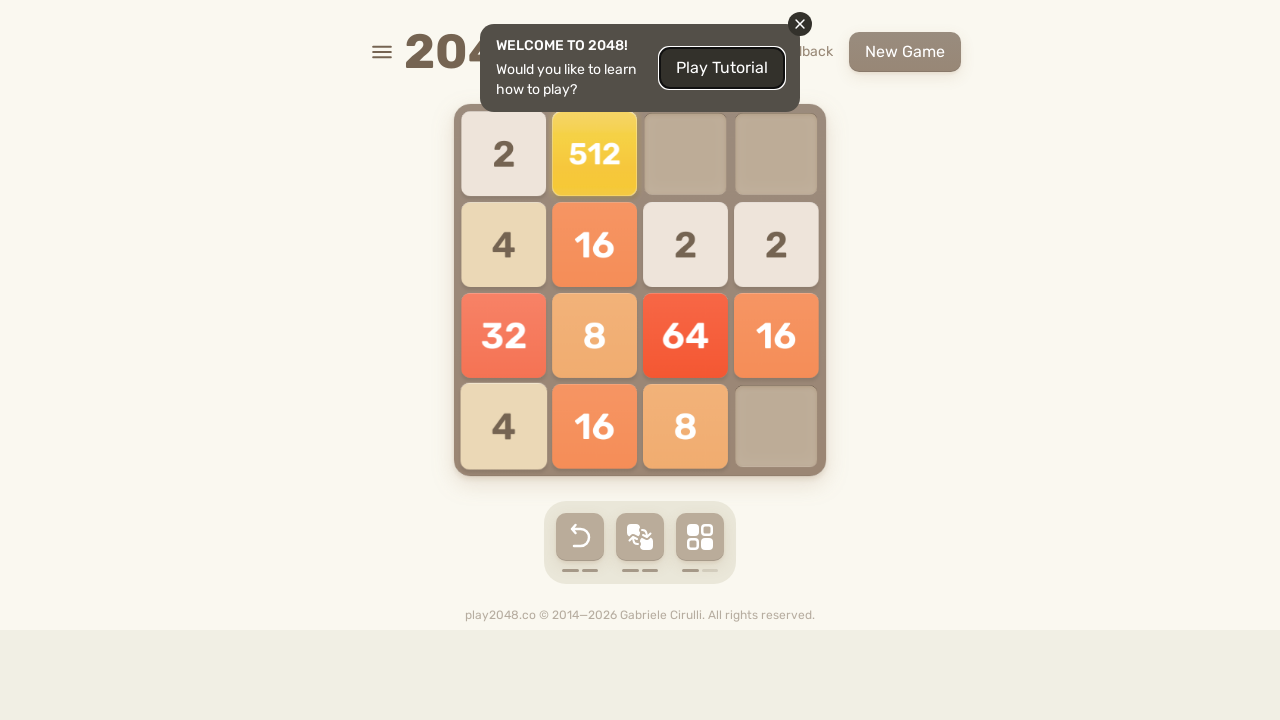

Pressed ArrowRight key
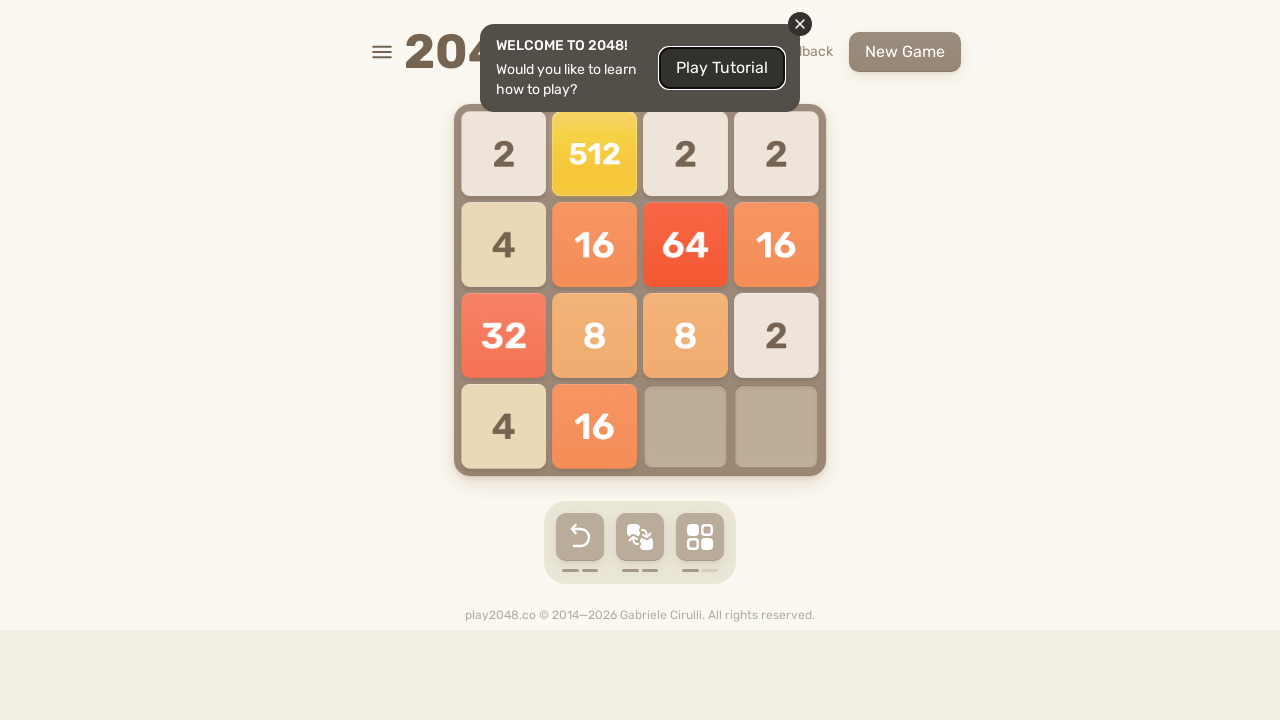

Pressed ArrowDown key
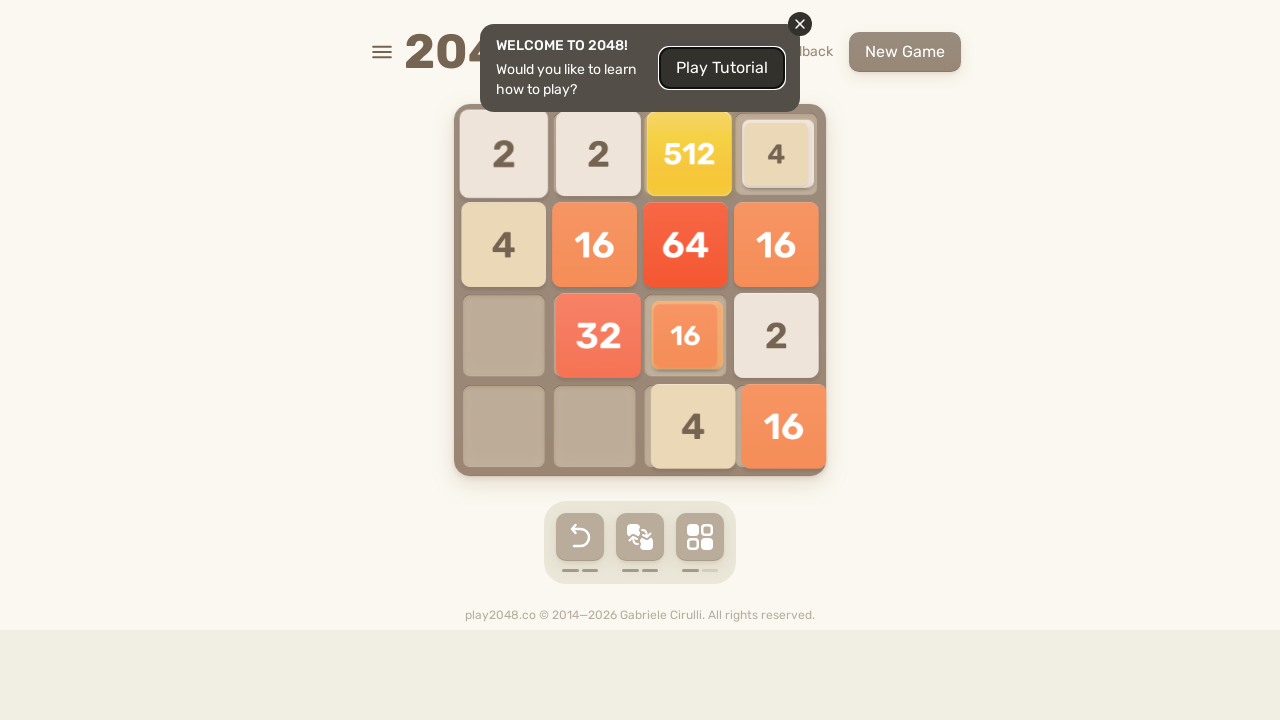

Pressed ArrowLeft key
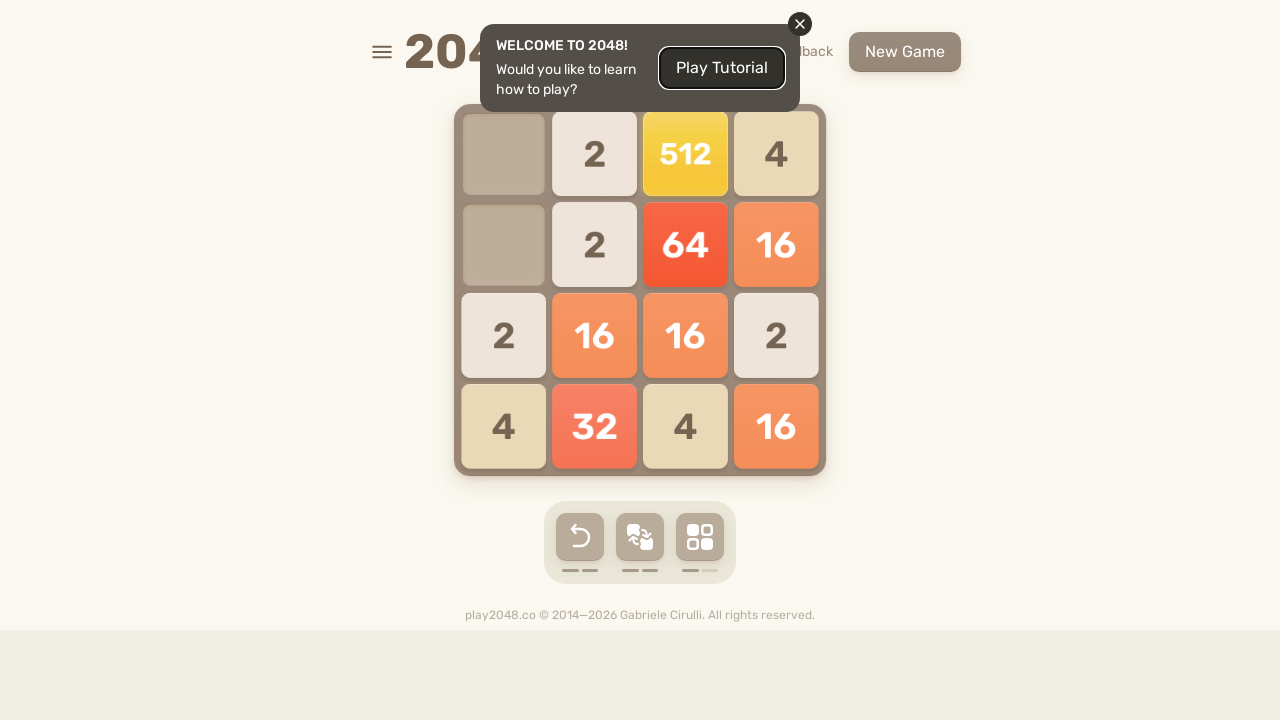

Pressed ArrowUp key
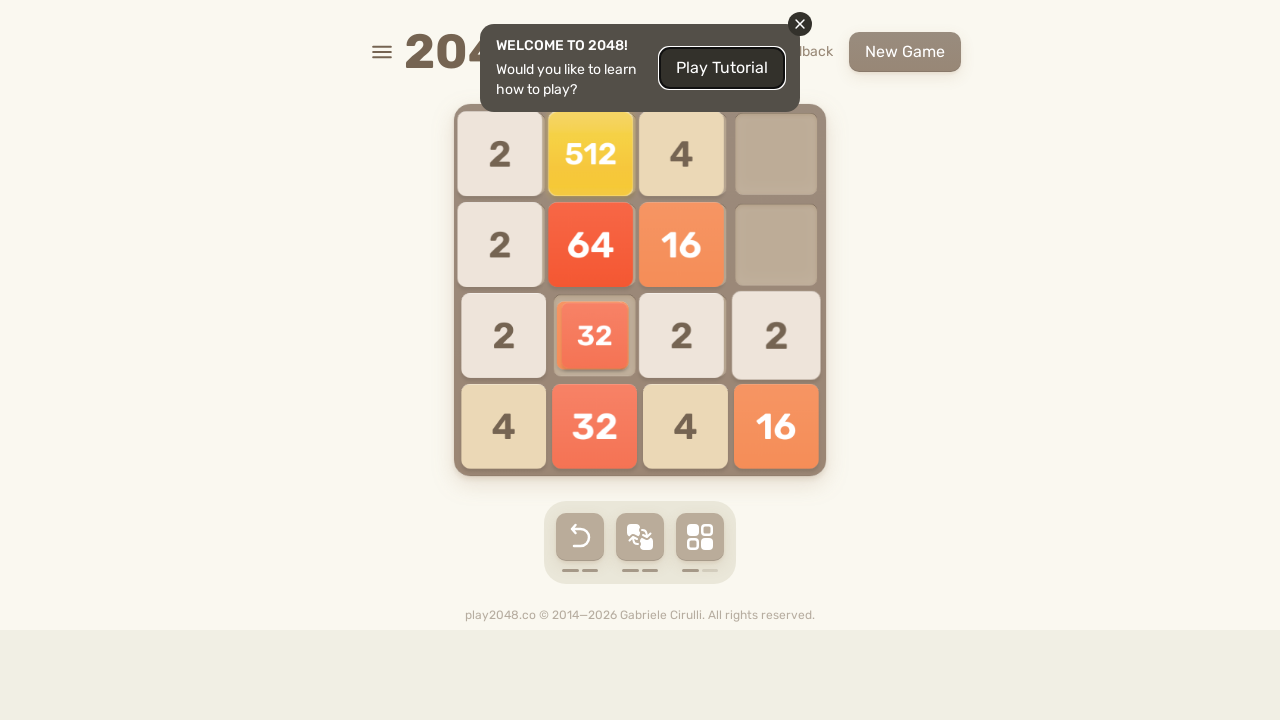

Pressed ArrowRight key
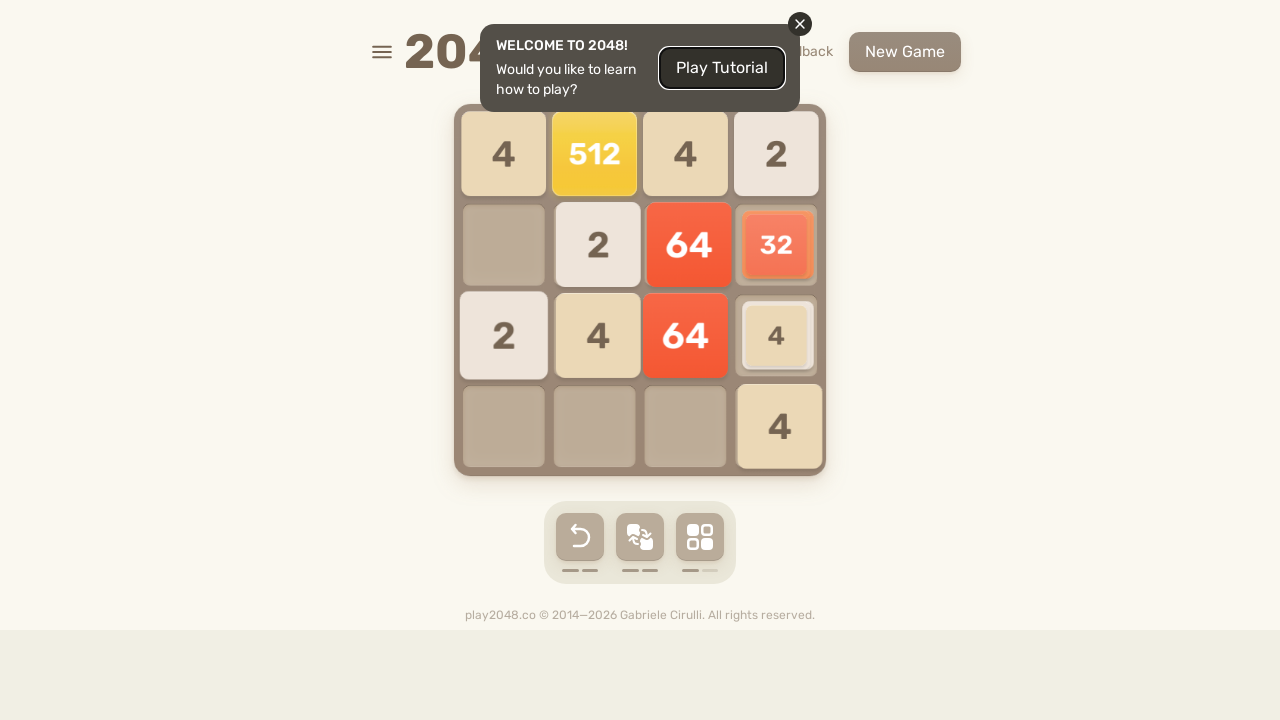

Pressed ArrowDown key
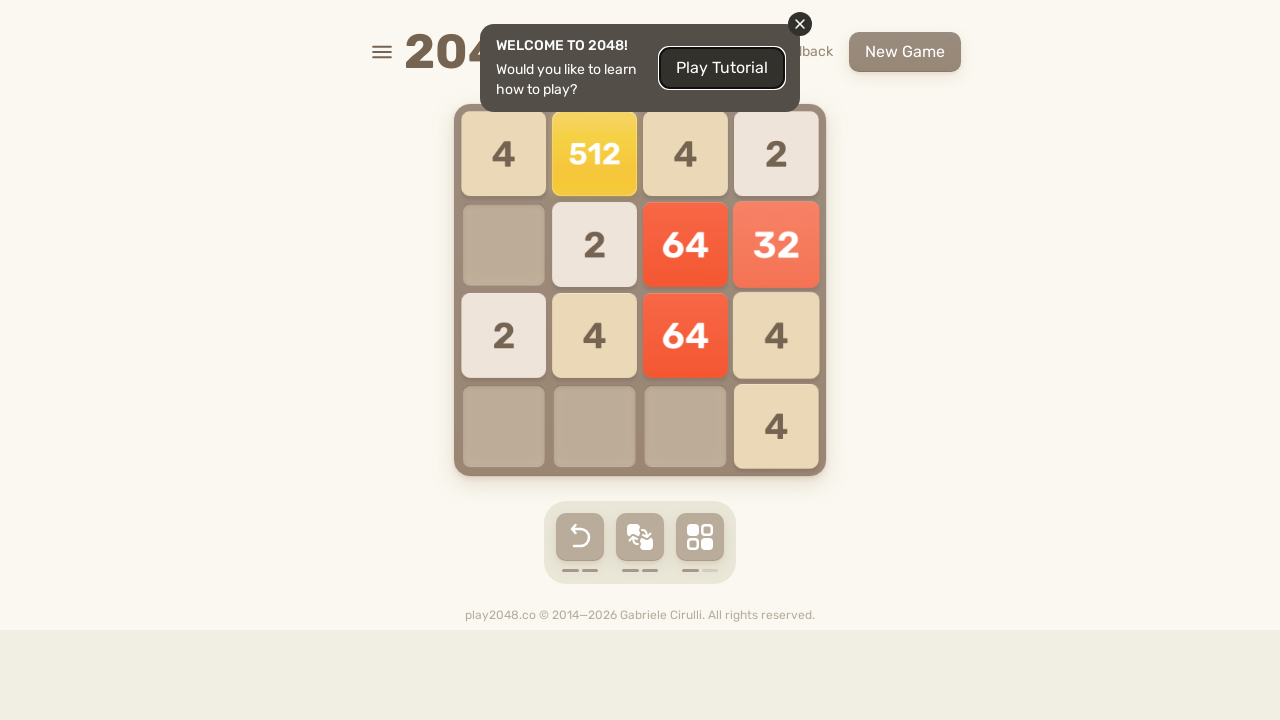

Pressed ArrowLeft key
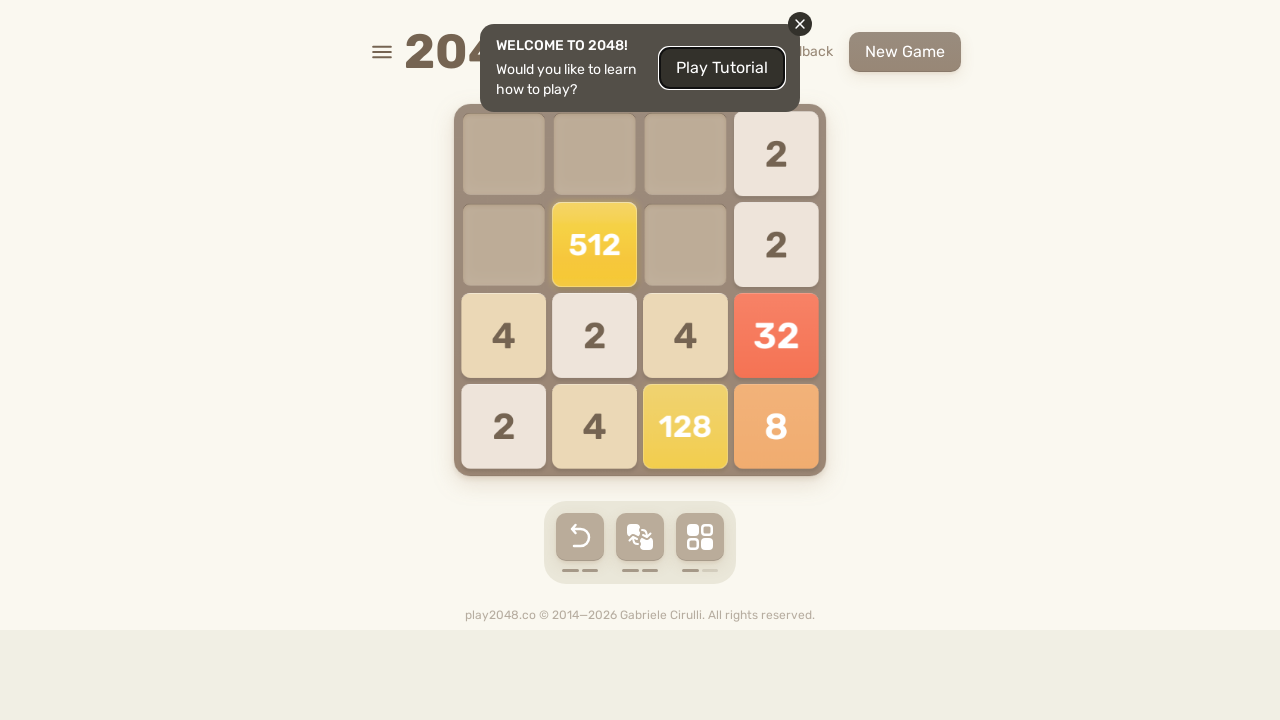

Pressed ArrowUp key
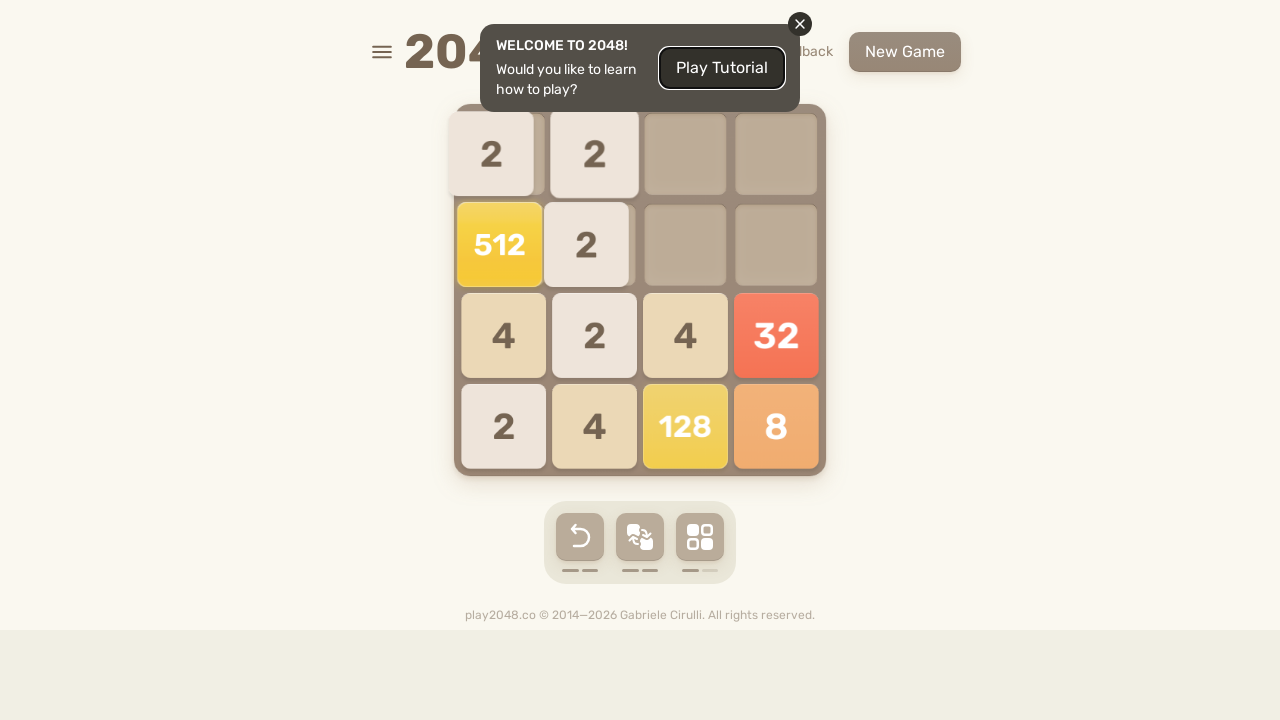

Pressed ArrowRight key
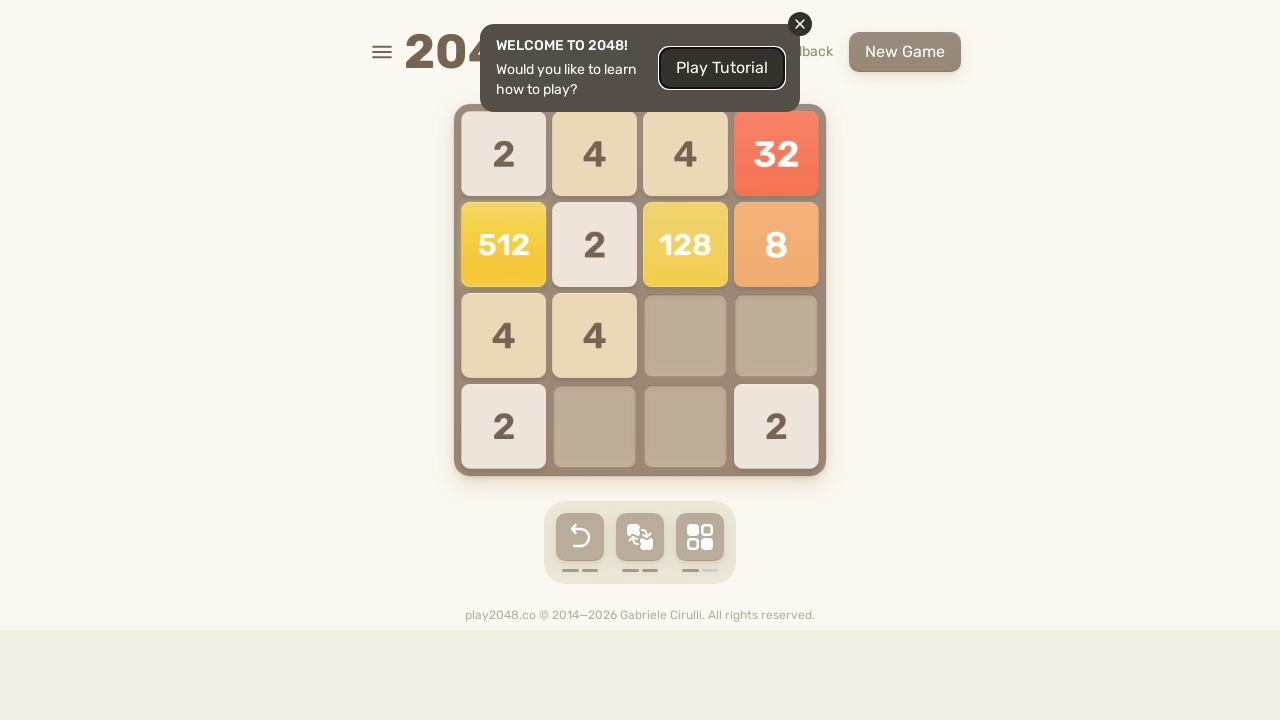

Pressed ArrowDown key
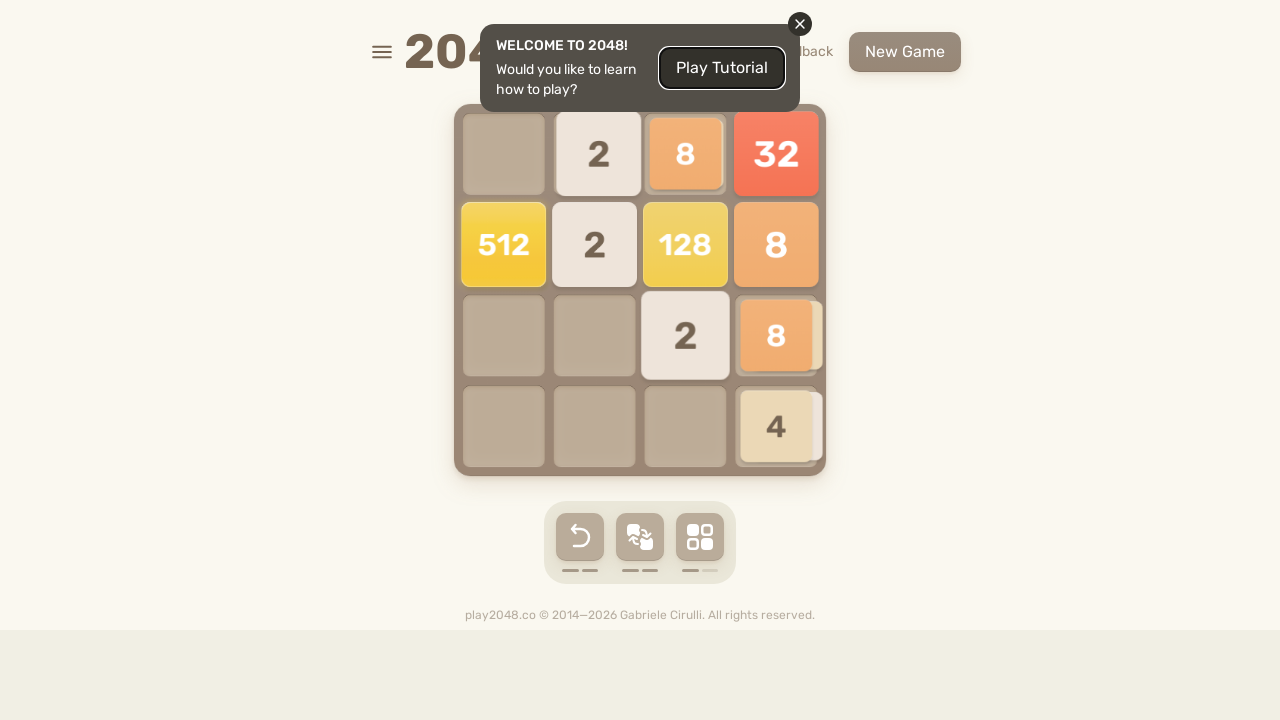

Pressed ArrowLeft key
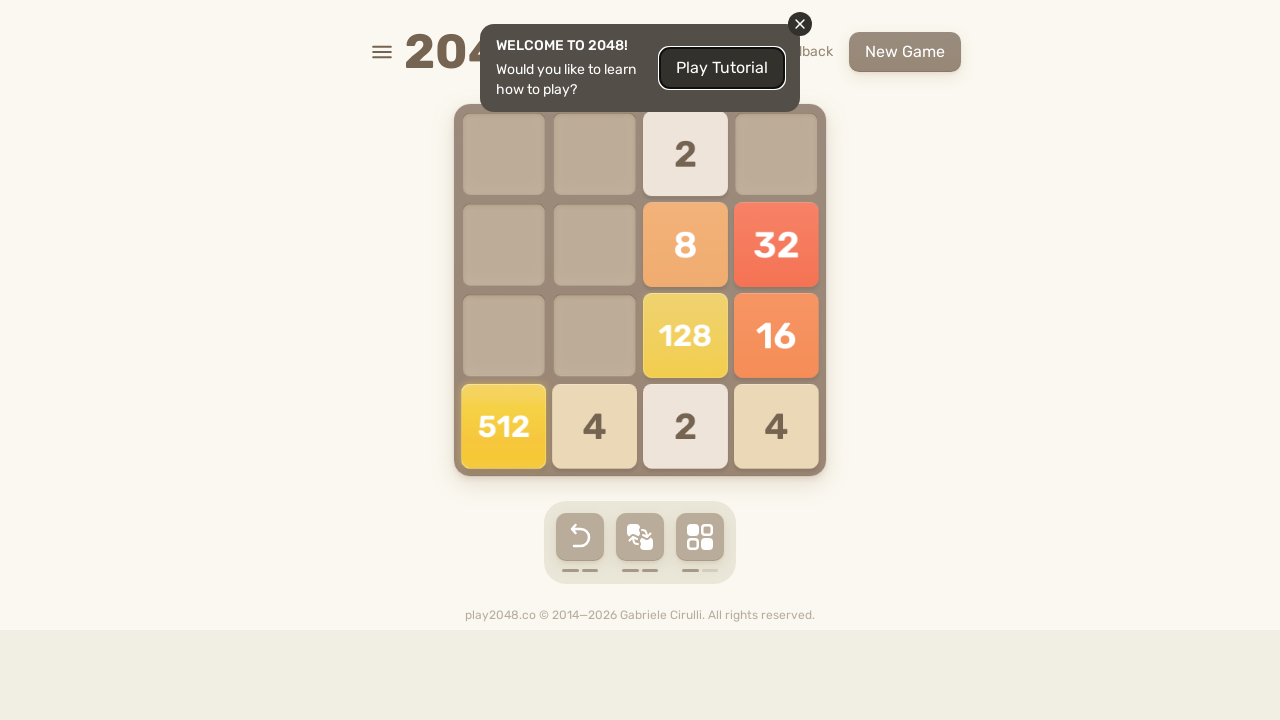

Pressed ArrowUp key
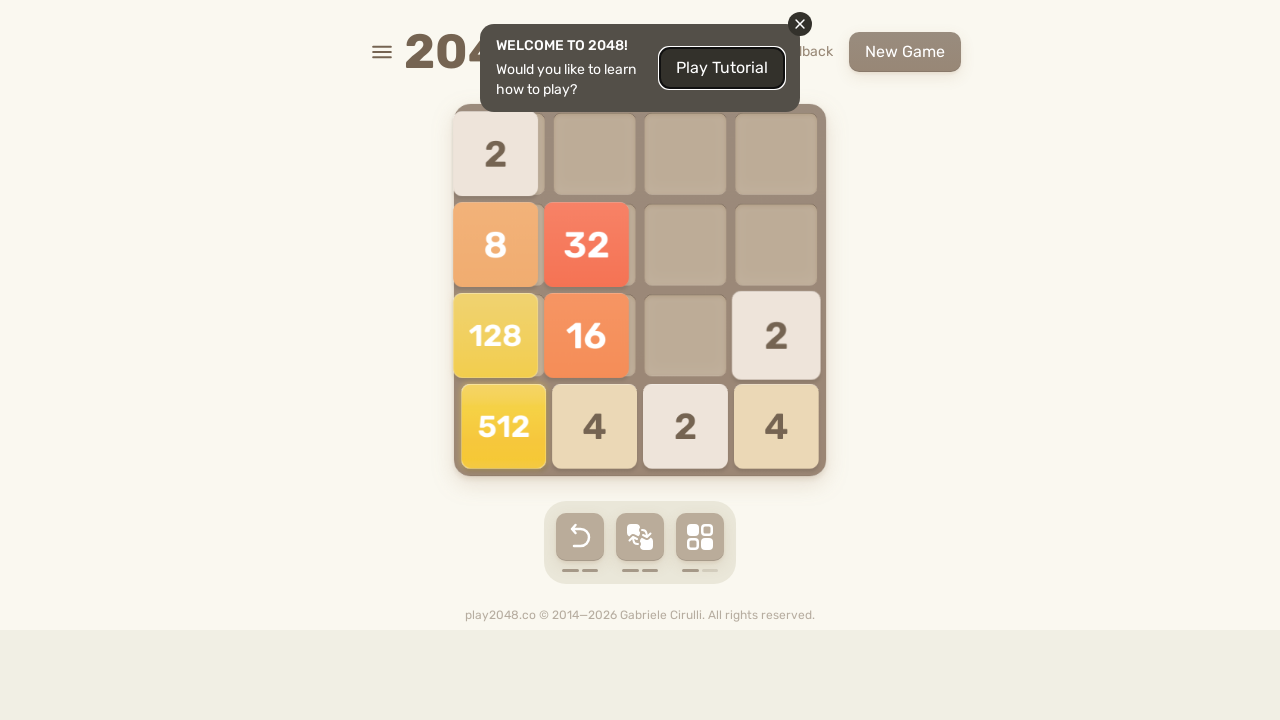

Pressed ArrowRight key
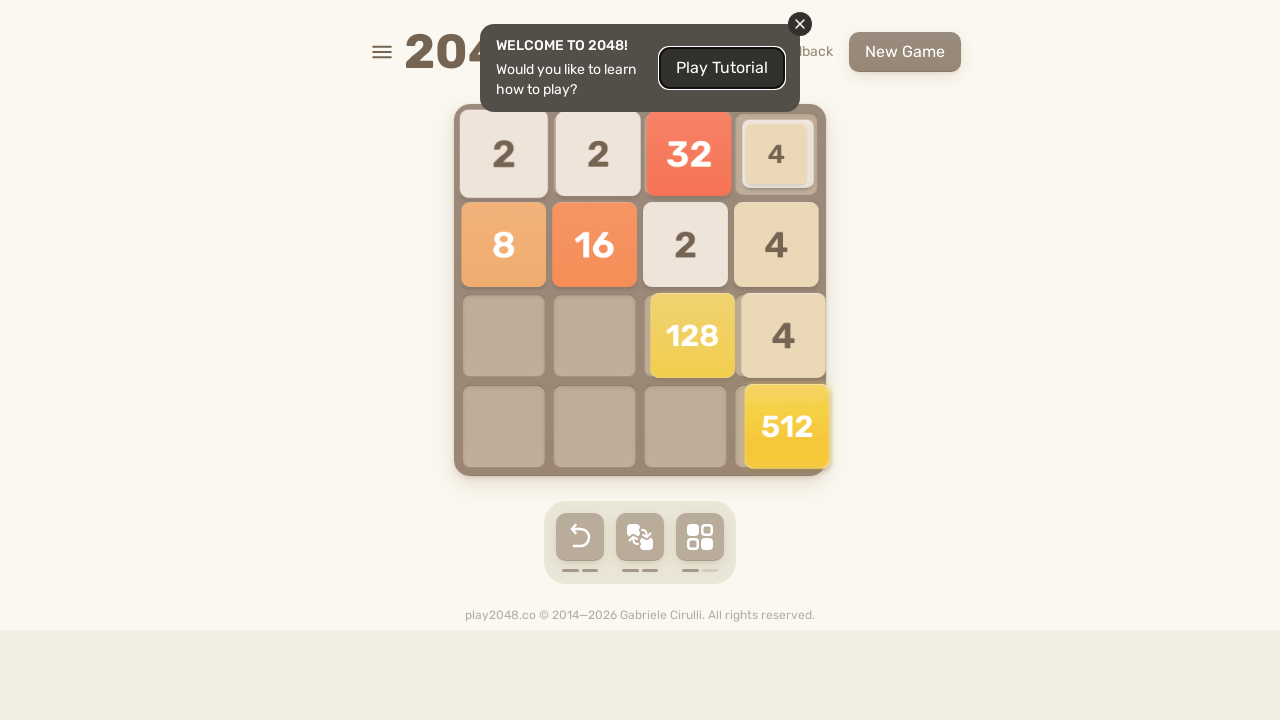

Pressed ArrowDown key
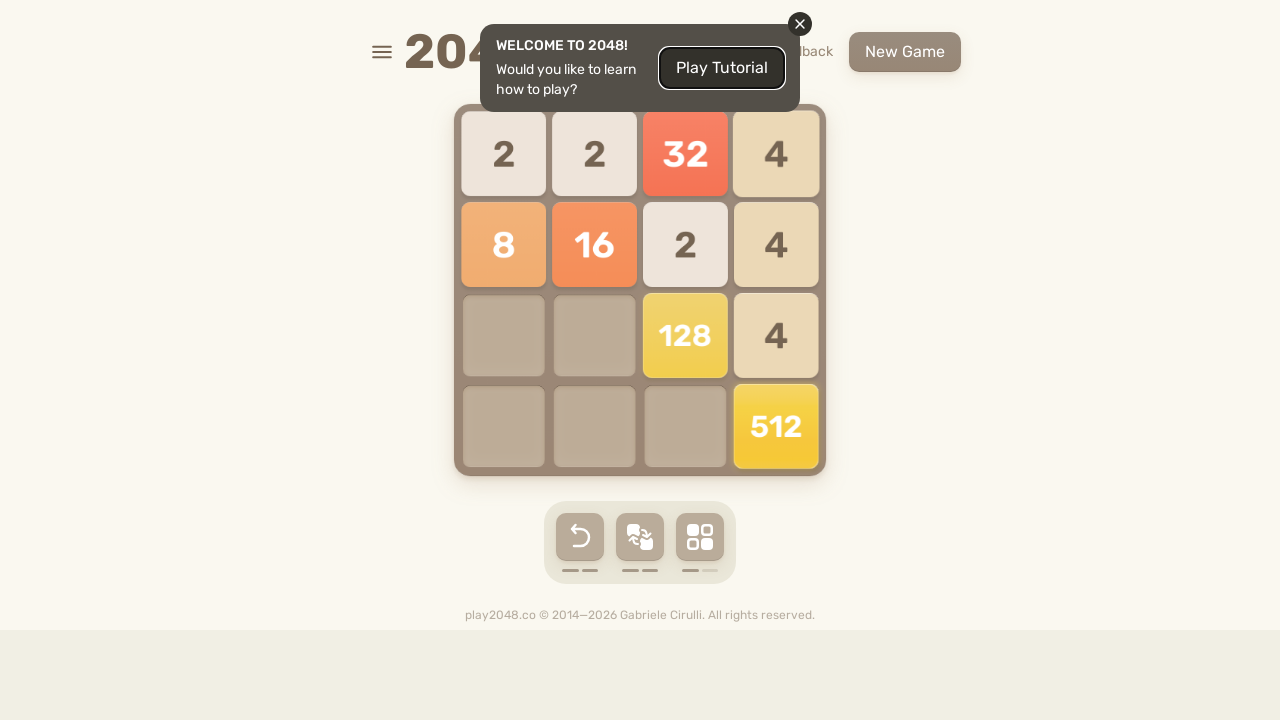

Pressed ArrowLeft key
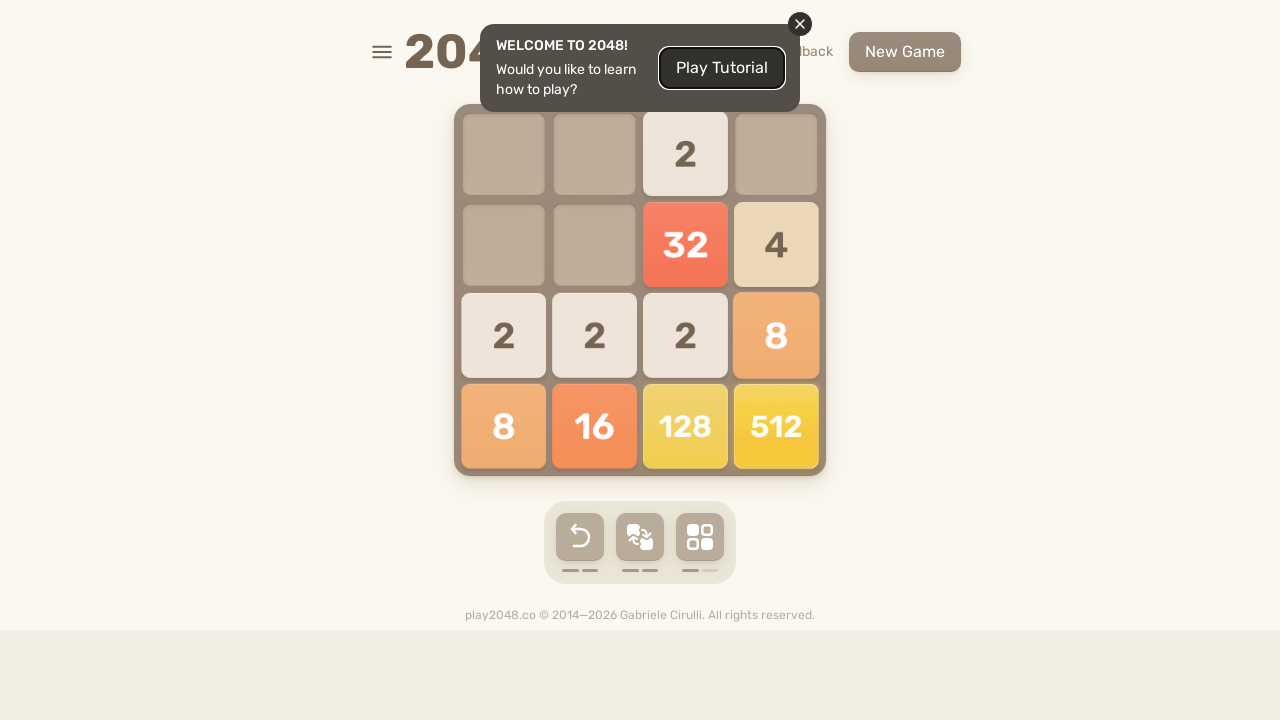

Pressed ArrowUp key
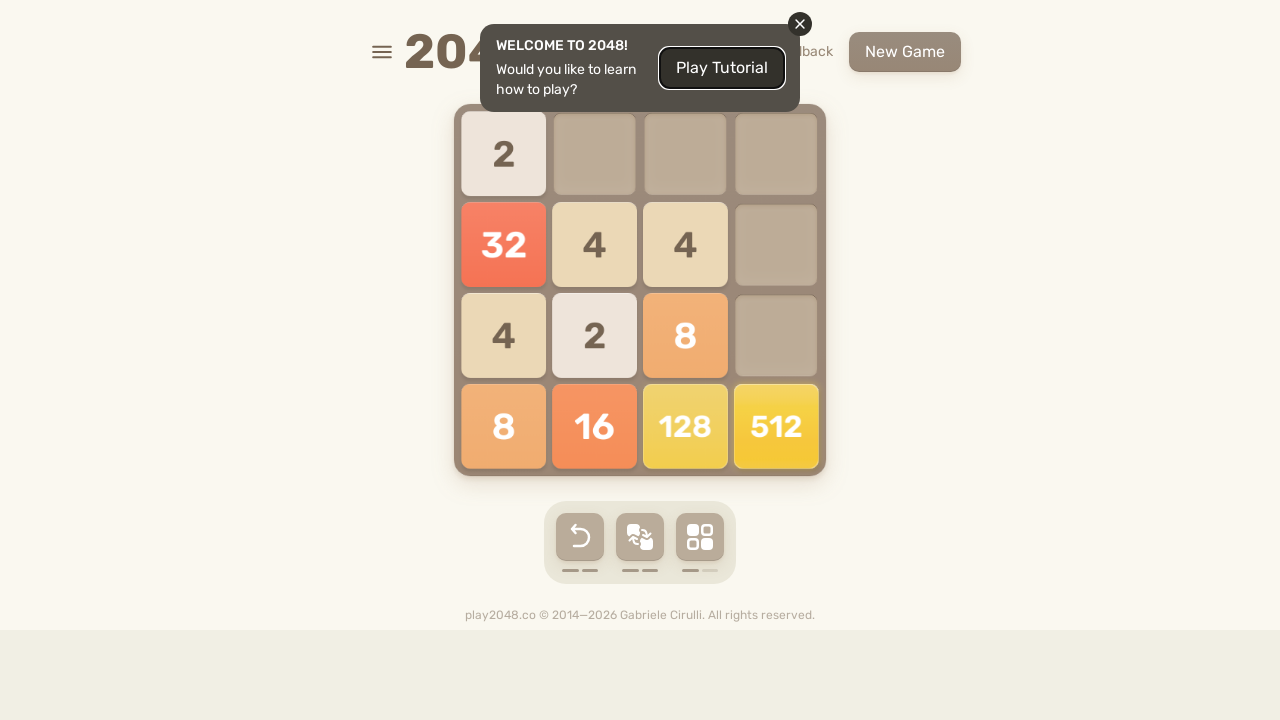

Pressed ArrowRight key
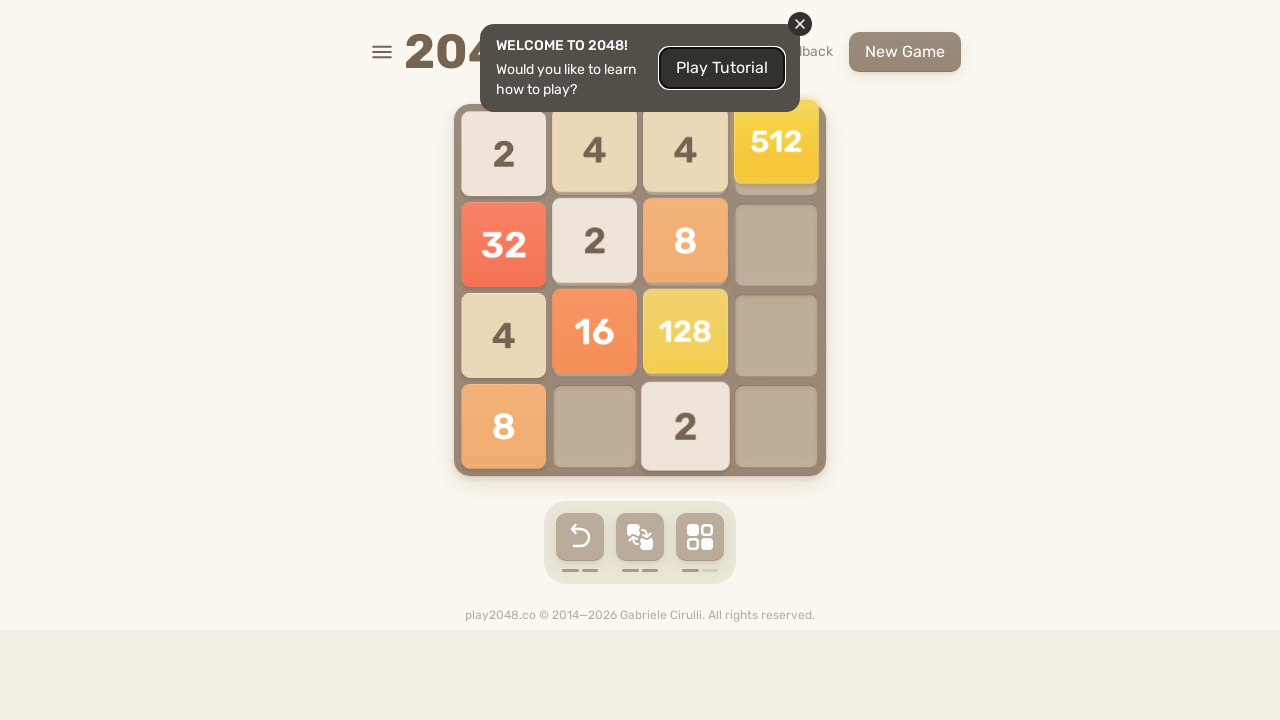

Pressed ArrowDown key
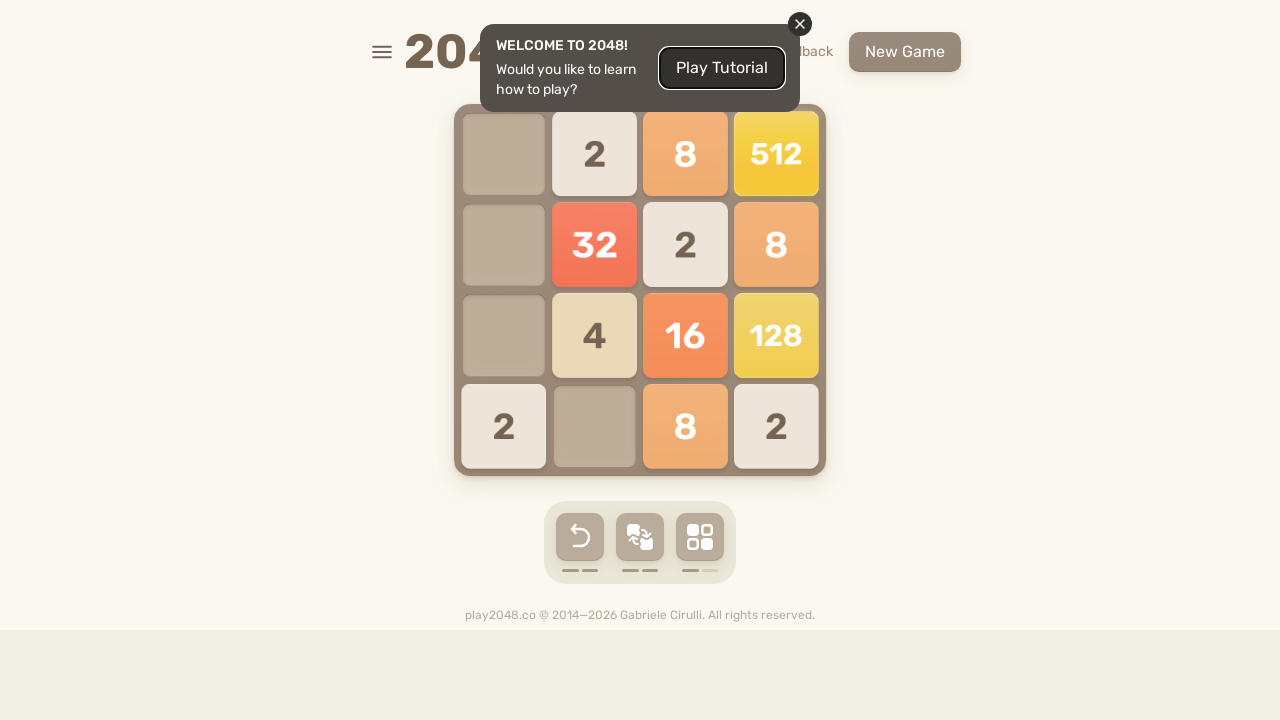

Pressed ArrowLeft key
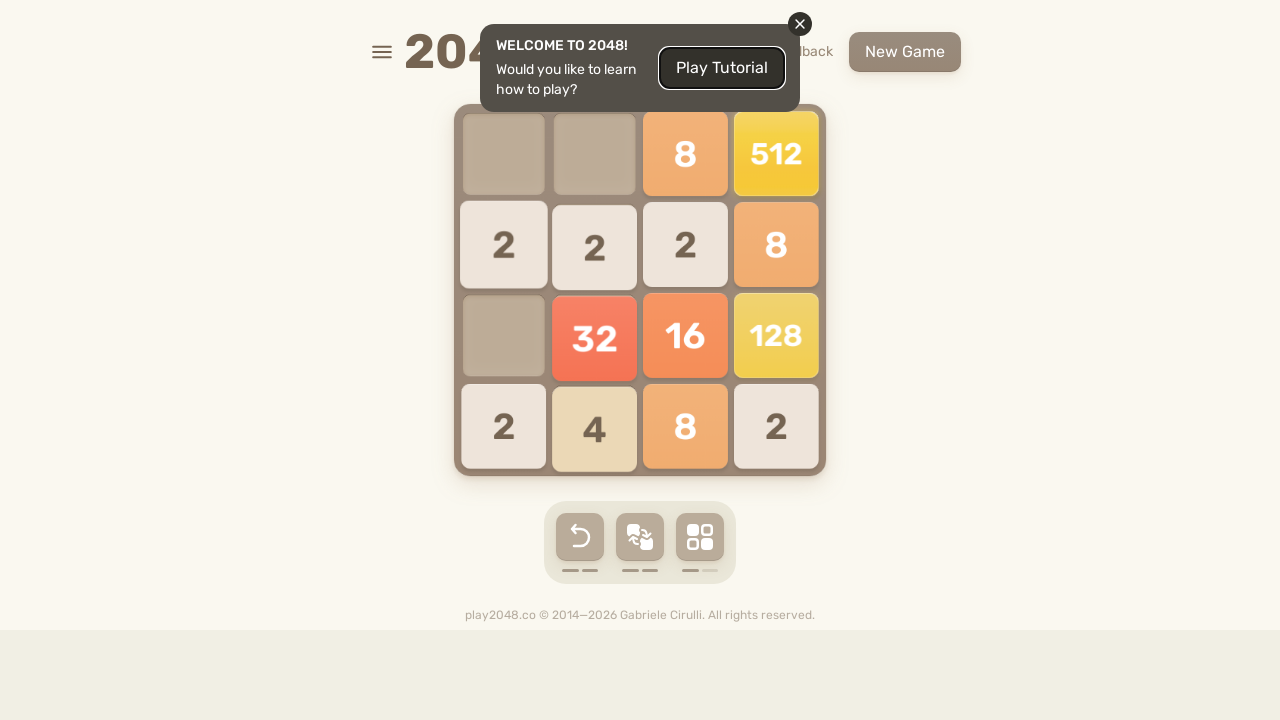

Pressed ArrowUp key
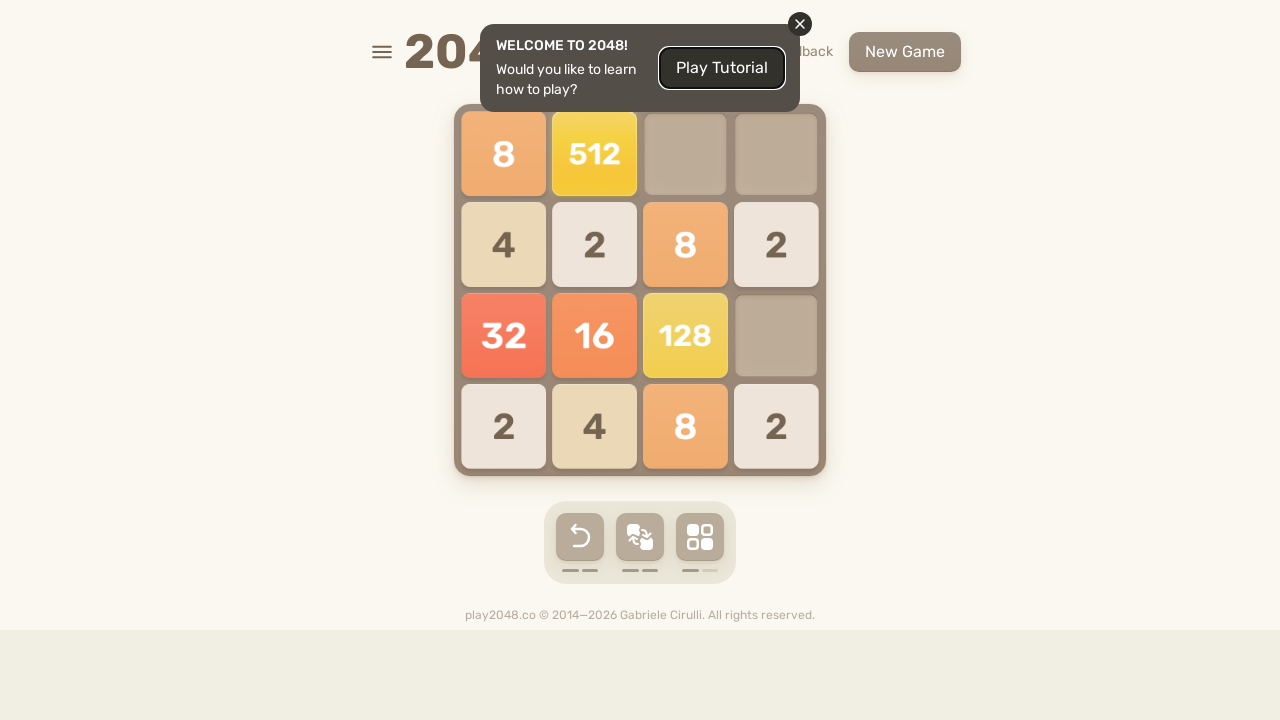

Pressed ArrowRight key
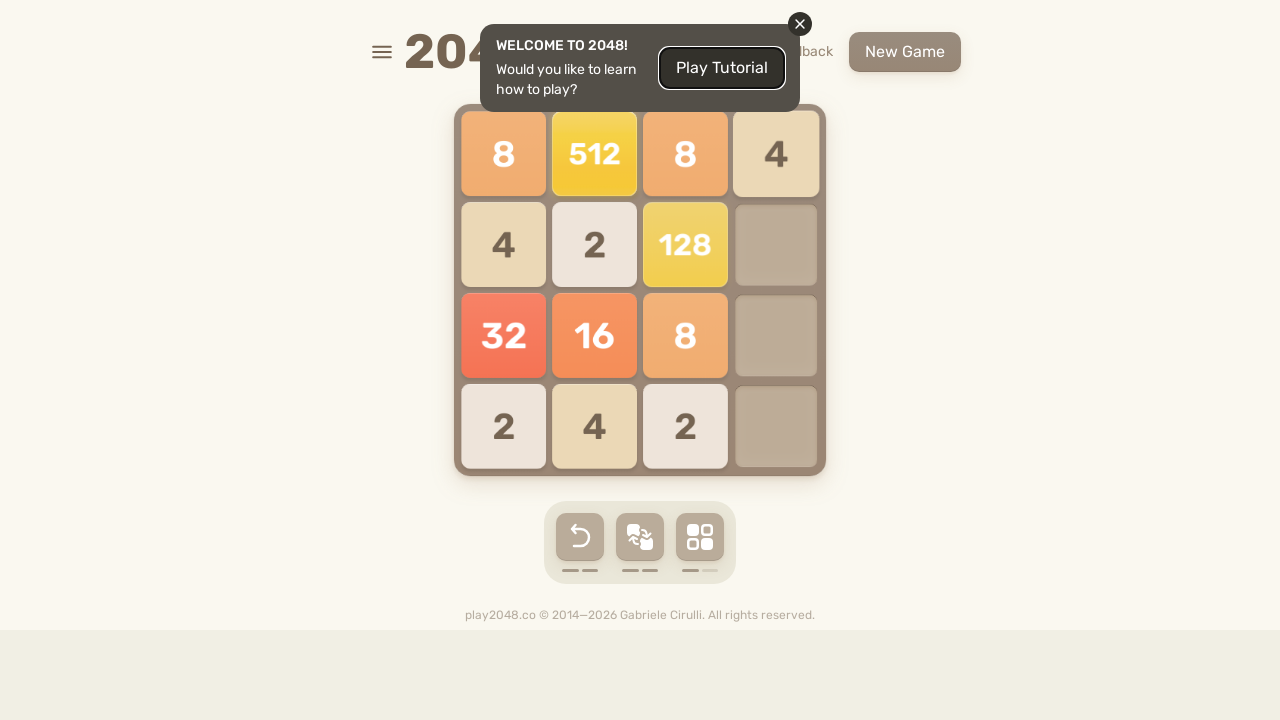

Pressed ArrowDown key
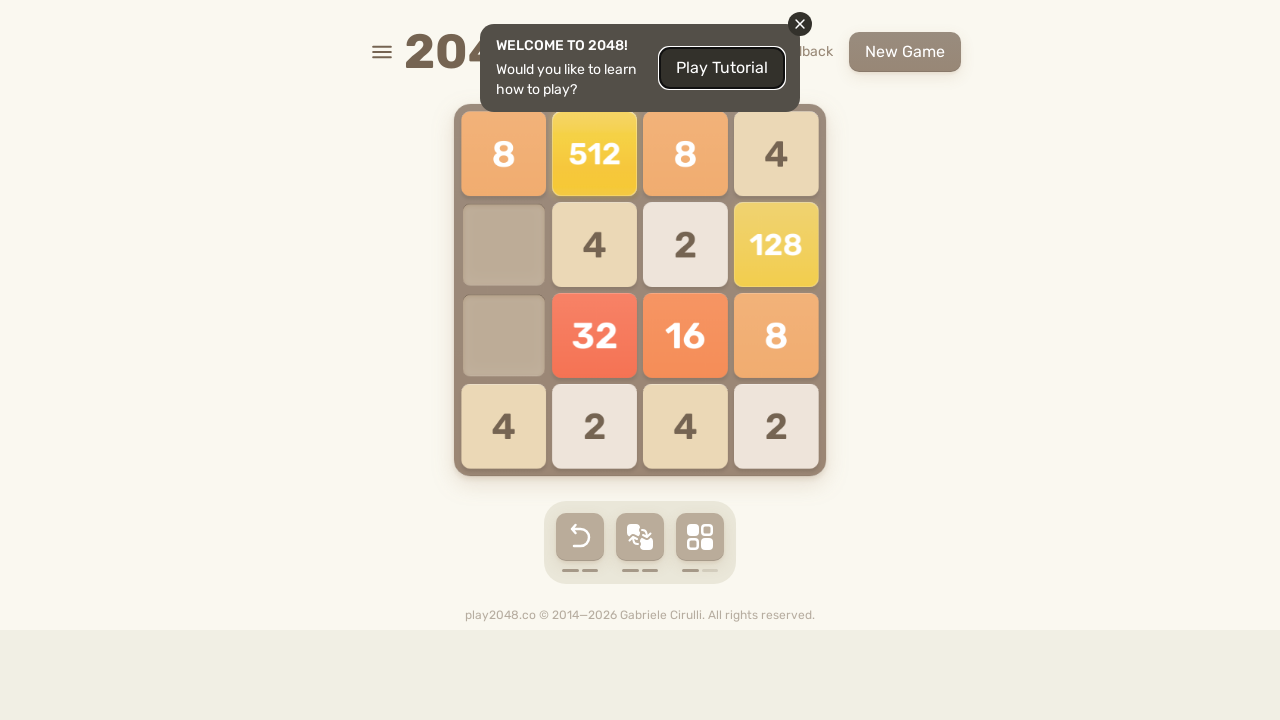

Pressed ArrowLeft key
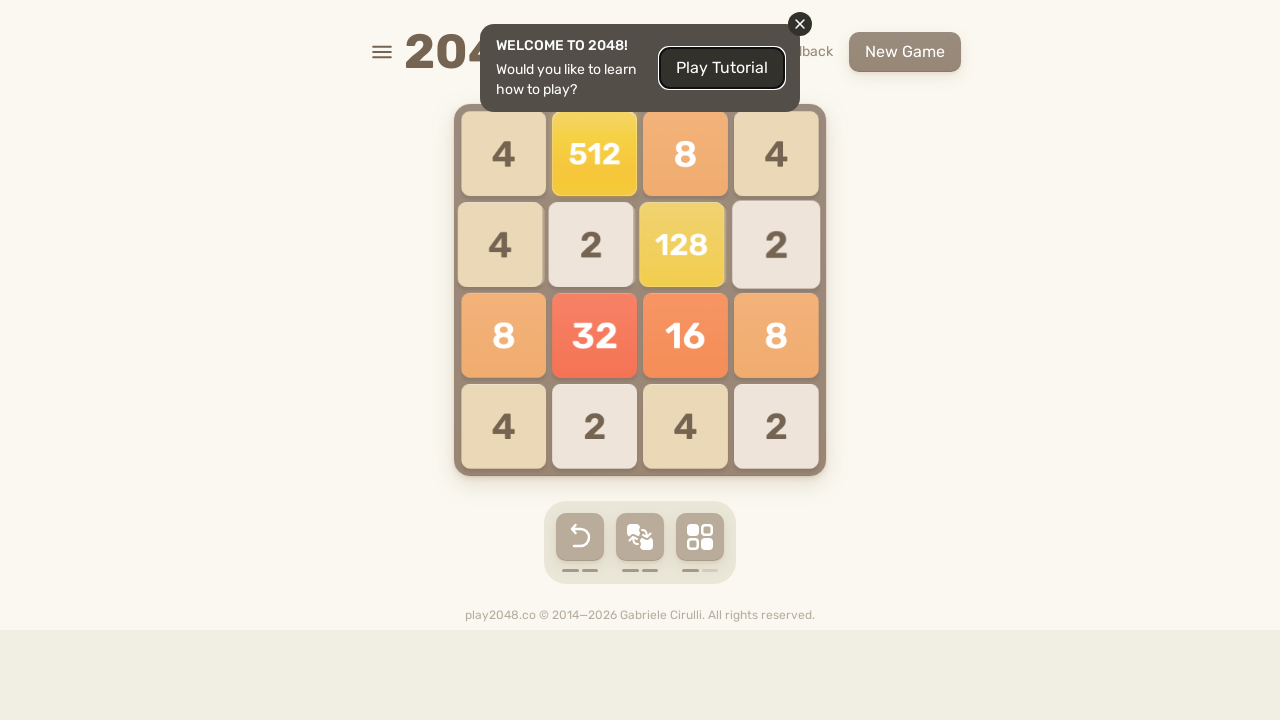

Pressed ArrowUp key
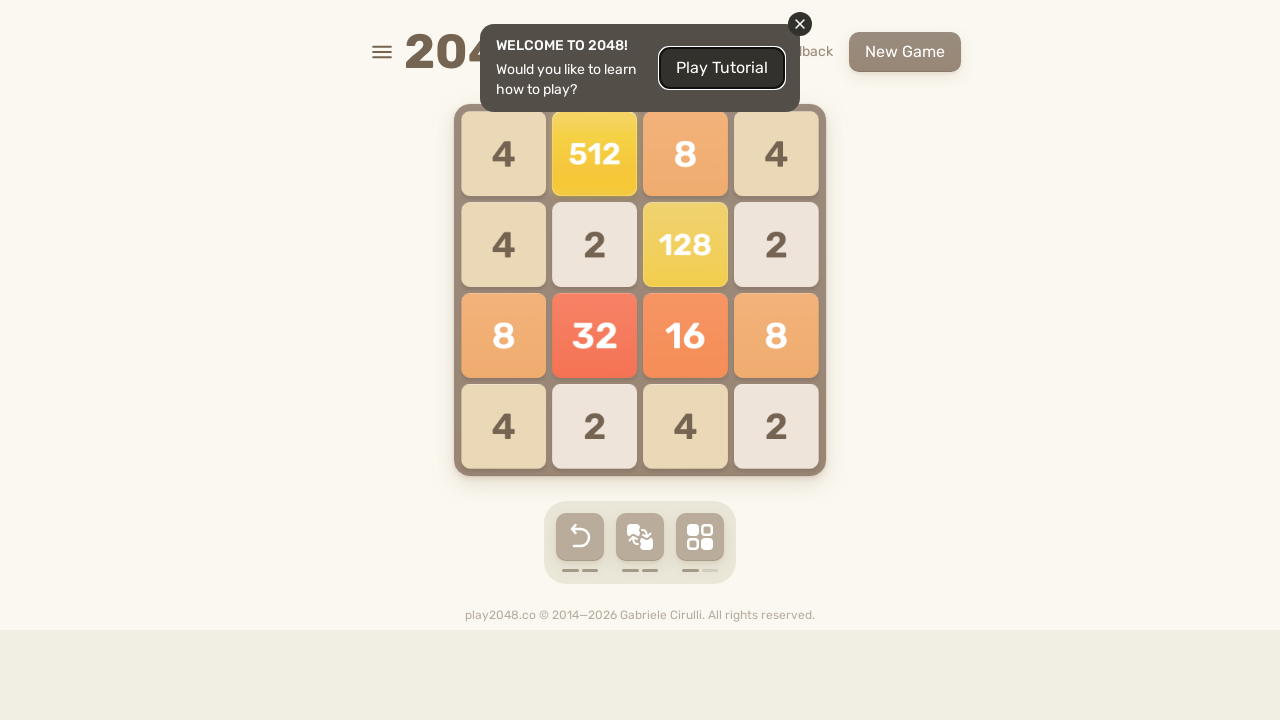

Pressed ArrowRight key
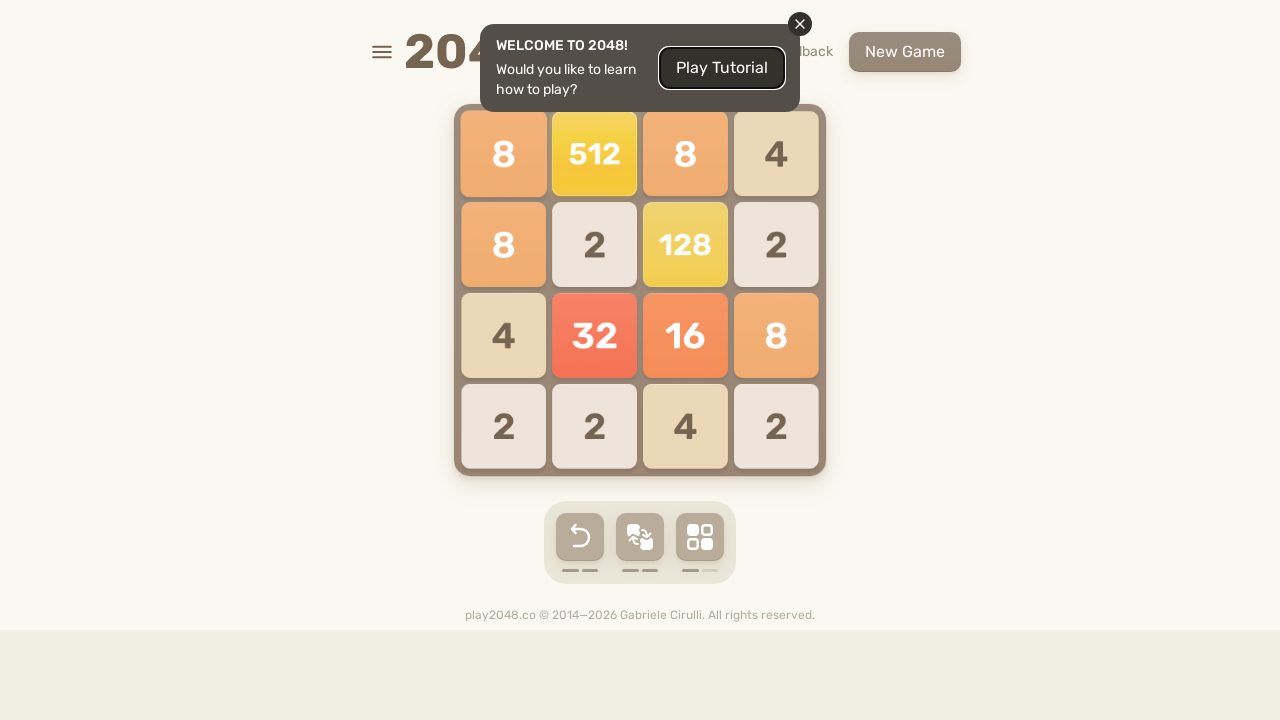

Pressed ArrowDown key
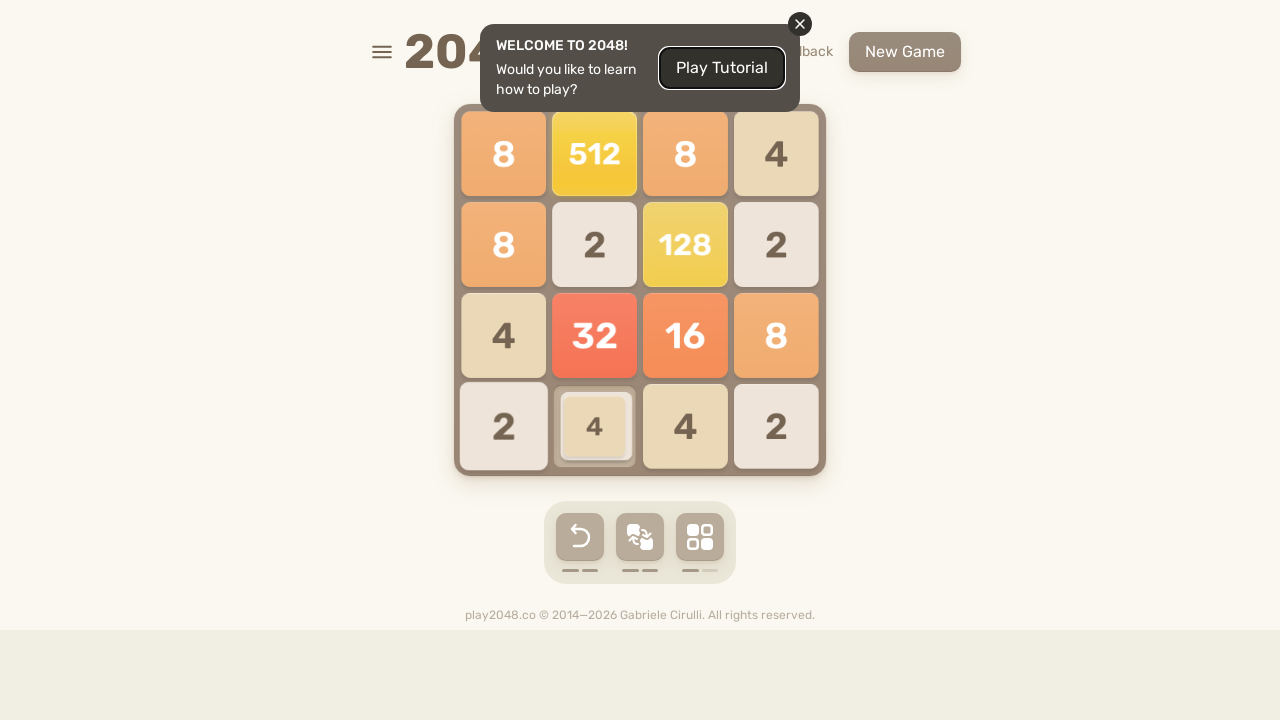

Pressed ArrowLeft key
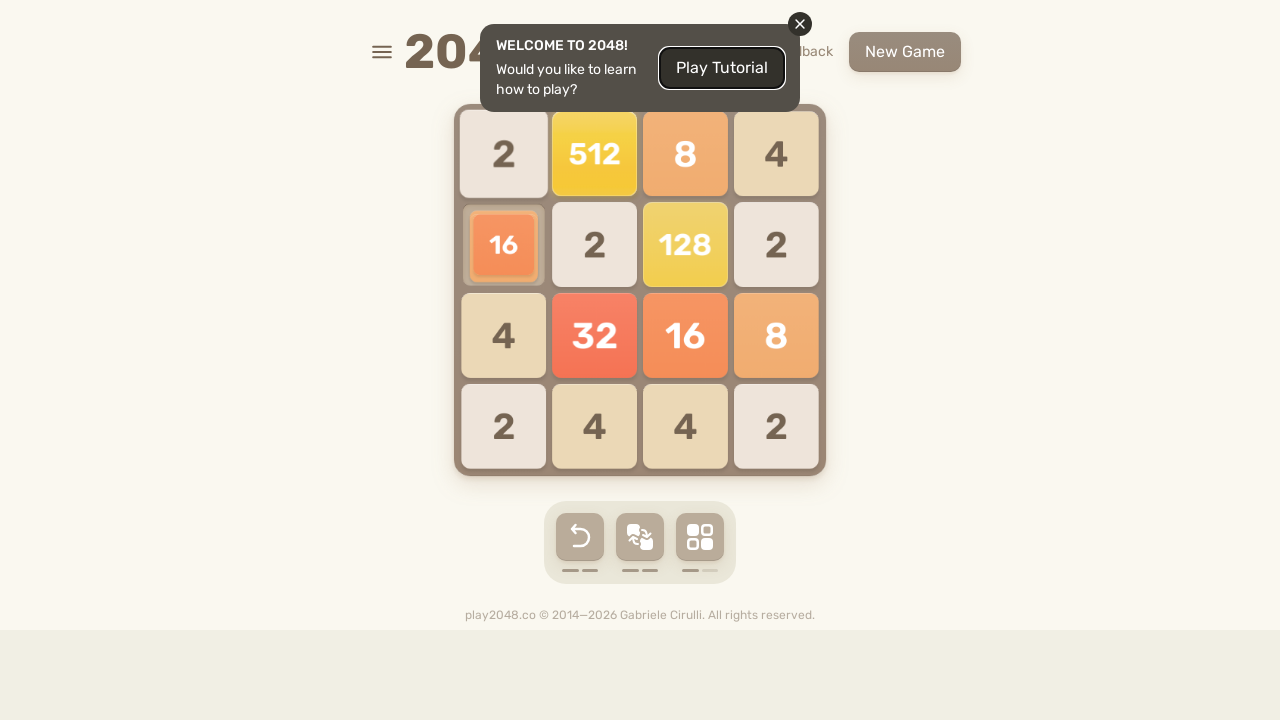

Pressed ArrowUp key
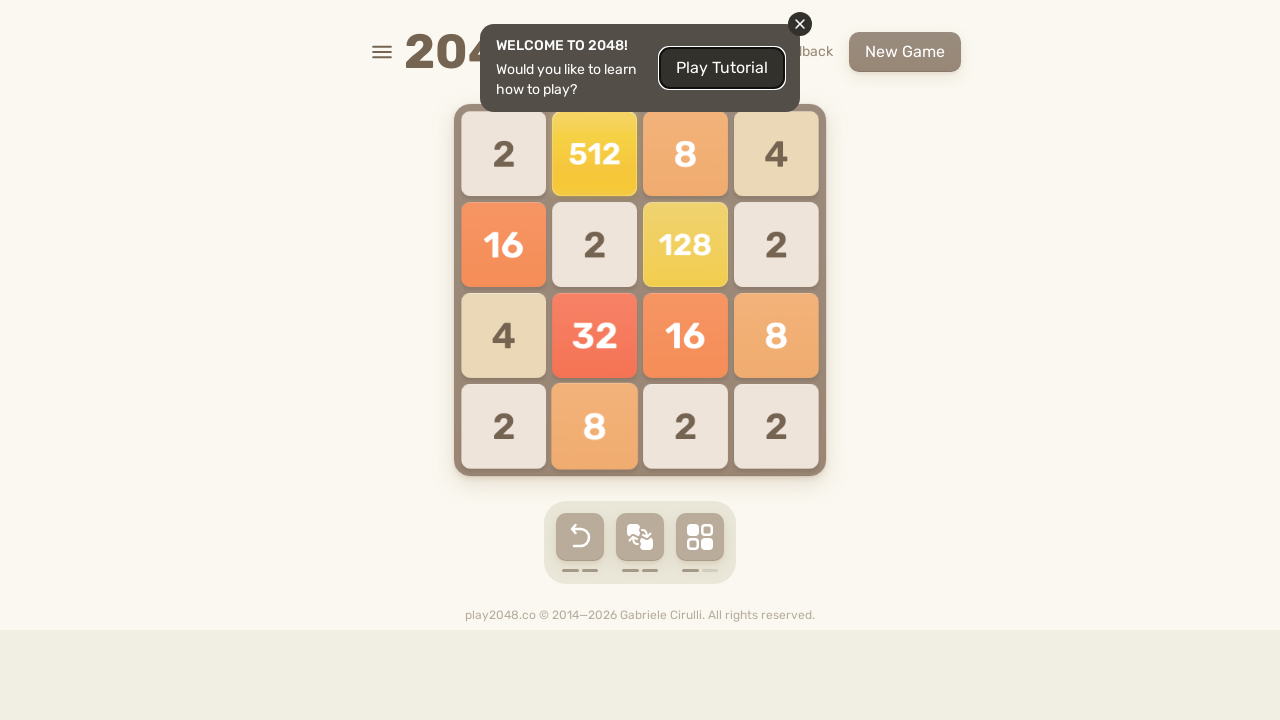

Pressed ArrowRight key
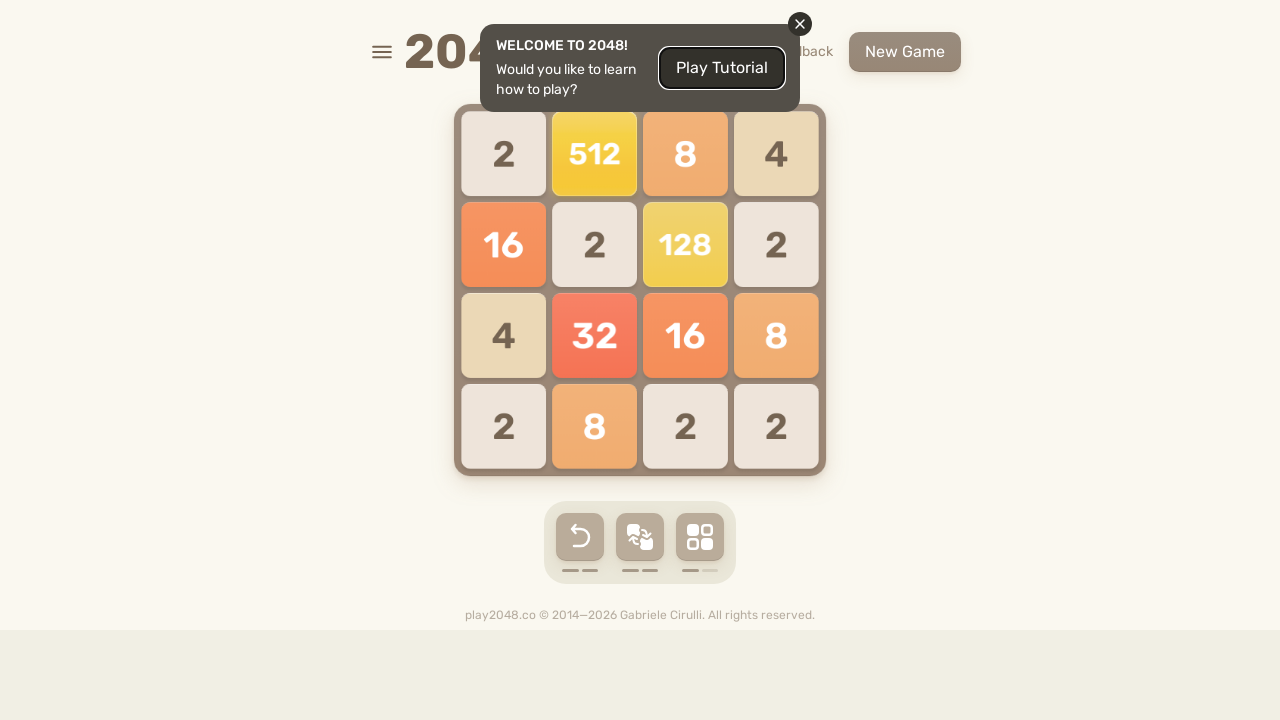

Pressed ArrowDown key
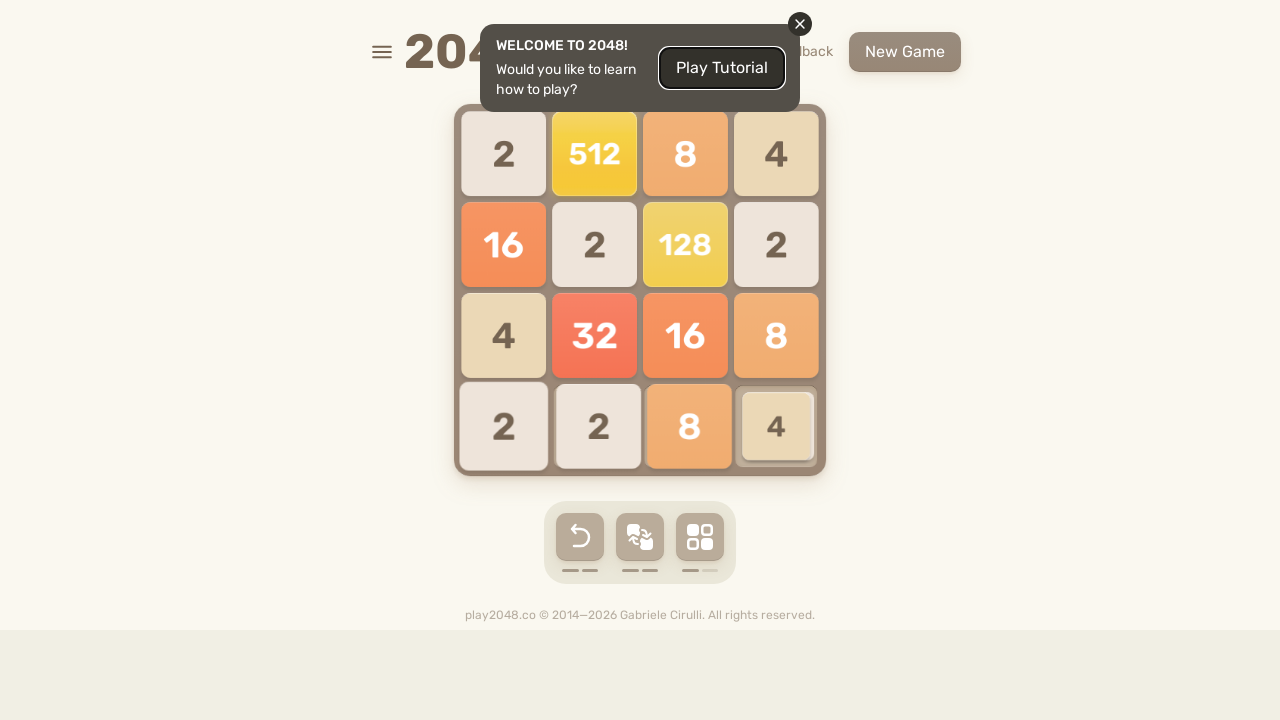

Pressed ArrowLeft key
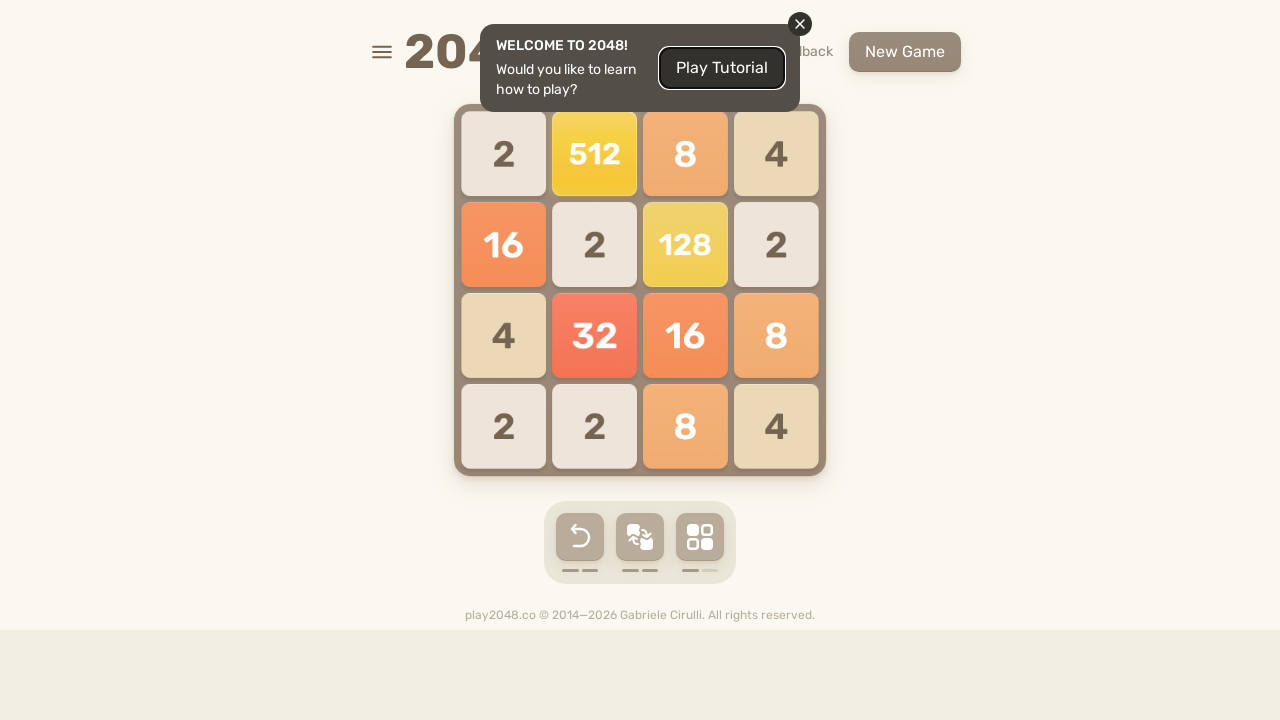

Pressed ArrowUp key
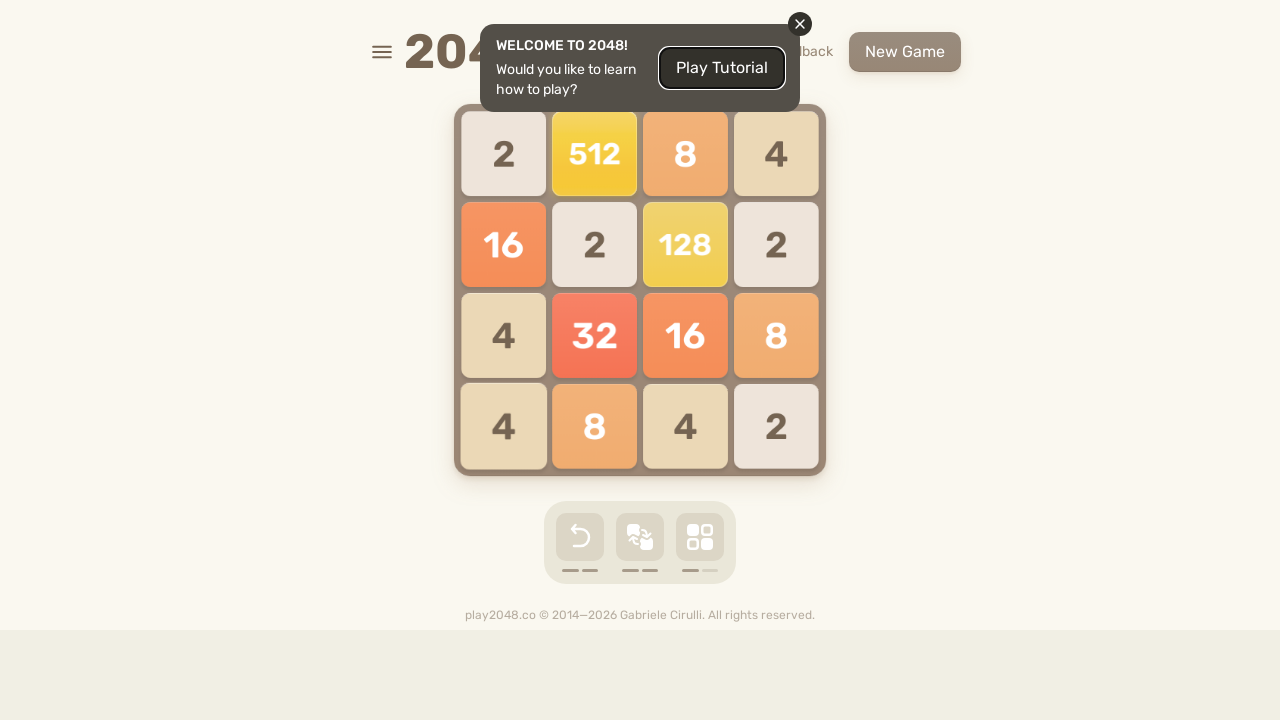

Pressed ArrowRight key
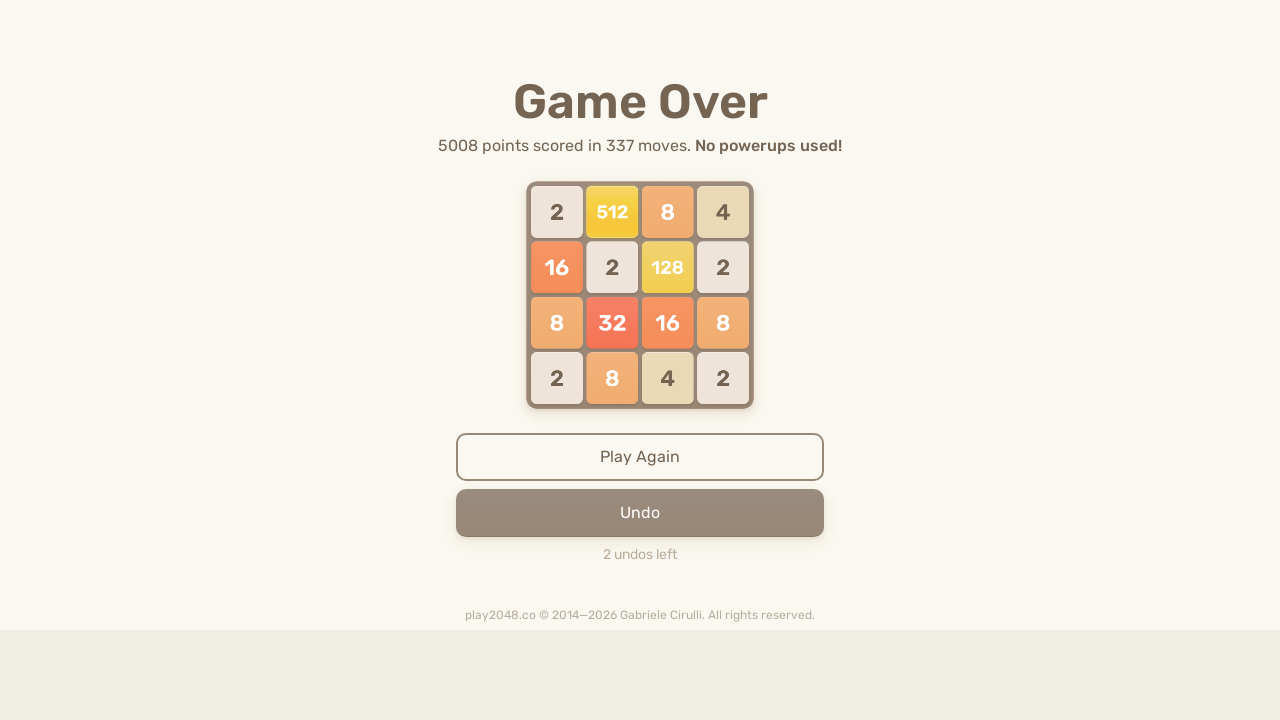

Pressed ArrowDown key
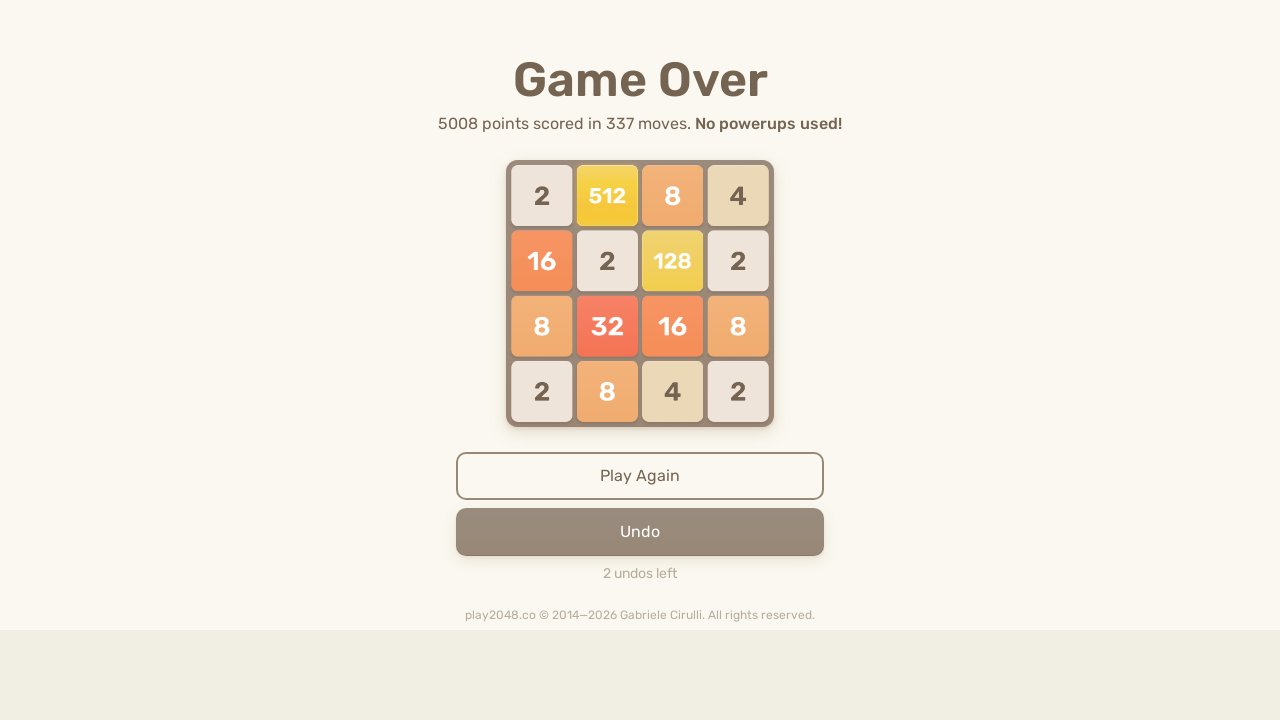

Pressed ArrowLeft key
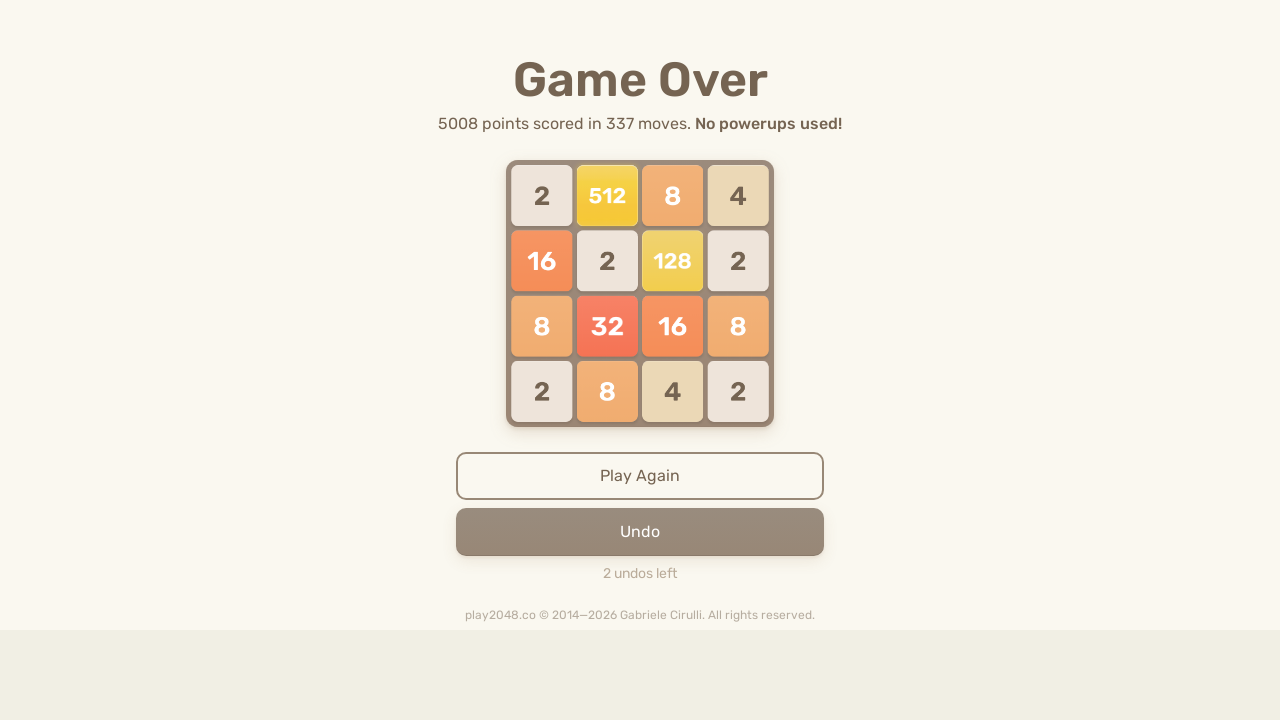

Pressed ArrowUp key
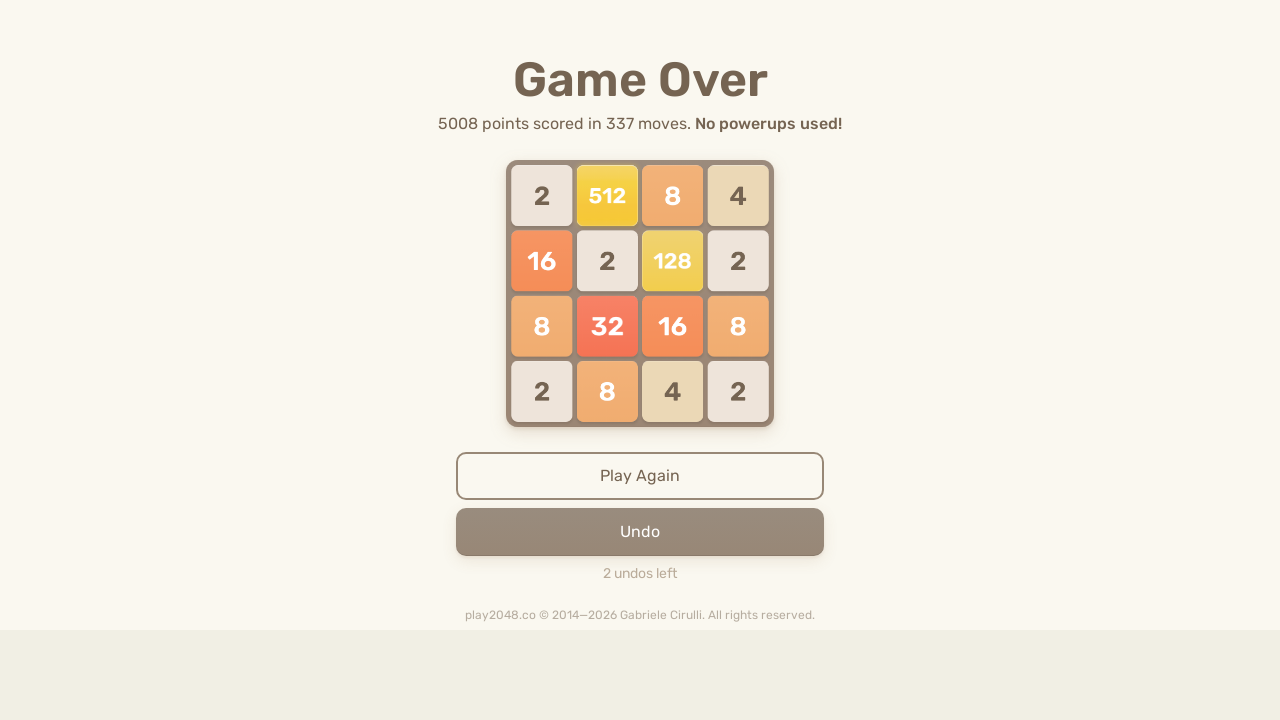

Pressed ArrowRight key
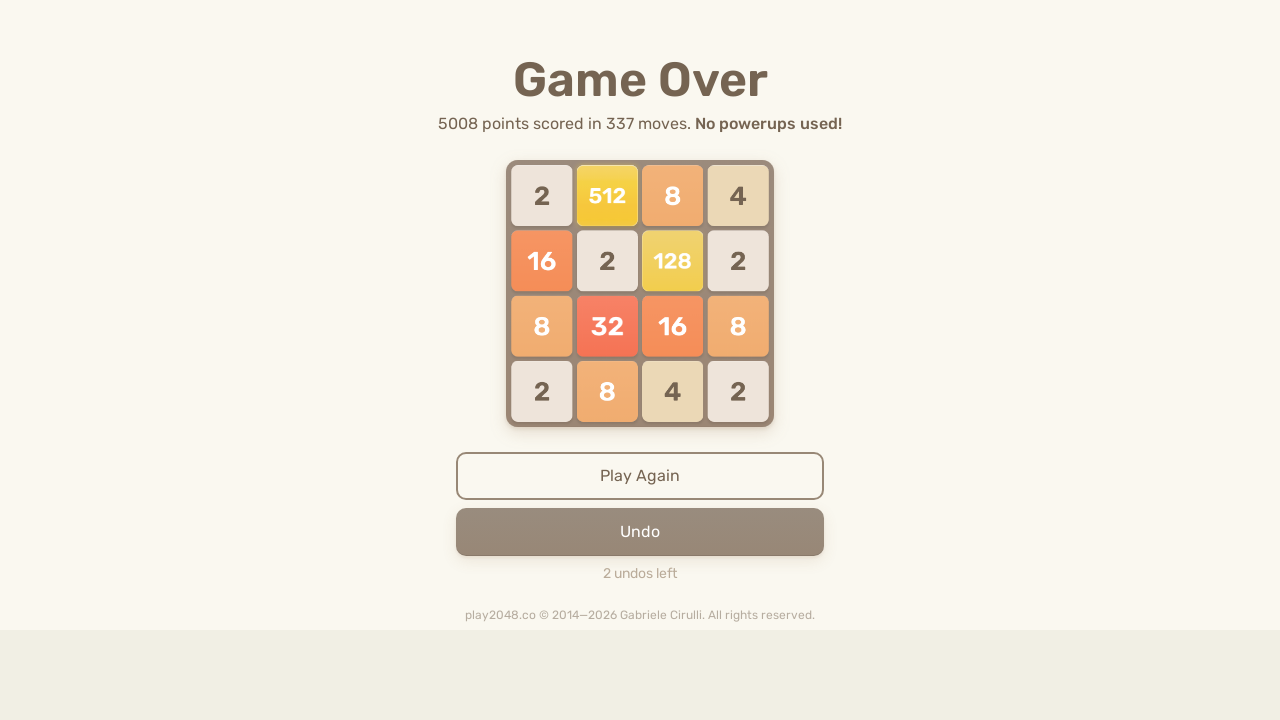

Pressed ArrowDown key
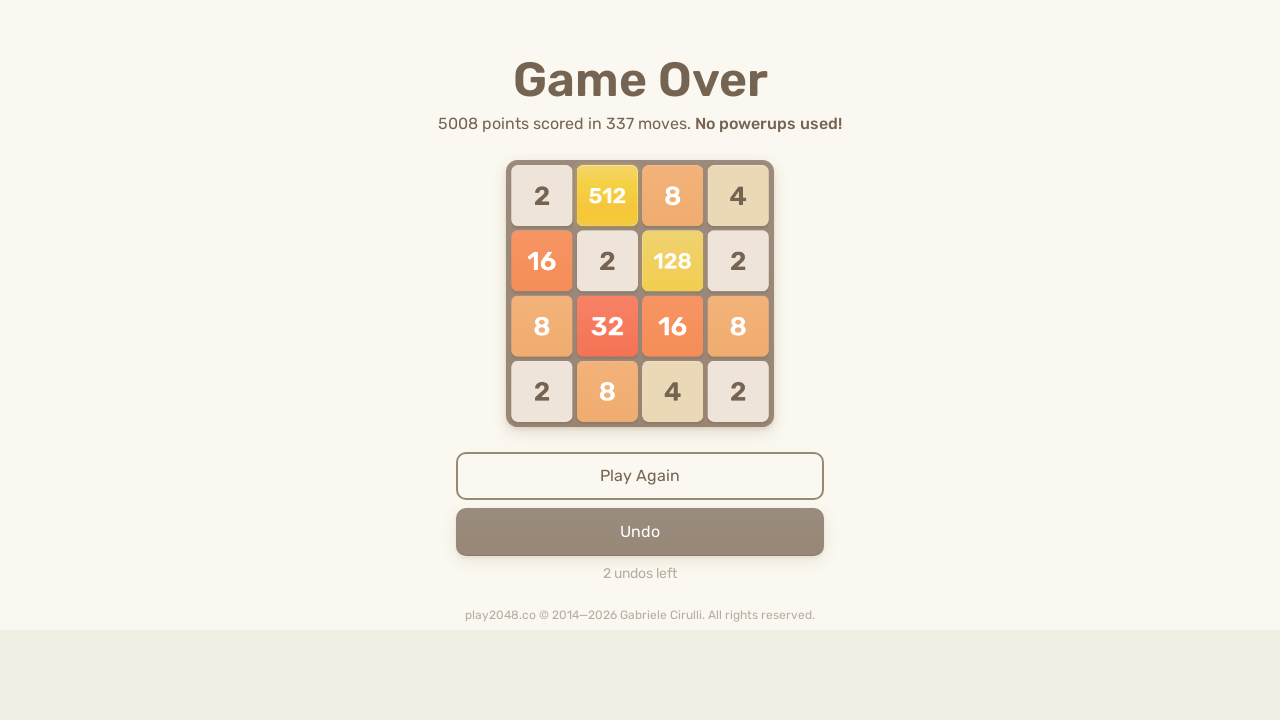

Pressed ArrowLeft key
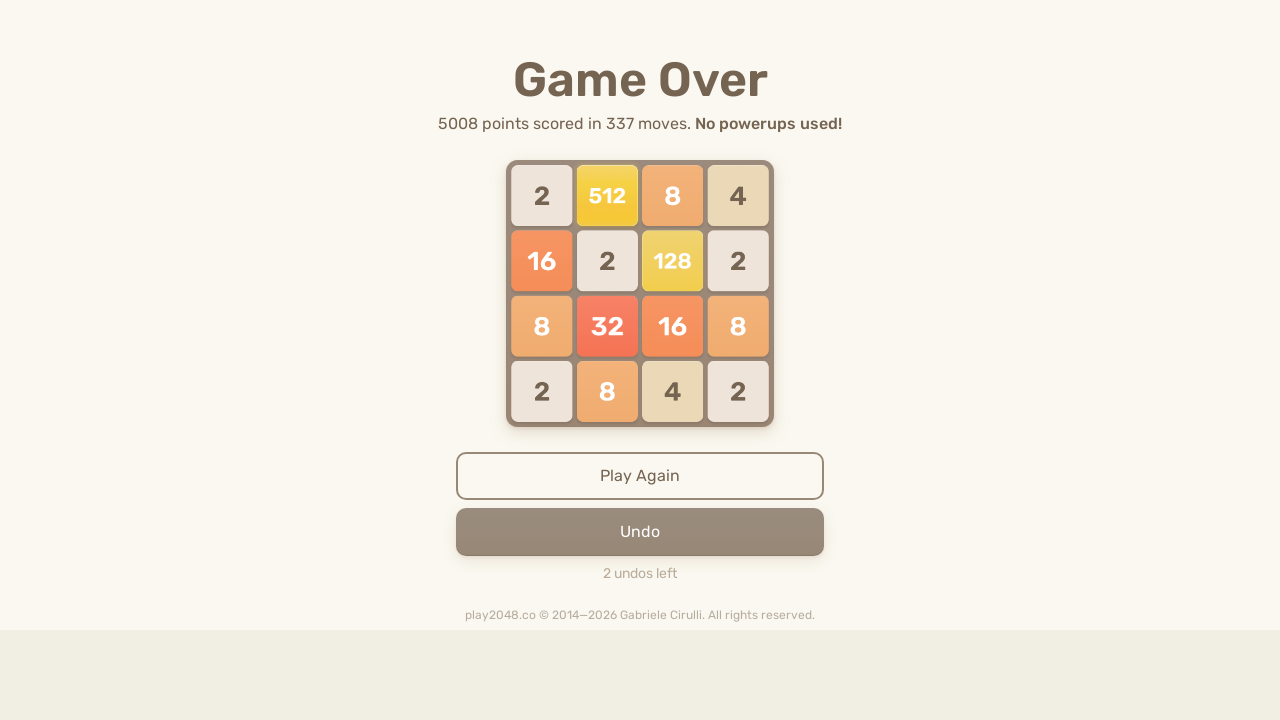

Pressed ArrowUp key
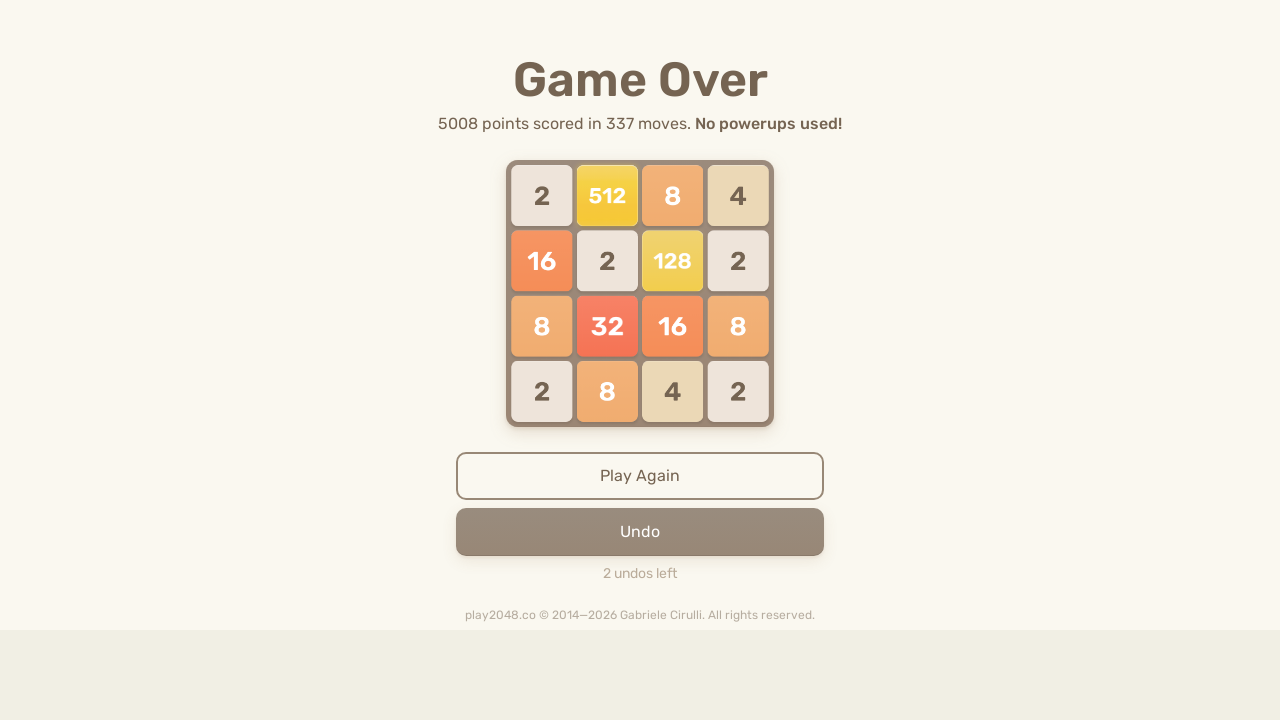

Pressed ArrowRight key
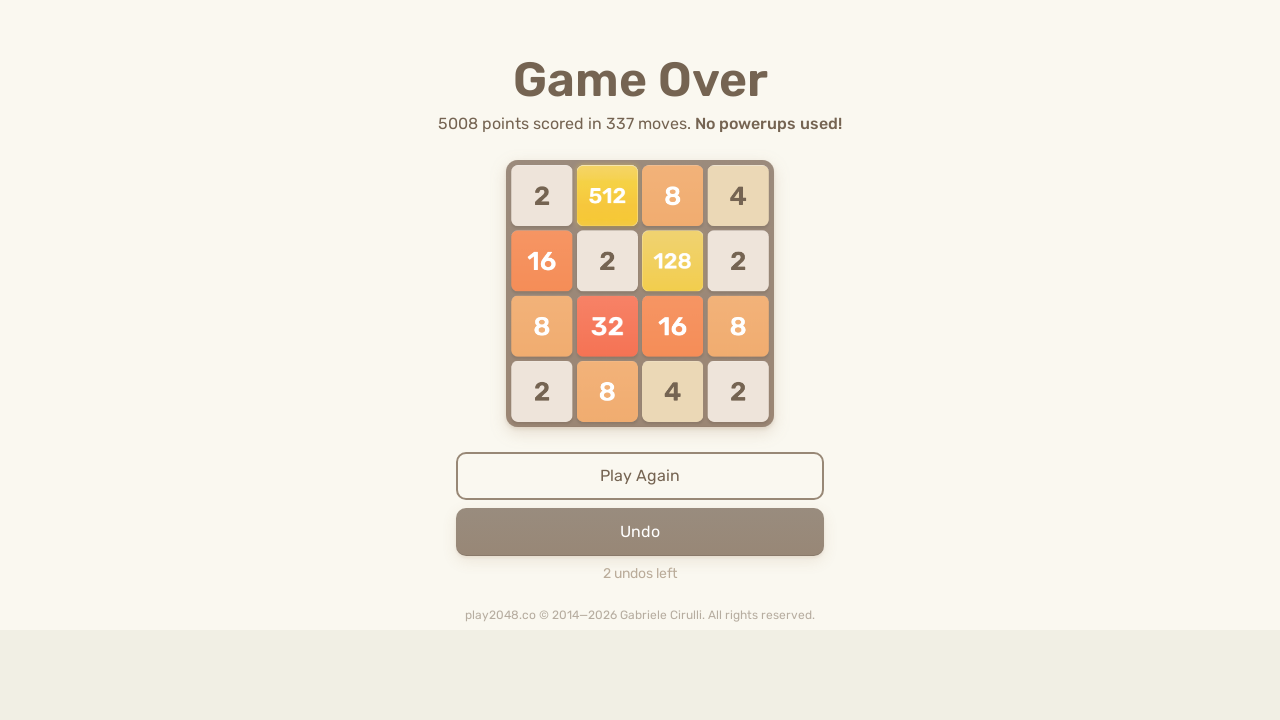

Pressed ArrowDown key
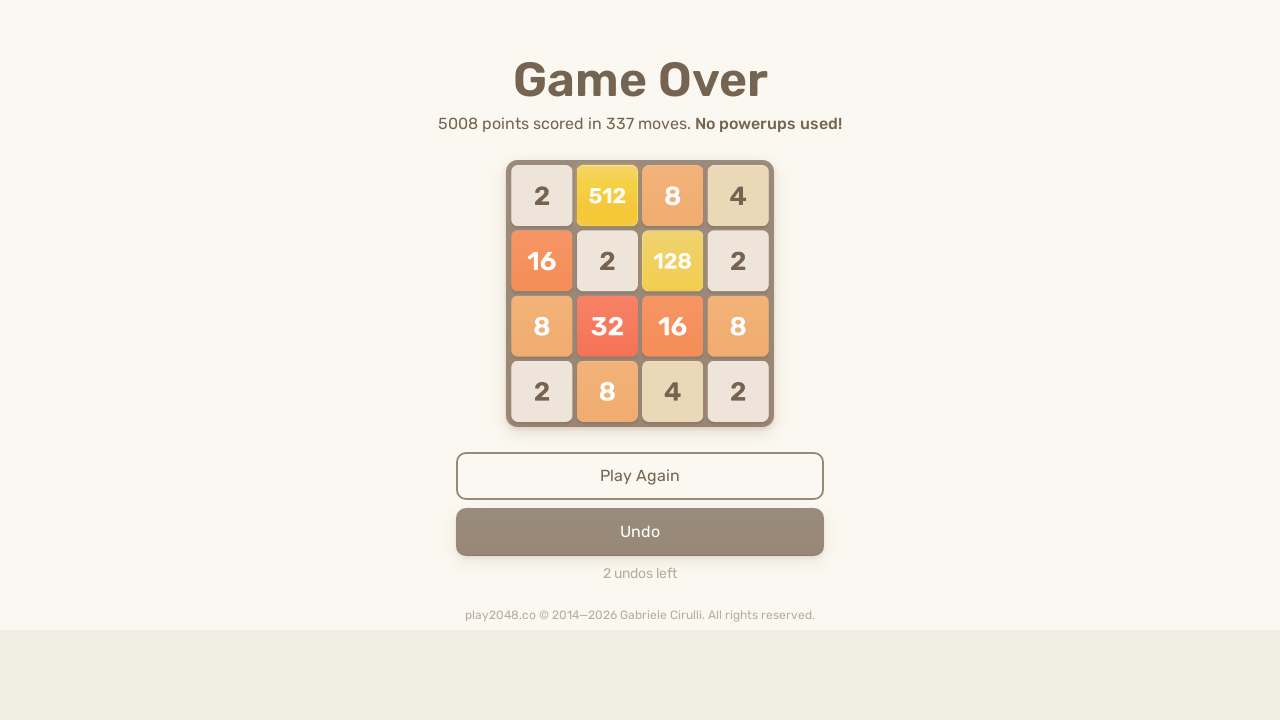

Pressed ArrowLeft key
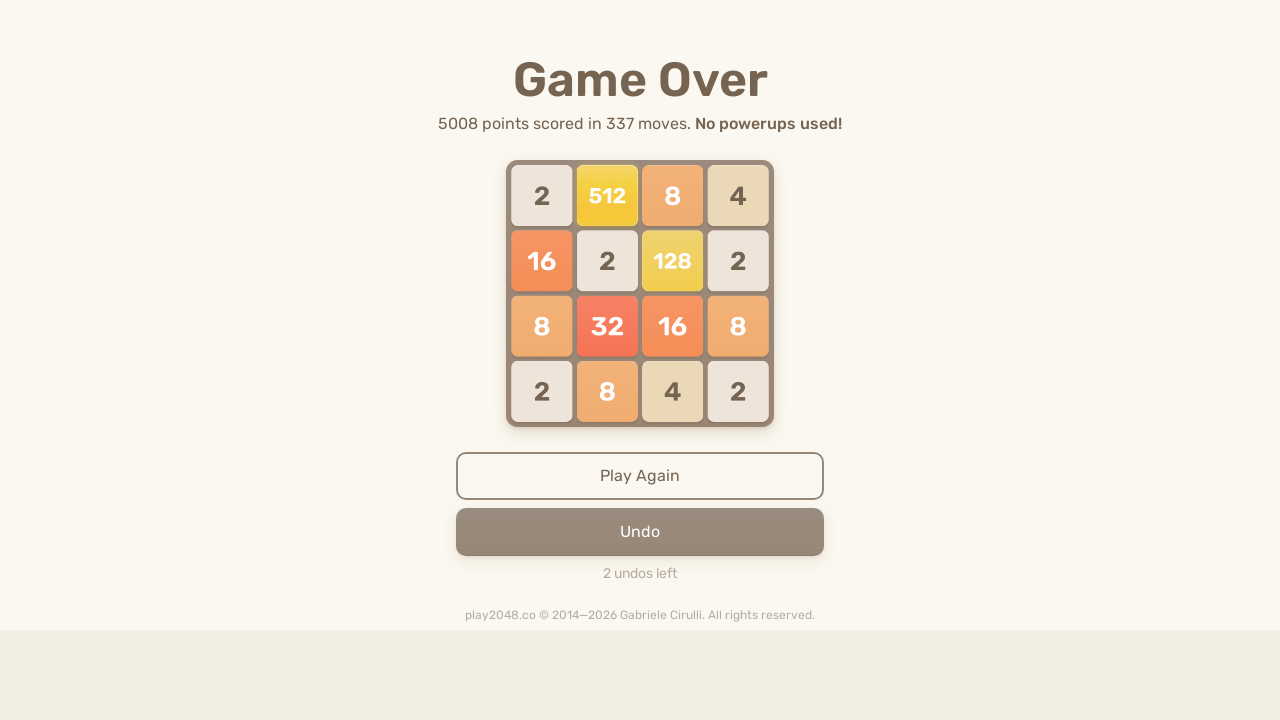

Pressed ArrowUp key
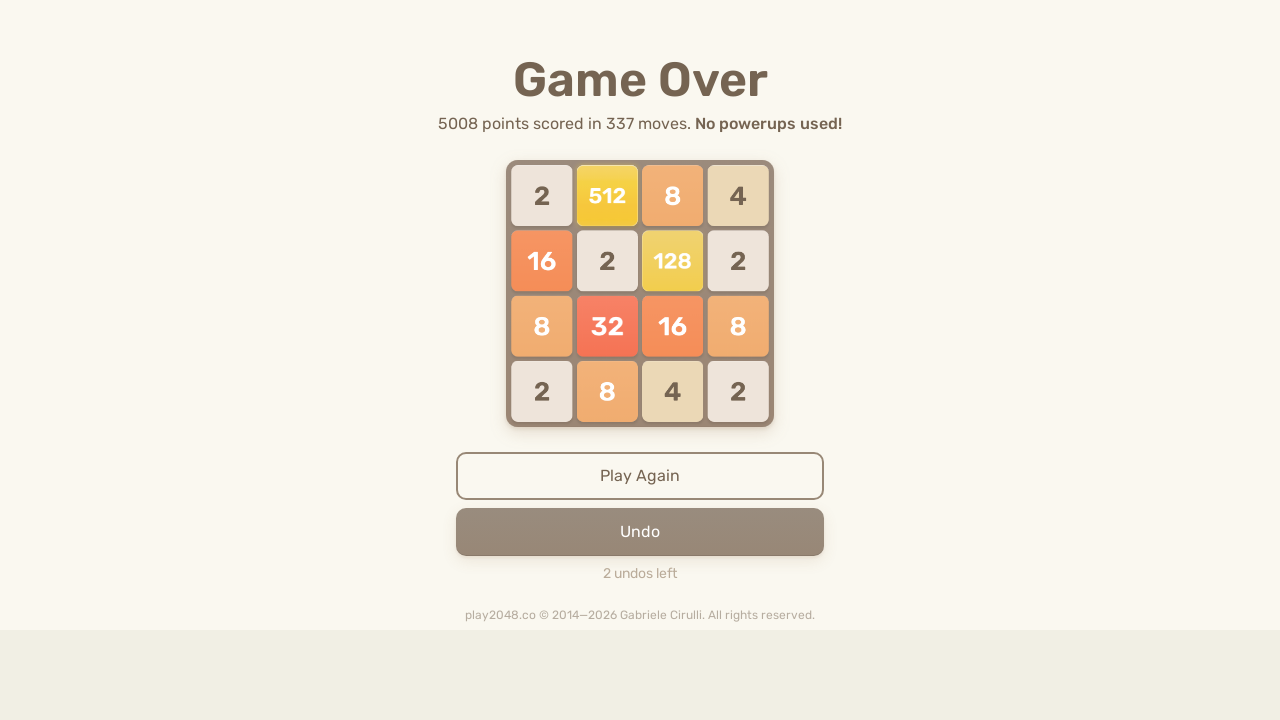

Pressed ArrowRight key
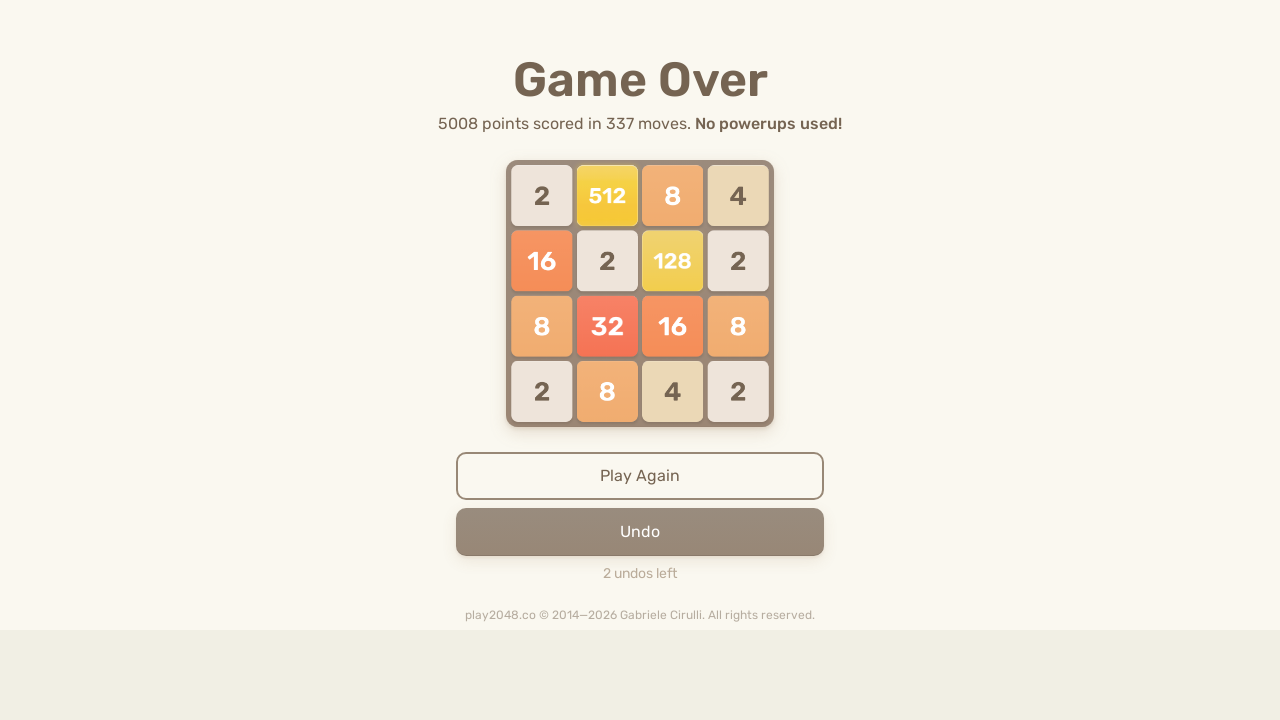

Pressed ArrowDown key
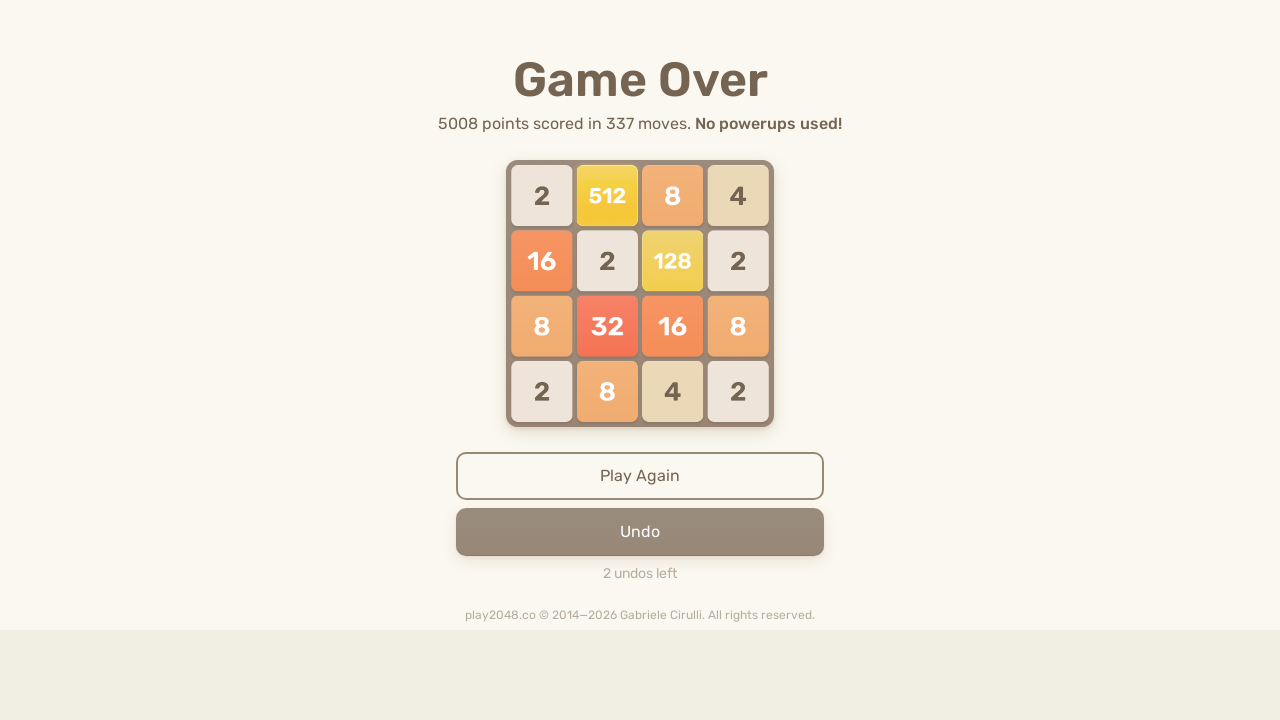

Pressed ArrowLeft key
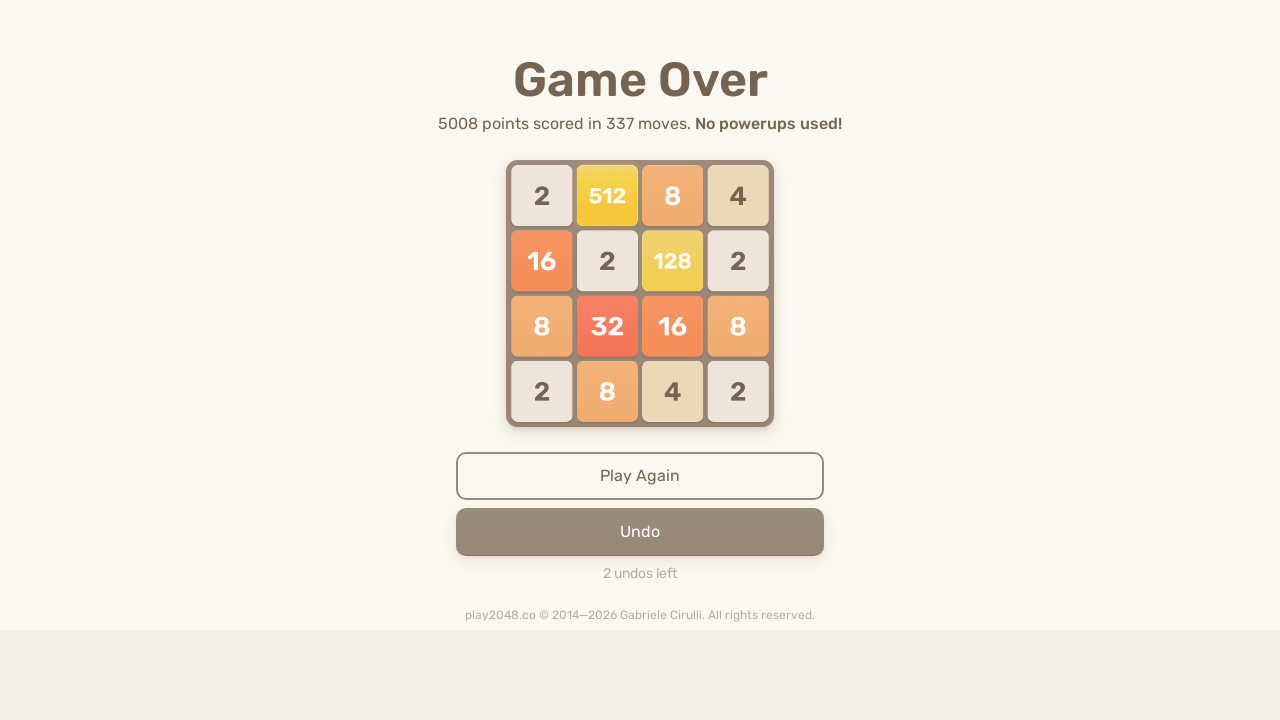

Pressed ArrowUp key
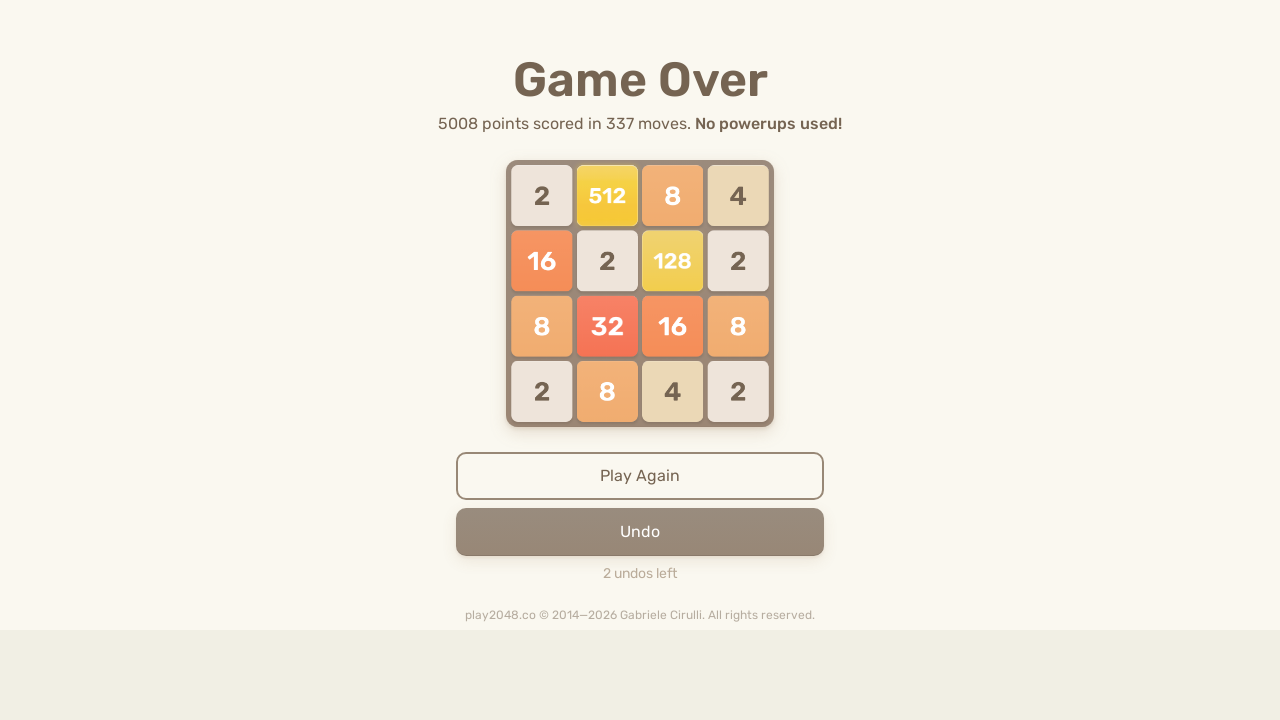

Pressed ArrowRight key
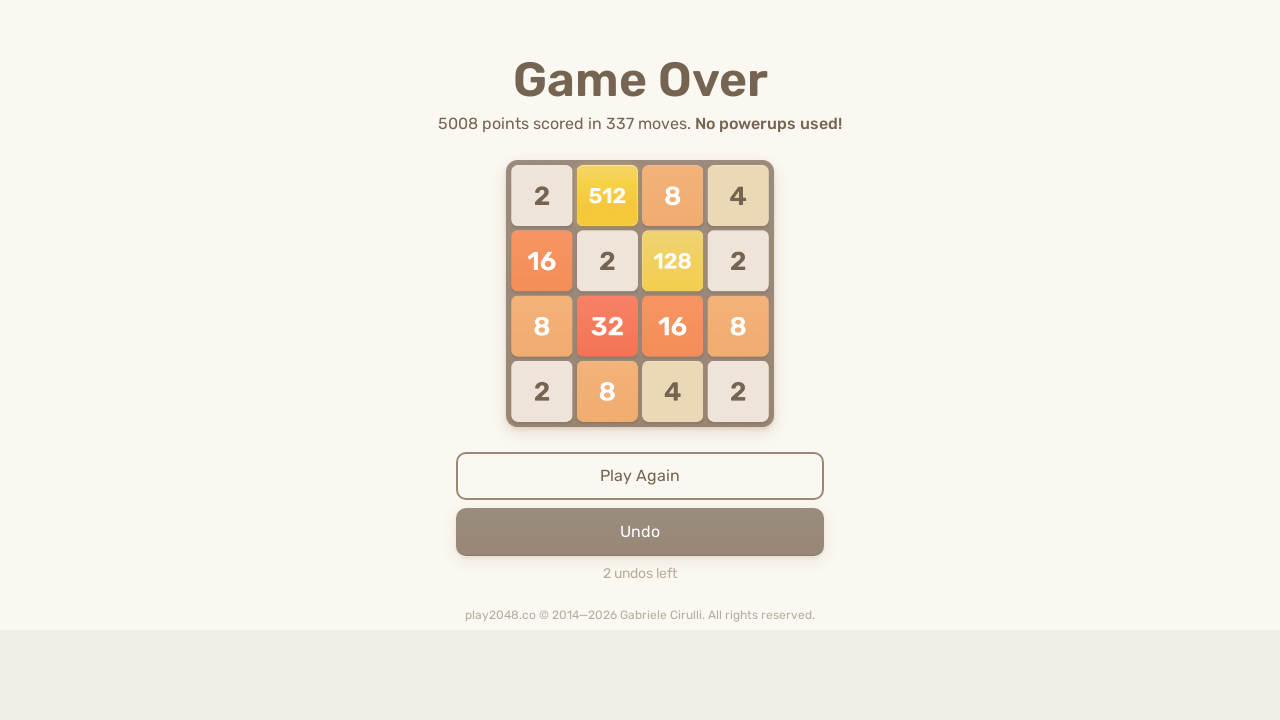

Pressed ArrowDown key
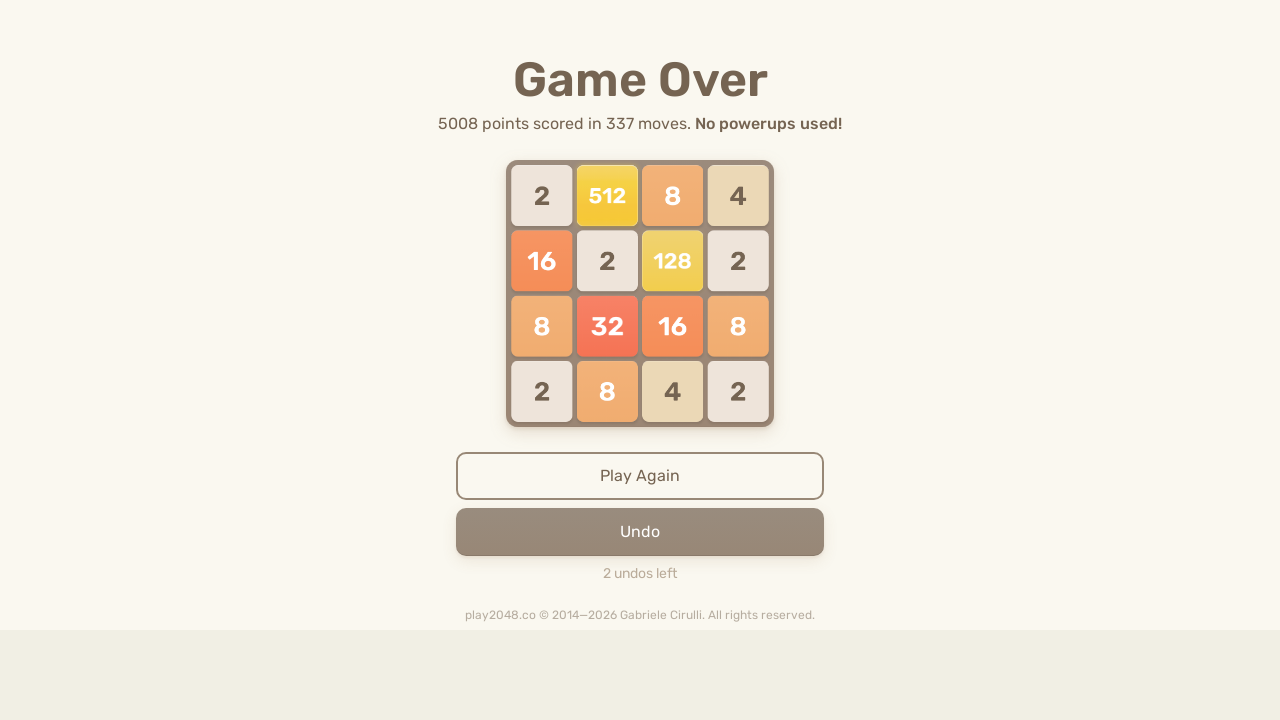

Pressed ArrowLeft key
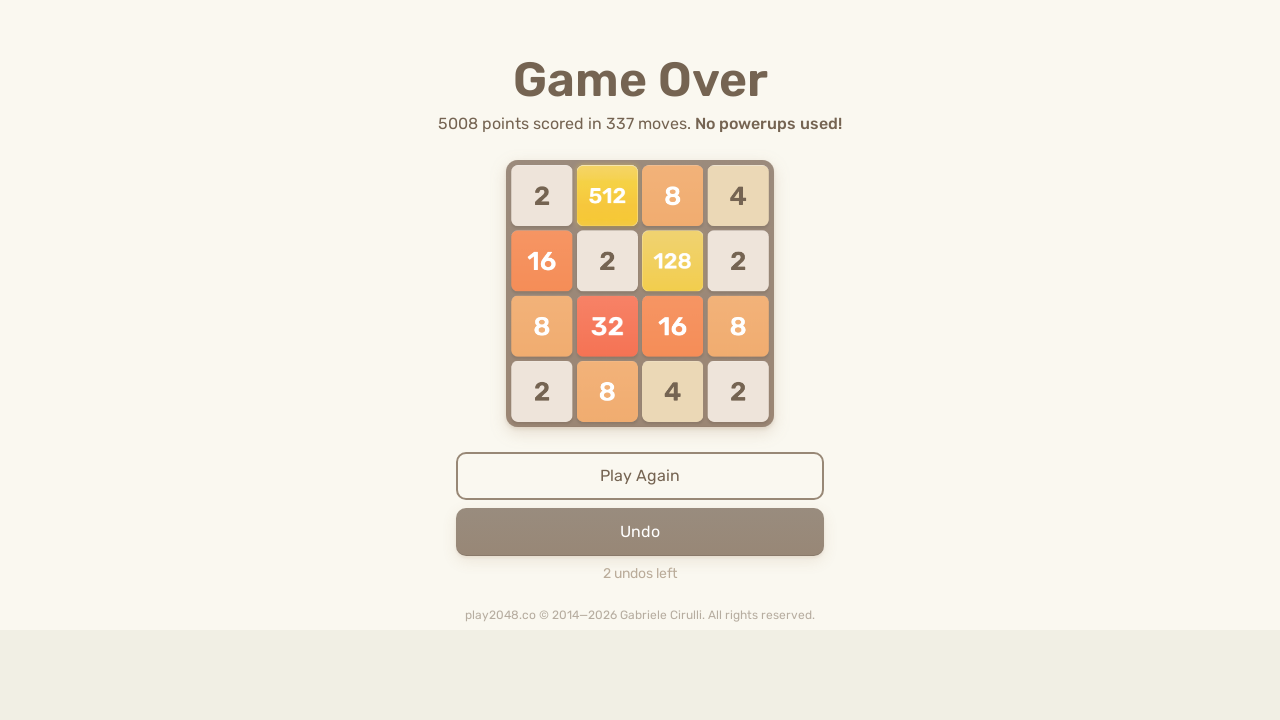

Pressed ArrowUp key
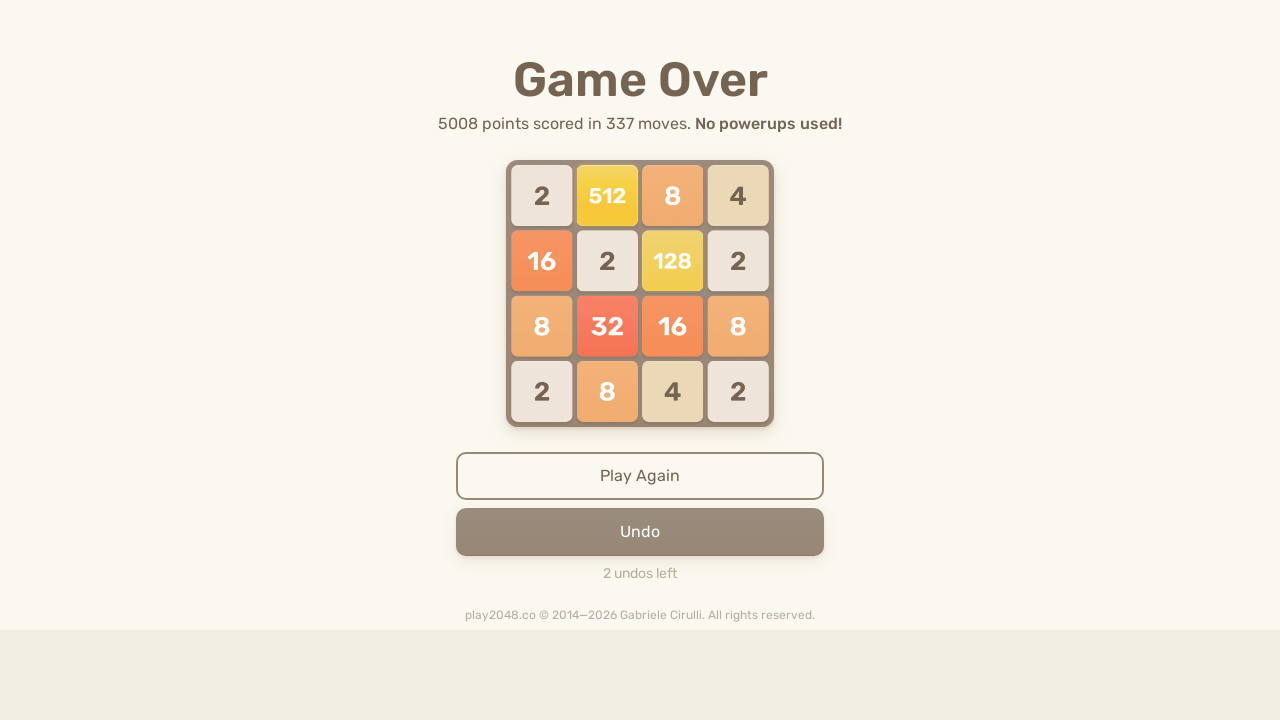

Pressed ArrowRight key
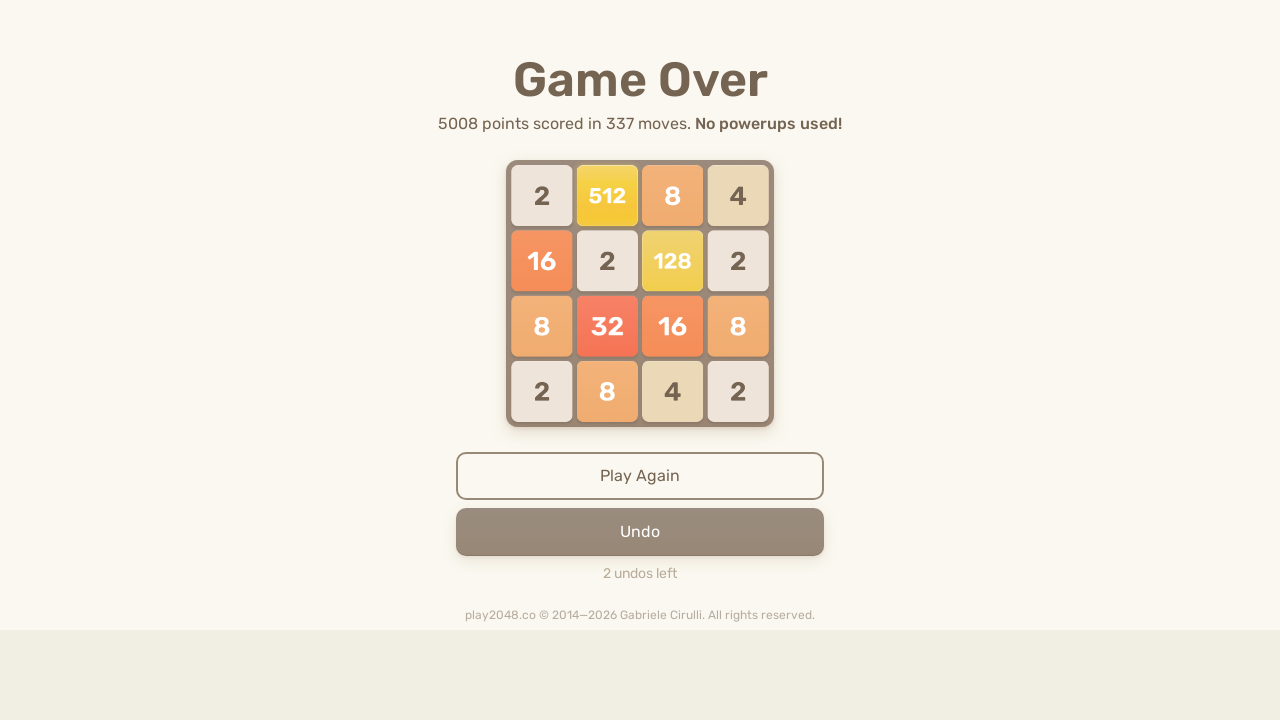

Pressed ArrowDown key
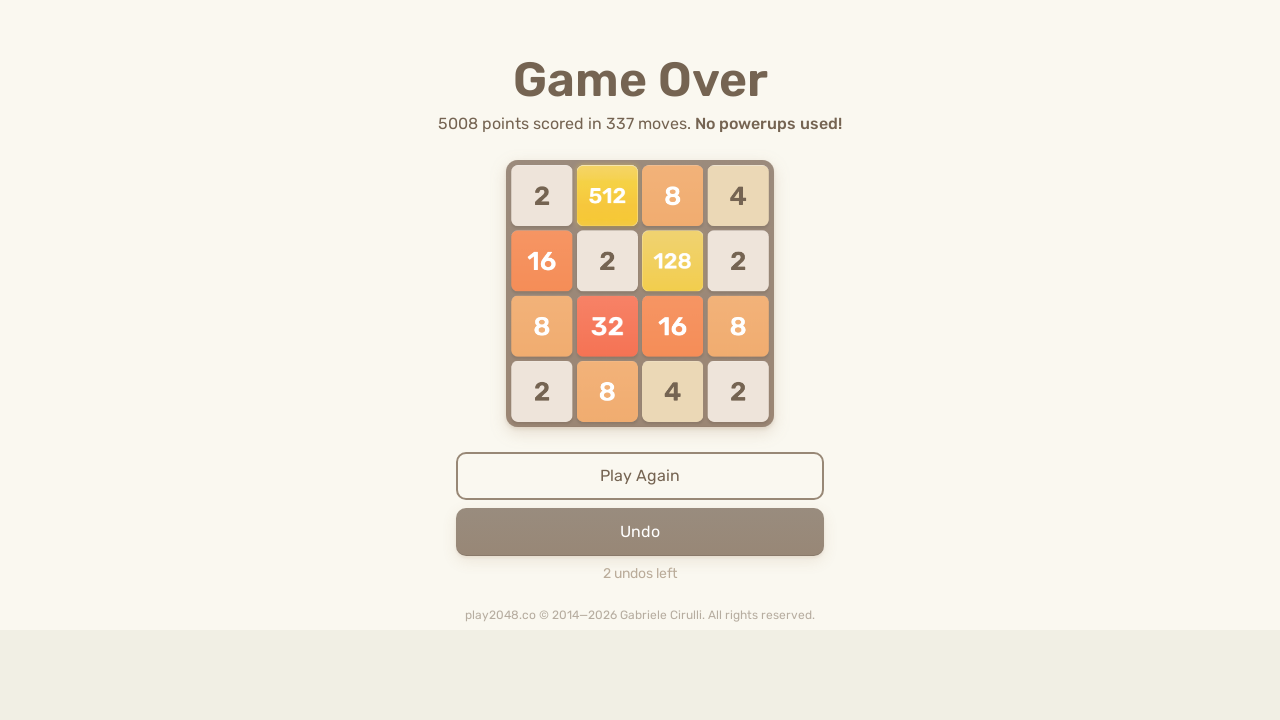

Pressed ArrowLeft key
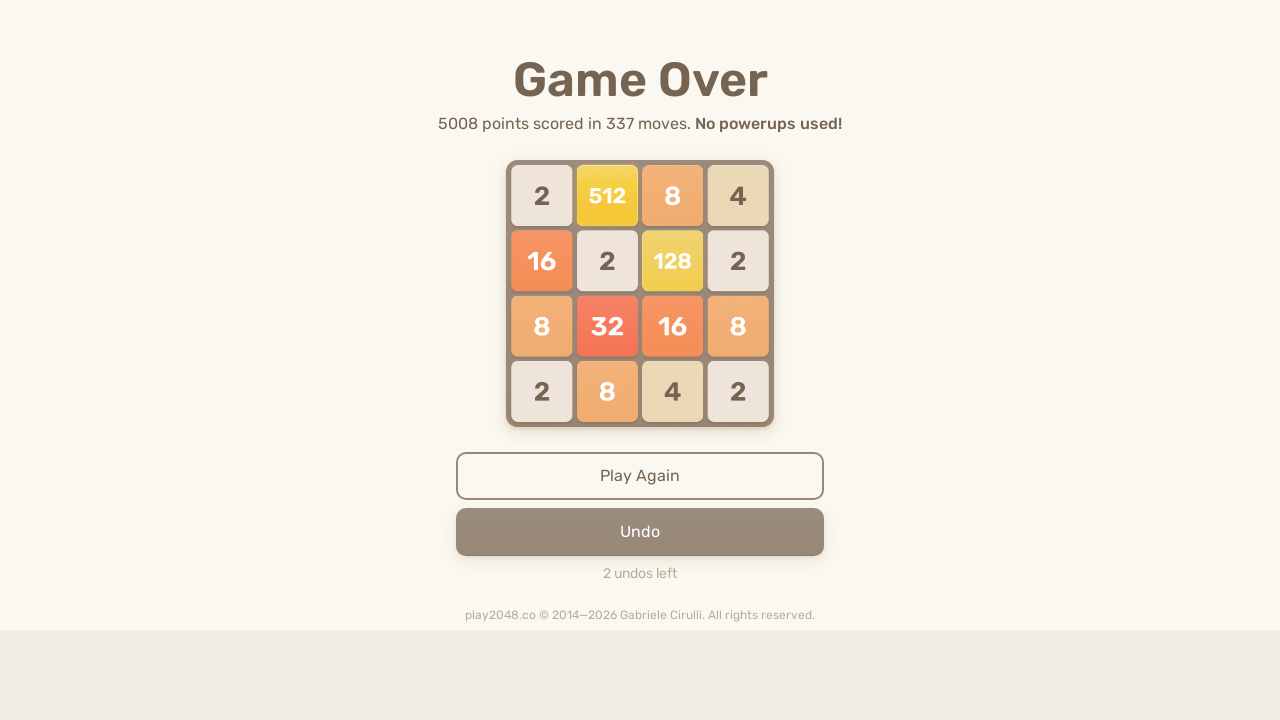

Pressed ArrowUp key
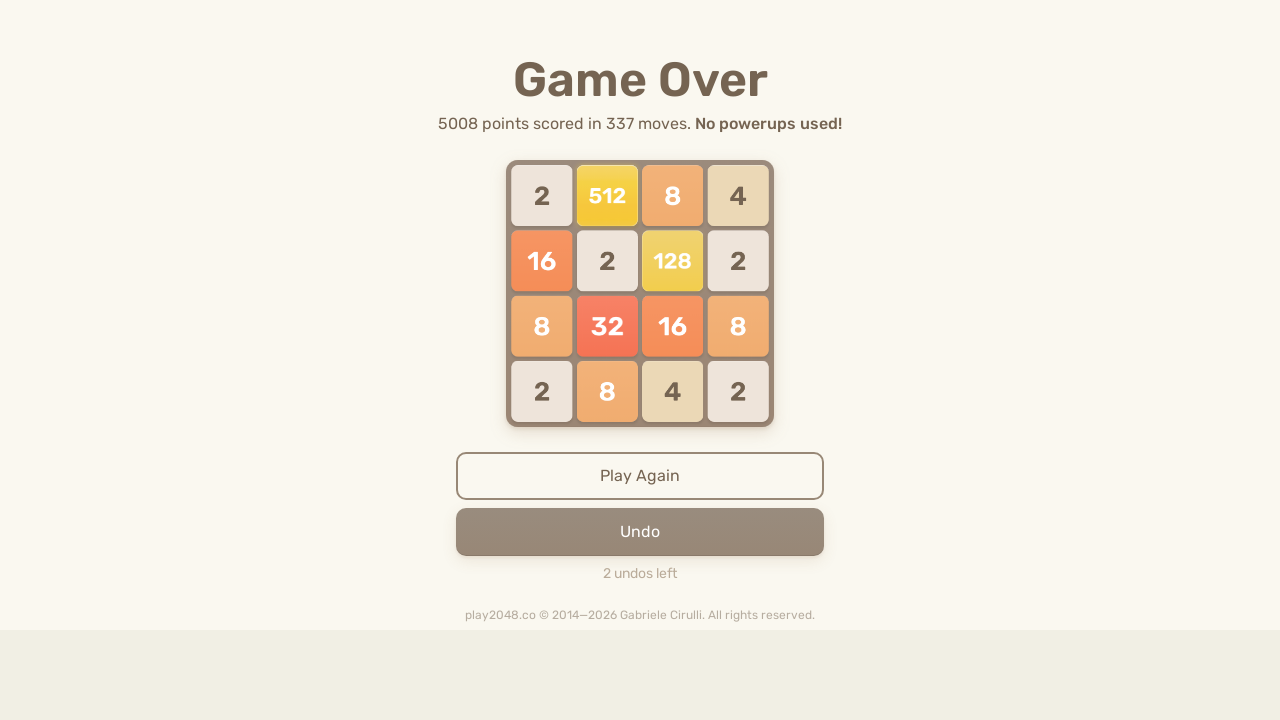

Pressed ArrowRight key
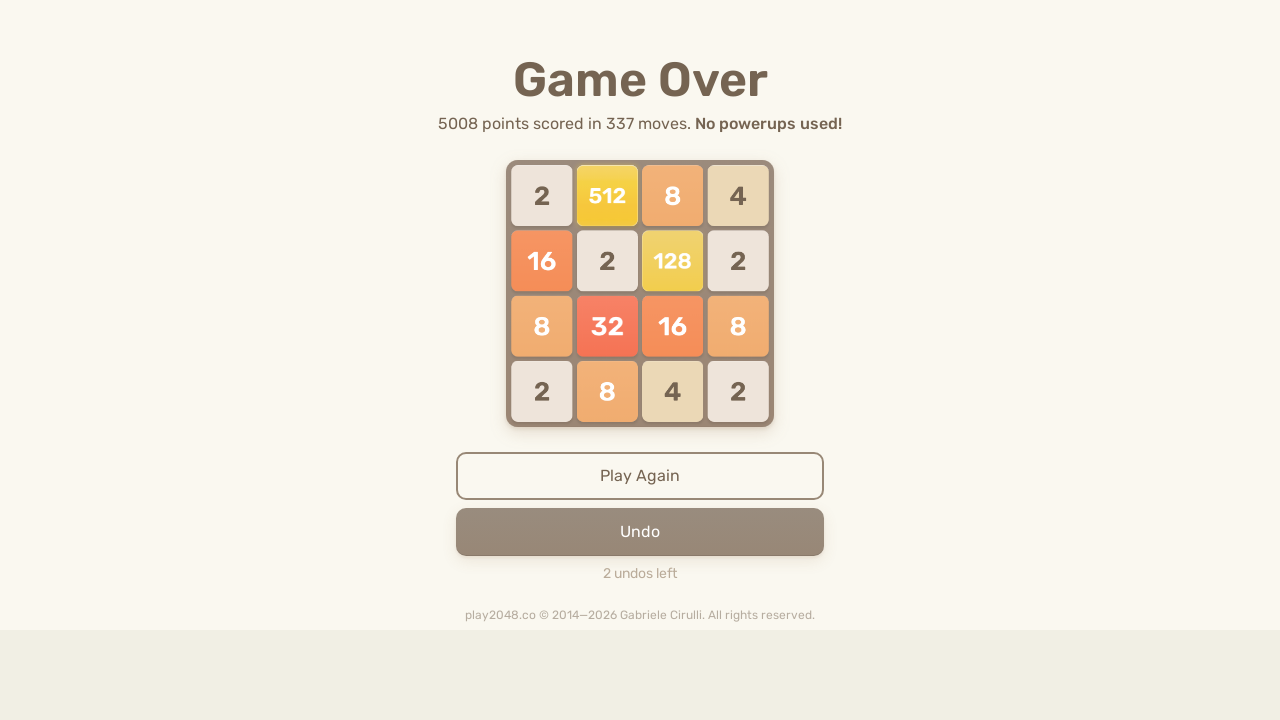

Pressed ArrowDown key
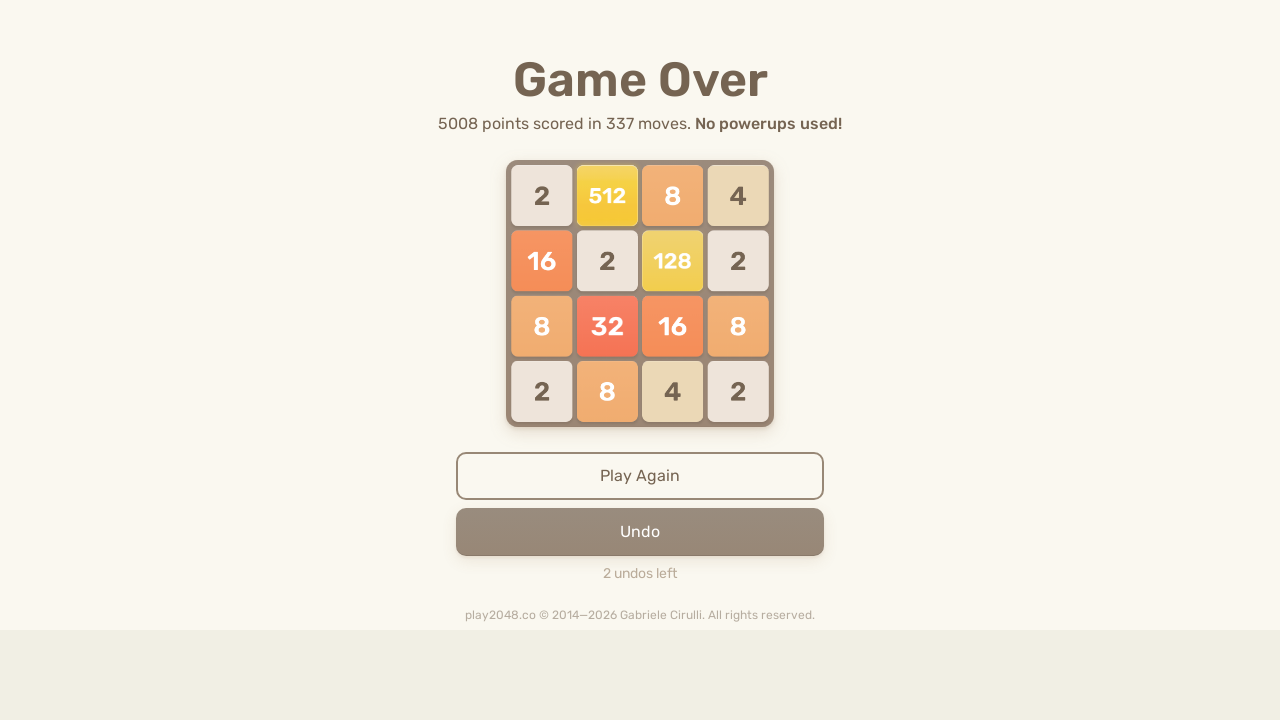

Pressed ArrowLeft key
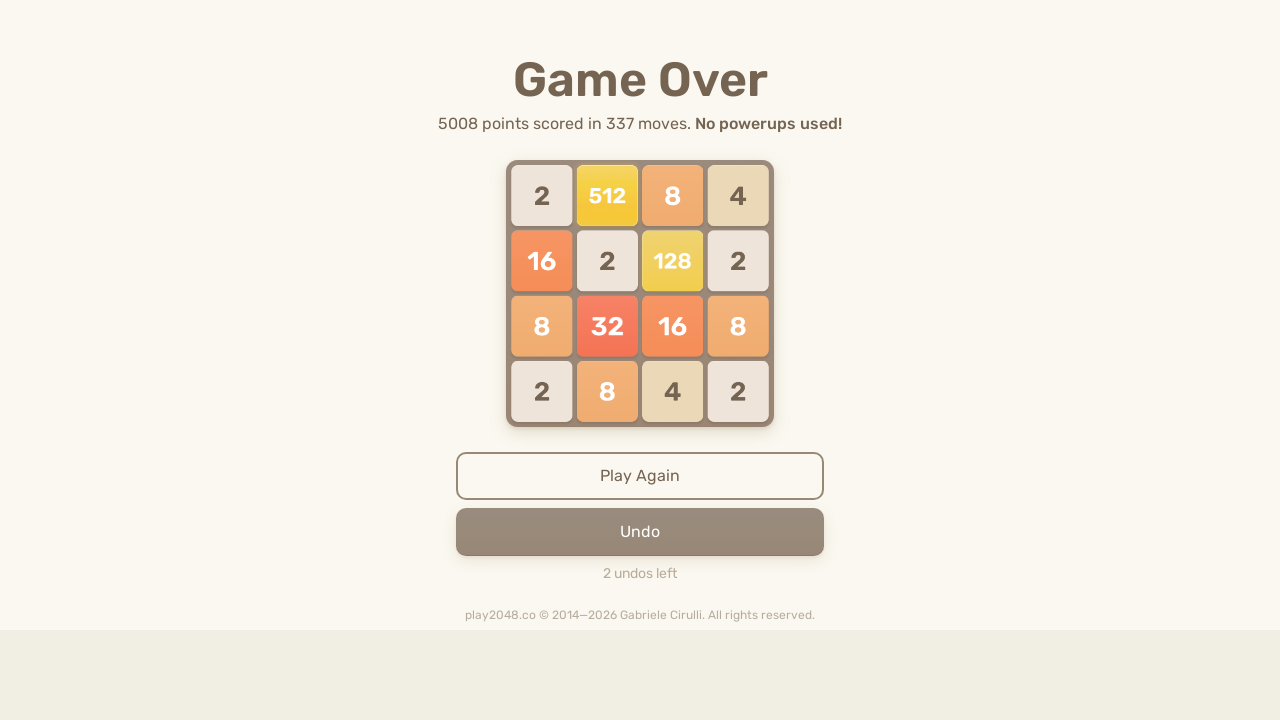

Pressed ArrowUp key
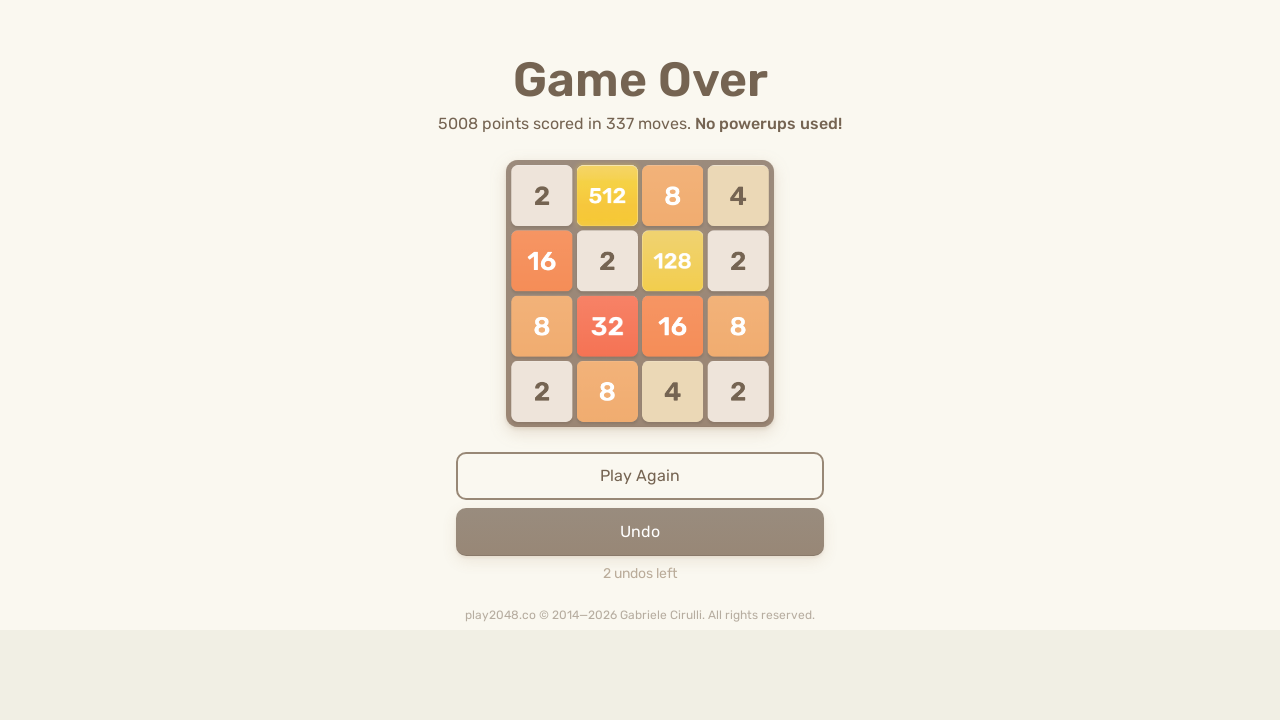

Pressed ArrowRight key
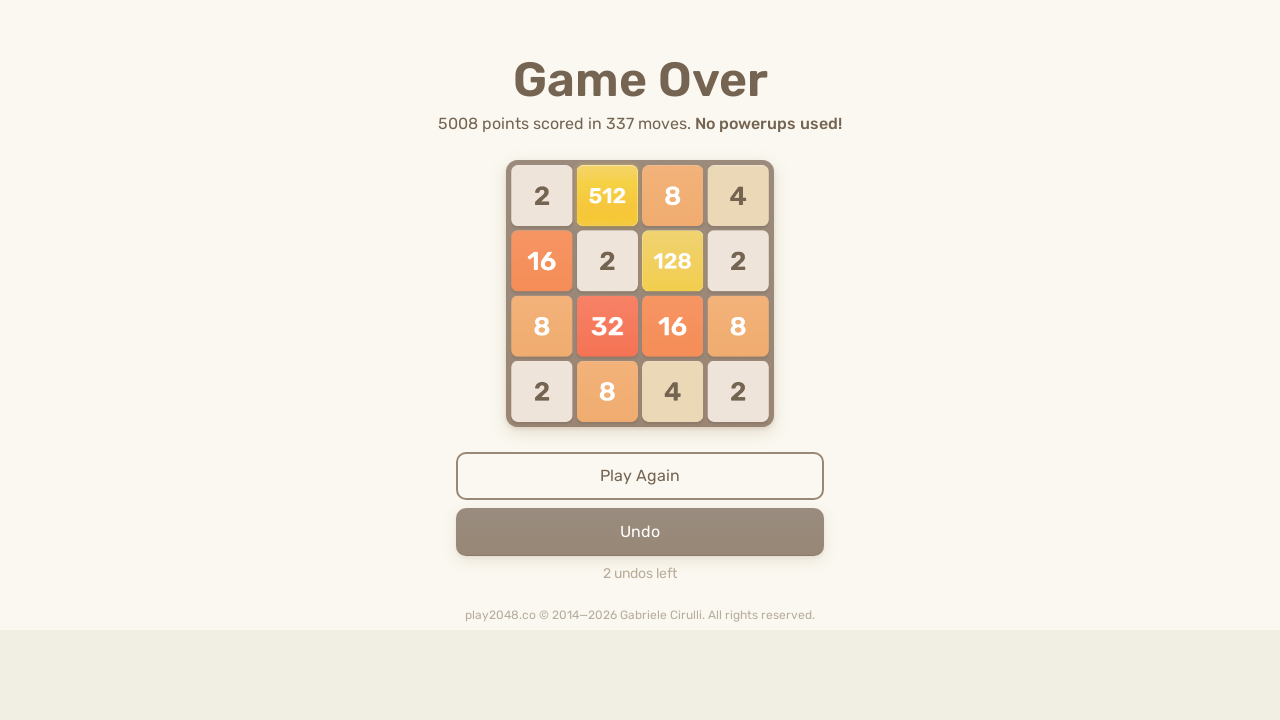

Pressed ArrowDown key
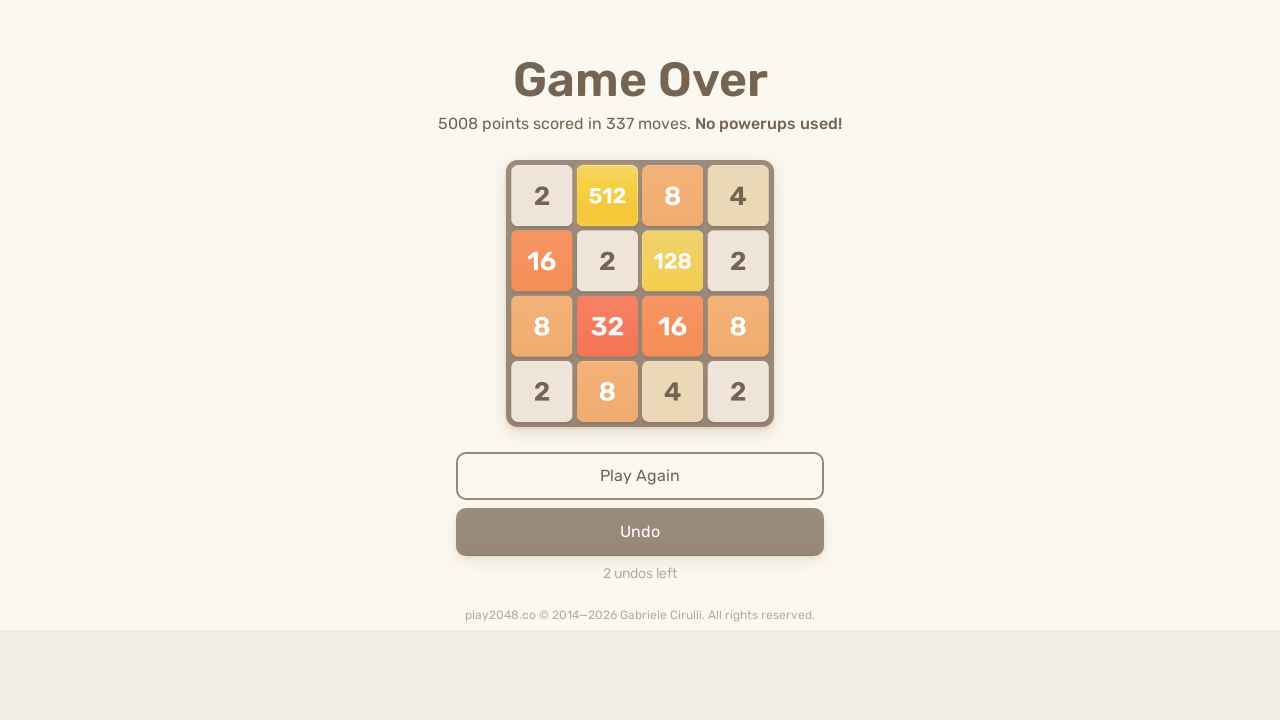

Pressed ArrowLeft key
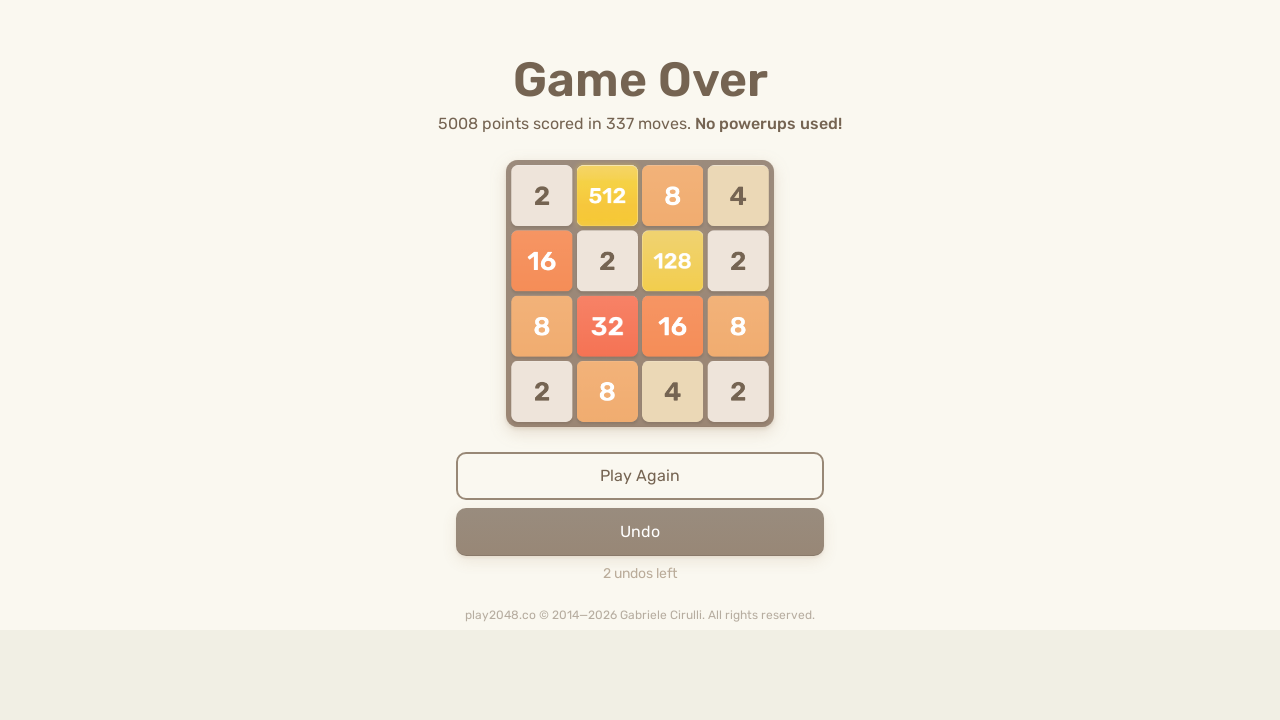

Pressed ArrowUp key
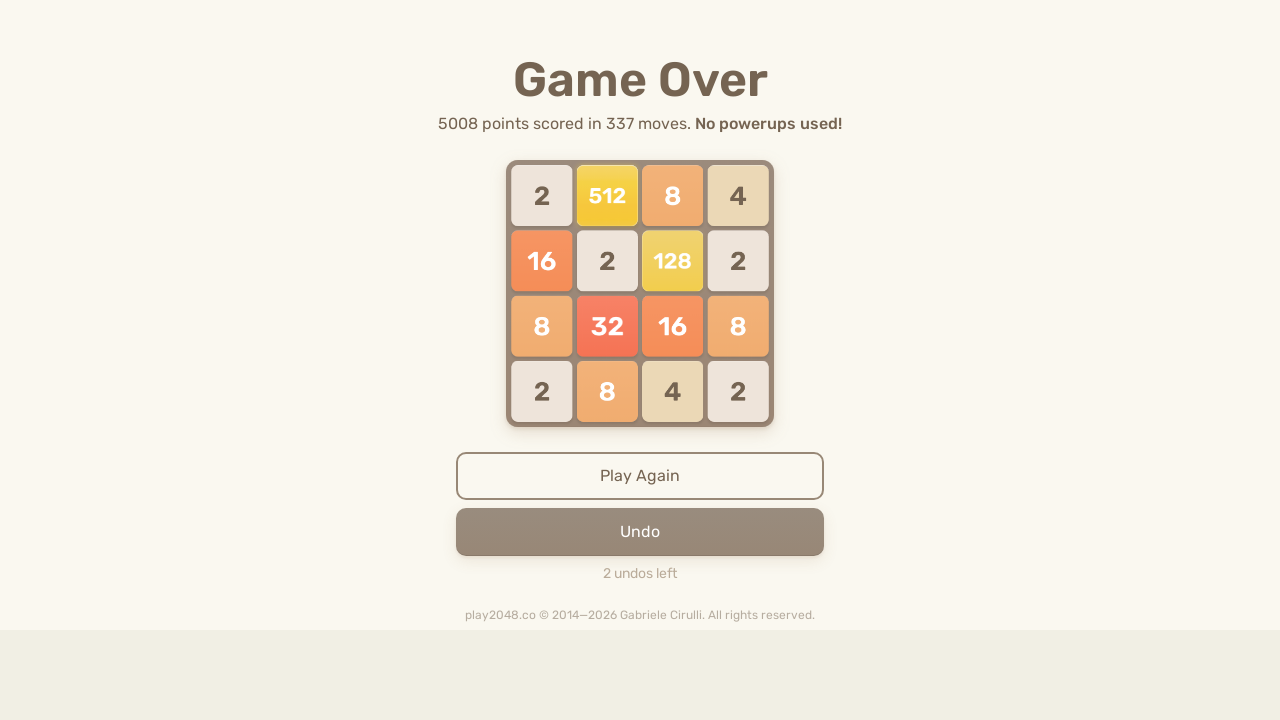

Pressed ArrowRight key
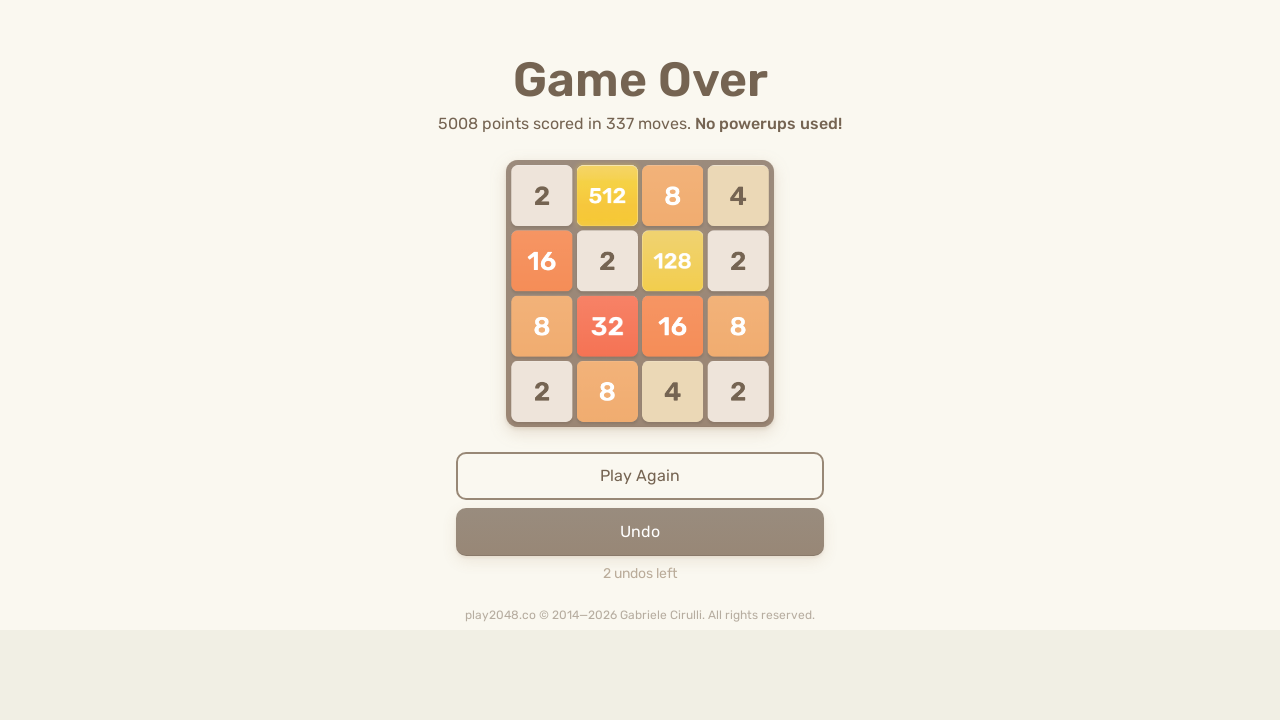

Pressed ArrowDown key
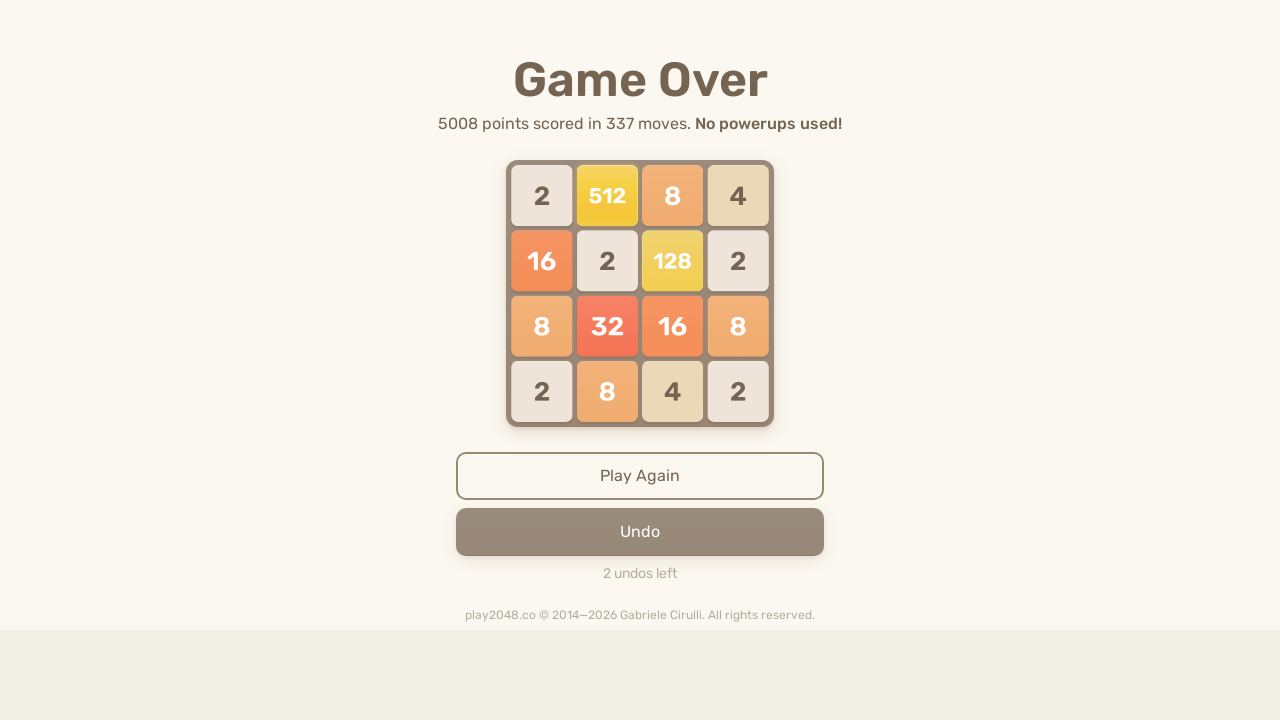

Pressed ArrowLeft key
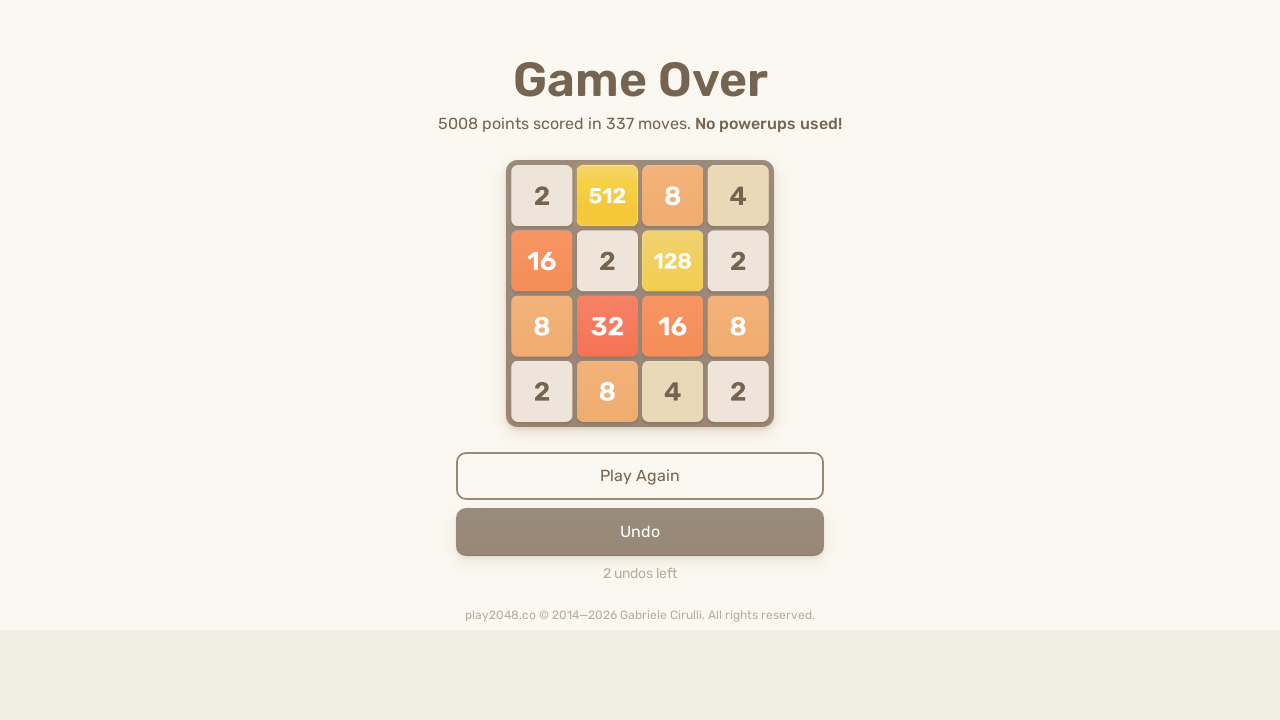

Pressed ArrowUp key
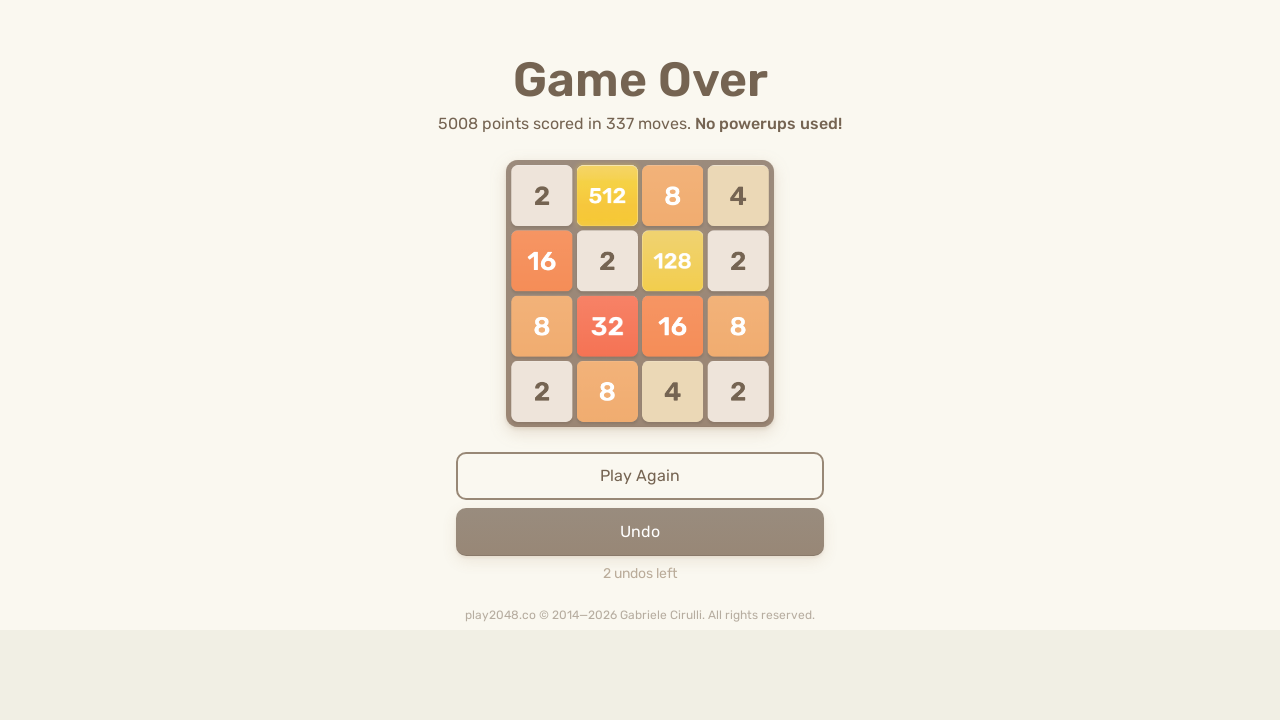

Pressed ArrowRight key
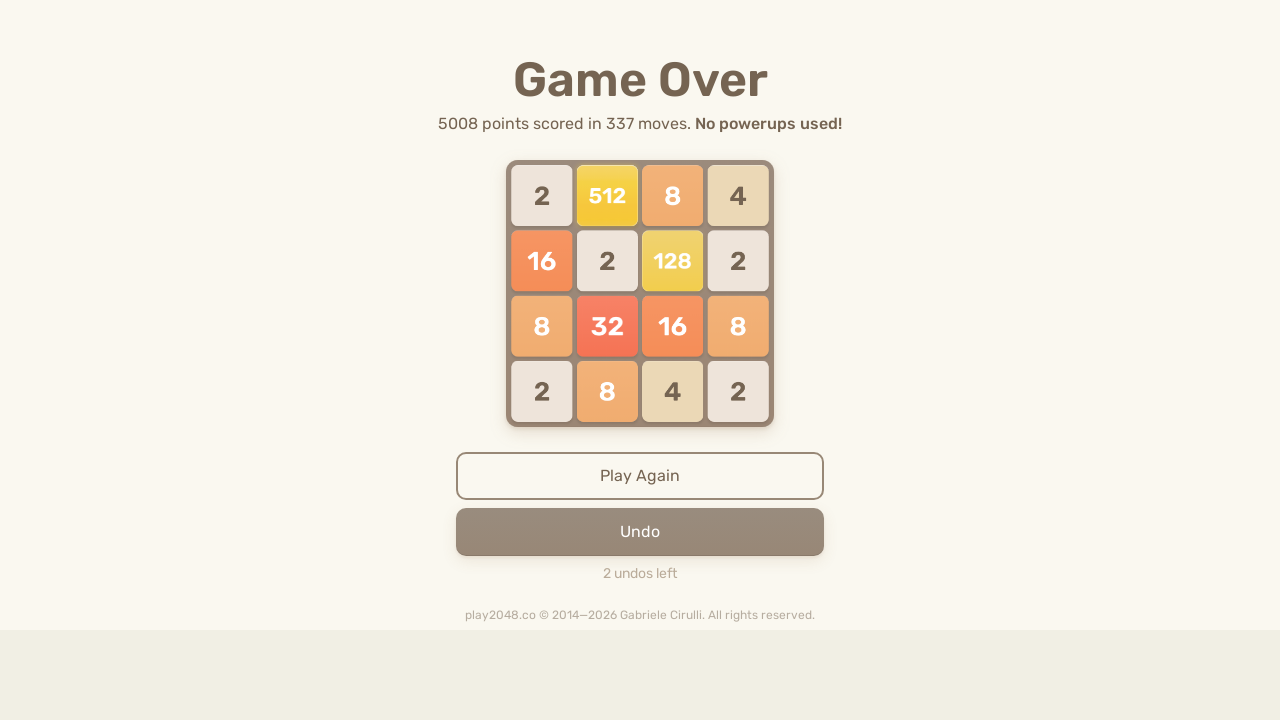

Pressed ArrowDown key
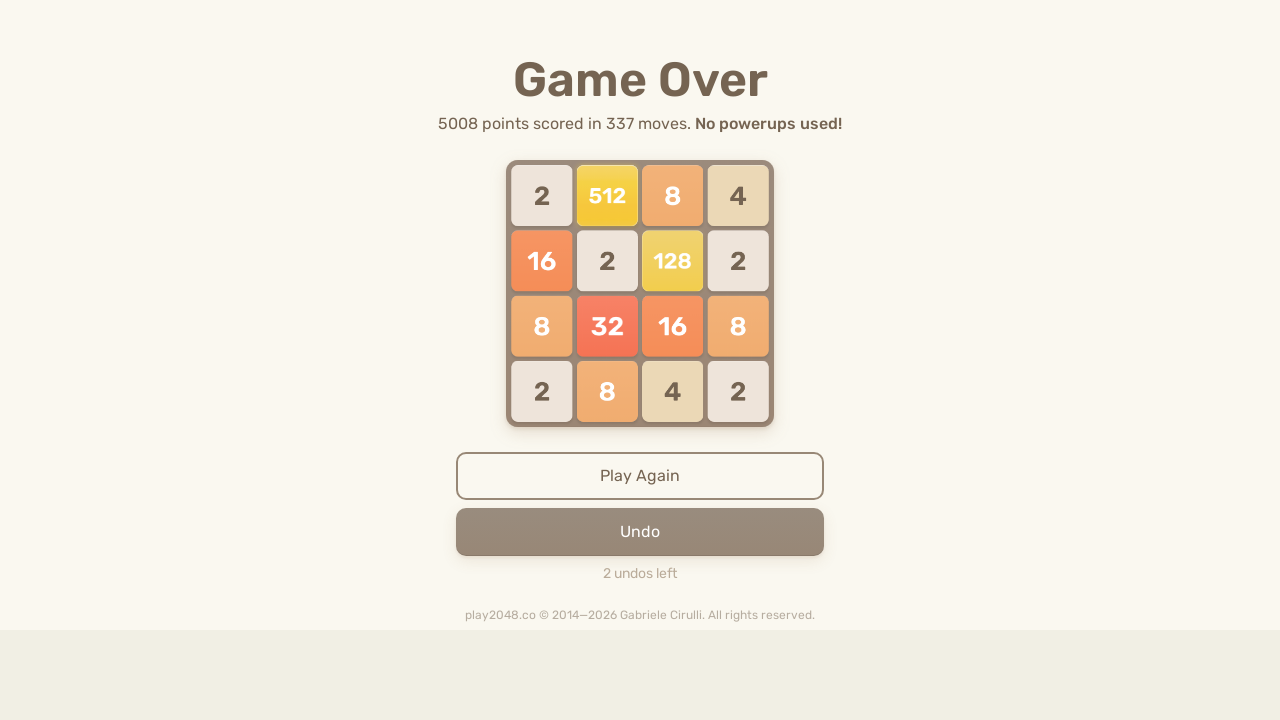

Pressed ArrowLeft key
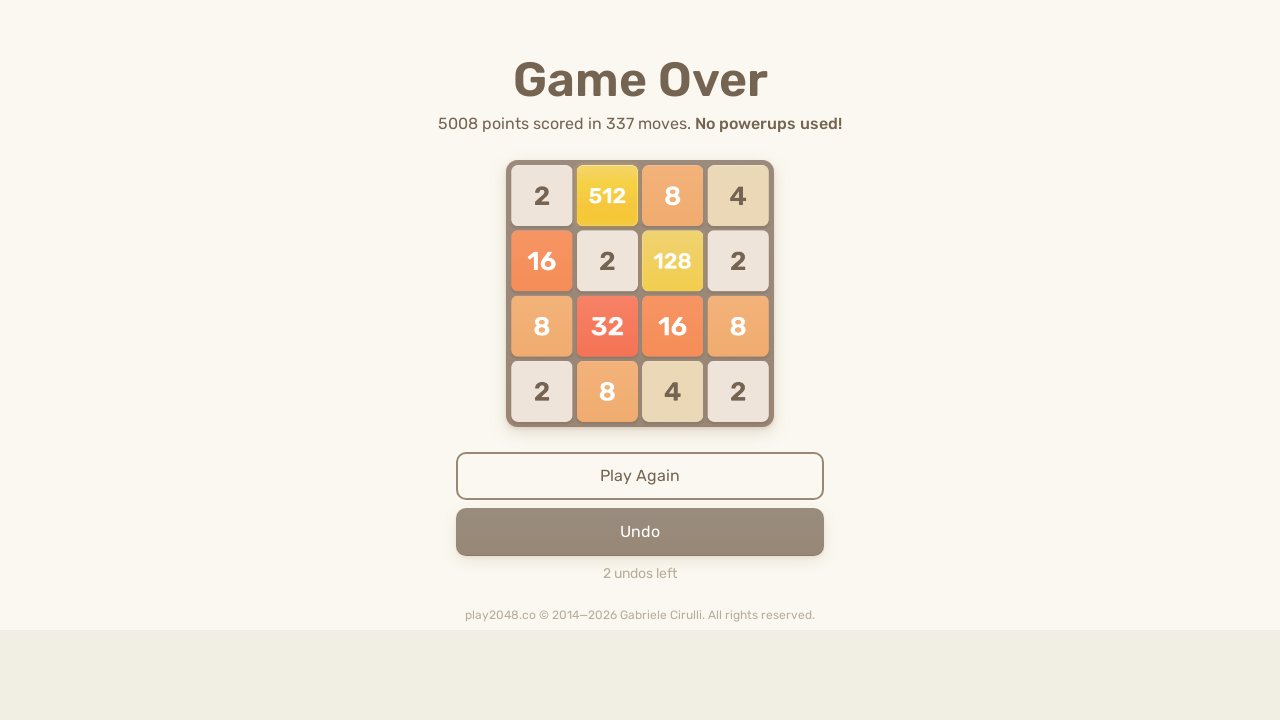

Pressed ArrowUp key
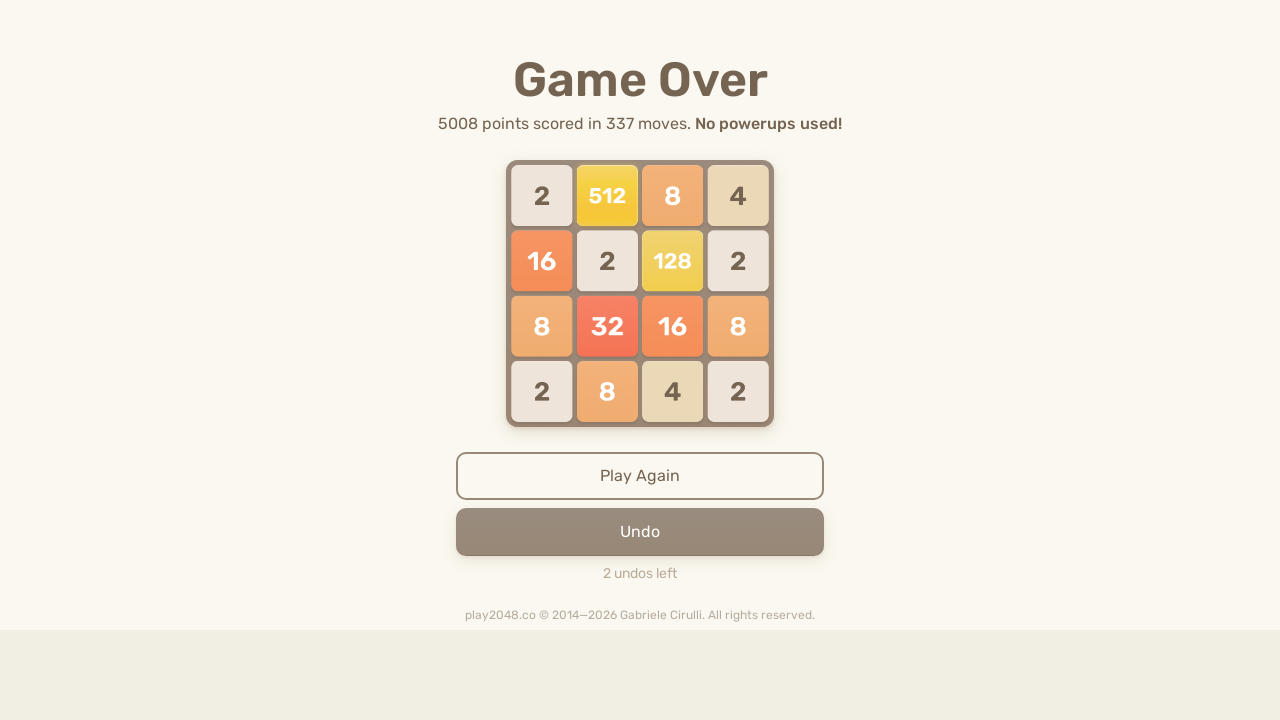

Pressed ArrowRight key
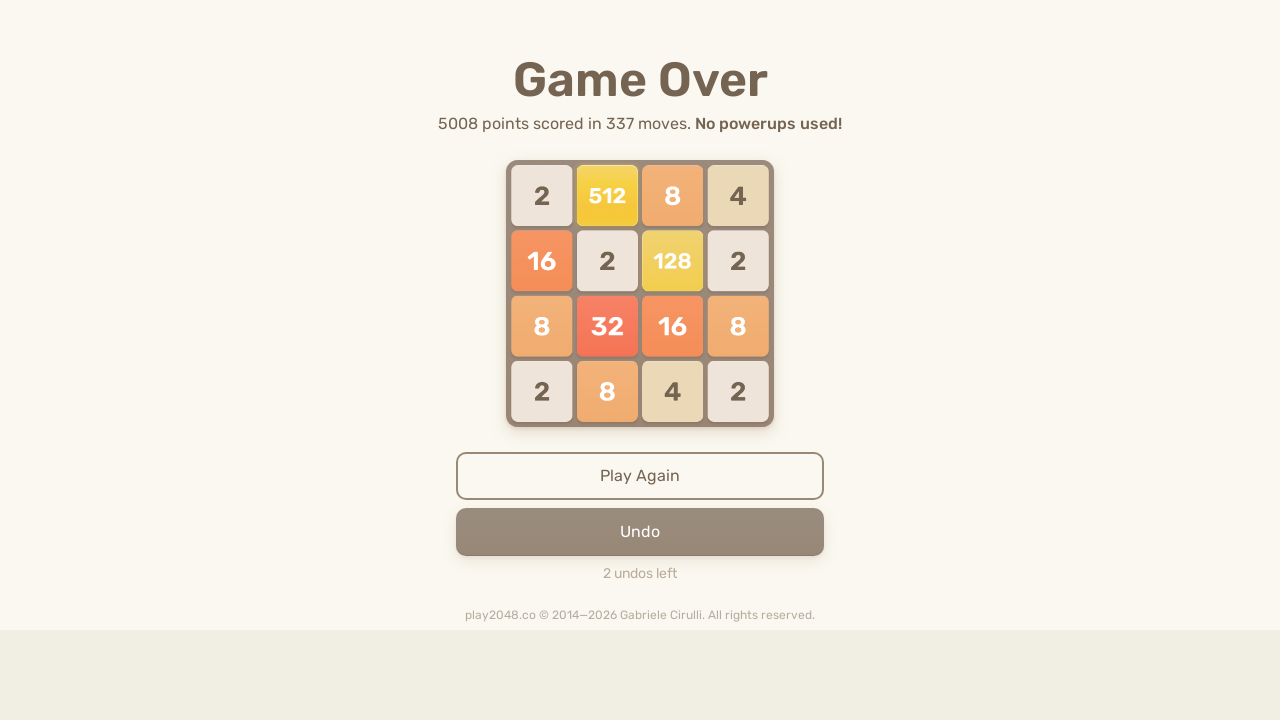

Pressed ArrowDown key
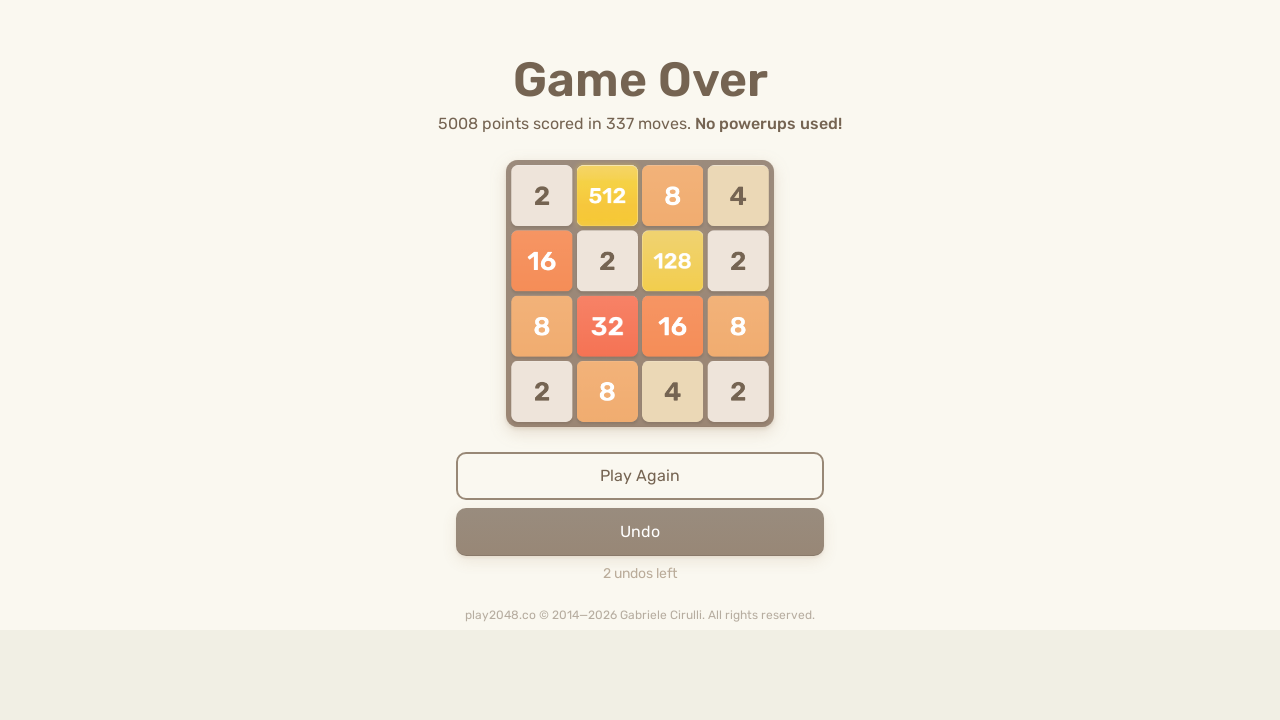

Pressed ArrowLeft key
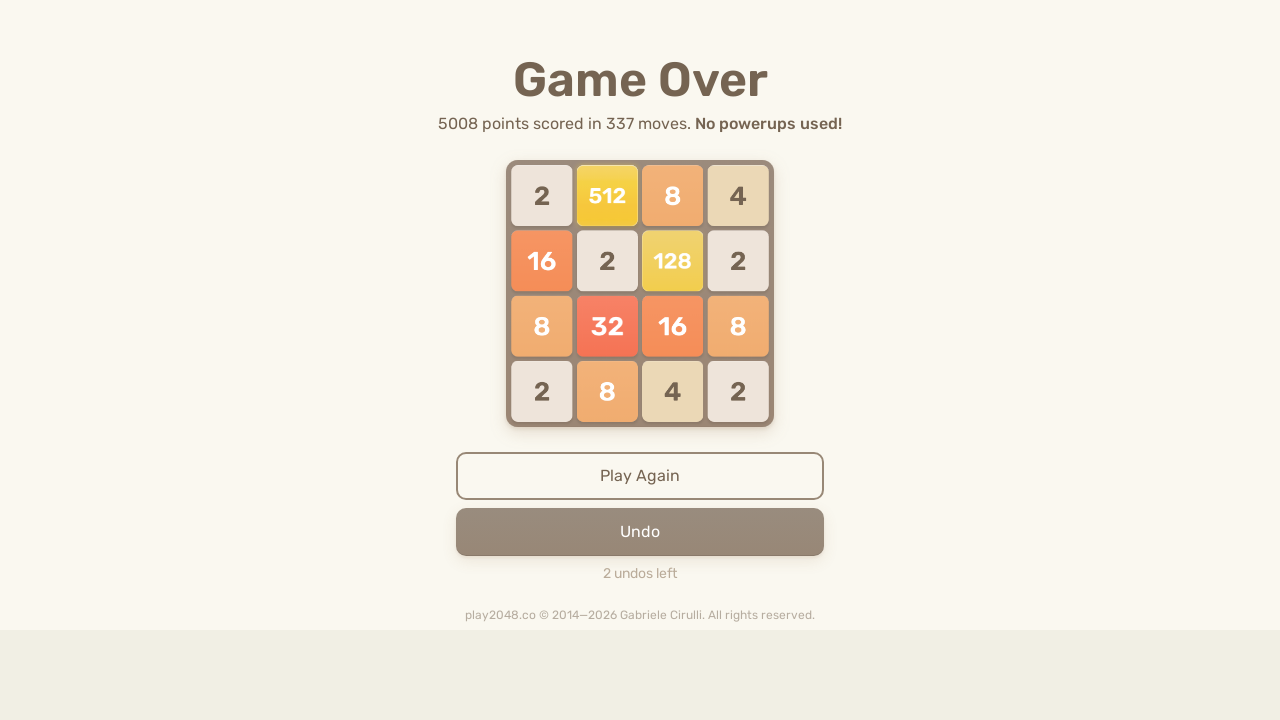

Pressed ArrowUp key
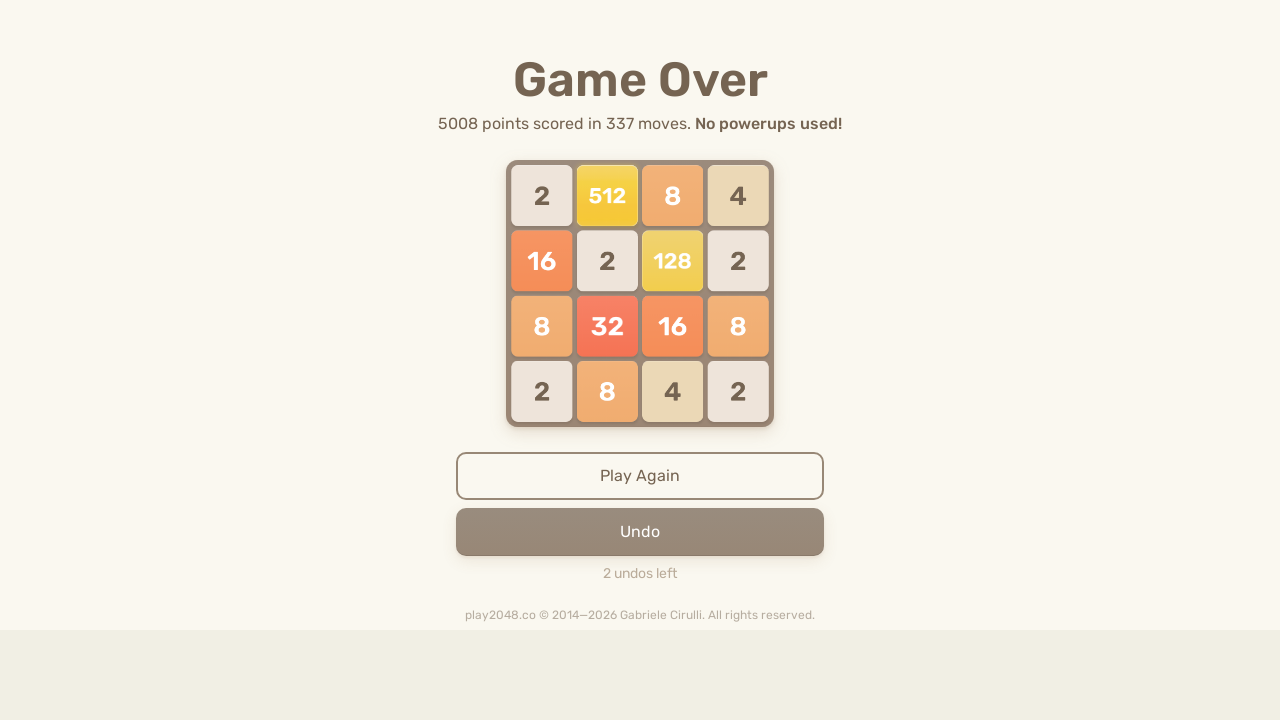

Pressed ArrowRight key
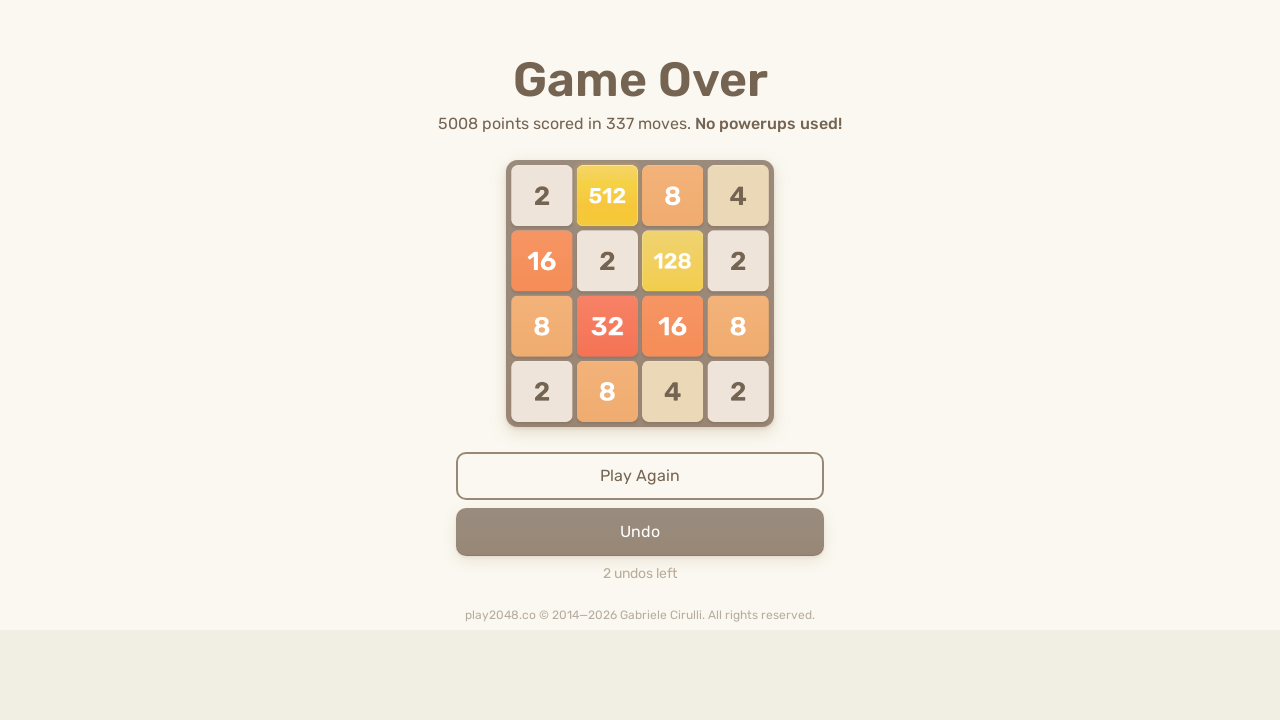

Pressed ArrowDown key
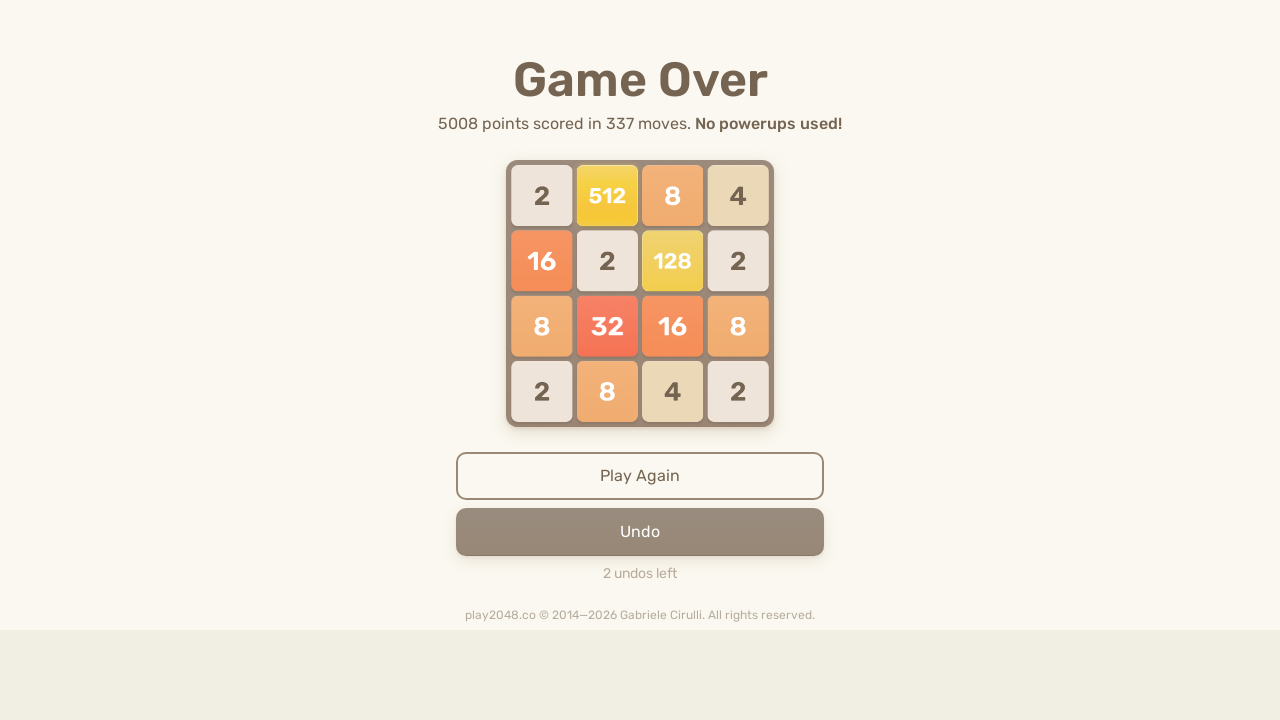

Pressed ArrowLeft key
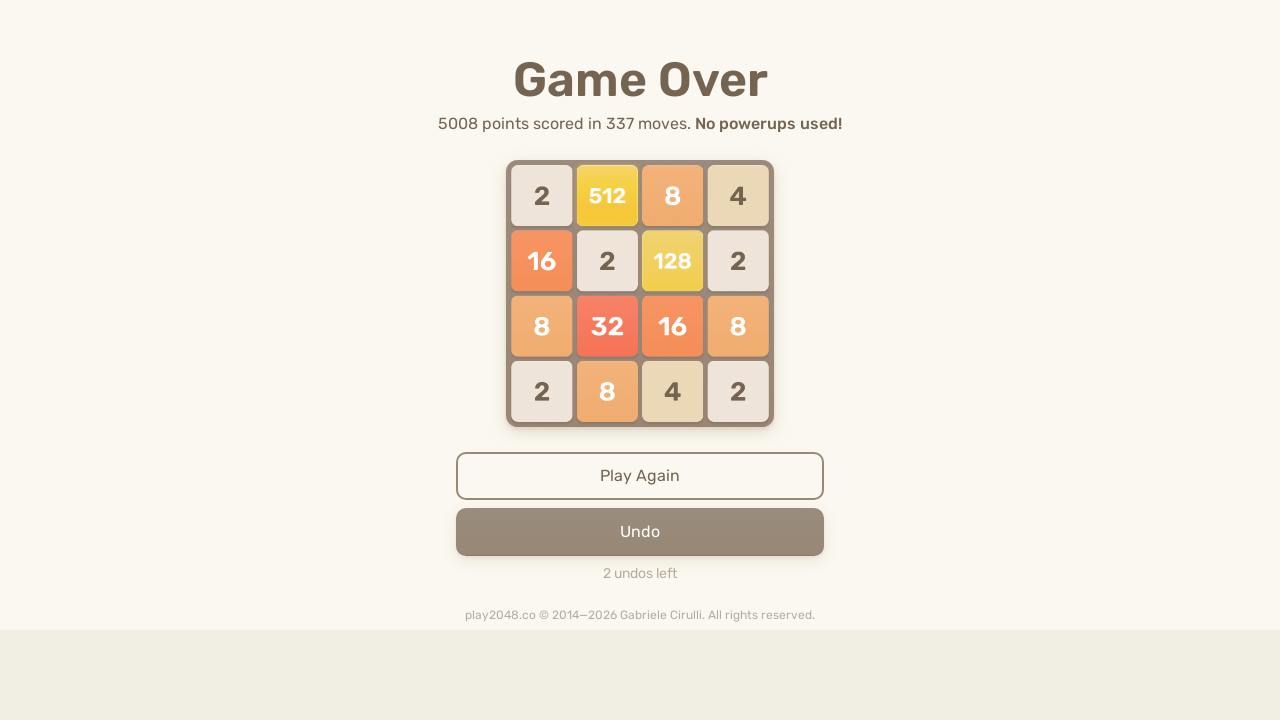

Pressed ArrowUp key
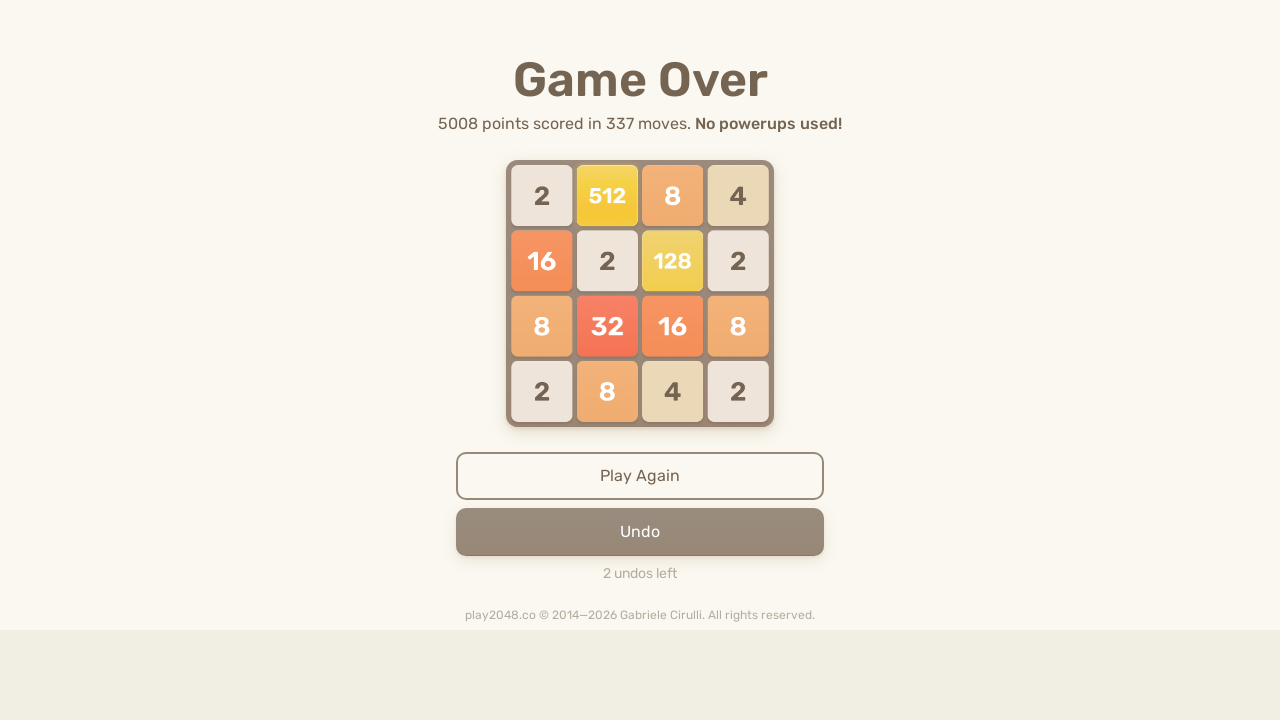

Pressed ArrowRight key
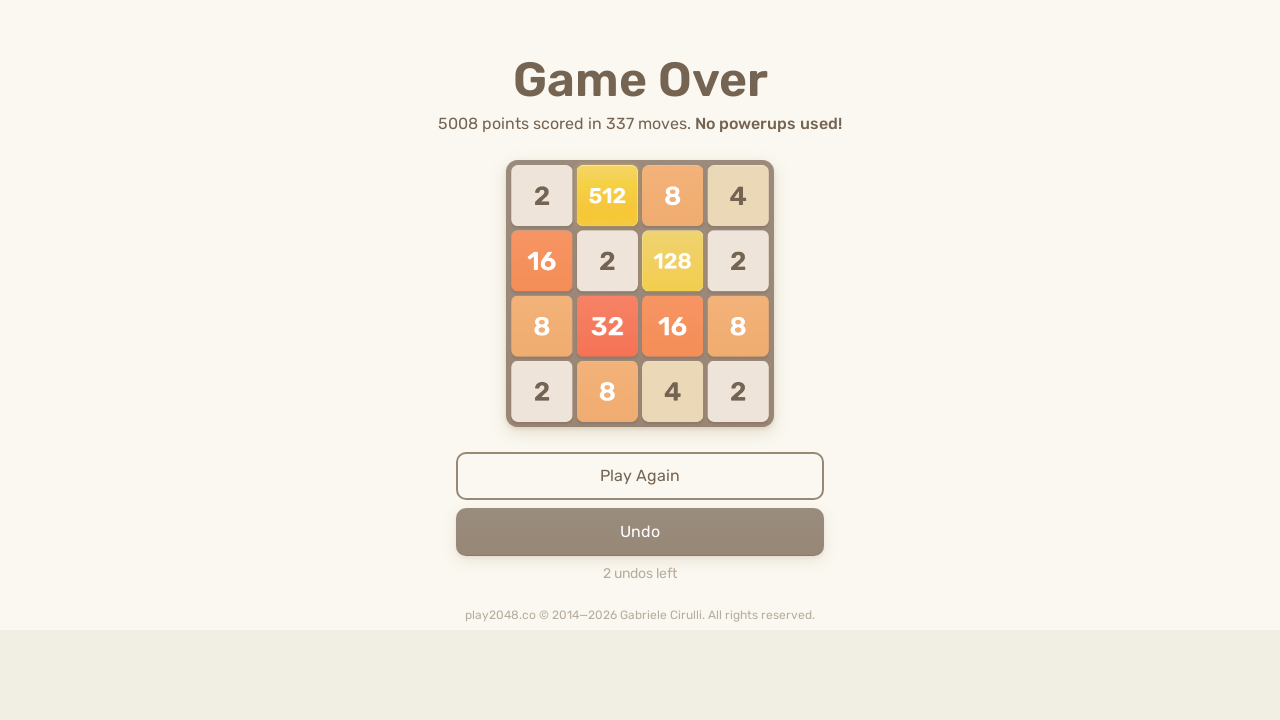

Pressed ArrowDown key
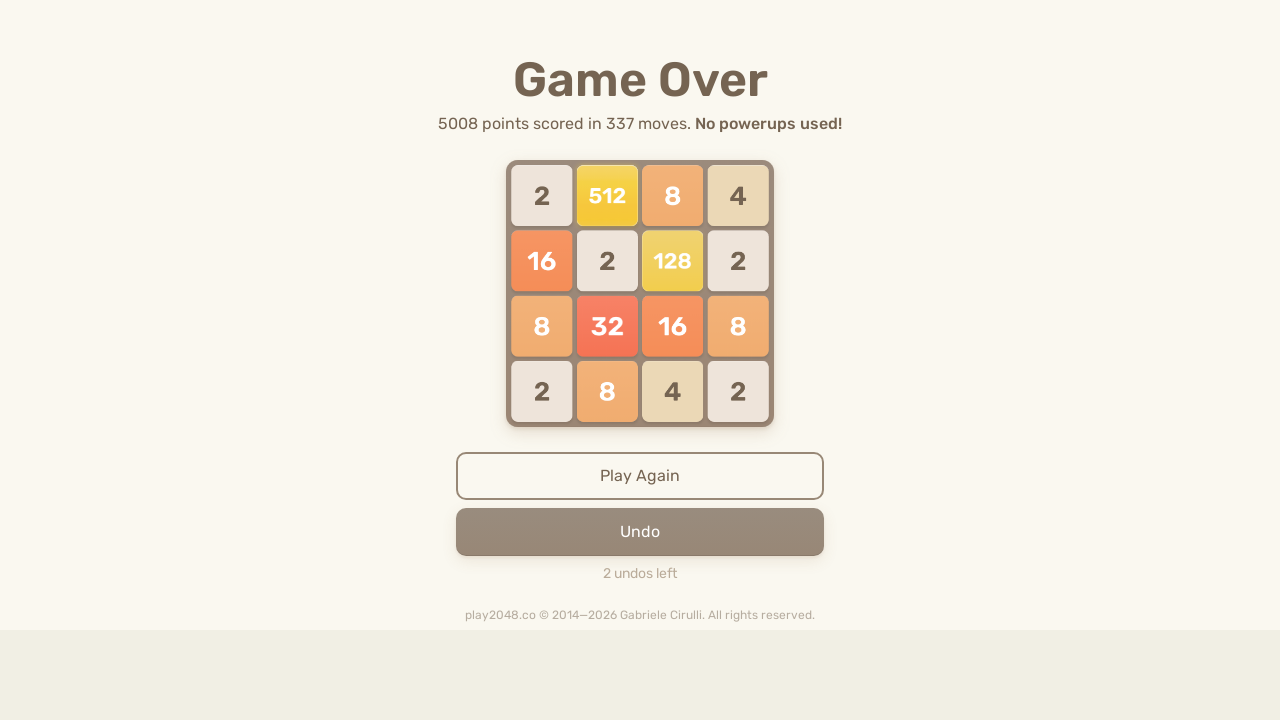

Pressed ArrowLeft key
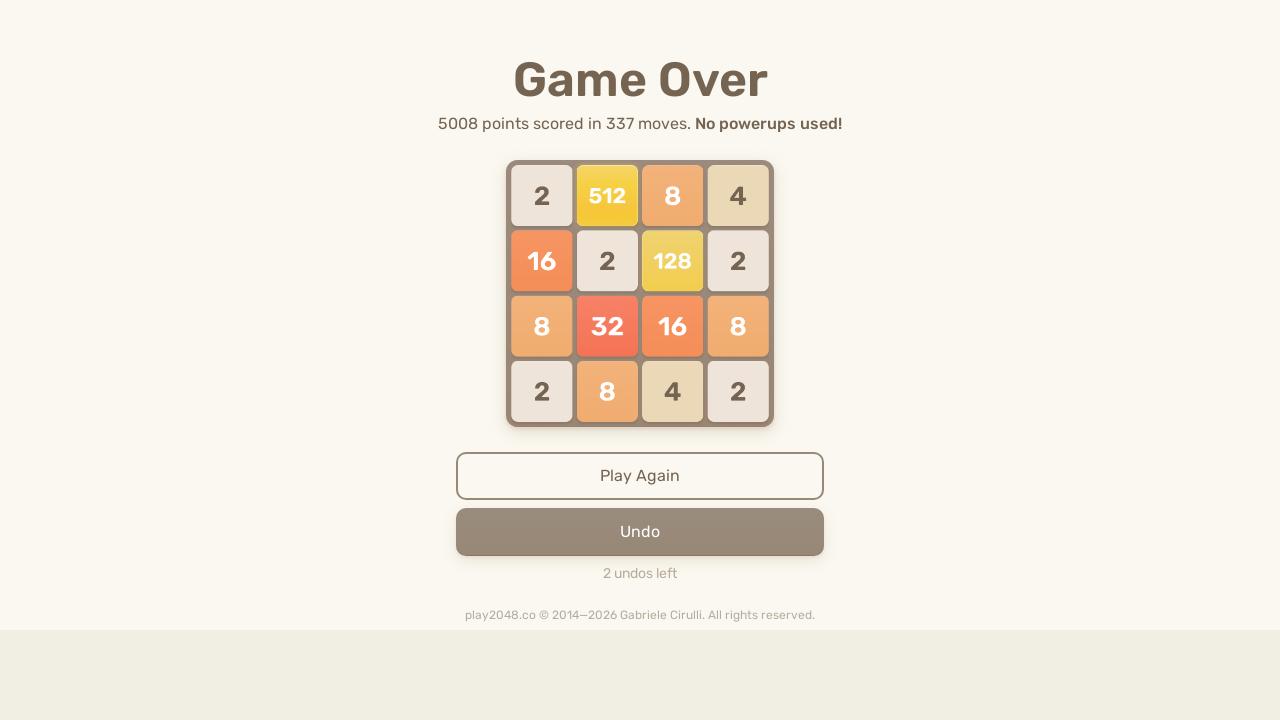

Pressed ArrowUp key
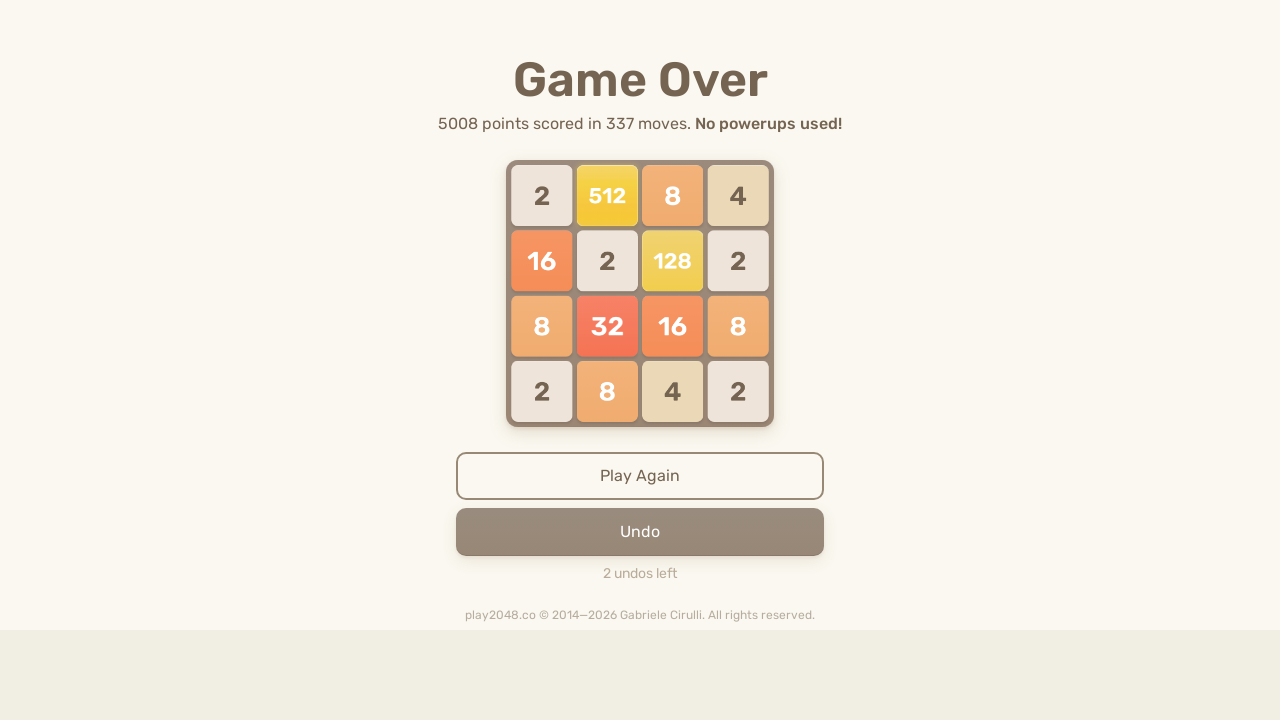

Pressed ArrowRight key
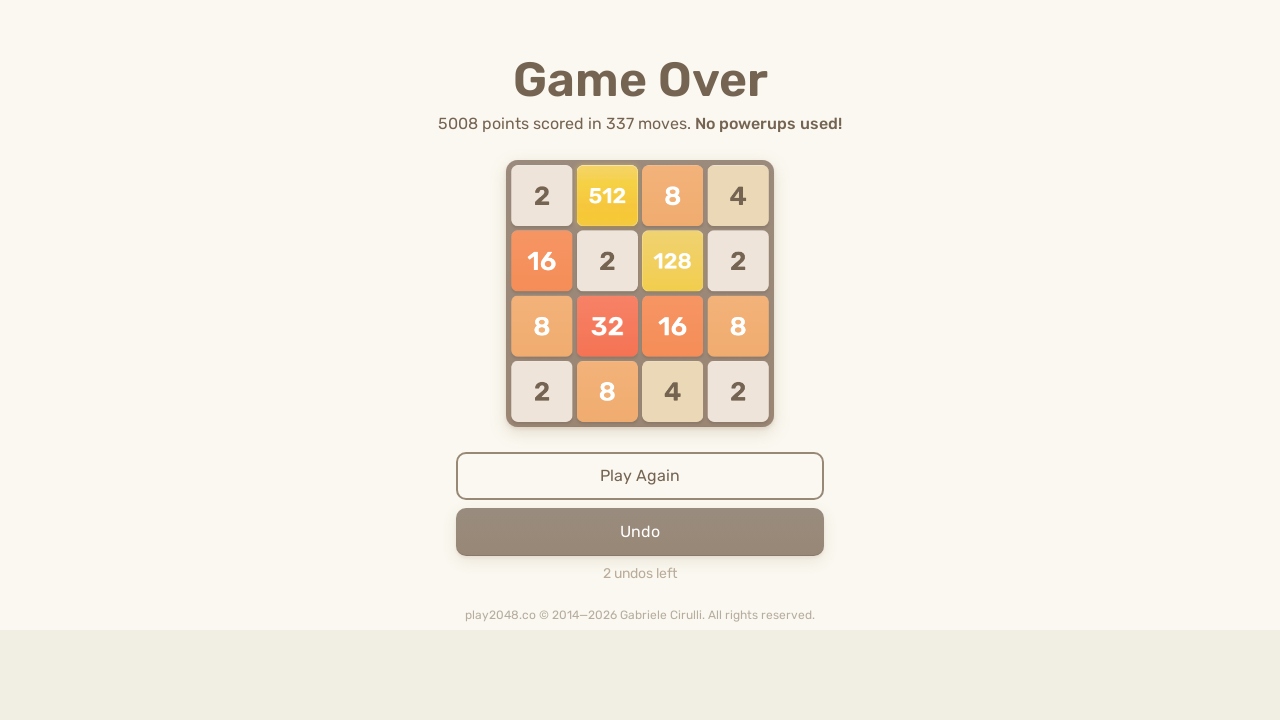

Pressed ArrowDown key
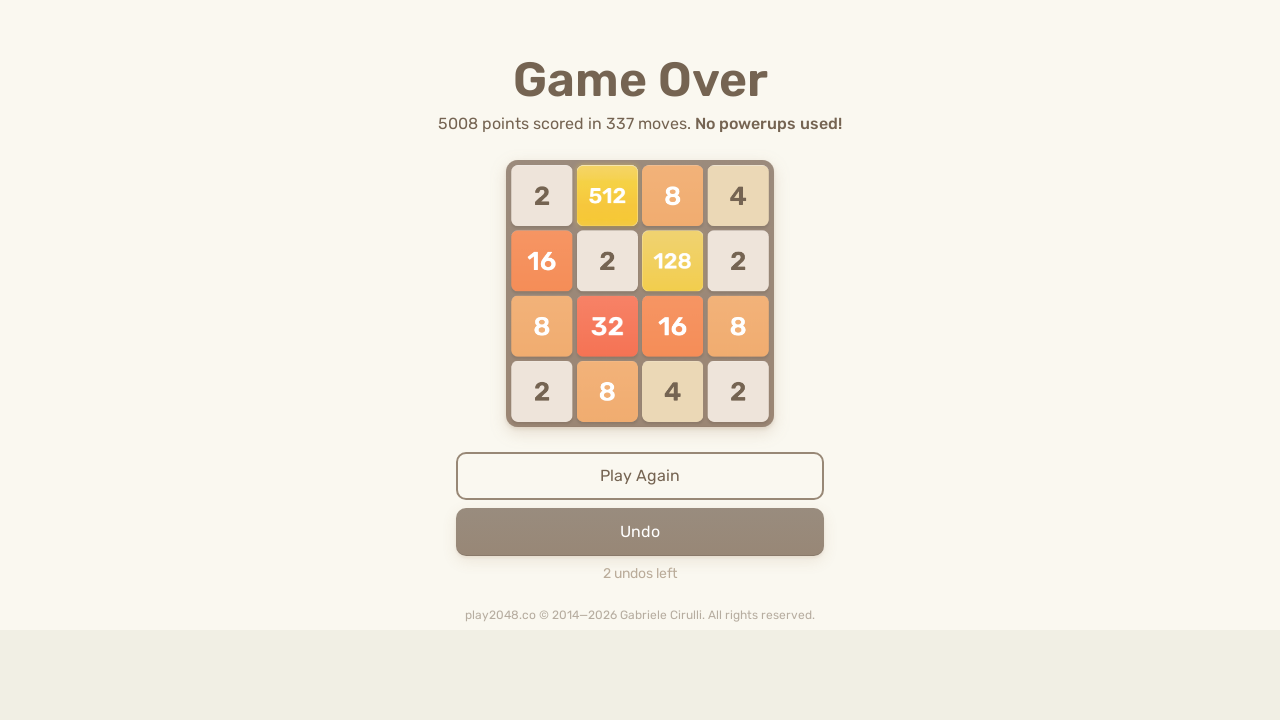

Pressed ArrowLeft key
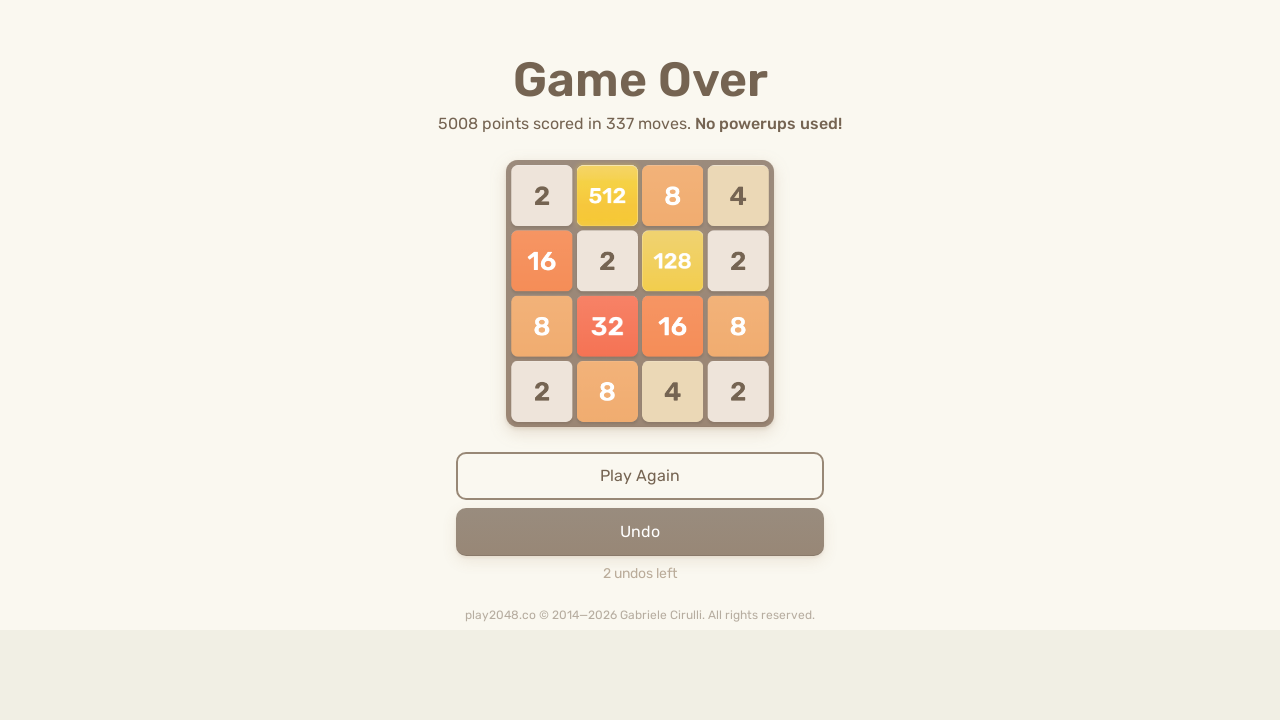

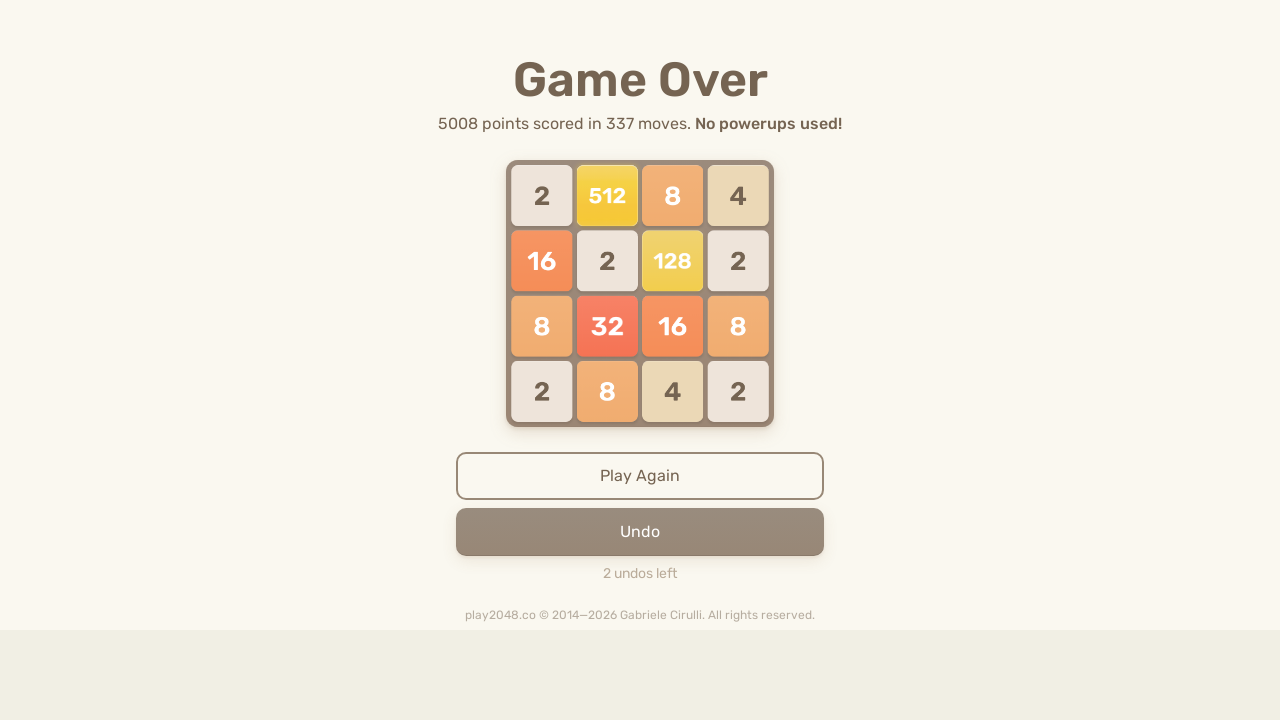